Tests a car rental website by clicking through each vehicle listing, opening detail modals, extracting vehicle information, and counting cars with DVD players

Starting URL: http://demos.telerik.com/aspnet-ajax/carrental/

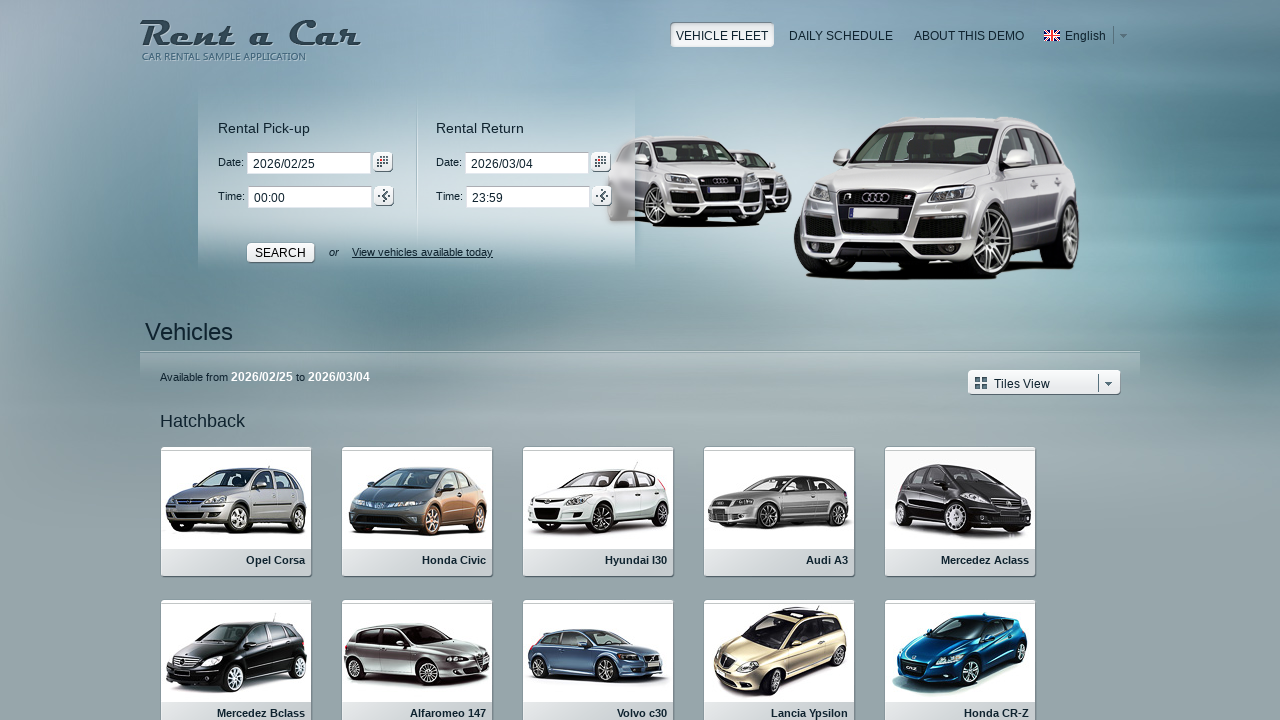

Retrieved all vehicle listing links from the page
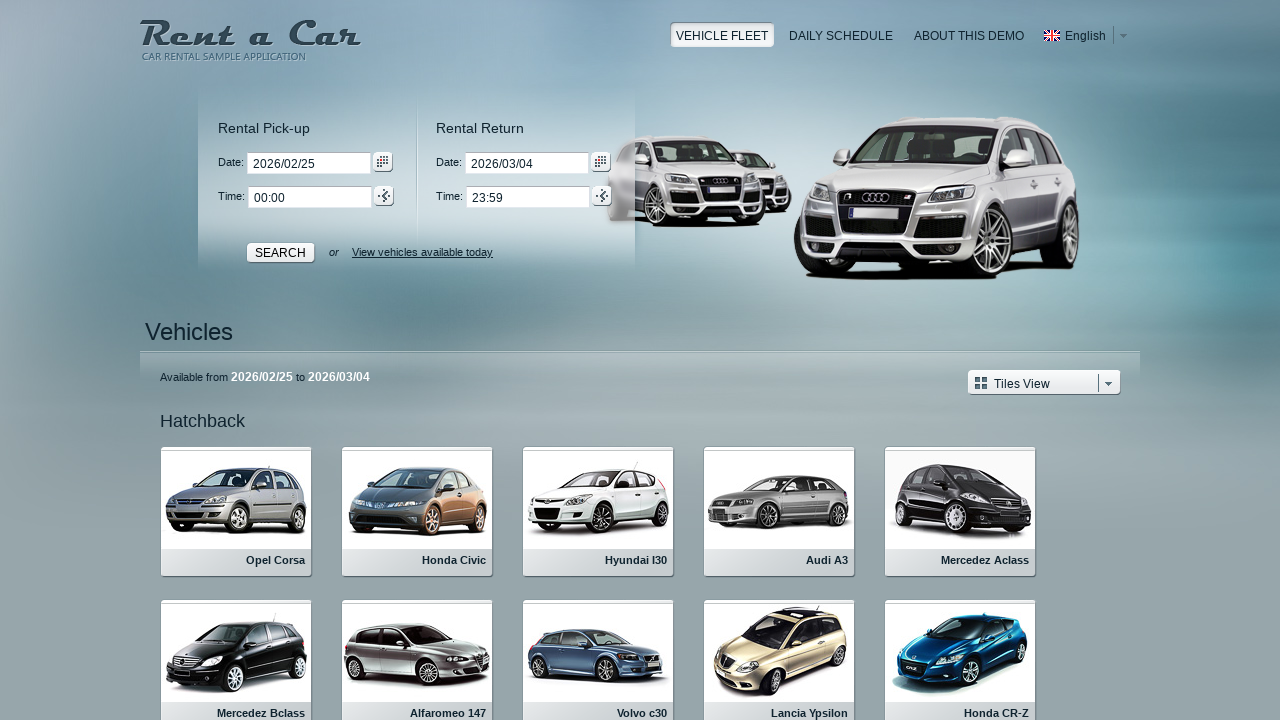

Found 40 vehicle listings to check
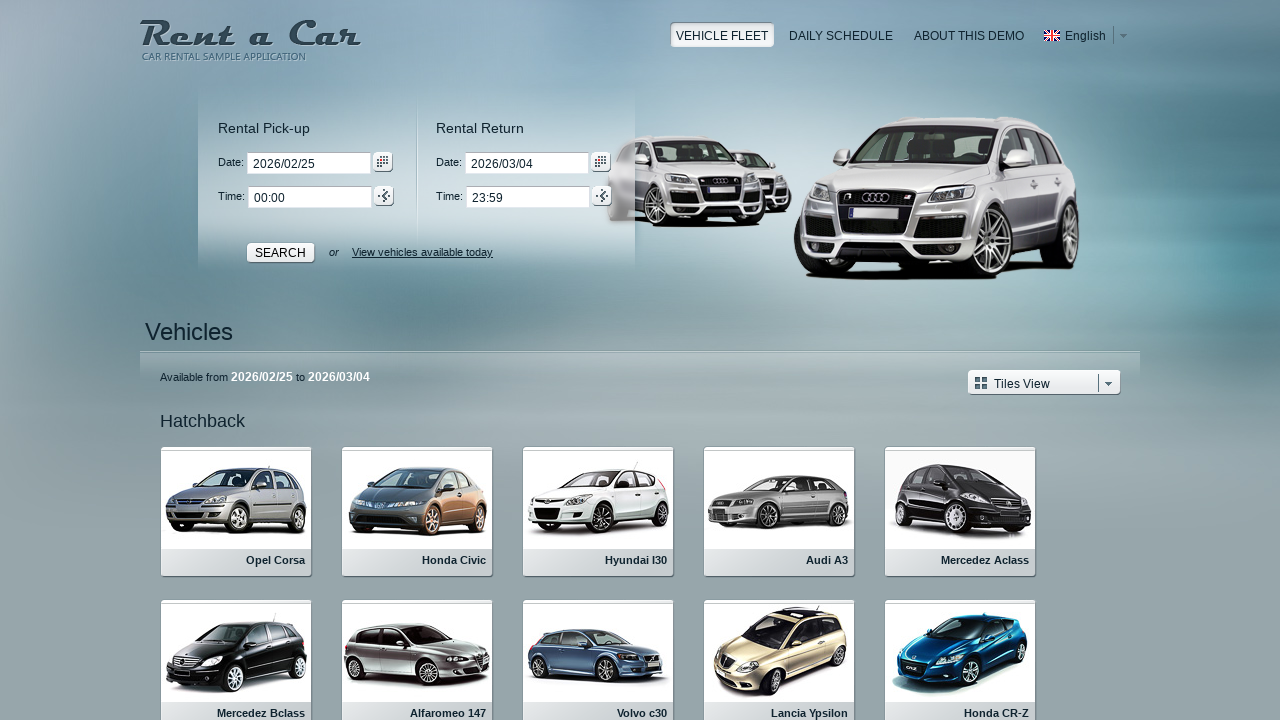

Re-queried vehicle links for iteration 1
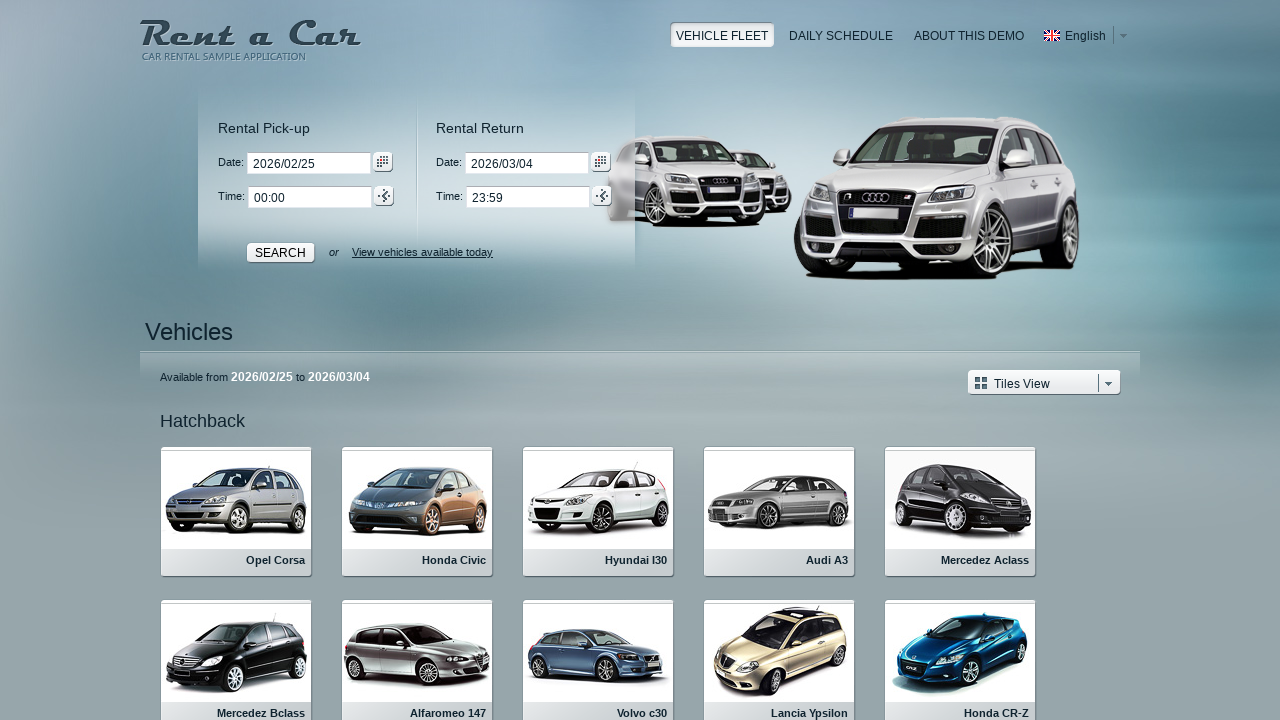

Clicked on vehicle listing 1 at (236, 512) on .rlvI a >> nth=0
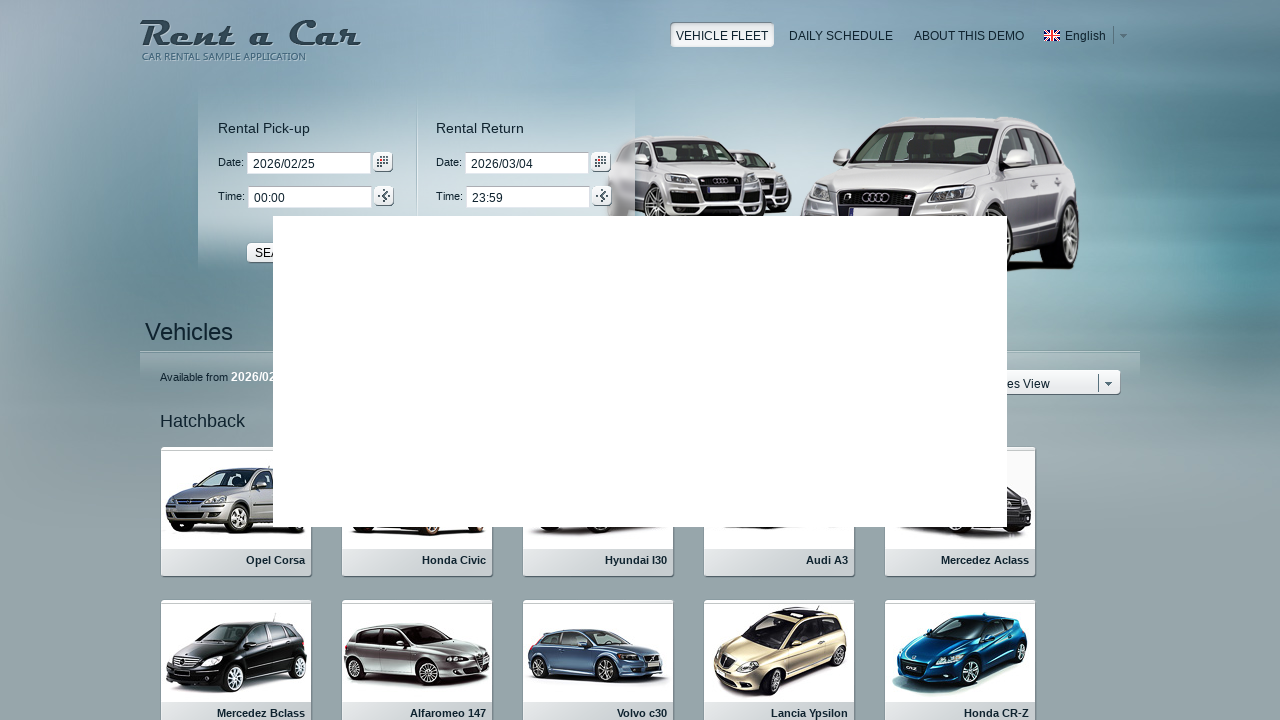

Vehicle detail modal loaded
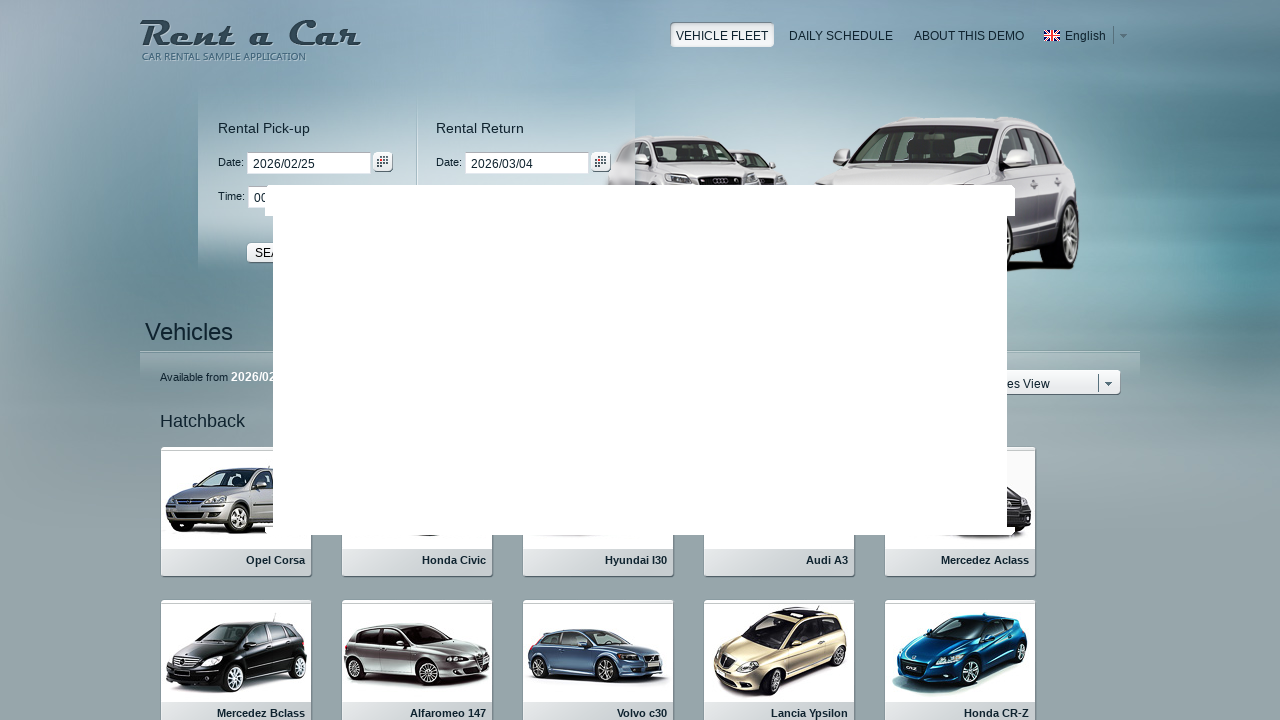

Switched to vehicle detail iframe
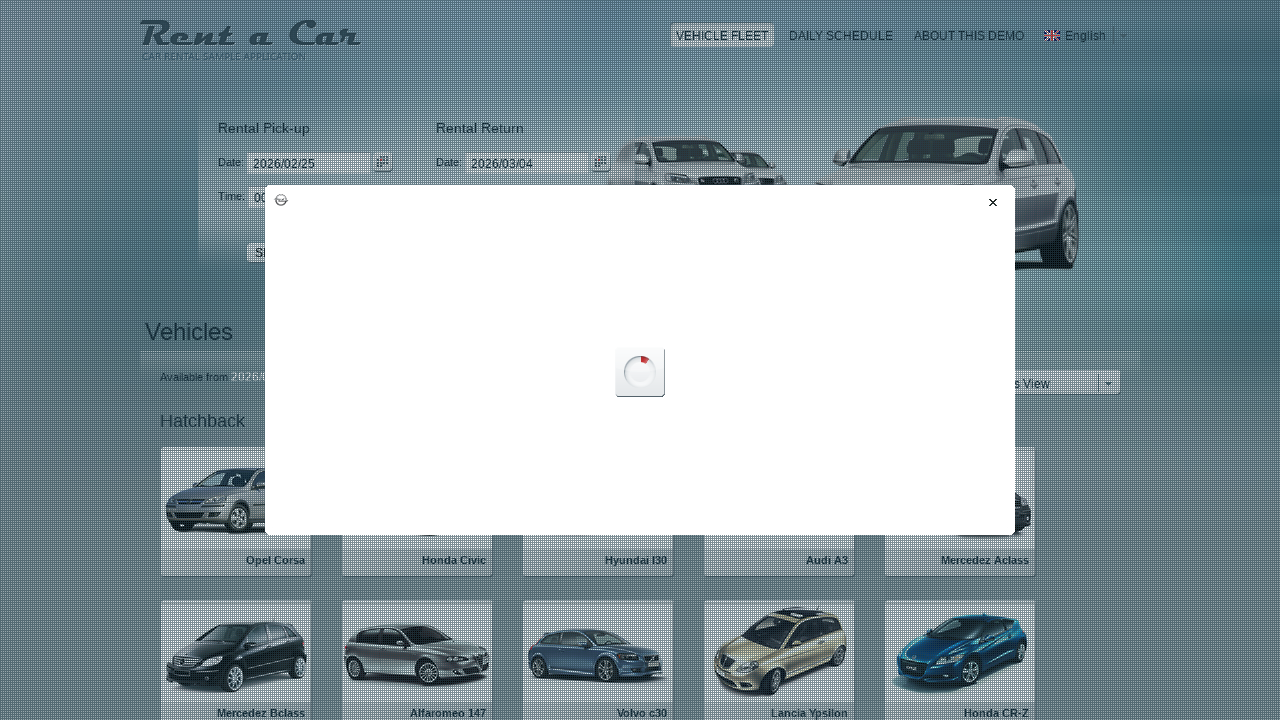

Extracted vehicle make/model: 
                                        Opel Corsa
                                    
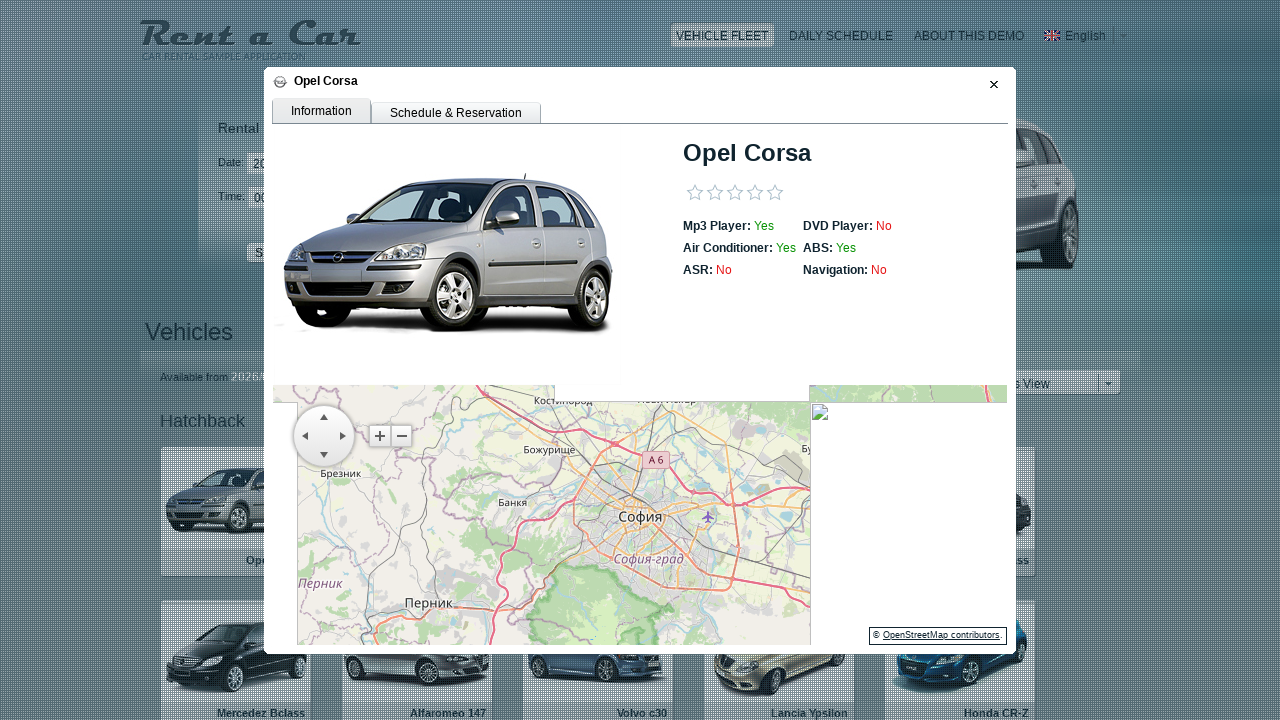

Extracted DVD status: No
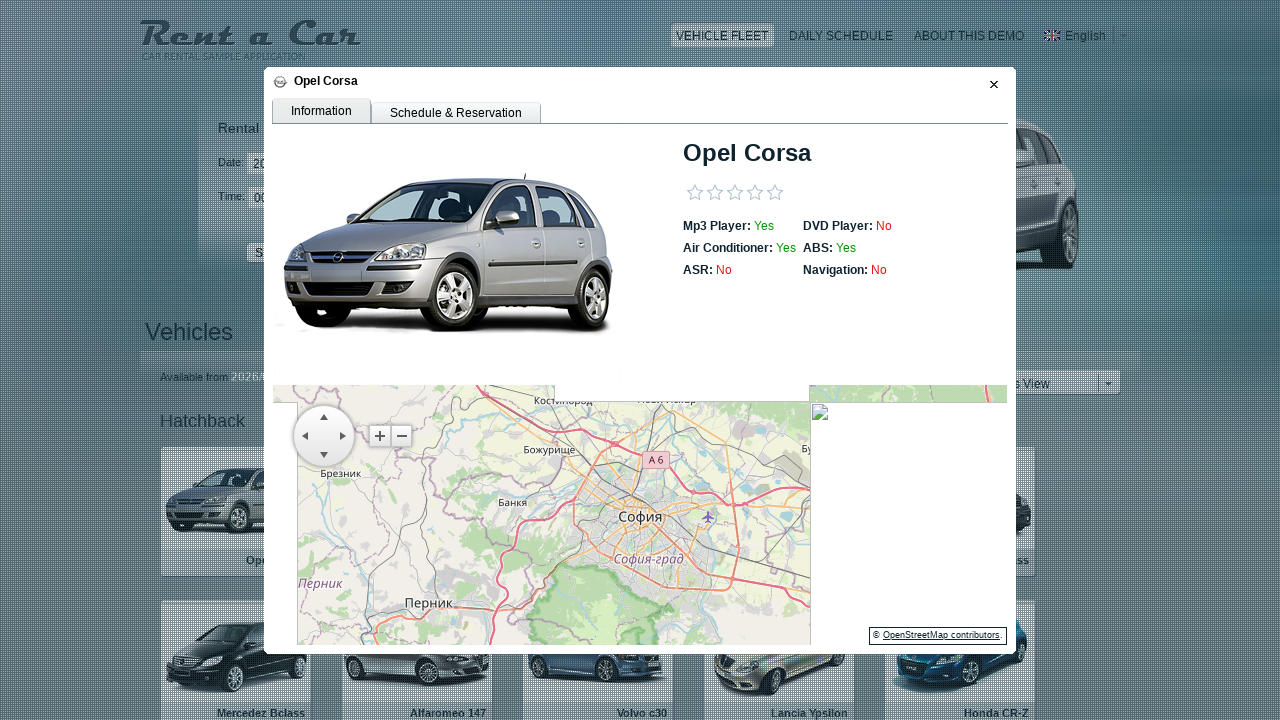

Stored vehicle information for car 1
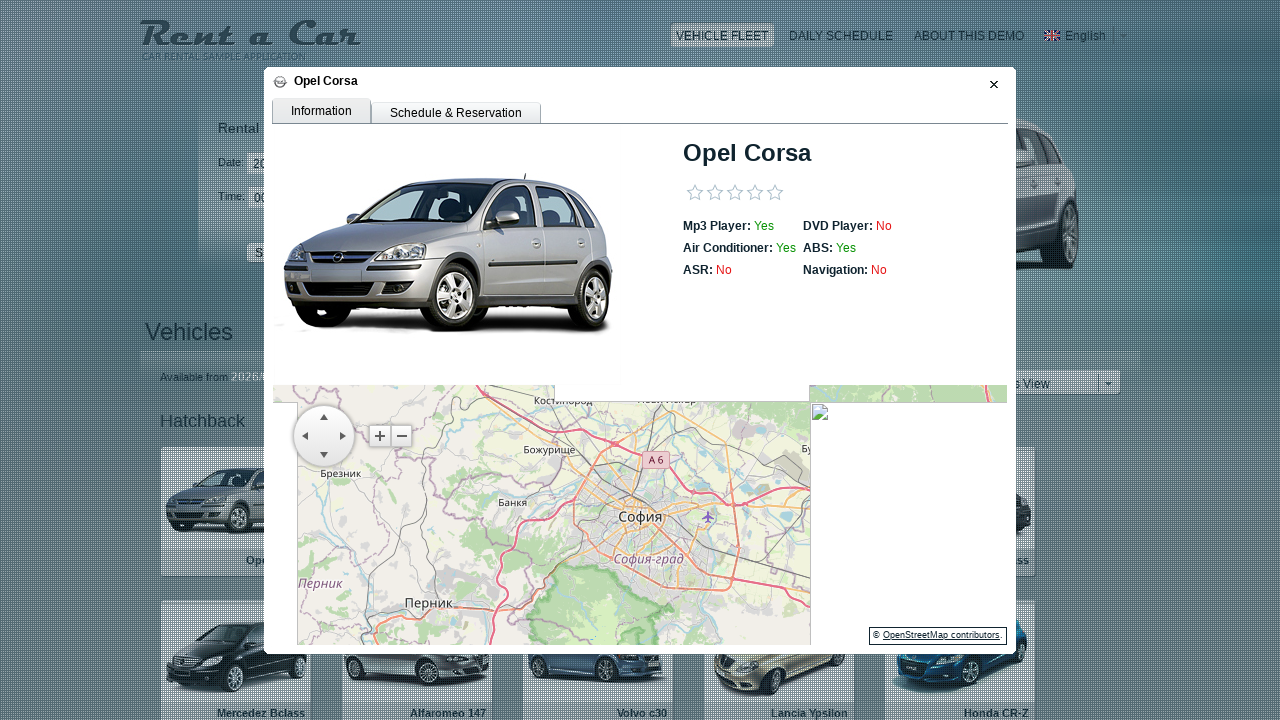

Closed vehicle detail modal for car 1 at (991, 84) on .rwCloseButton
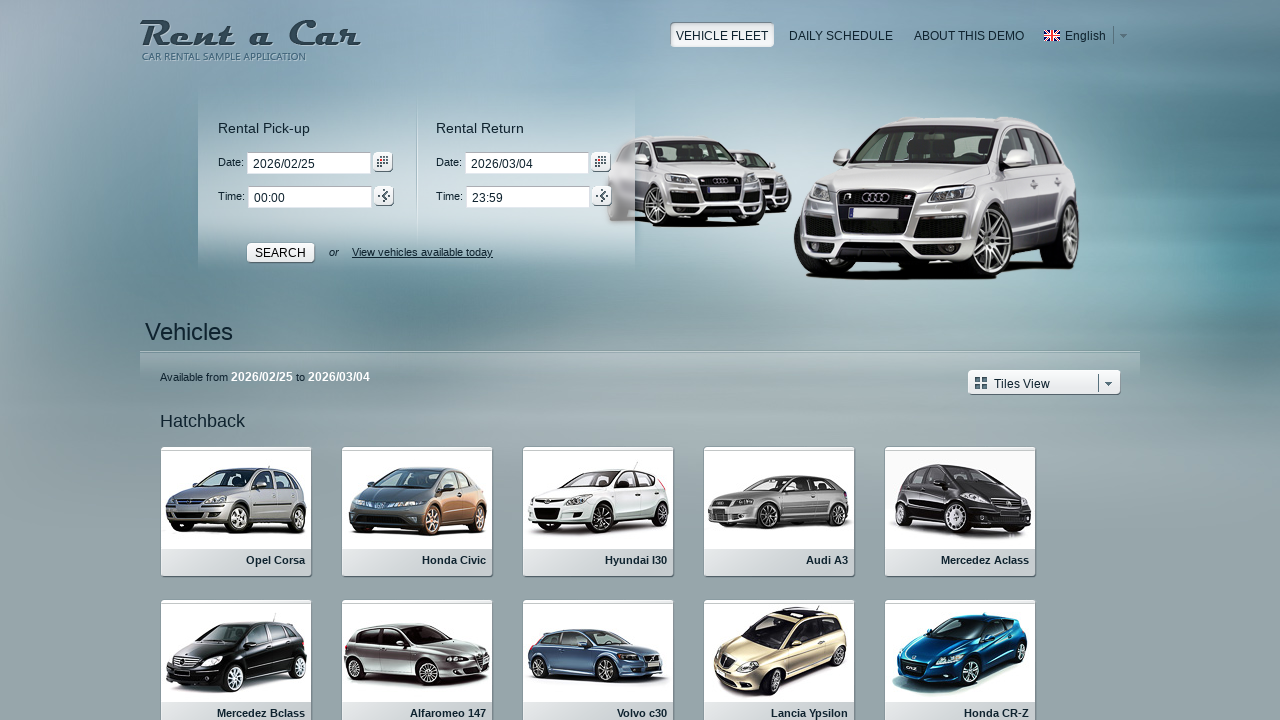

Waited for modal close animation to complete
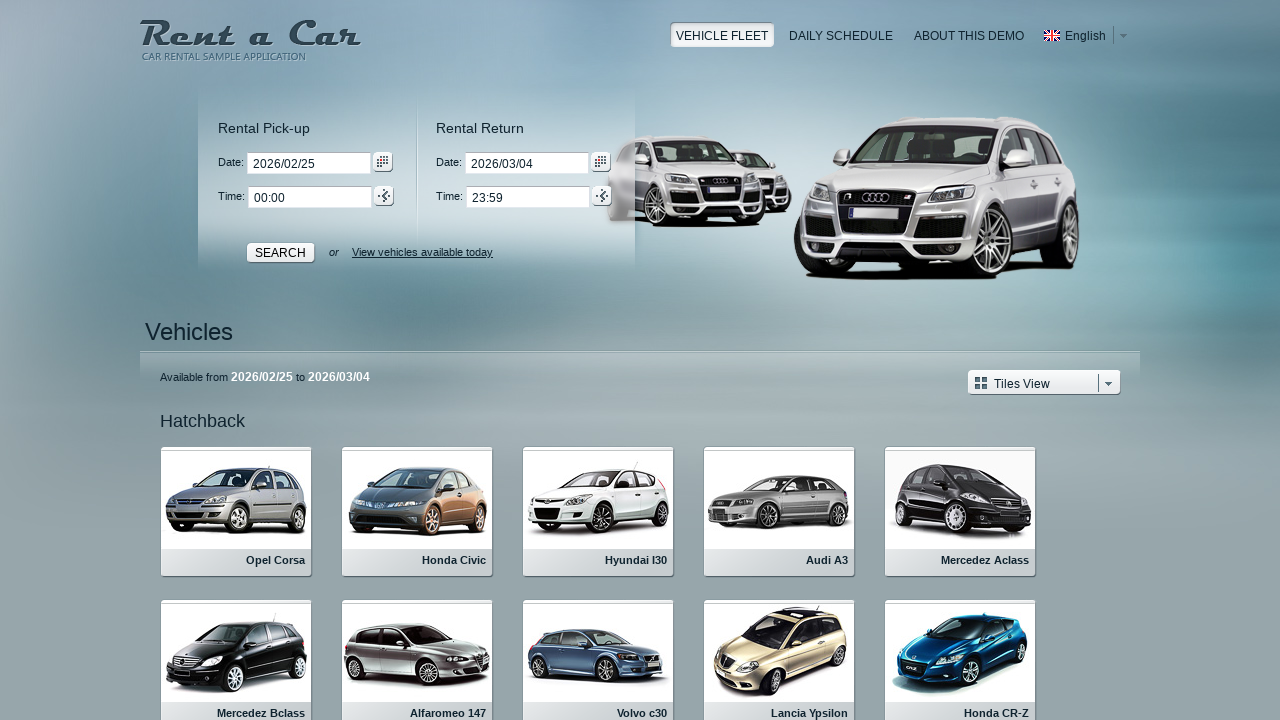

Re-queried vehicle links for iteration 2
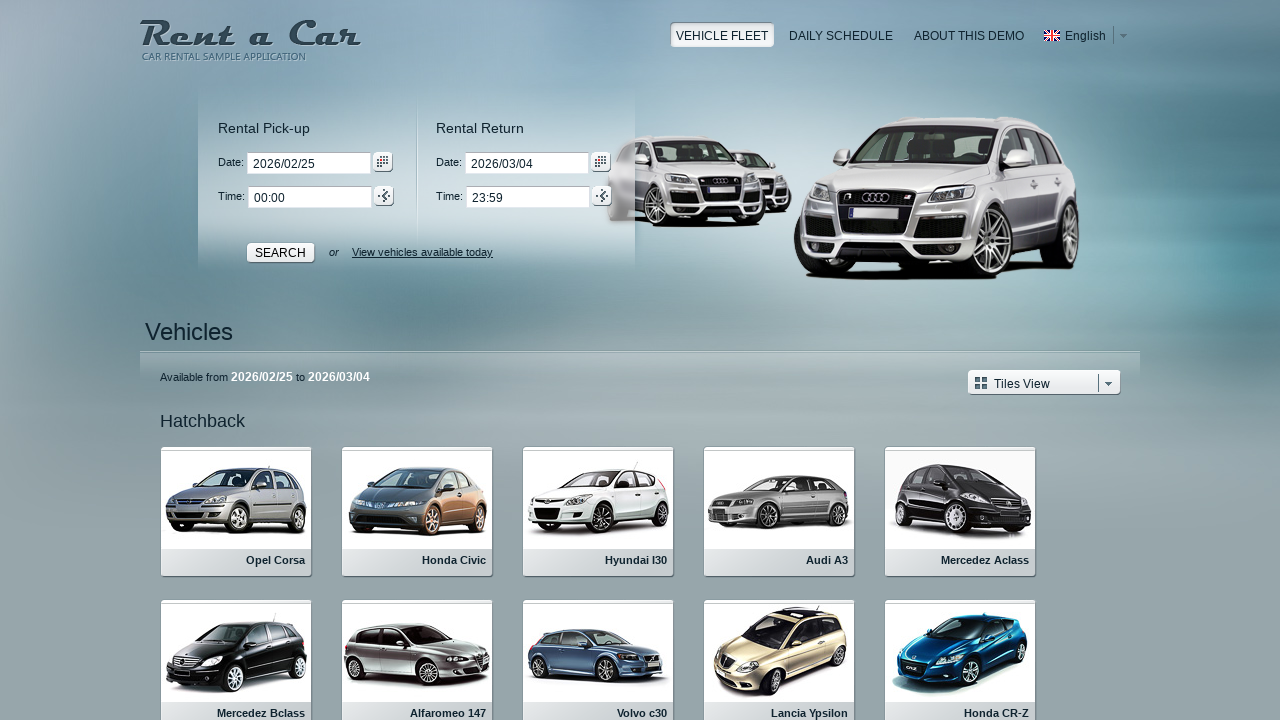

Clicked on vehicle listing 2 at (418, 512) on .rlvI a >> nth=1
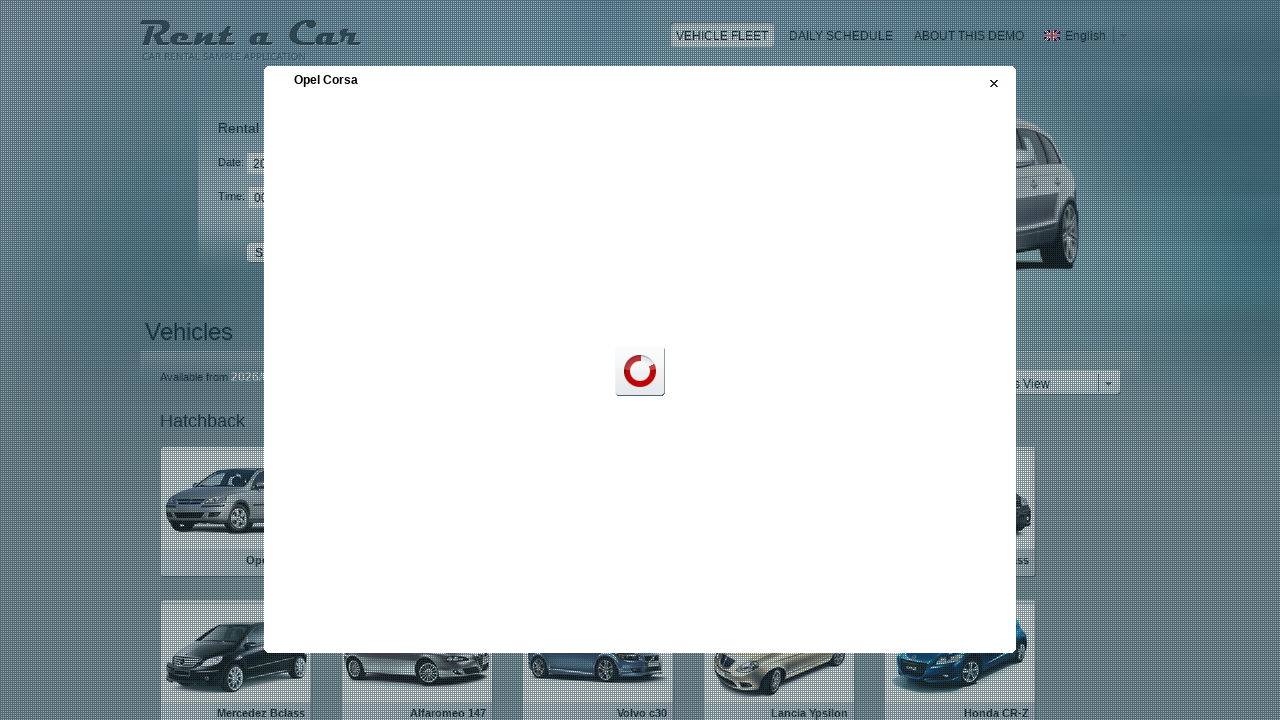

Vehicle detail modal loaded
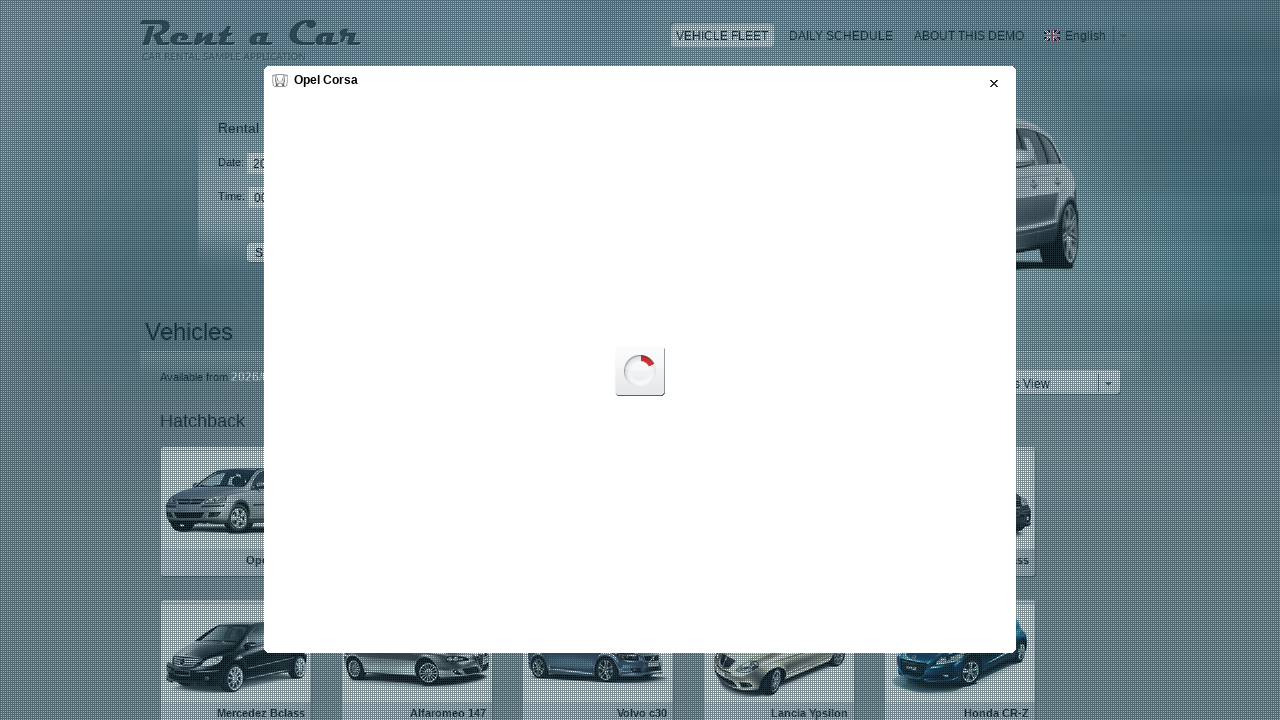

Switched to vehicle detail iframe
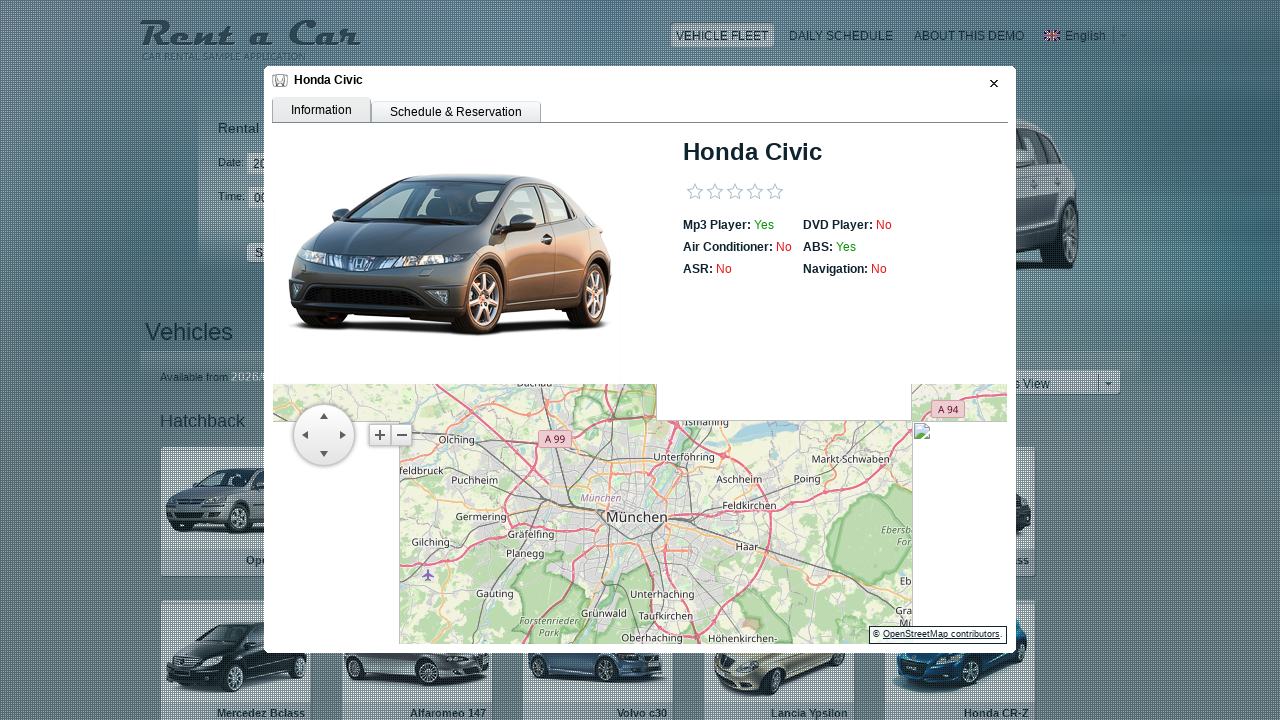

Extracted vehicle make/model: 
                                        Honda Civic
                                    
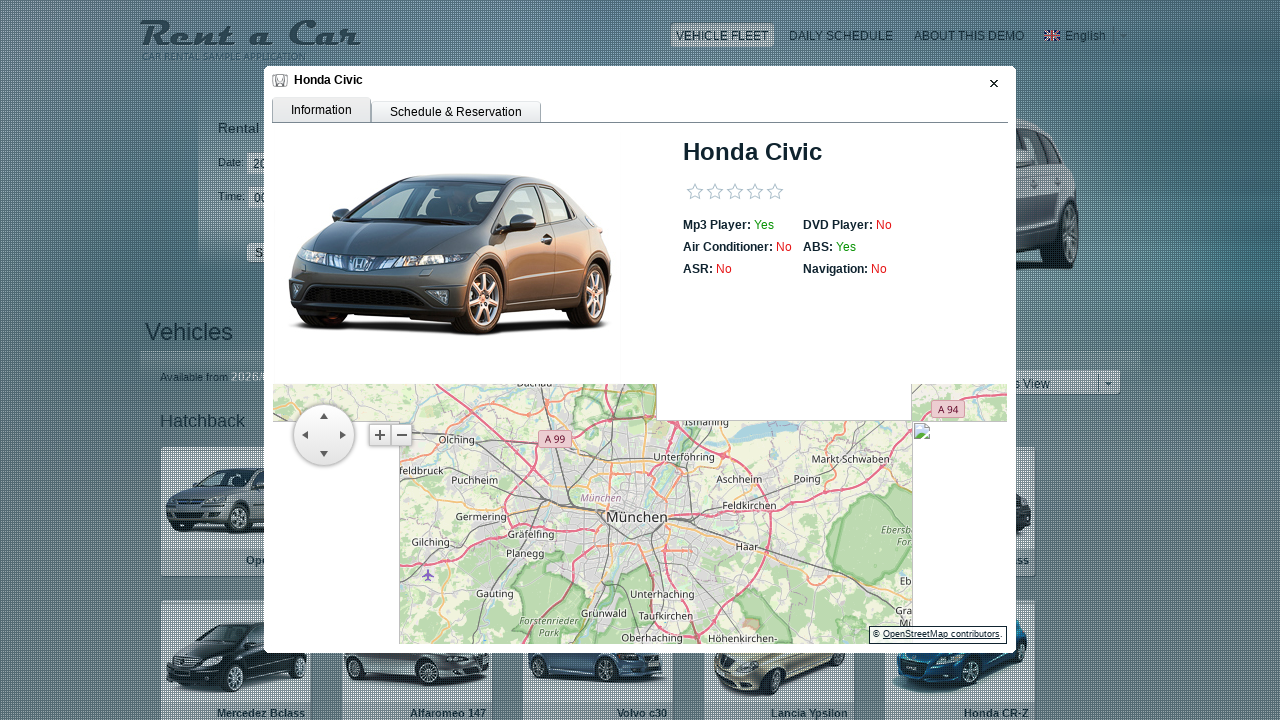

Extracted DVD status: No
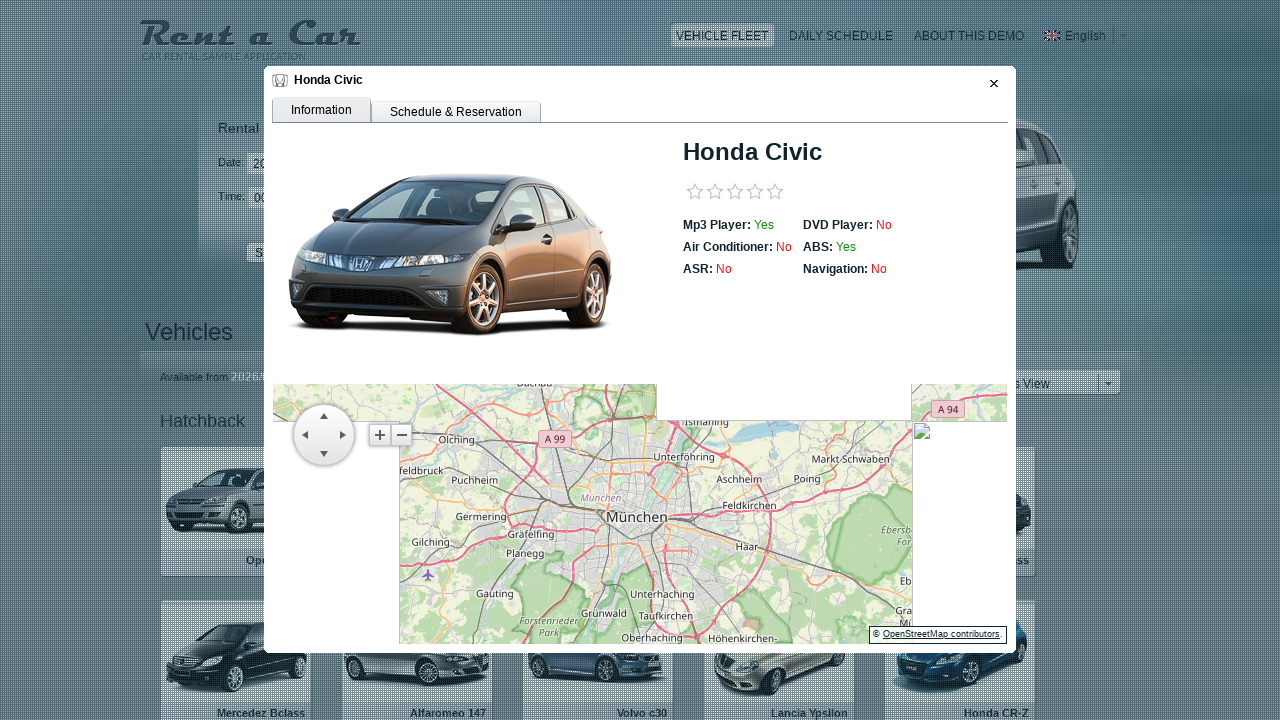

Stored vehicle information for car 2
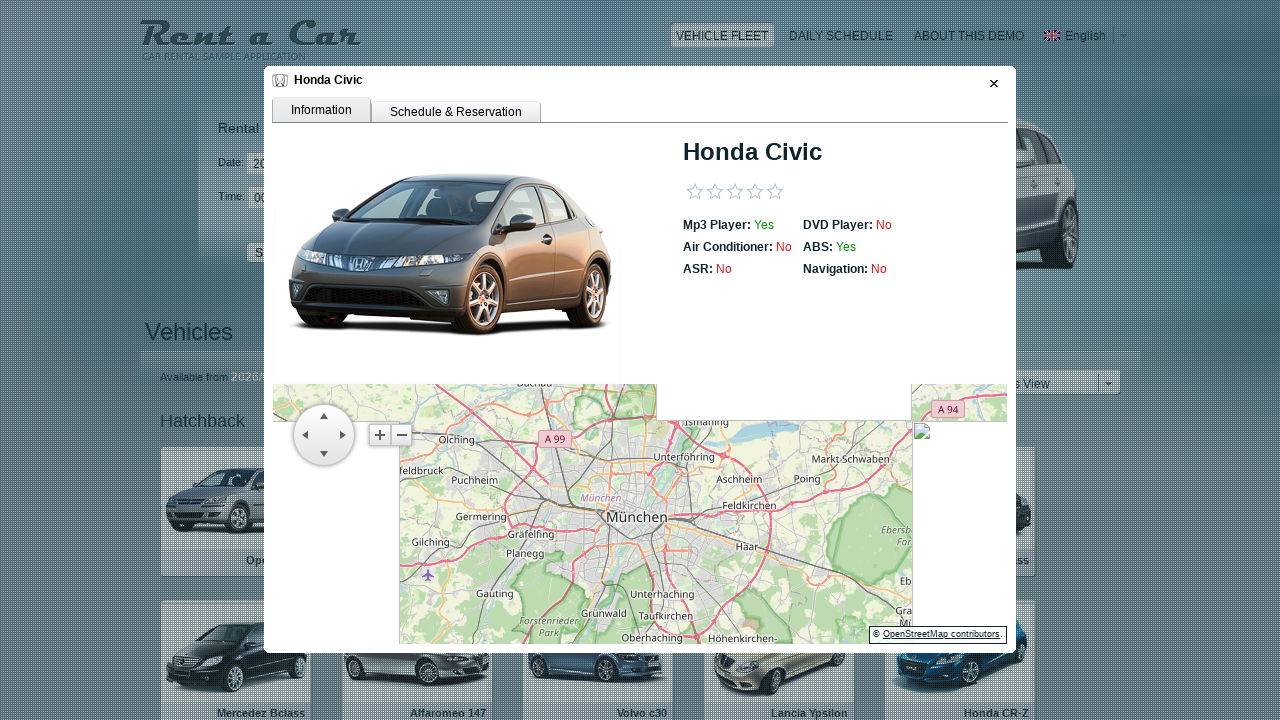

Closed vehicle detail modal for car 2 at (991, 84) on .rwCloseButton
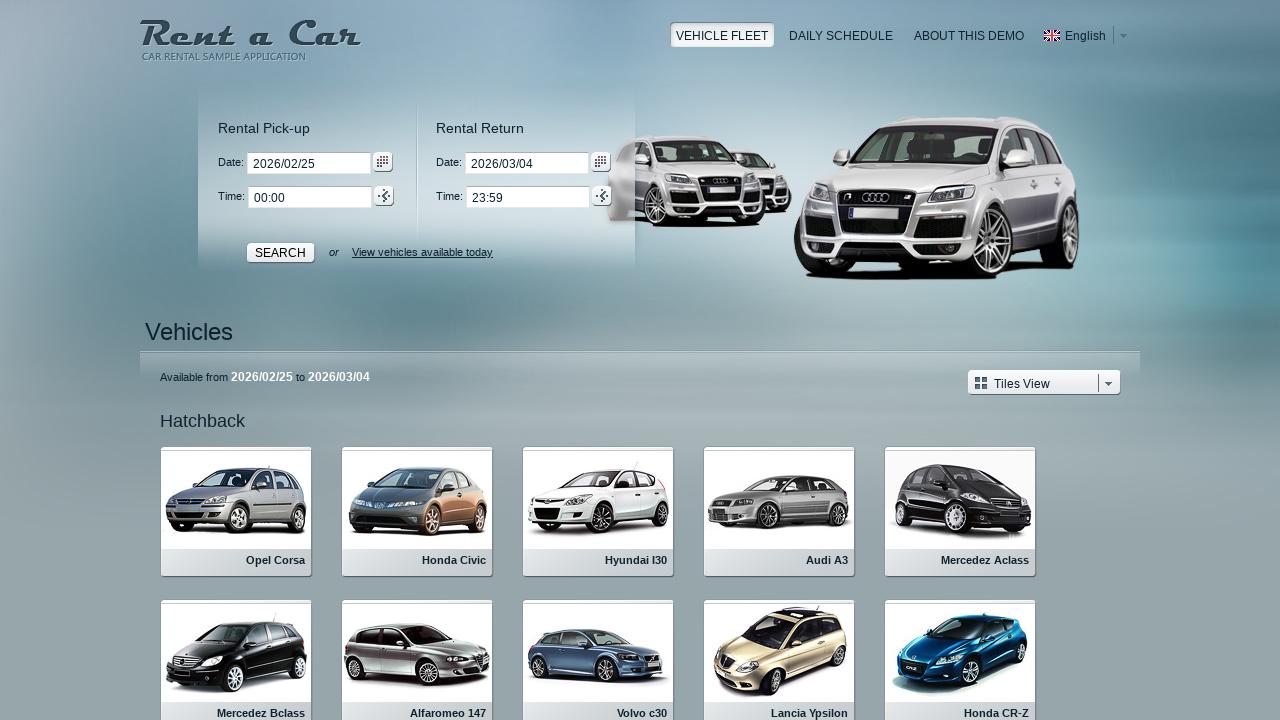

Waited for modal close animation to complete
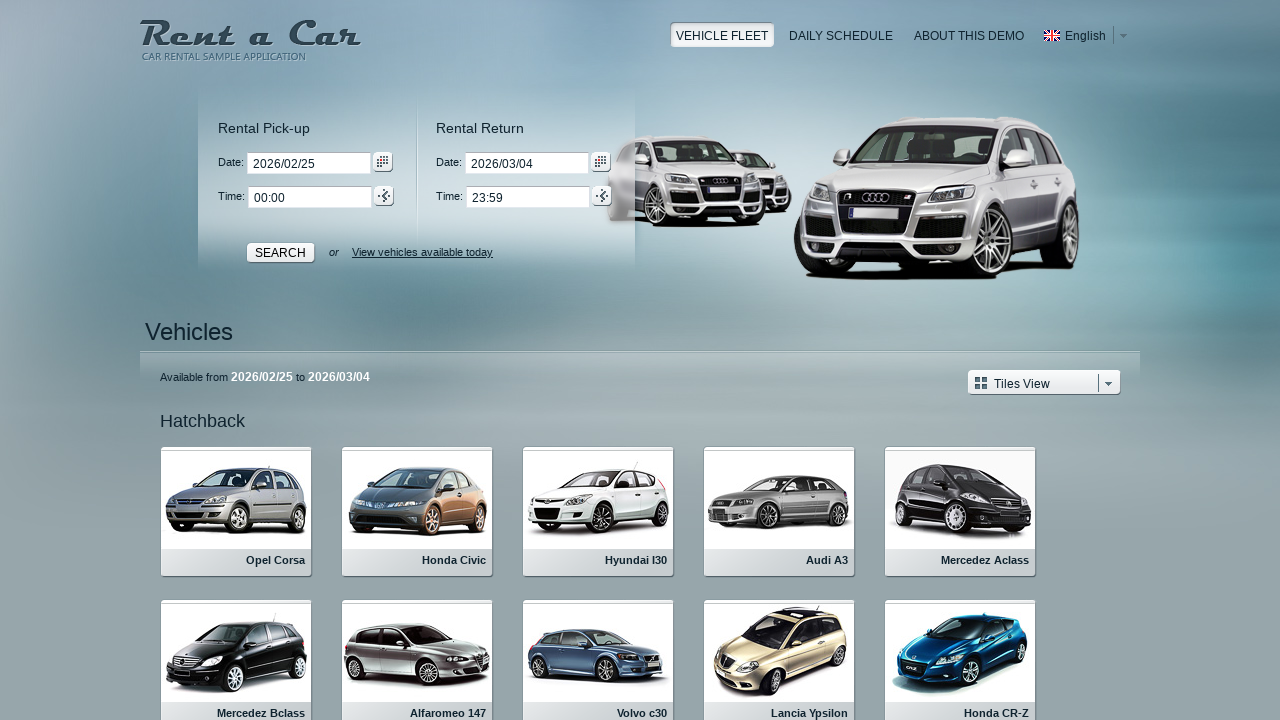

Re-queried vehicle links for iteration 3
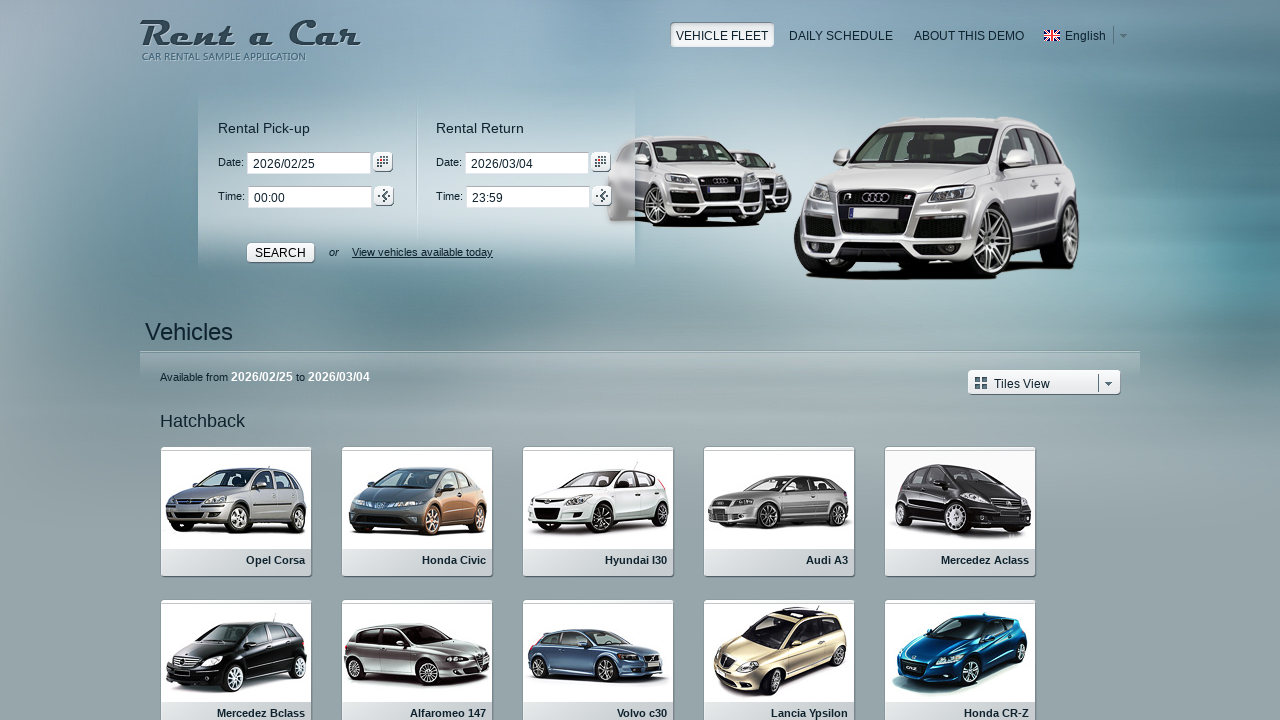

Clicked on vehicle listing 3 at (598, 512) on .rlvI a >> nth=2
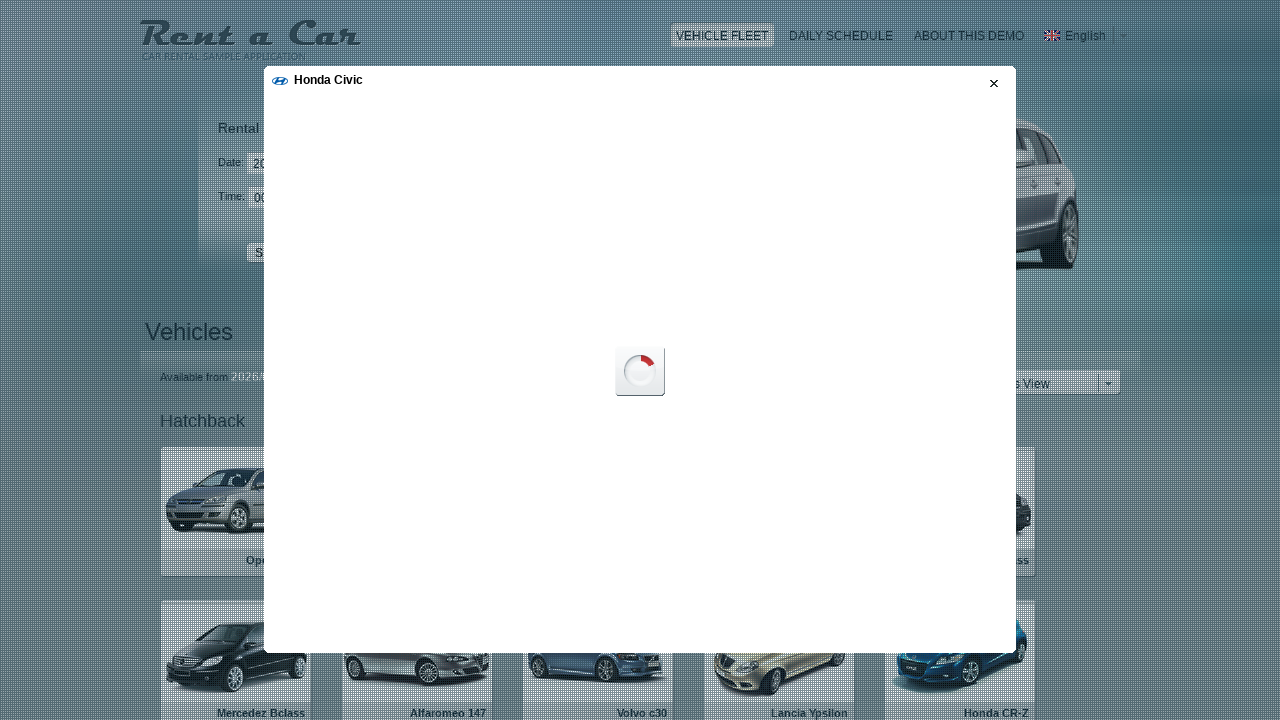

Vehicle detail modal loaded
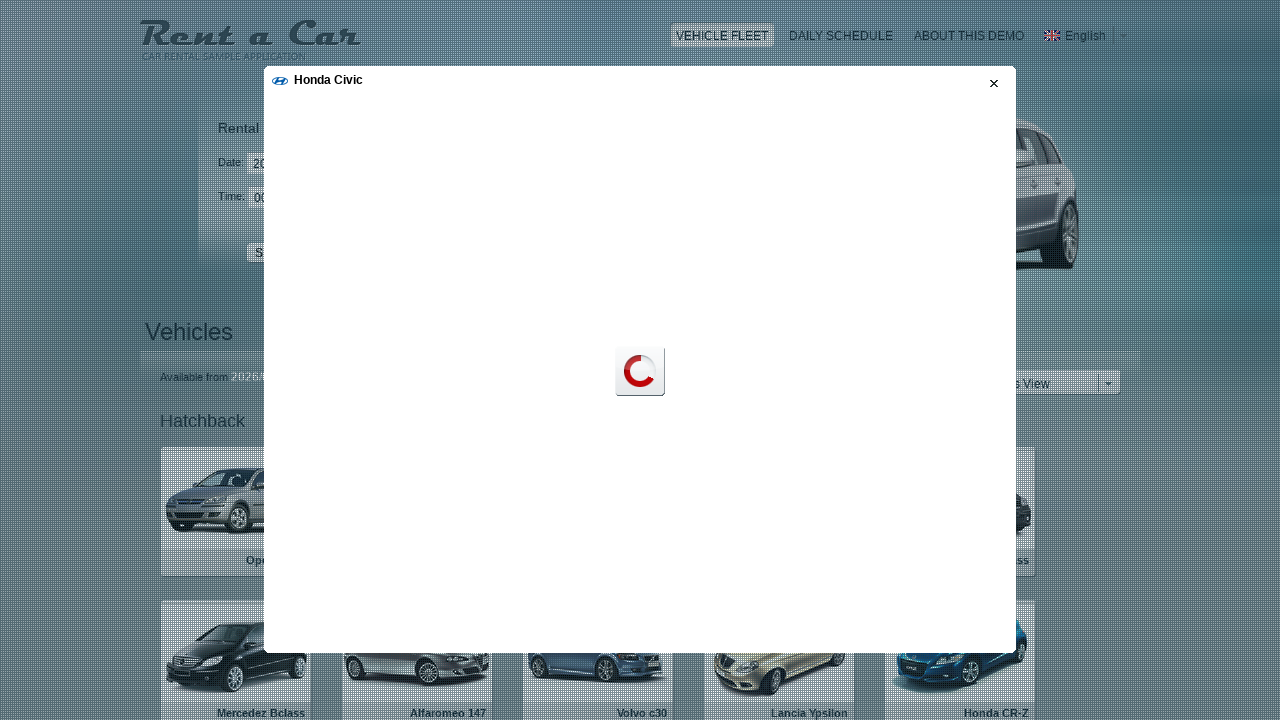

Switched to vehicle detail iframe
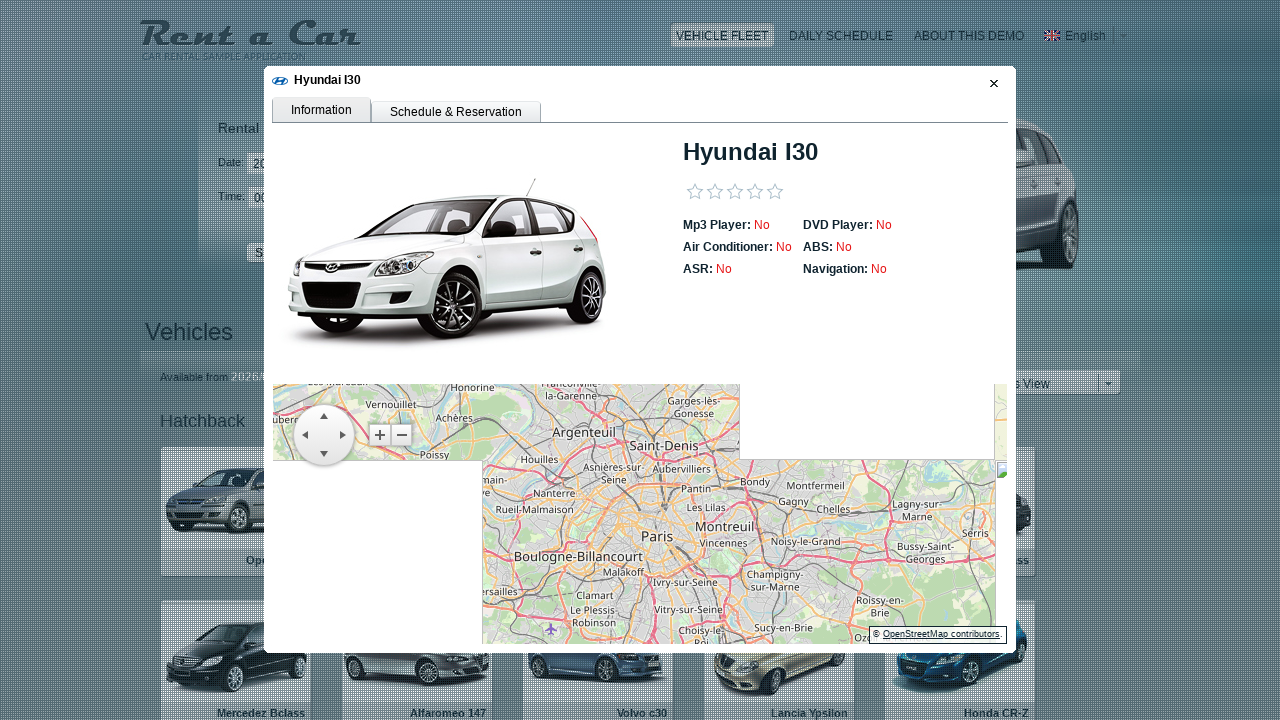

Extracted vehicle make/model: 
                                        Hyundai I30
                                    
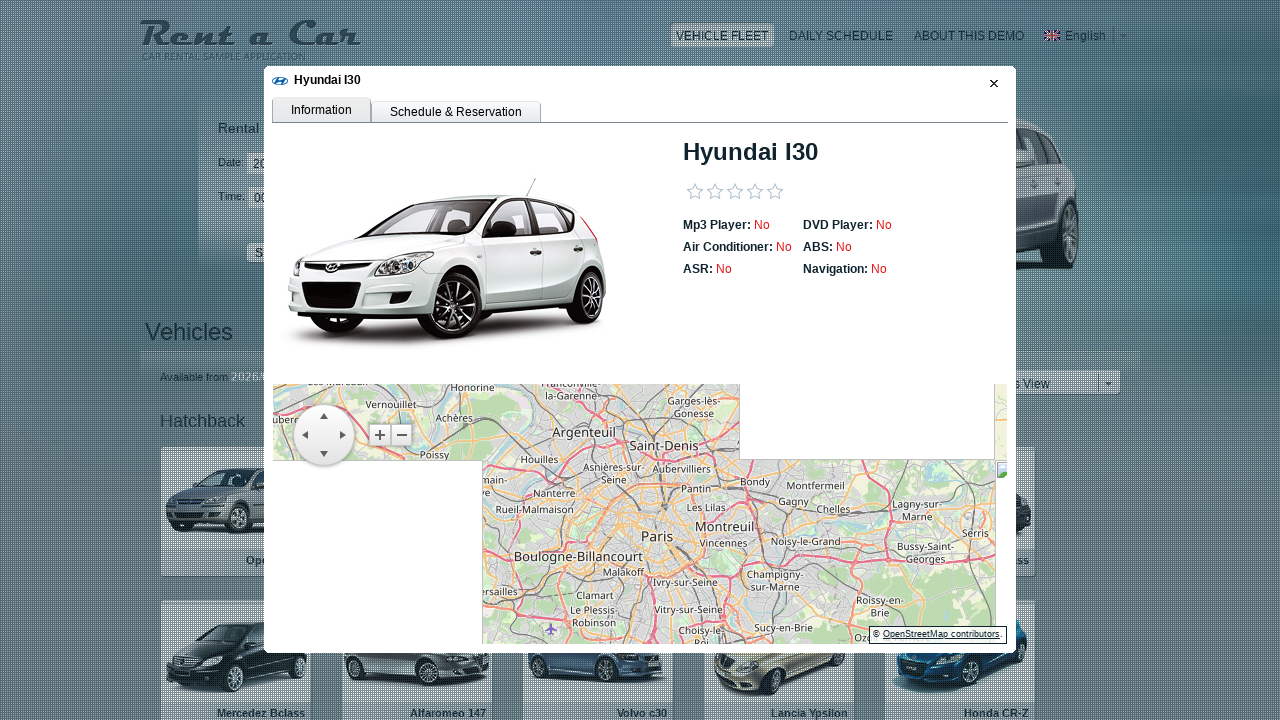

Extracted DVD status: No
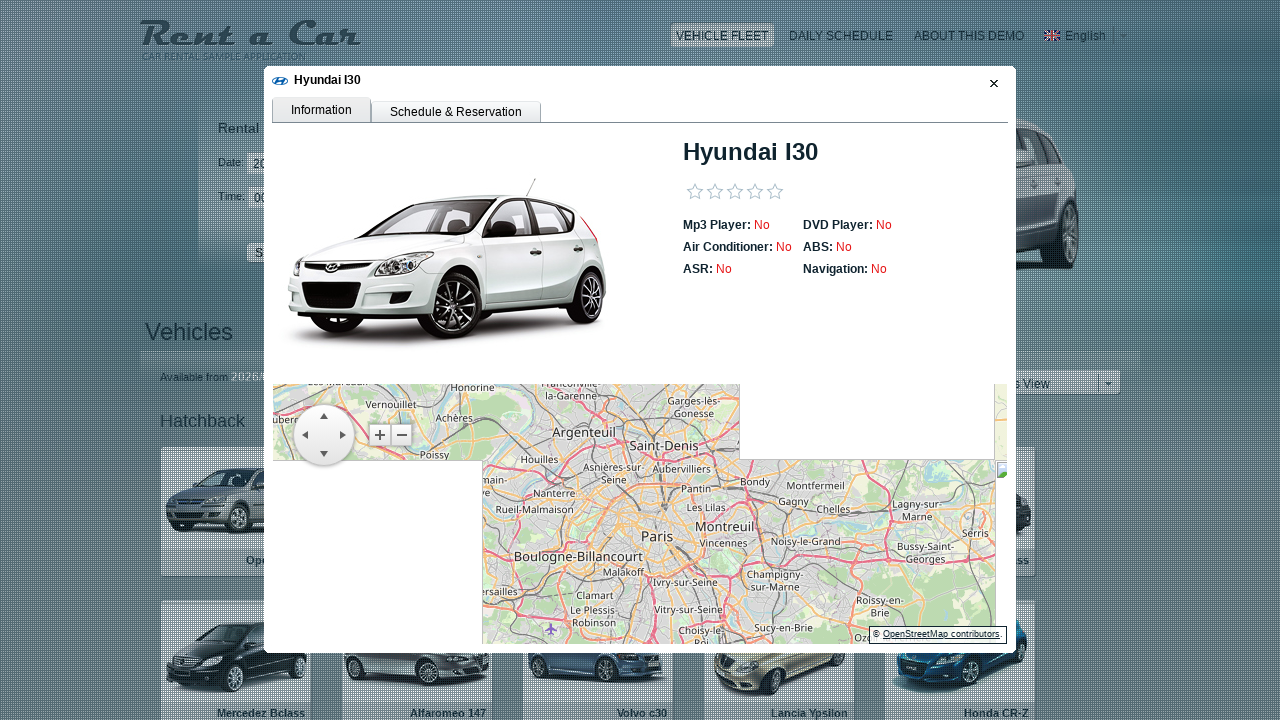

Stored vehicle information for car 3
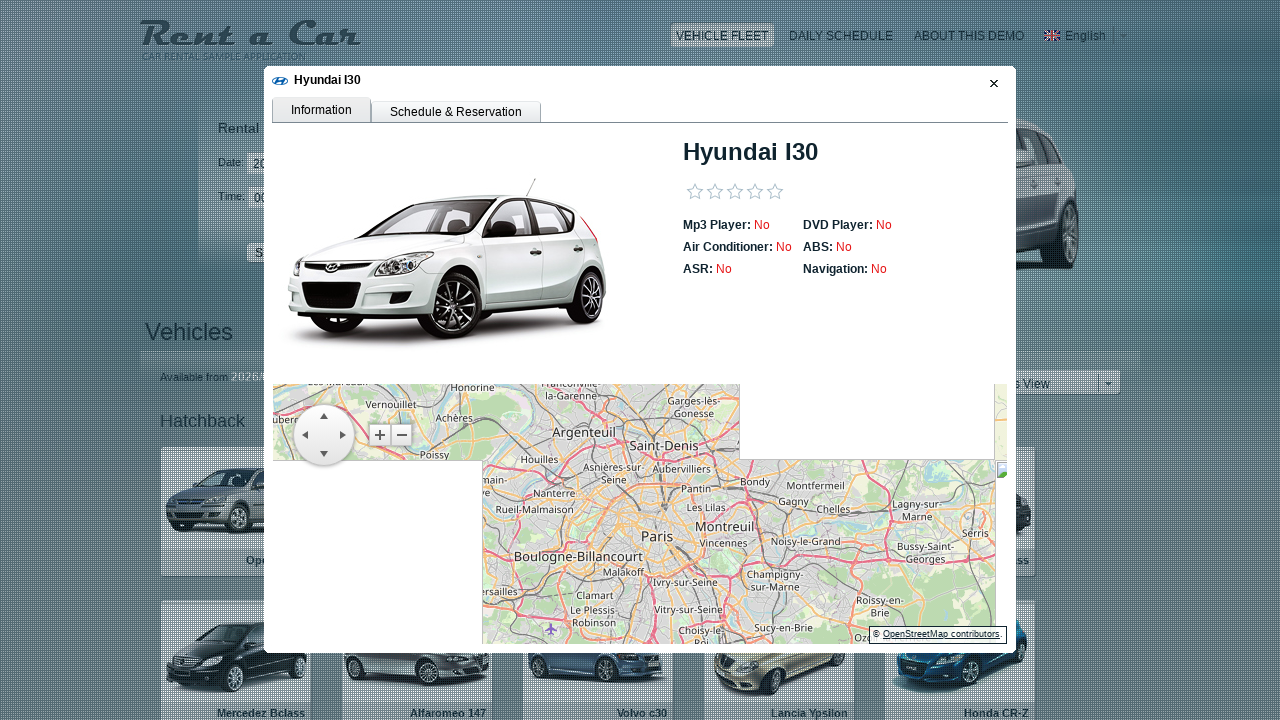

Closed vehicle detail modal for car 3 at (991, 84) on .rwCloseButton
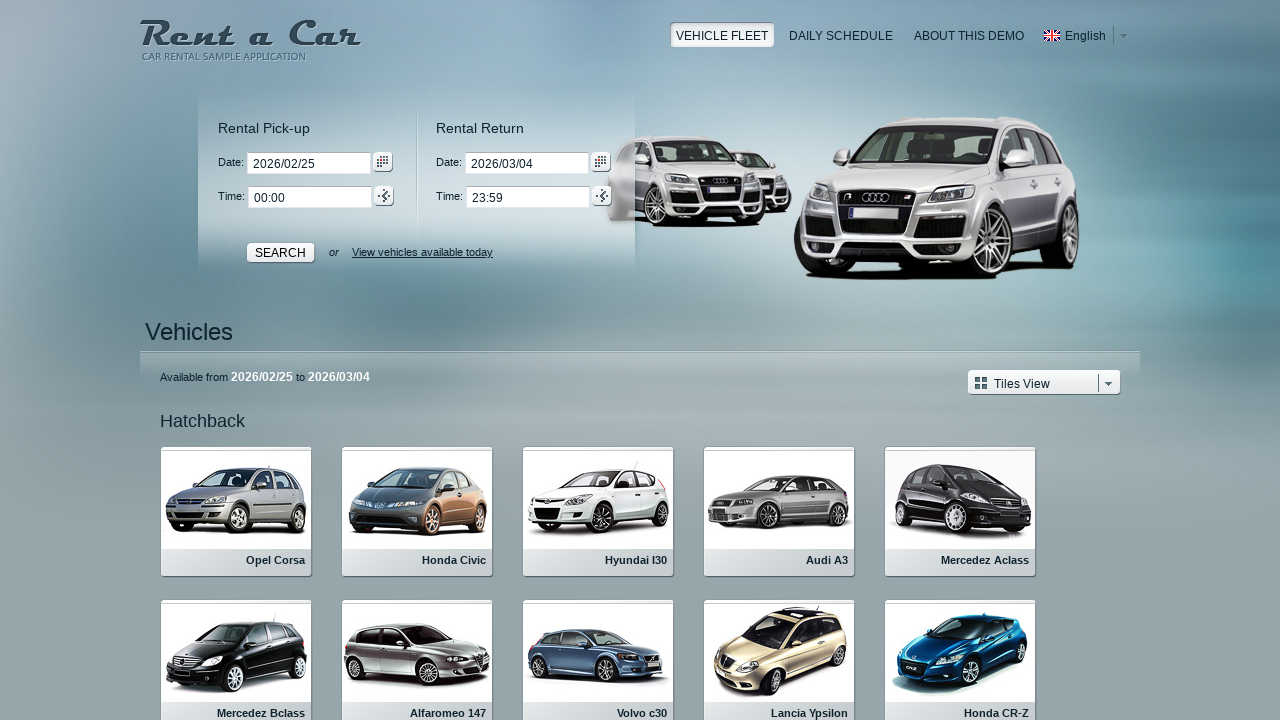

Waited for modal close animation to complete
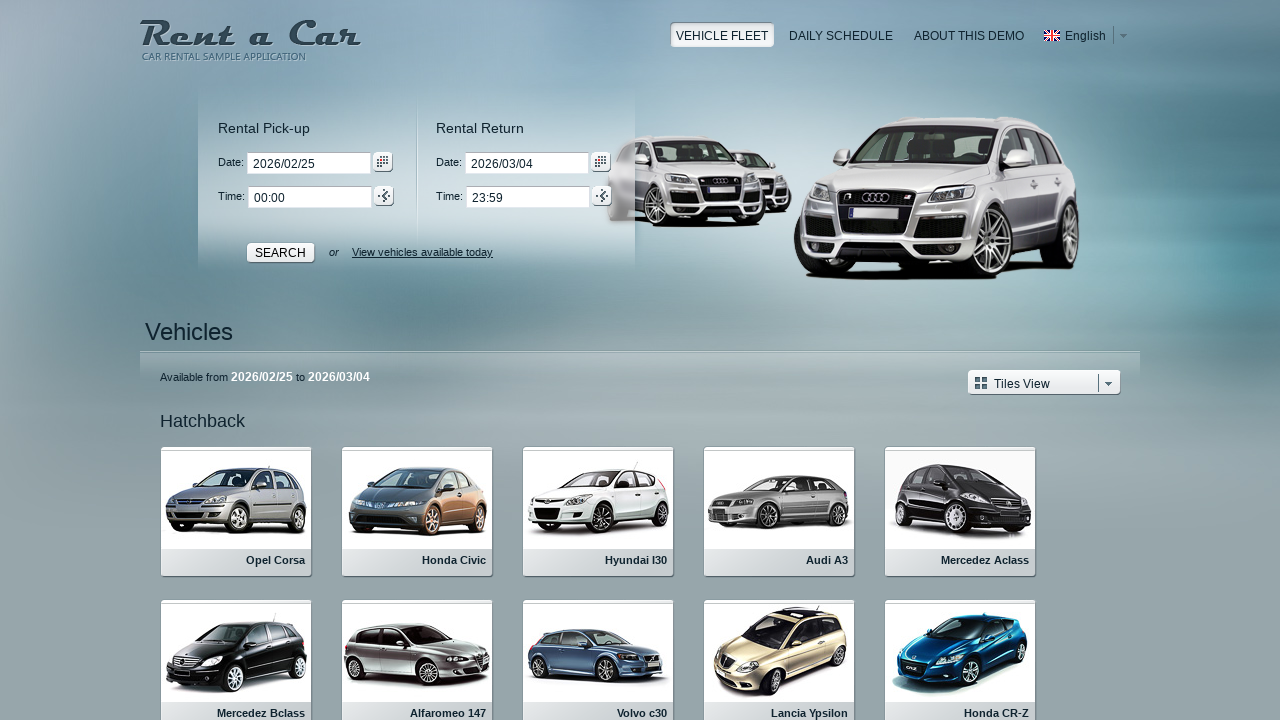

Re-queried vehicle links for iteration 4
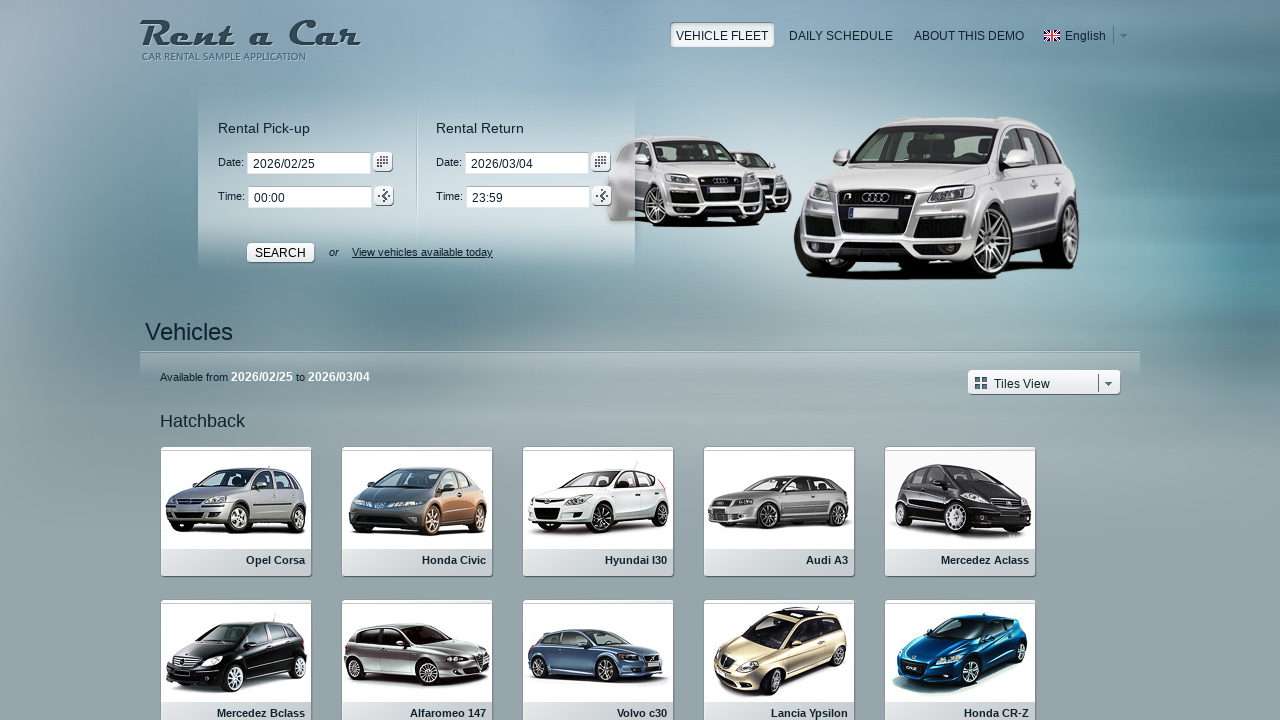

Clicked on vehicle listing 4 at (780, 512) on .rlvI a >> nth=3
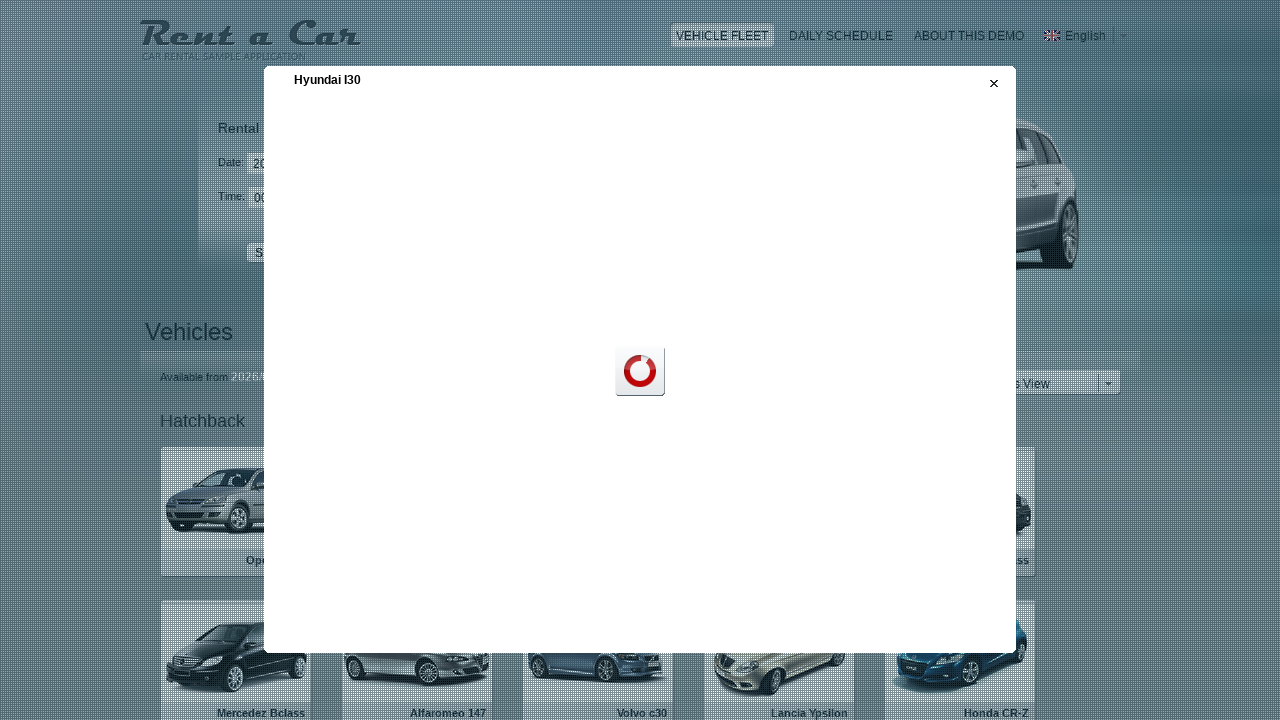

Vehicle detail modal loaded
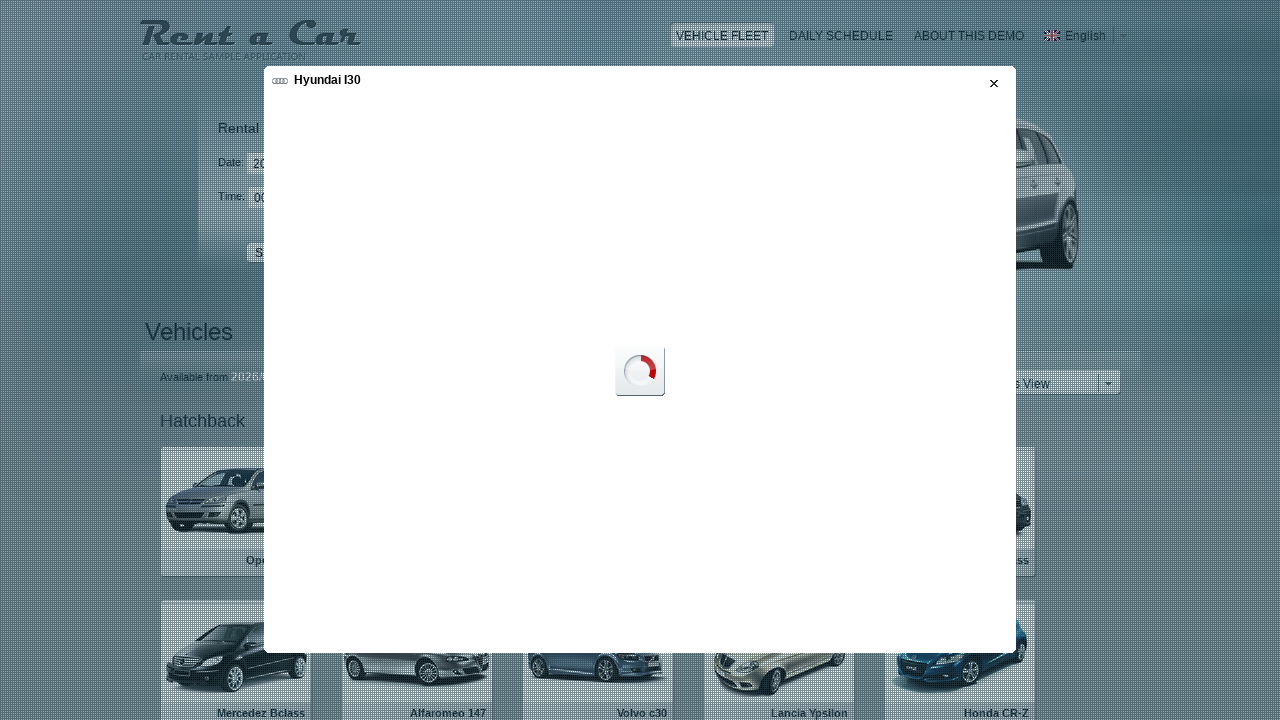

Switched to vehicle detail iframe
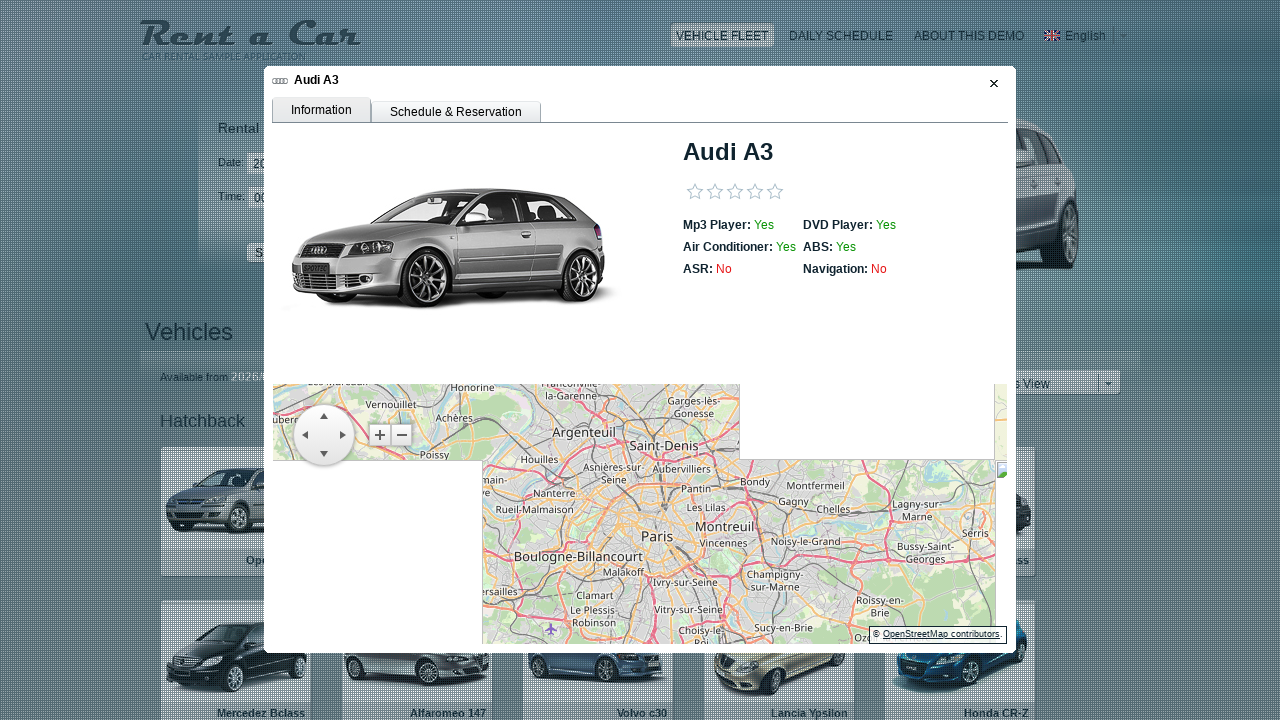

Extracted vehicle make/model: 
                                        Audi A3
                                    
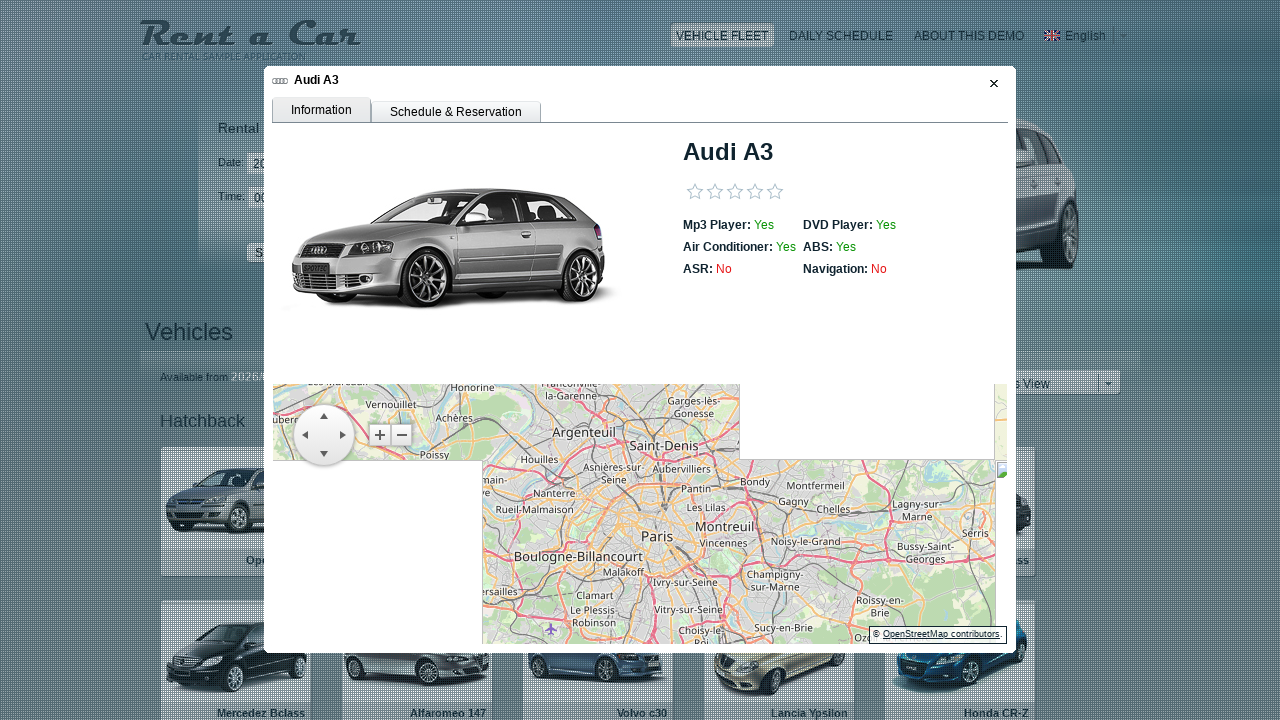

Extracted DVD status: Yes
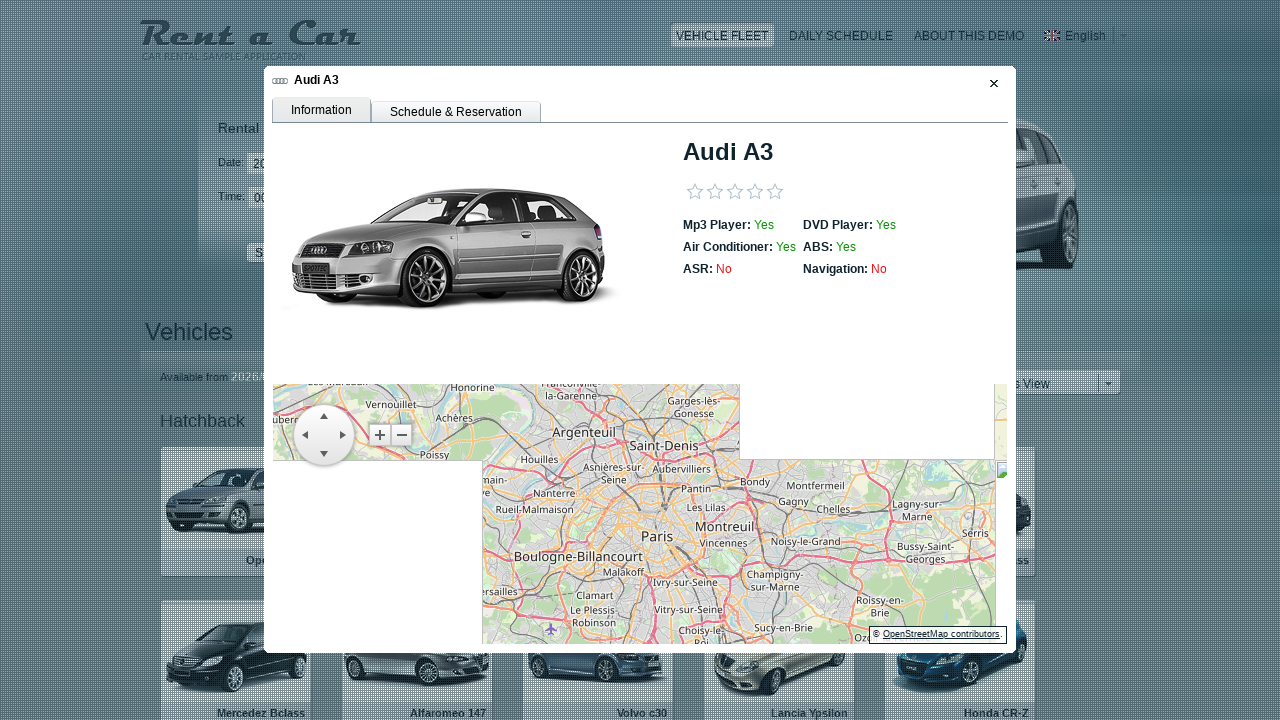

Stored vehicle information for car 4
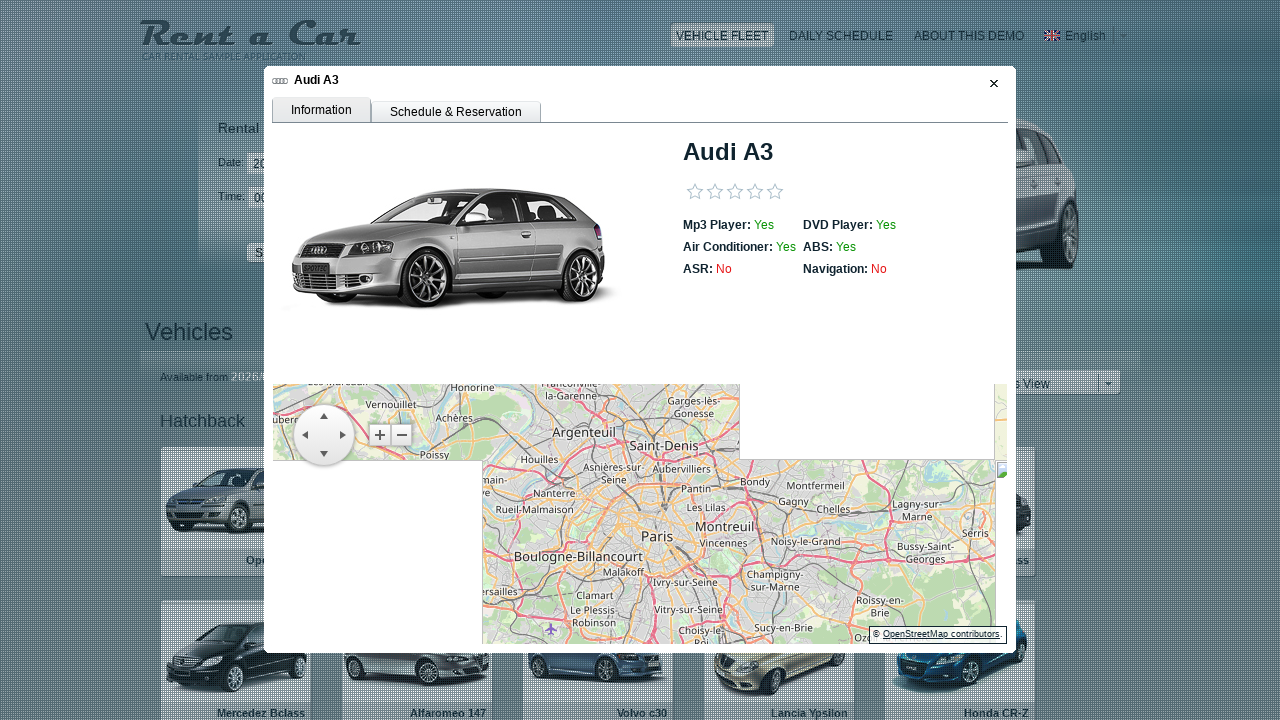

Vehicle 4 has DVD player - DVD count now 1
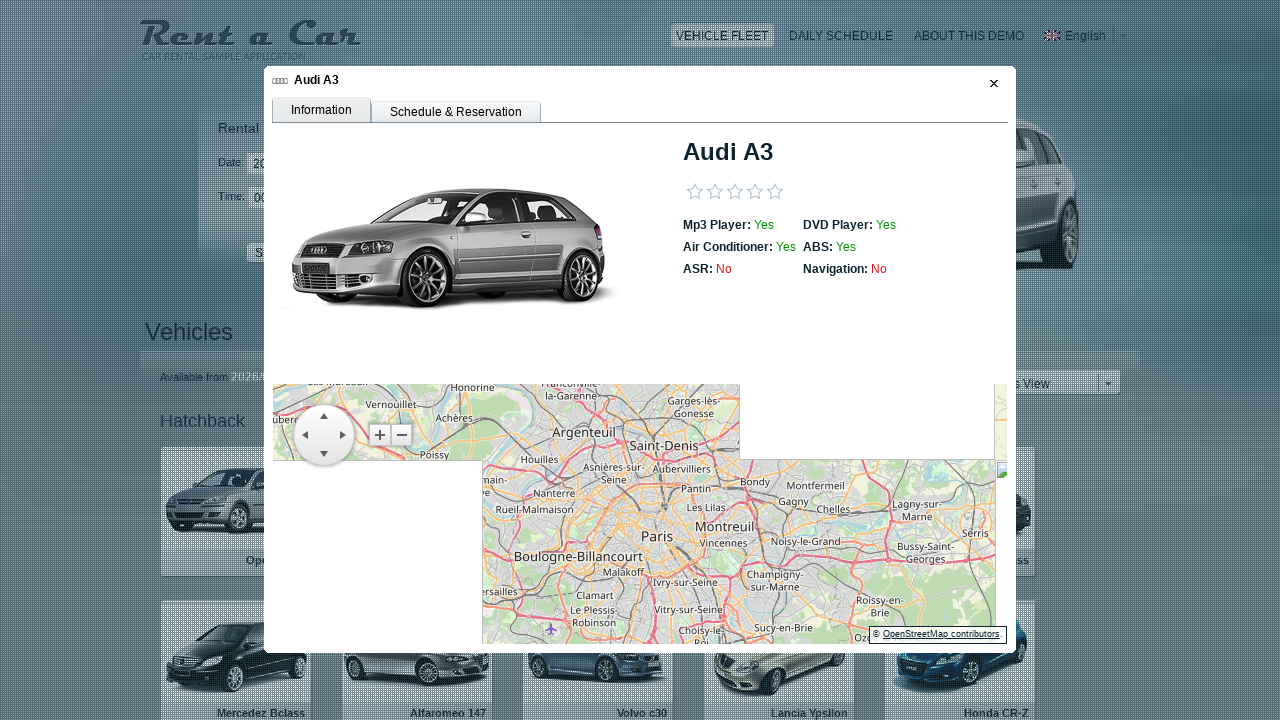

Closed vehicle detail modal for car 4 at (991, 84) on .rwCloseButton
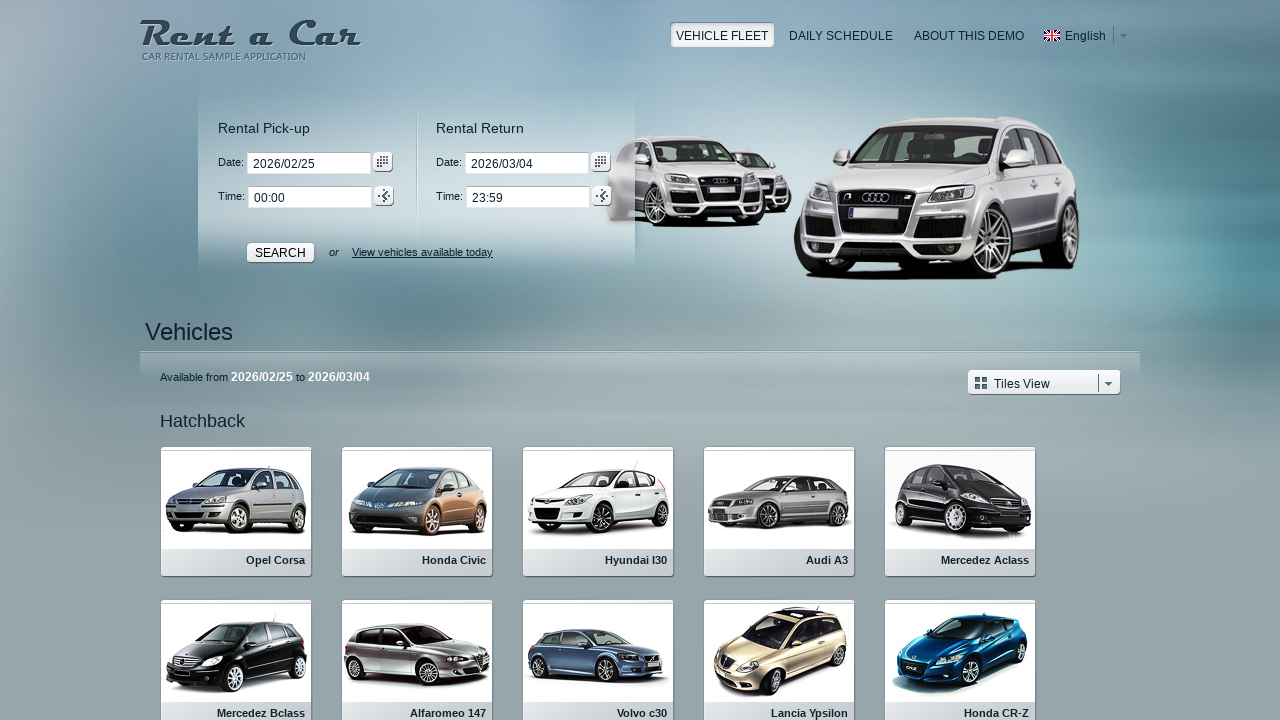

Waited for modal close animation to complete
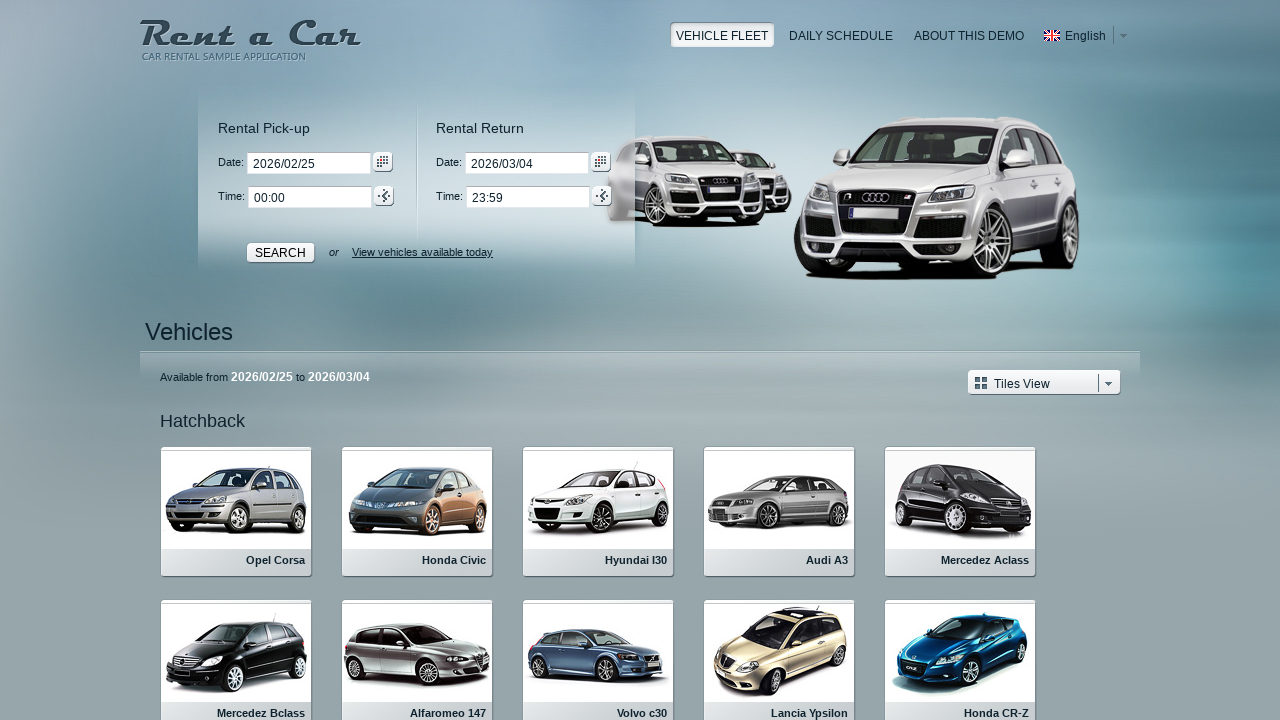

Re-queried vehicle links for iteration 5
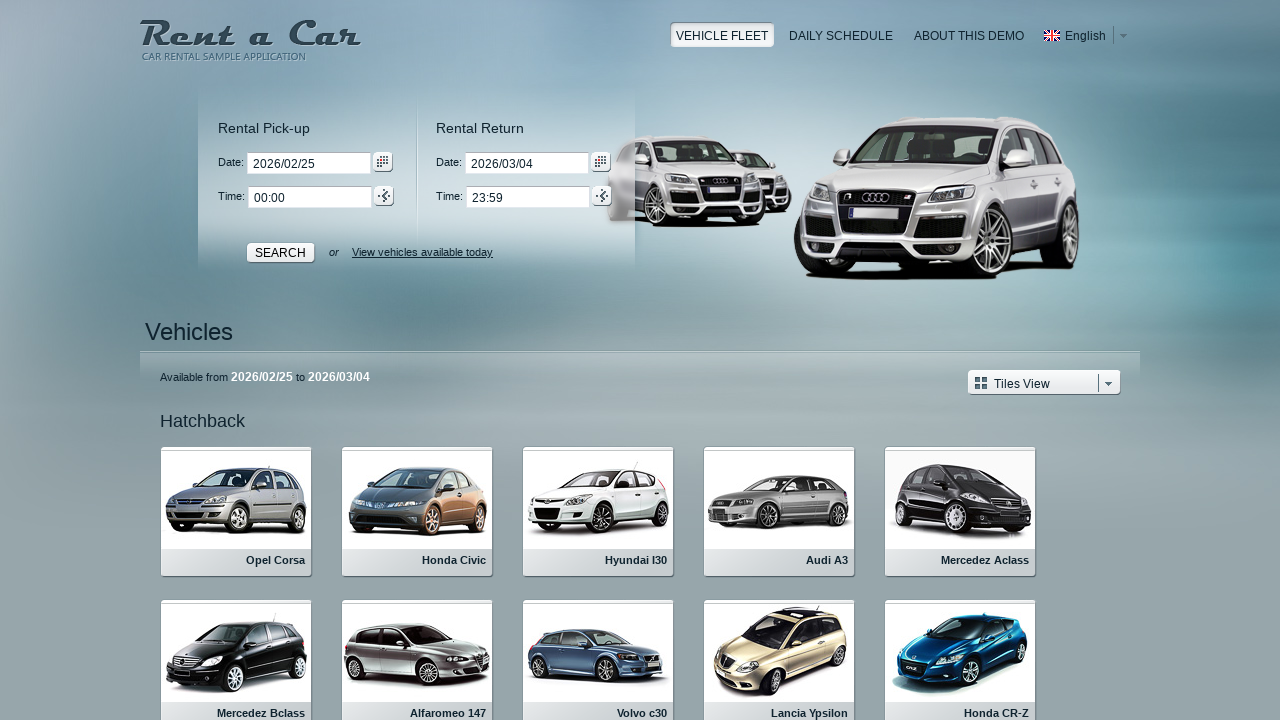

Clicked on vehicle listing 5 at (960, 512) on .rlvI a >> nth=4
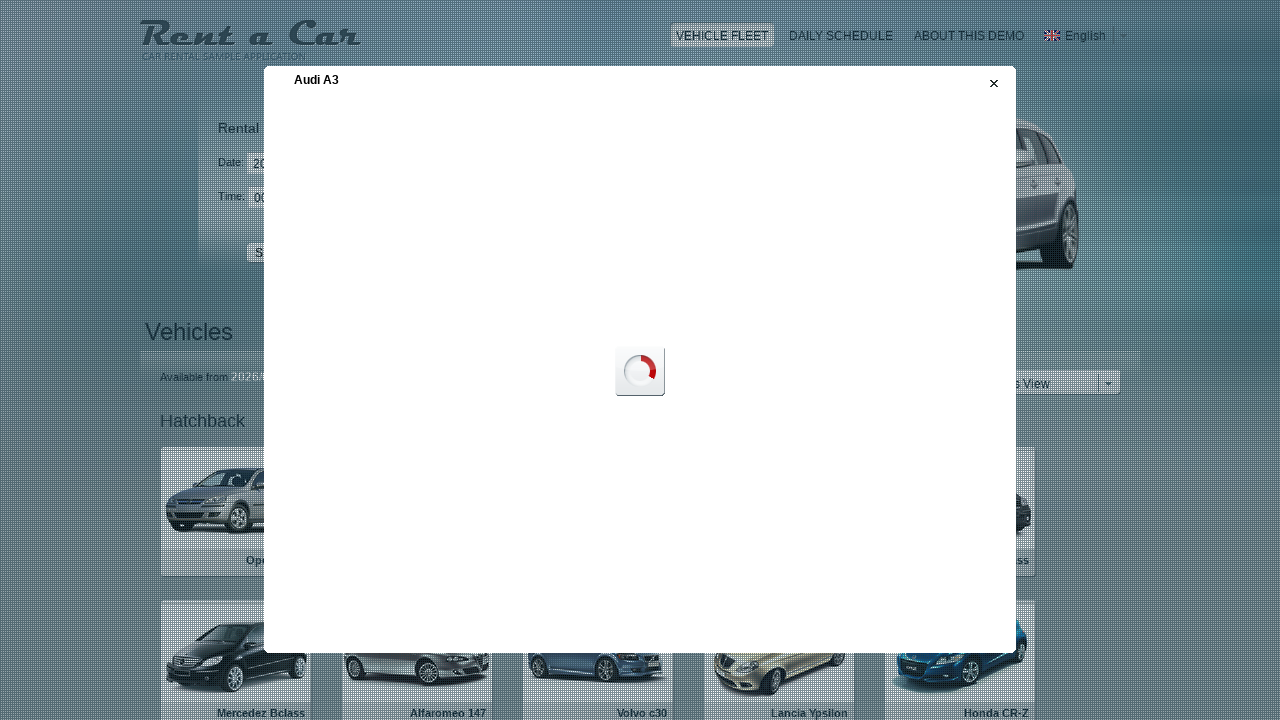

Vehicle detail modal loaded
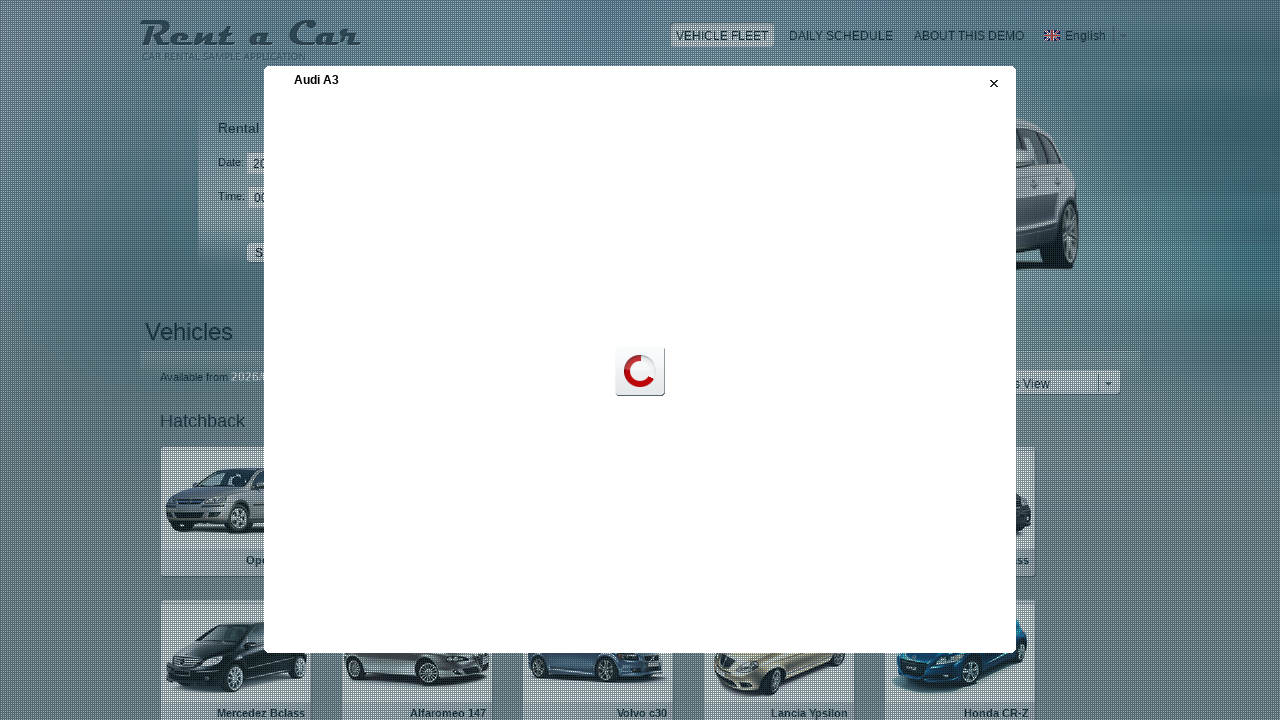

Switched to vehicle detail iframe
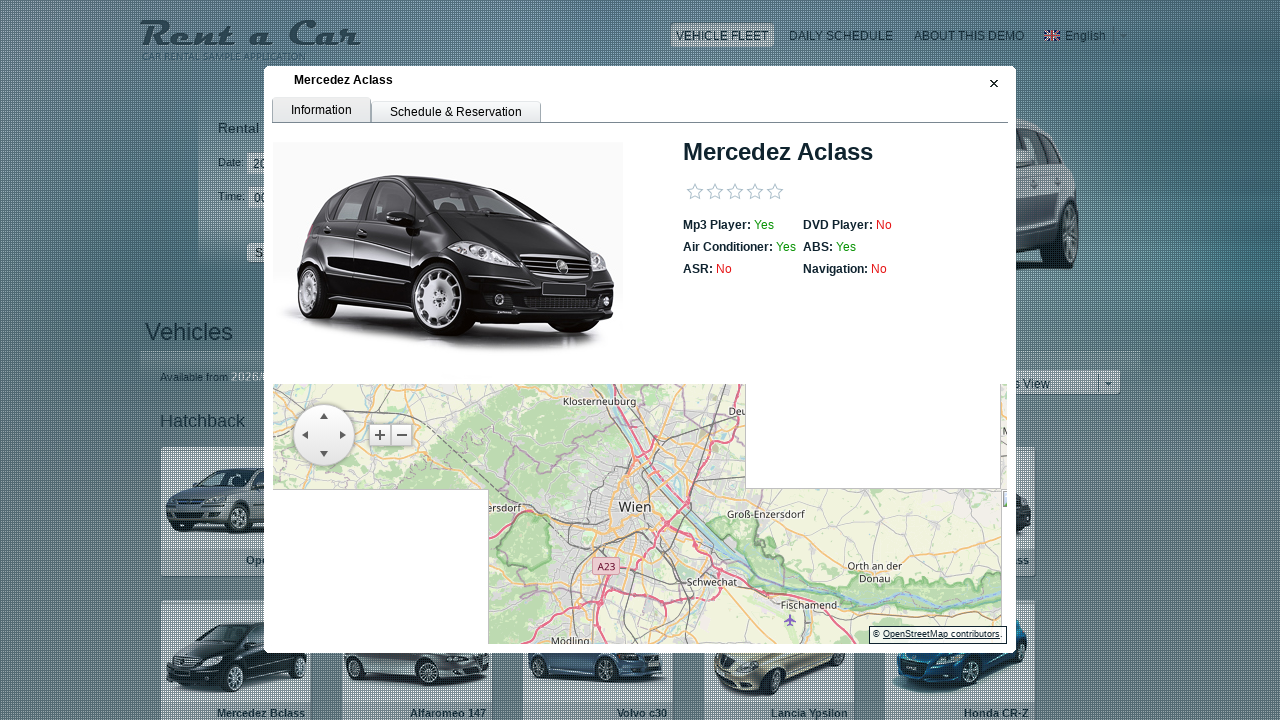

Extracted vehicle make/model: 
                                        Mercedez Aclass
                                    
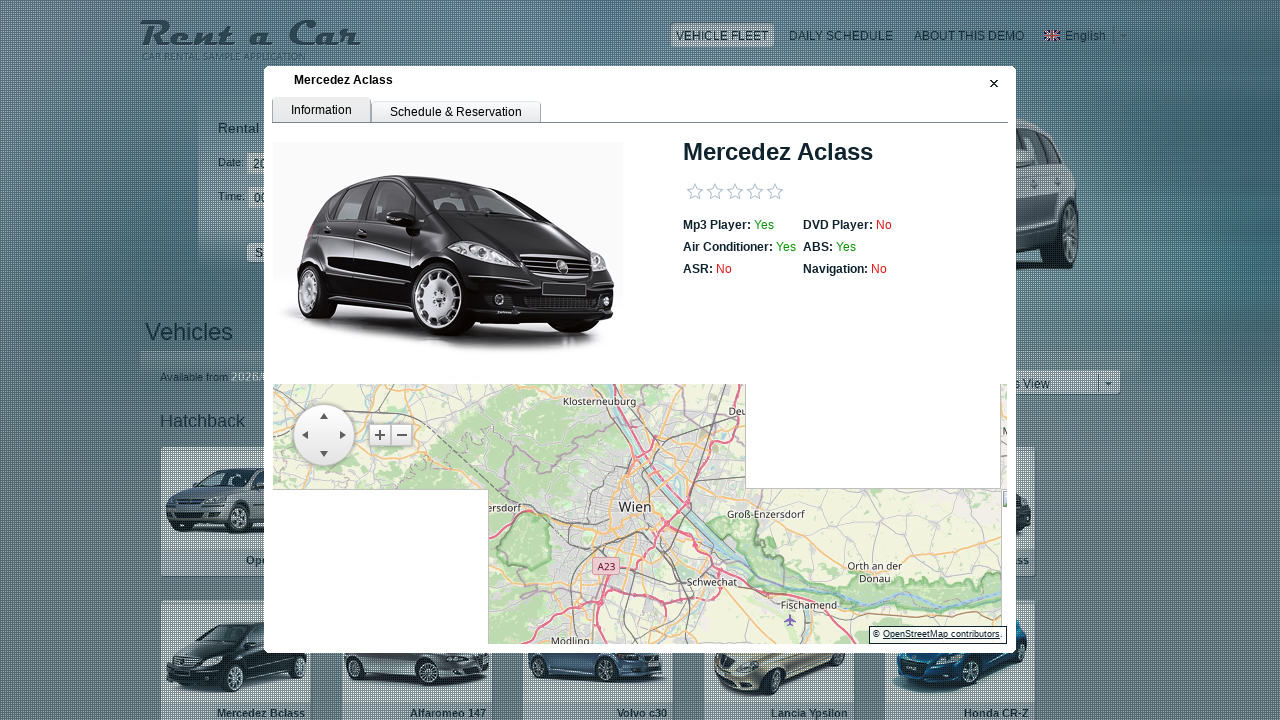

Extracted DVD status: No
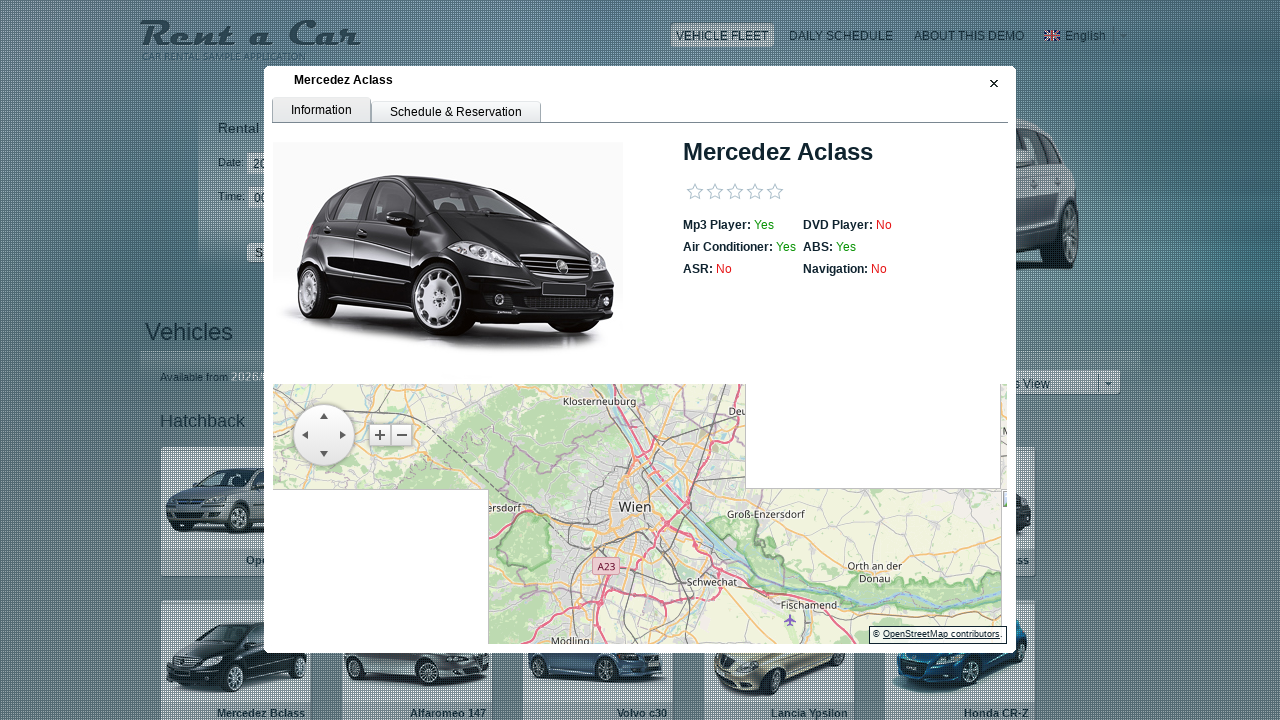

Stored vehicle information for car 5
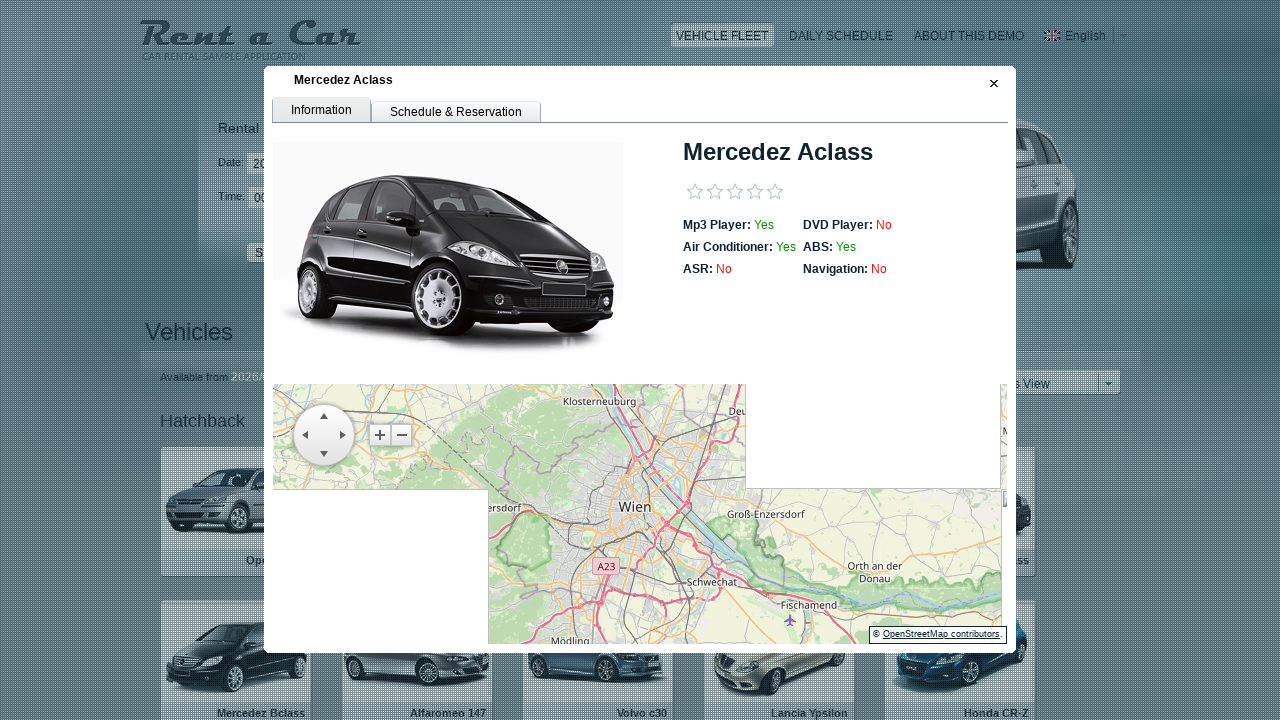

Closed vehicle detail modal for car 5 at (991, 84) on .rwCloseButton
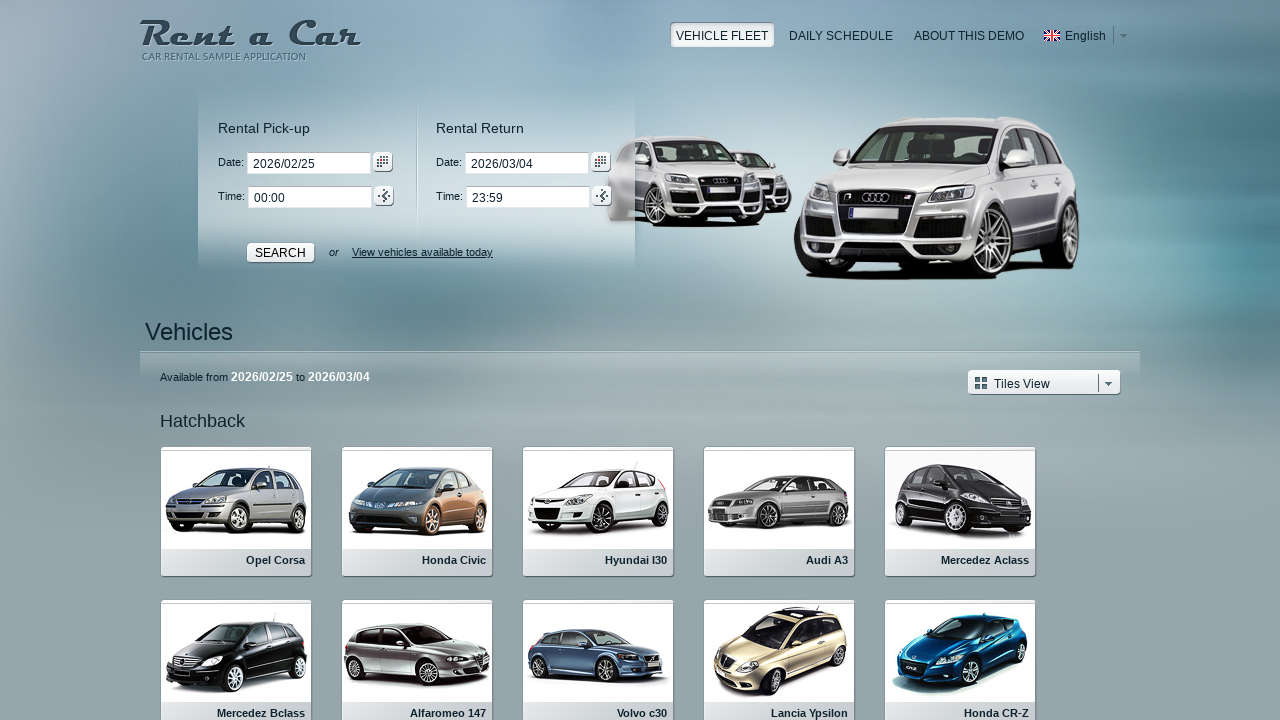

Waited for modal close animation to complete
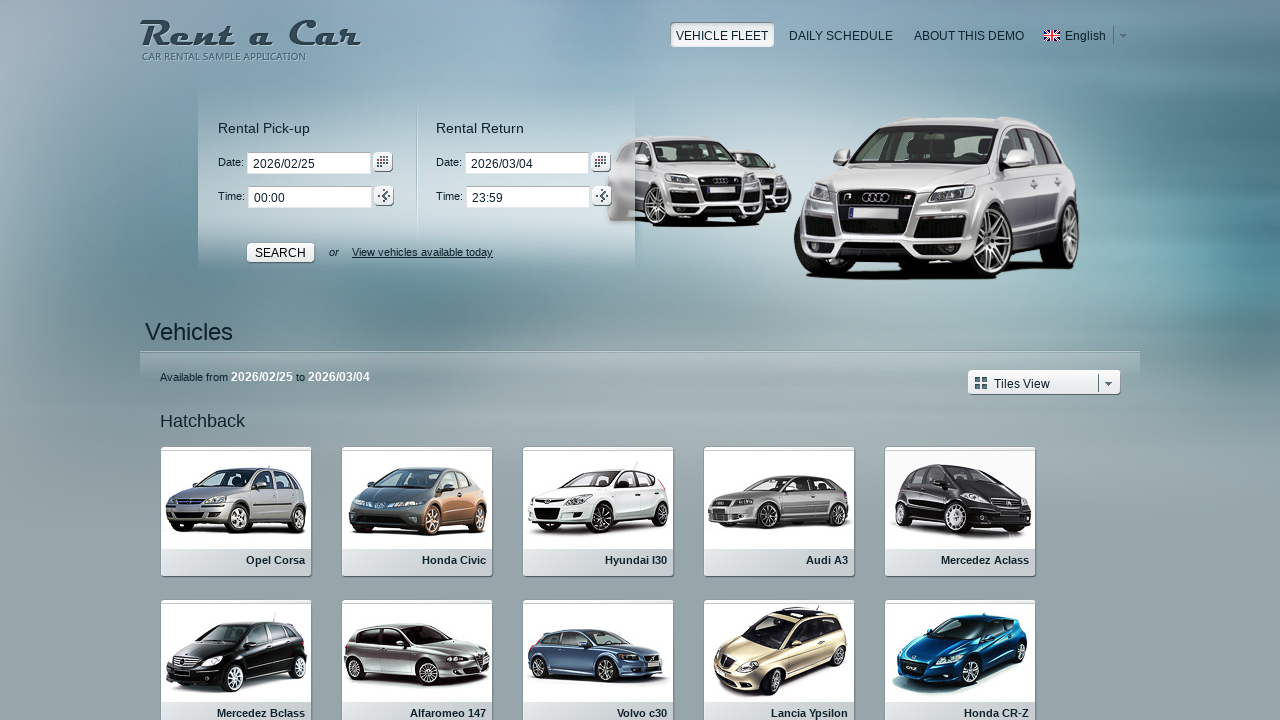

Re-queried vehicle links for iteration 6
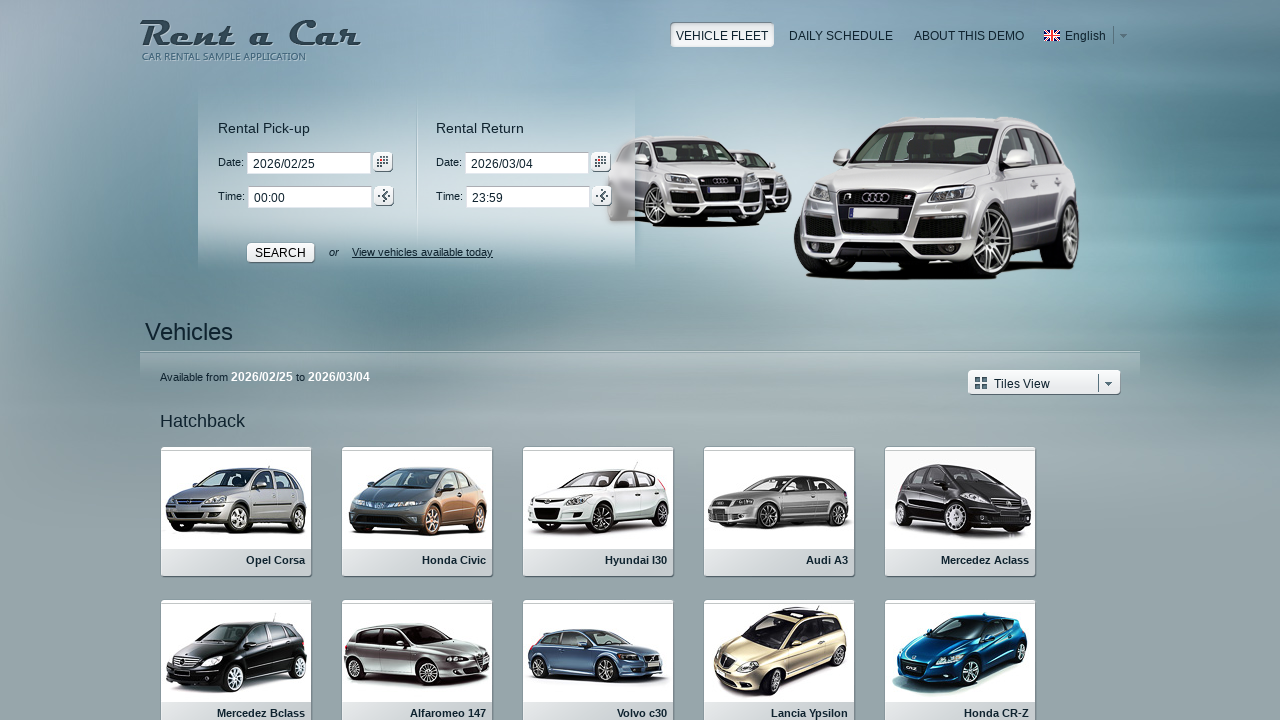

Clicked on vehicle listing 6 at (236, 654) on .rlvI a >> nth=5
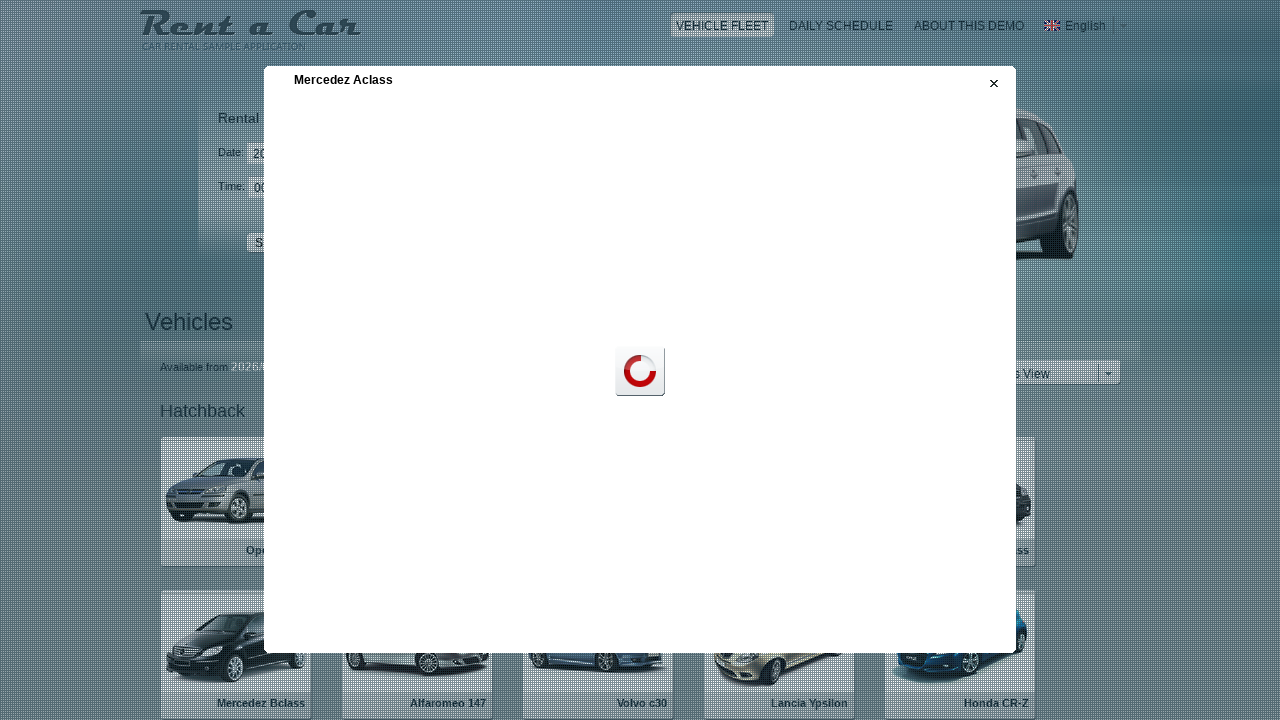

Vehicle detail modal loaded
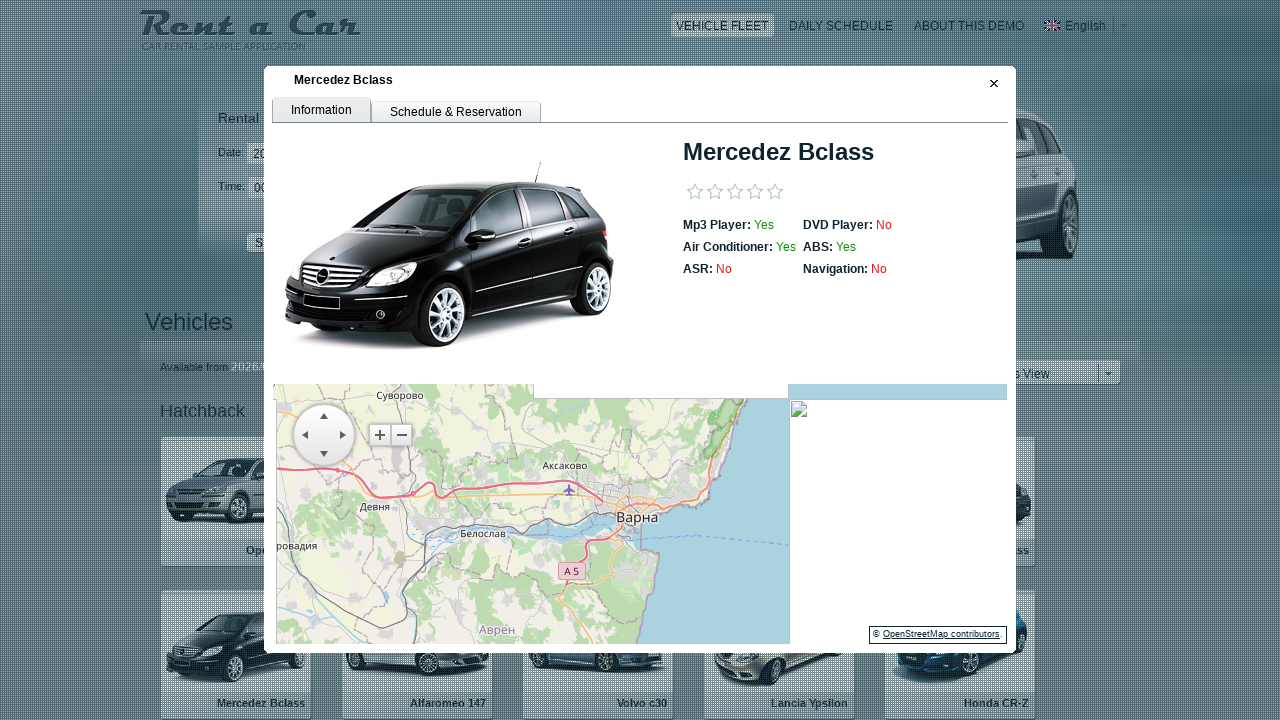

Switched to vehicle detail iframe
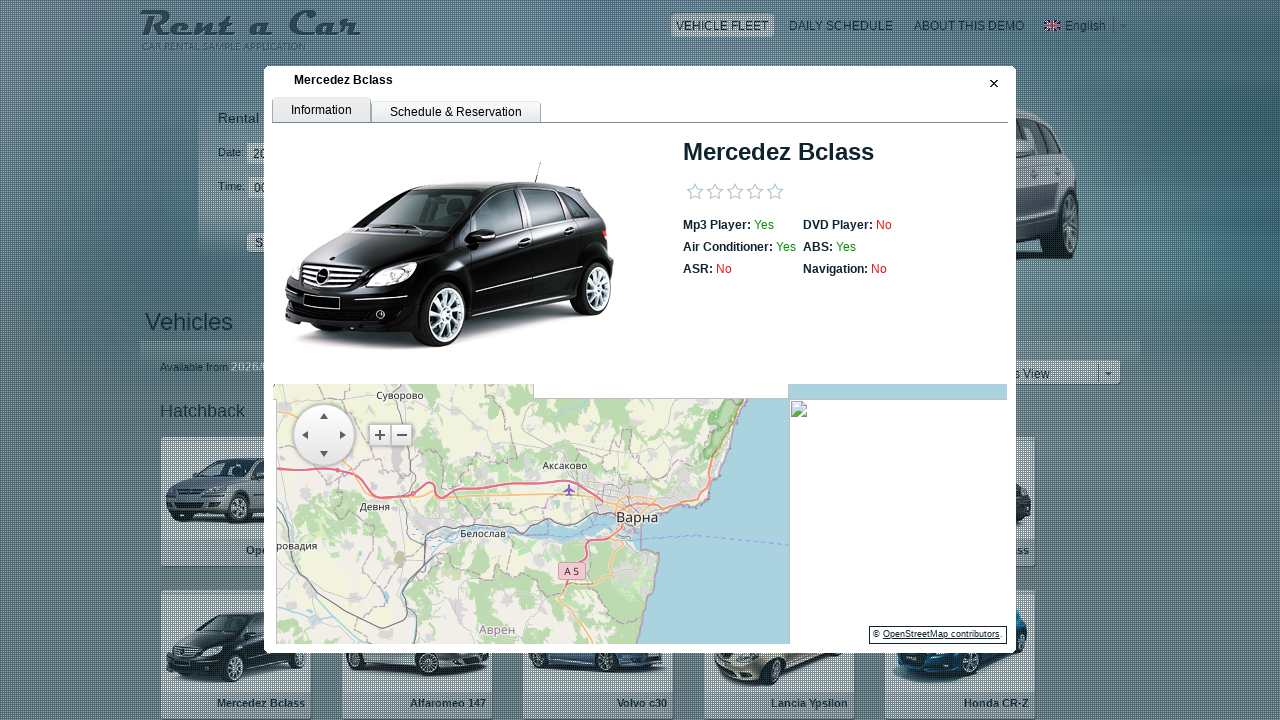

Extracted vehicle make/model: 
                                        Mercedez Bclass
                                    
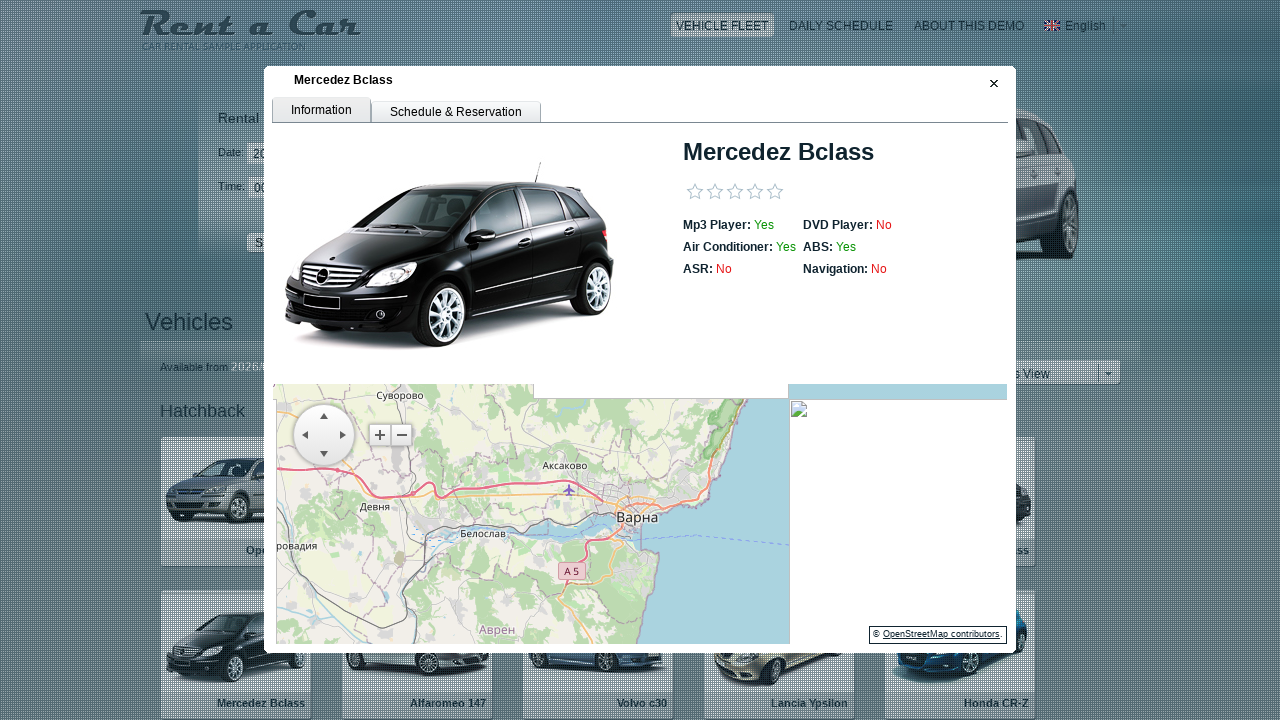

Extracted DVD status: No
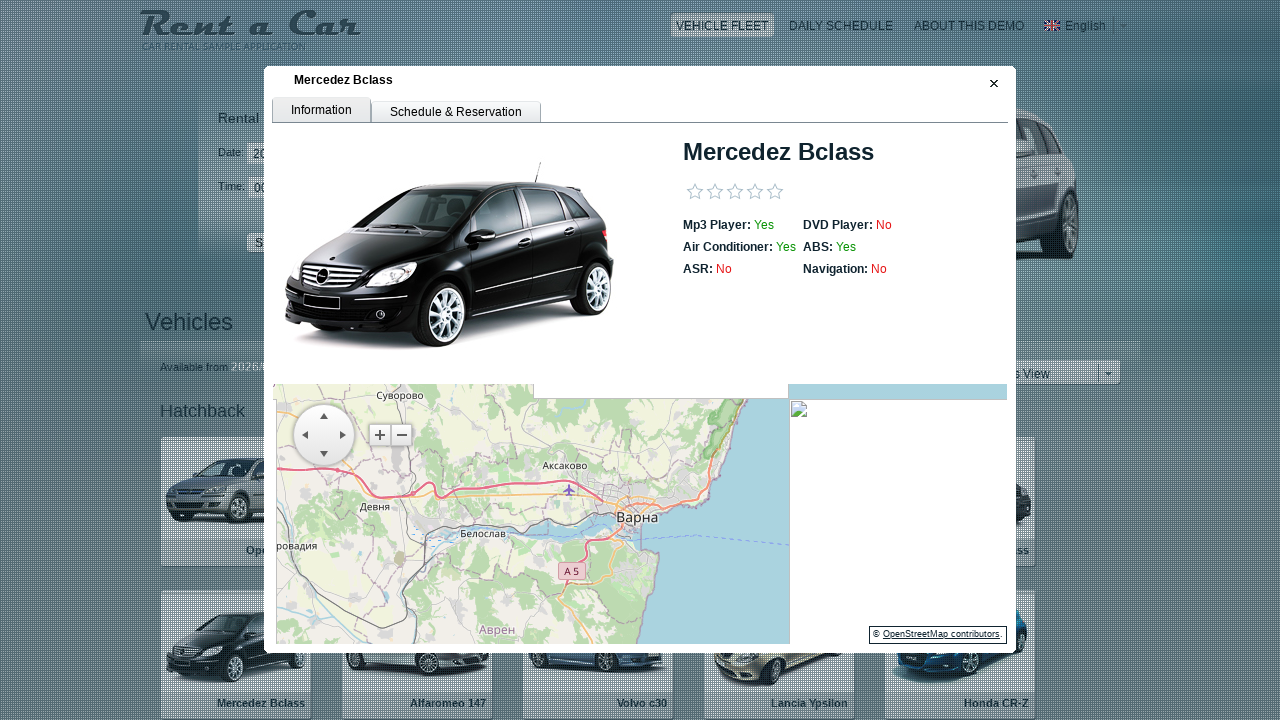

Stored vehicle information for car 6
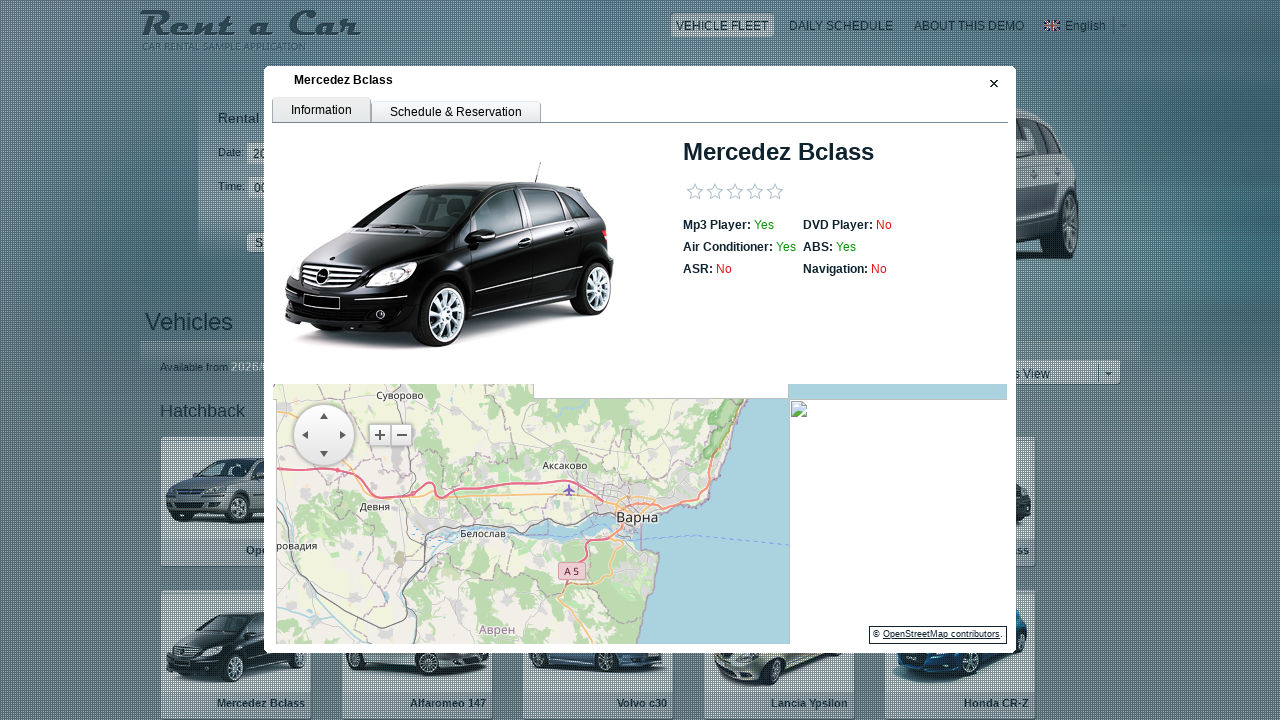

Closed vehicle detail modal for car 6 at (991, 84) on .rwCloseButton
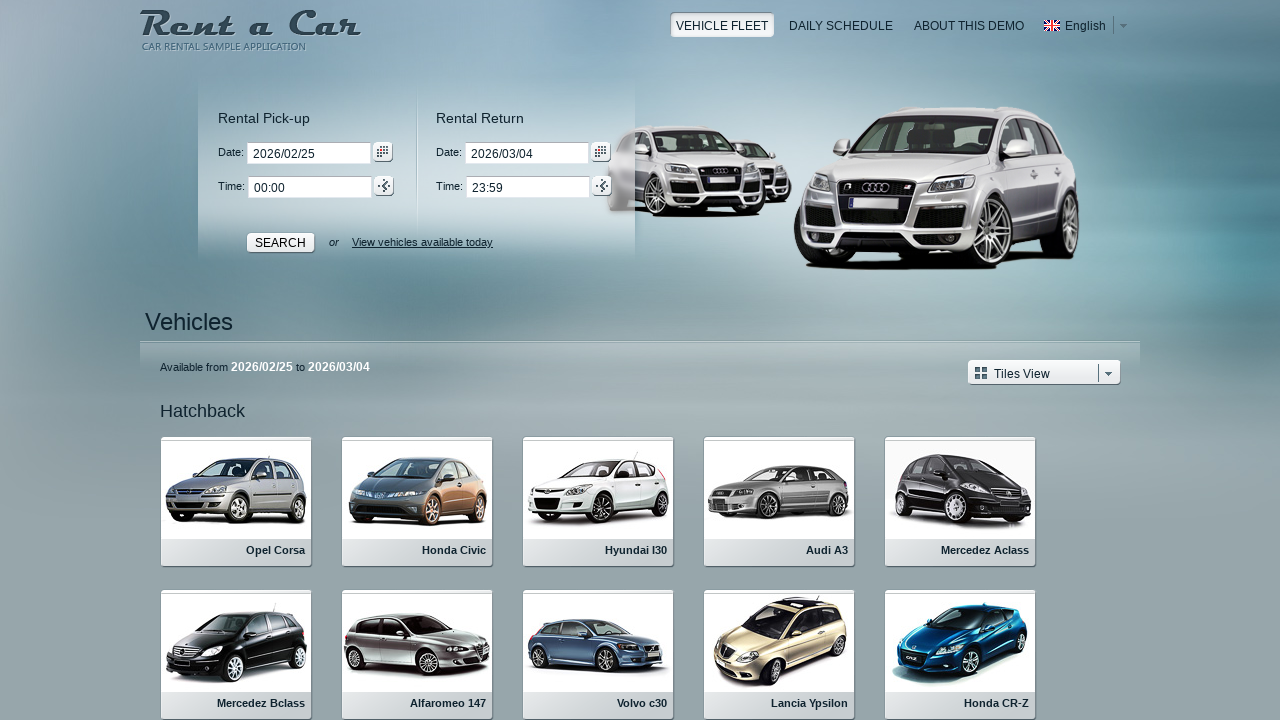

Waited for modal close animation to complete
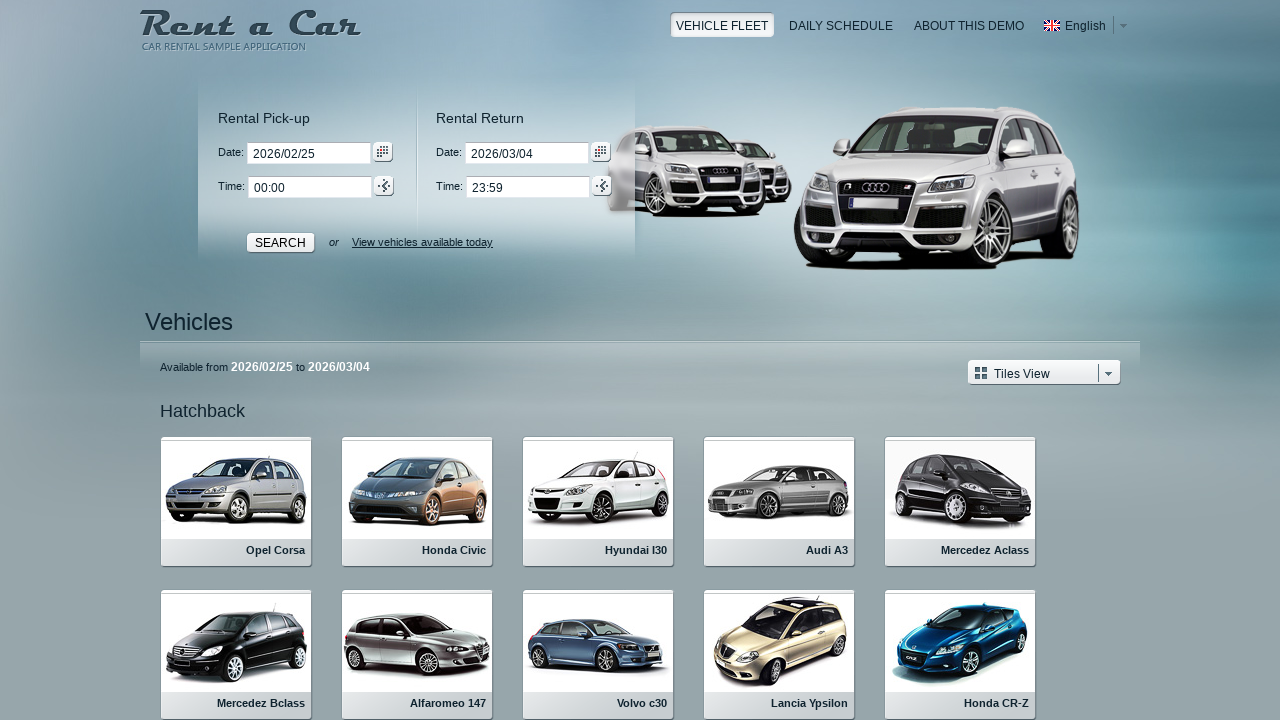

Re-queried vehicle links for iteration 7
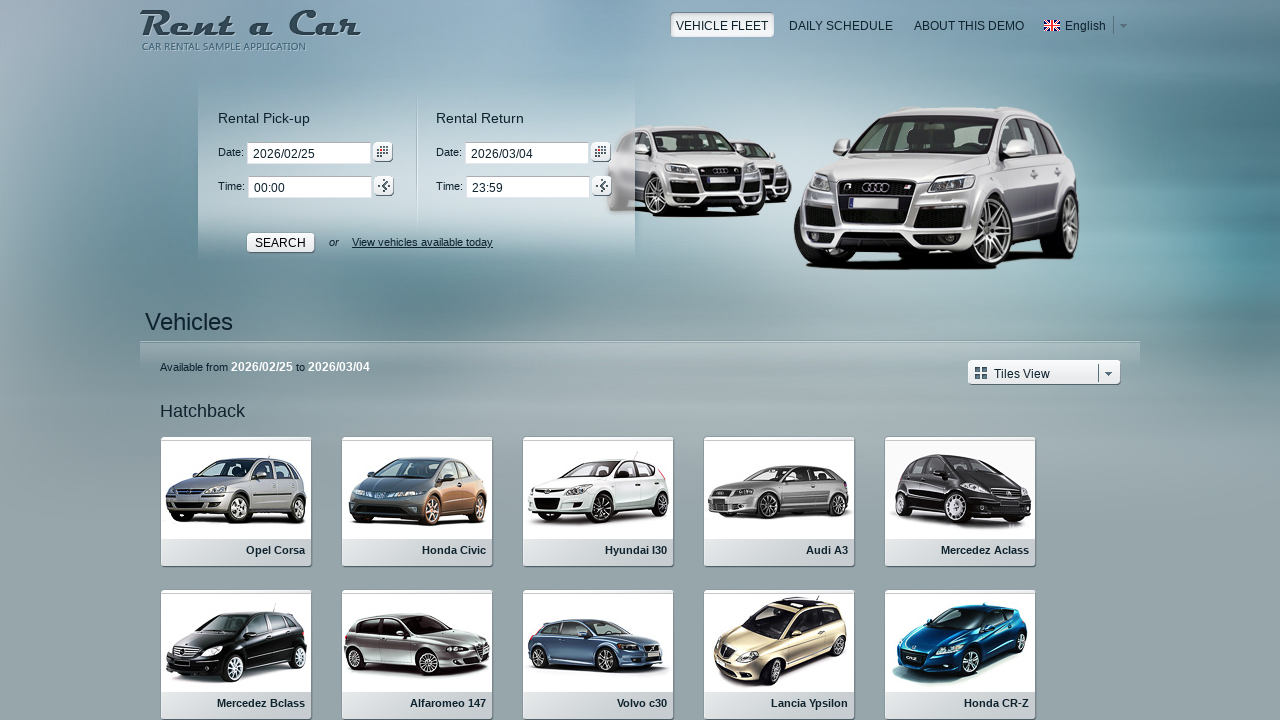

Clicked on vehicle listing 7 at (418, 654) on .rlvI a >> nth=6
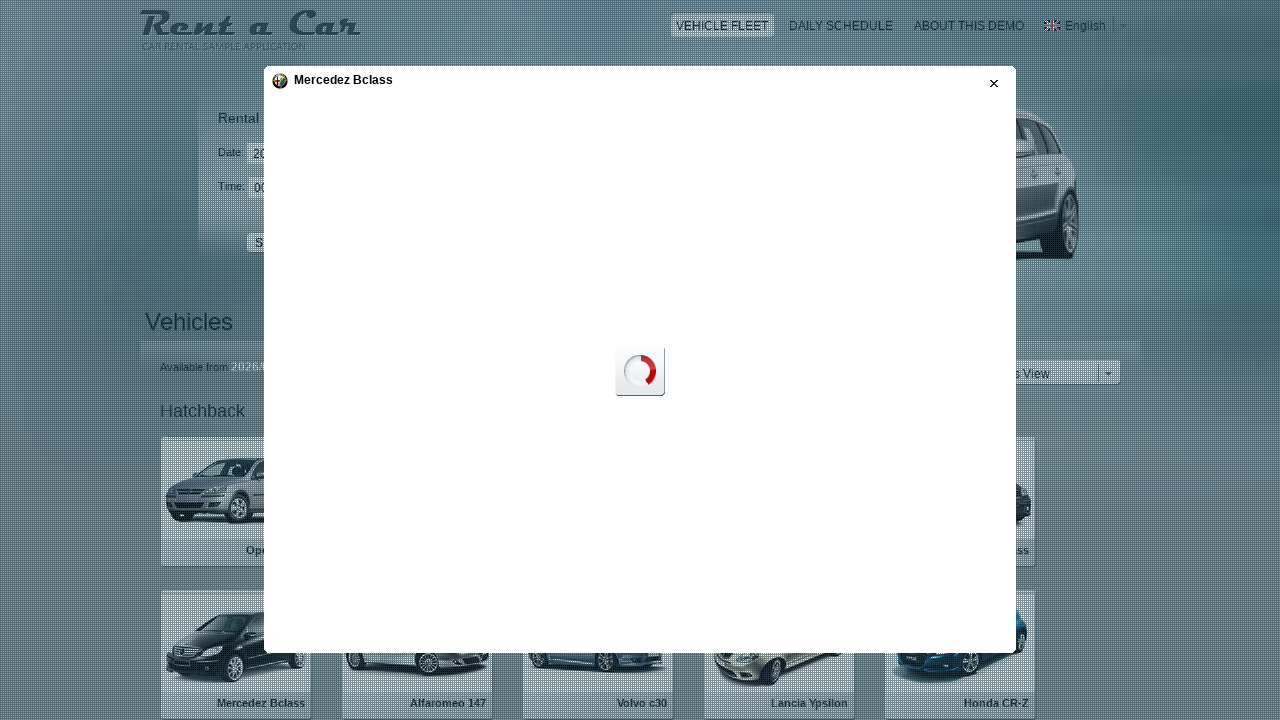

Vehicle detail modal loaded
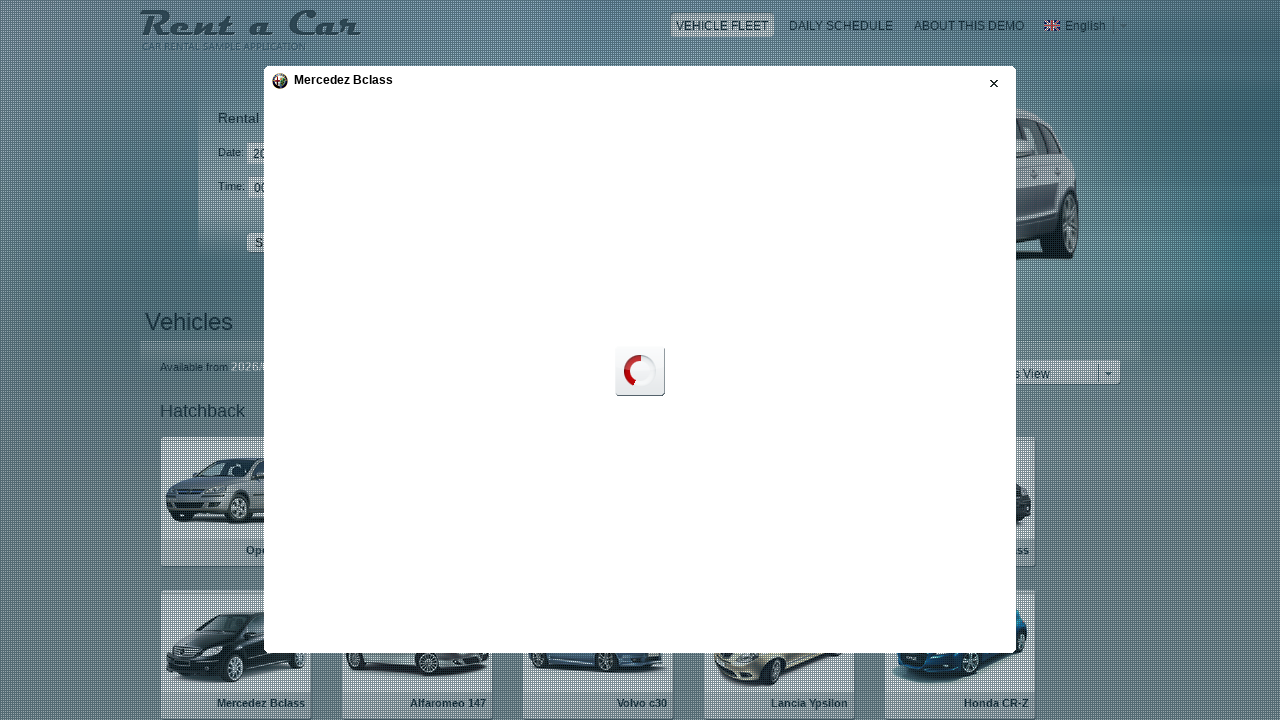

Switched to vehicle detail iframe
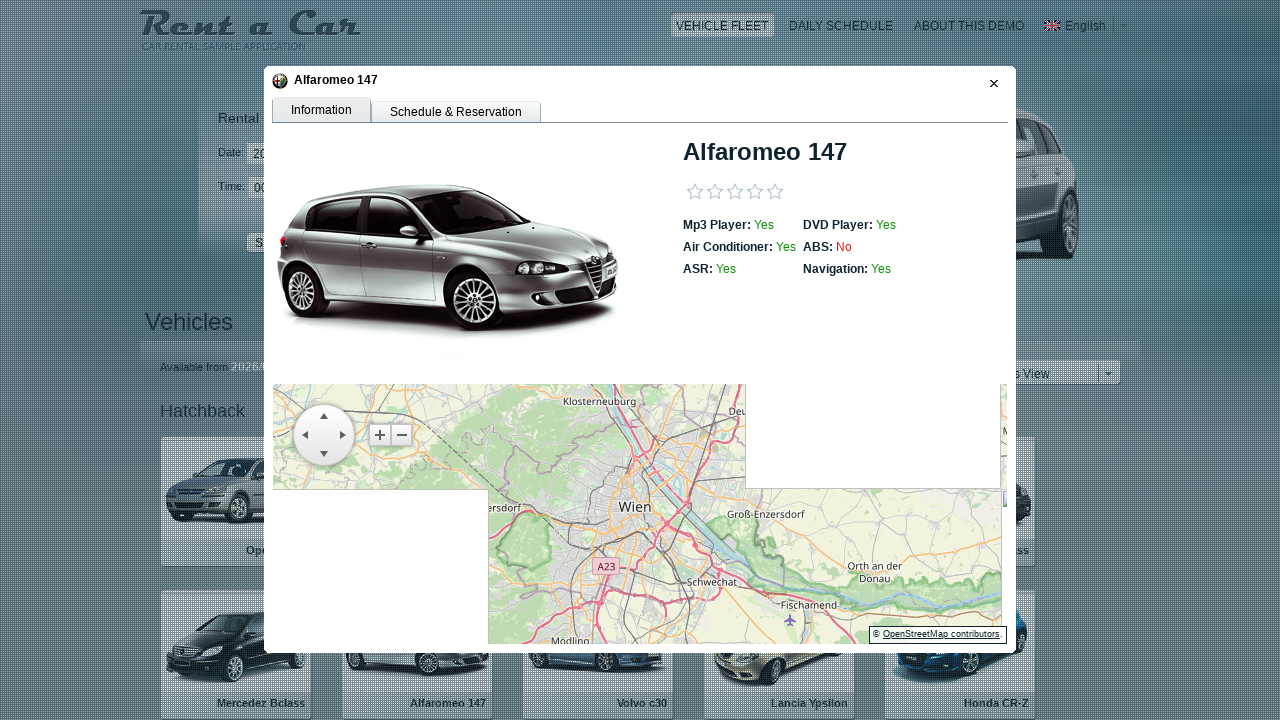

Extracted vehicle make/model: 
                                        Alfaromeo 147
                                    
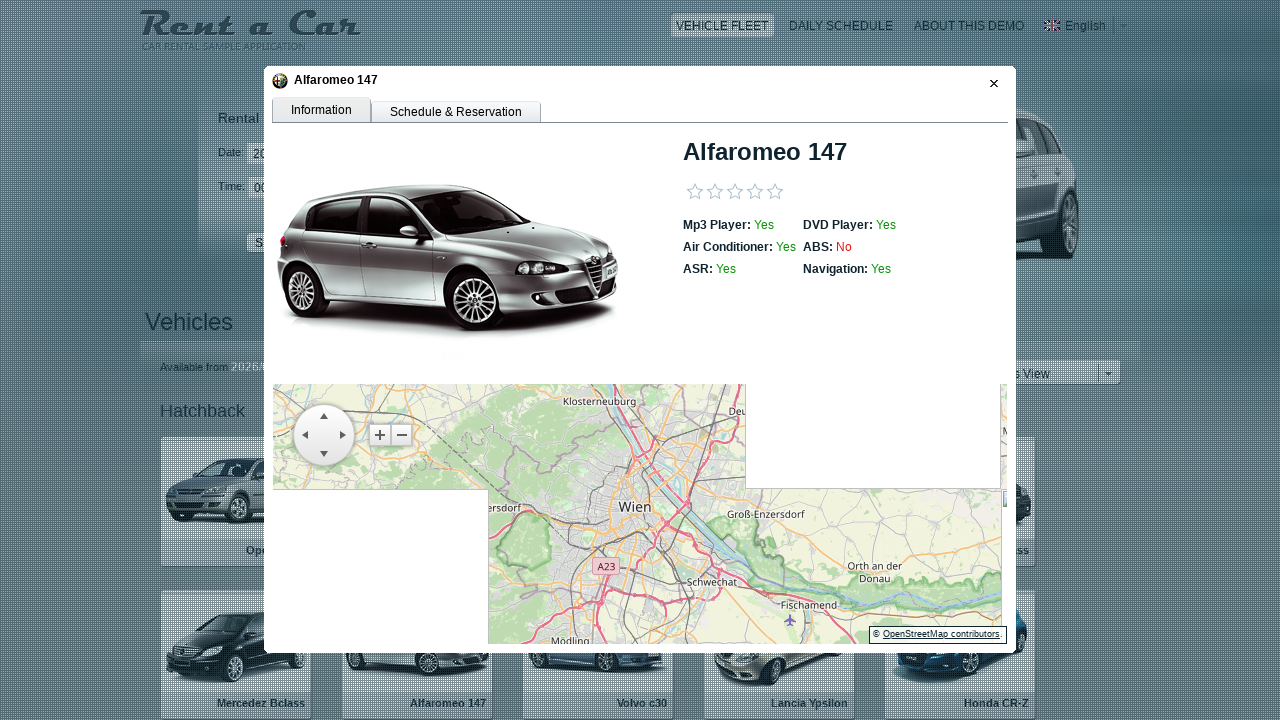

Extracted DVD status: Yes
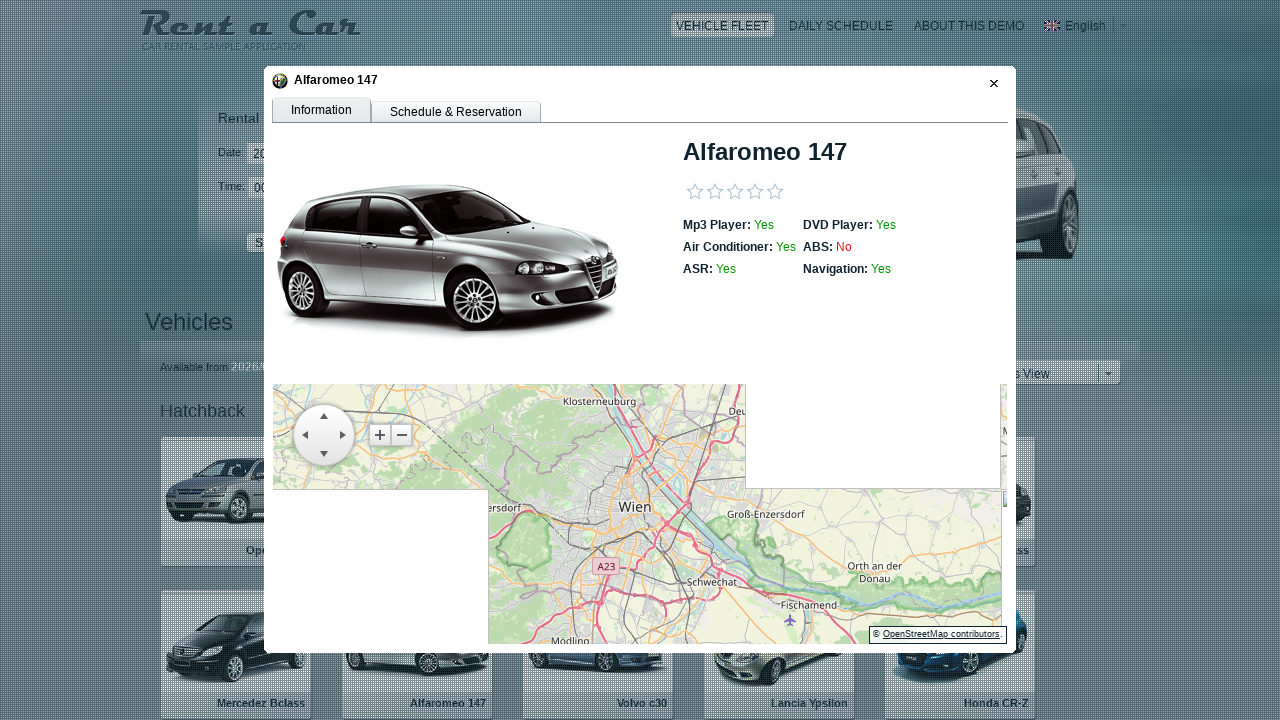

Stored vehicle information for car 7
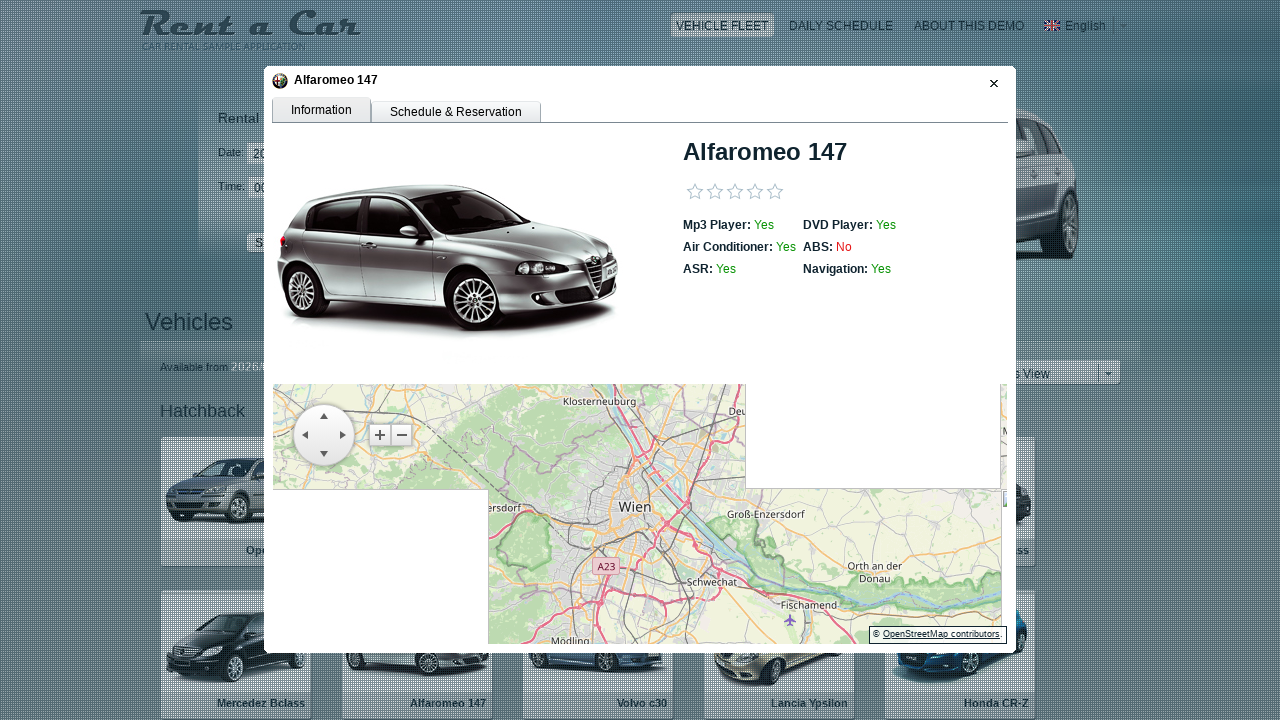

Vehicle 7 has DVD player - DVD count now 2
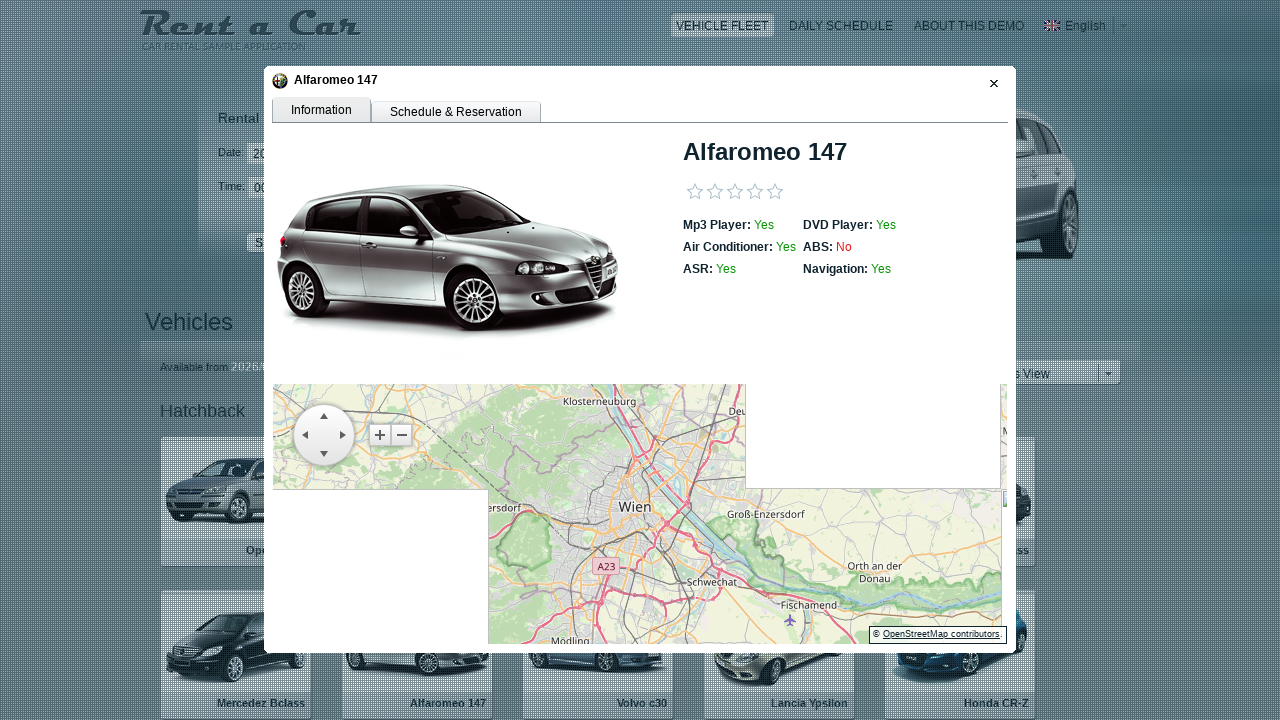

Closed vehicle detail modal for car 7 at (991, 84) on .rwCloseButton
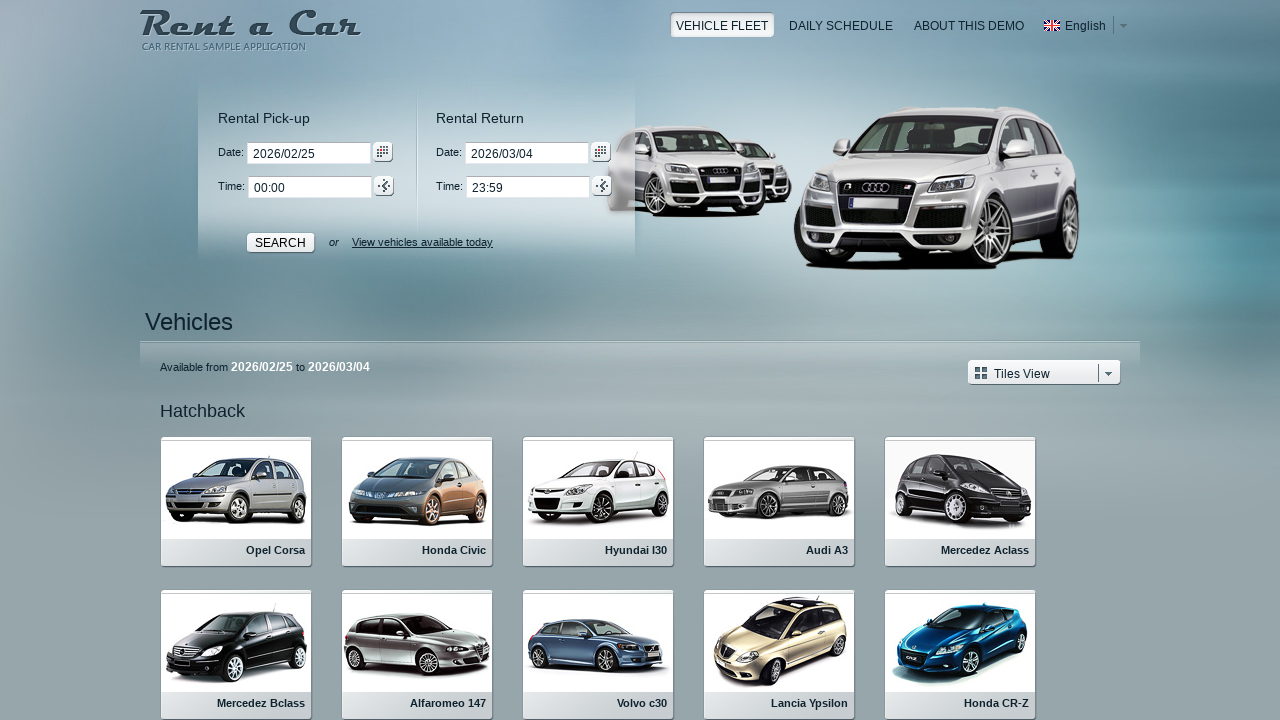

Waited for modal close animation to complete
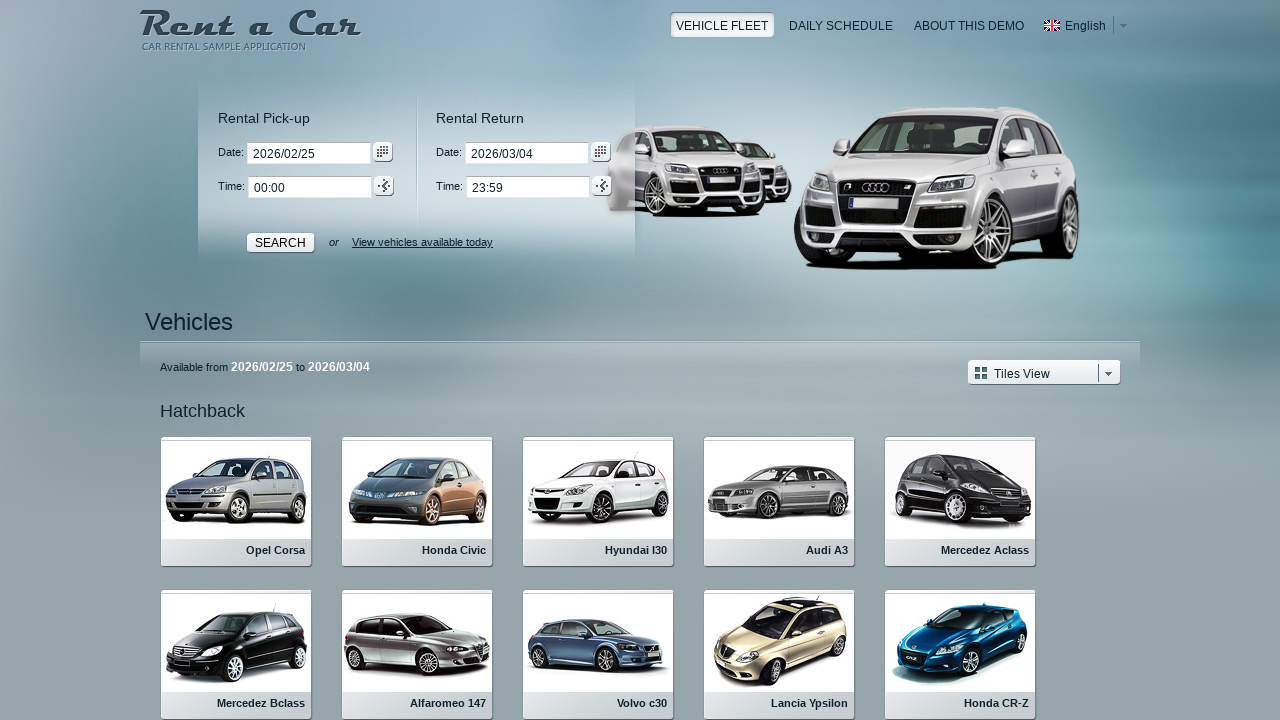

Re-queried vehicle links for iteration 8
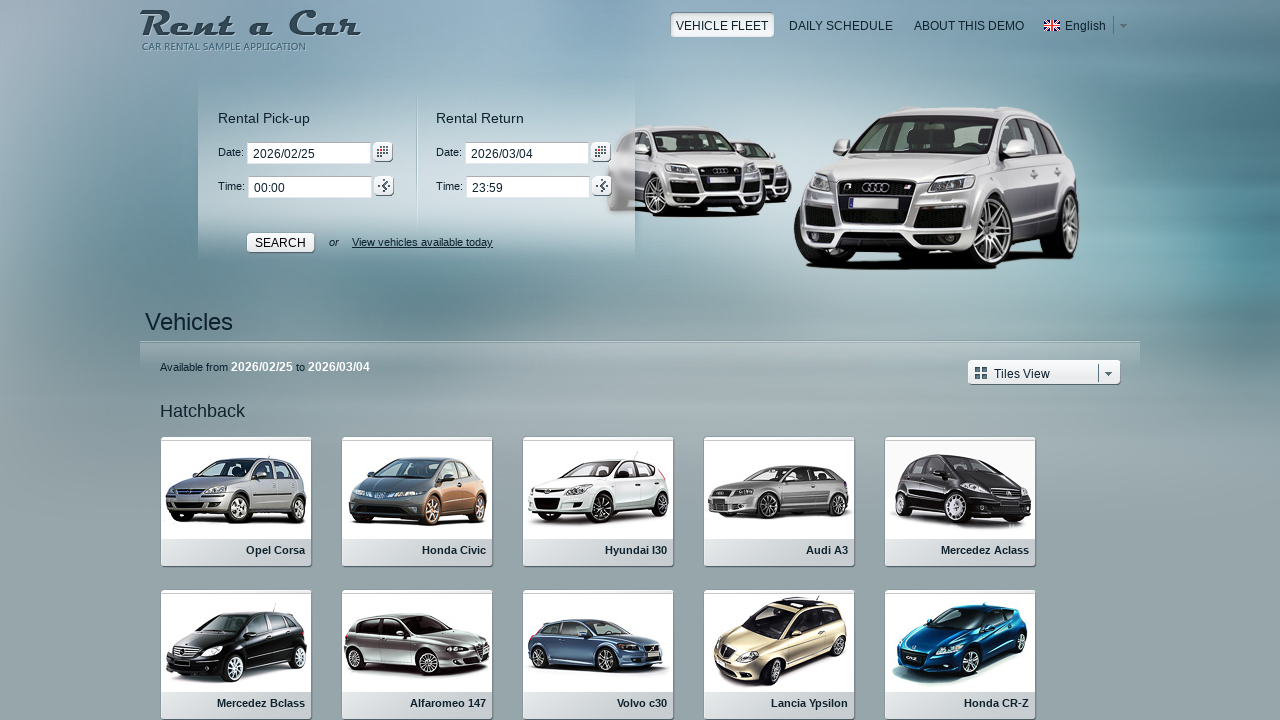

Clicked on vehicle listing 8 at (598, 654) on .rlvI a >> nth=7
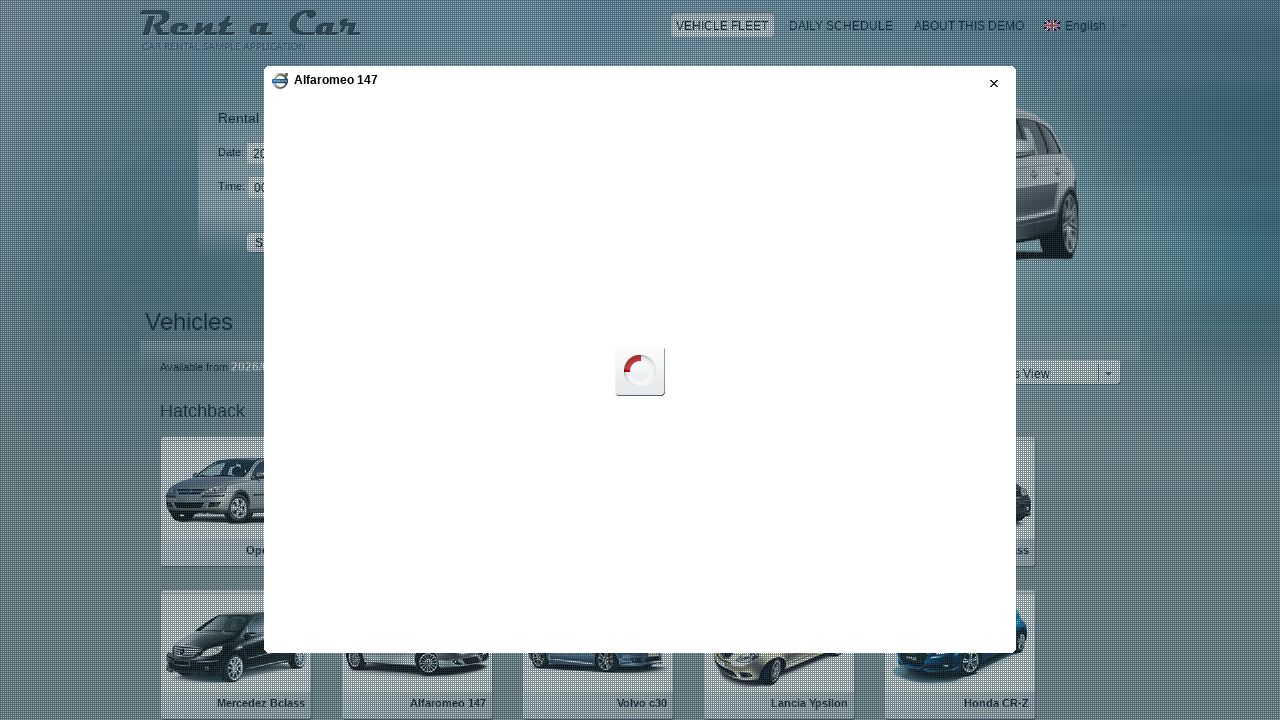

Vehicle detail modal loaded
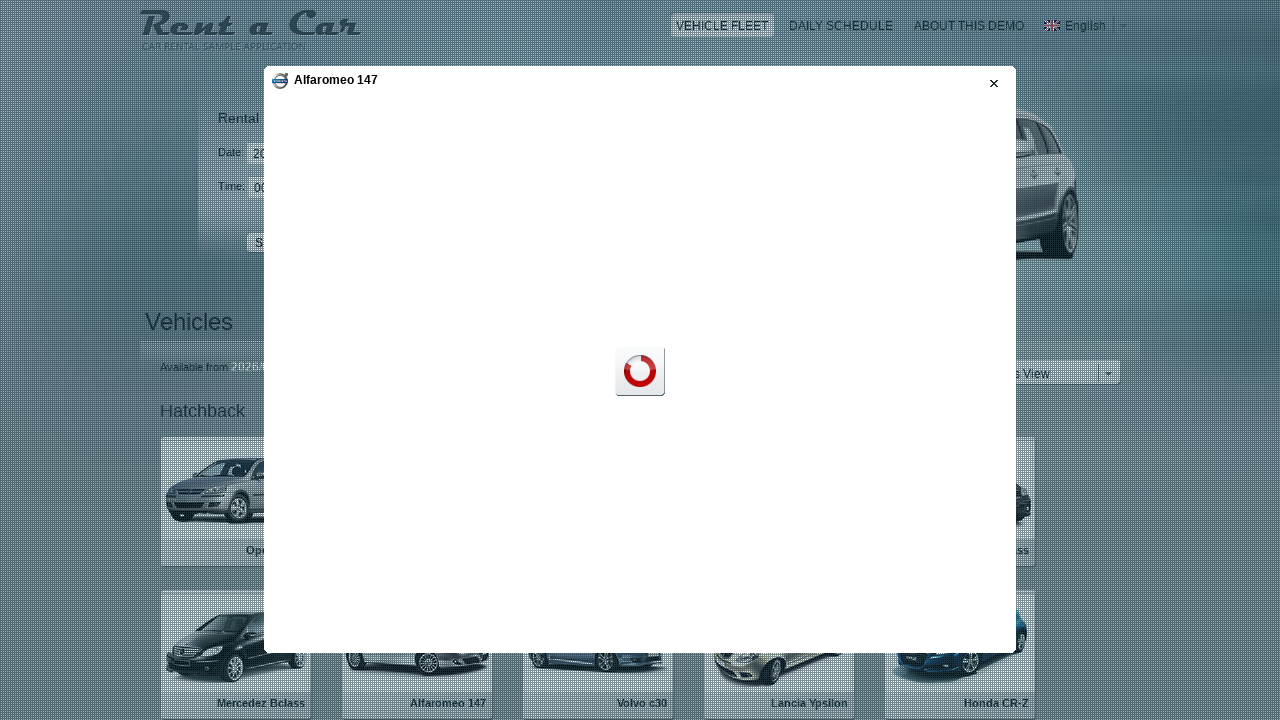

Switched to vehicle detail iframe
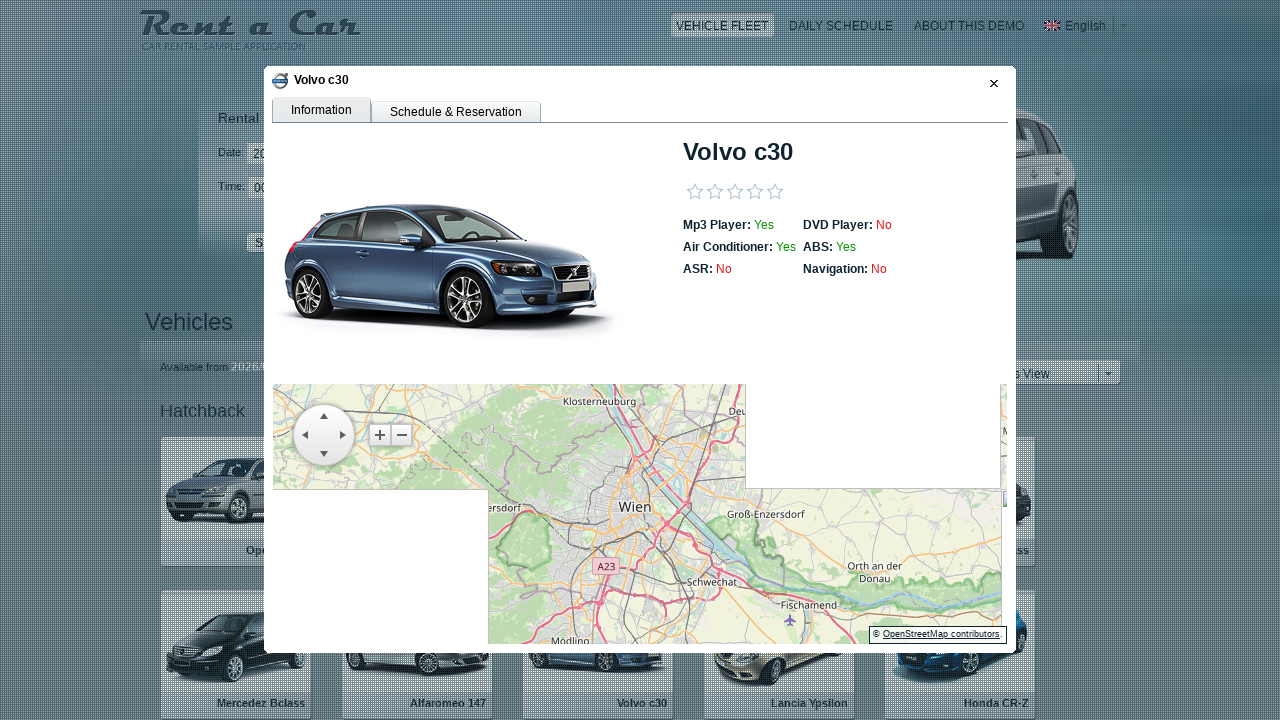

Extracted vehicle make/model: 
                                        Volvo c30
                                    
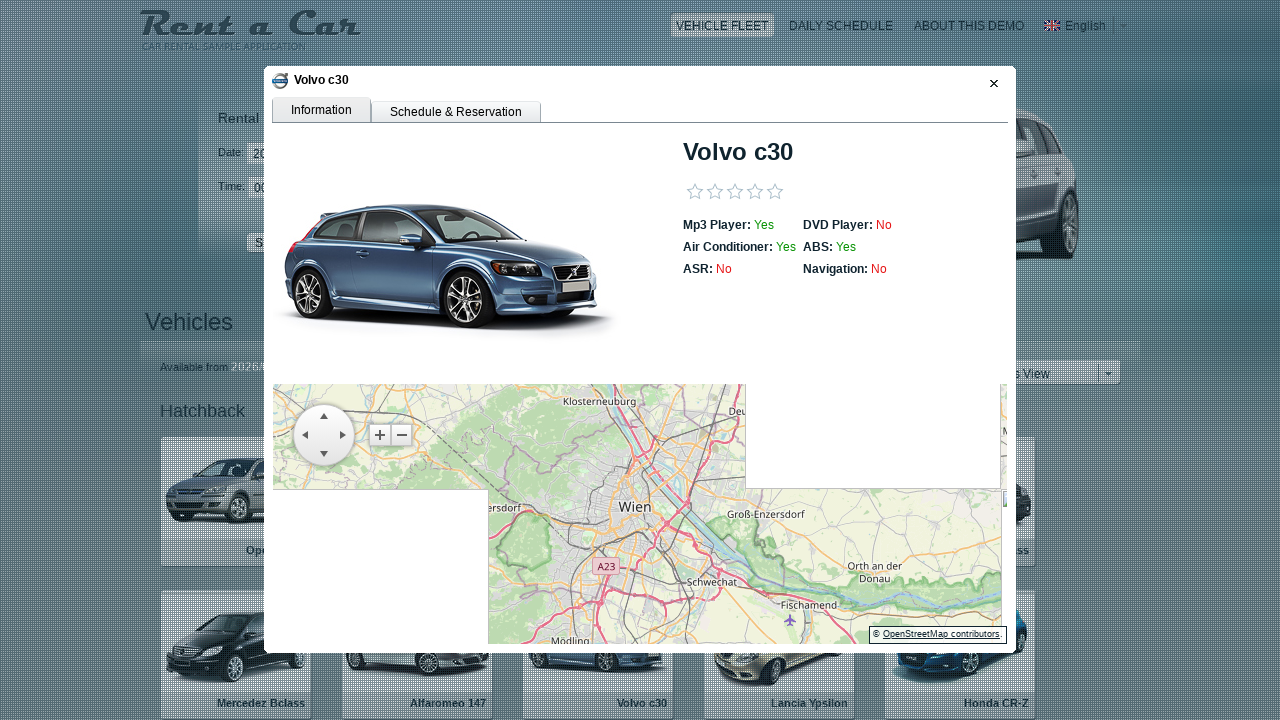

Extracted DVD status: No
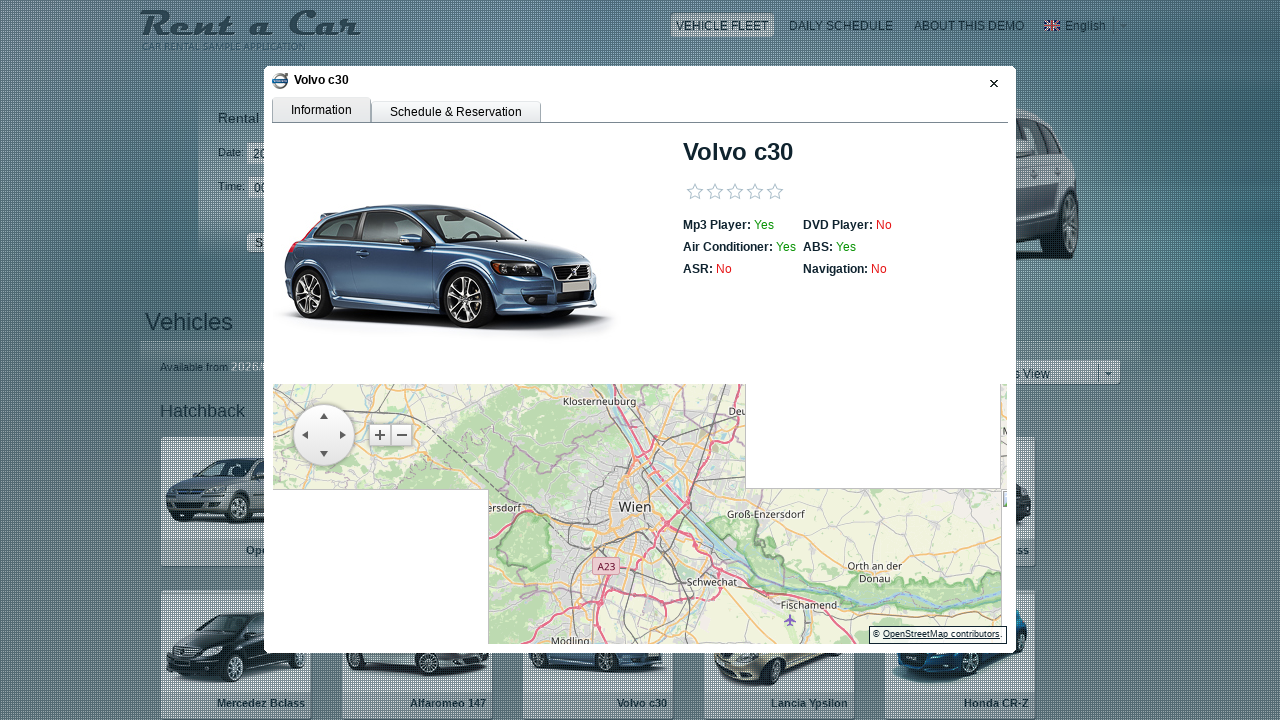

Stored vehicle information for car 8
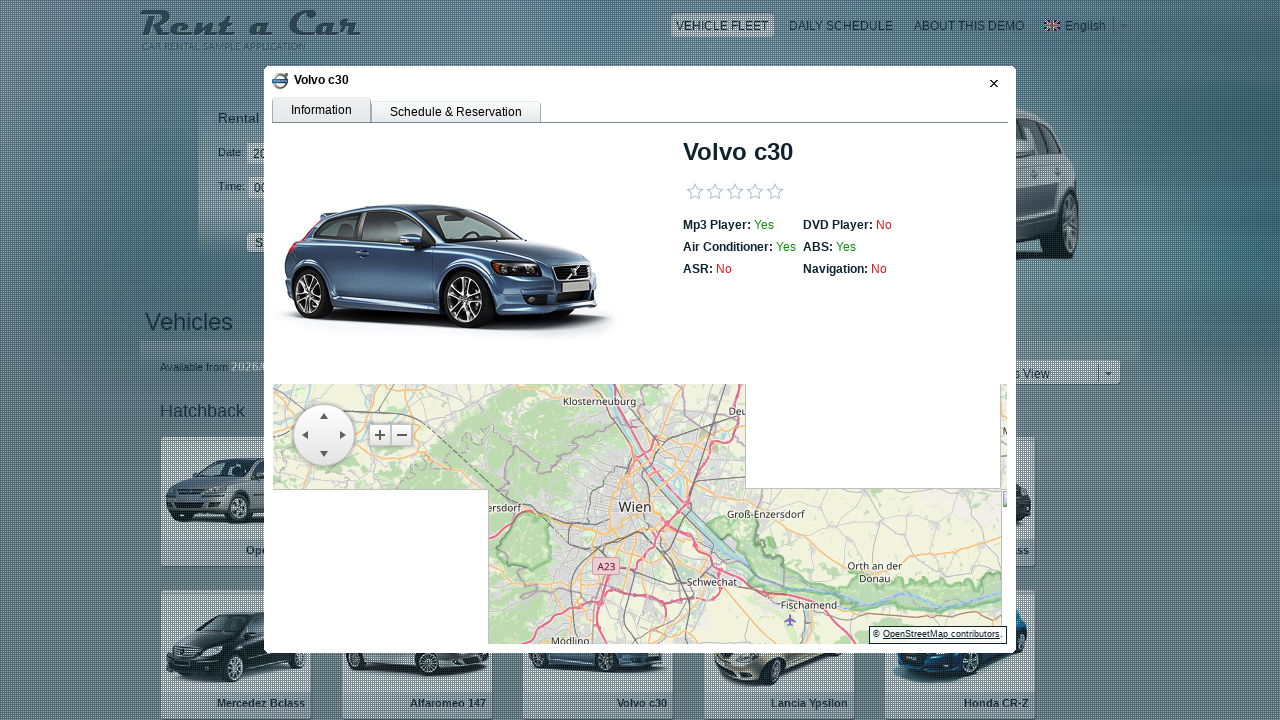

Closed vehicle detail modal for car 8 at (991, 84) on .rwCloseButton
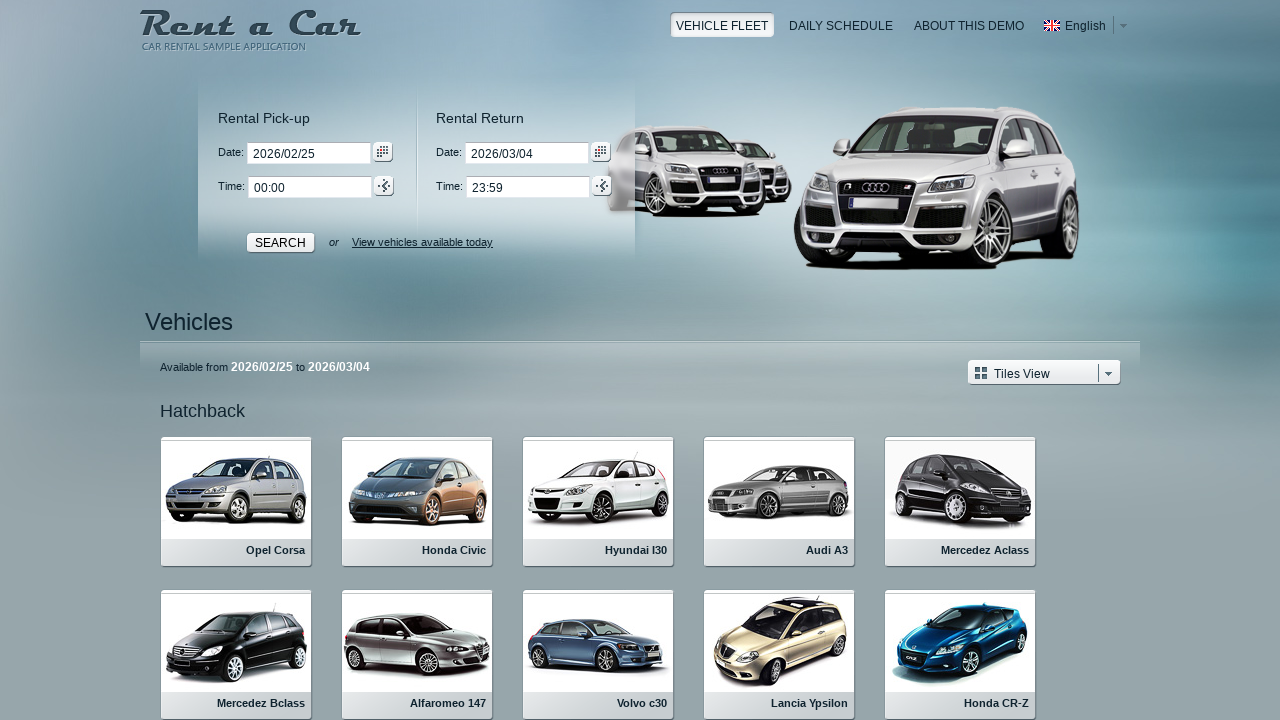

Waited for modal close animation to complete
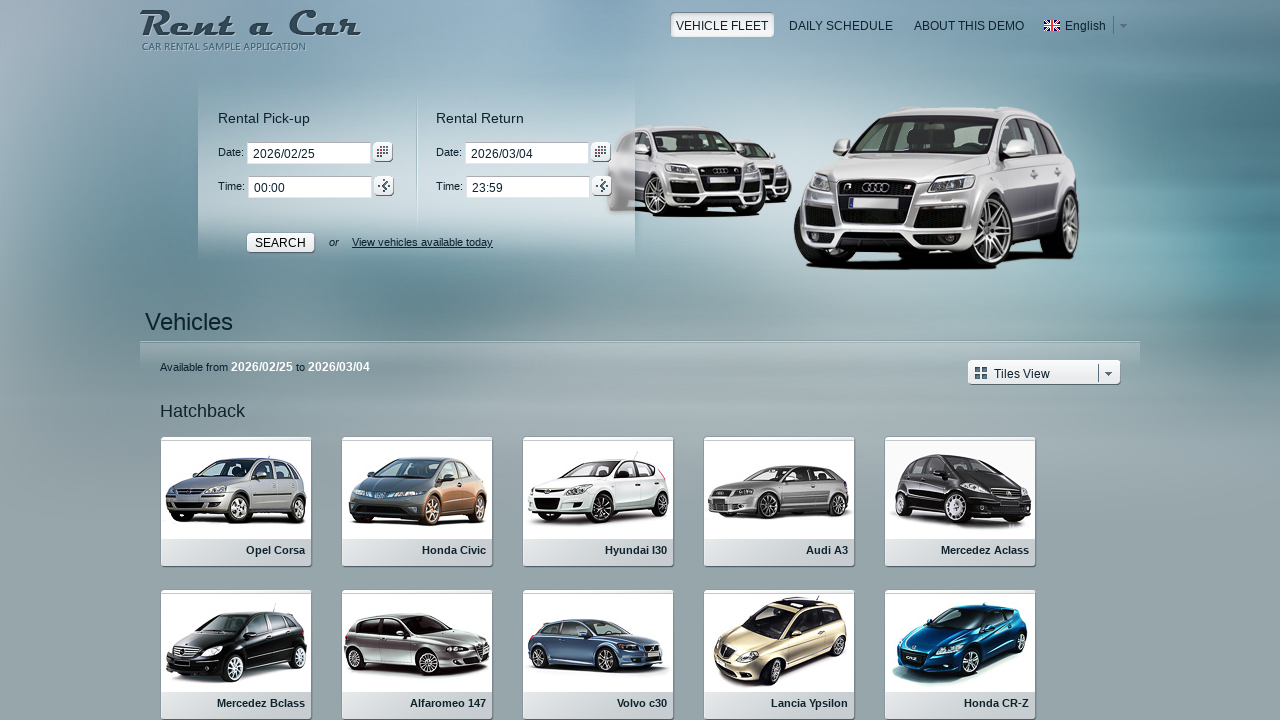

Re-queried vehicle links for iteration 9
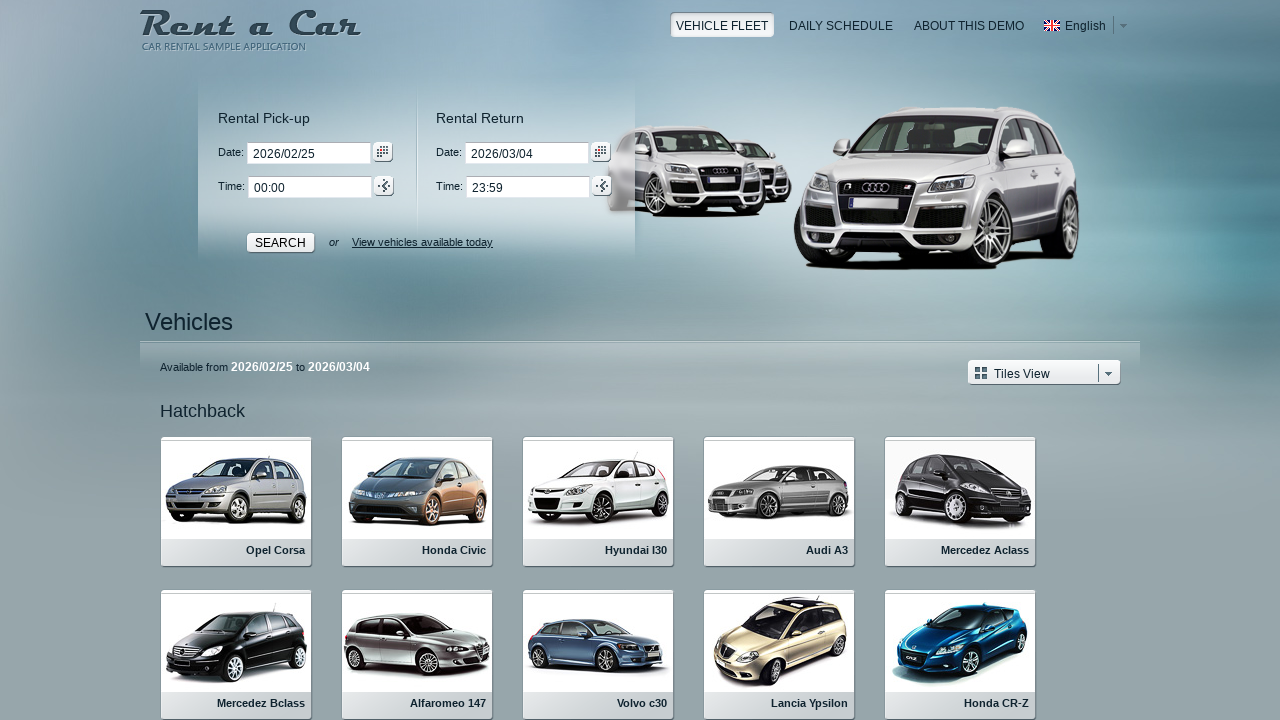

Clicked on vehicle listing 9 at (780, 654) on .rlvI a >> nth=8
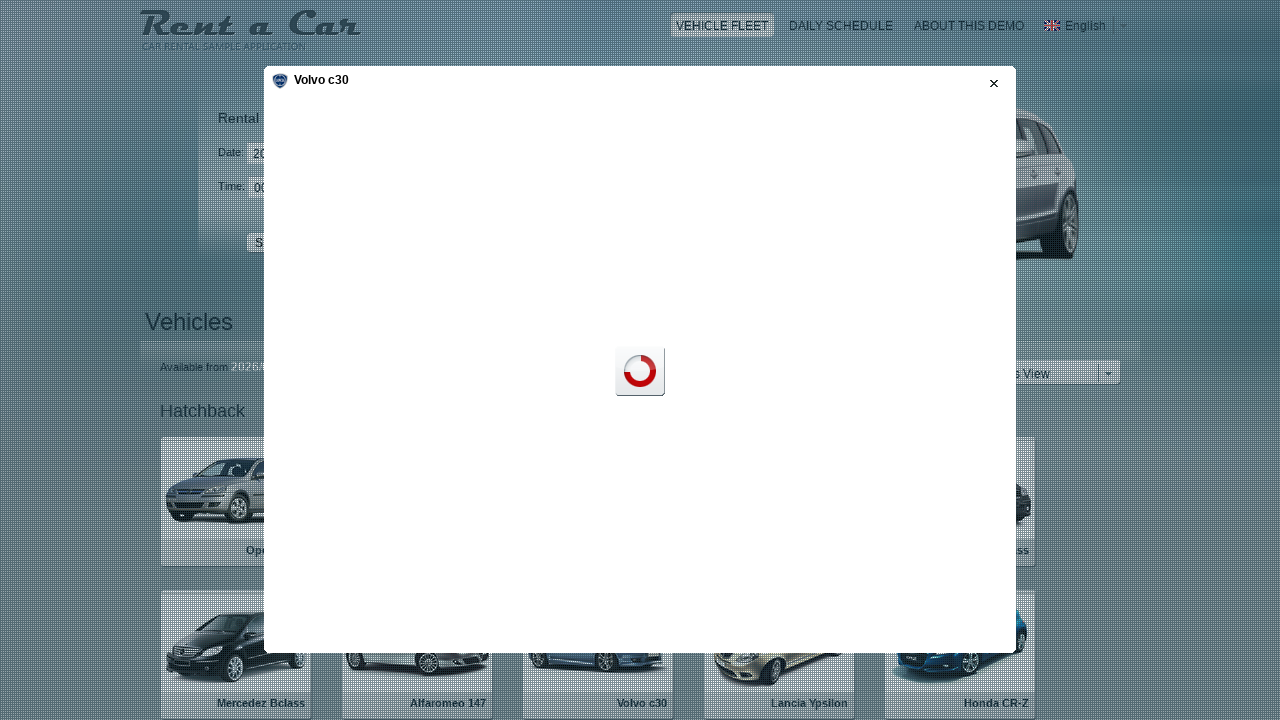

Vehicle detail modal loaded
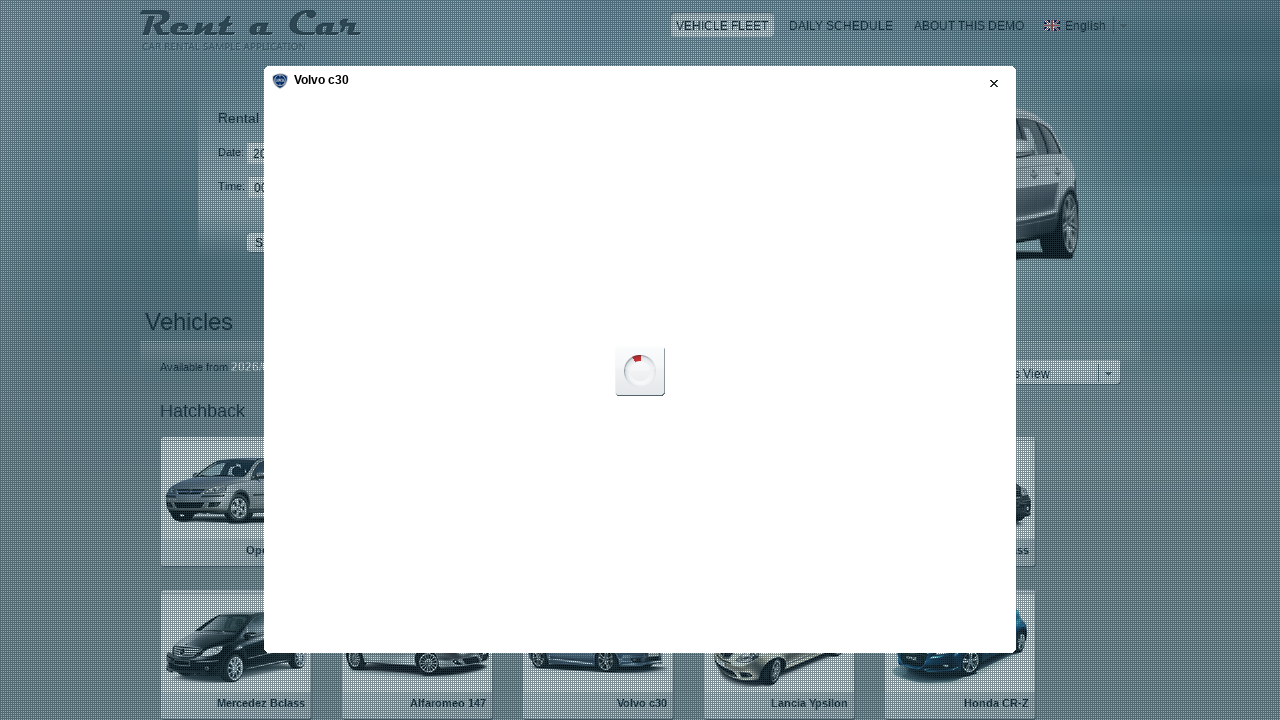

Switched to vehicle detail iframe
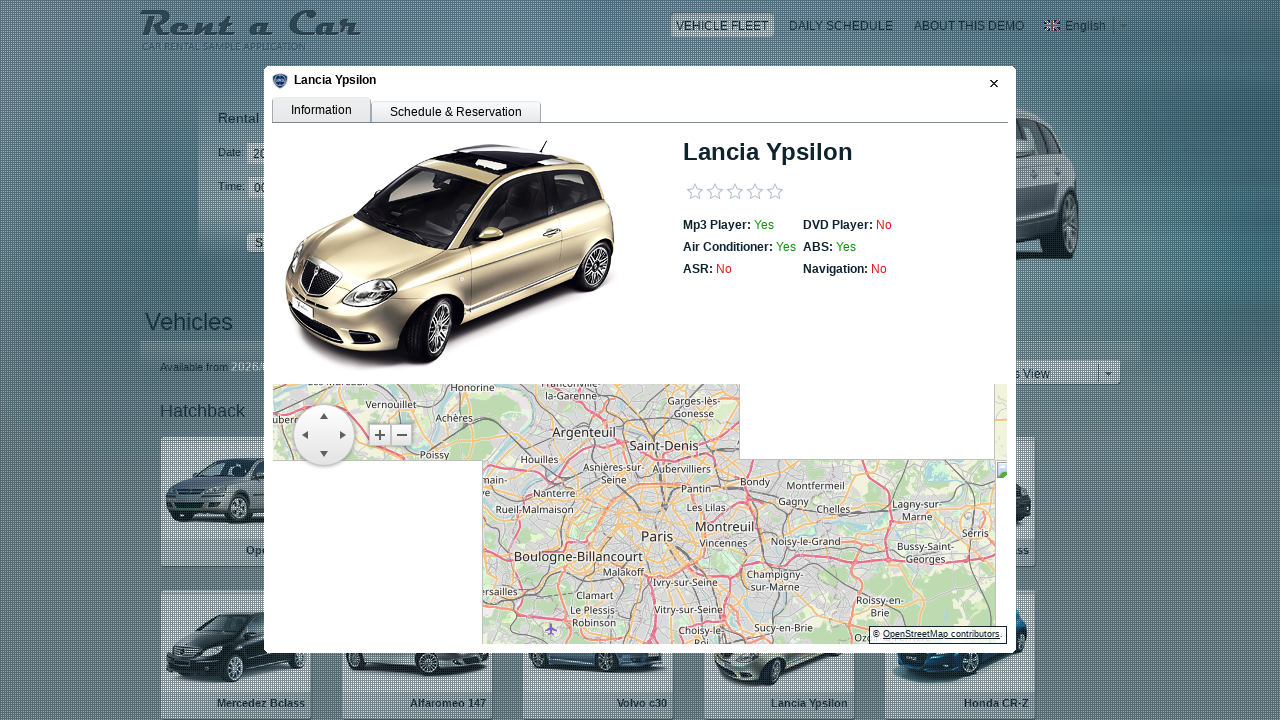

Extracted vehicle make/model: 
                                        Lancia Ypsilon
                                    
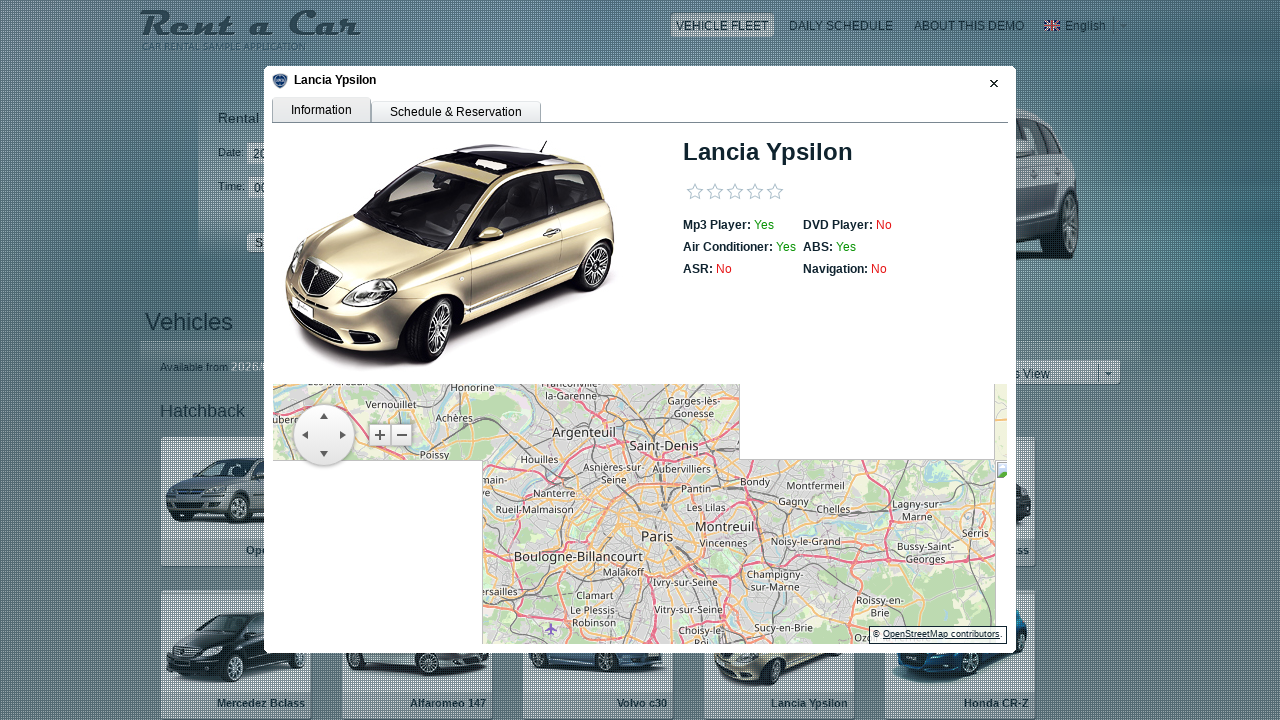

Extracted DVD status: No
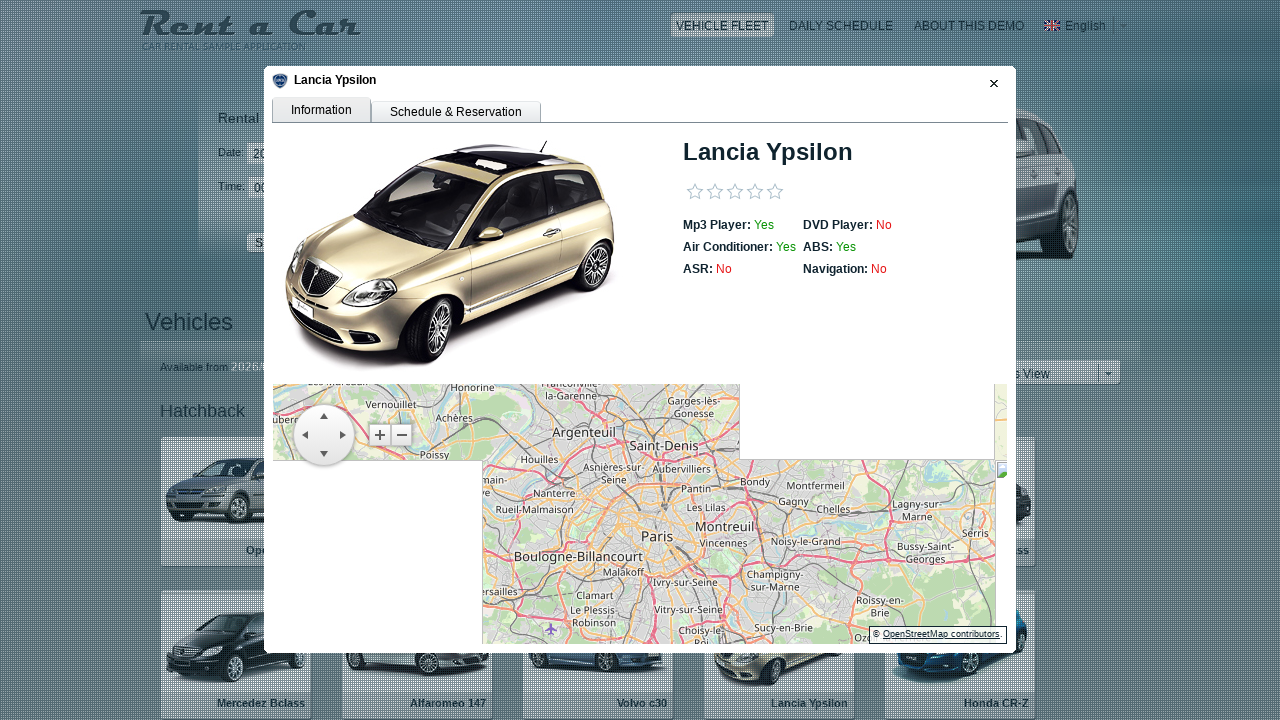

Stored vehicle information for car 9
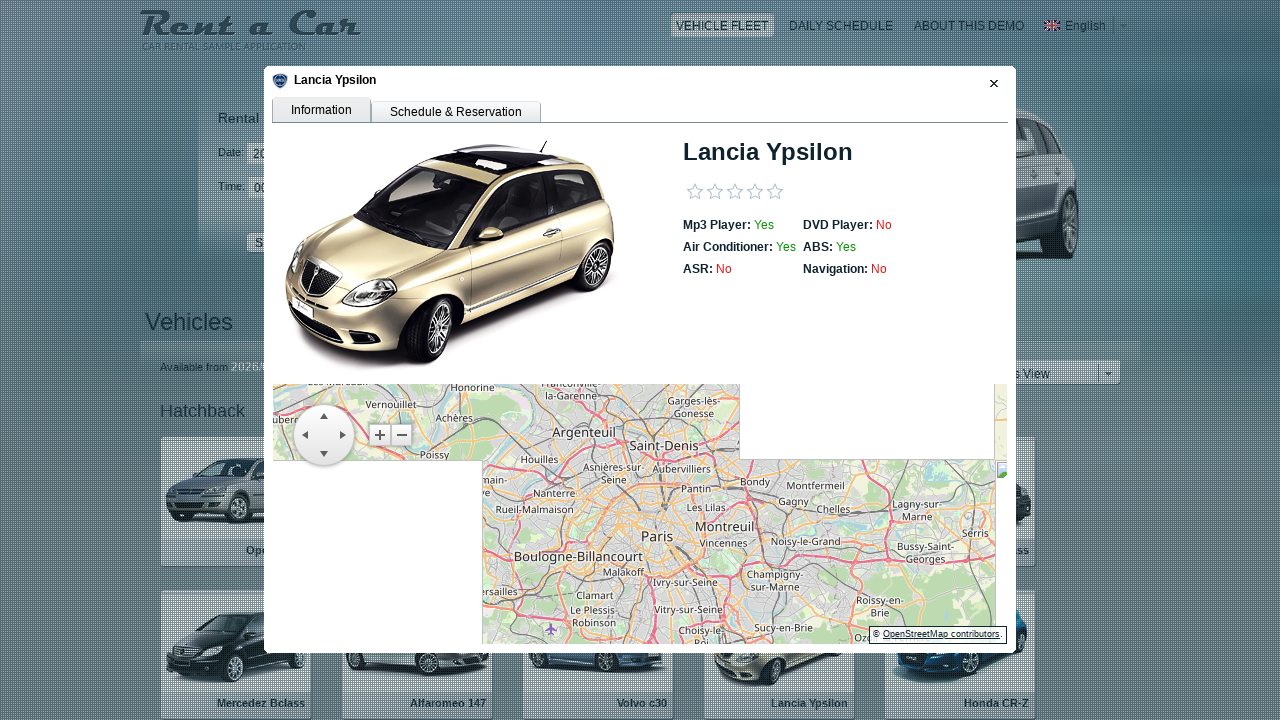

Closed vehicle detail modal for car 9 at (991, 84) on .rwCloseButton
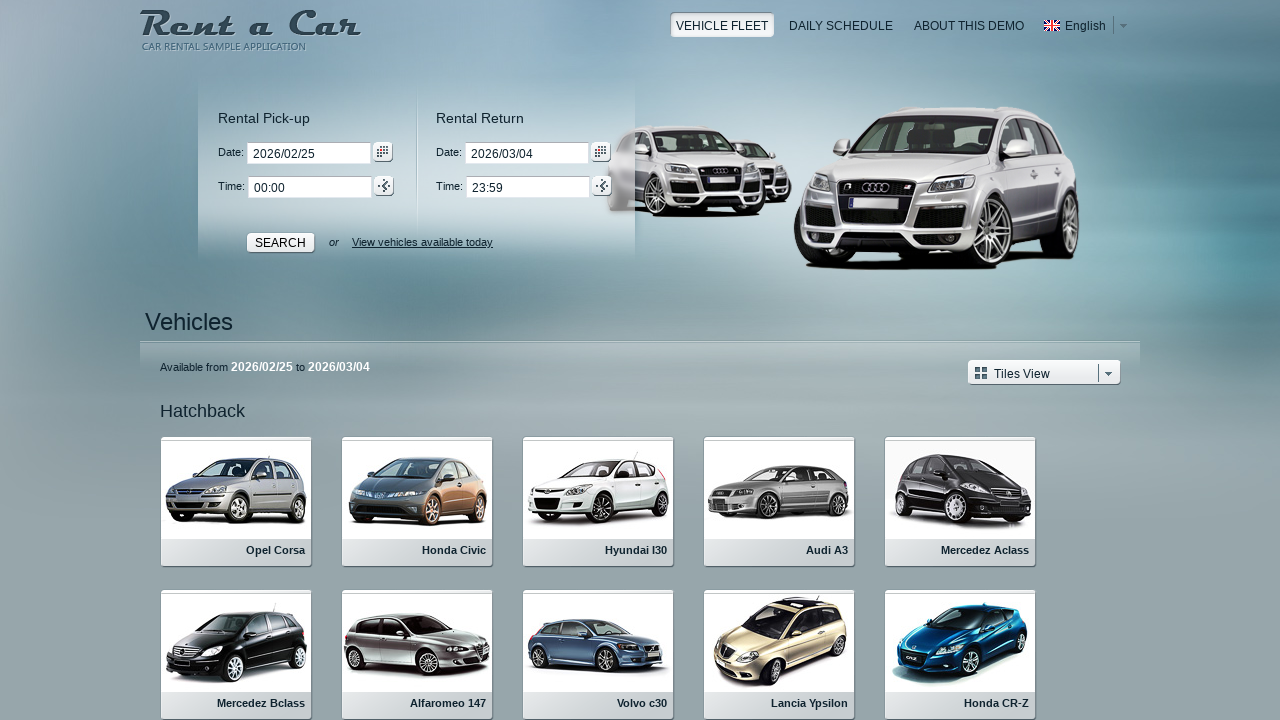

Waited for modal close animation to complete
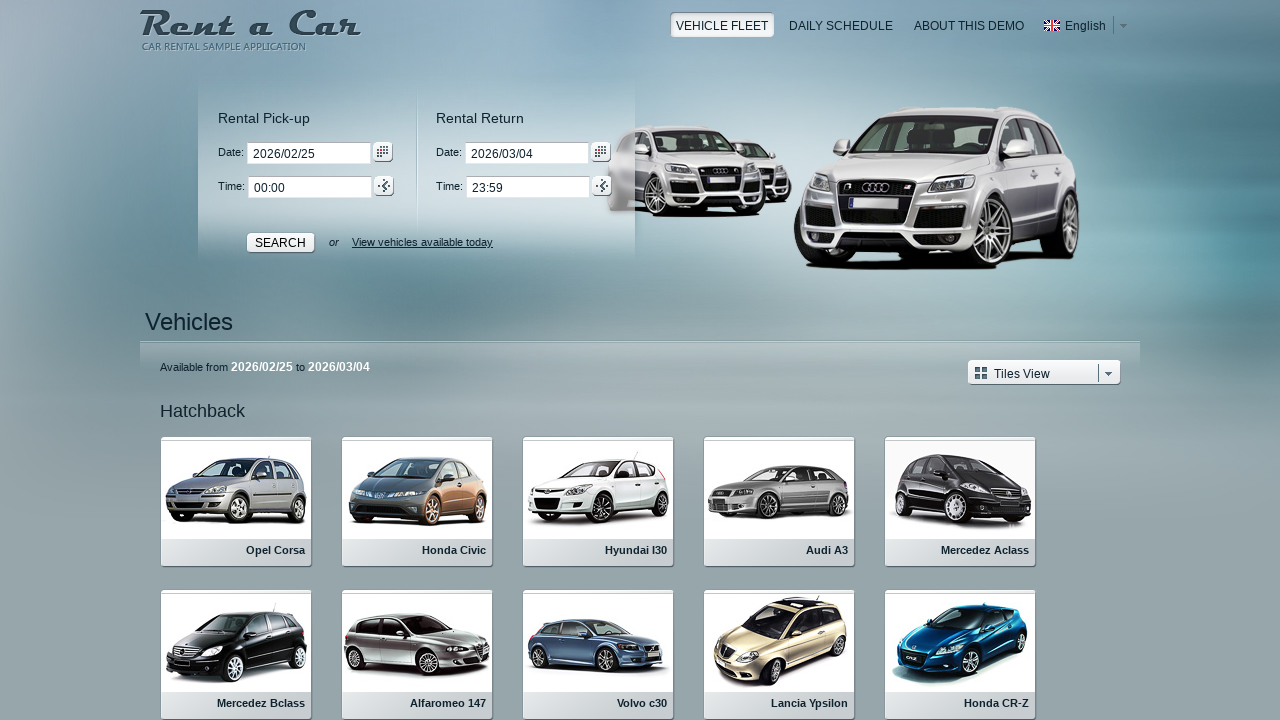

Re-queried vehicle links for iteration 10
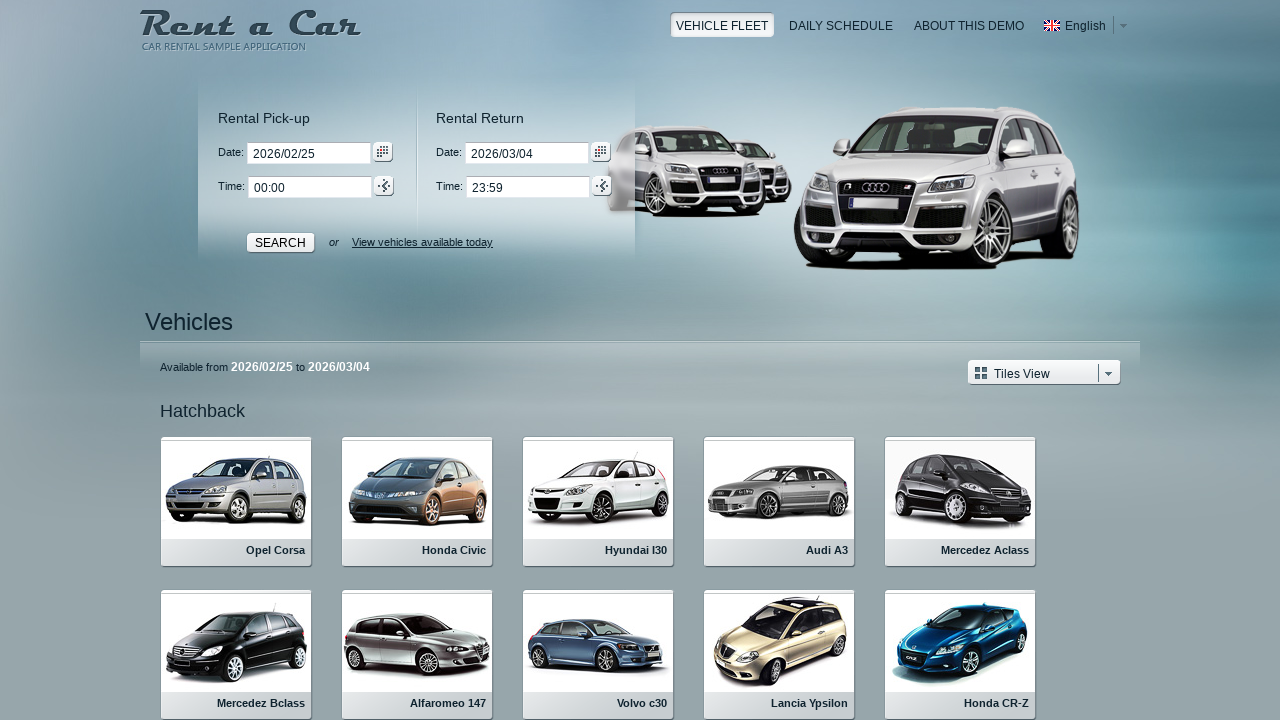

Clicked on vehicle listing 10 at (960, 654) on .rlvI a >> nth=9
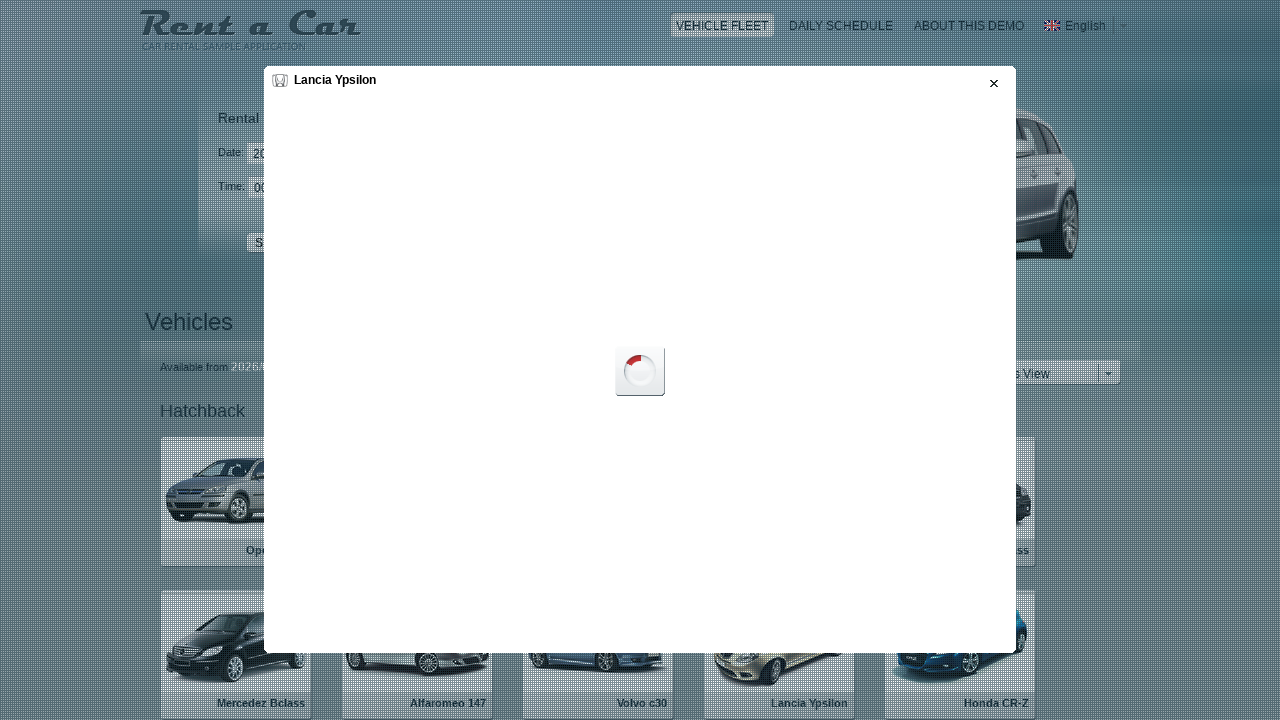

Vehicle detail modal loaded
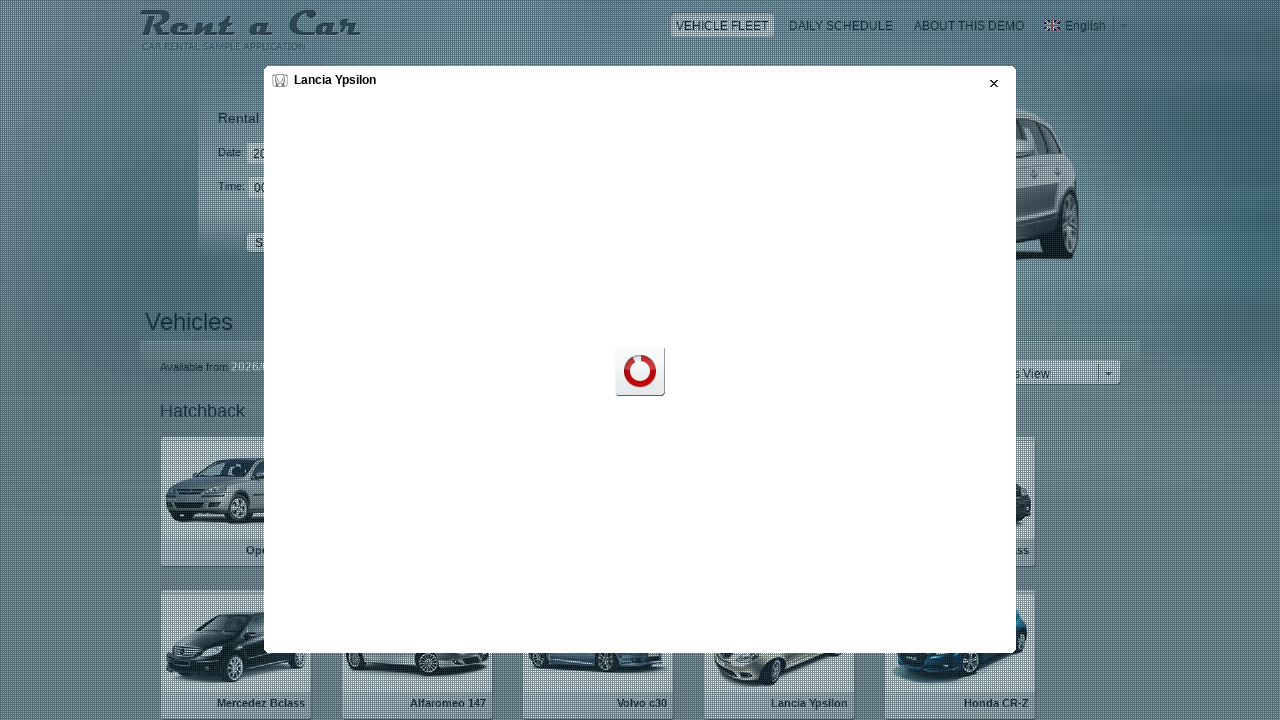

Switched to vehicle detail iframe
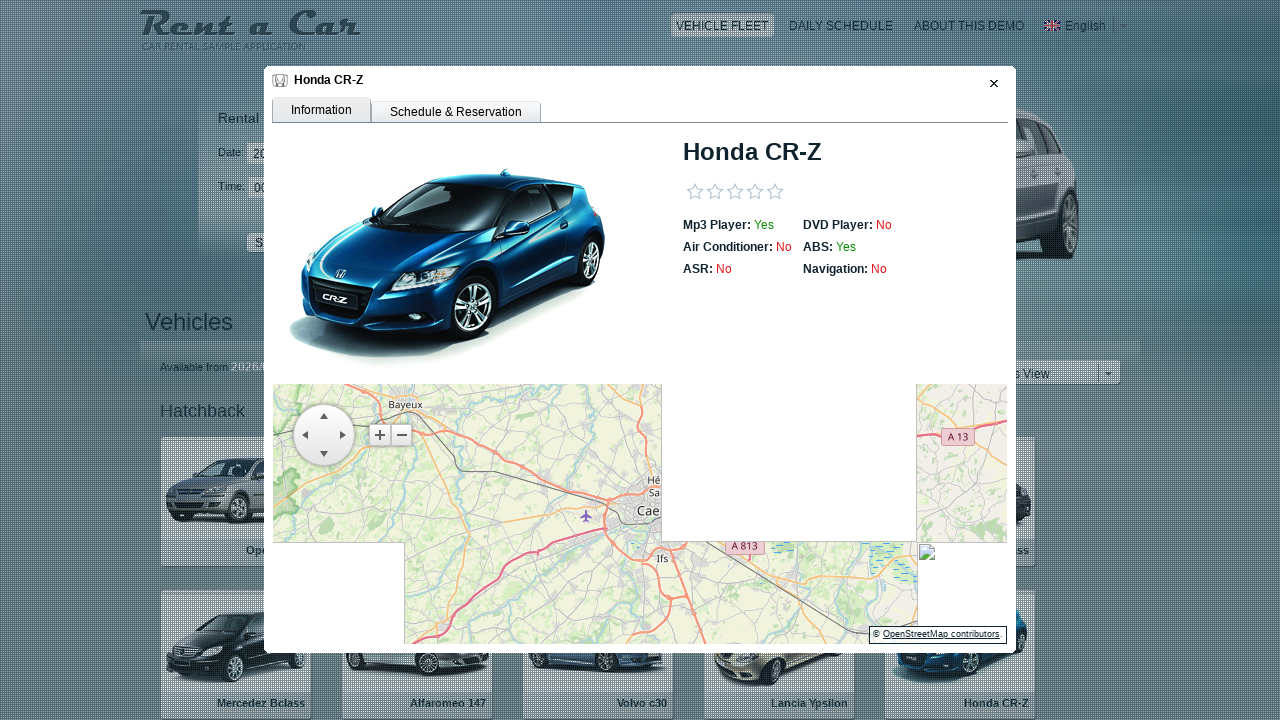

Extracted vehicle make/model: 
                                        Honda CR-Z
                                    
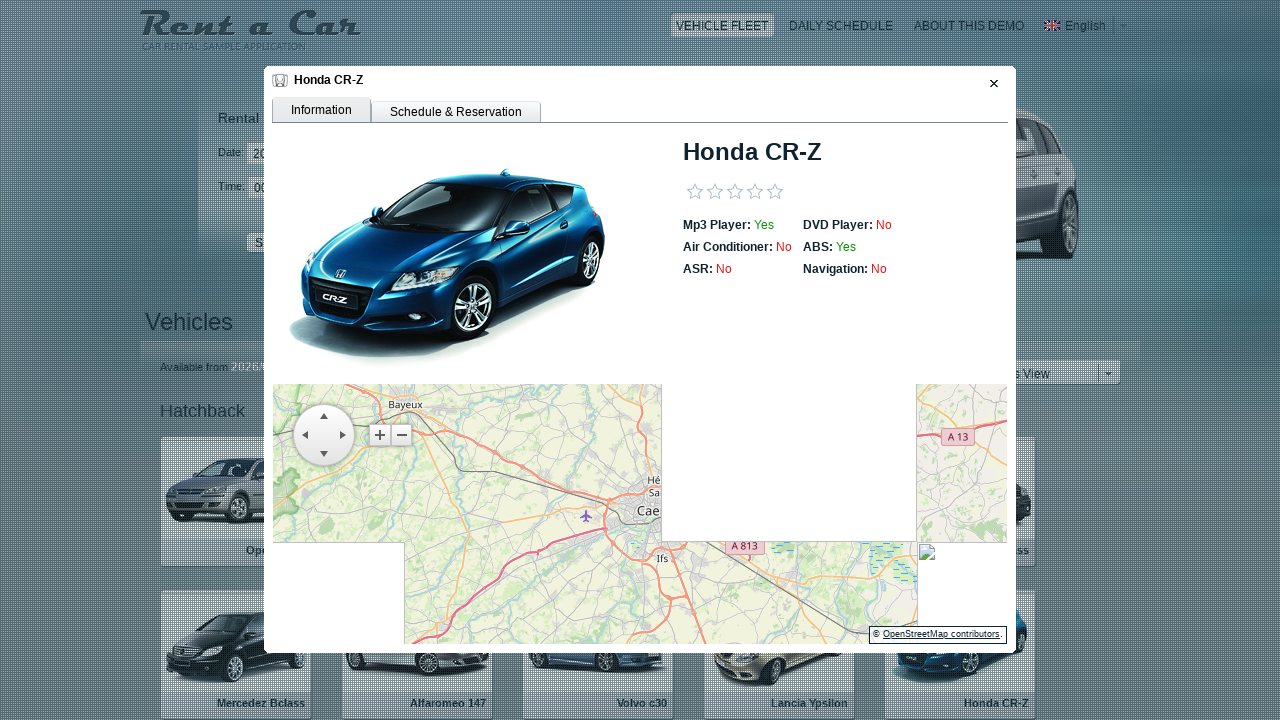

Extracted DVD status: No
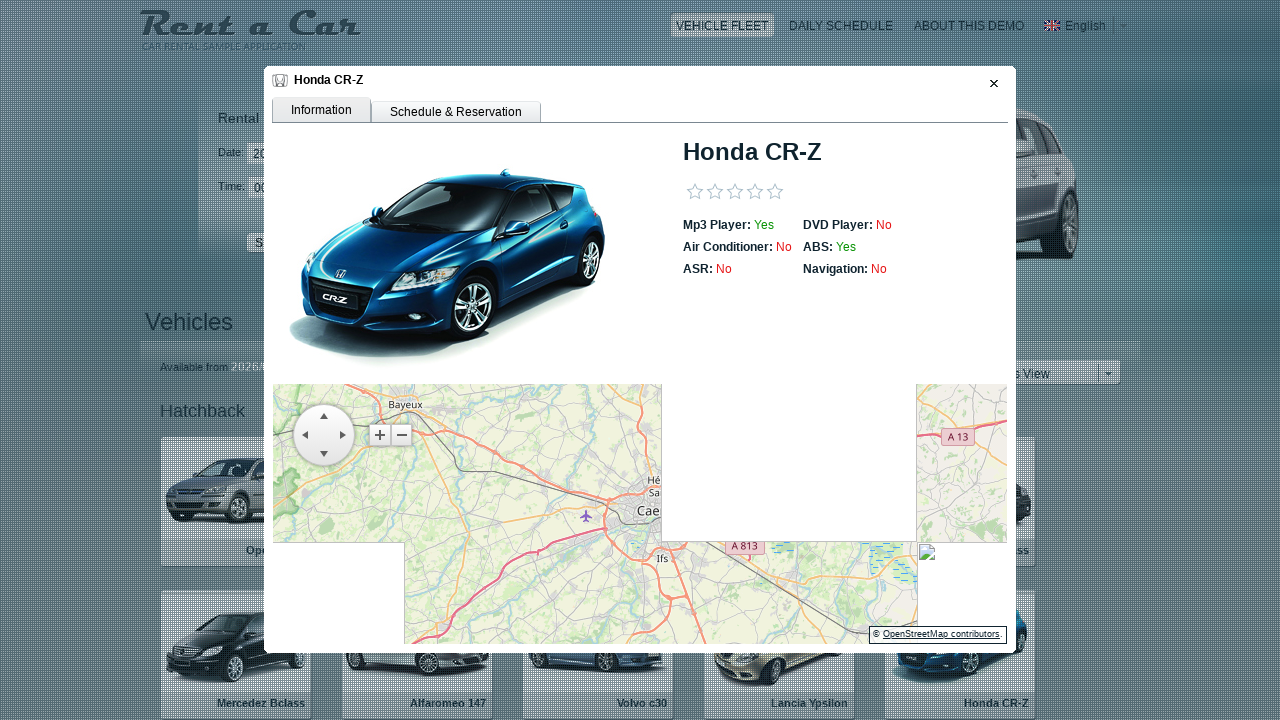

Stored vehicle information for car 10
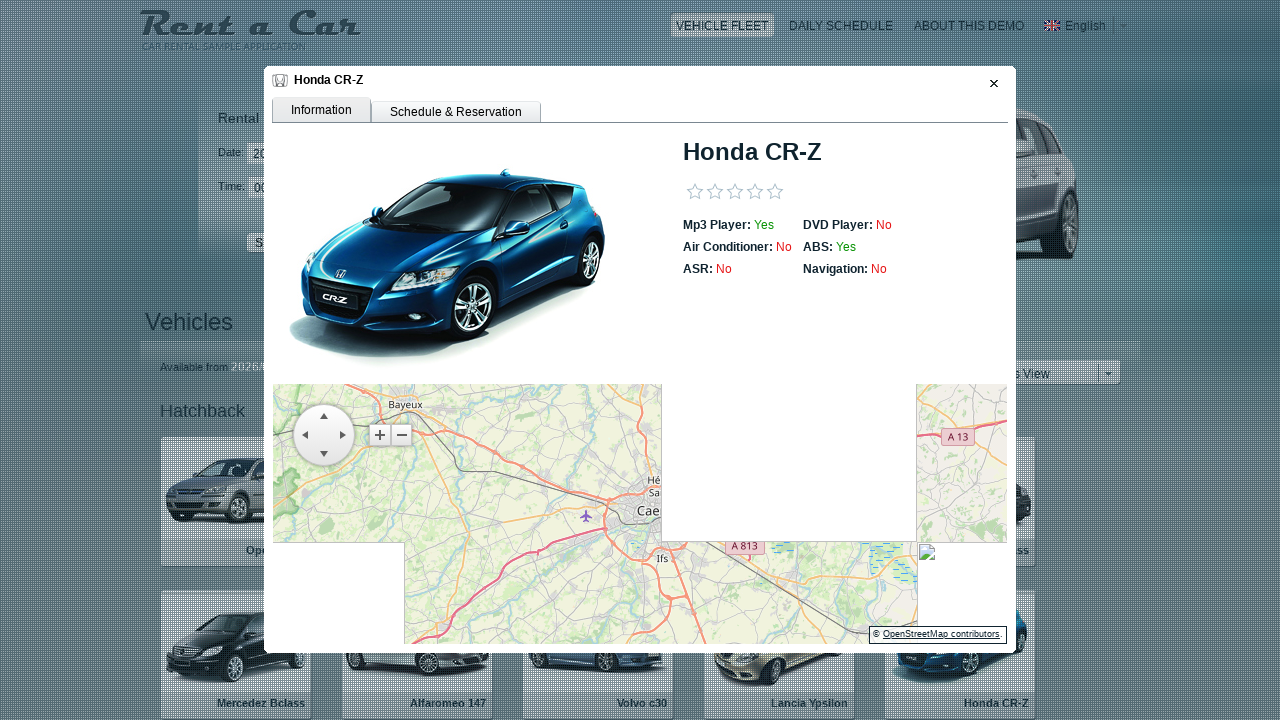

Closed vehicle detail modal for car 10 at (991, 84) on .rwCloseButton
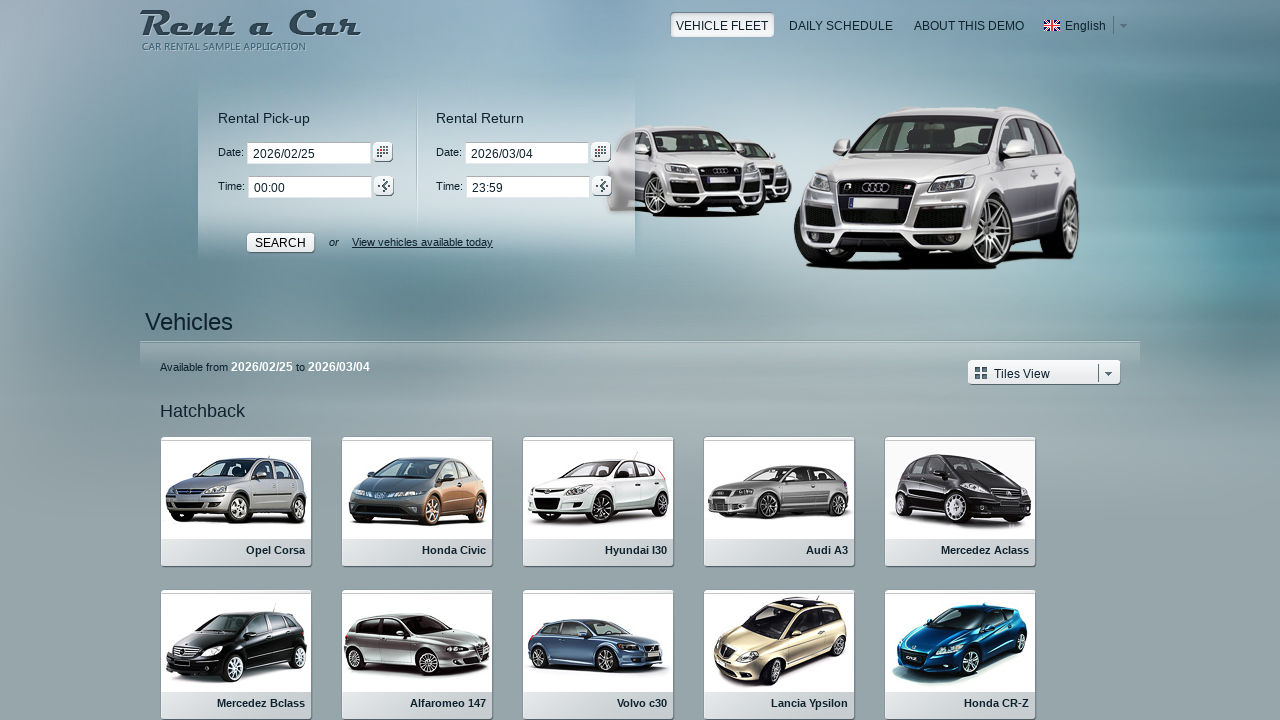

Waited for modal close animation to complete
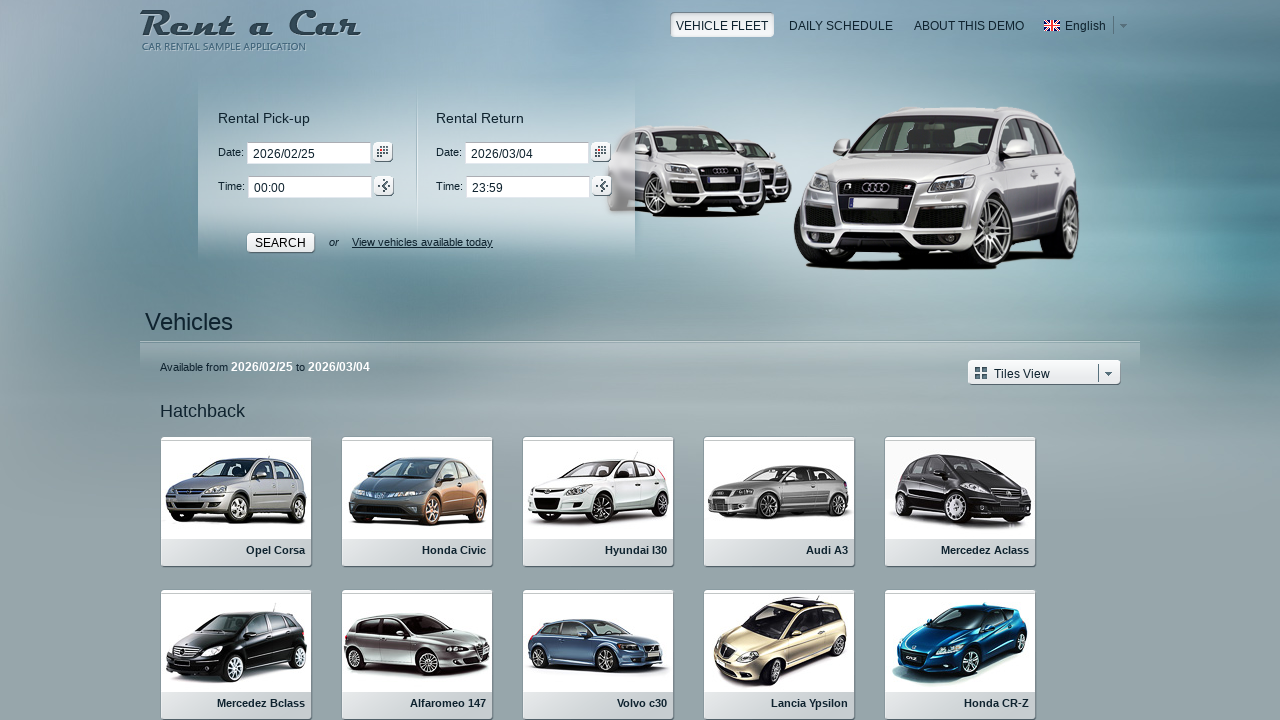

Re-queried vehicle links for iteration 11
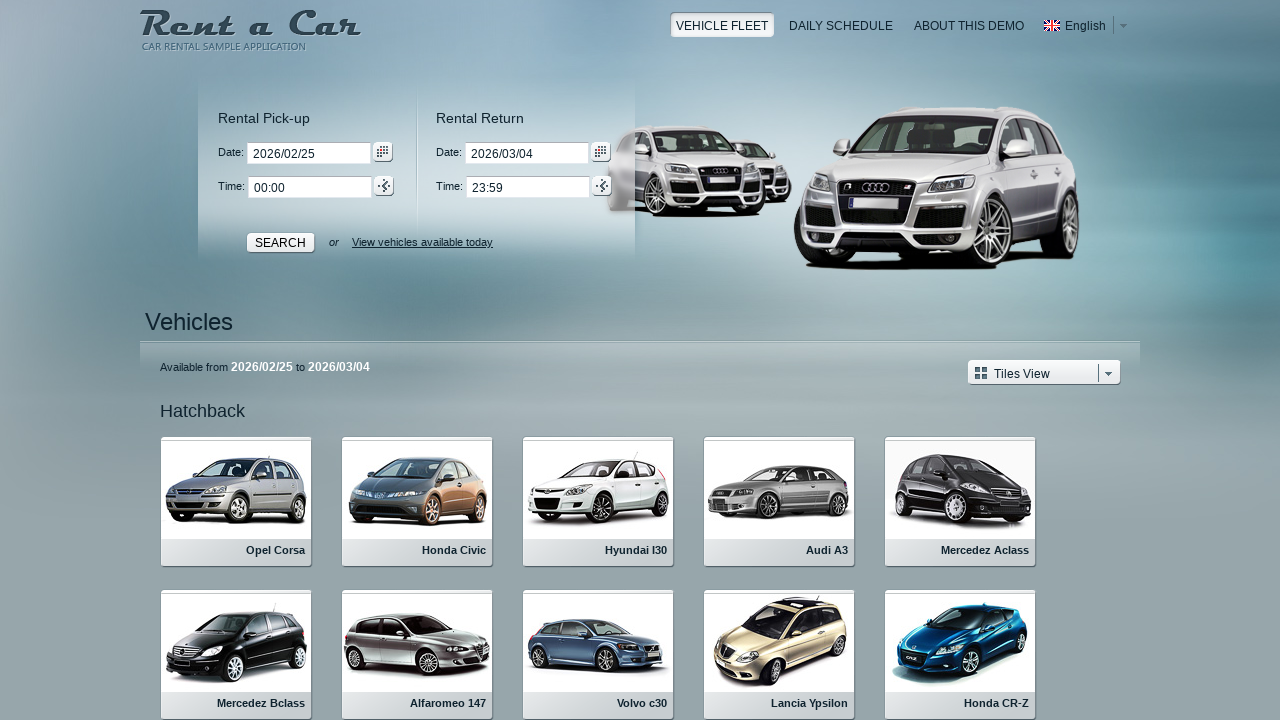

Clicked on vehicle listing 11 at (236, 361) on .rlvI a >> nth=10
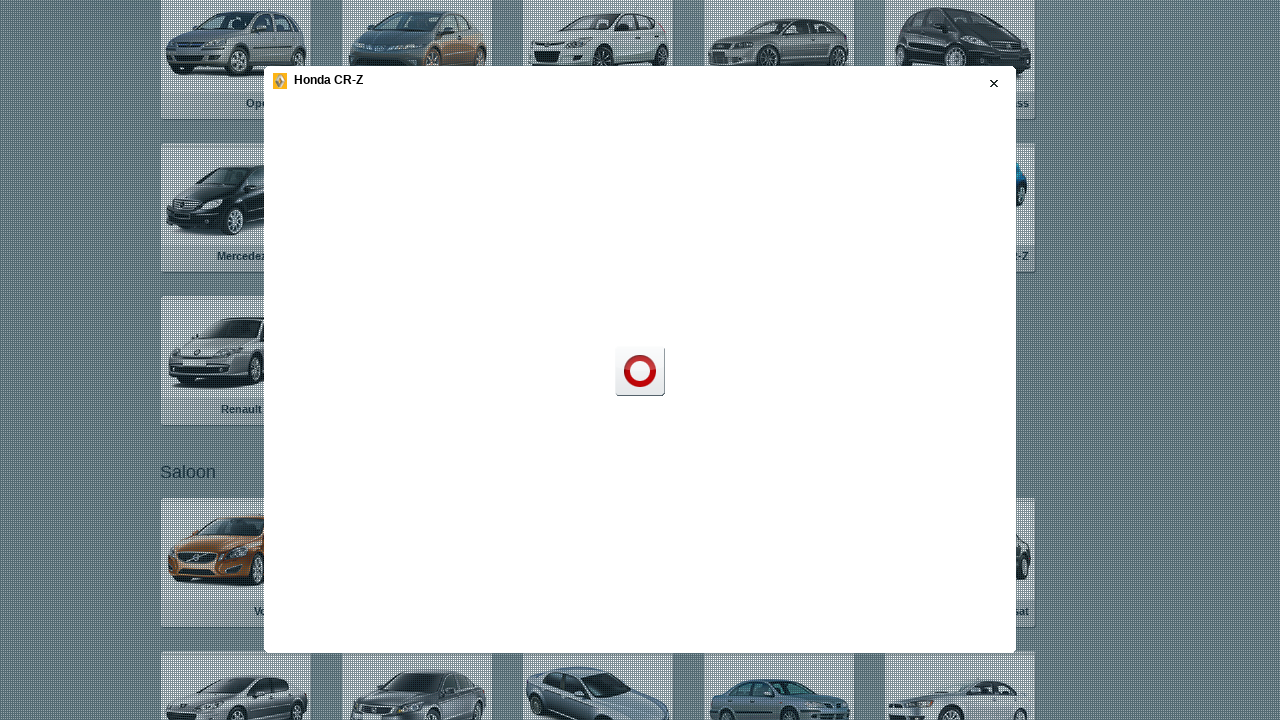

Vehicle detail modal loaded
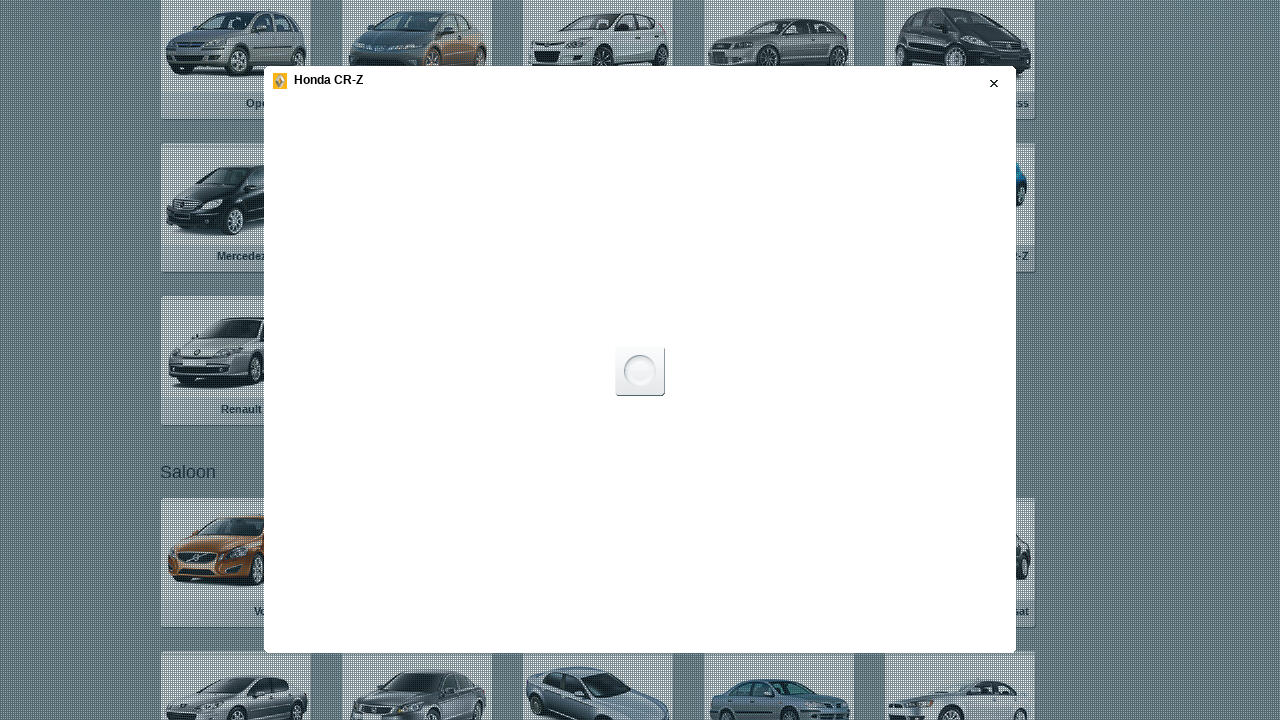

Switched to vehicle detail iframe
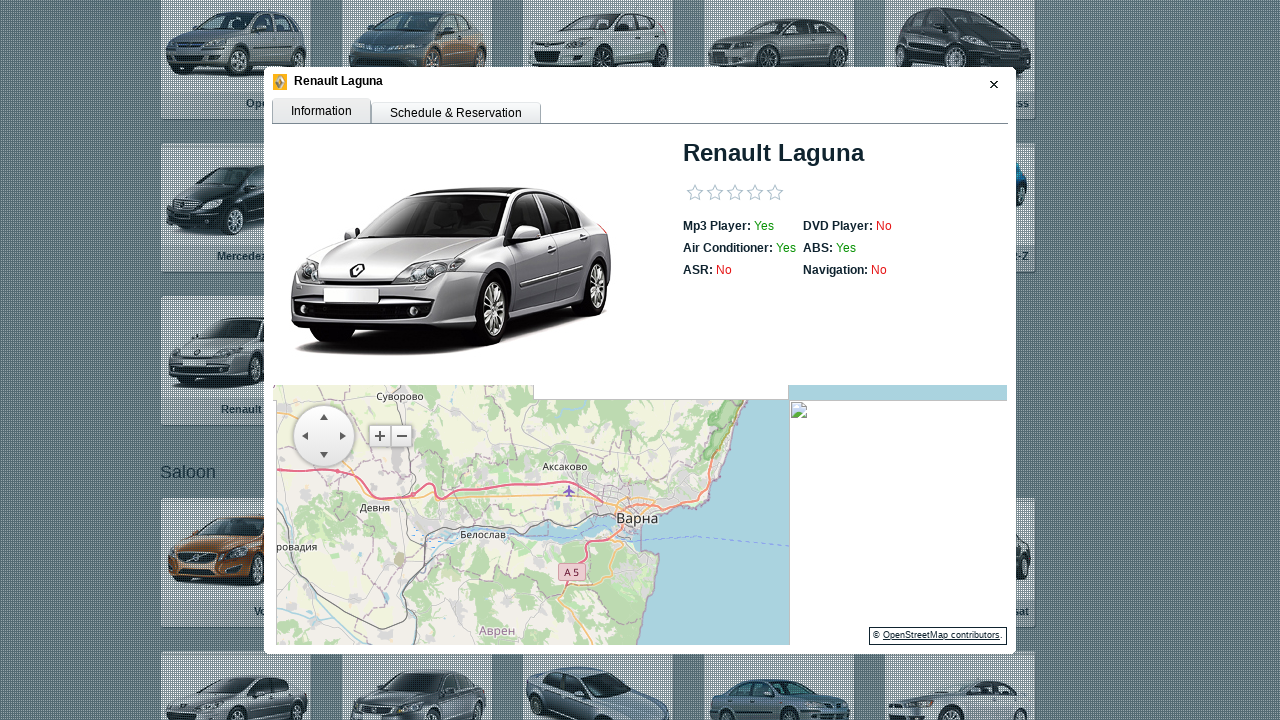

Extracted vehicle make/model: 
                                        Renault Laguna
                                    
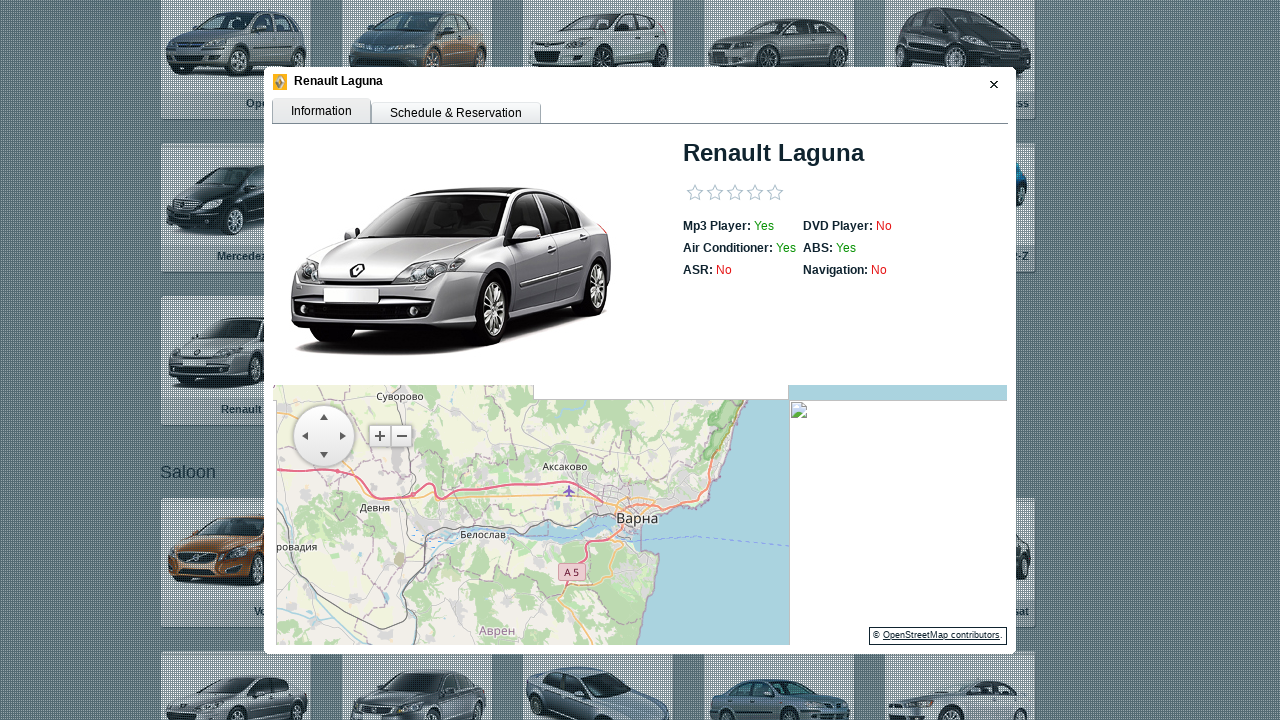

Extracted DVD status: No
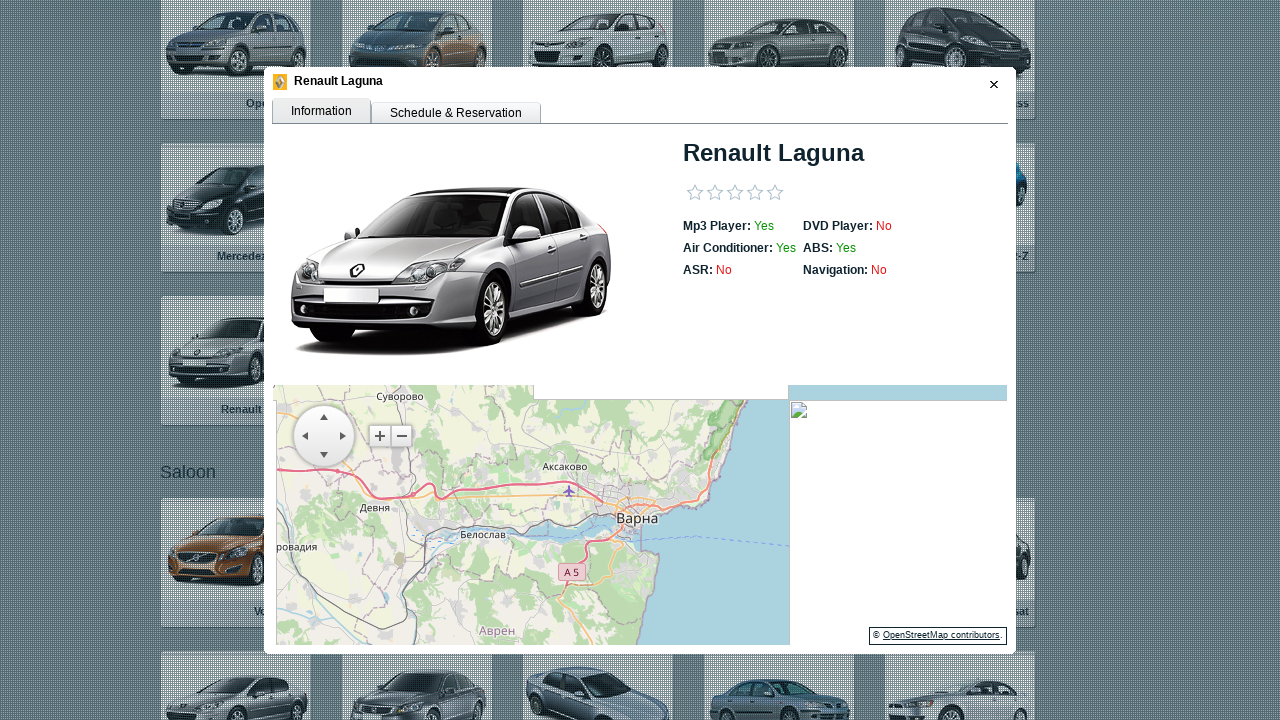

Stored vehicle information for car 11
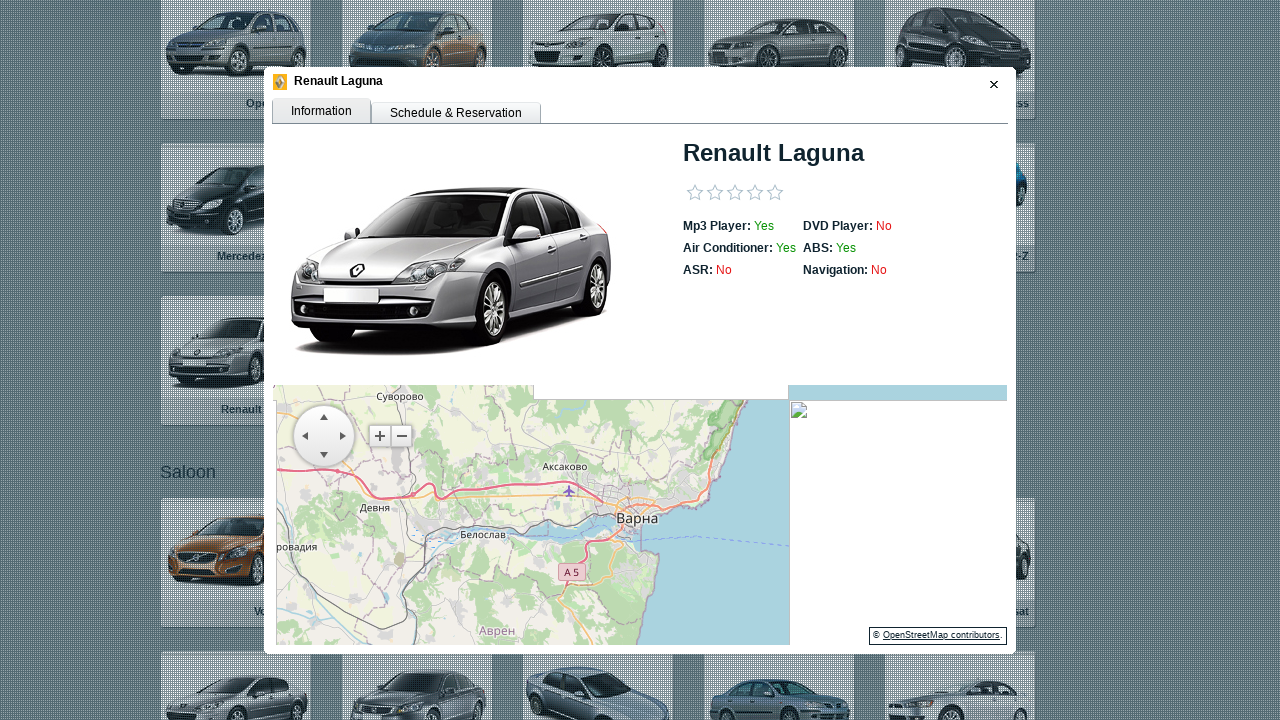

Closed vehicle detail modal for car 11 at (991, 84) on .rwCloseButton
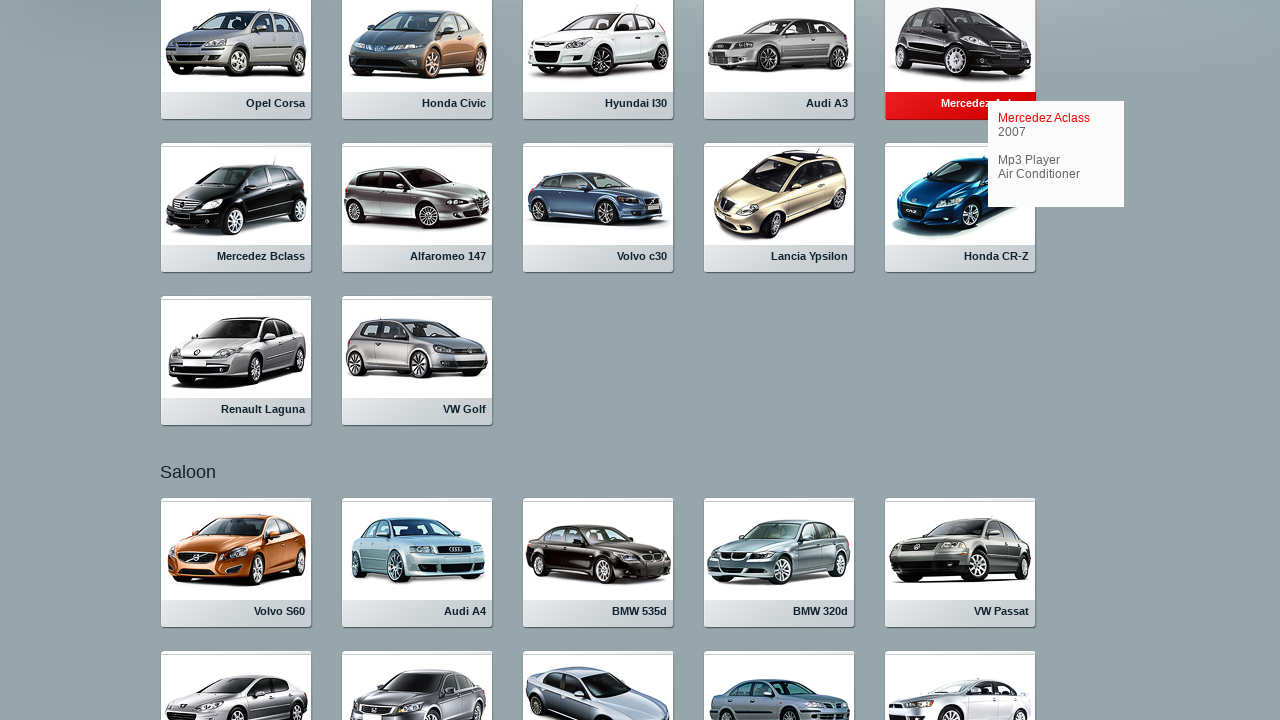

Waited for modal close animation to complete
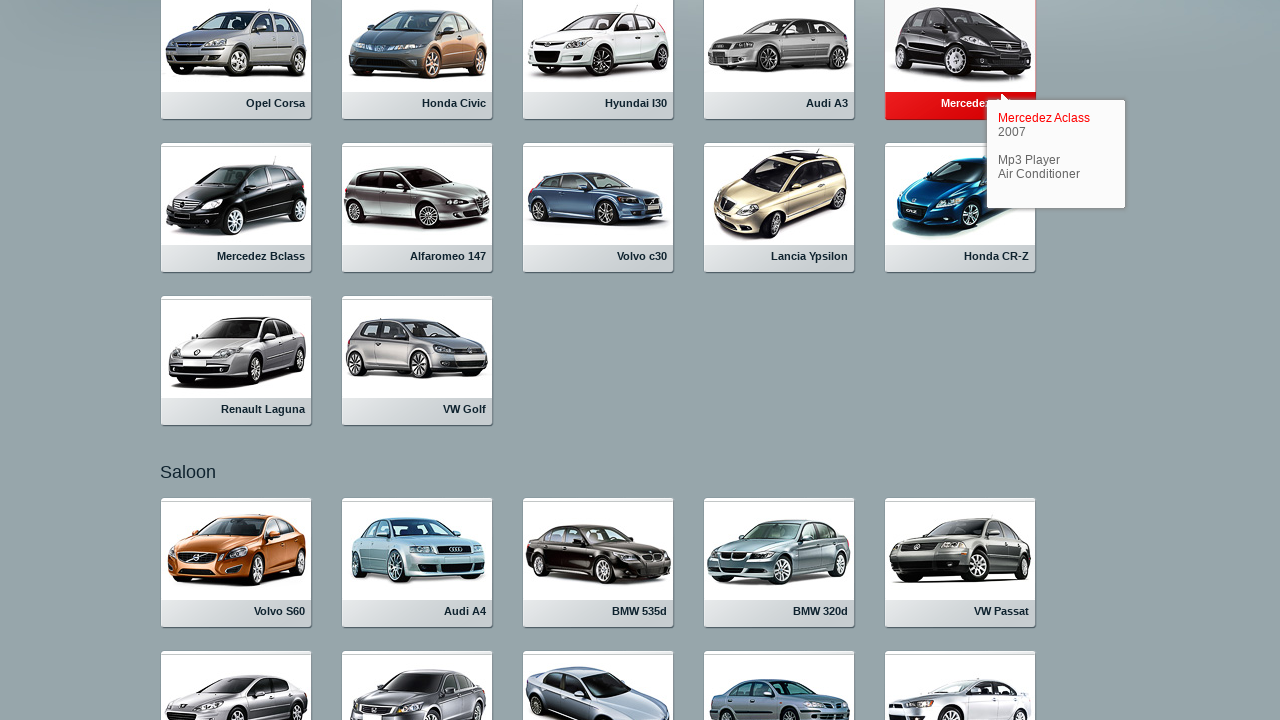

Re-queried vehicle links for iteration 12
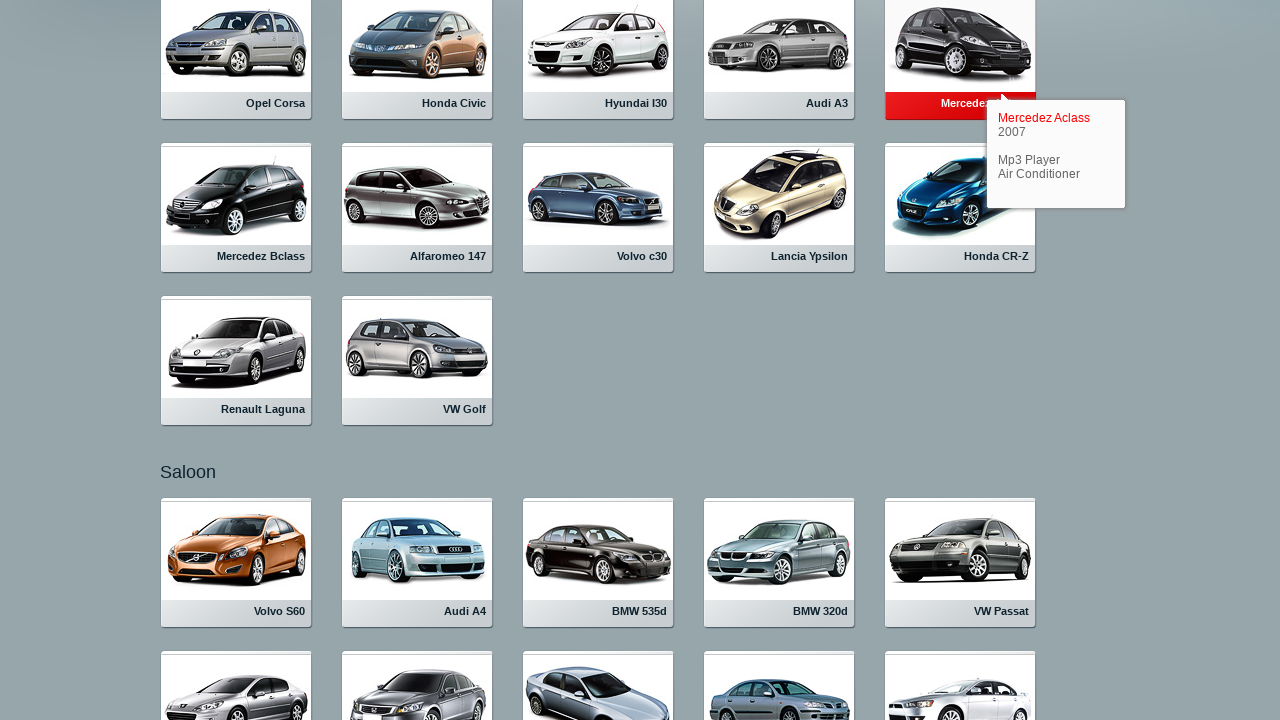

Clicked on vehicle listing 12 at (418, 361) on .rlvI a >> nth=11
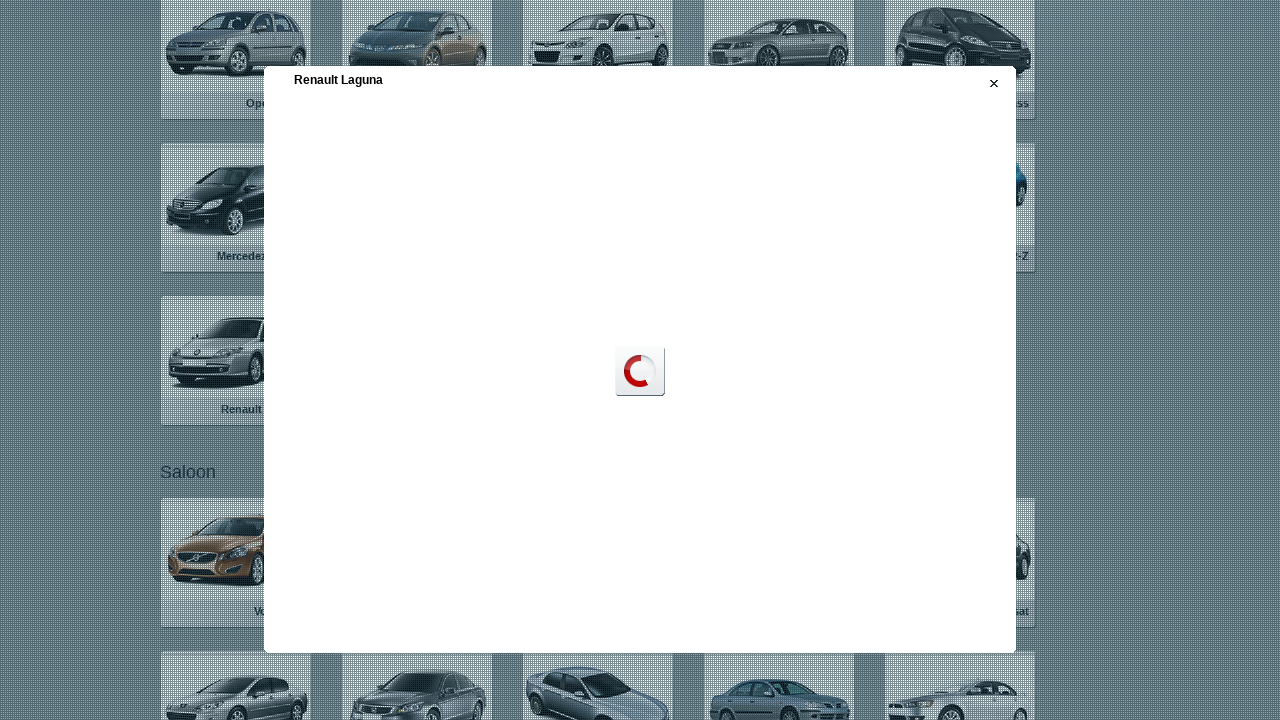

Vehicle detail modal loaded
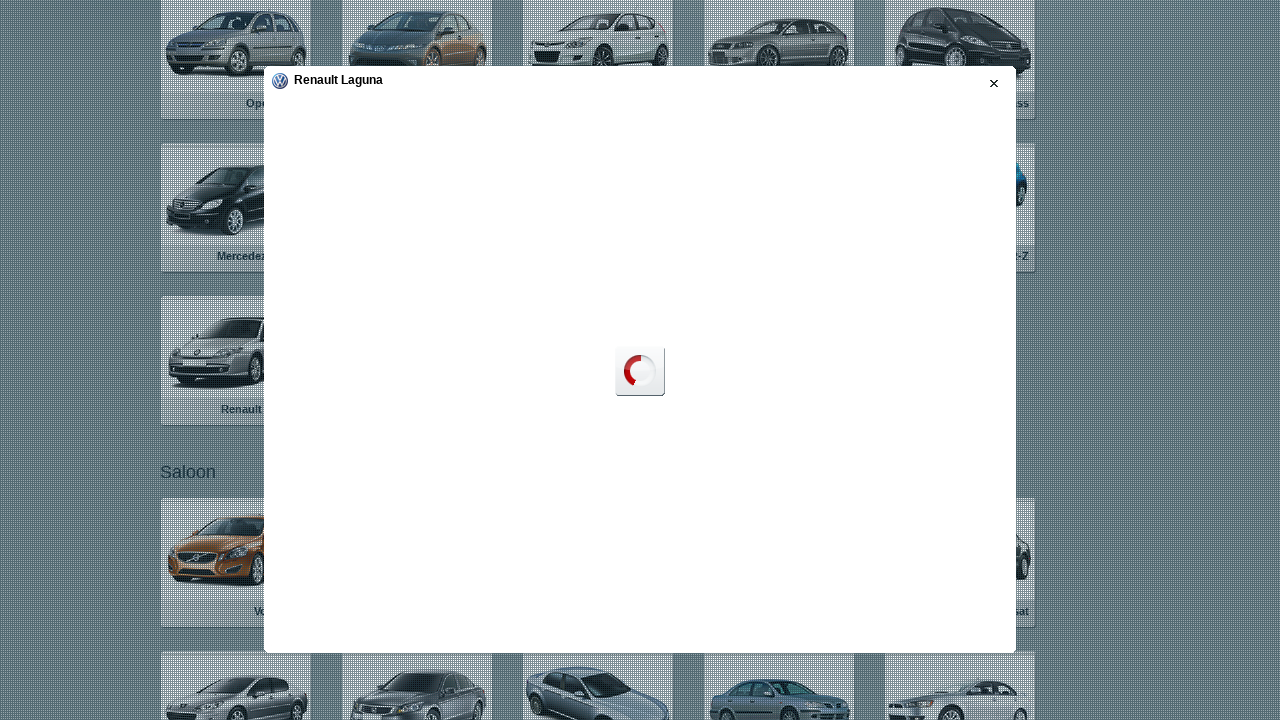

Switched to vehicle detail iframe
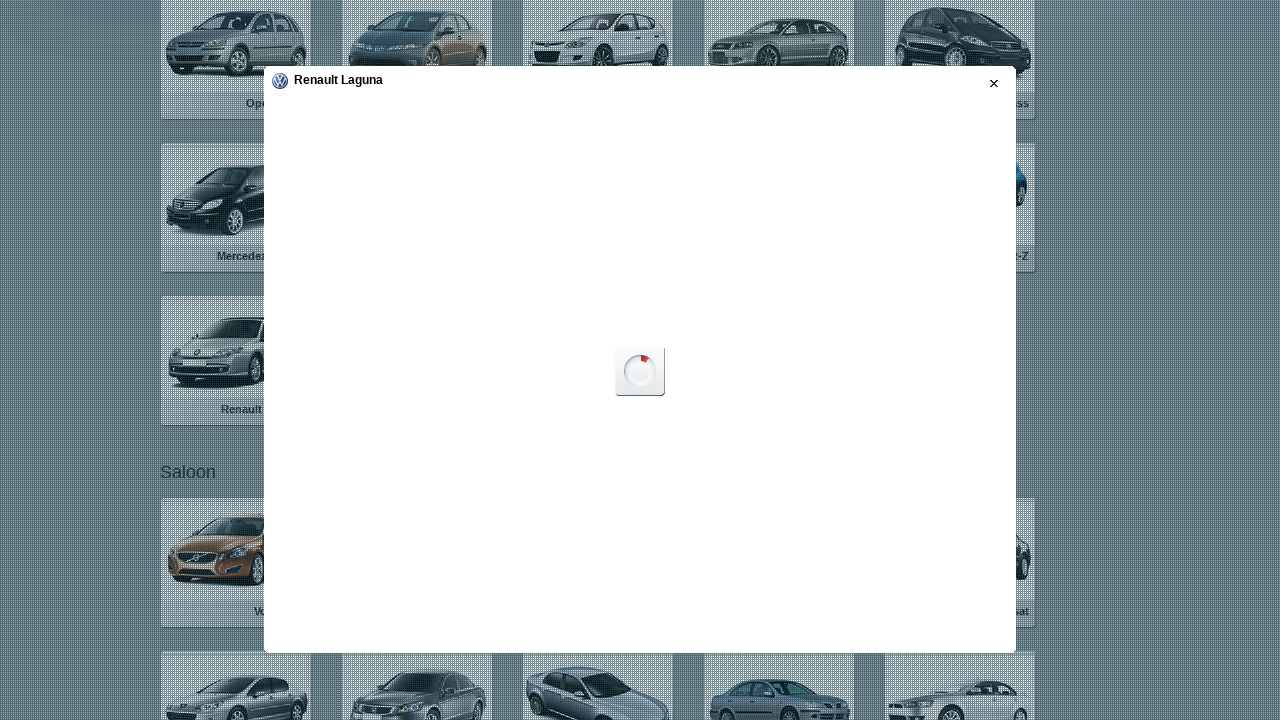

Extracted vehicle make/model: 
                                        VW Golf
                                    
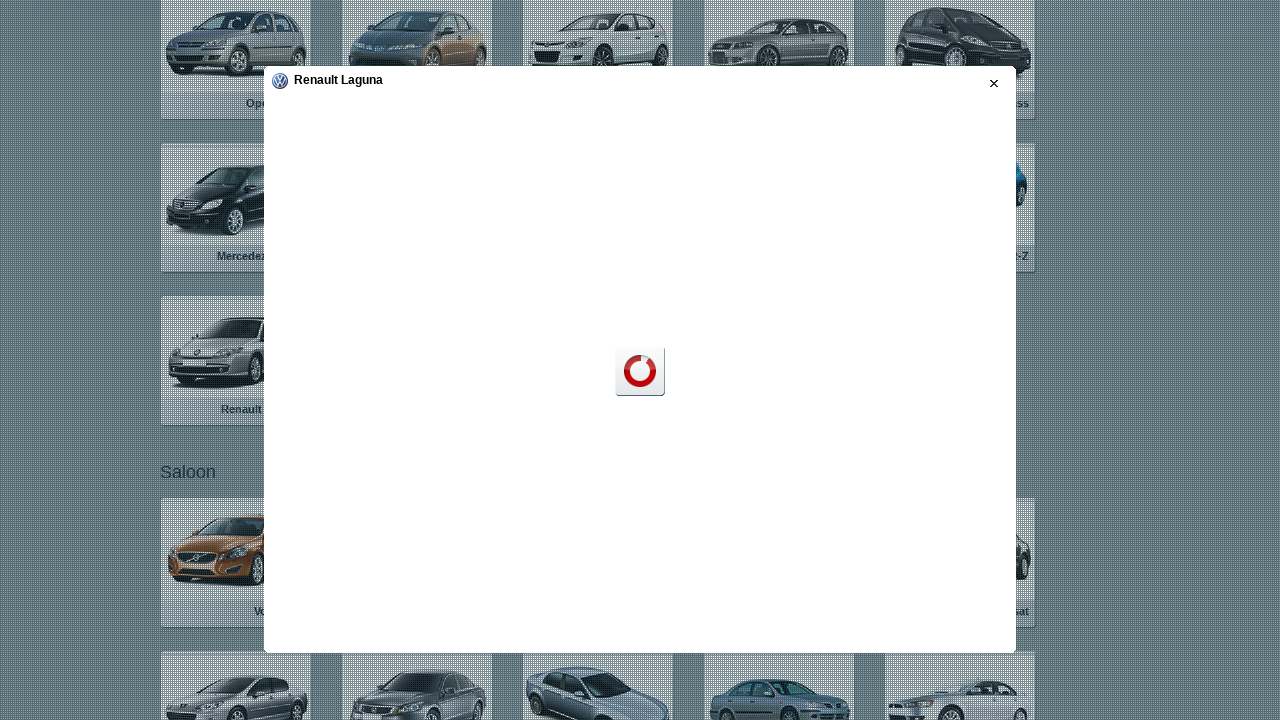

Extracted DVD status: Yes
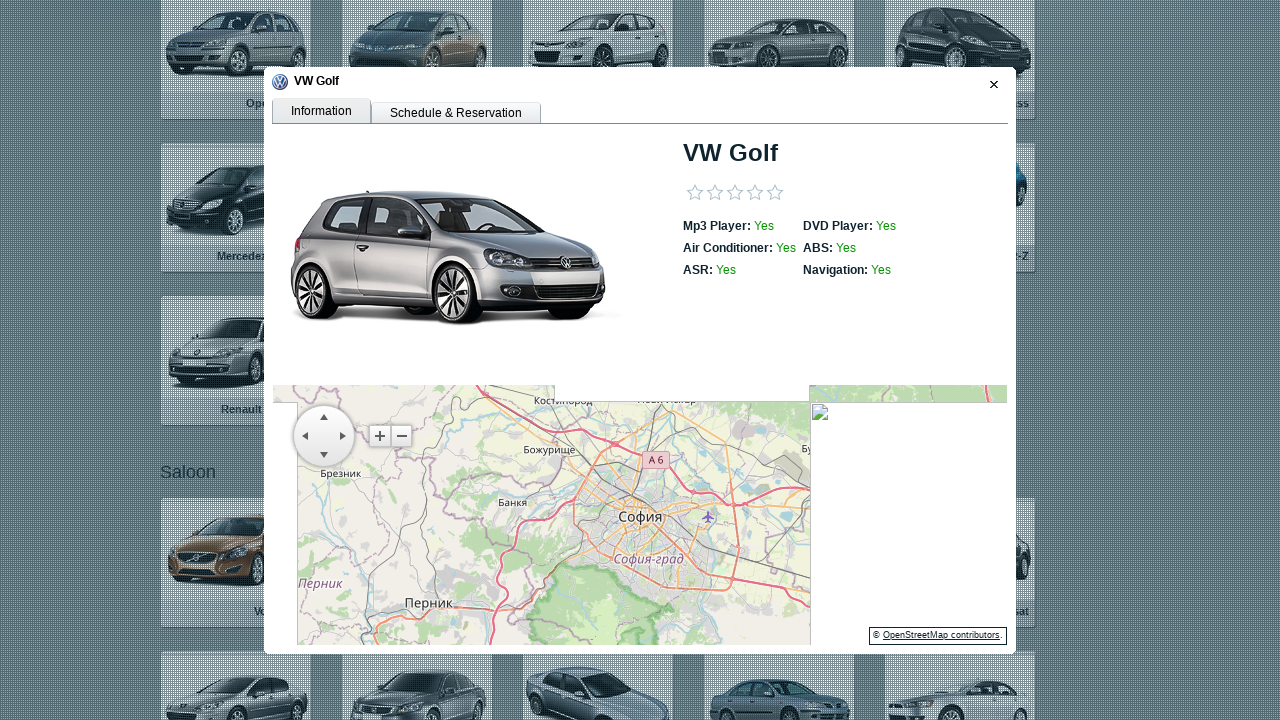

Stored vehicle information for car 12
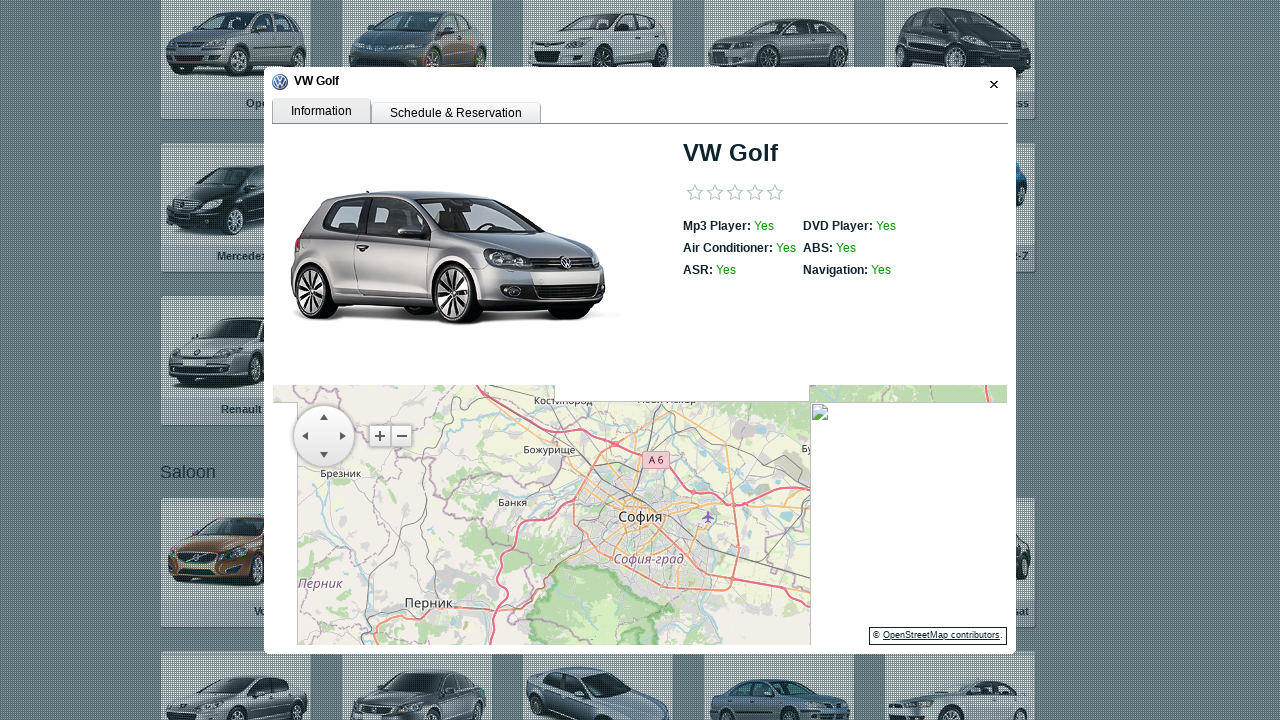

Vehicle 12 has DVD player - DVD count now 3
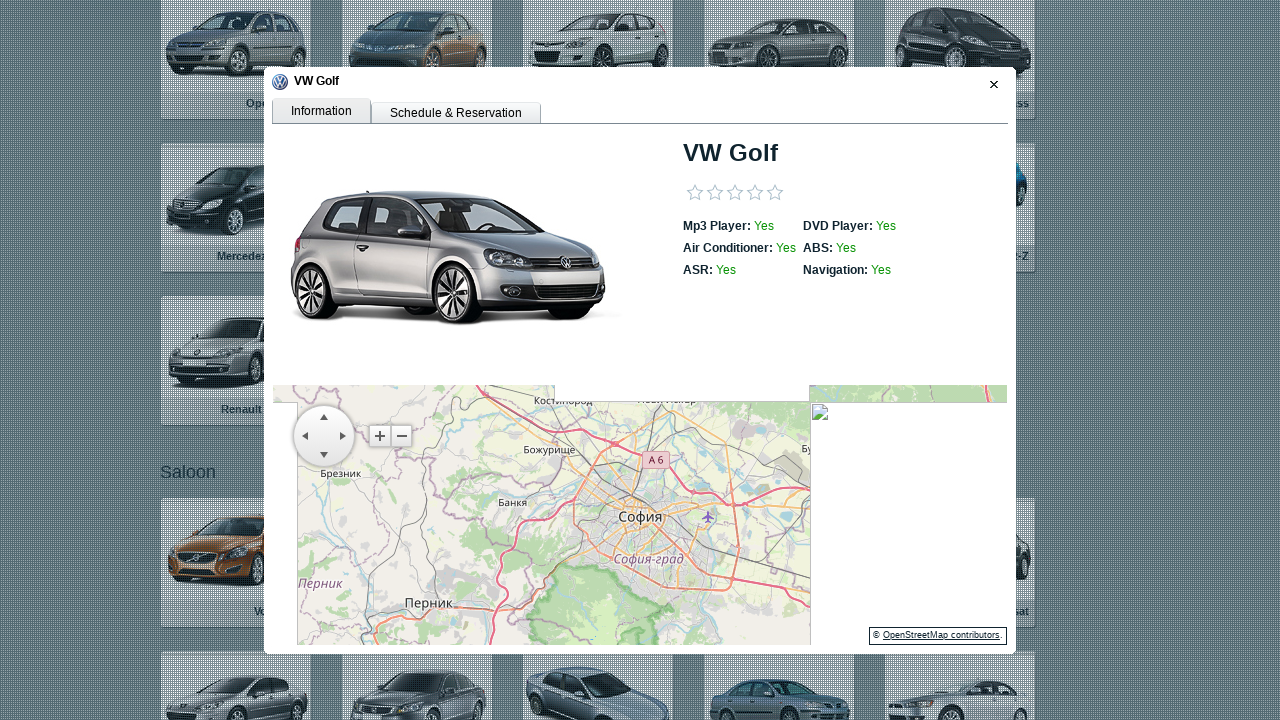

Closed vehicle detail modal for car 12 at (991, 84) on .rwCloseButton
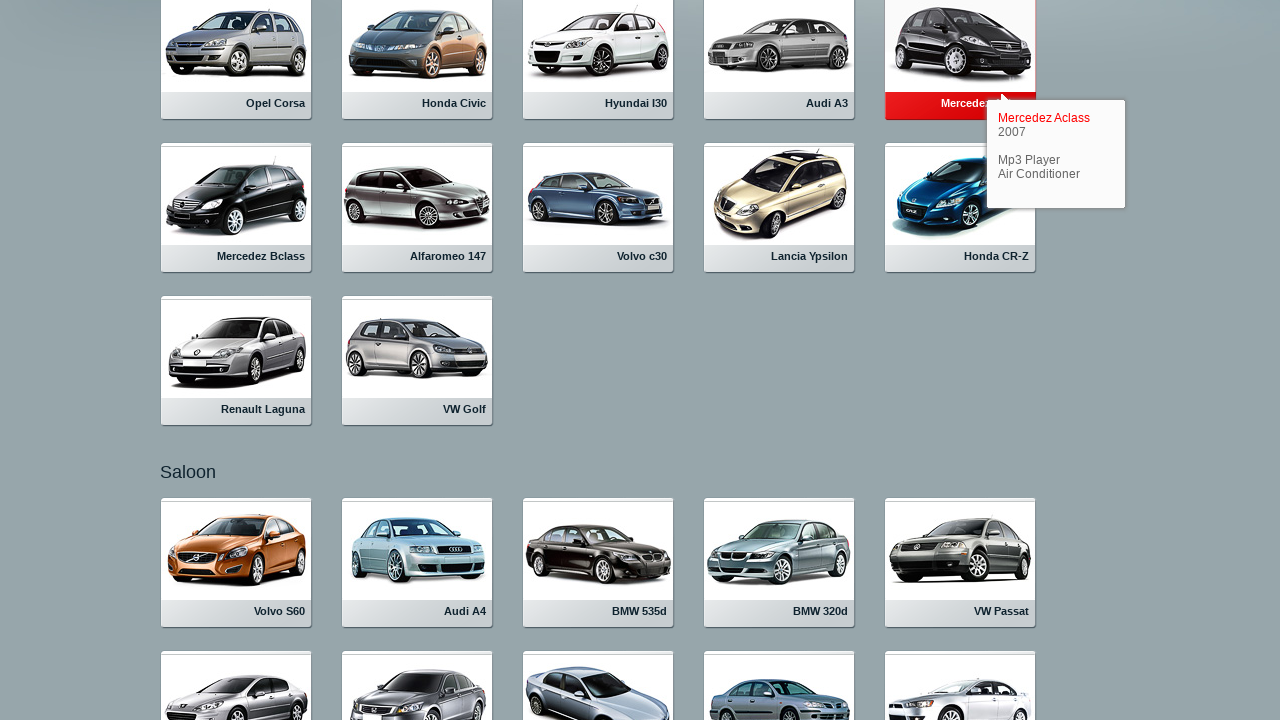

Waited for modal close animation to complete
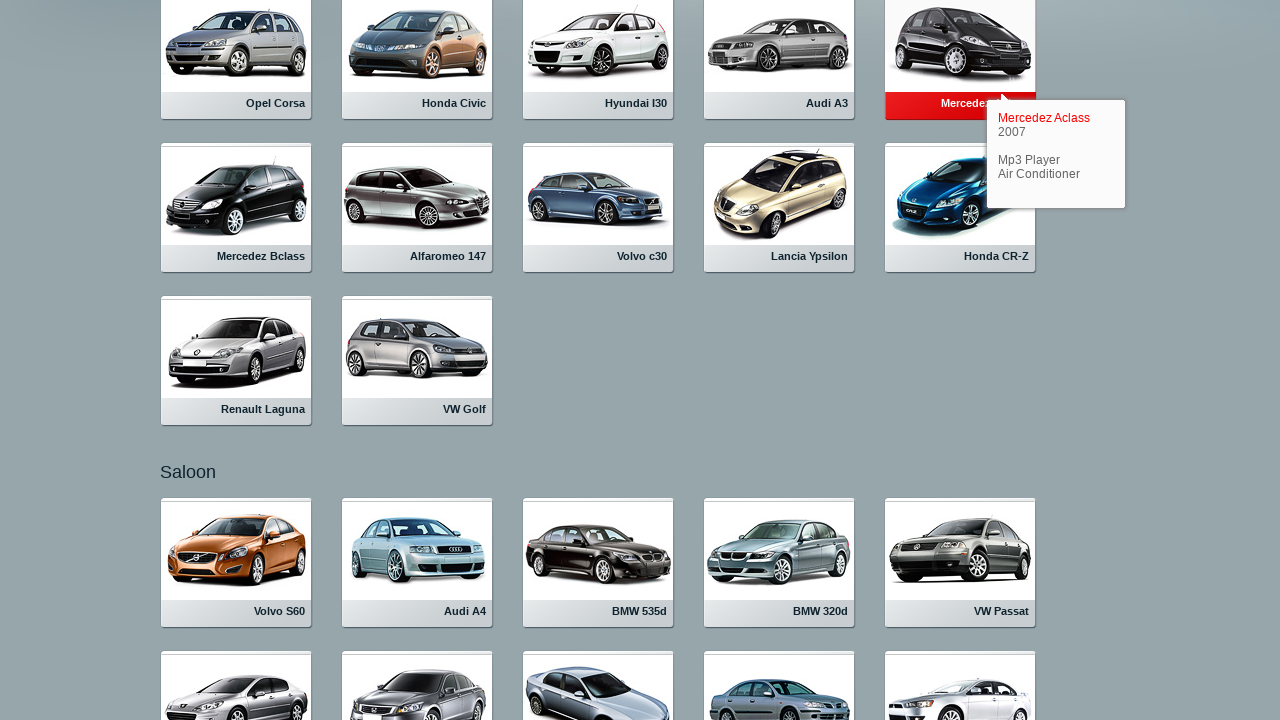

Re-queried vehicle links for iteration 13
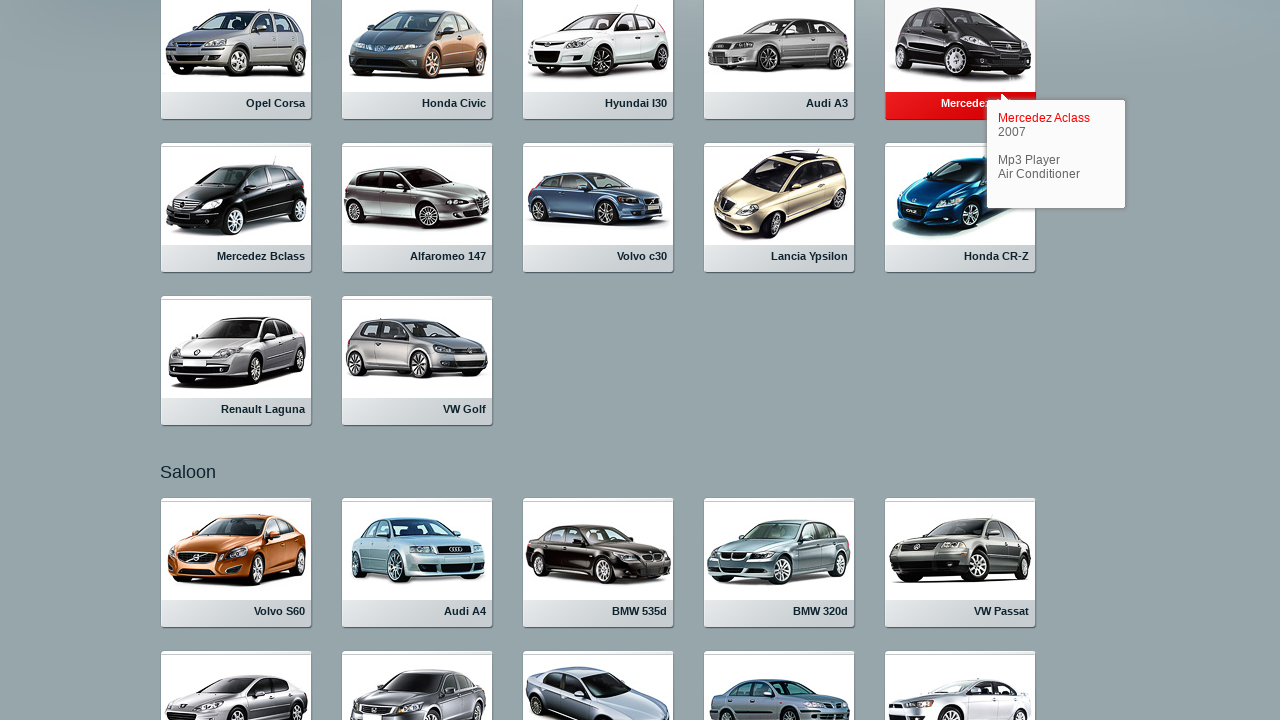

Clicked on vehicle listing 13 at (236, 563) on .rlvI a >> nth=12
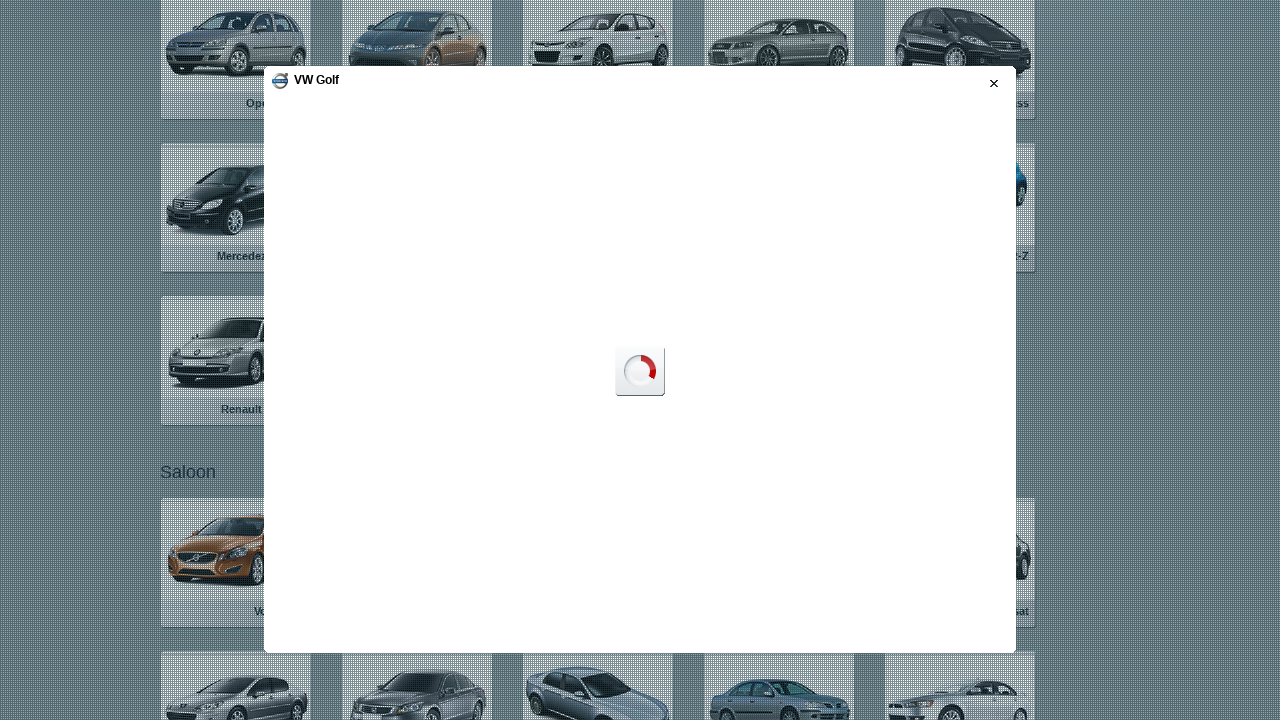

Vehicle detail modal loaded
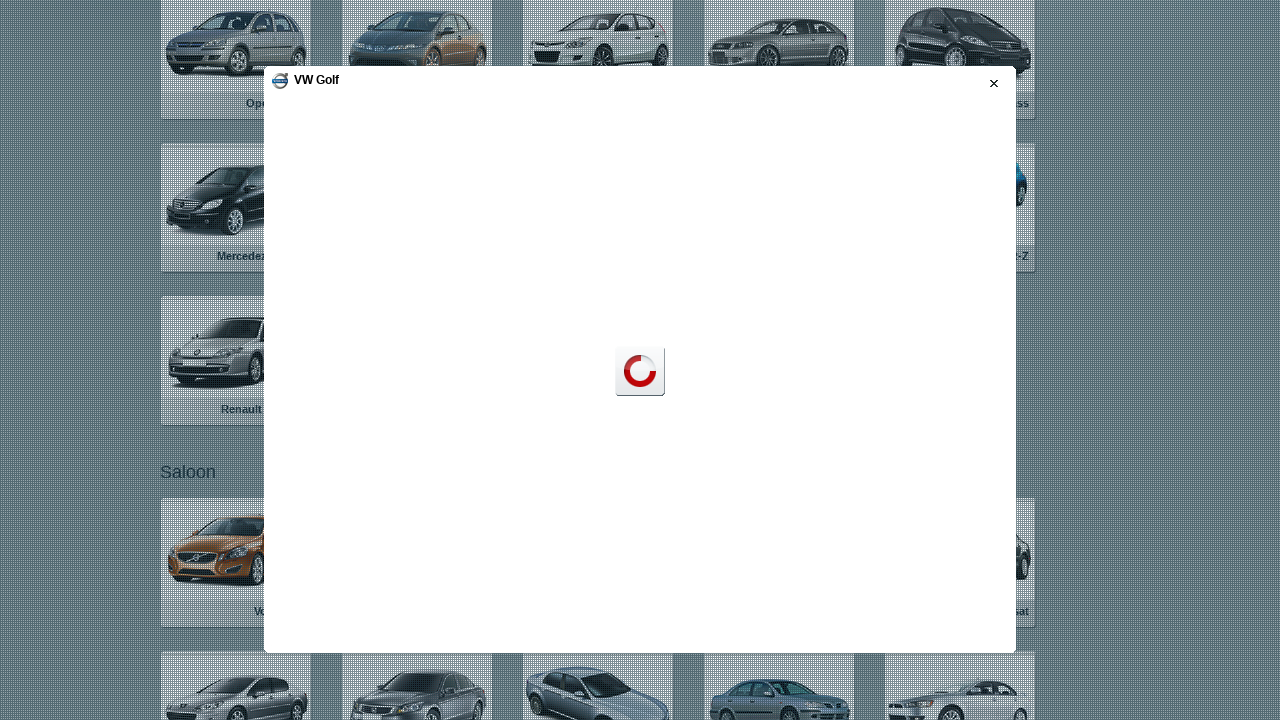

Switched to vehicle detail iframe
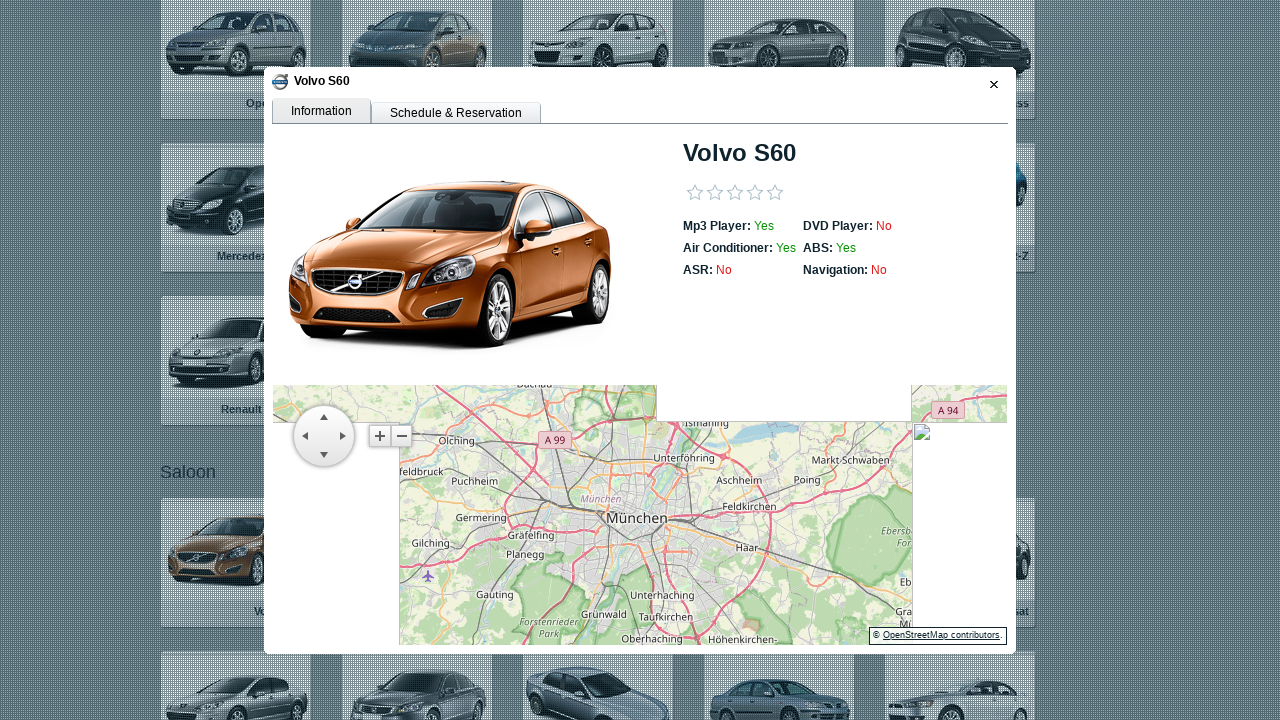

Extracted vehicle make/model: 
                                        Volvo S60
                                    
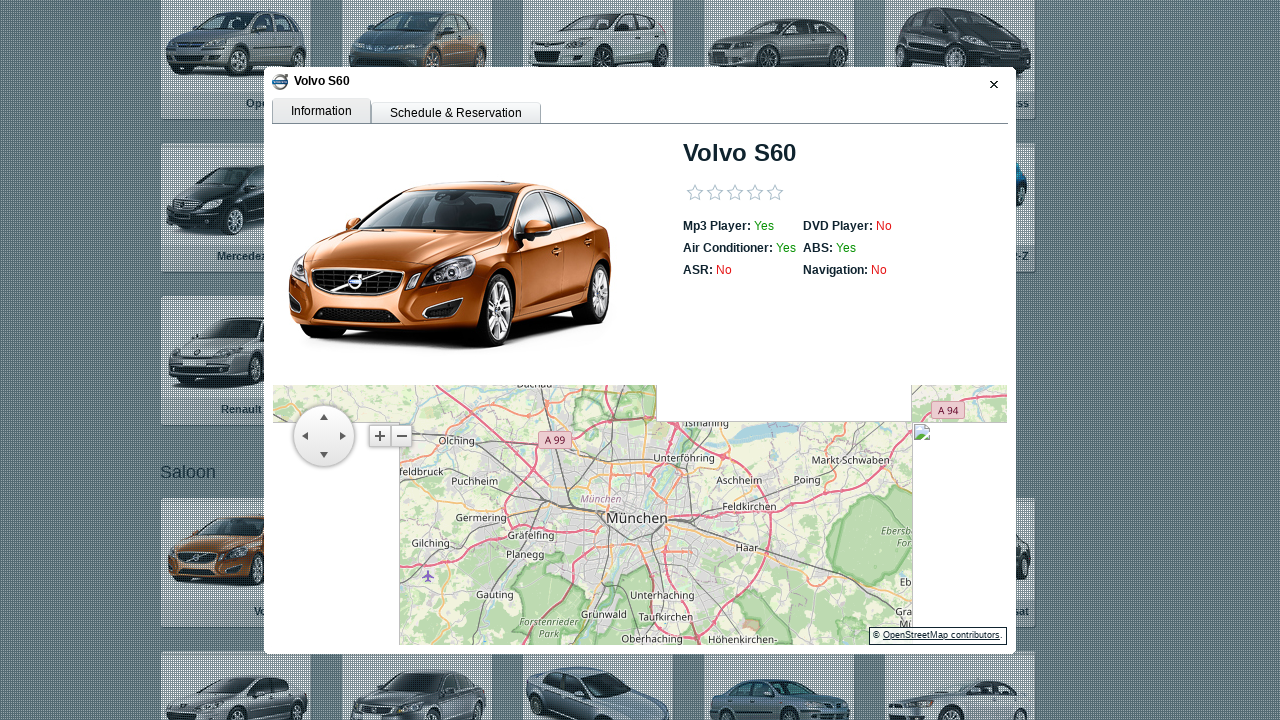

Extracted DVD status: No
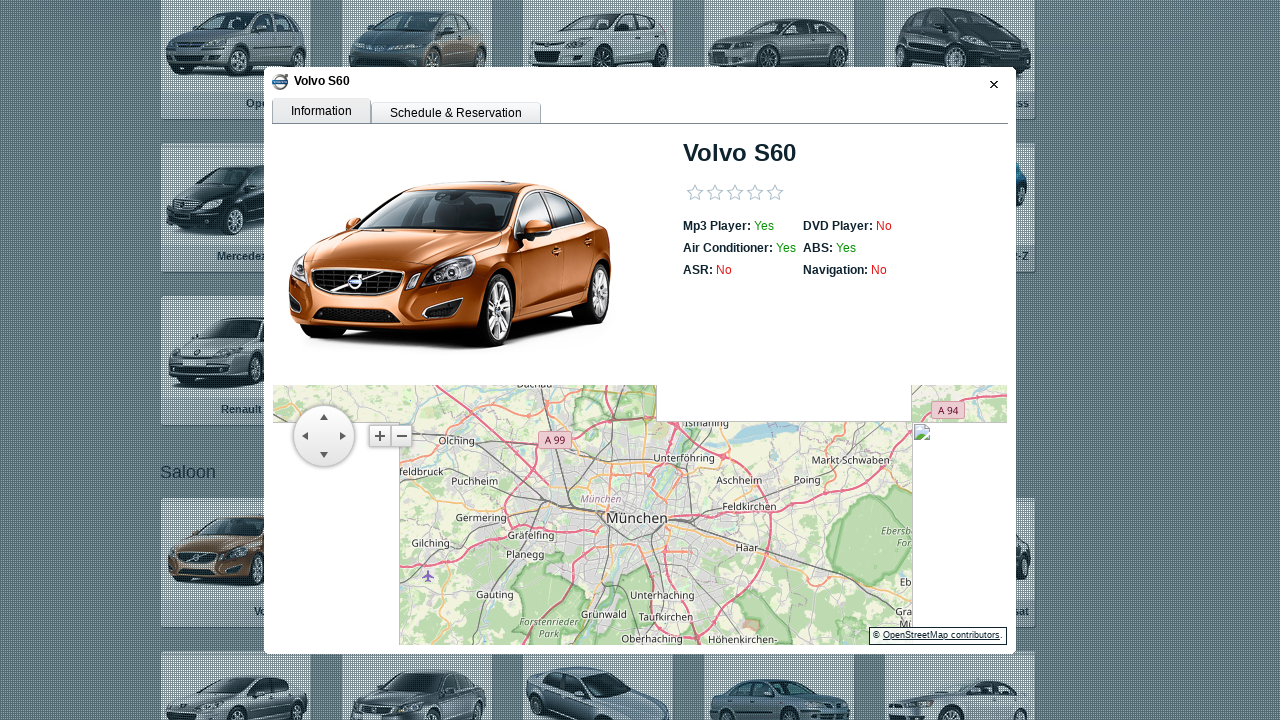

Stored vehicle information for car 13
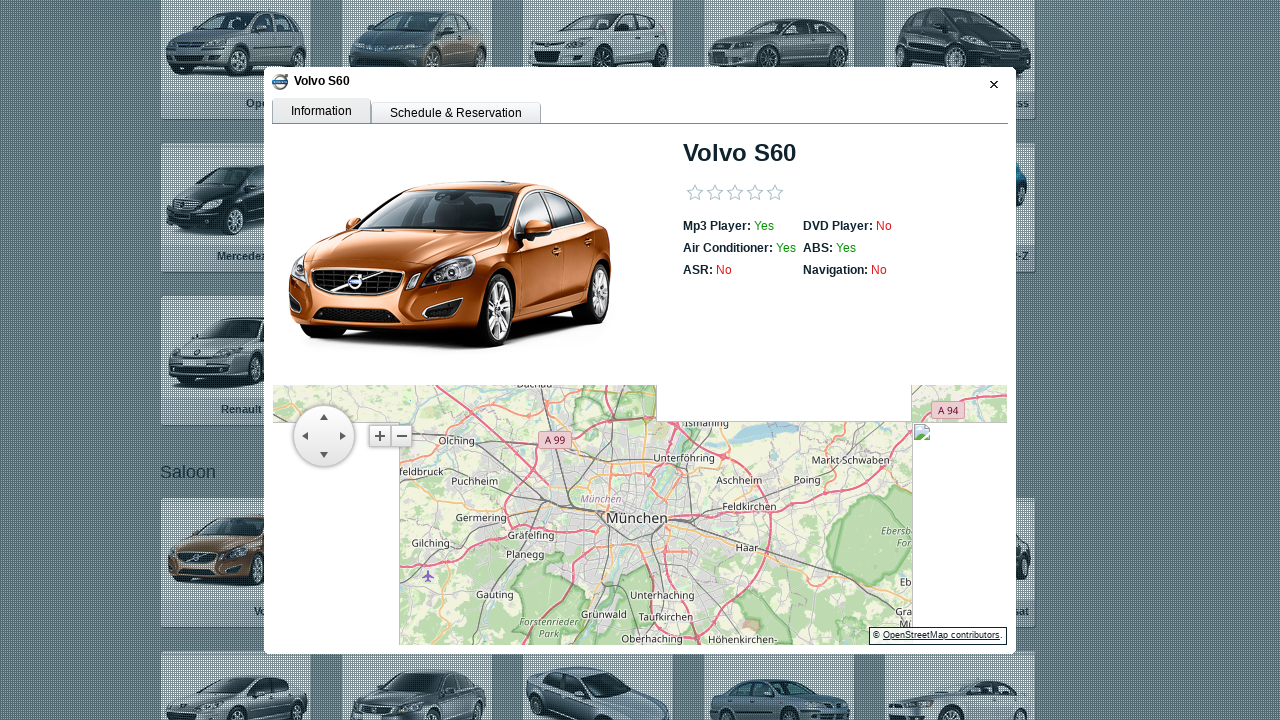

Closed vehicle detail modal for car 13 at (991, 84) on .rwCloseButton
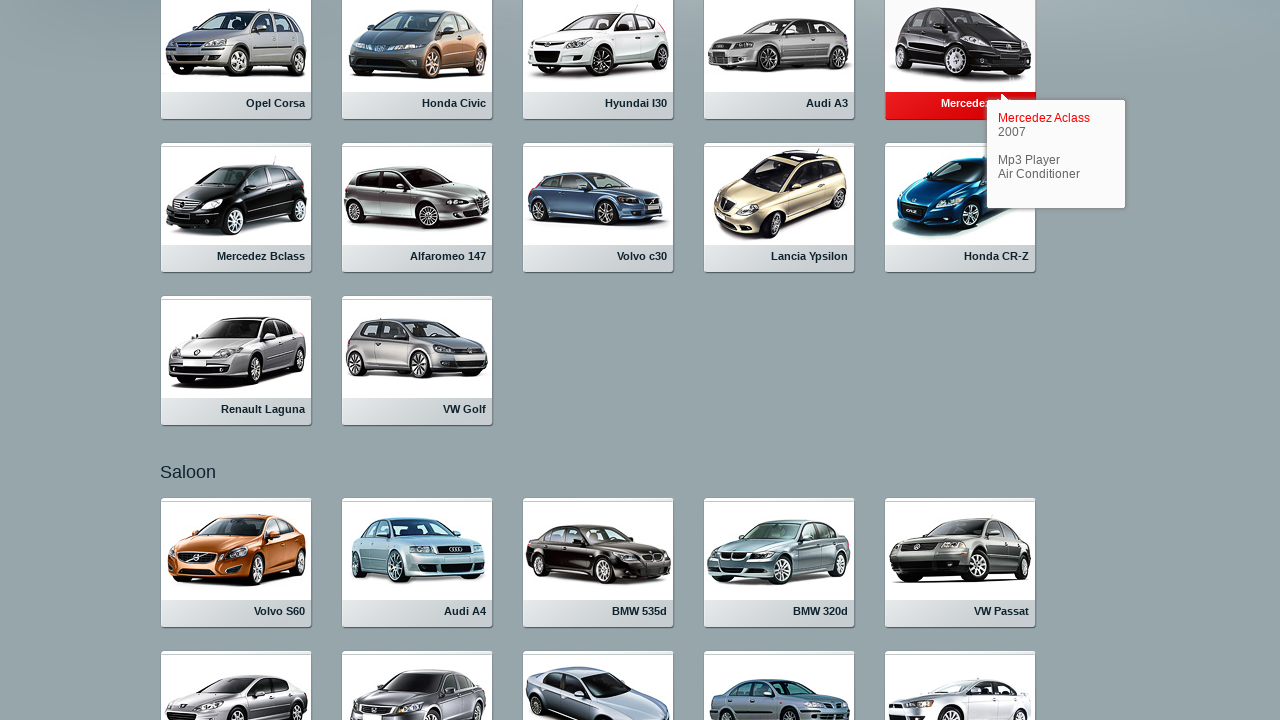

Waited for modal close animation to complete
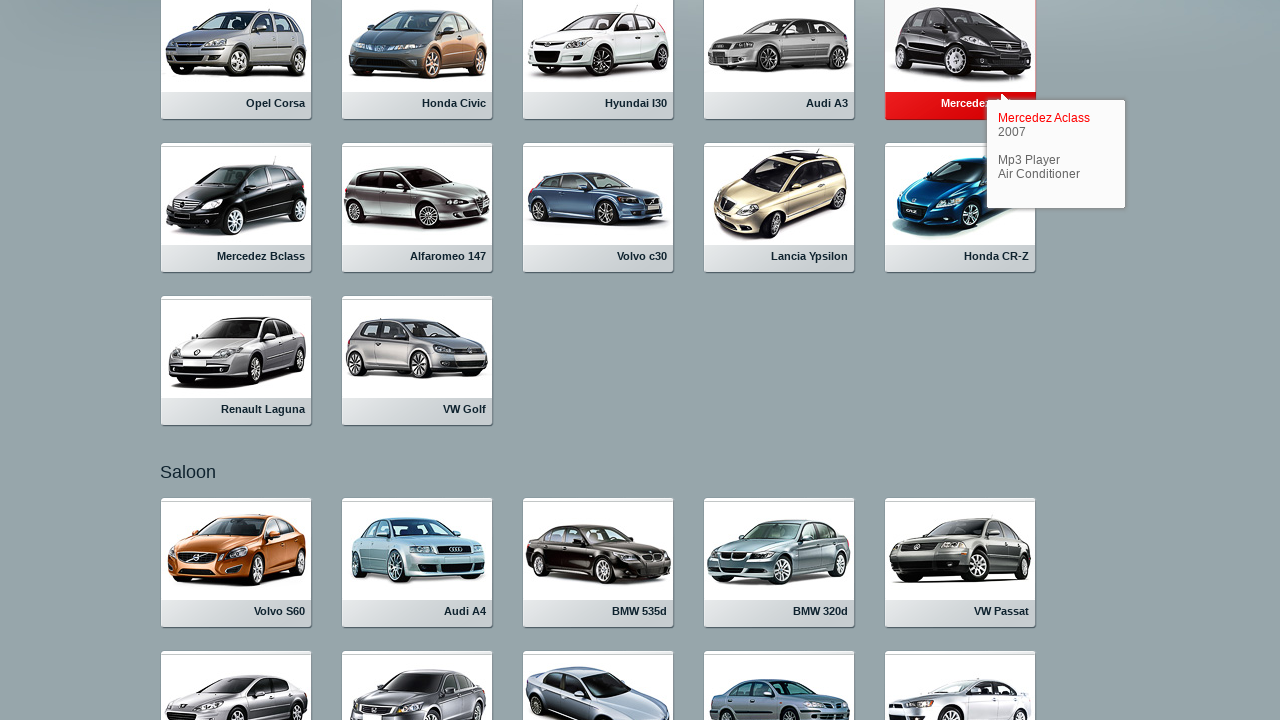

Re-queried vehicle links for iteration 14
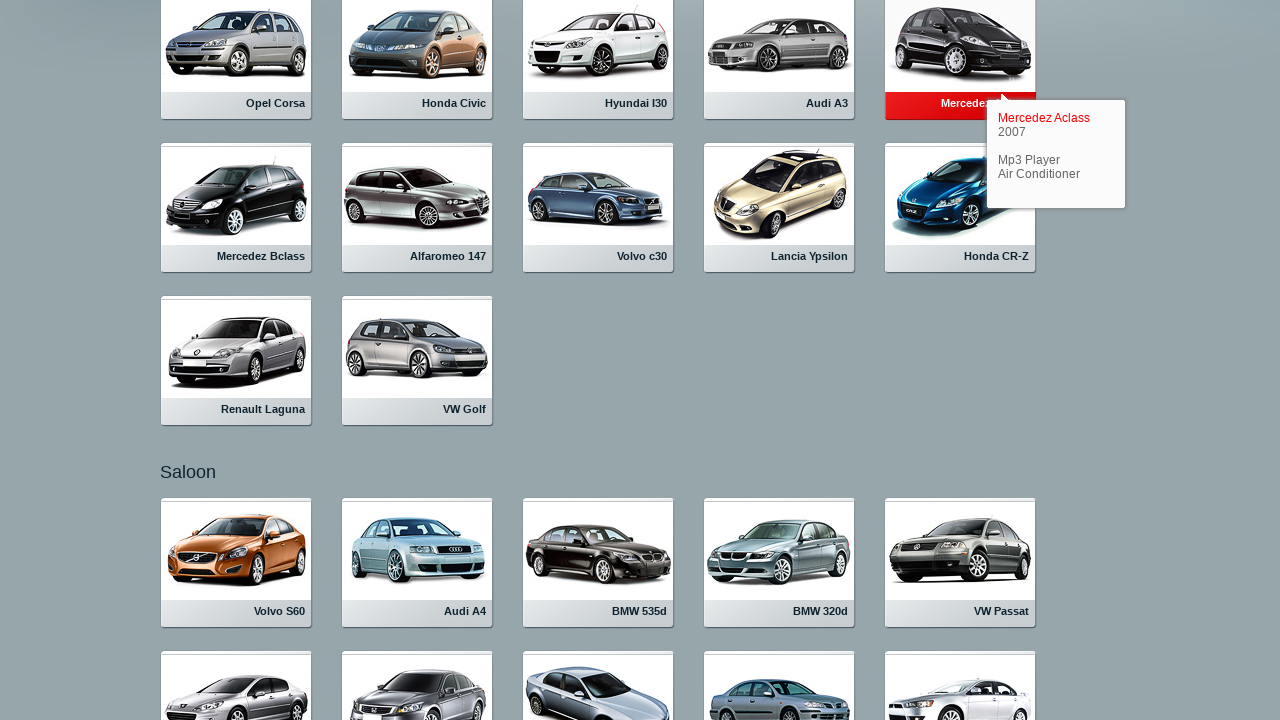

Clicked on vehicle listing 14 at (418, 563) on .rlvI a >> nth=13
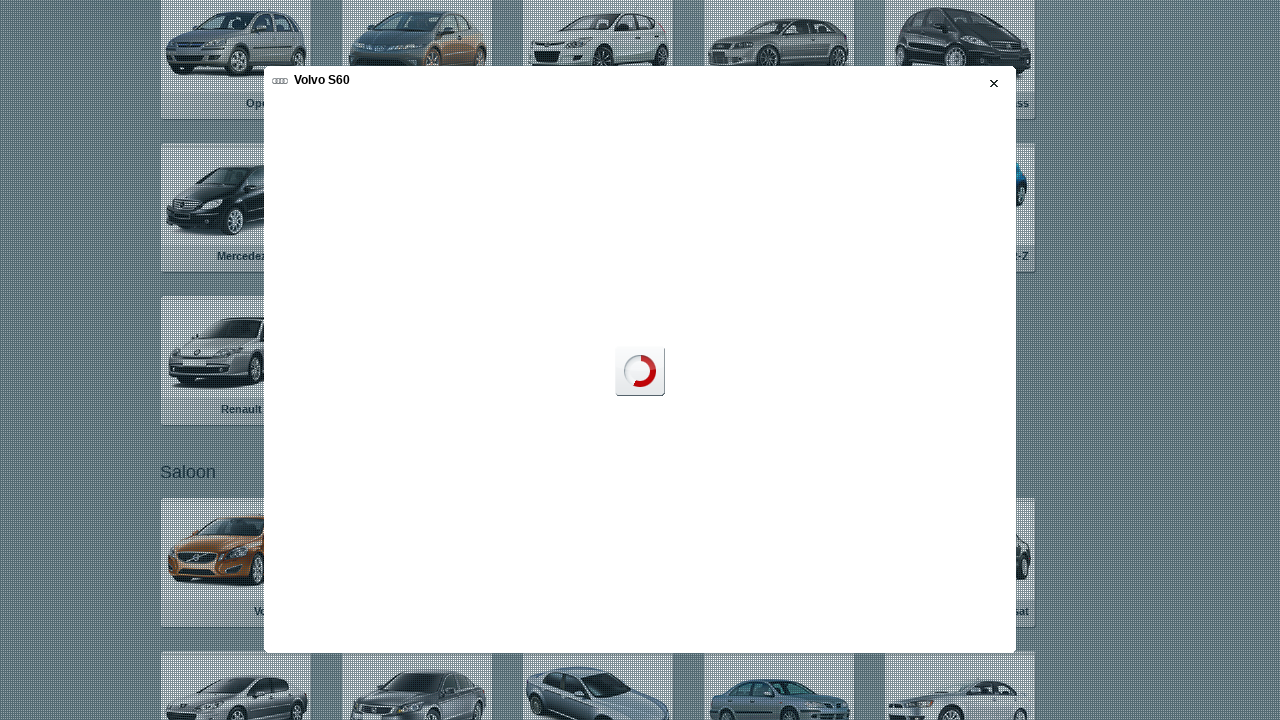

Vehicle detail modal loaded
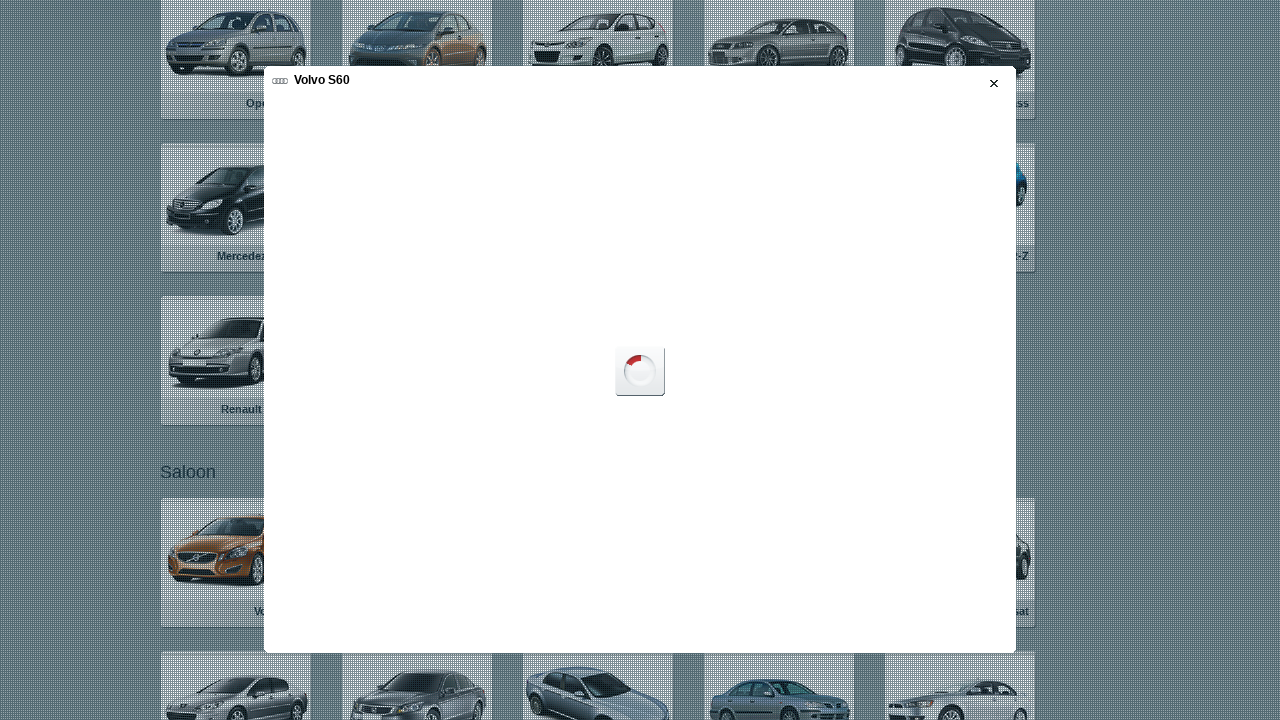

Switched to vehicle detail iframe
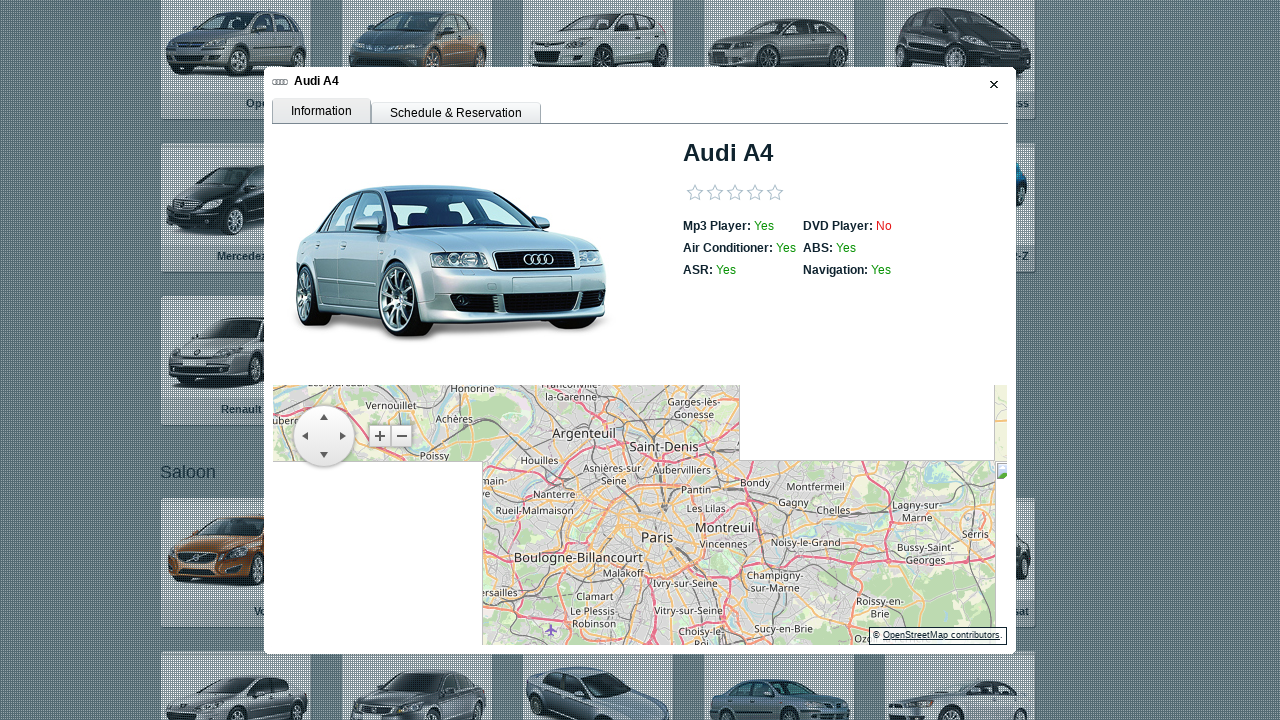

Extracted vehicle make/model: 
                                        Audi A4
                                    
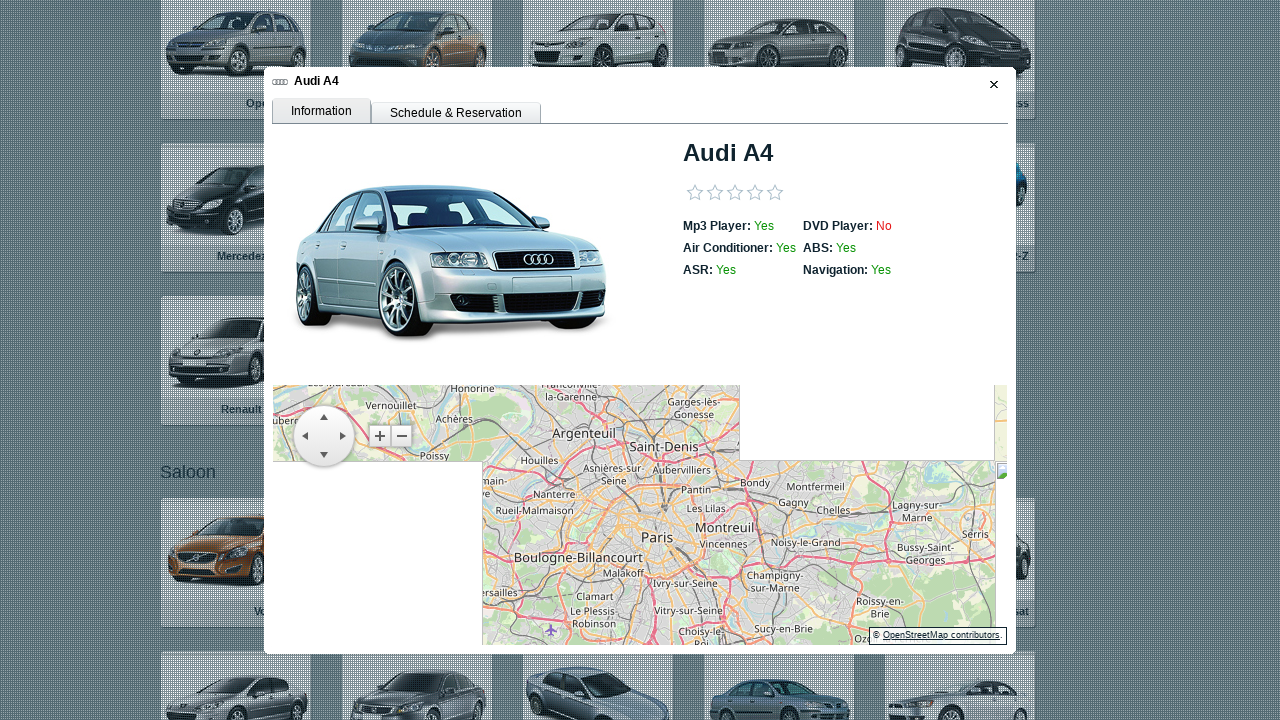

Extracted DVD status: No
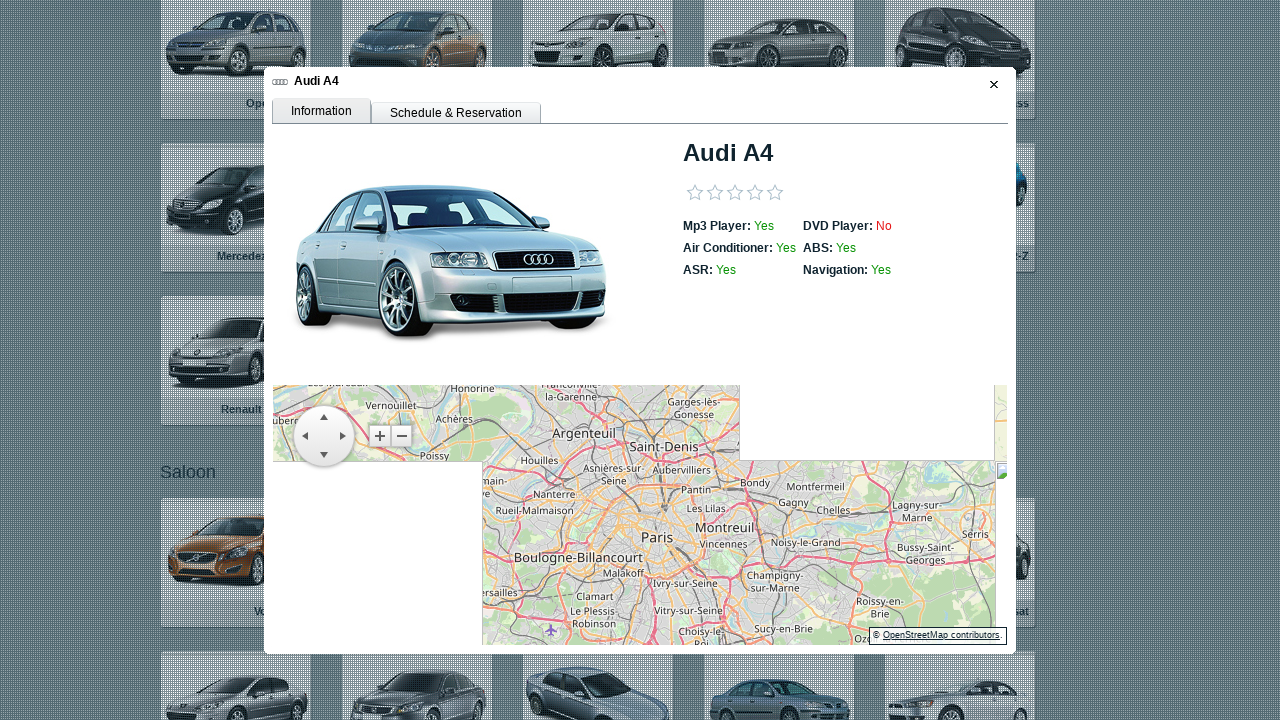

Stored vehicle information for car 14
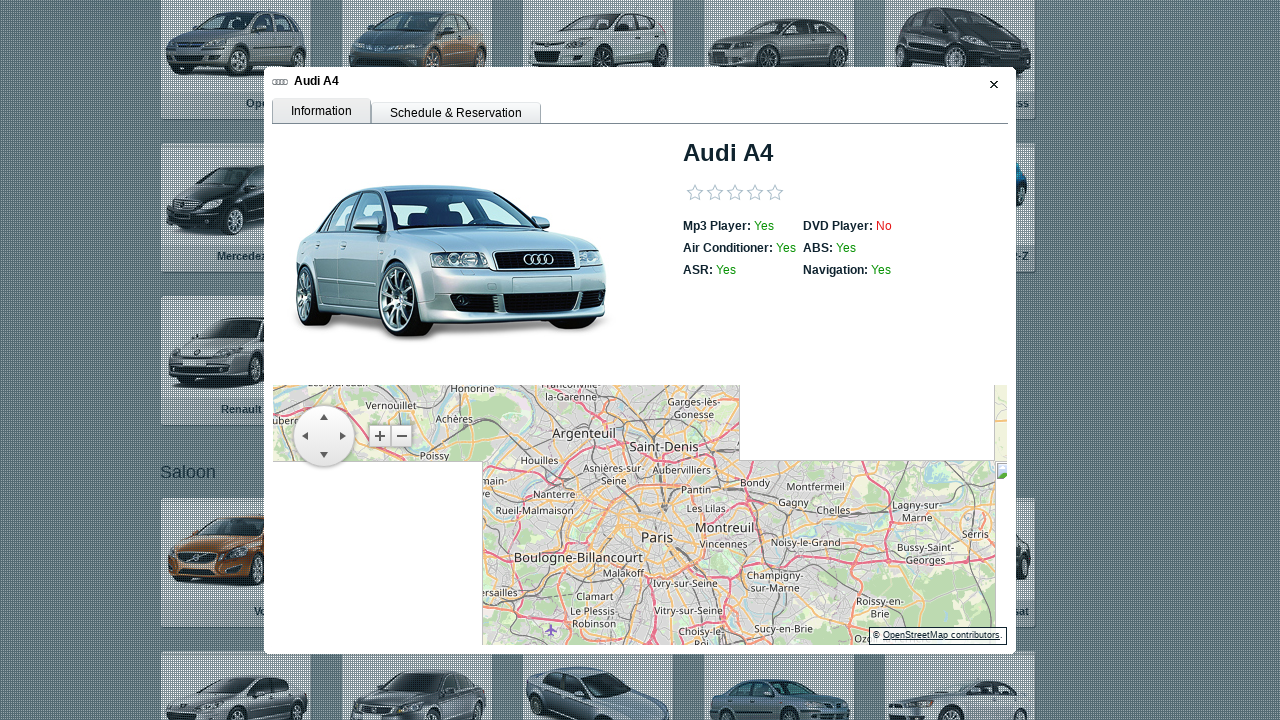

Closed vehicle detail modal for car 14 at (991, 84) on .rwCloseButton
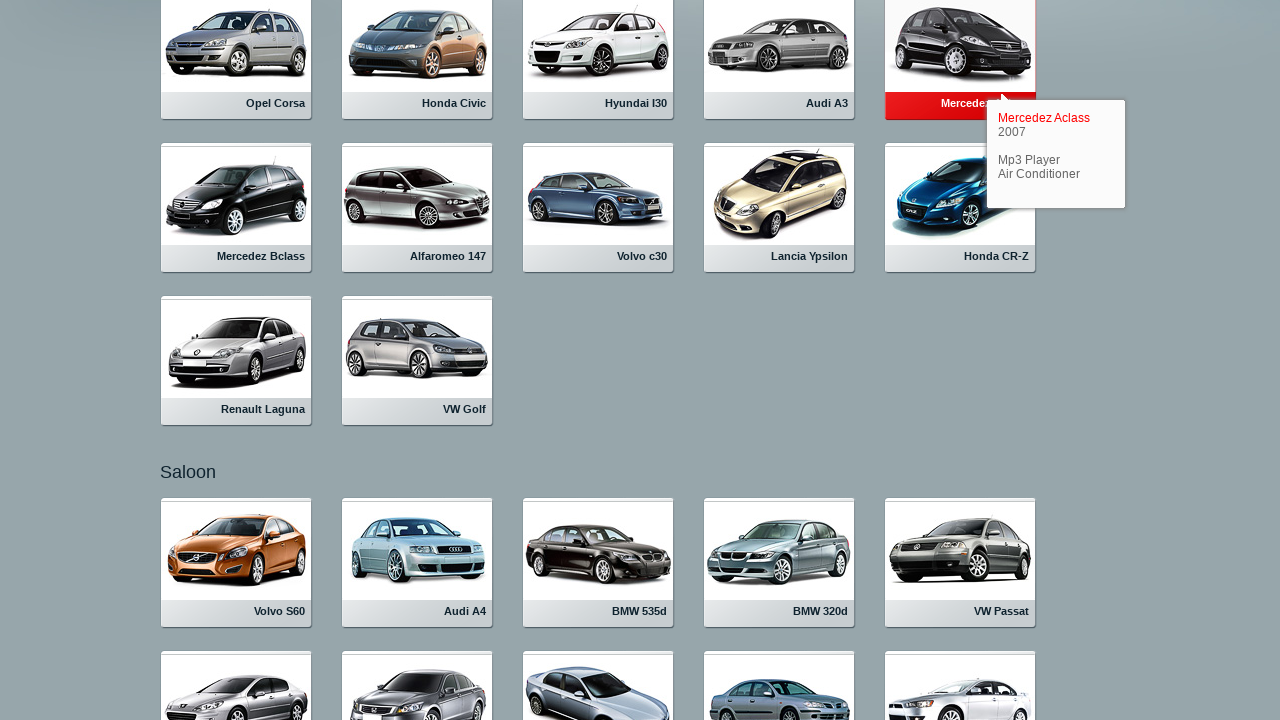

Waited for modal close animation to complete
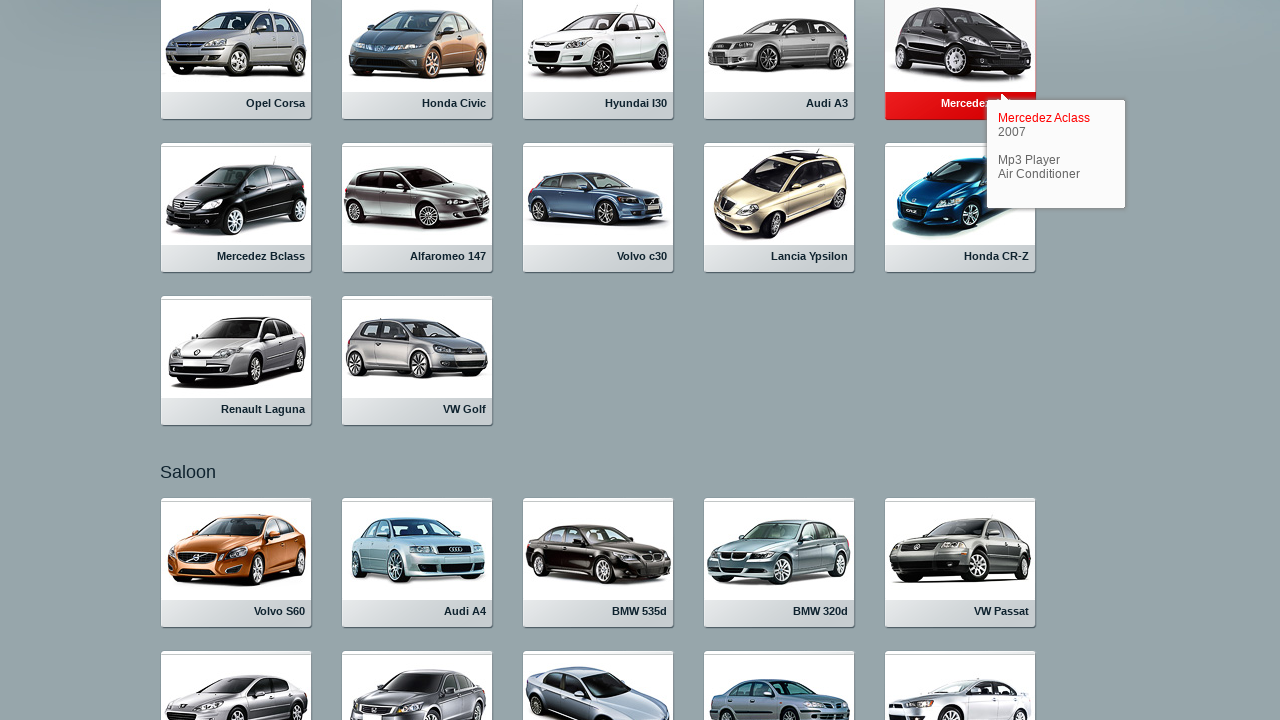

Re-queried vehicle links for iteration 15
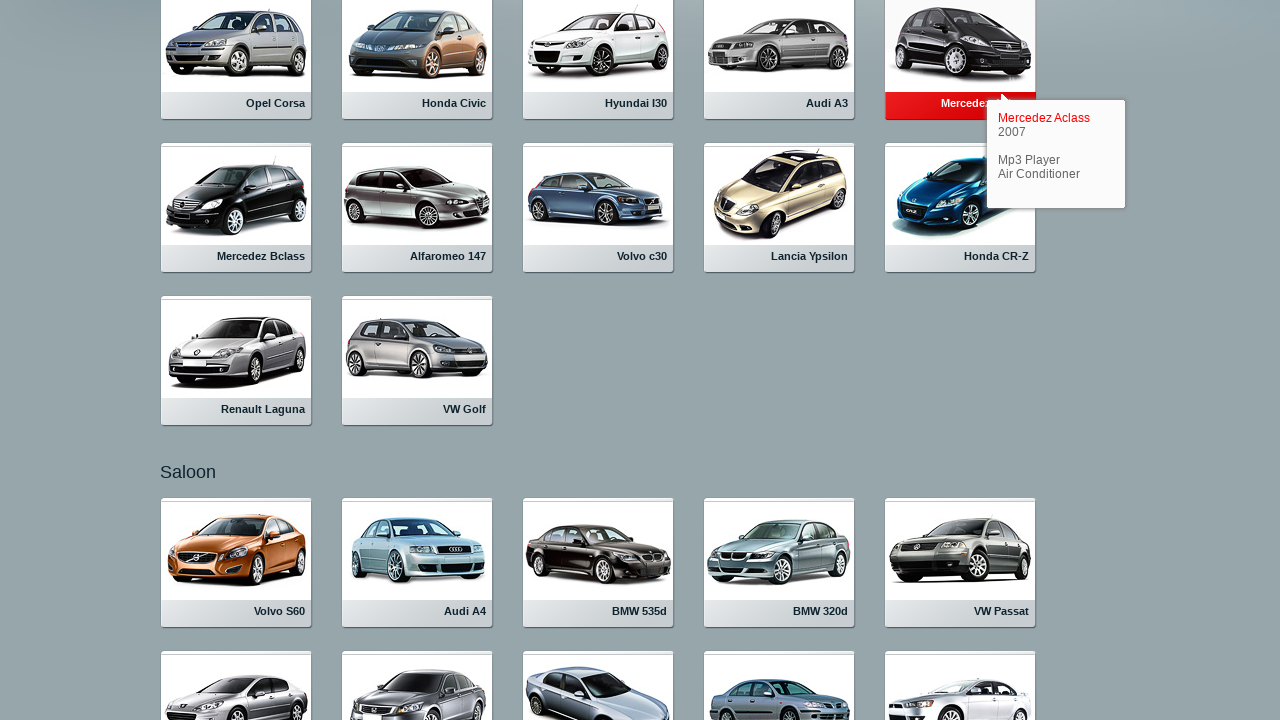

Clicked on vehicle listing 15 at (598, 563) on .rlvI a >> nth=14
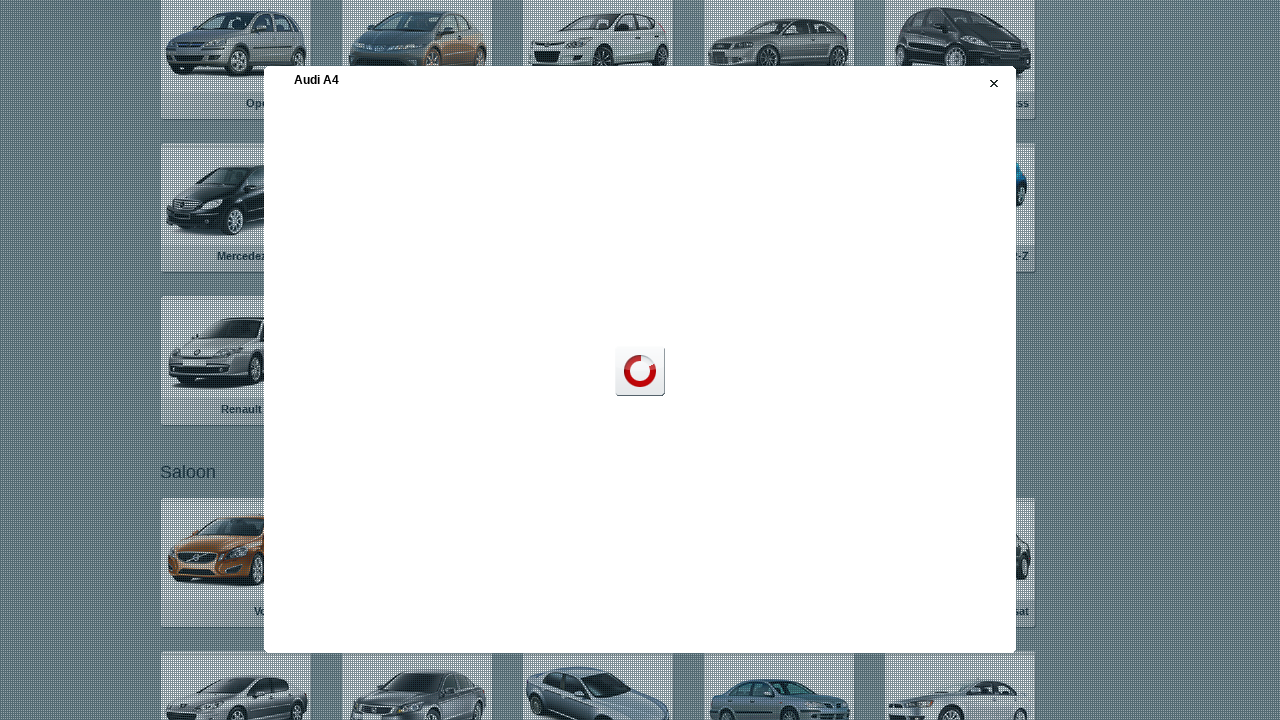

Vehicle detail modal loaded
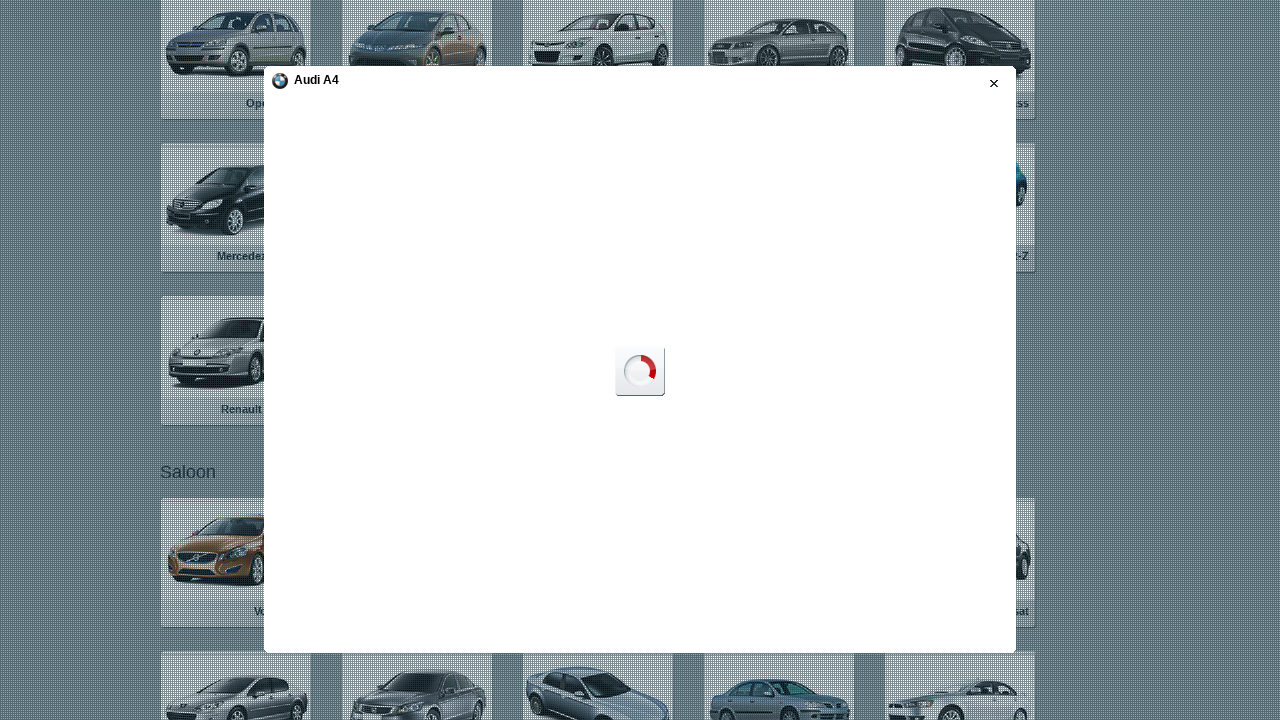

Switched to vehicle detail iframe
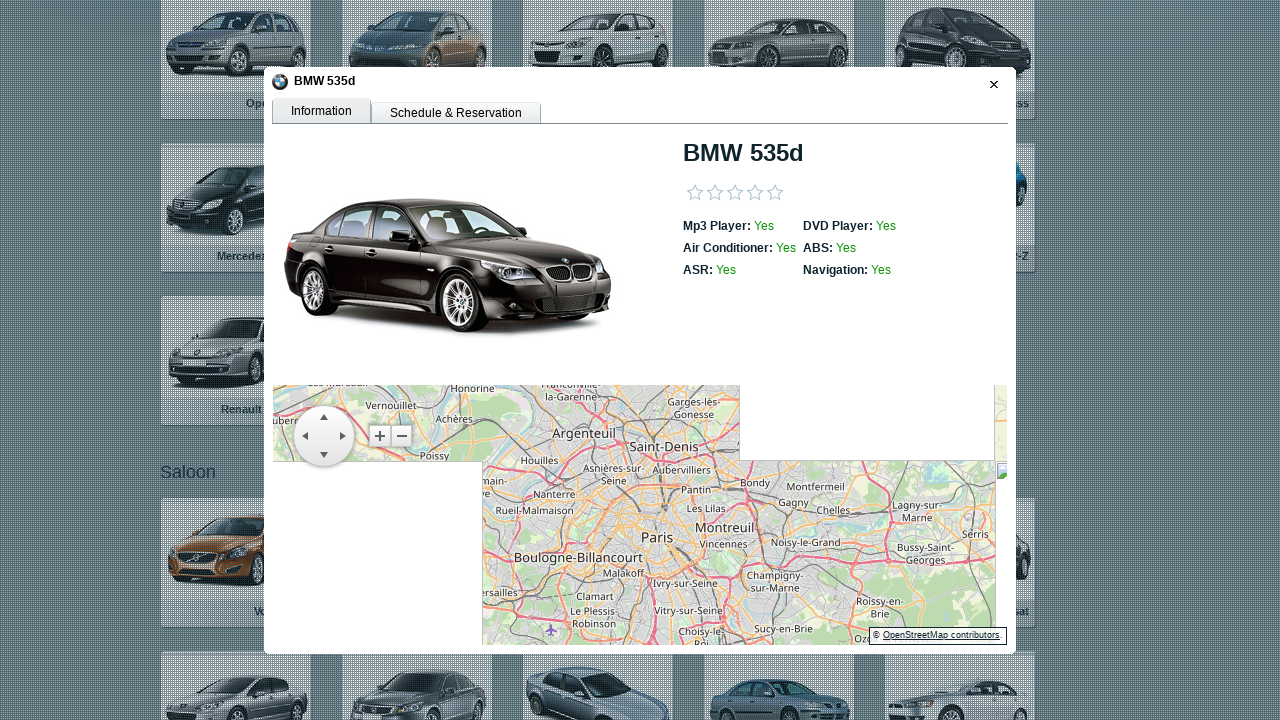

Extracted vehicle make/model: 
                                        BMW 535d
                                    
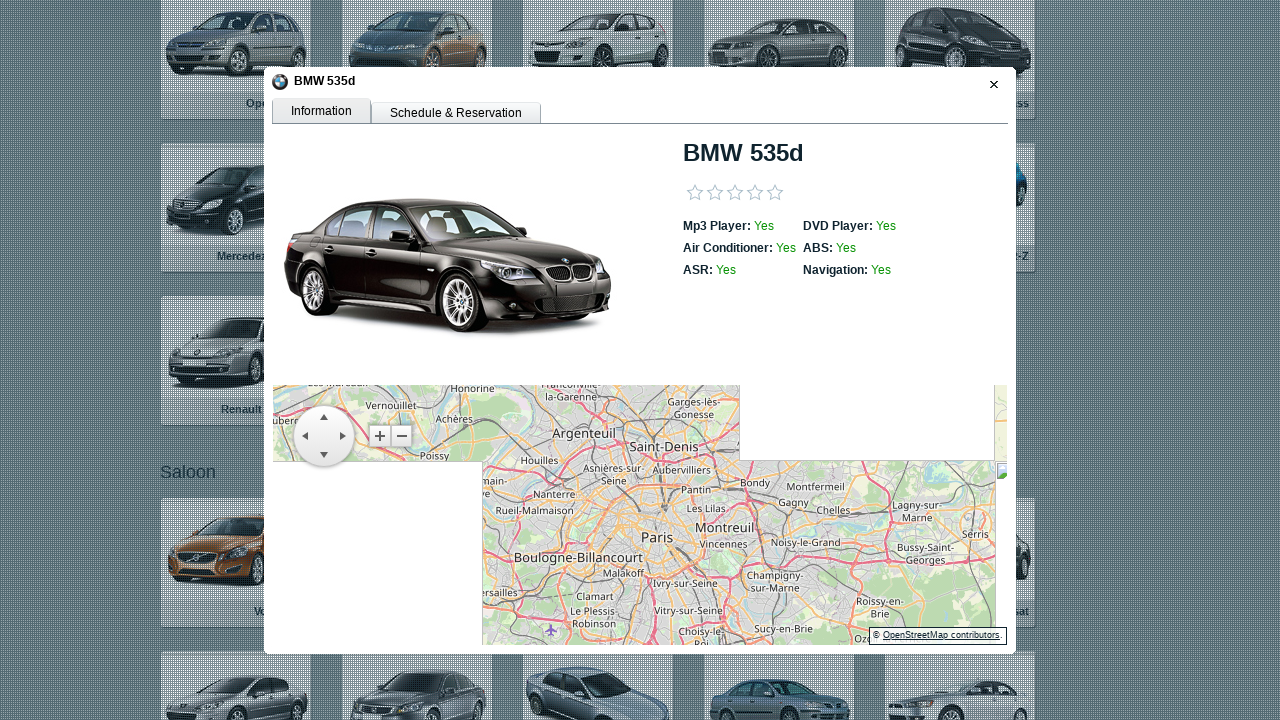

Extracted DVD status: Yes
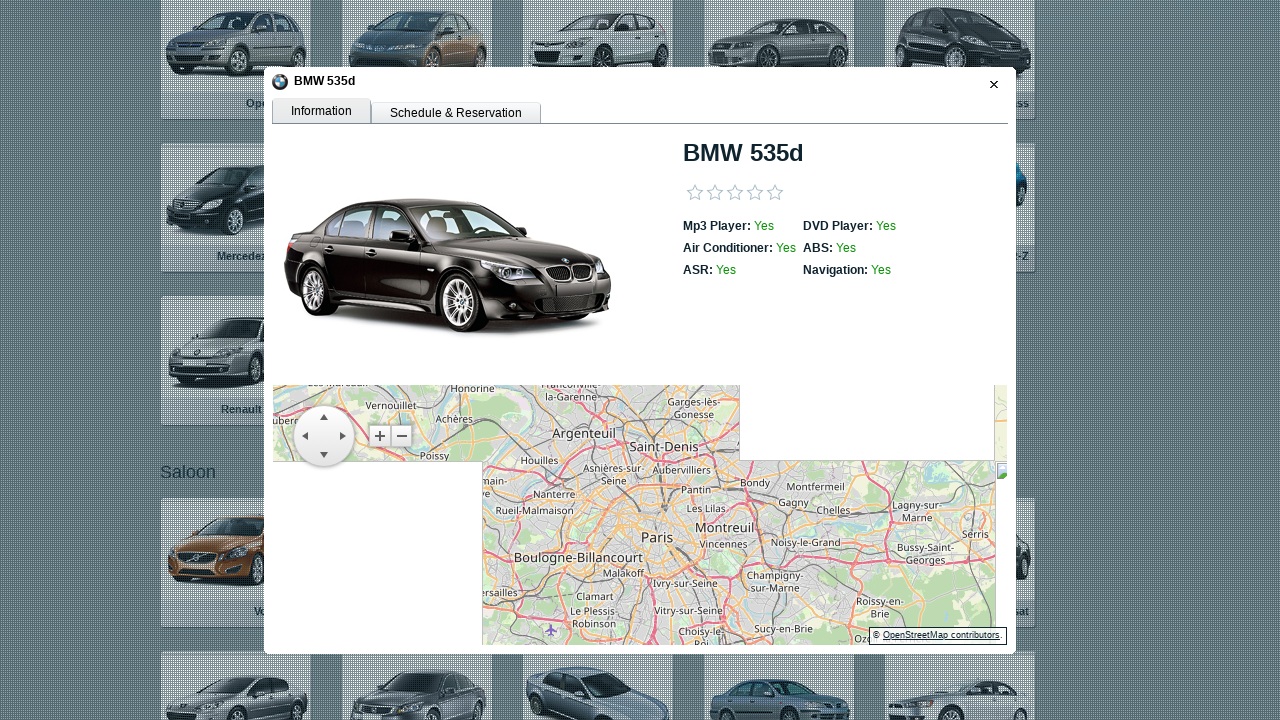

Stored vehicle information for car 15
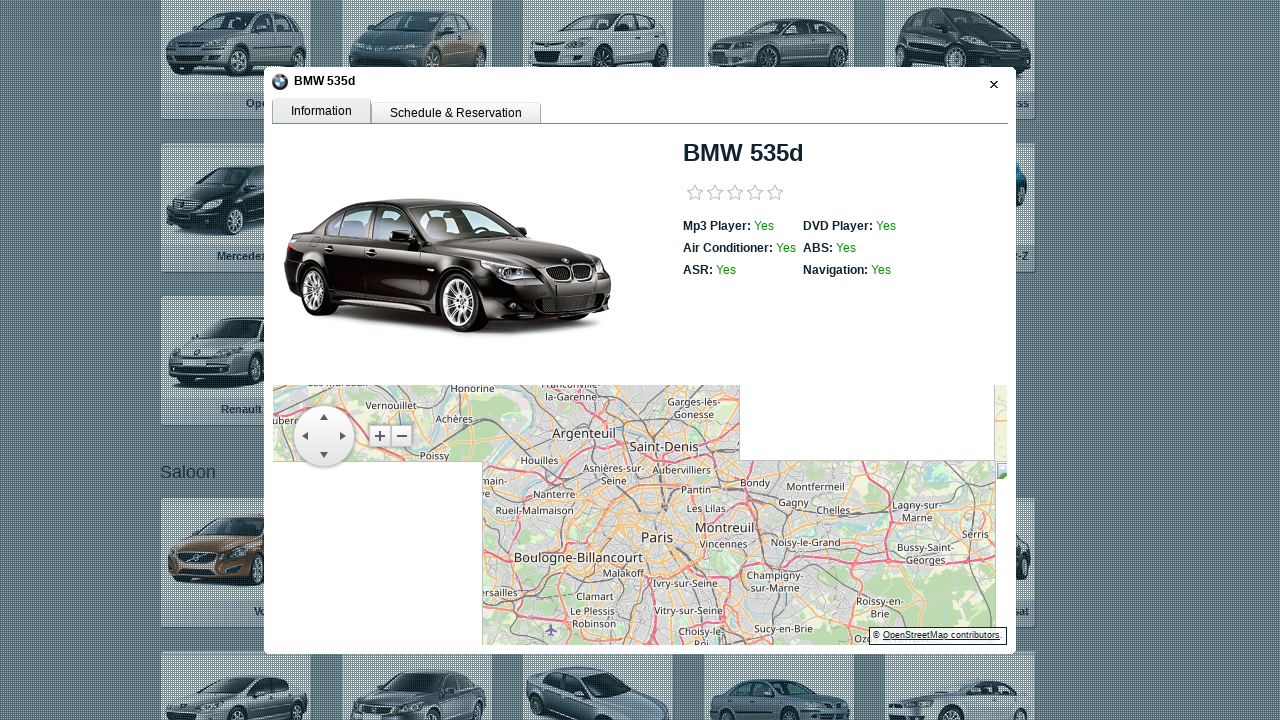

Vehicle 15 has DVD player - DVD count now 4
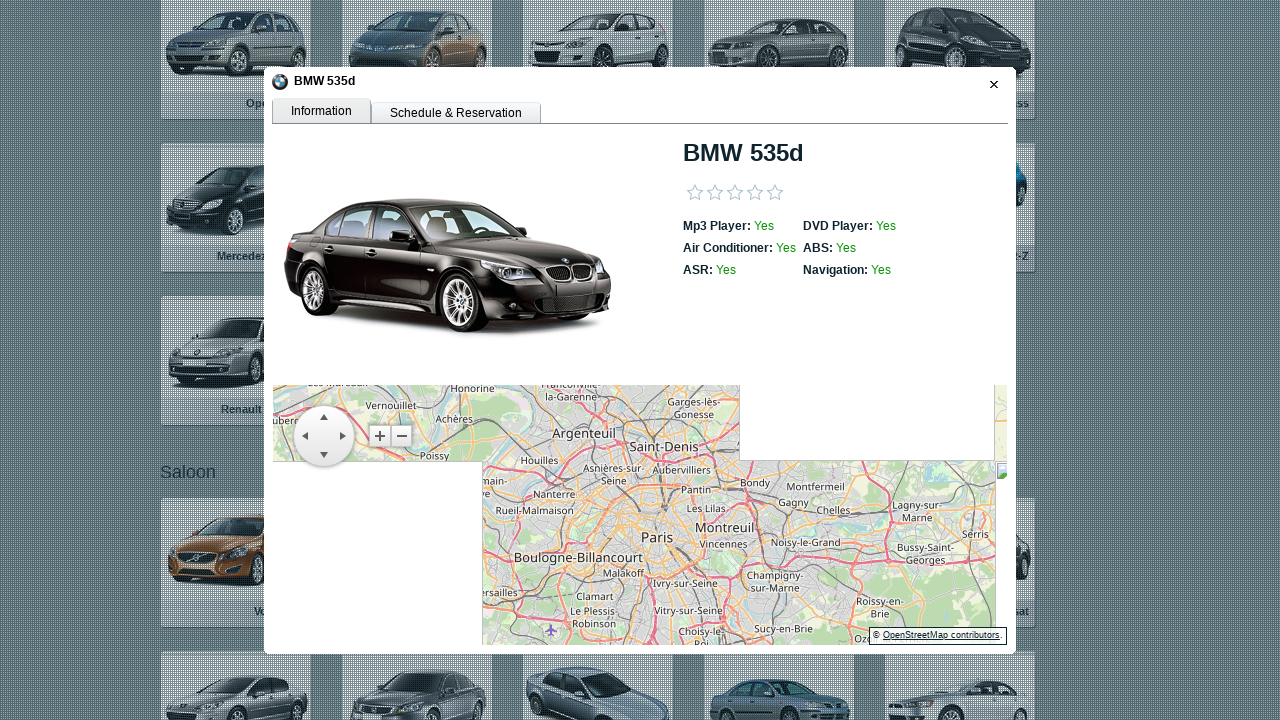

Closed vehicle detail modal for car 15 at (991, 84) on .rwCloseButton
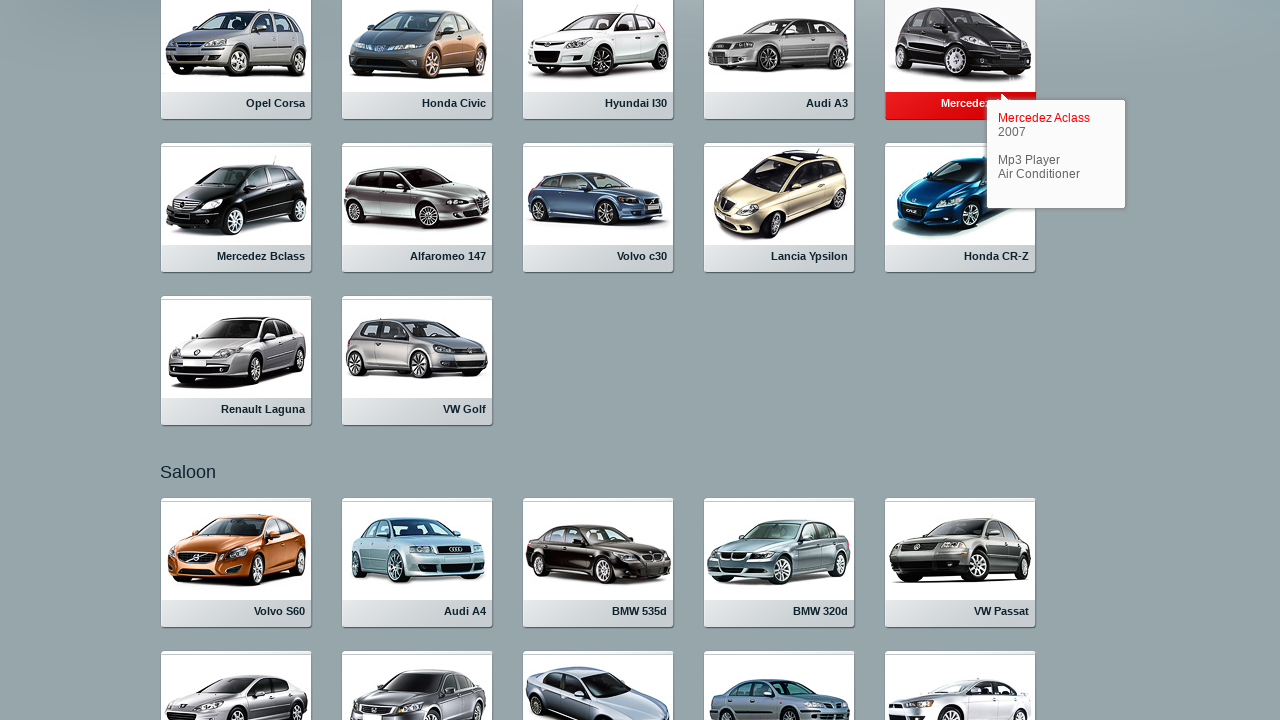

Waited for modal close animation to complete
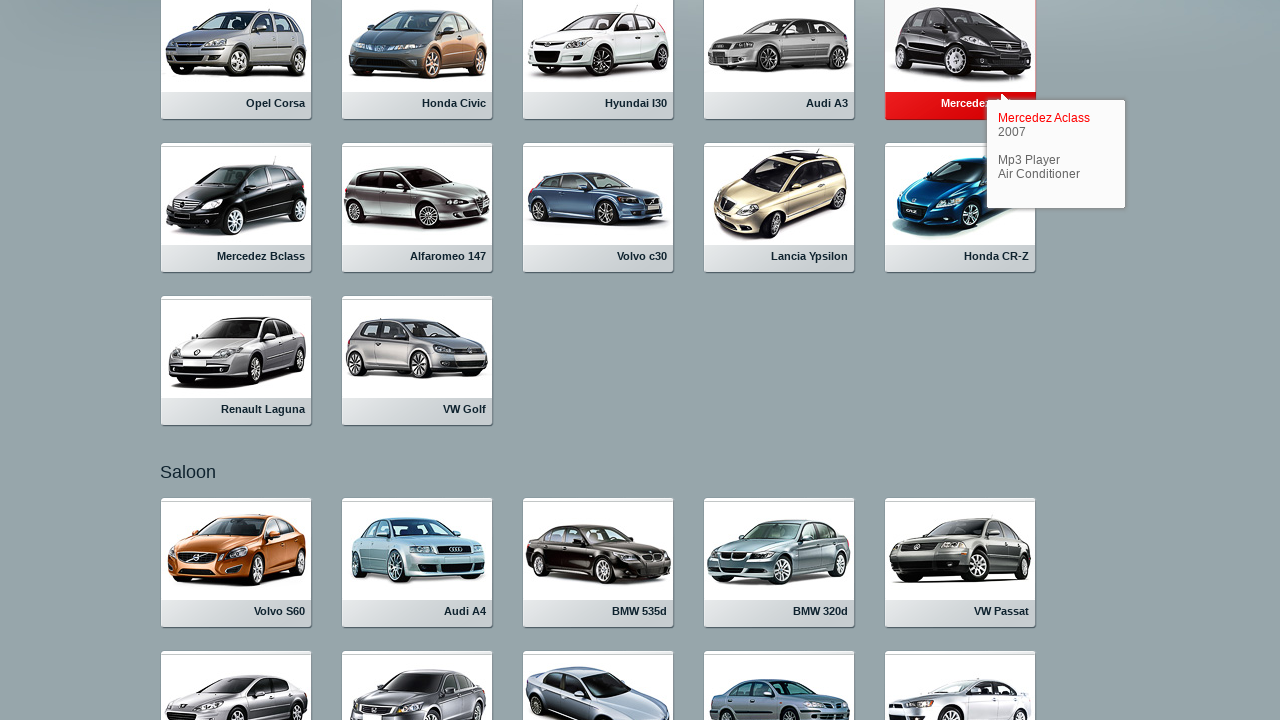

Re-queried vehicle links for iteration 16
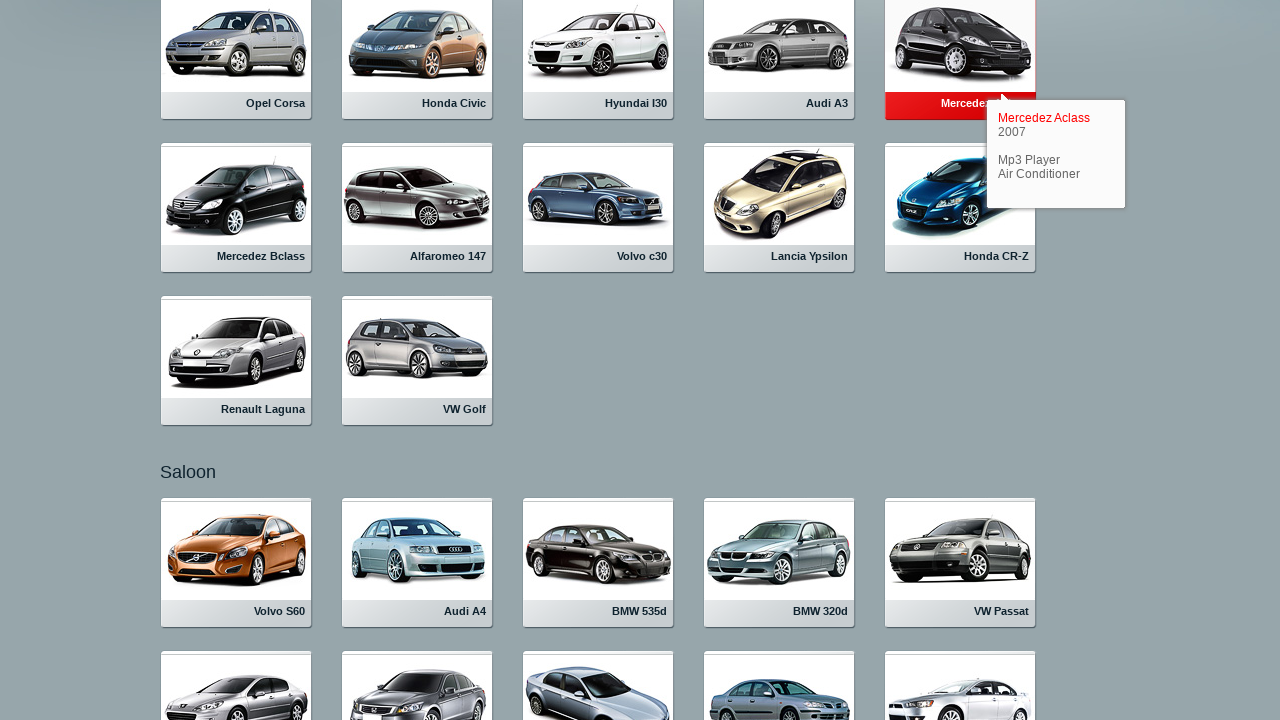

Clicked on vehicle listing 16 at (780, 563) on .rlvI a >> nth=15
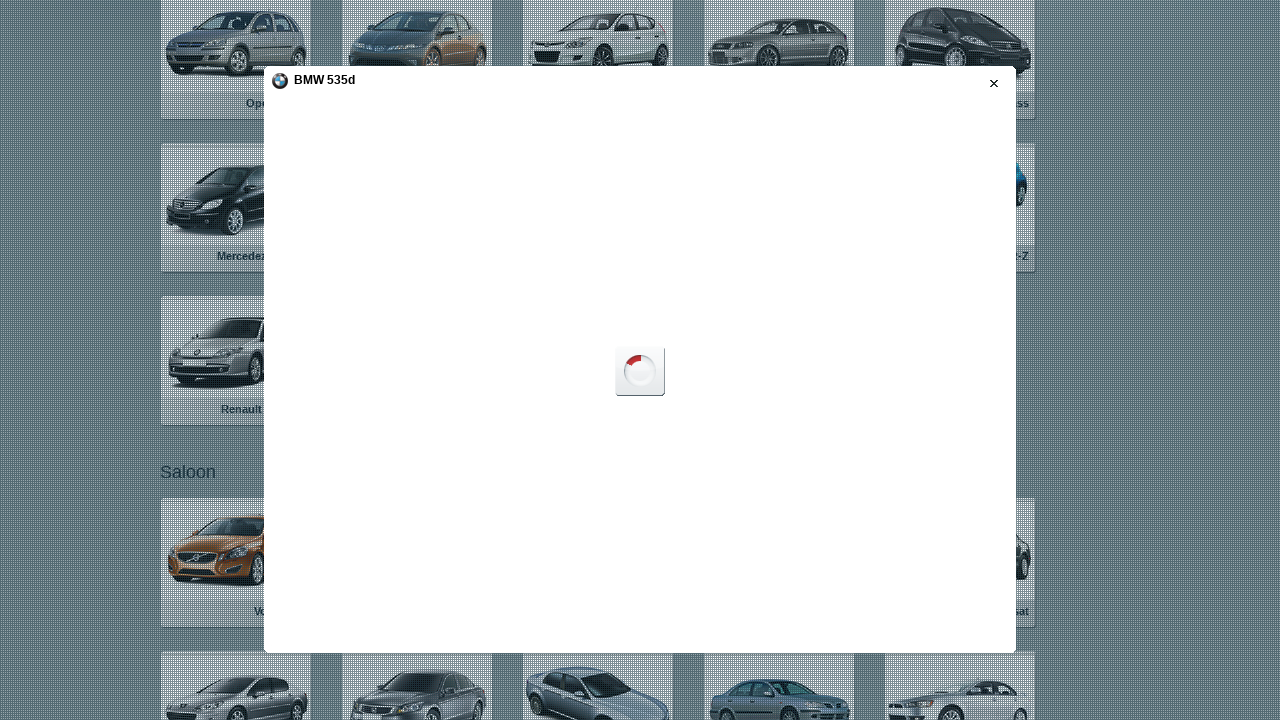

Vehicle detail modal loaded
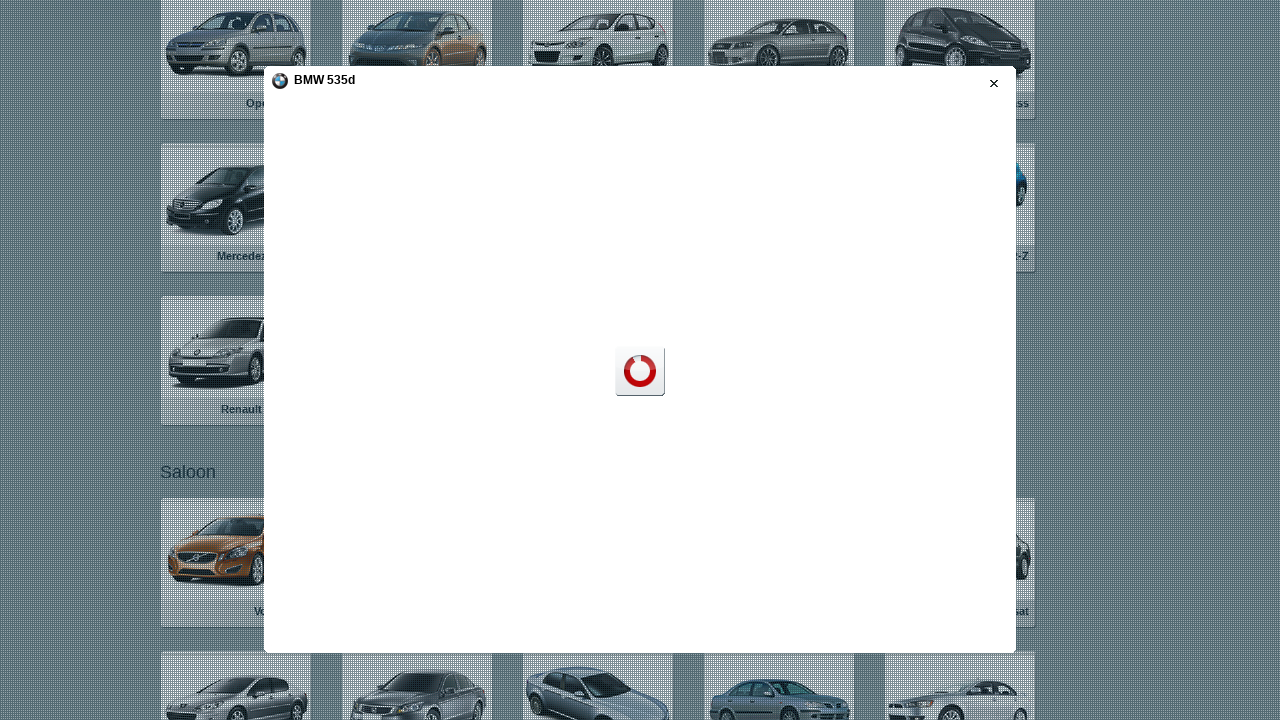

Switched to vehicle detail iframe
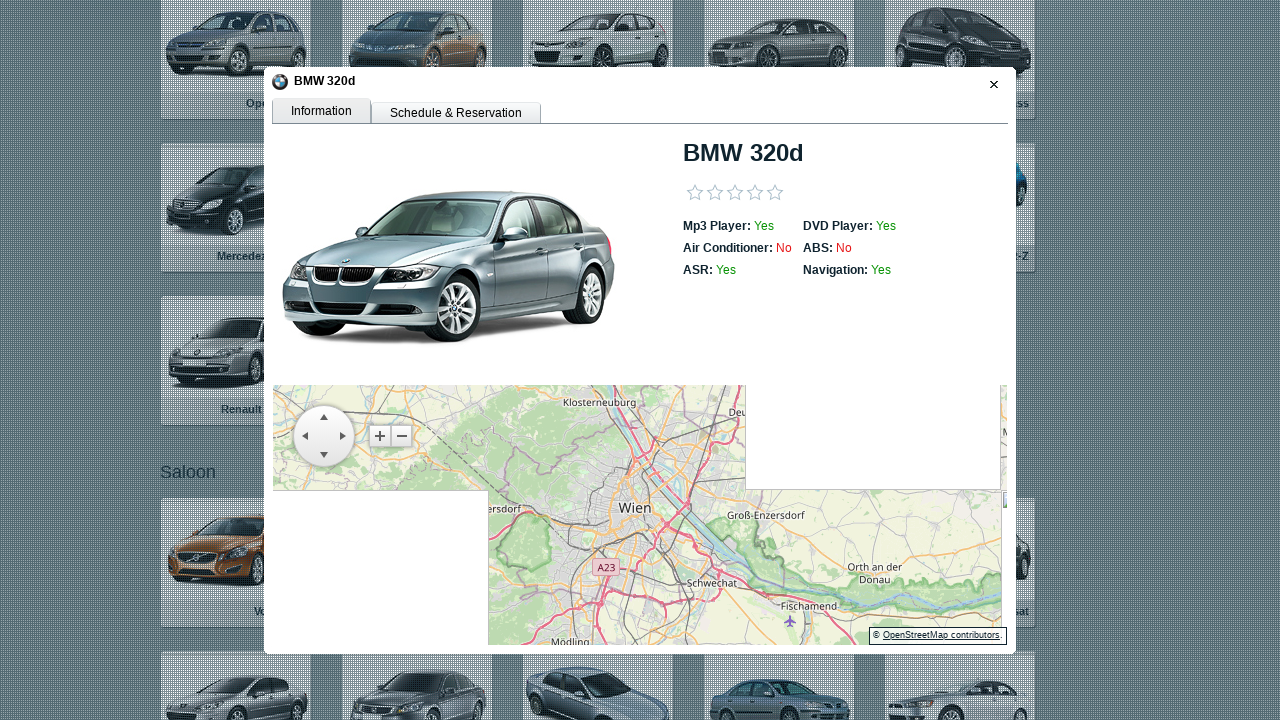

Extracted vehicle make/model: 
                                        BMW 320d
                                    
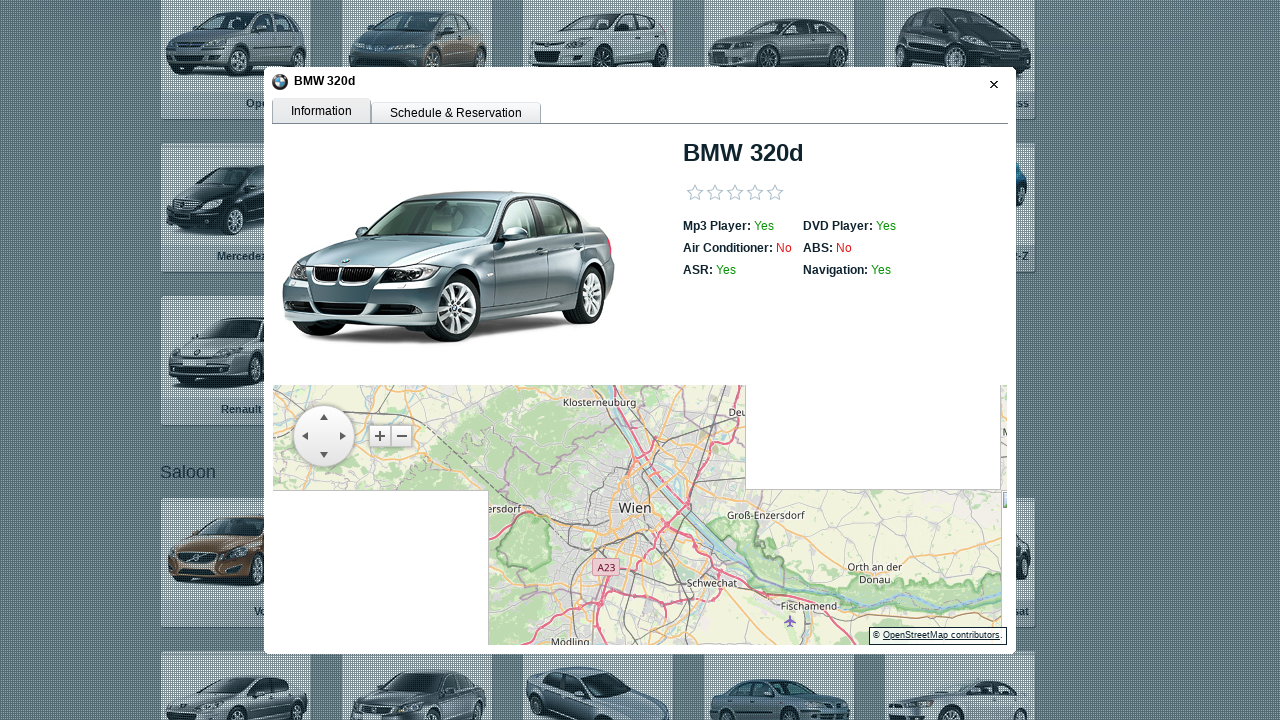

Extracted DVD status: Yes
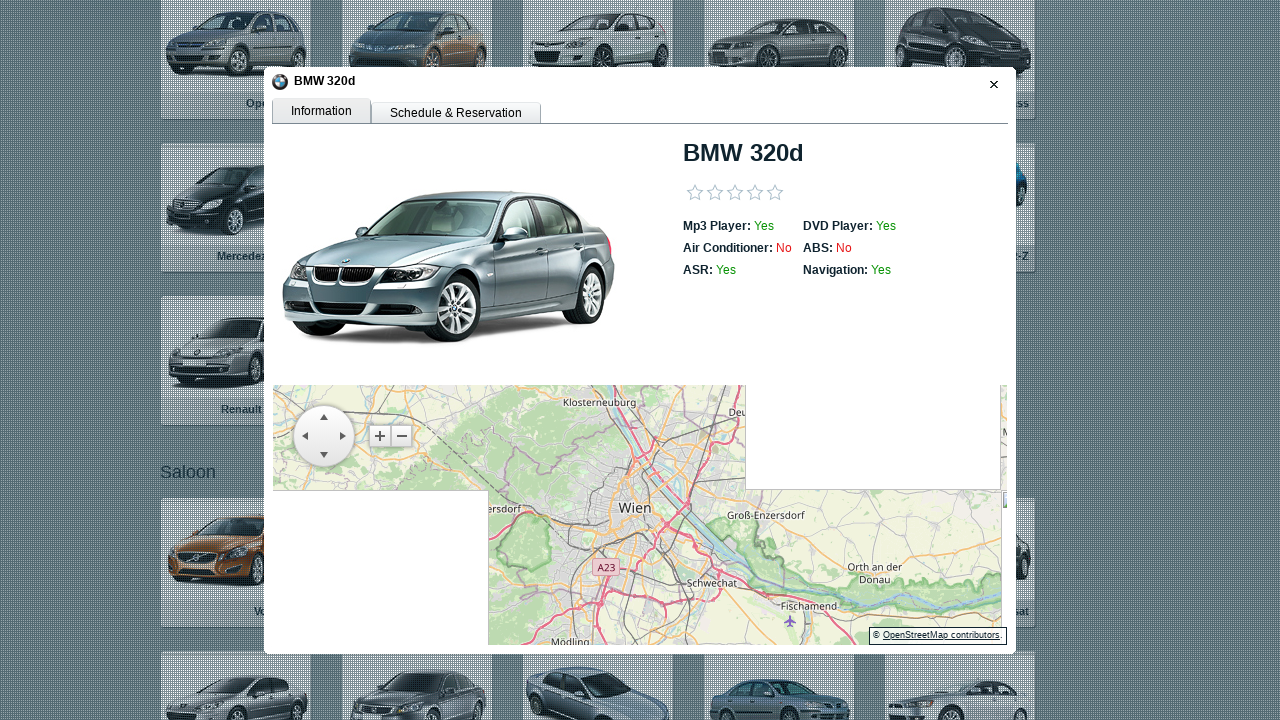

Stored vehicle information for car 16
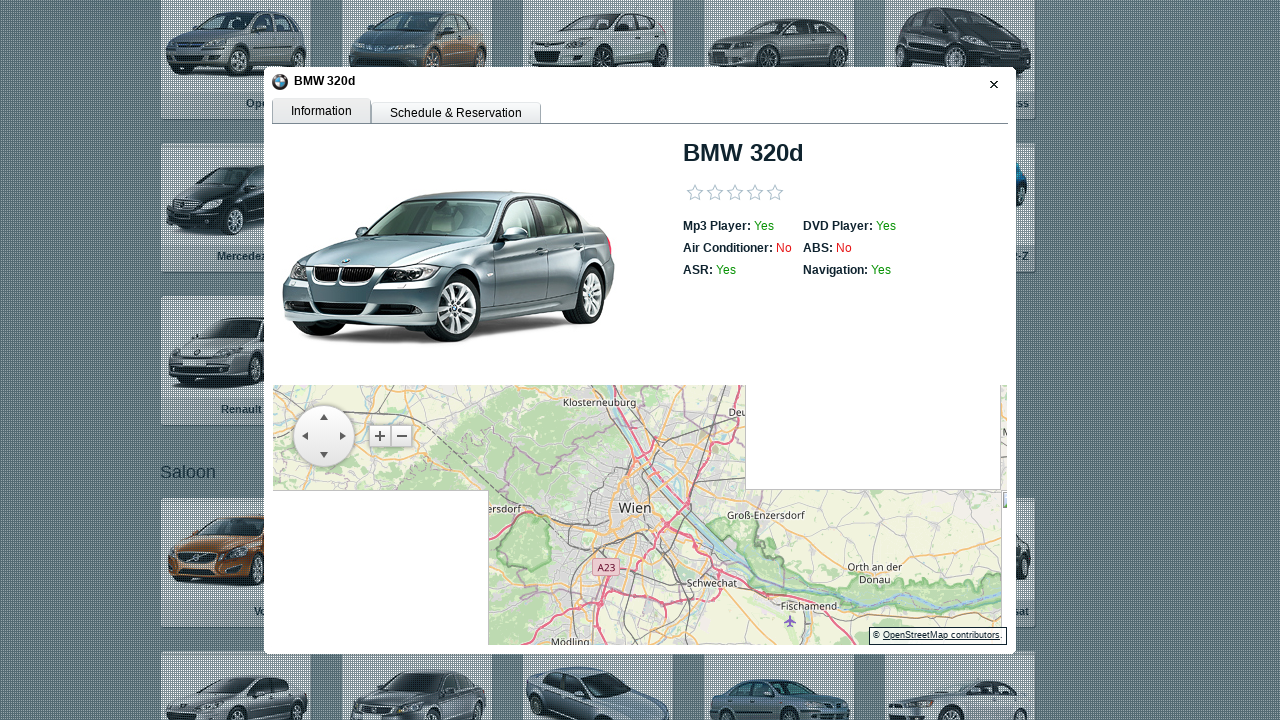

Vehicle 16 has DVD player - DVD count now 5
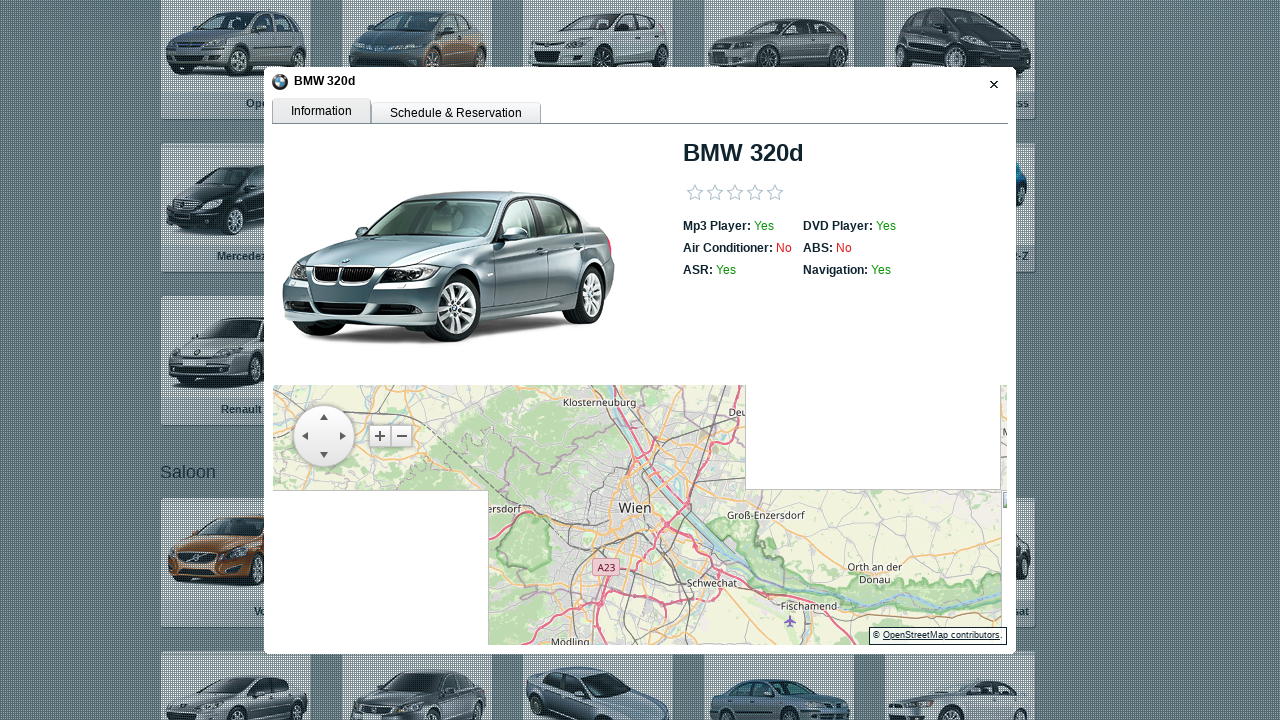

Closed vehicle detail modal for car 16 at (991, 84) on .rwCloseButton
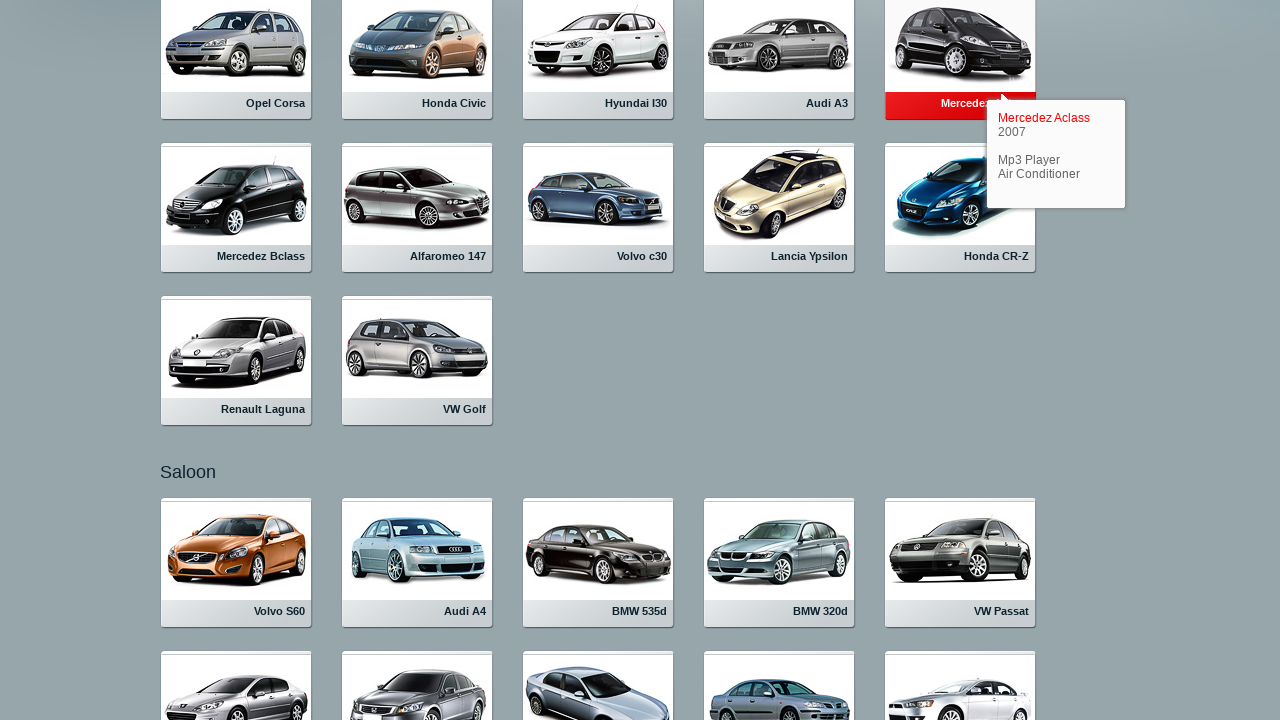

Waited for modal close animation to complete
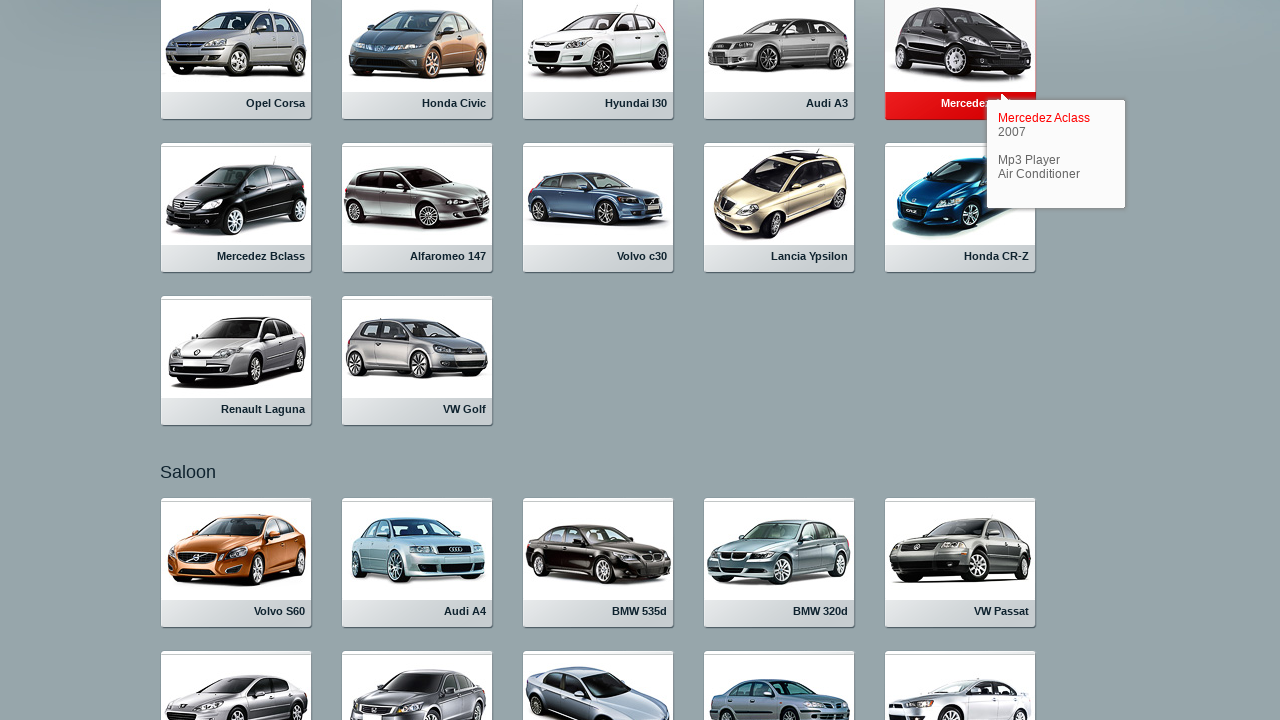

Re-queried vehicle links for iteration 17
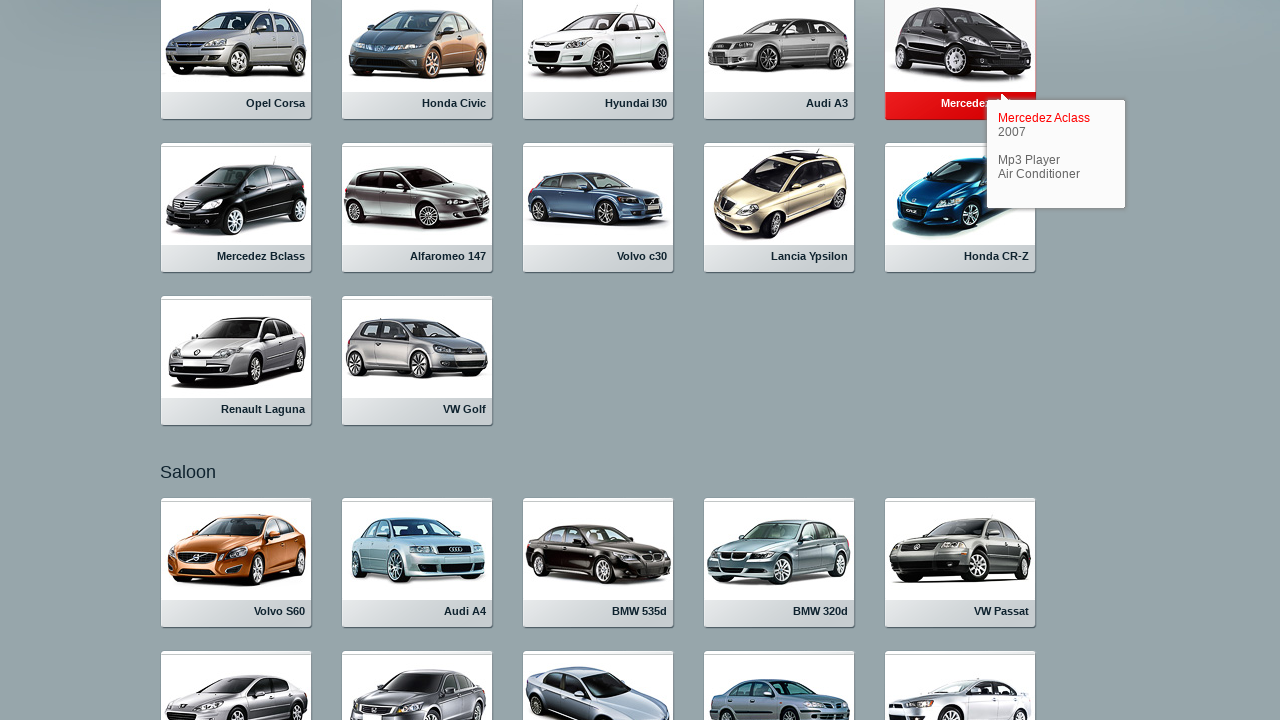

Clicked on vehicle listing 17 at (960, 563) on .rlvI a >> nth=16
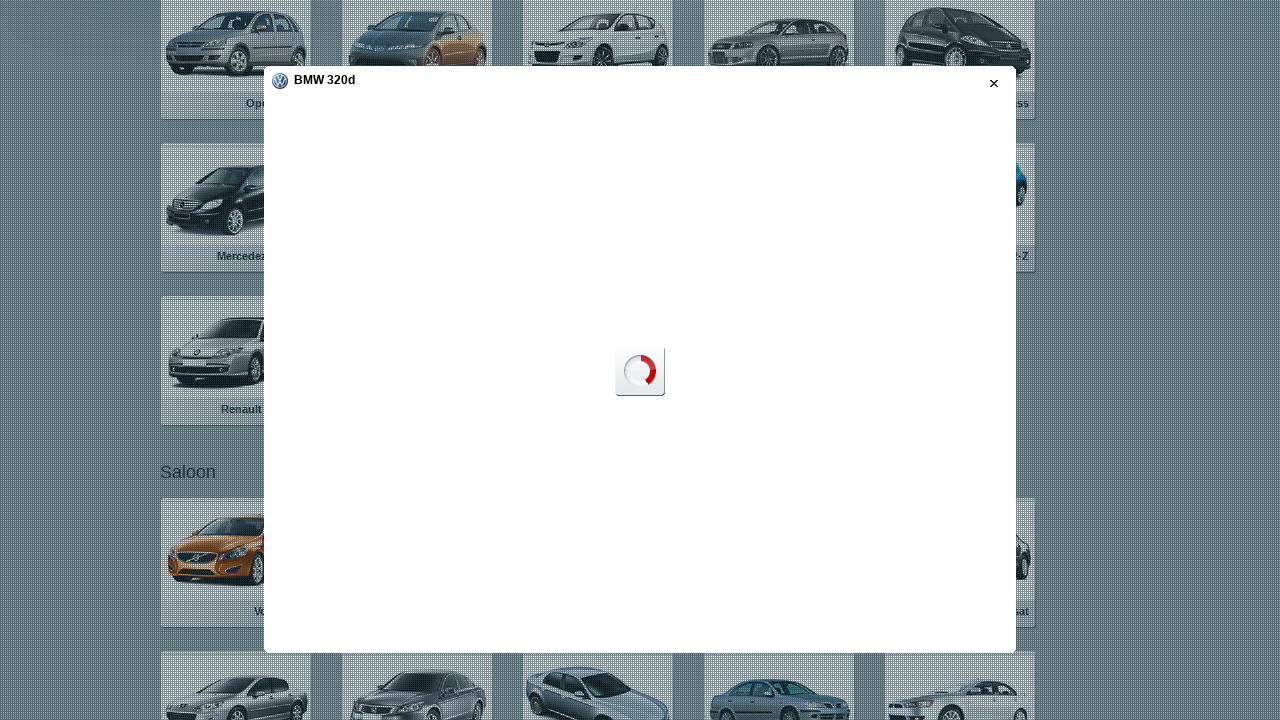

Vehicle detail modal loaded
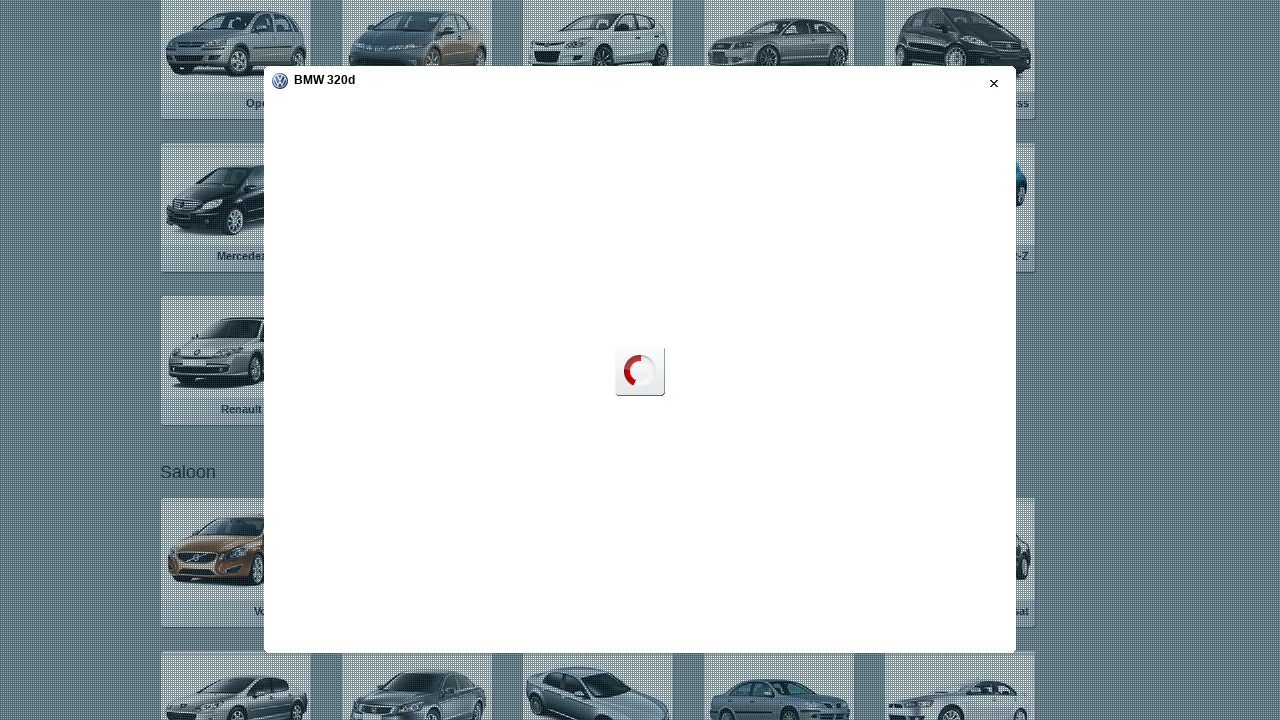

Switched to vehicle detail iframe
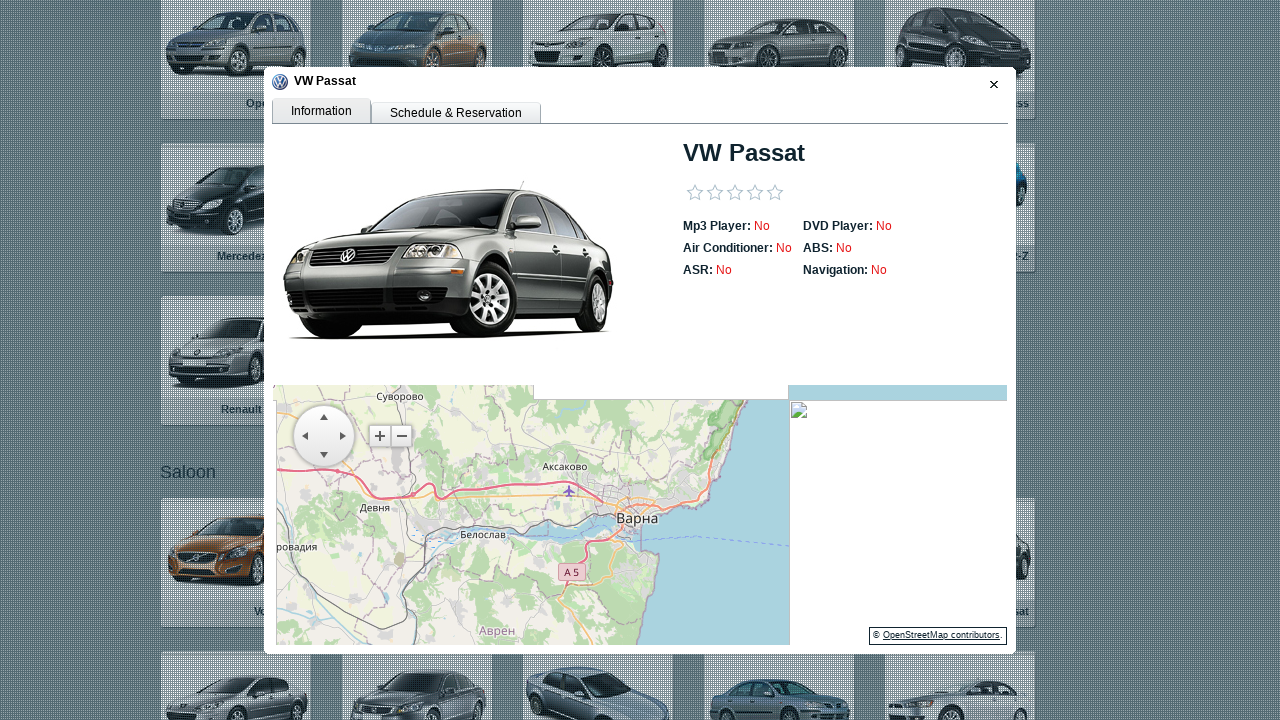

Extracted vehicle make/model: 
                                        VW Passat
                                    
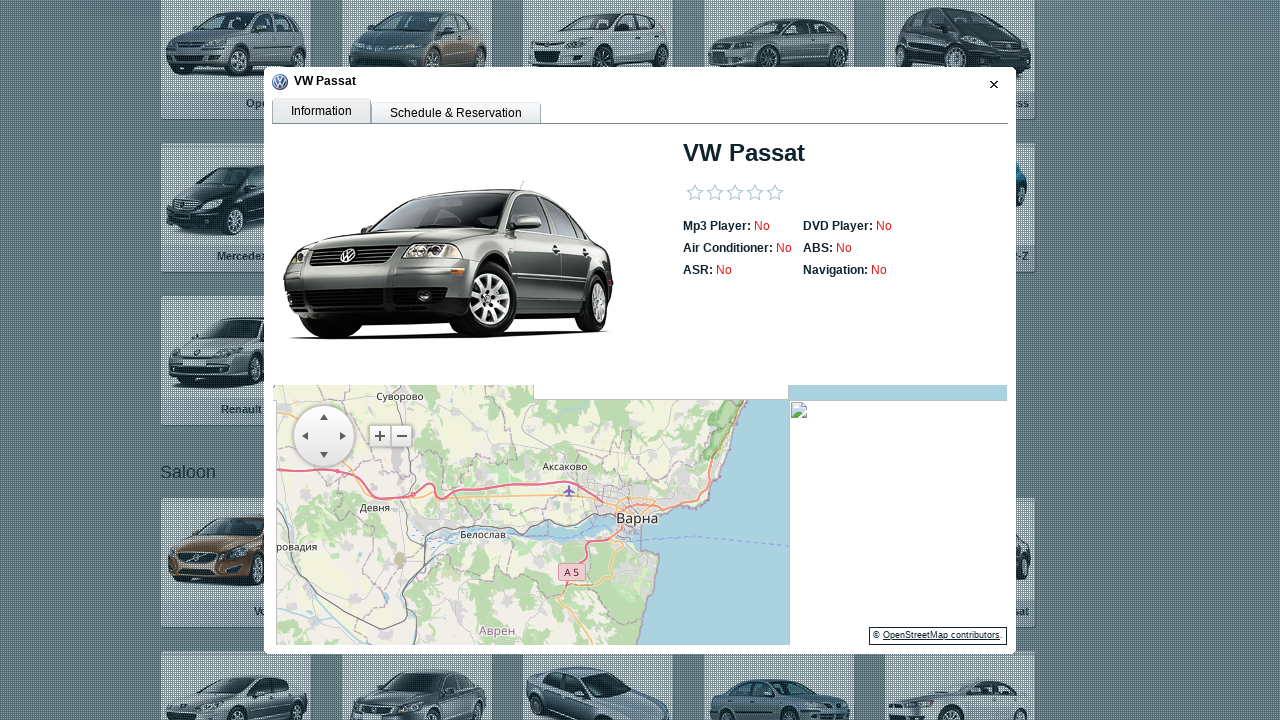

Extracted DVD status: No
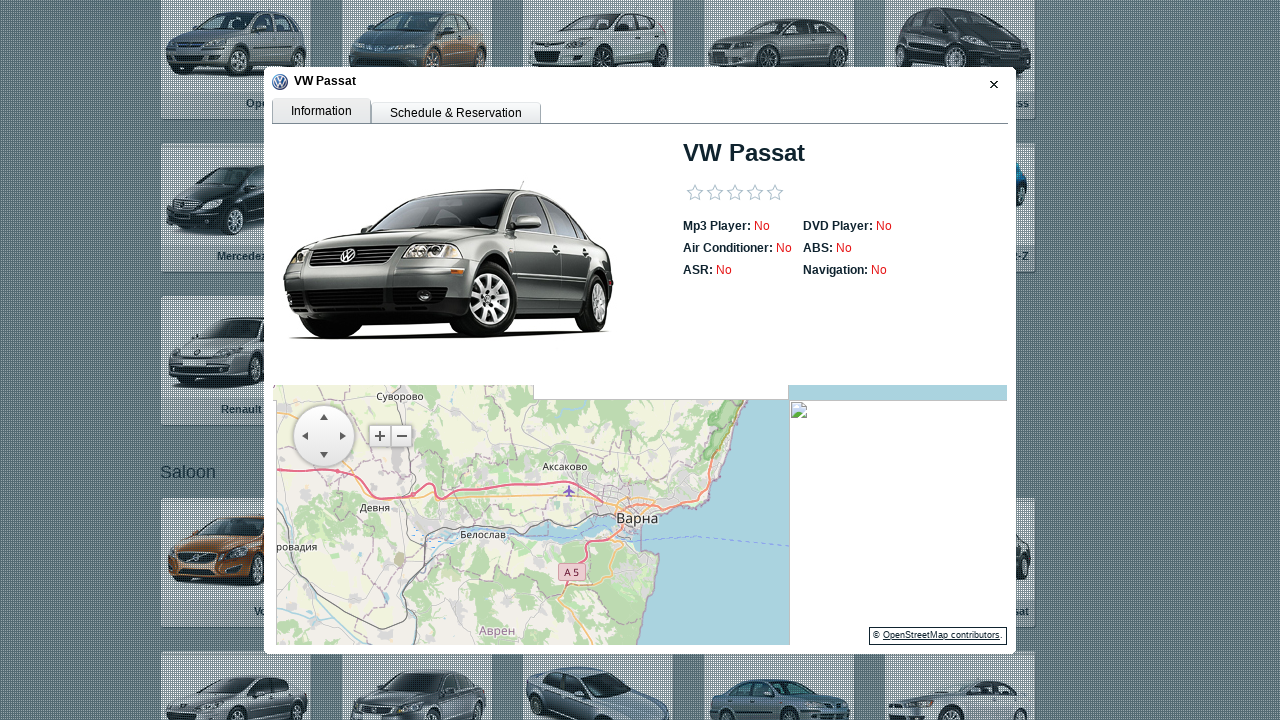

Stored vehicle information for car 17
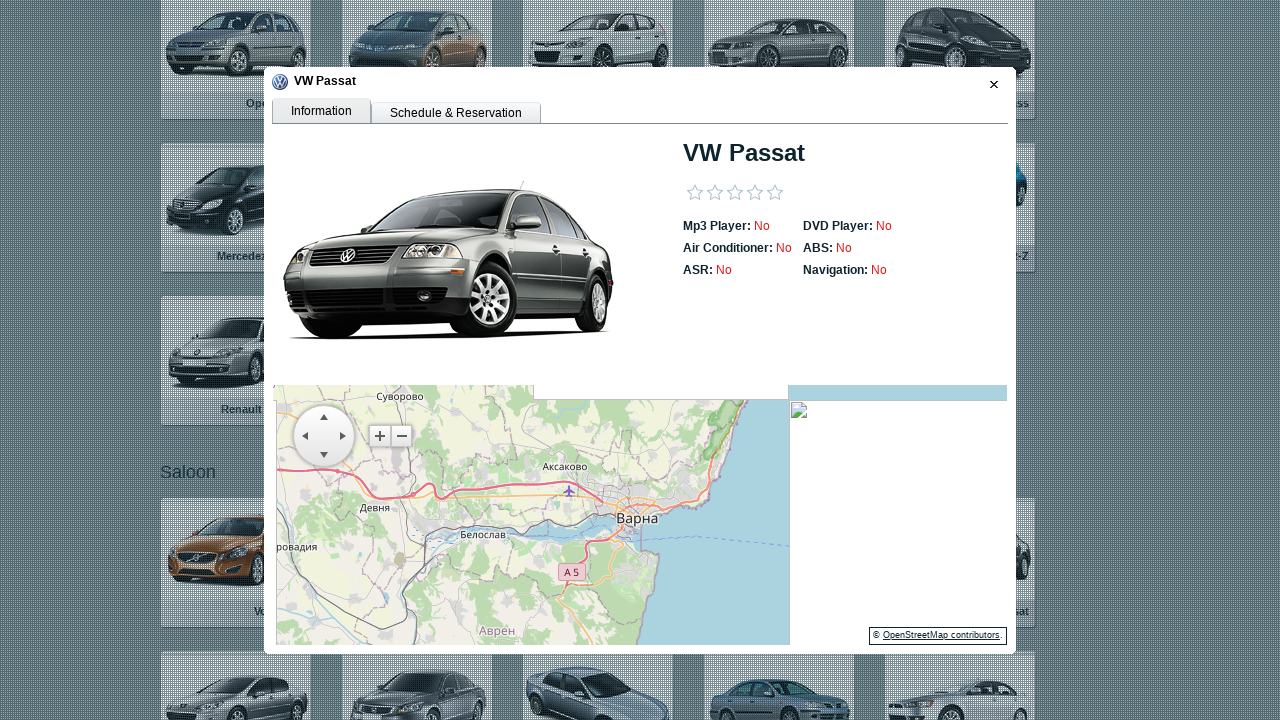

Closed vehicle detail modal for car 17 at (991, 84) on .rwCloseButton
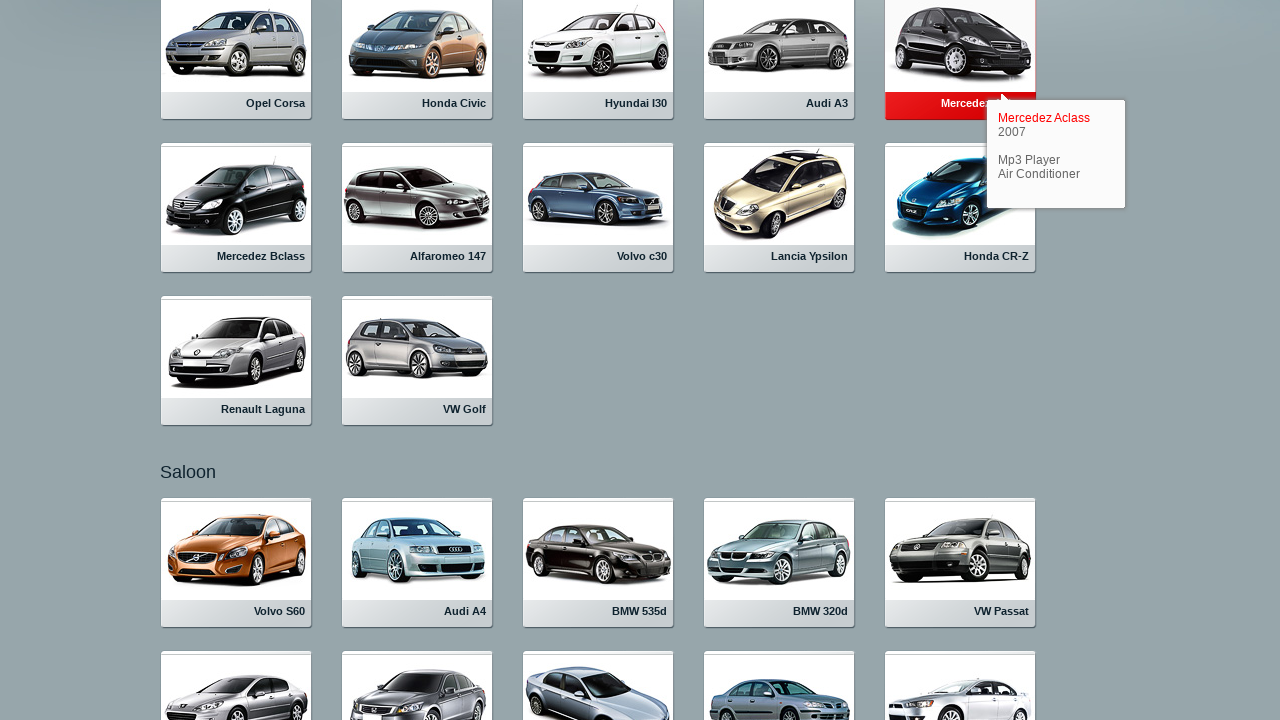

Waited for modal close animation to complete
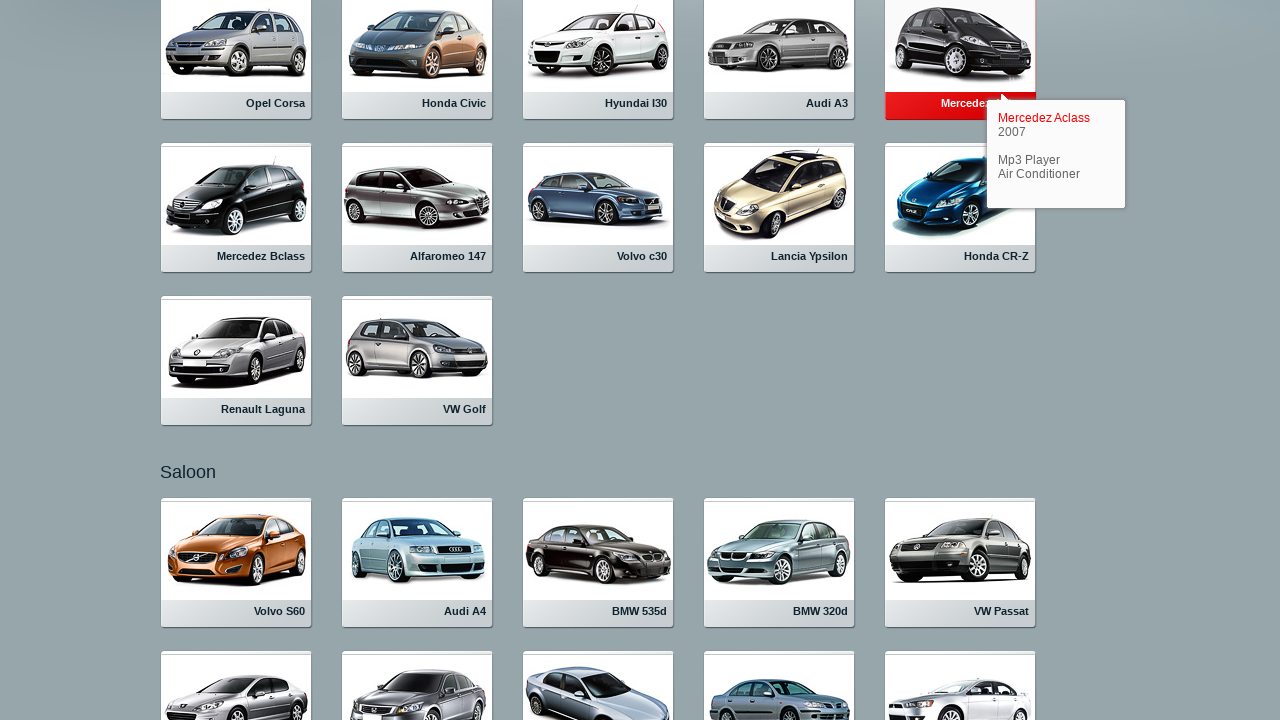

Re-queried vehicle links for iteration 18
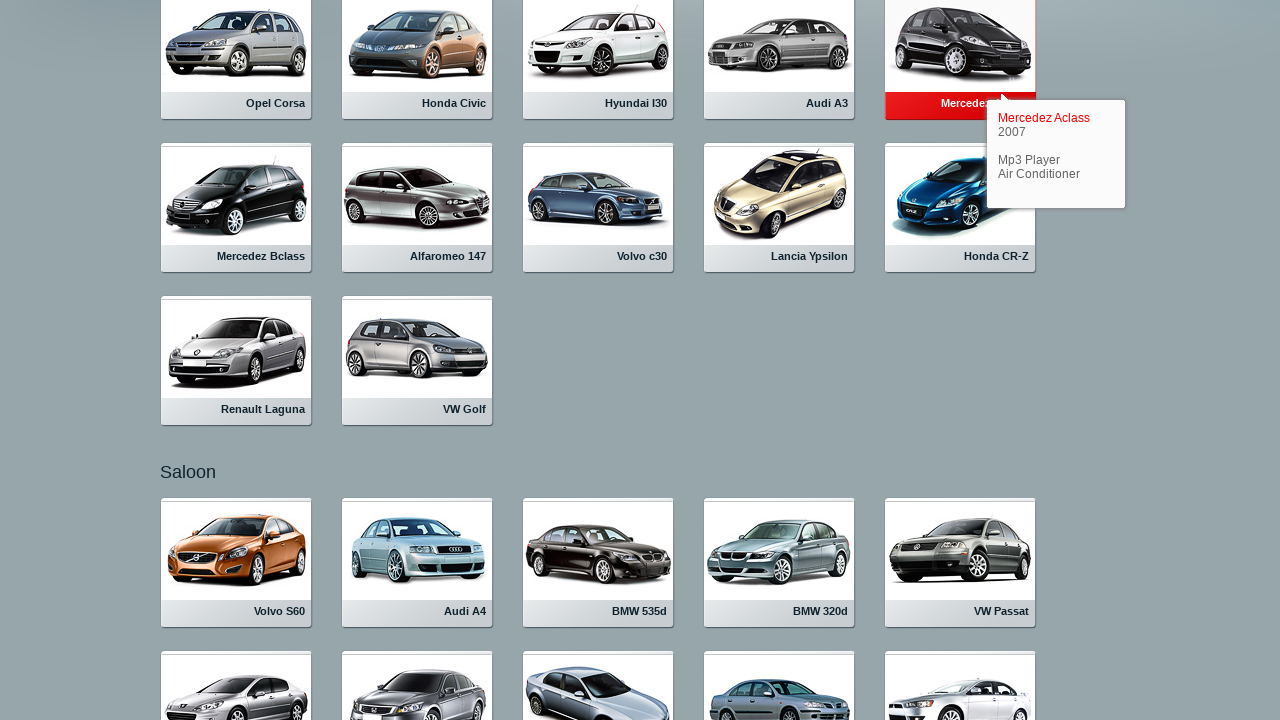

Clicked on vehicle listing 18 at (236, 654) on .rlvI a >> nth=17
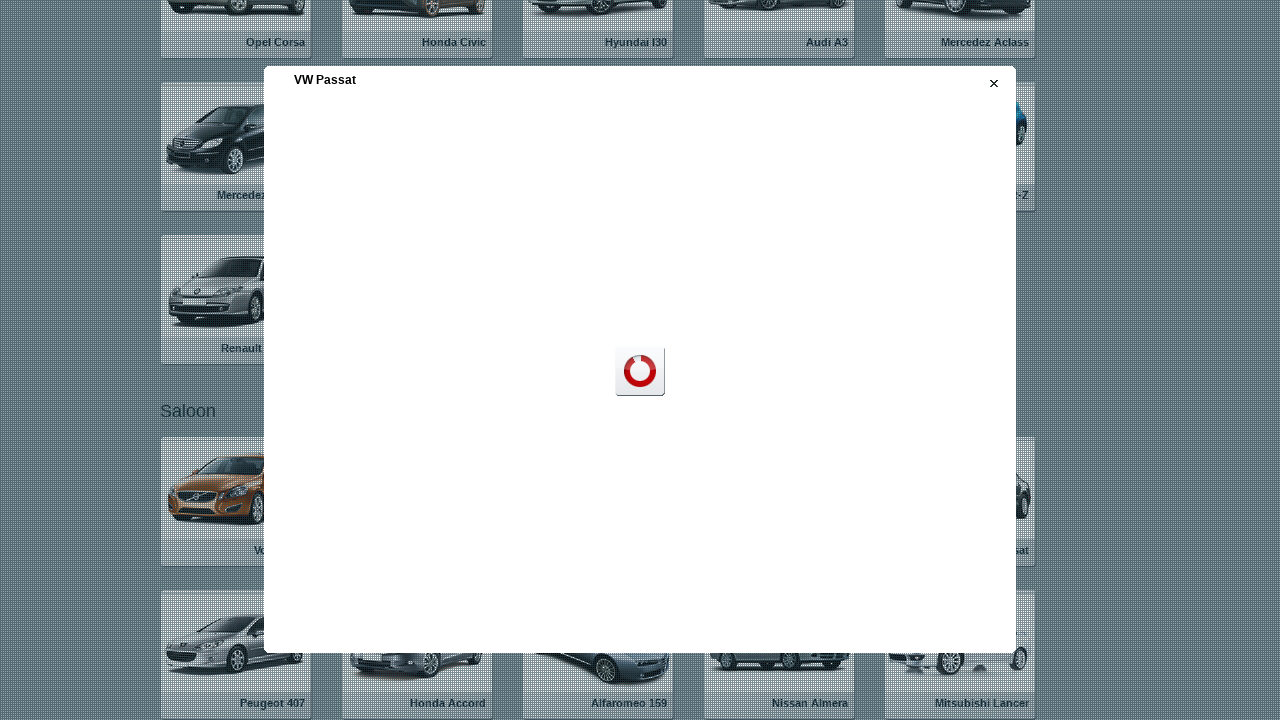

Vehicle detail modal loaded
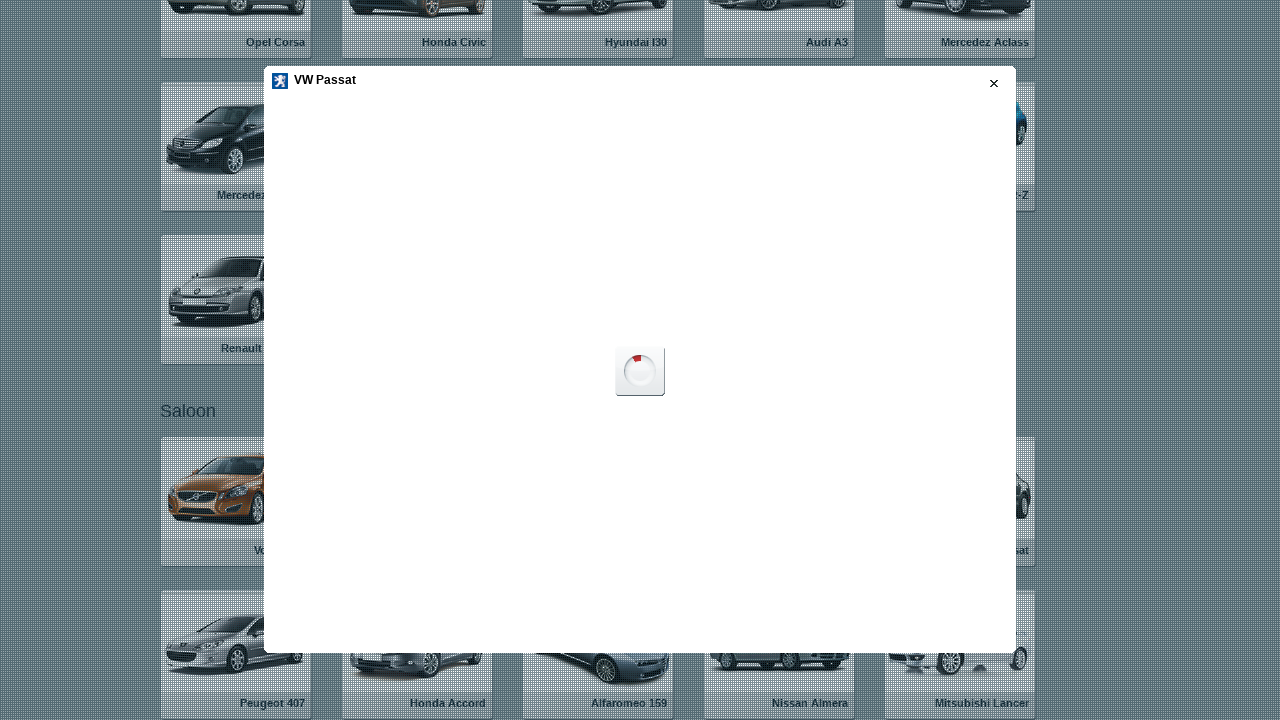

Switched to vehicle detail iframe
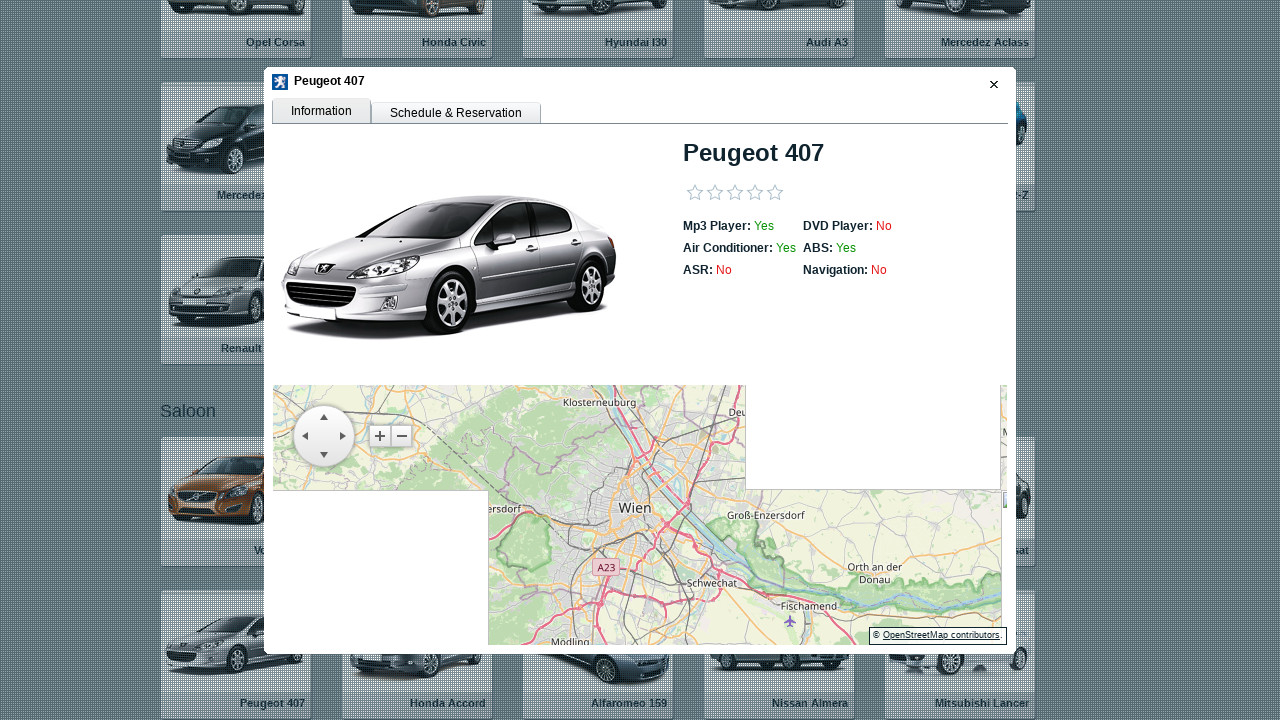

Extracted vehicle make/model: 
                                        Peugeot 407
                                    
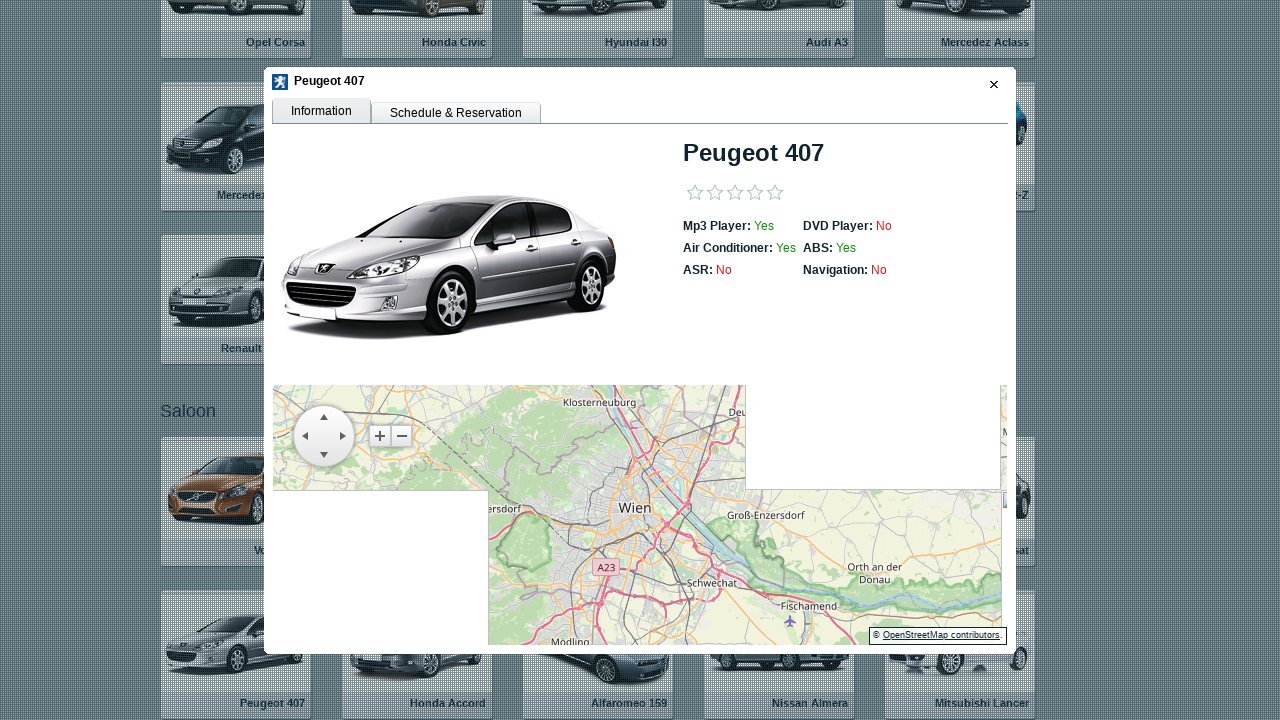

Extracted DVD status: No
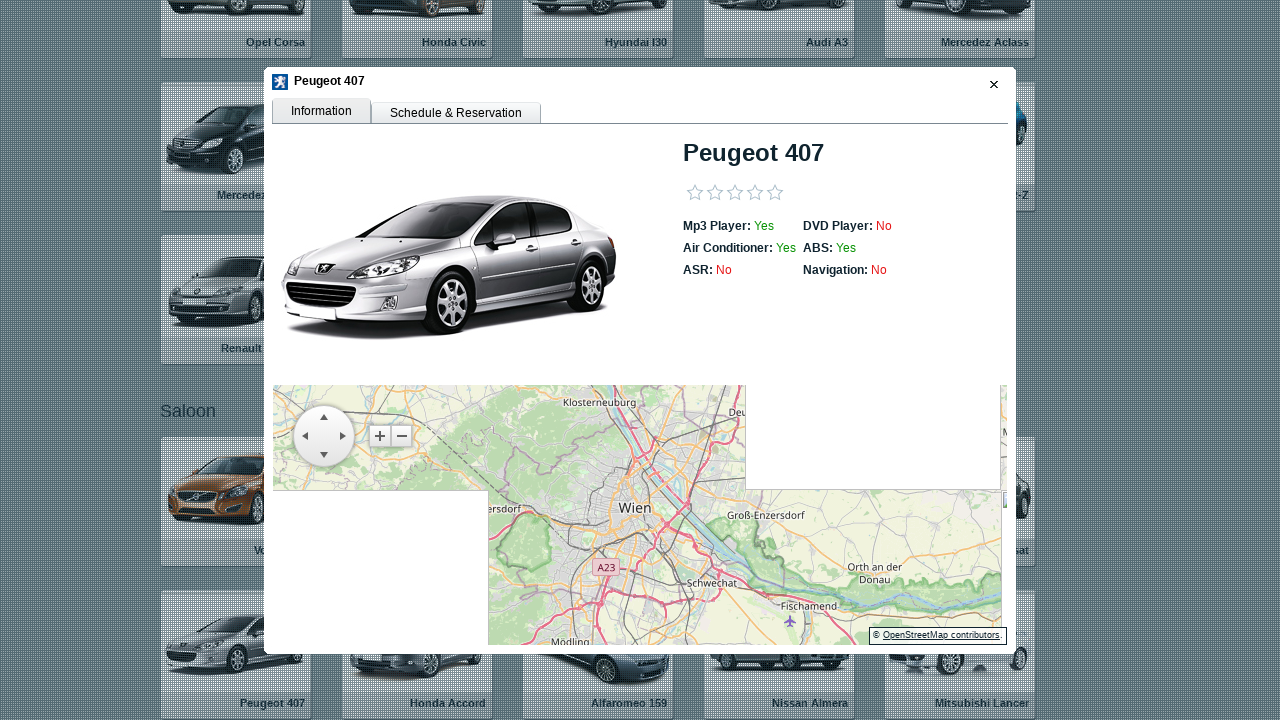

Stored vehicle information for car 18
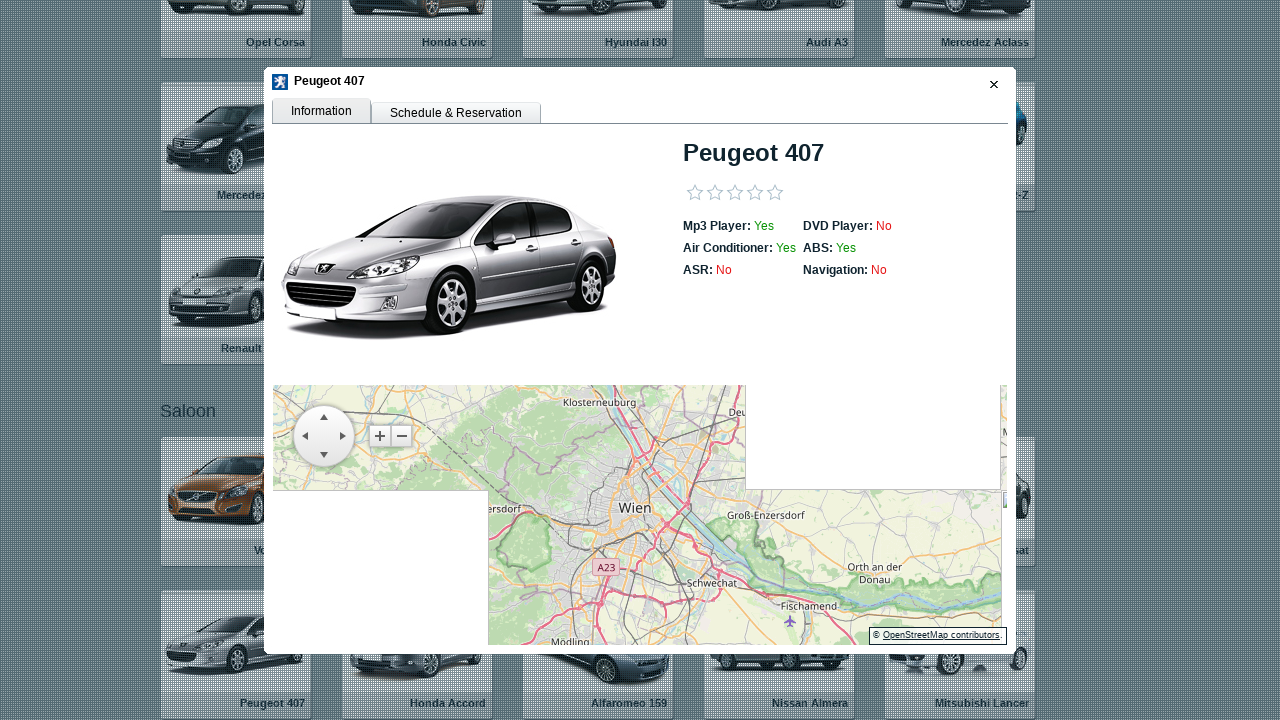

Closed vehicle detail modal for car 18 at (991, 84) on .rwCloseButton
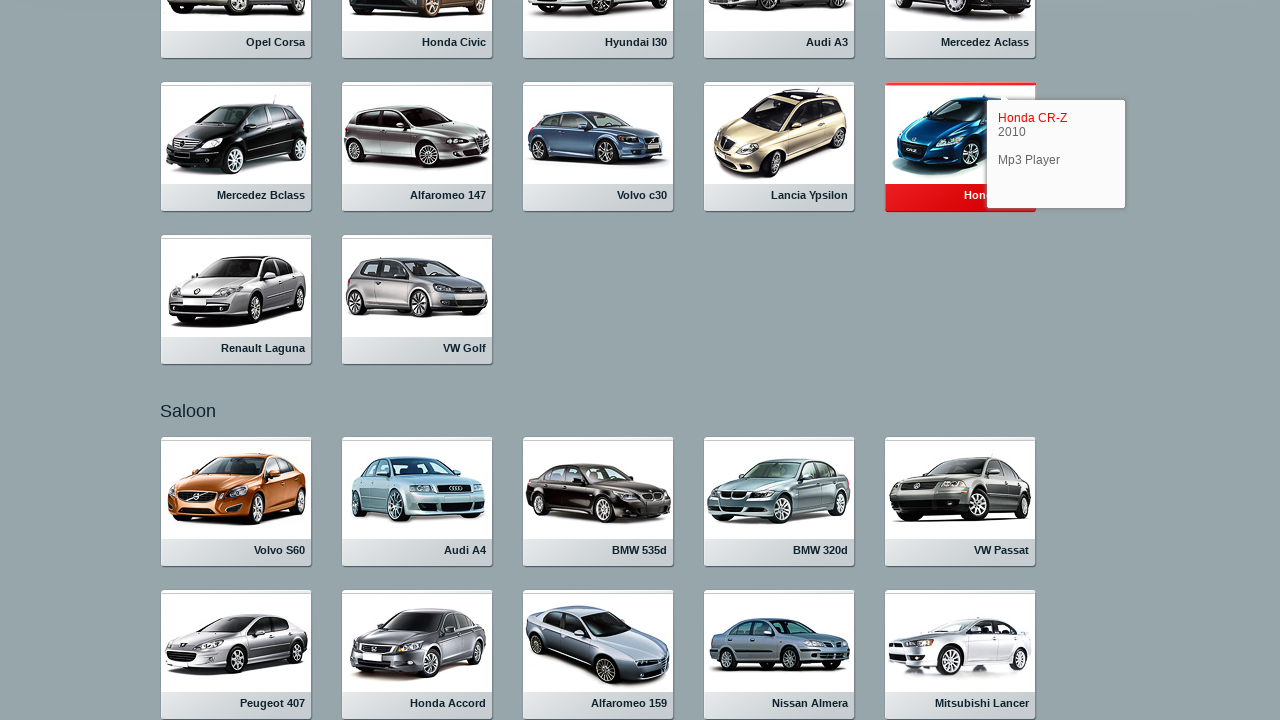

Waited for modal close animation to complete
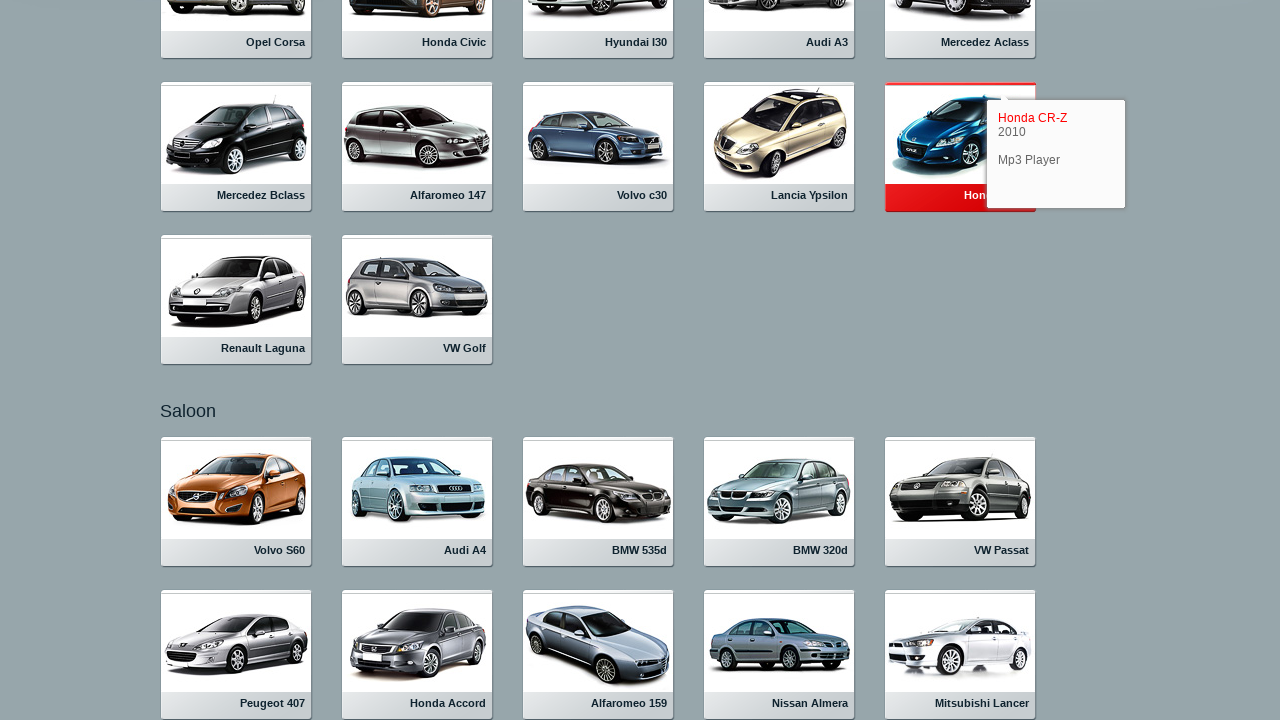

Re-queried vehicle links for iteration 19
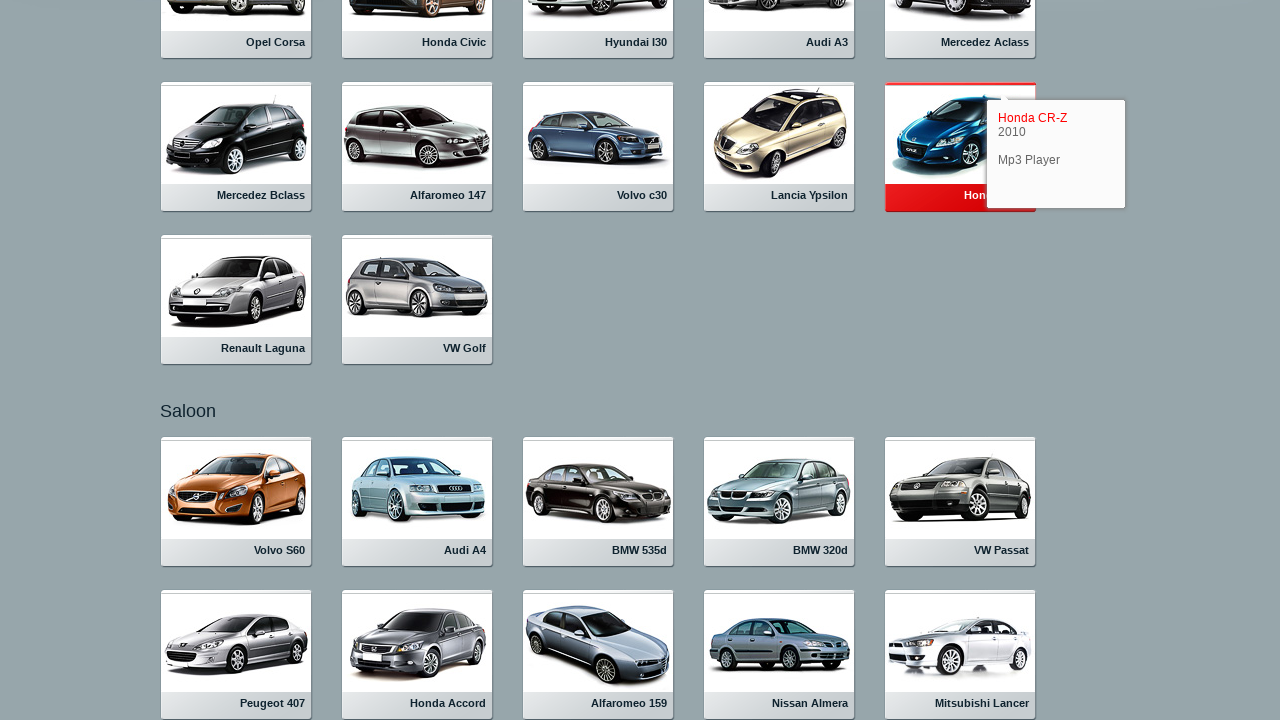

Clicked on vehicle listing 19 at (418, 654) on .rlvI a >> nth=18
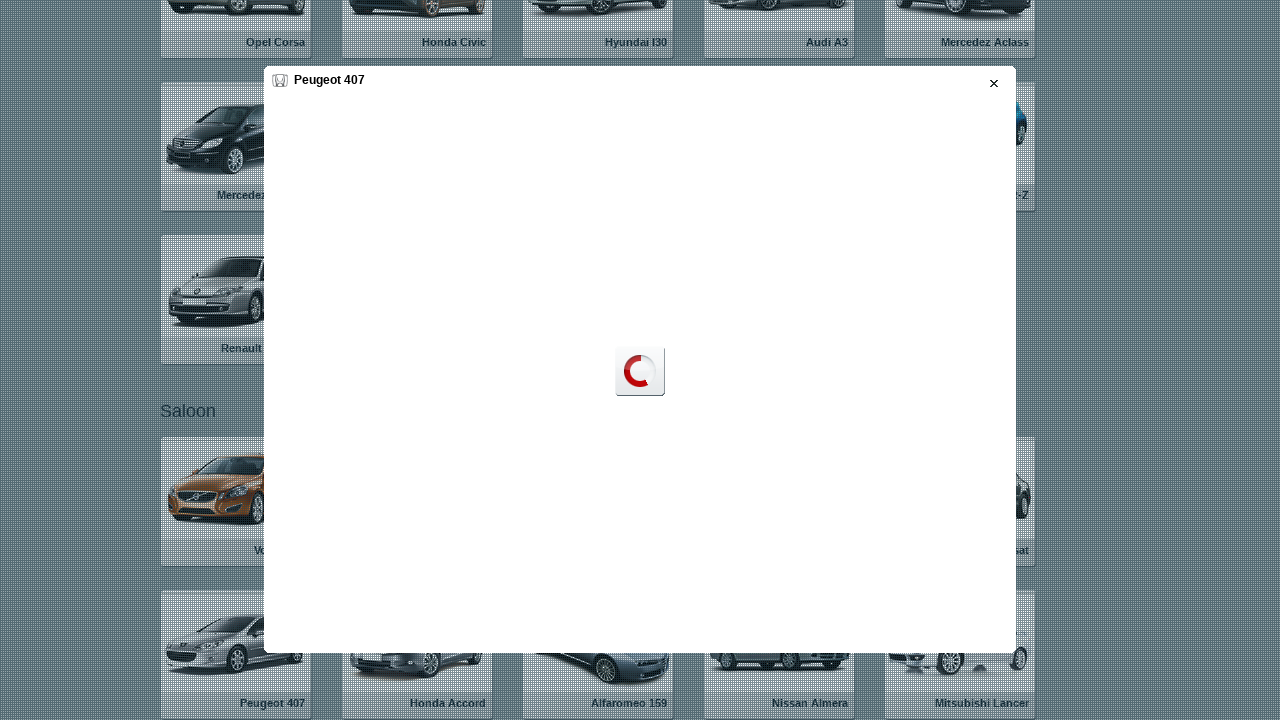

Vehicle detail modal loaded
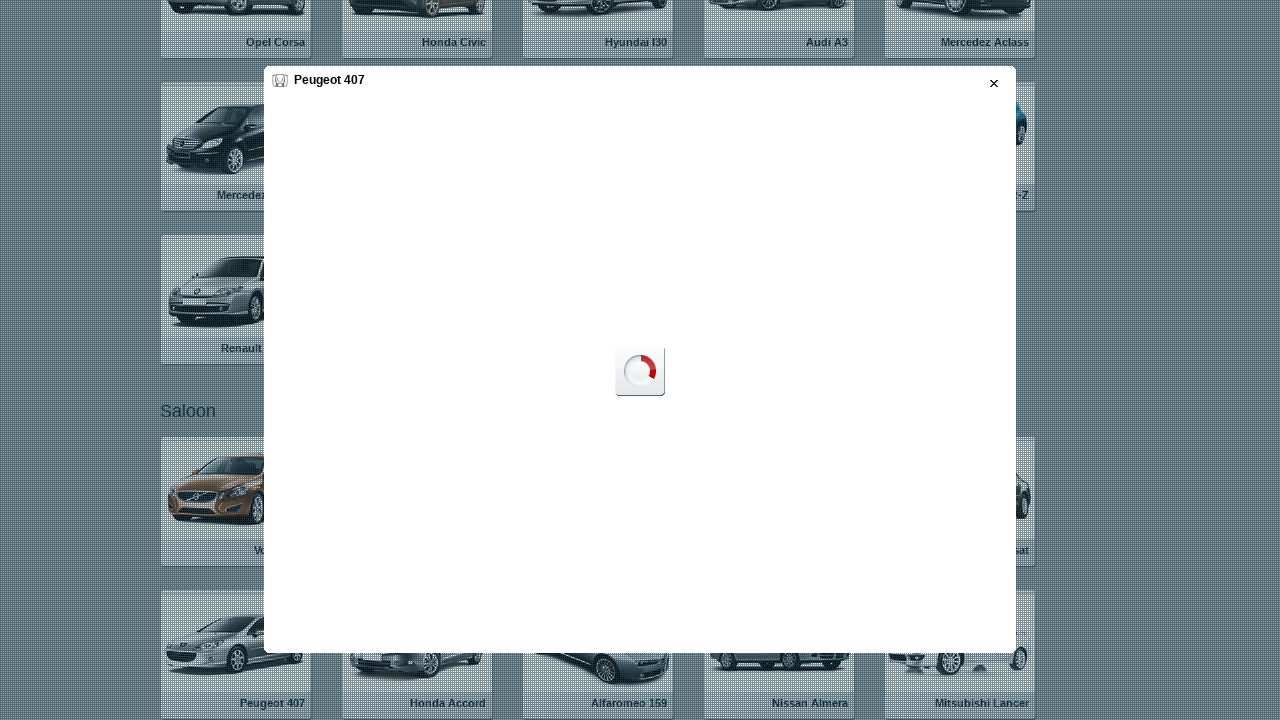

Switched to vehicle detail iframe
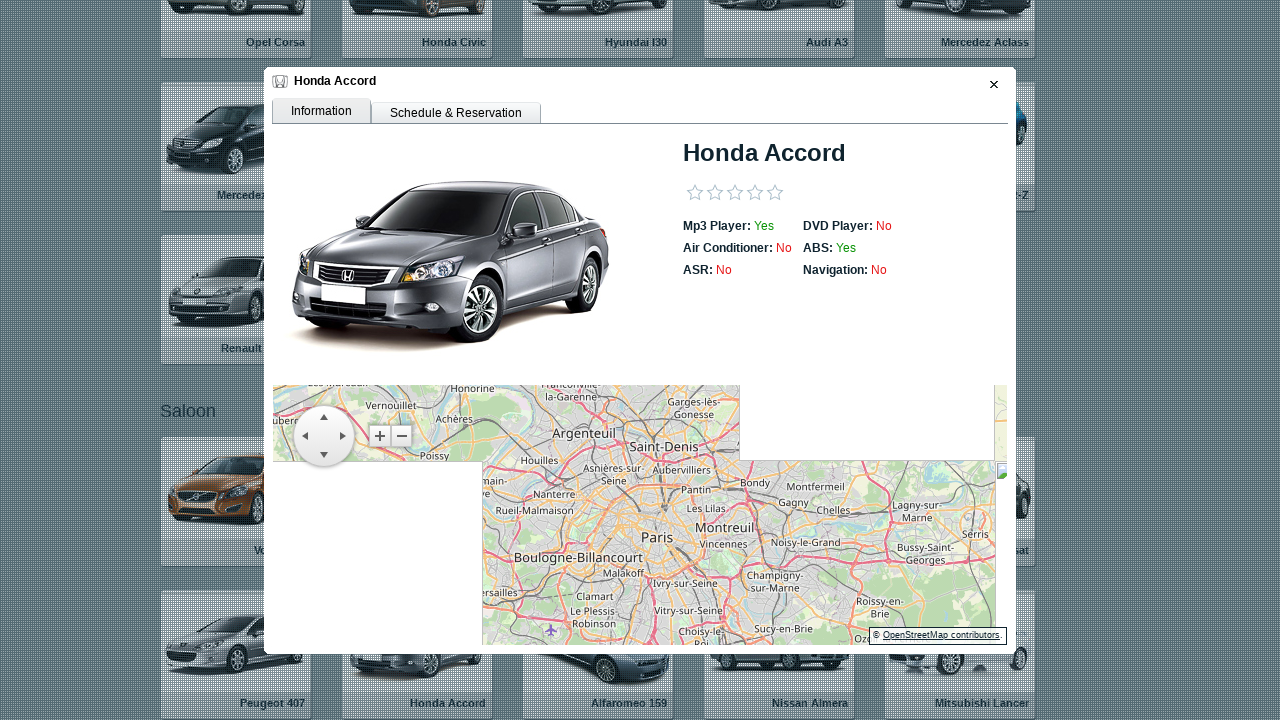

Extracted vehicle make/model: 
                                        Honda Accord
                                    
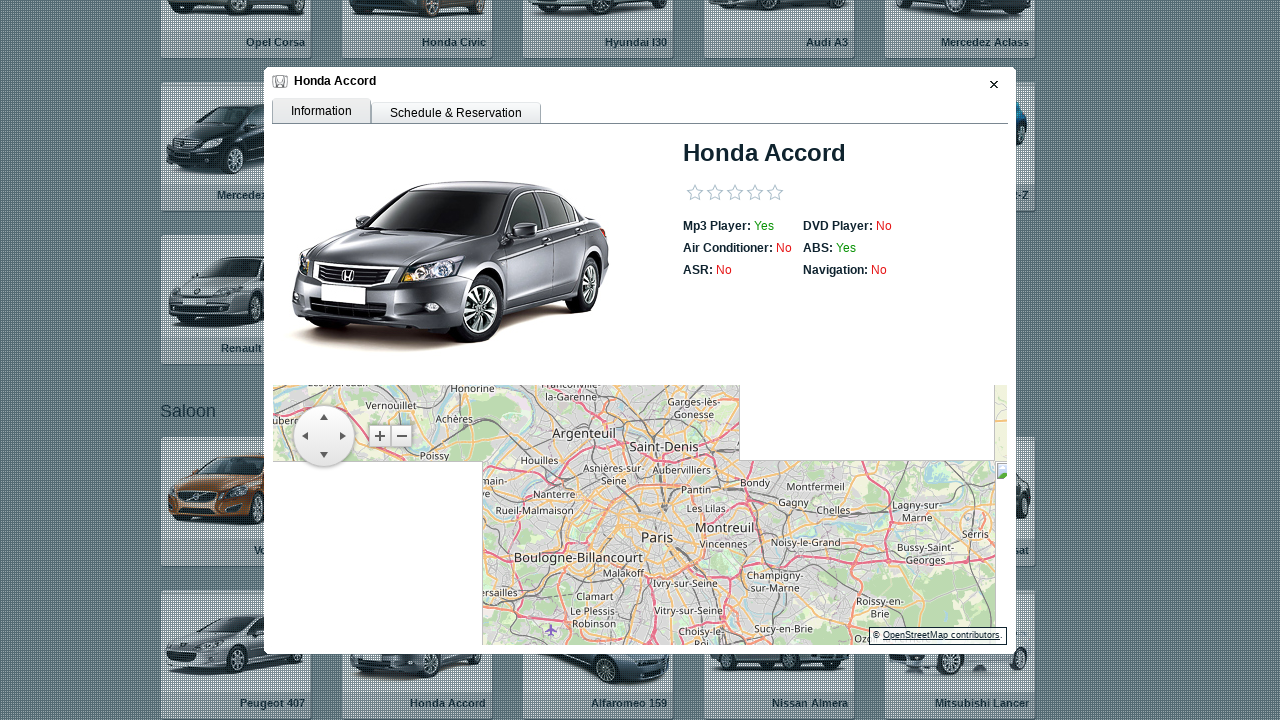

Extracted DVD status: No
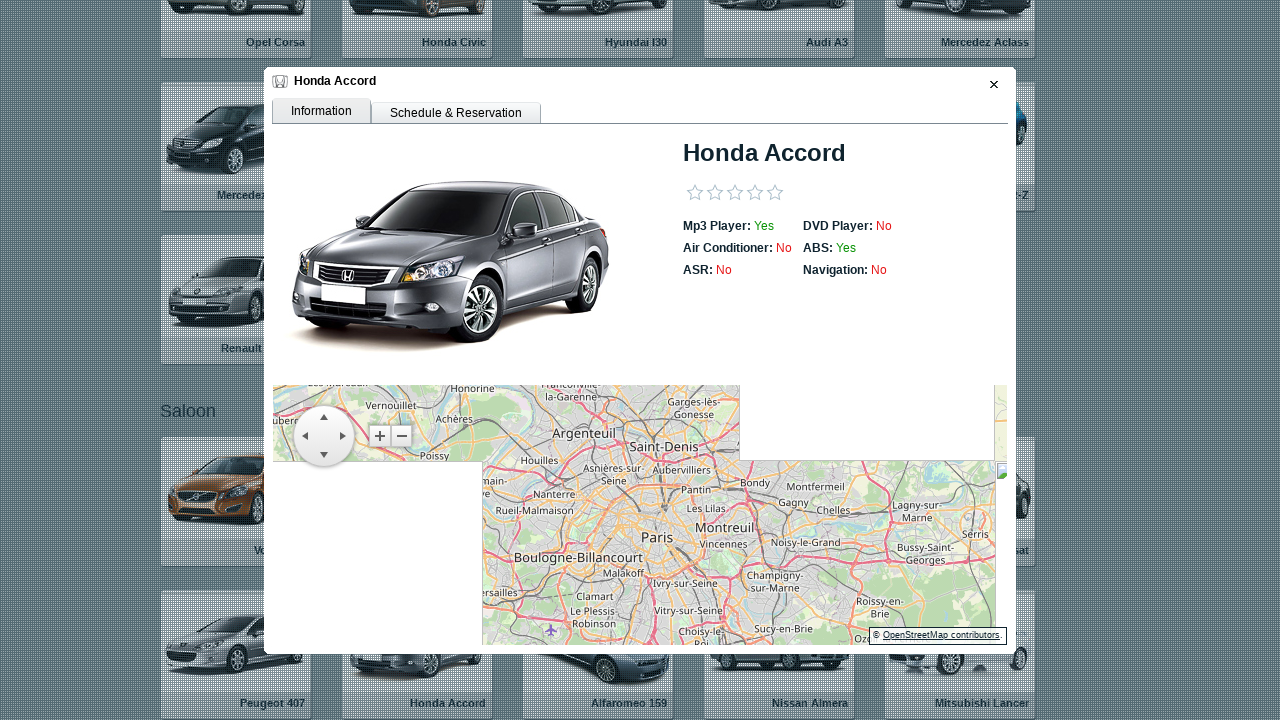

Stored vehicle information for car 19
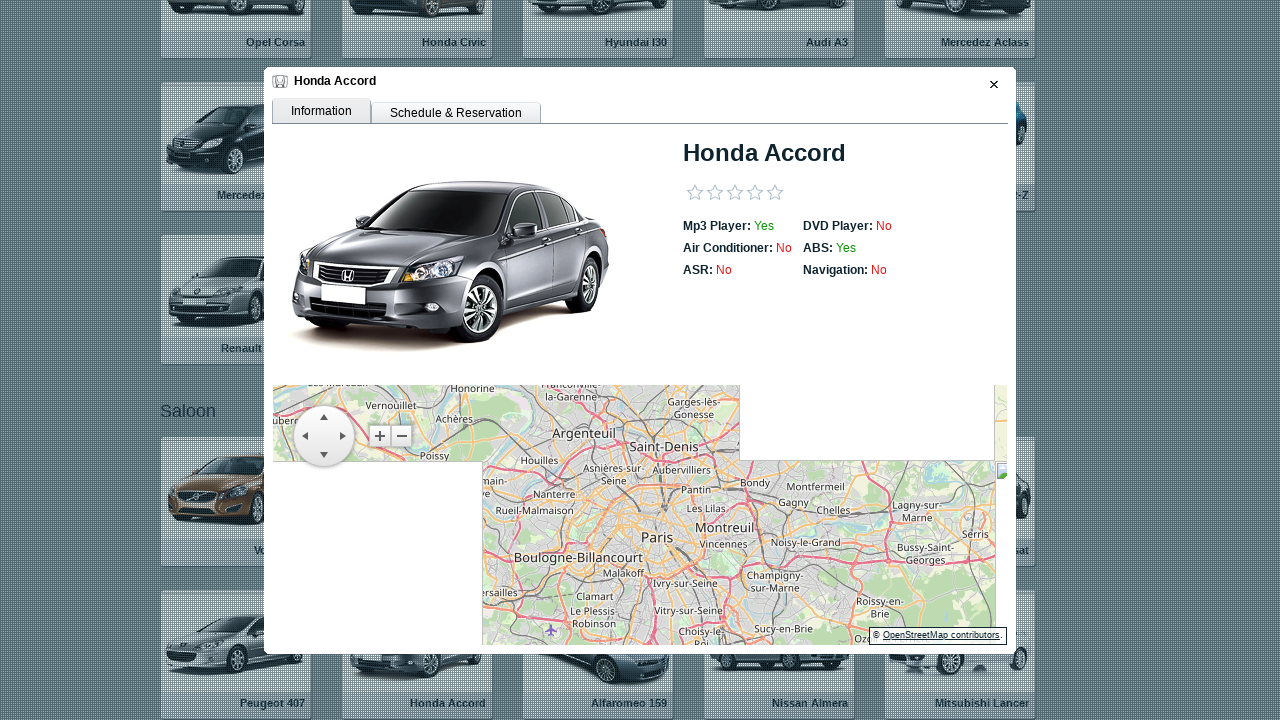

Closed vehicle detail modal for car 19 at (991, 84) on .rwCloseButton
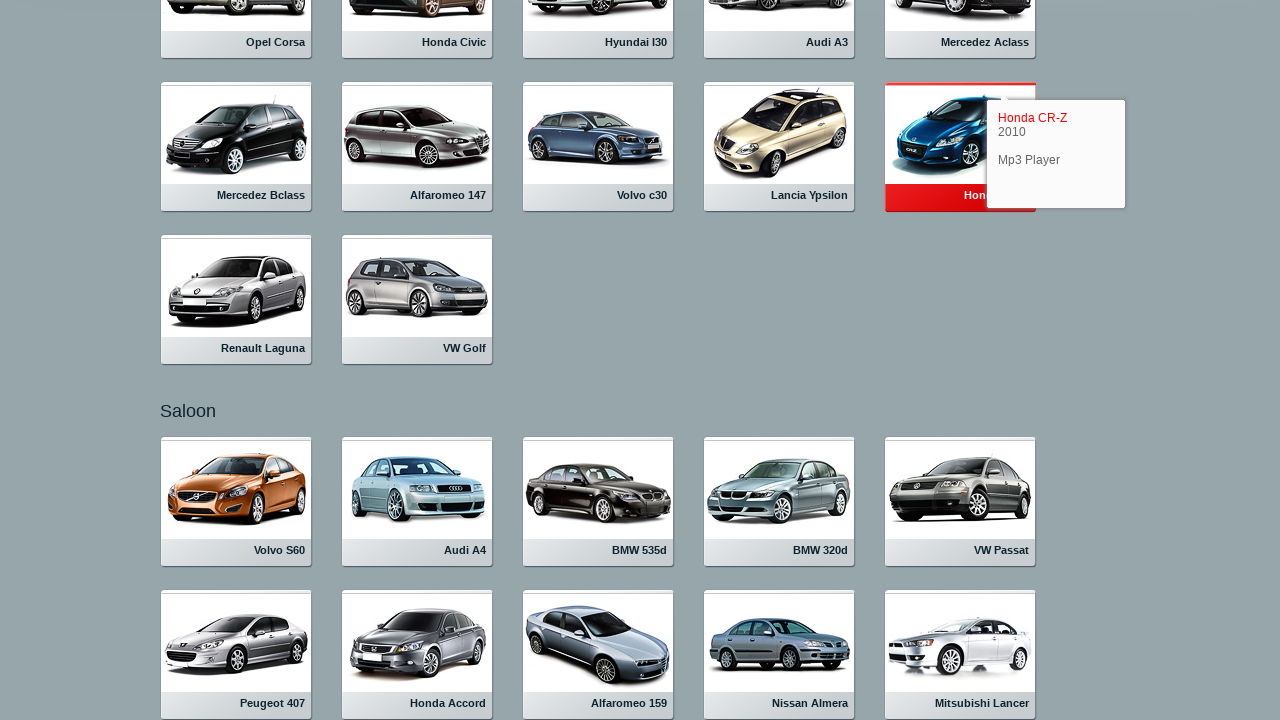

Waited for modal close animation to complete
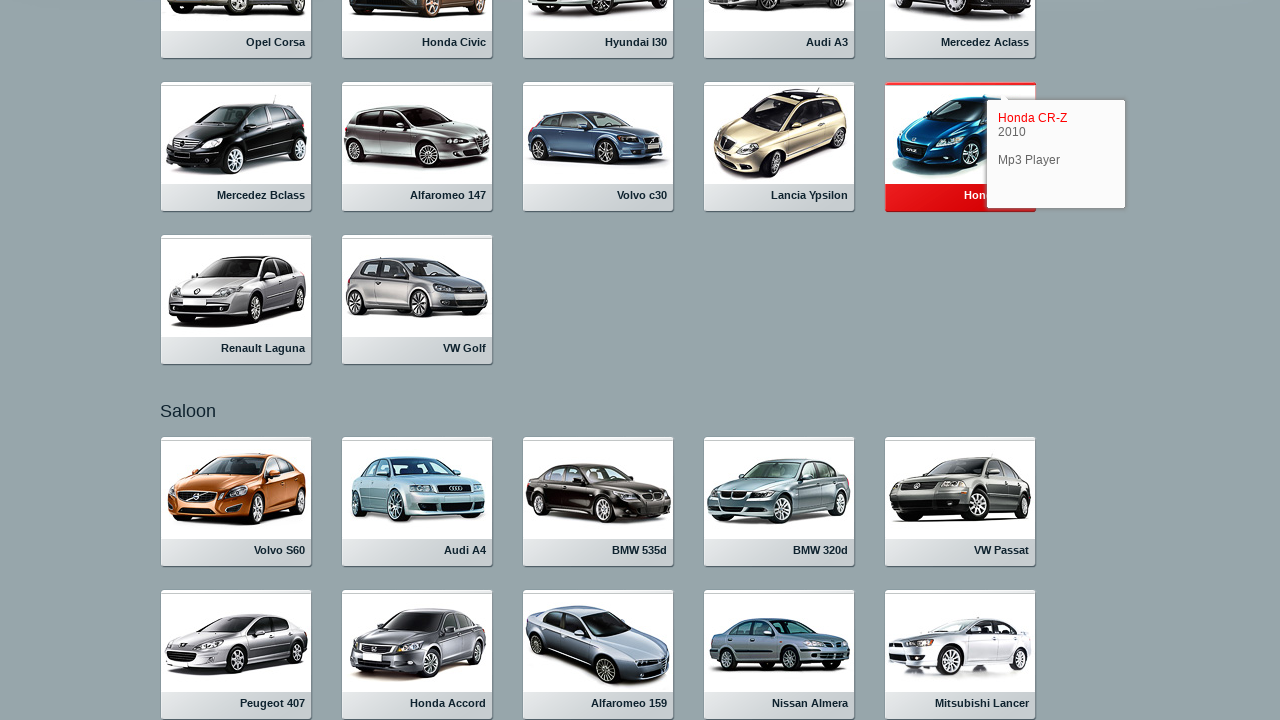

Re-queried vehicle links for iteration 20
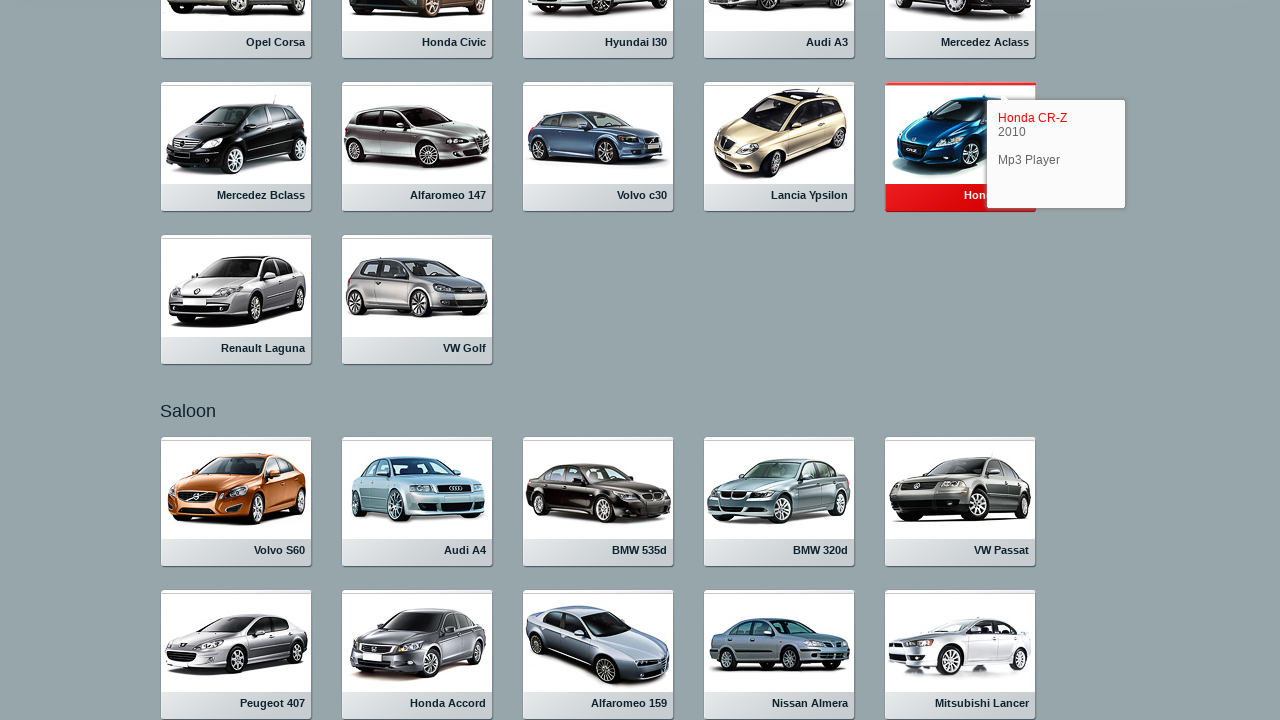

Clicked on vehicle listing 20 at (598, 654) on .rlvI a >> nth=19
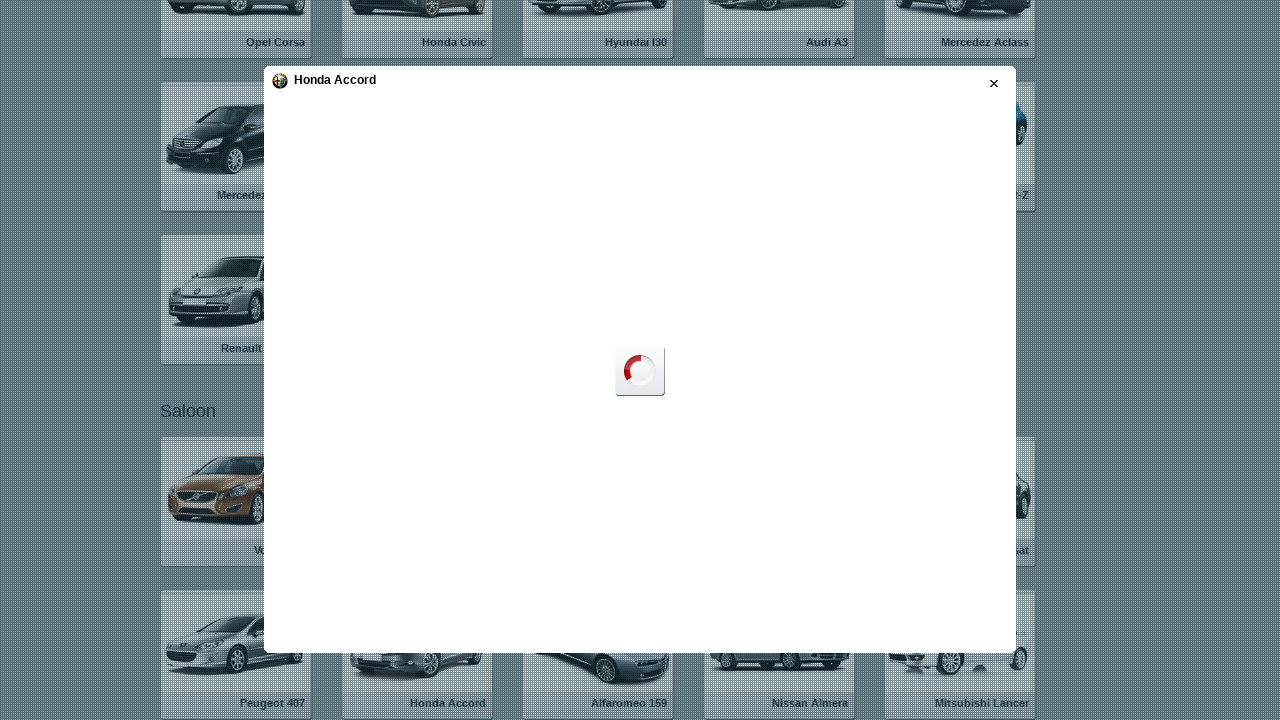

Vehicle detail modal loaded
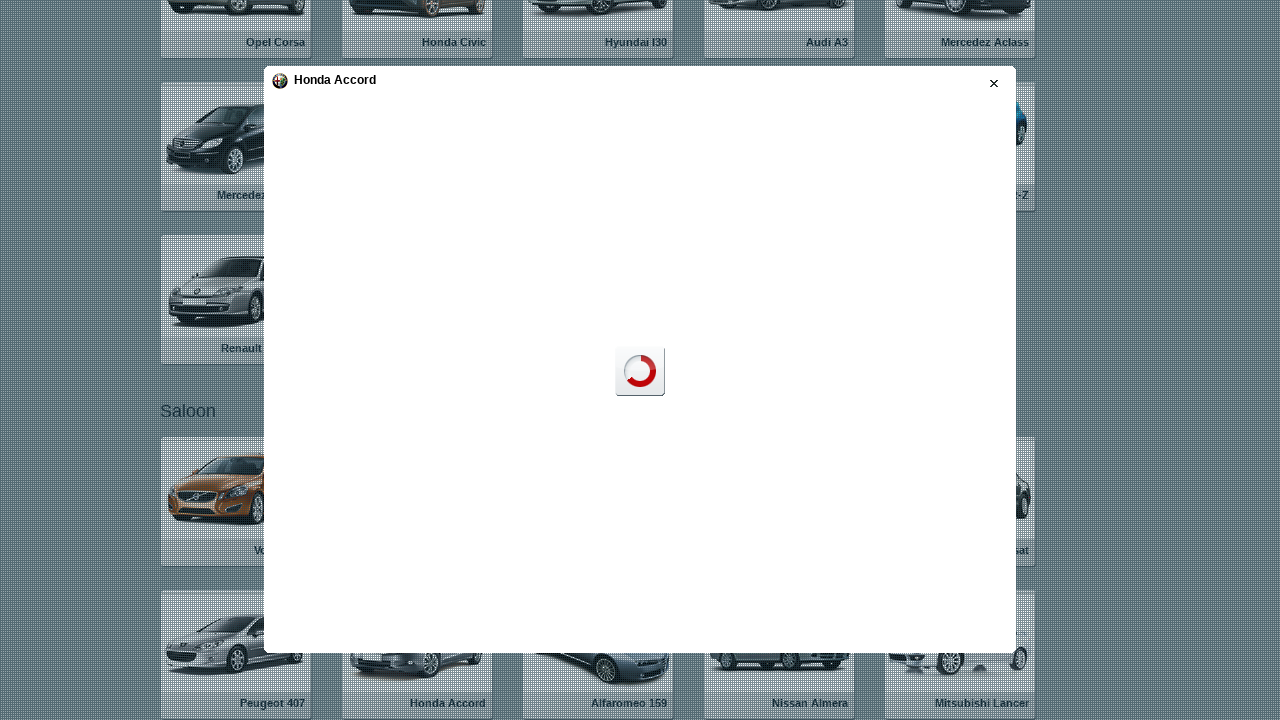

Switched to vehicle detail iframe
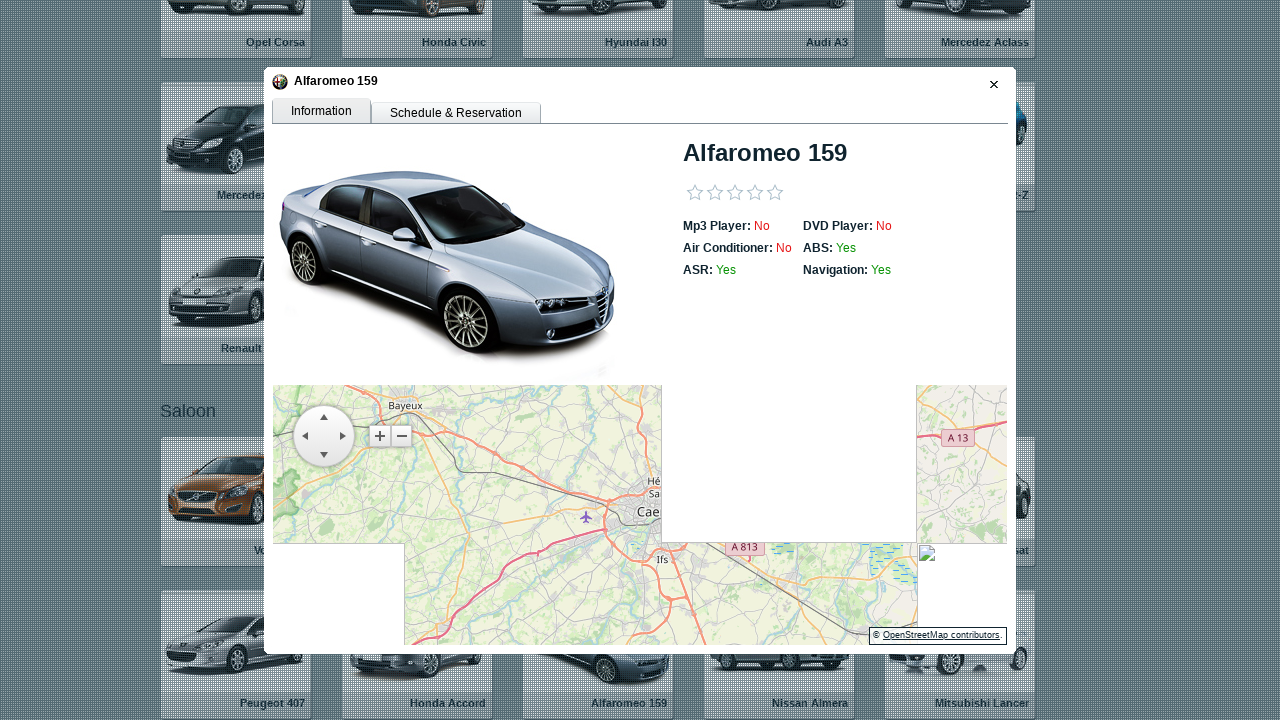

Extracted vehicle make/model: 
                                        Alfaromeo 159
                                    
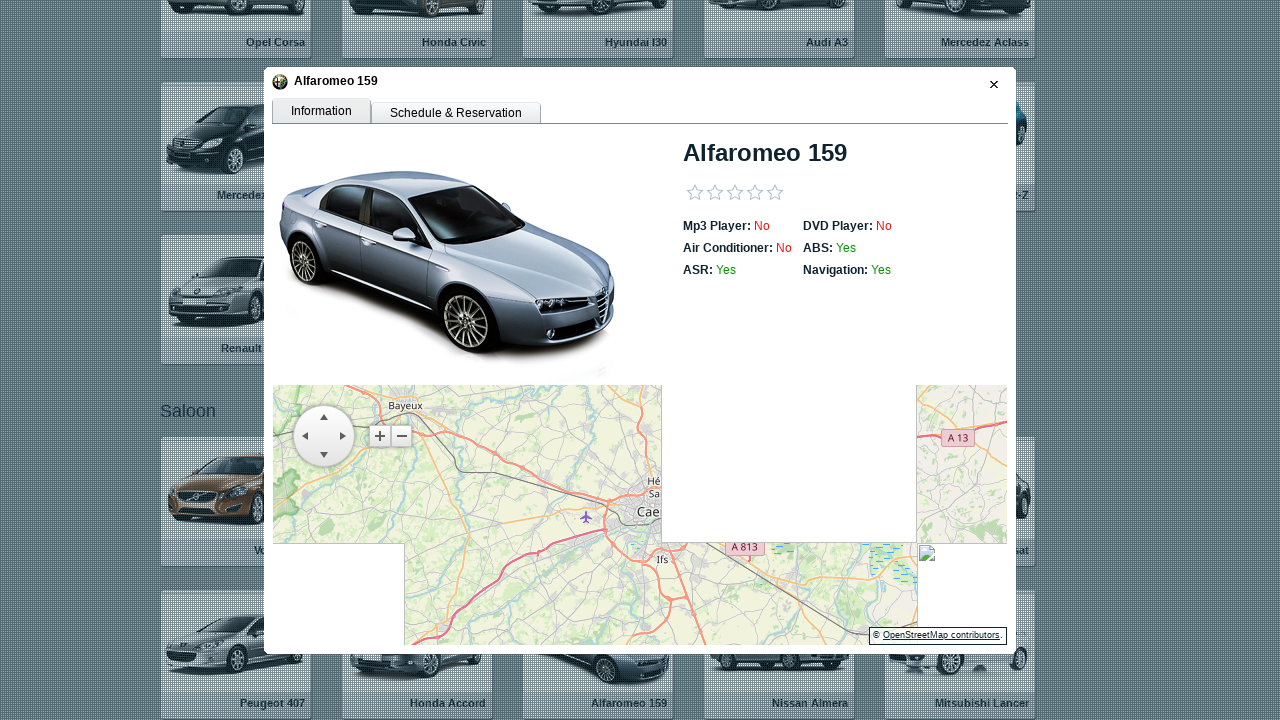

Extracted DVD status: No
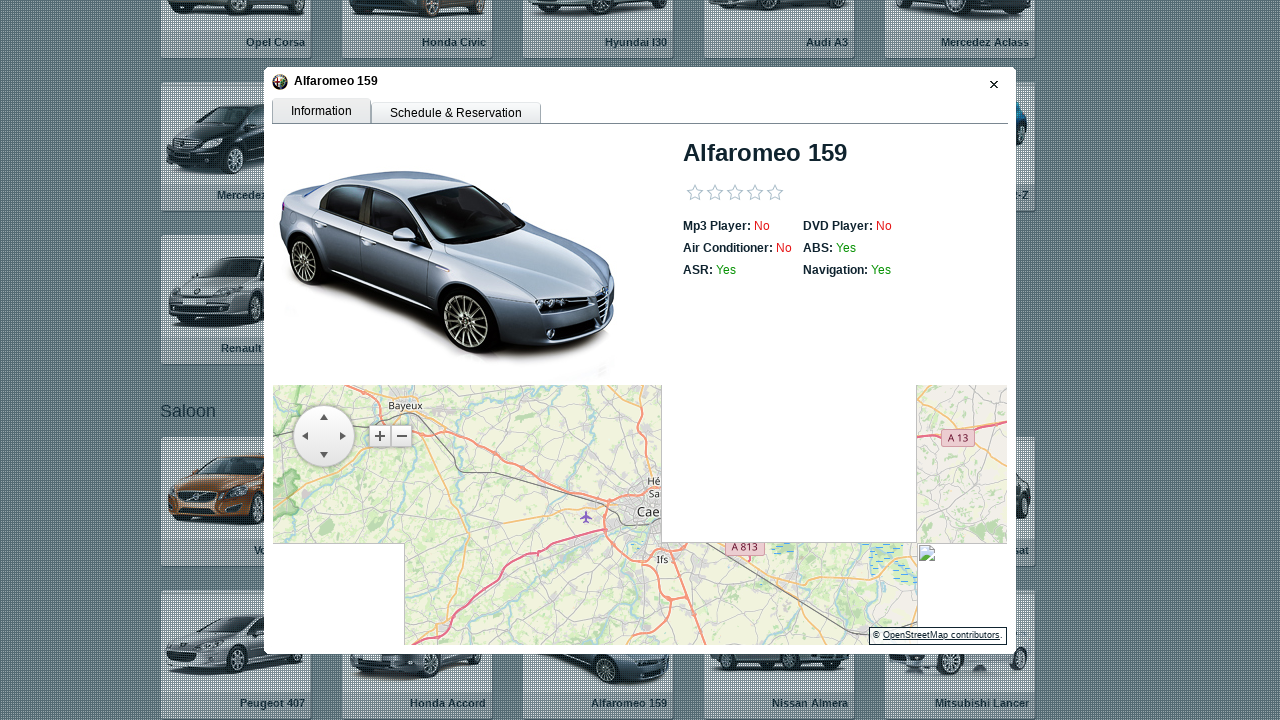

Stored vehicle information for car 20
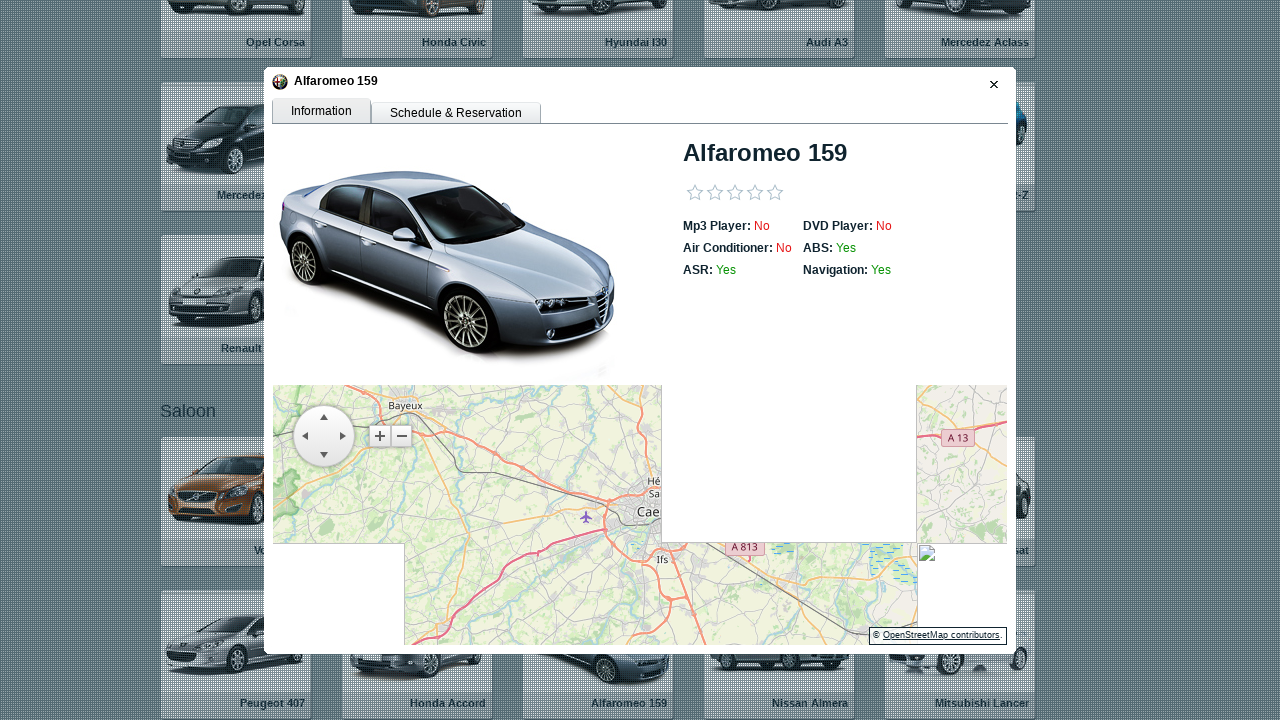

Closed vehicle detail modal for car 20 at (991, 84) on .rwCloseButton
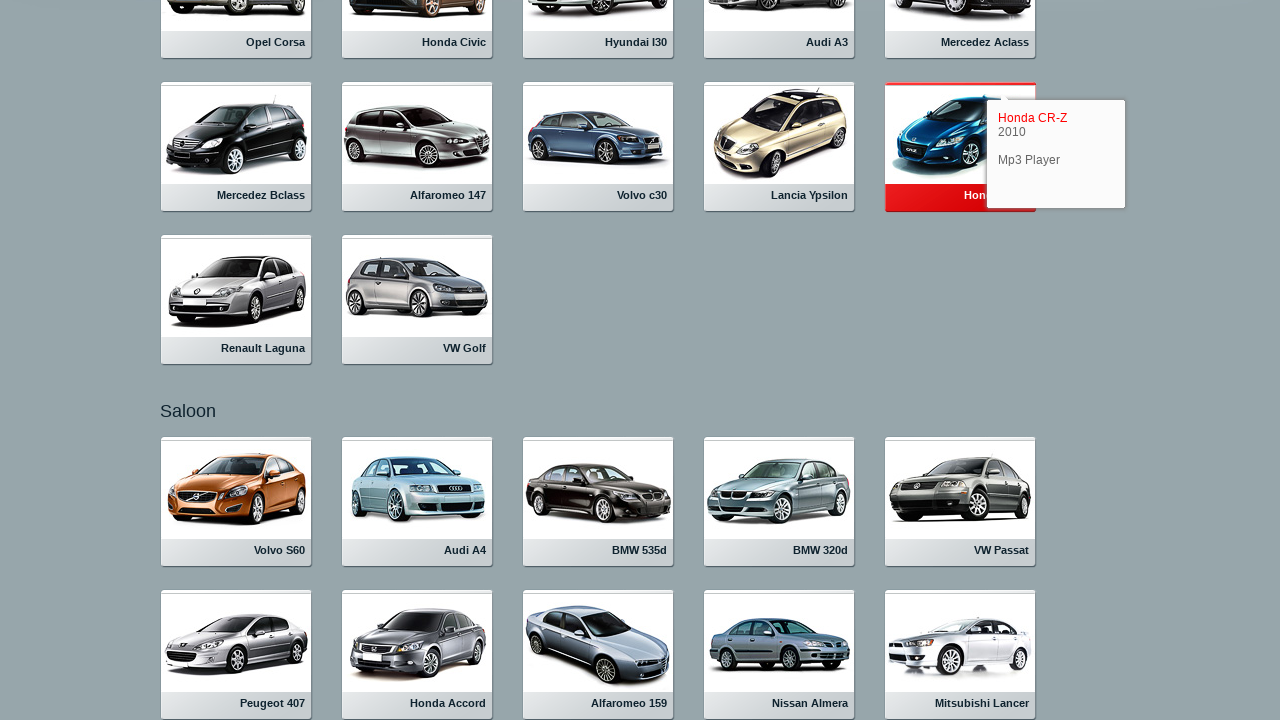

Waited for modal close animation to complete
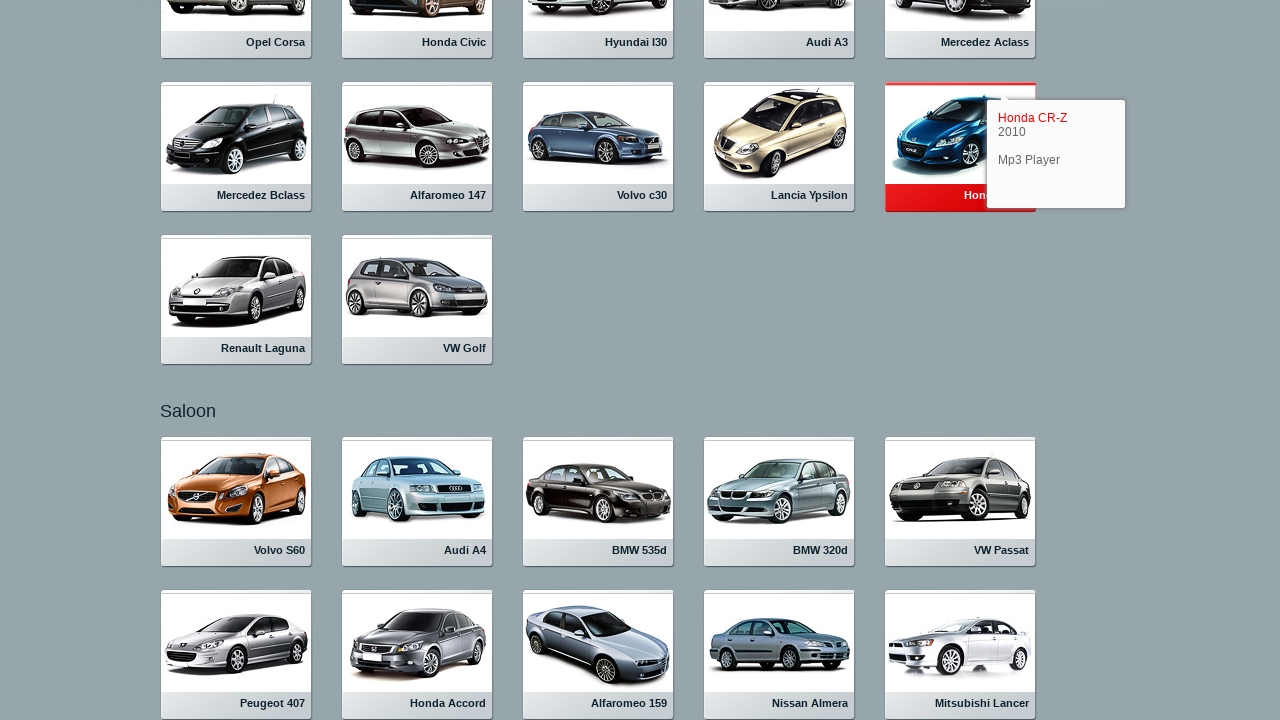

Re-queried vehicle links for iteration 21
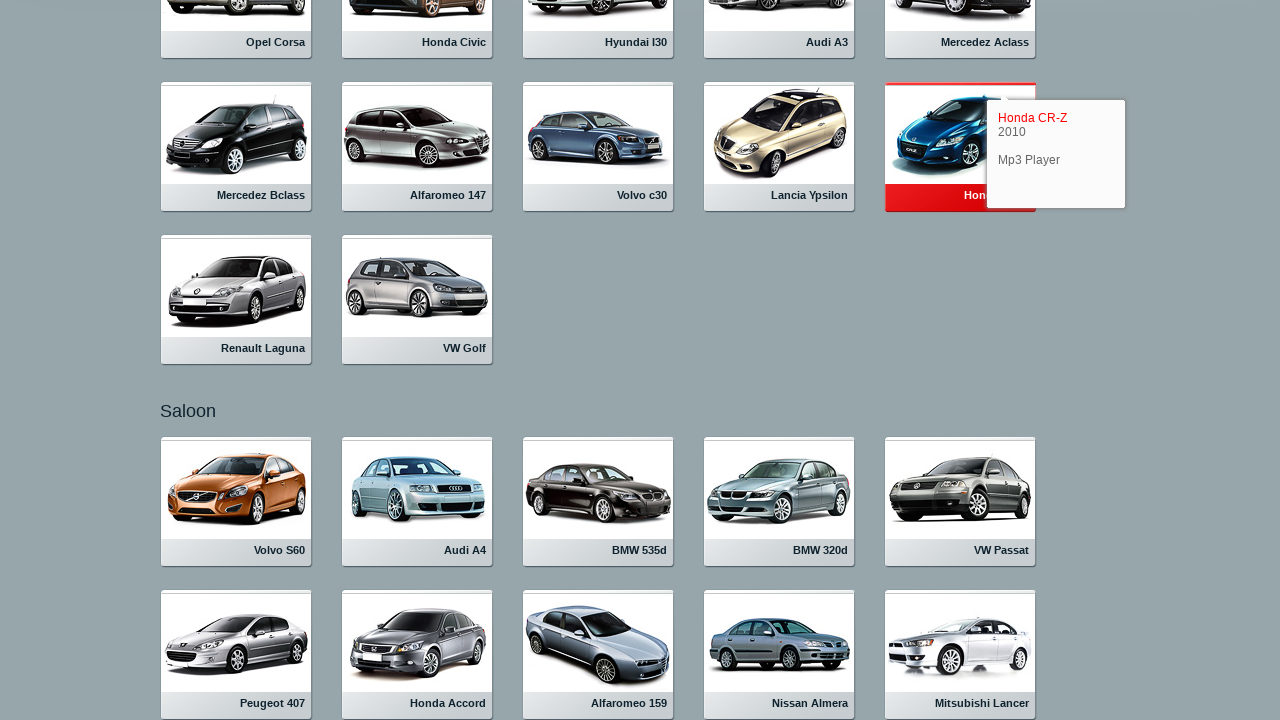

Clicked on vehicle listing 21 at (780, 654) on .rlvI a >> nth=20
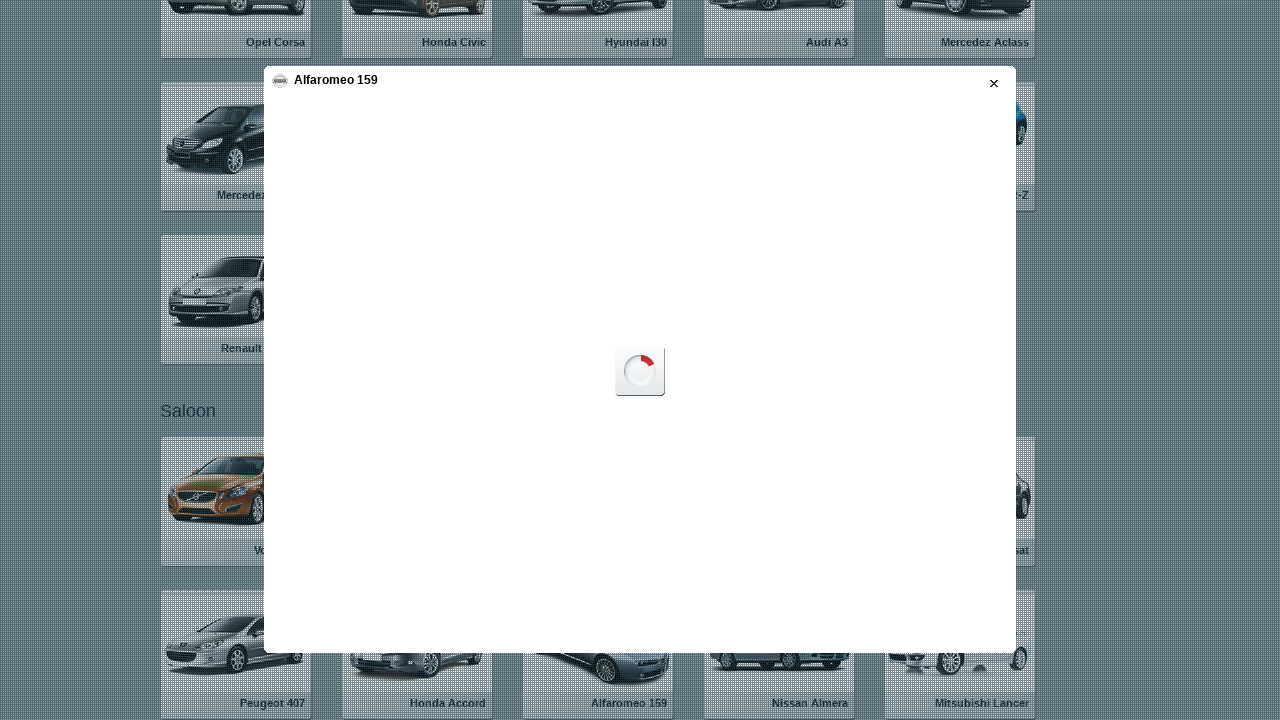

Vehicle detail modal loaded
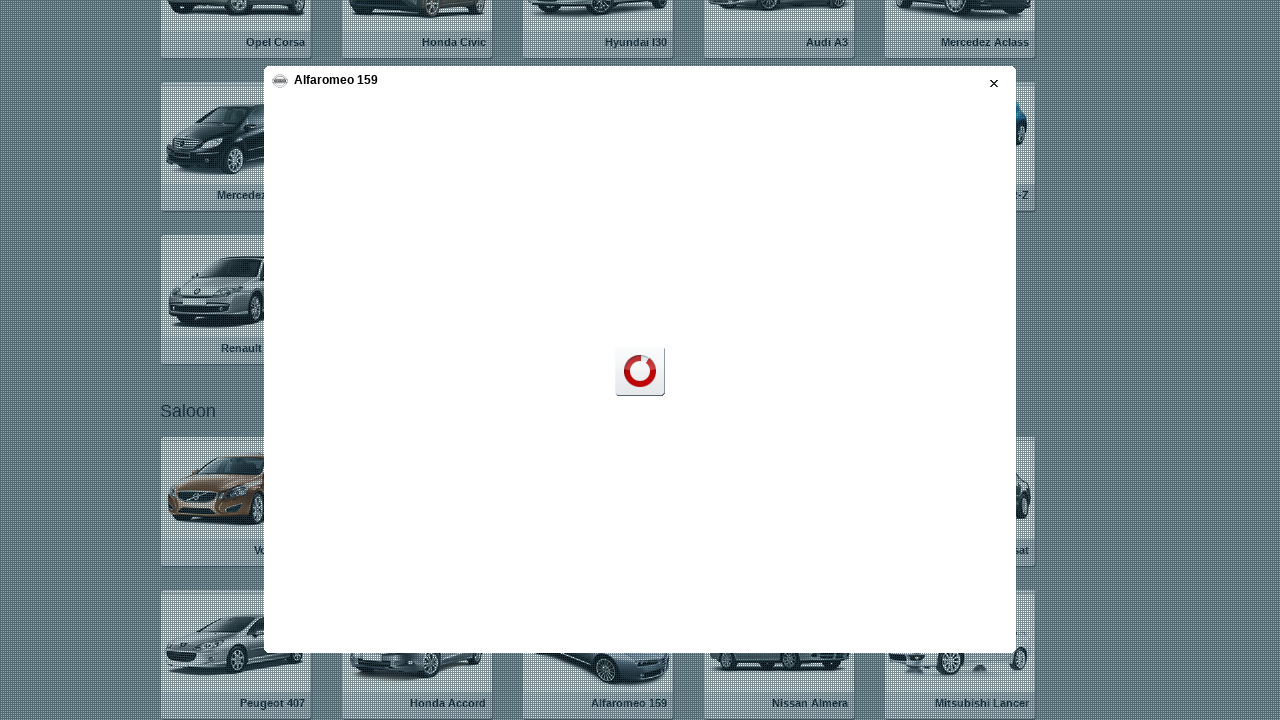

Switched to vehicle detail iframe
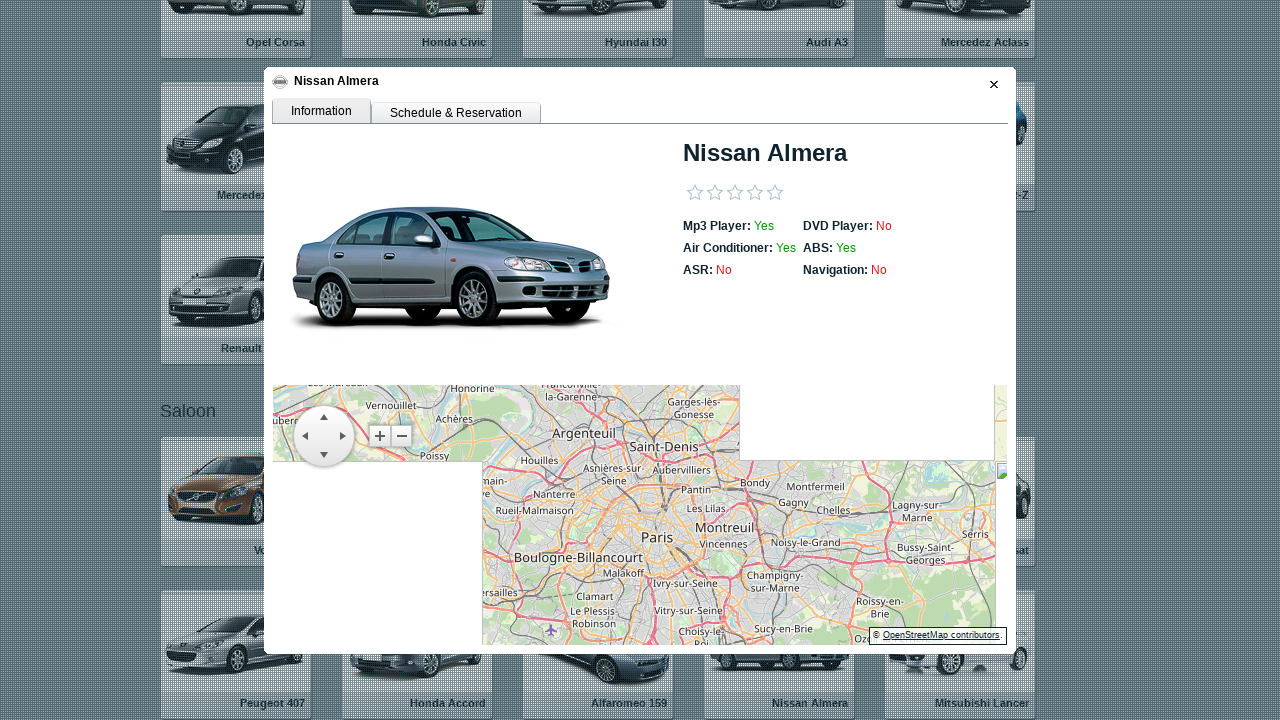

Extracted vehicle make/model: 
                                        Nissan Almera
                                    
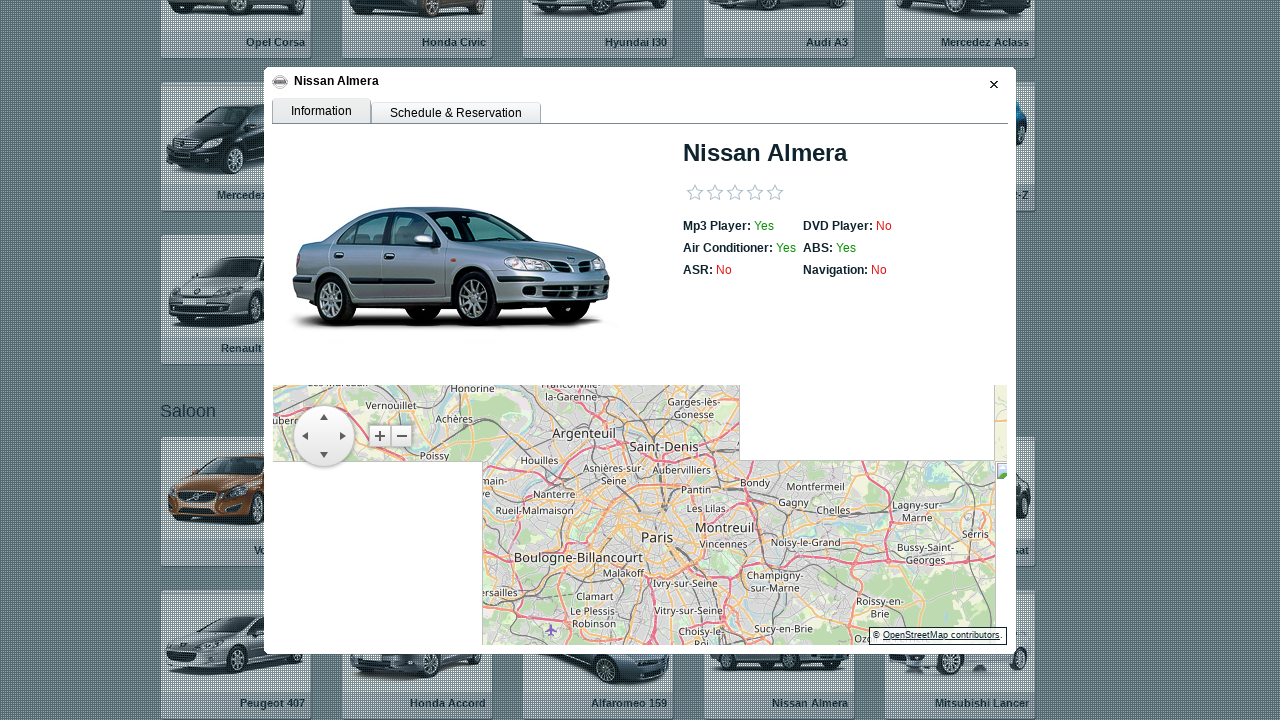

Extracted DVD status: No
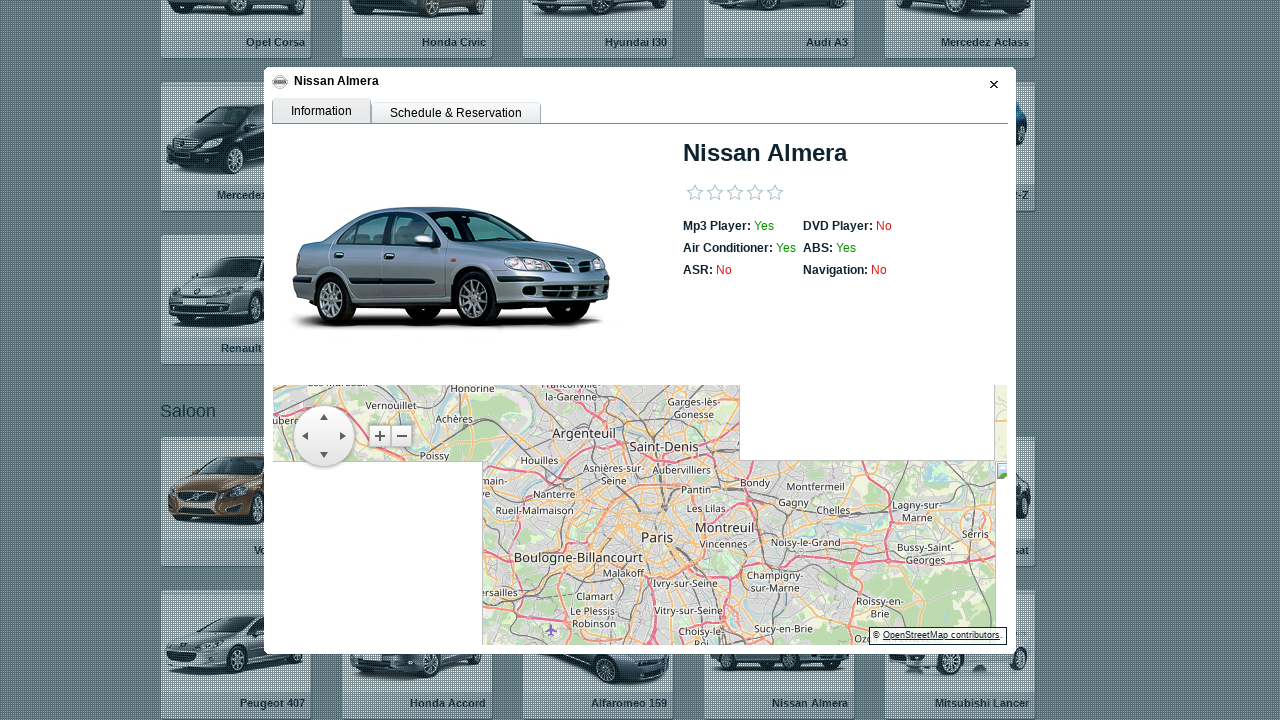

Stored vehicle information for car 21
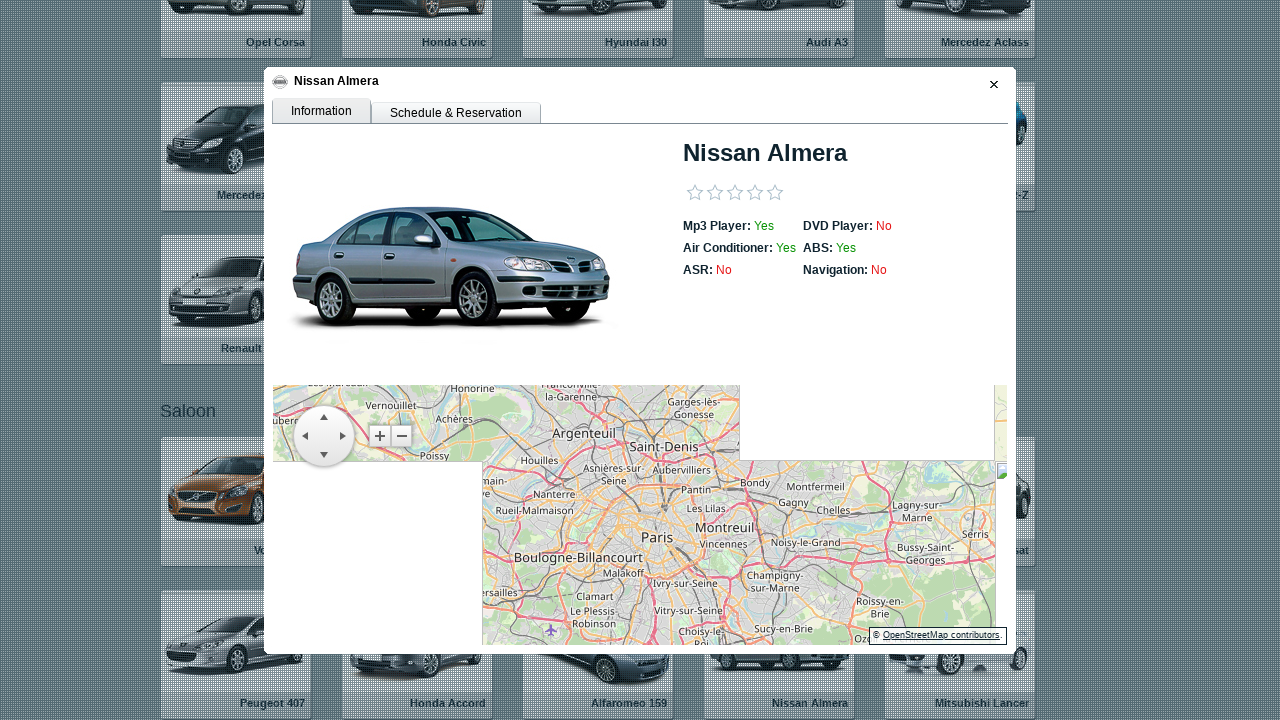

Closed vehicle detail modal for car 21 at (991, 84) on .rwCloseButton
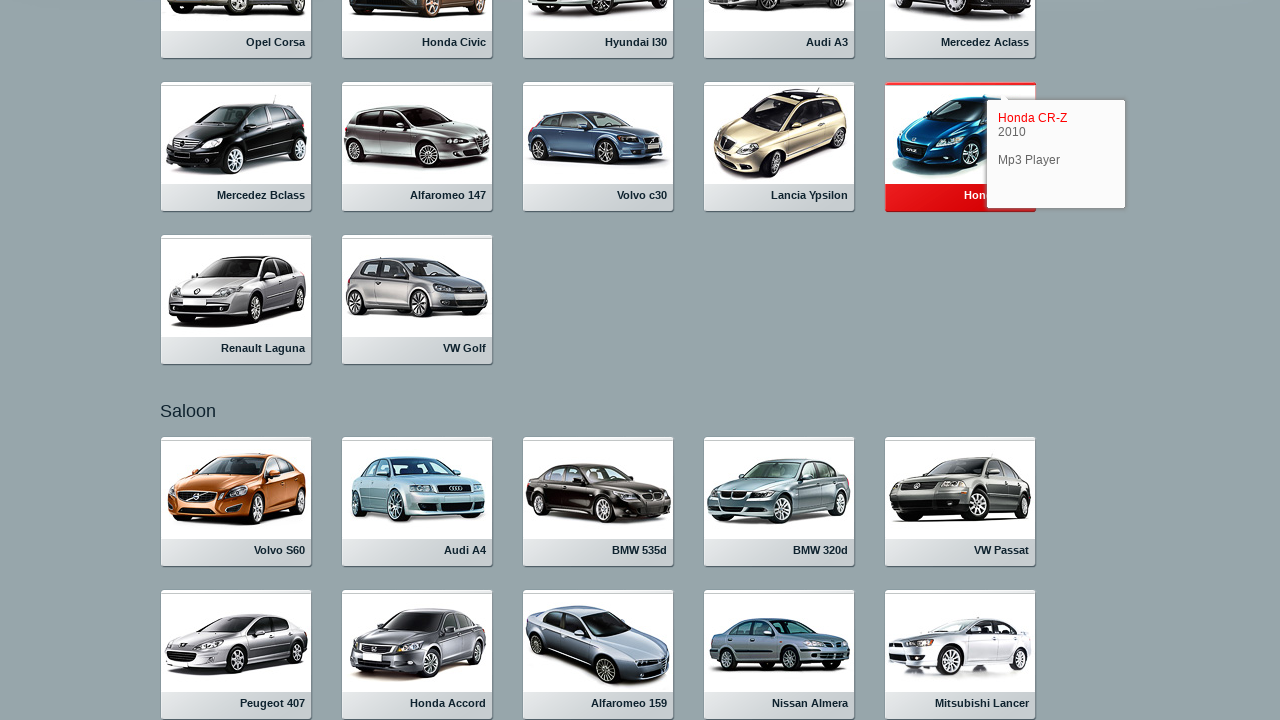

Waited for modal close animation to complete
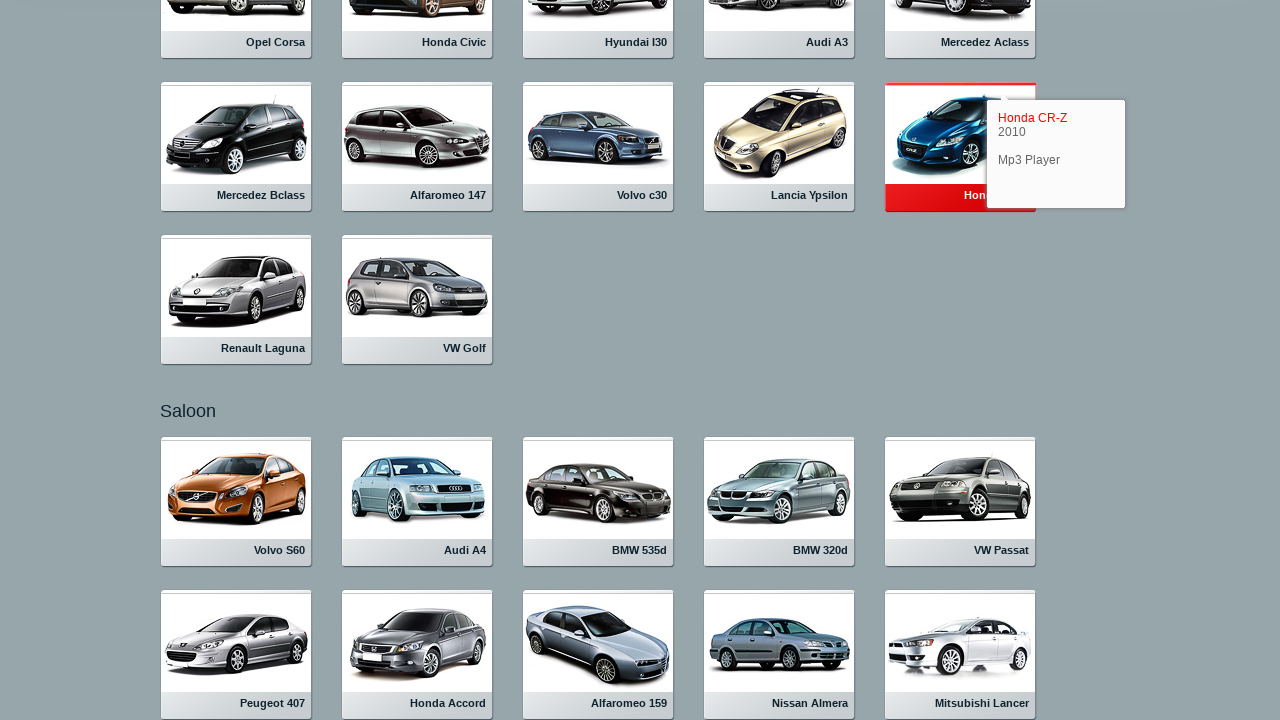

Re-queried vehicle links for iteration 22
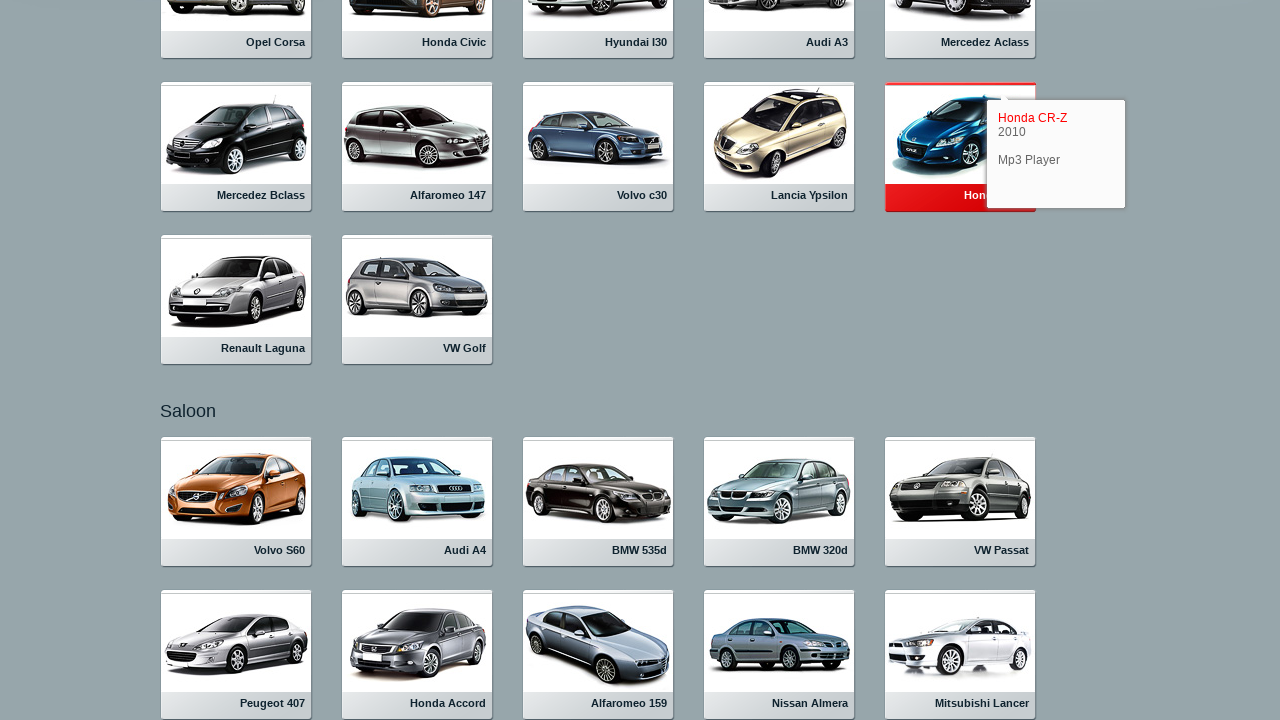

Clicked on vehicle listing 22 at (960, 654) on .rlvI a >> nth=21
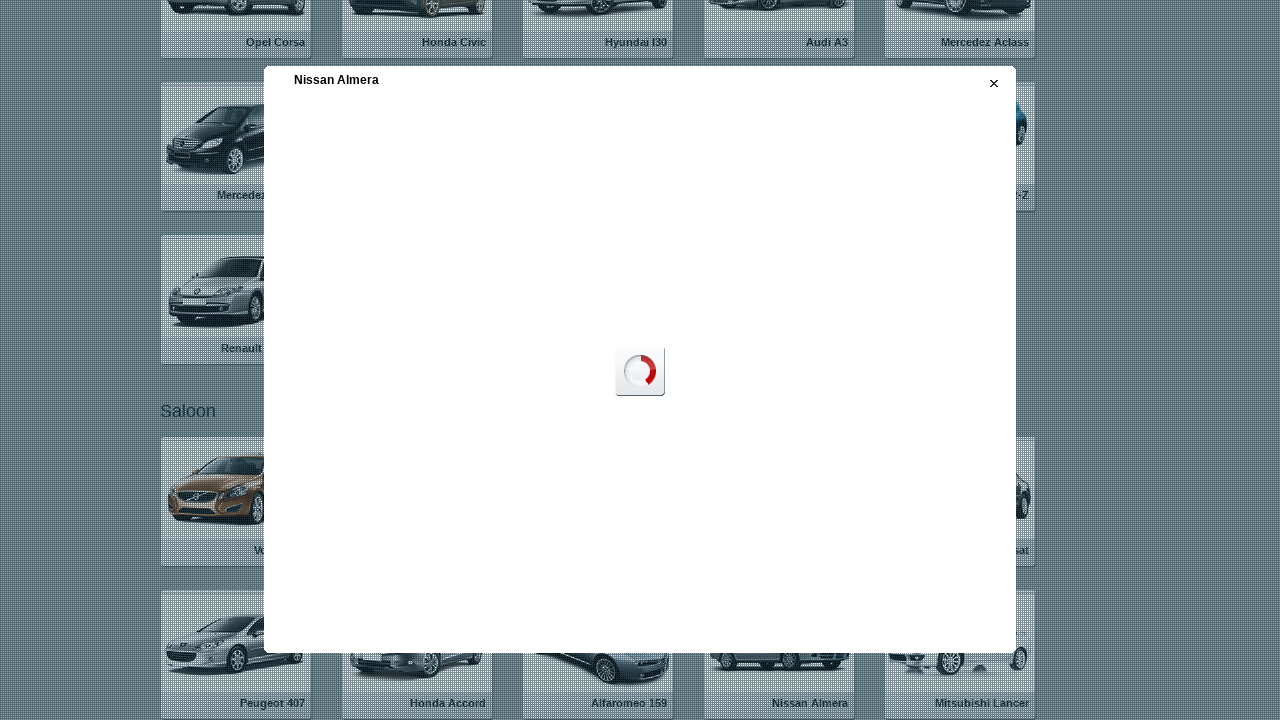

Vehicle detail modal loaded
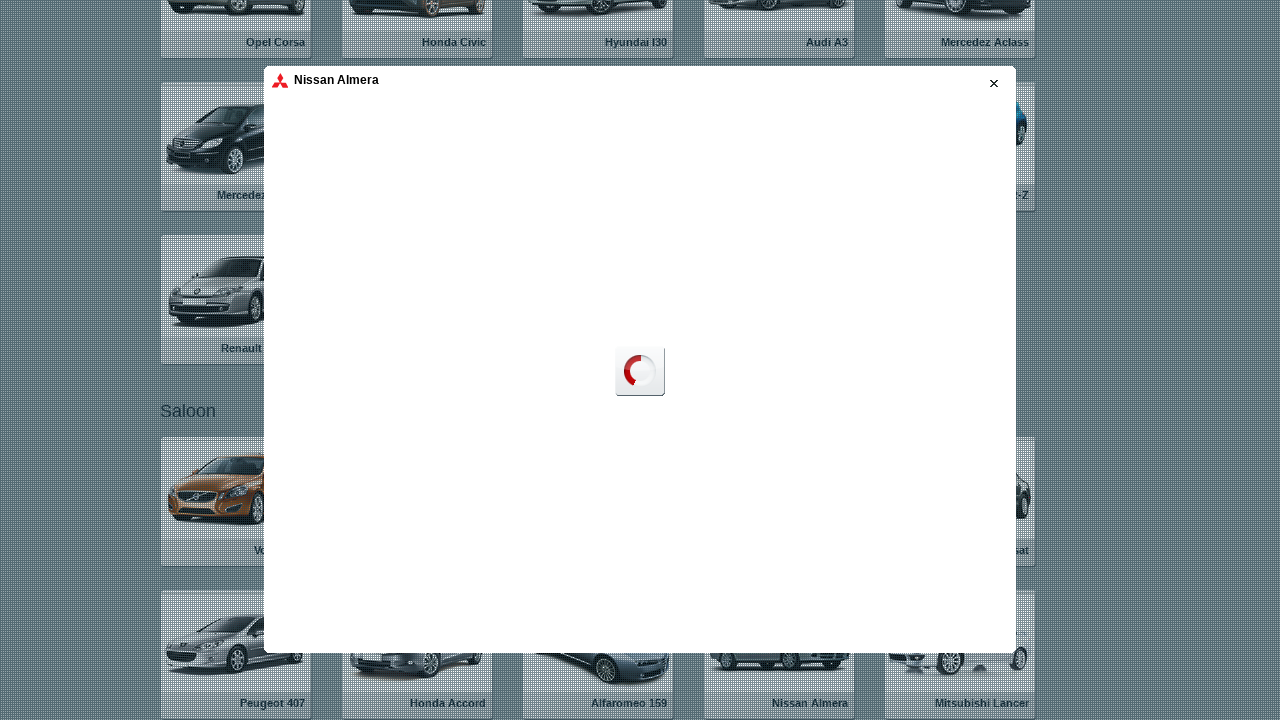

Switched to vehicle detail iframe
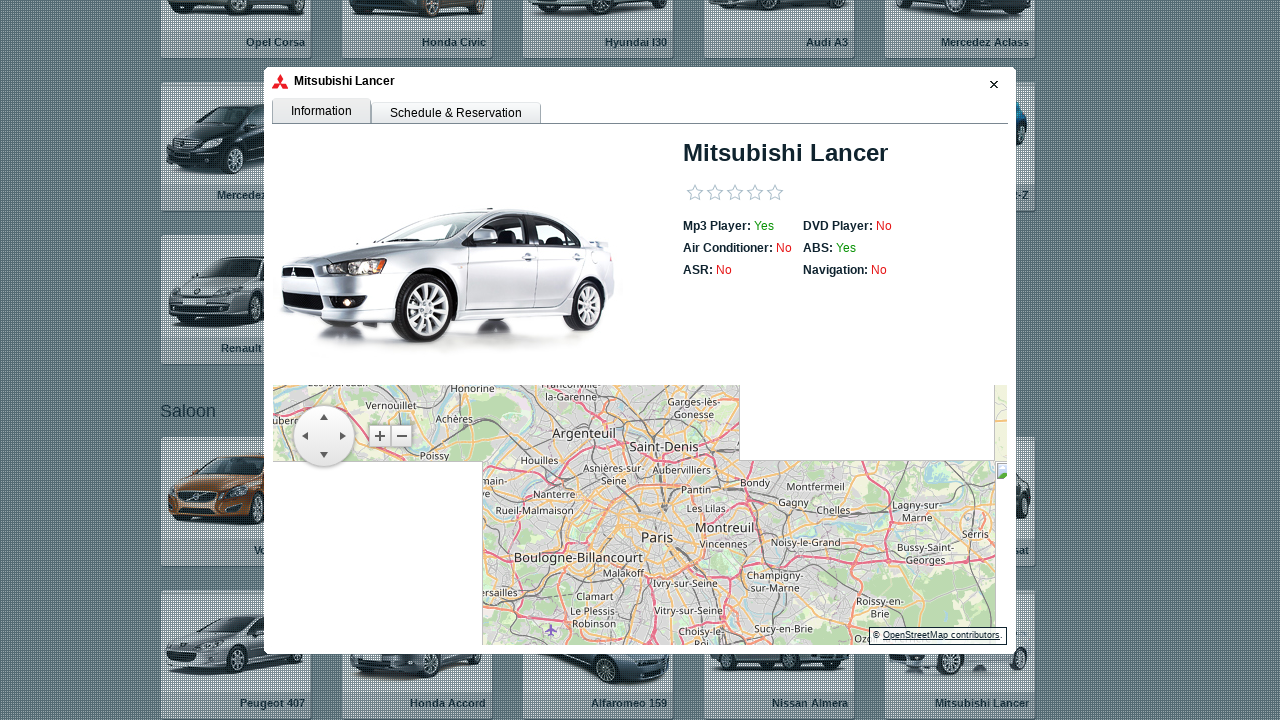

Extracted vehicle make/model: 
                                        Mitsubishi Lancer
                                    
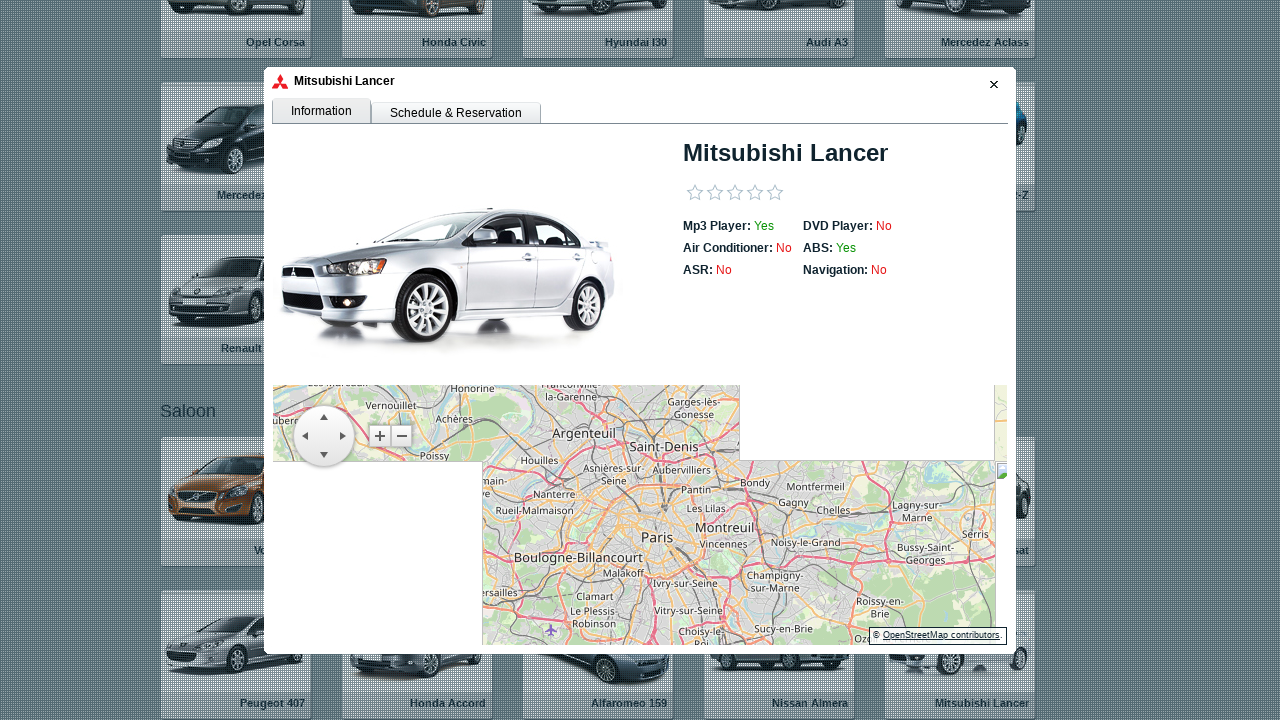

Extracted DVD status: No
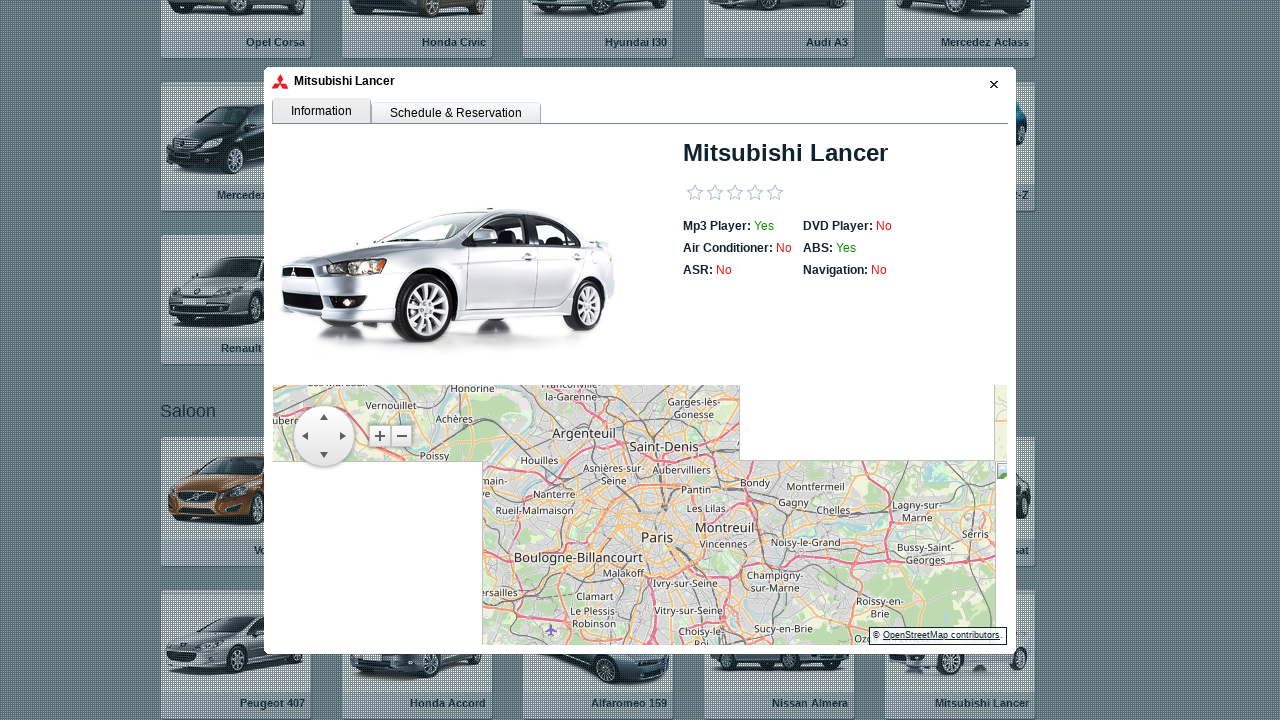

Stored vehicle information for car 22
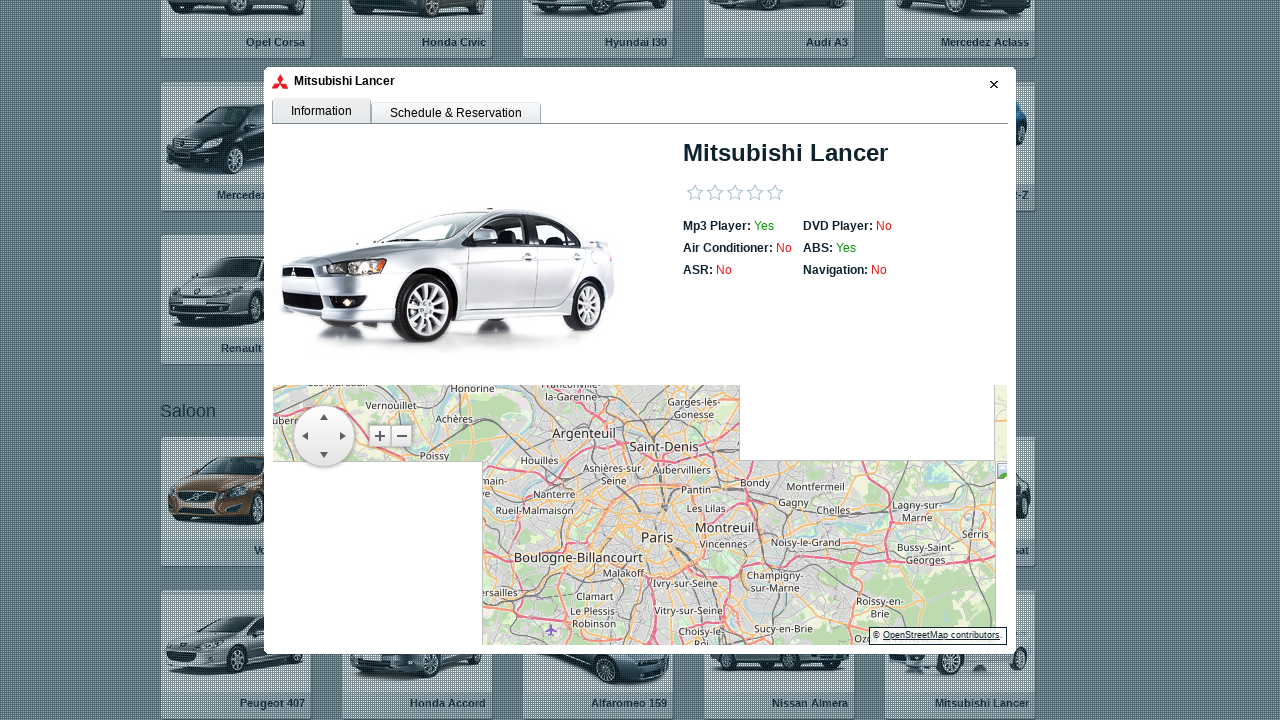

Closed vehicle detail modal for car 22 at (991, 84) on .rwCloseButton
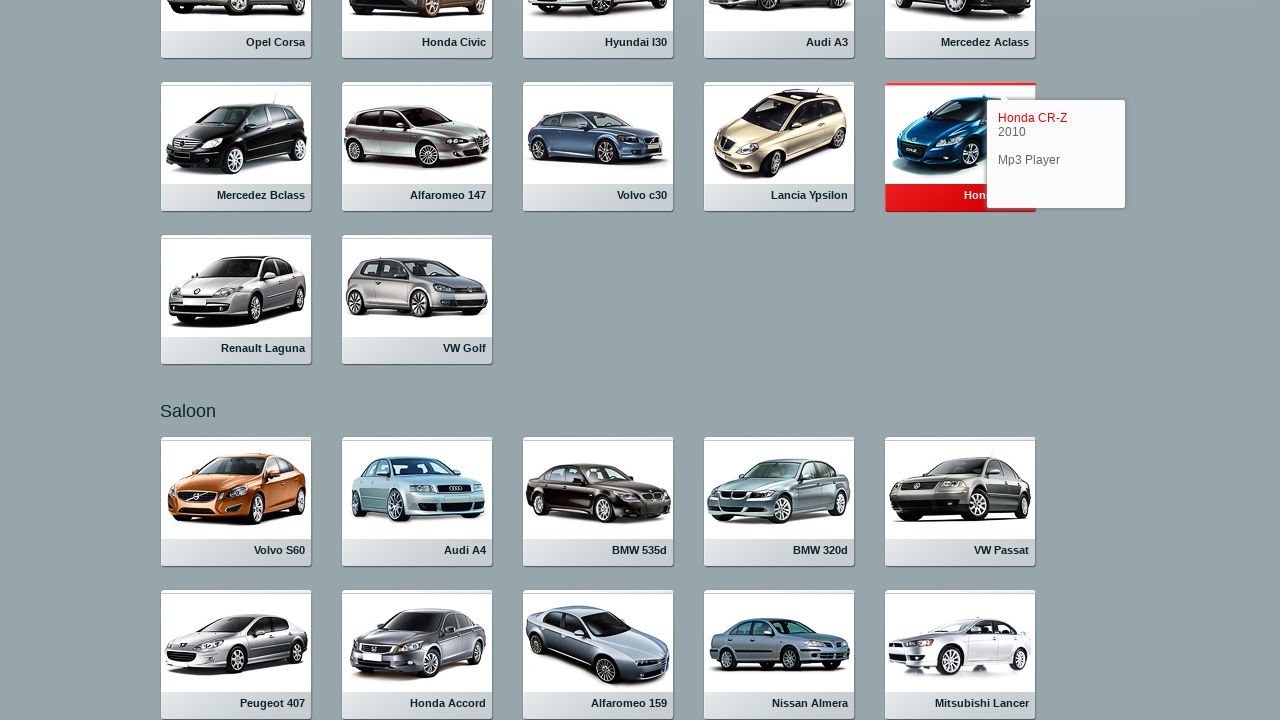

Waited for modal close animation to complete
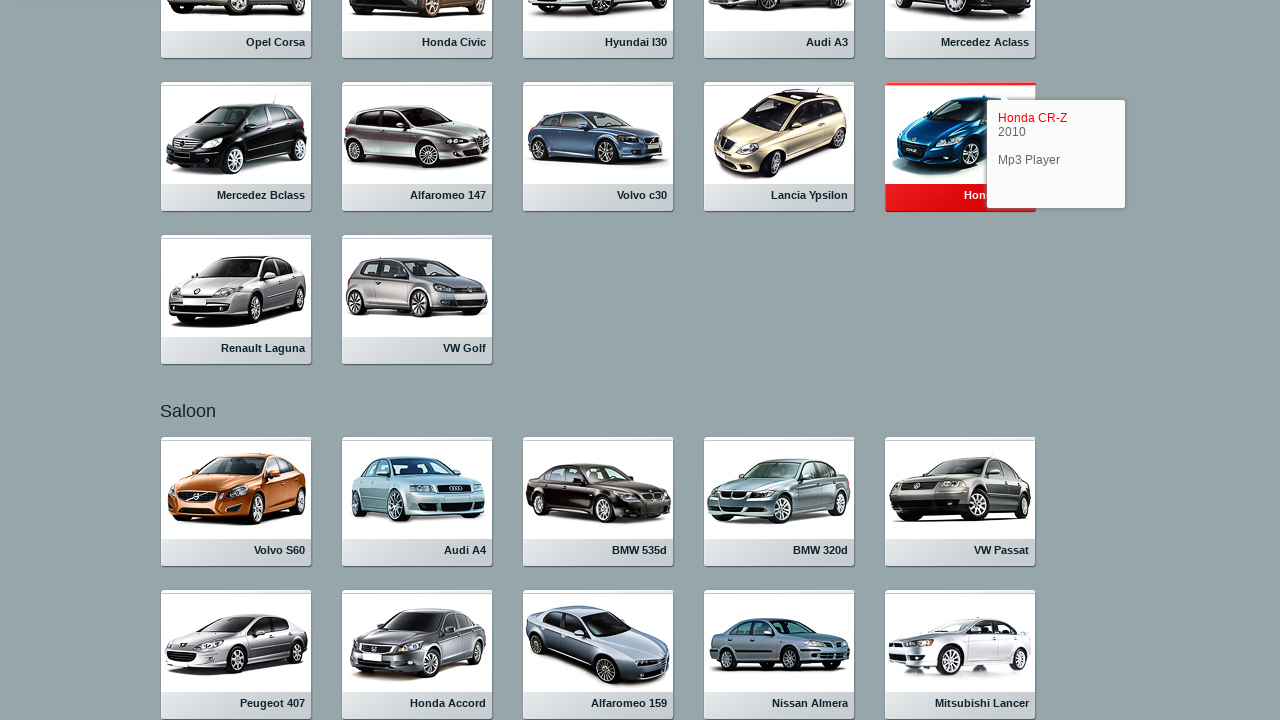

Re-queried vehicle links for iteration 23
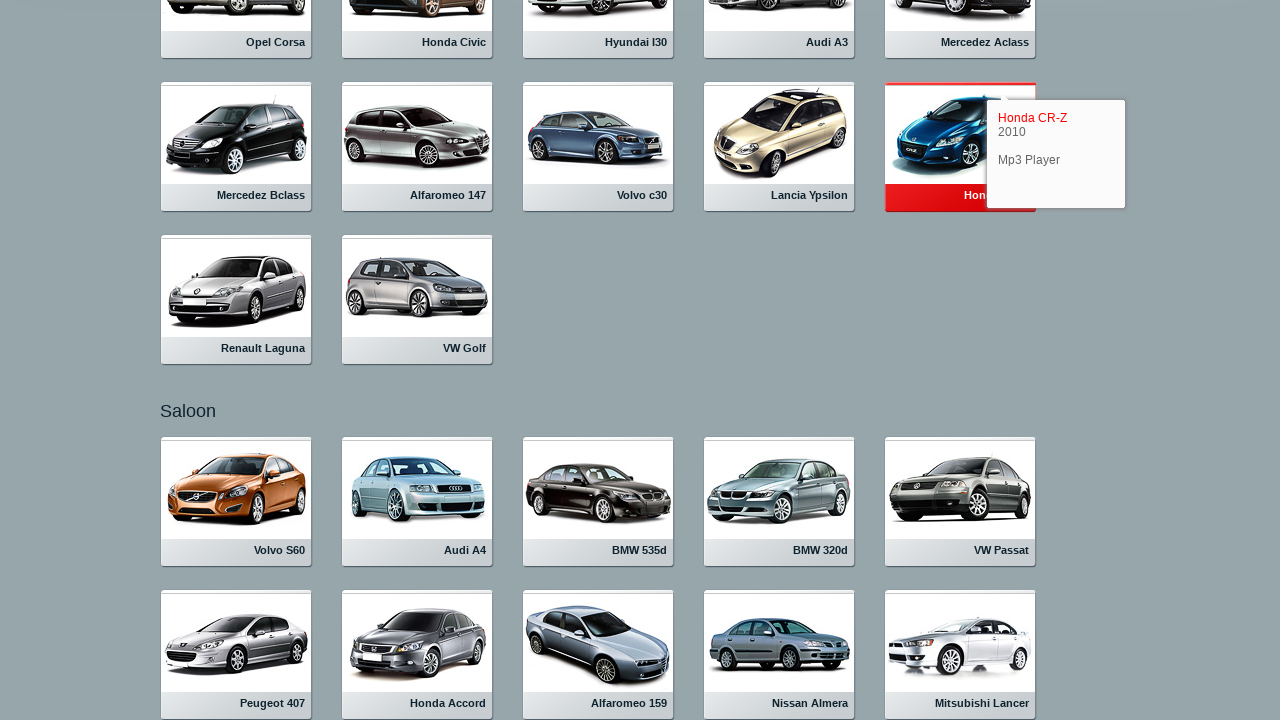

Clicked on vehicle listing 23 at (236, 361) on .rlvI a >> nth=22
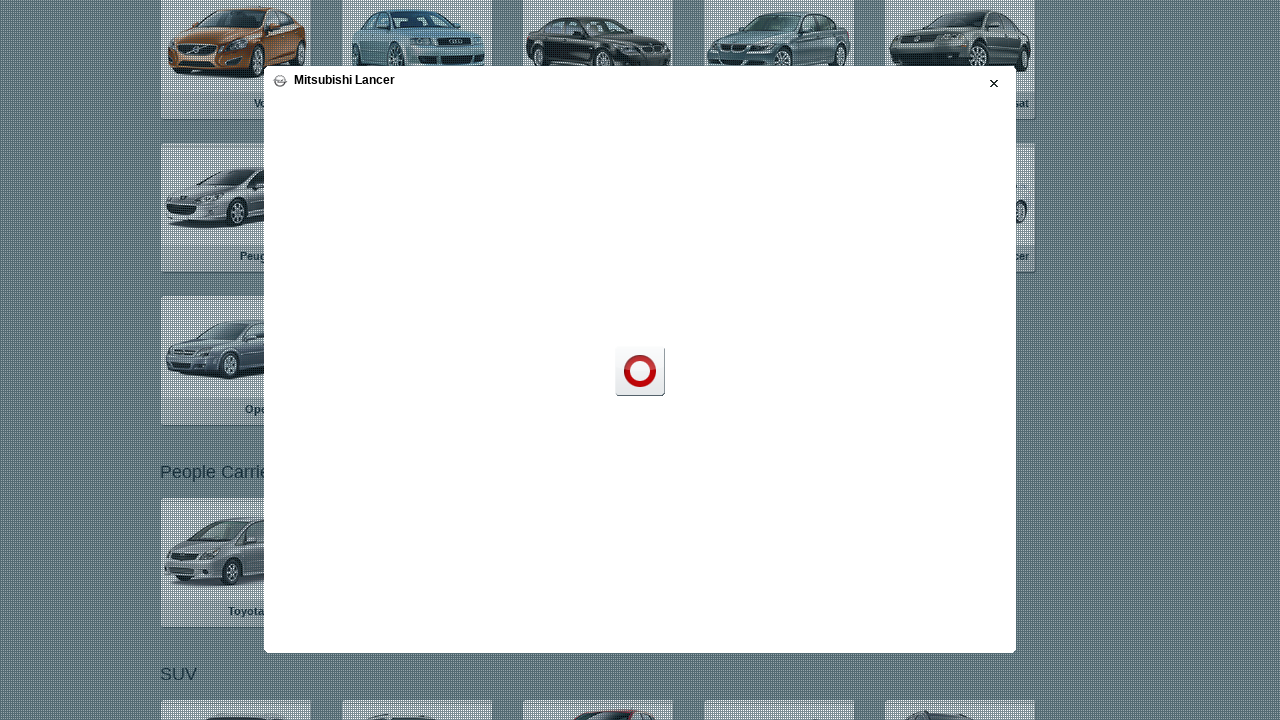

Vehicle detail modal loaded
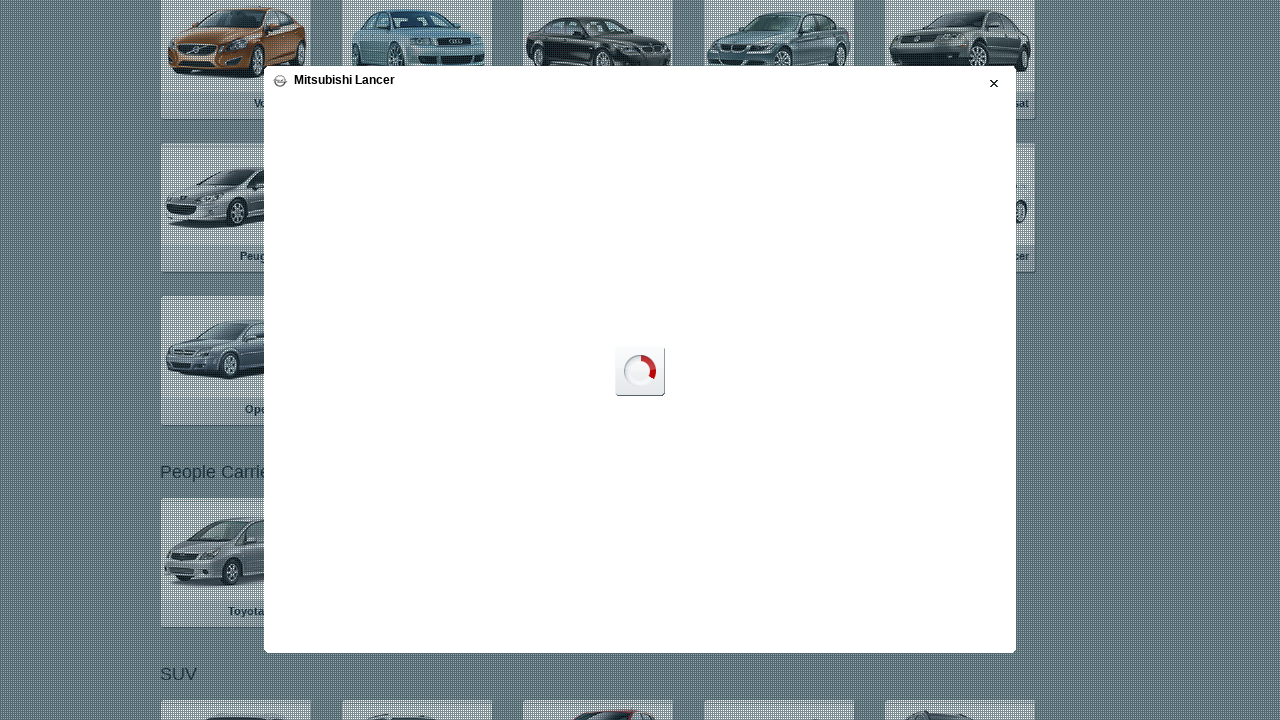

Switched to vehicle detail iframe
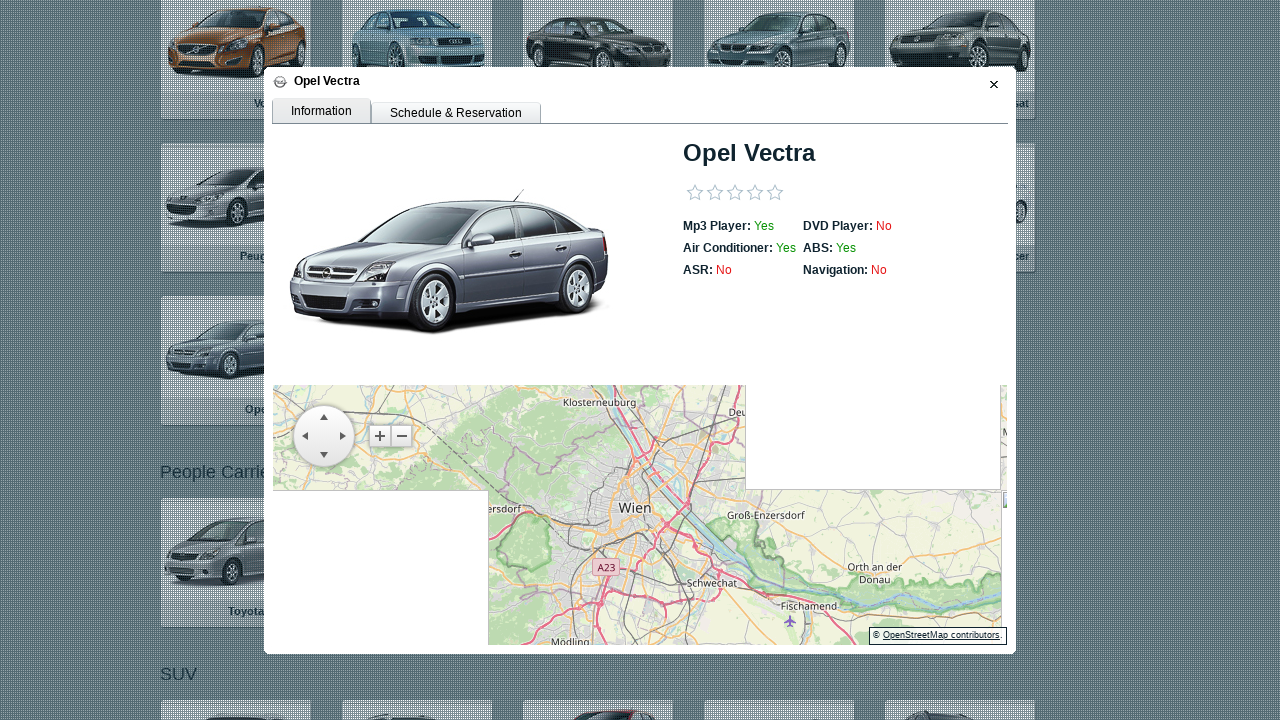

Extracted vehicle make/model: 
                                        Opel Vectra
                                    
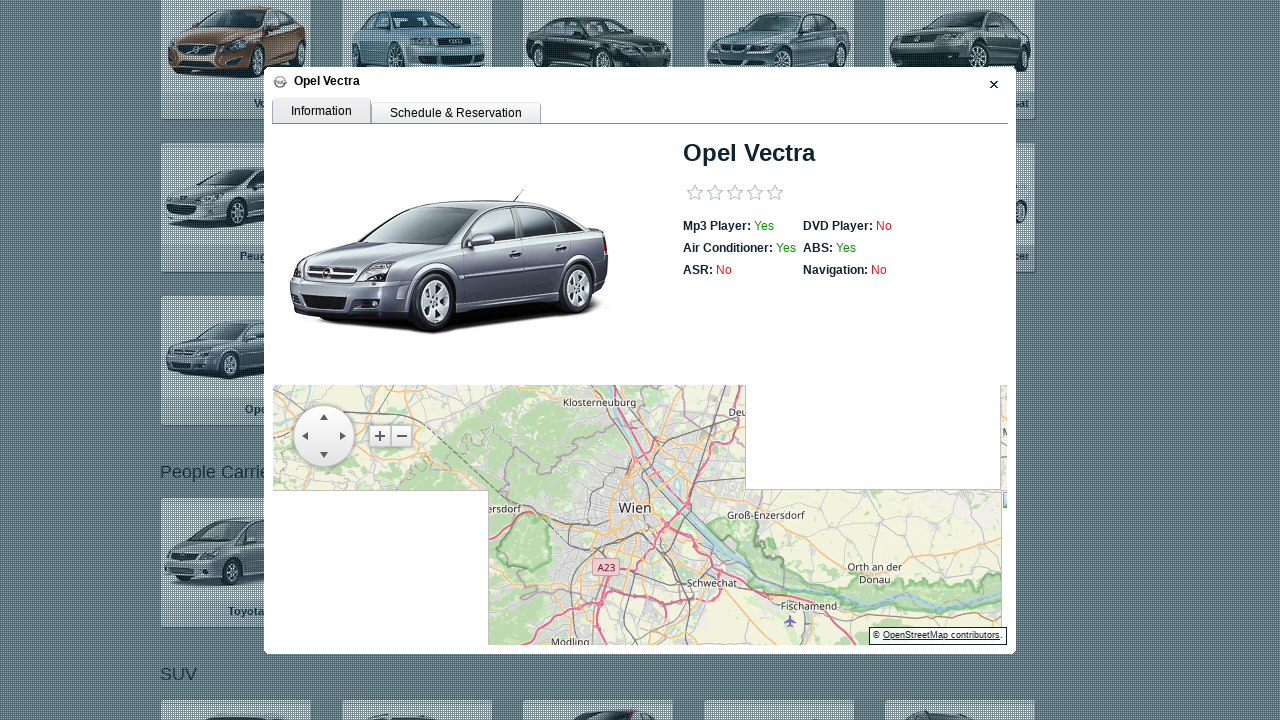

Extracted DVD status: No
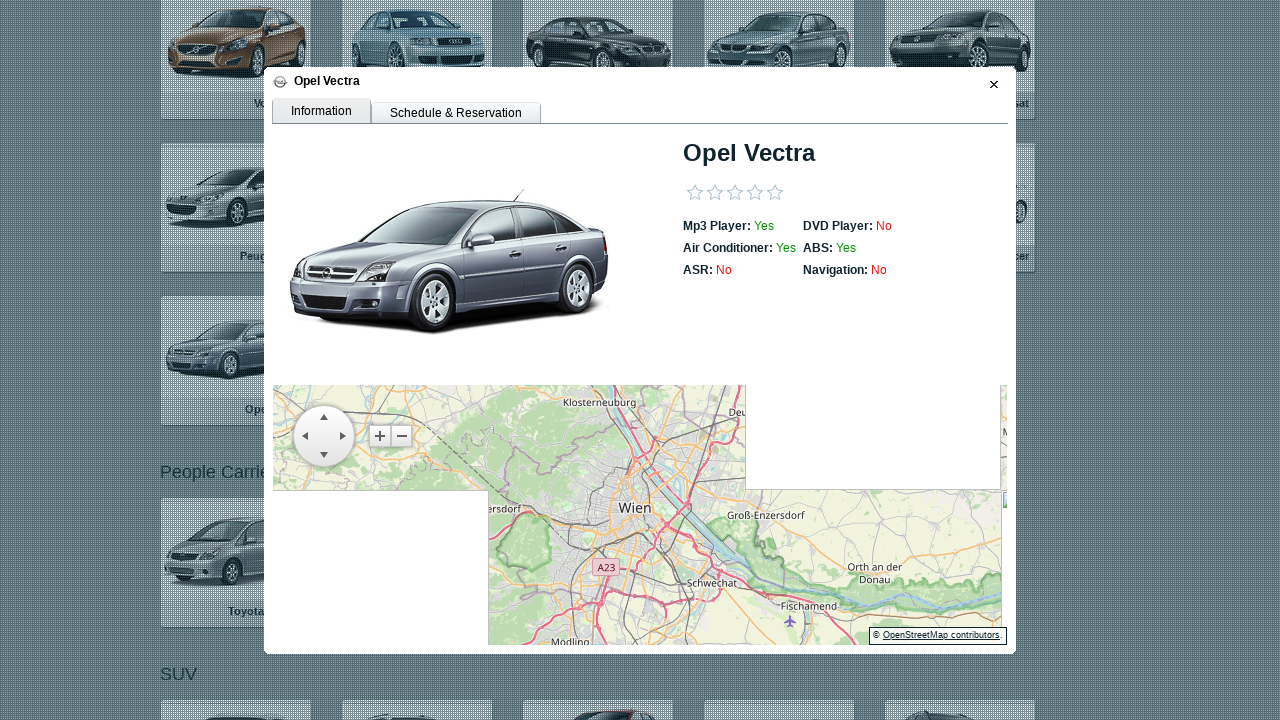

Stored vehicle information for car 23
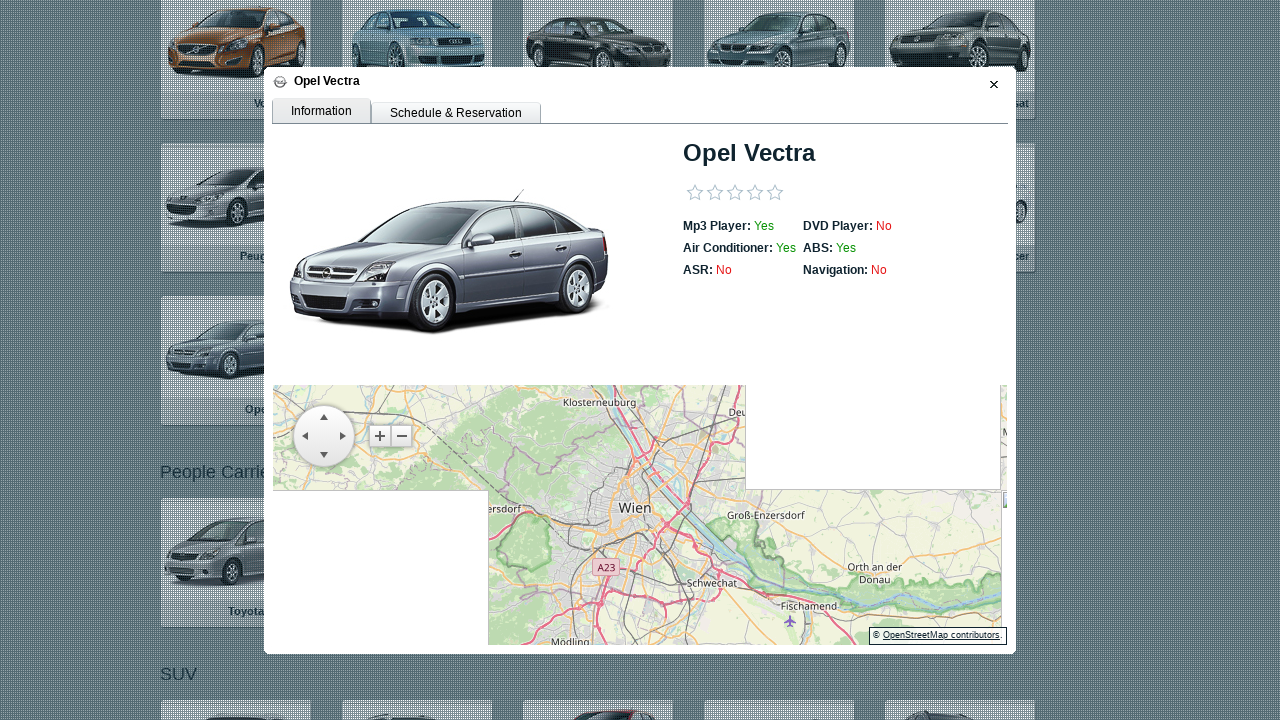

Closed vehicle detail modal for car 23 at (991, 84) on .rwCloseButton
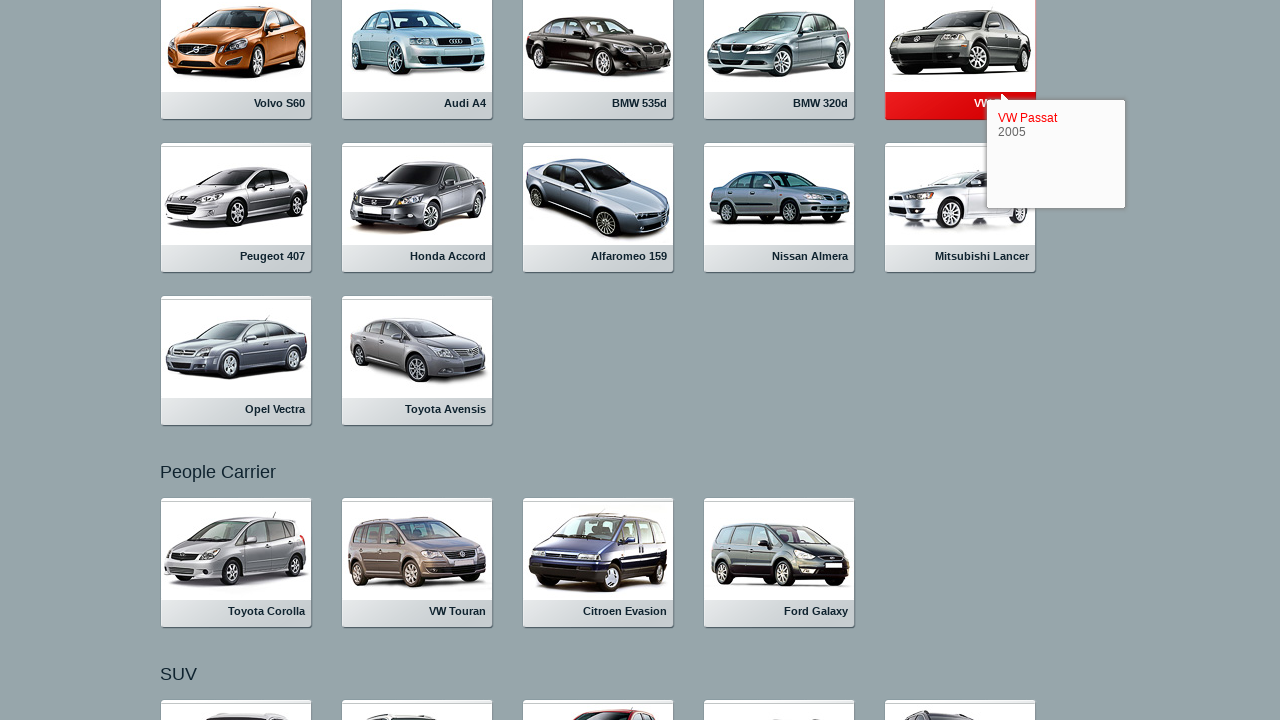

Waited for modal close animation to complete
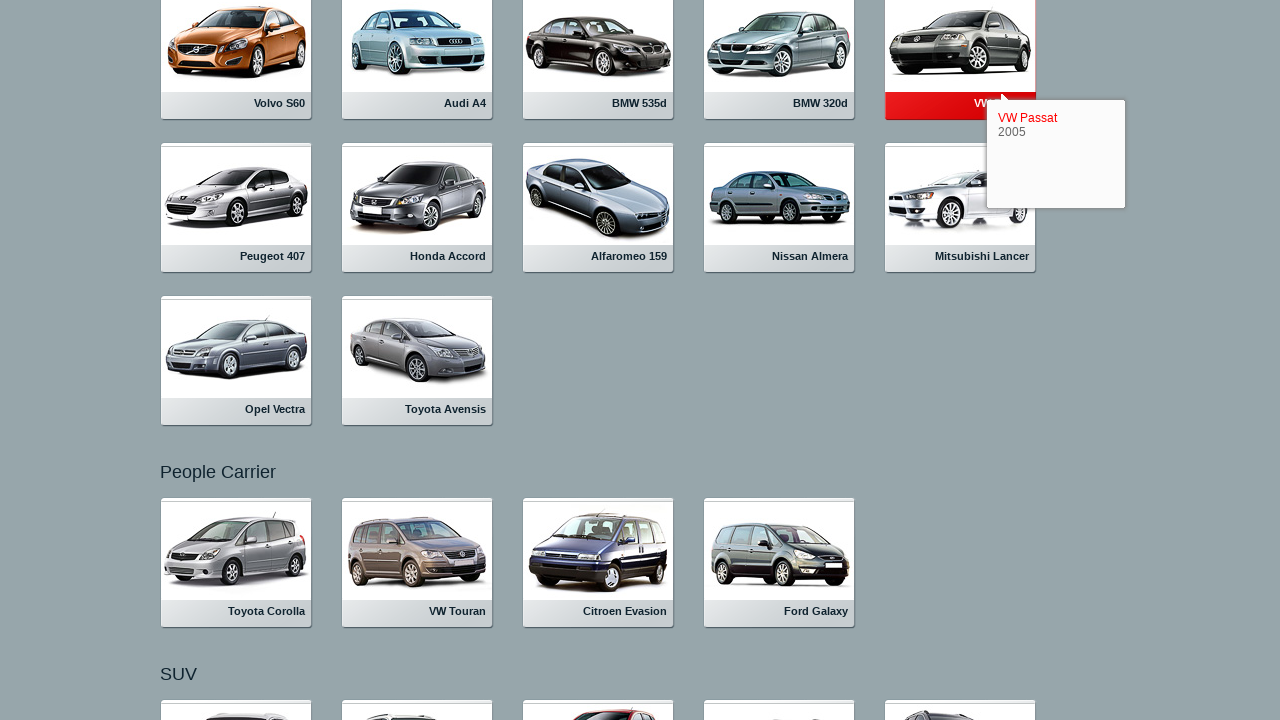

Re-queried vehicle links for iteration 24
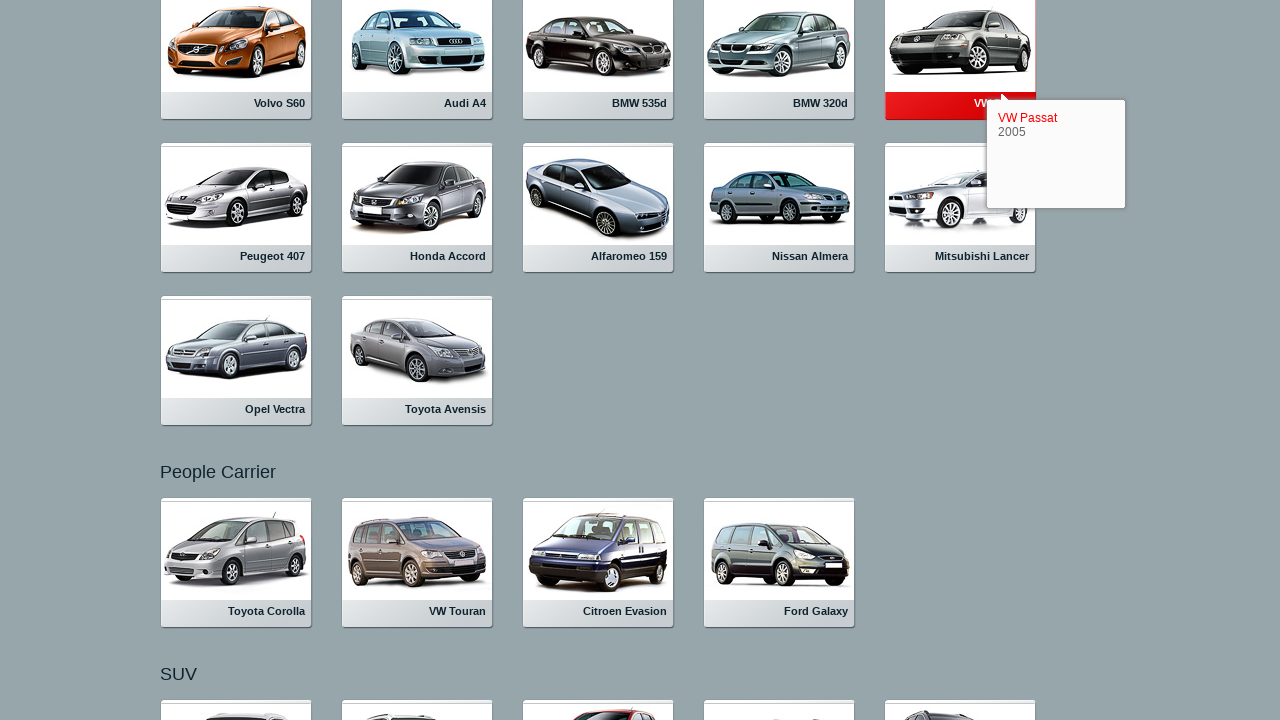

Clicked on vehicle listing 24 at (418, 361) on .rlvI a >> nth=23
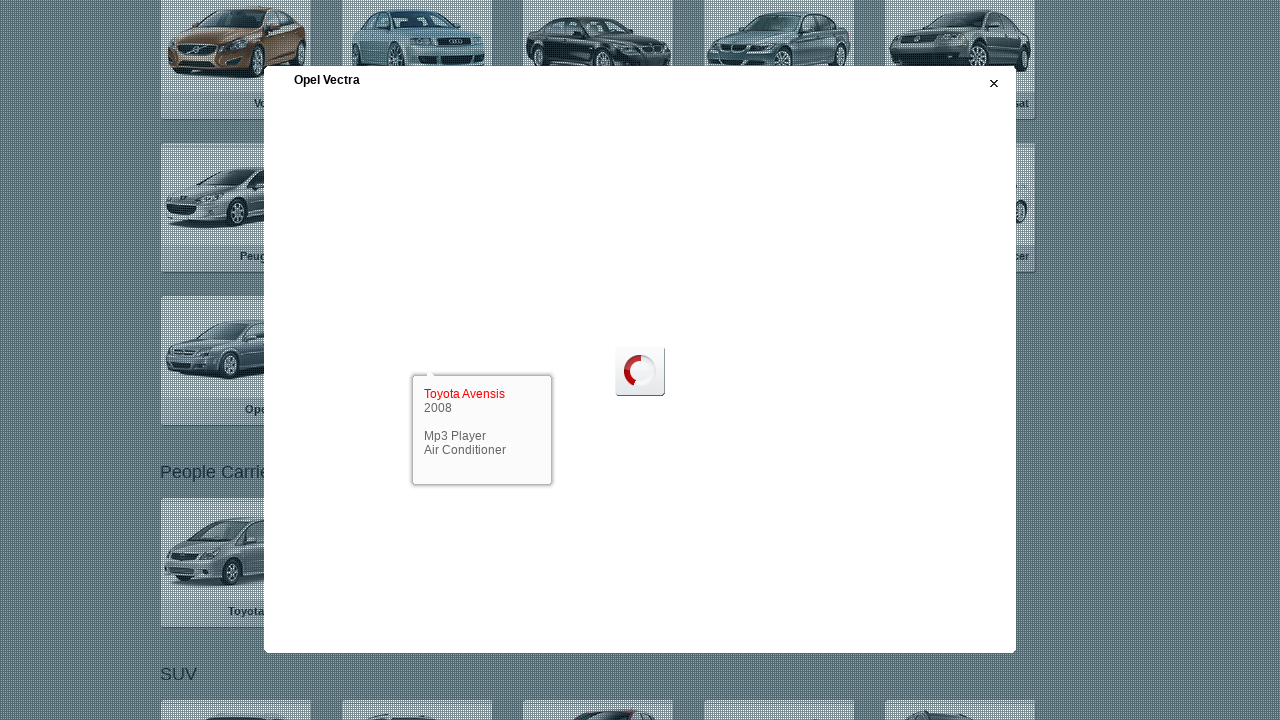

Vehicle detail modal loaded
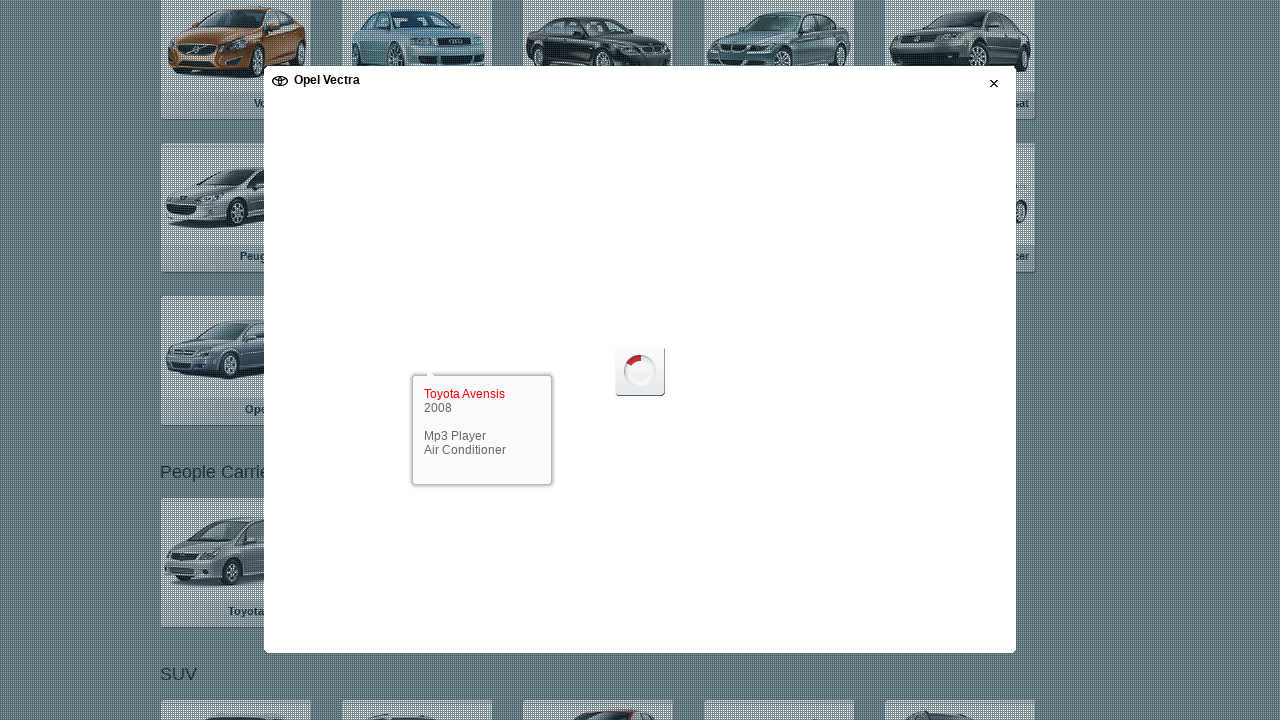

Switched to vehicle detail iframe
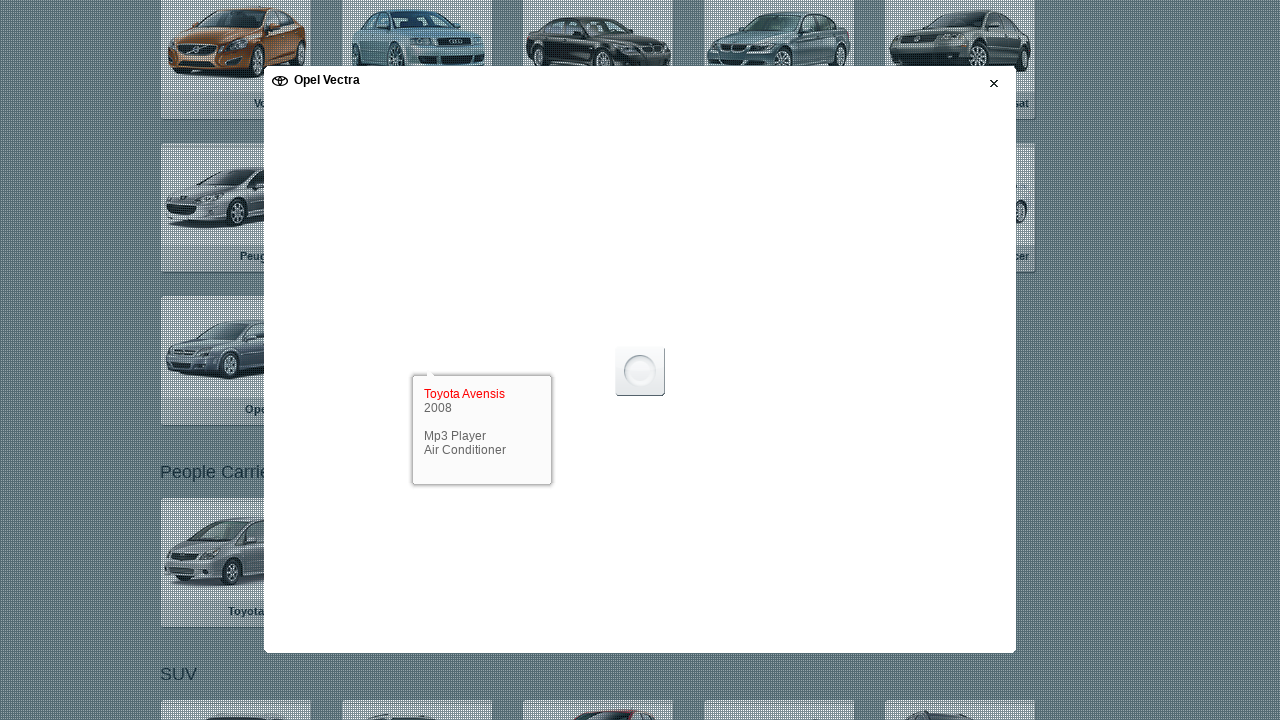

Extracted vehicle make/model: 
                                        Toyota Avensis
                                    
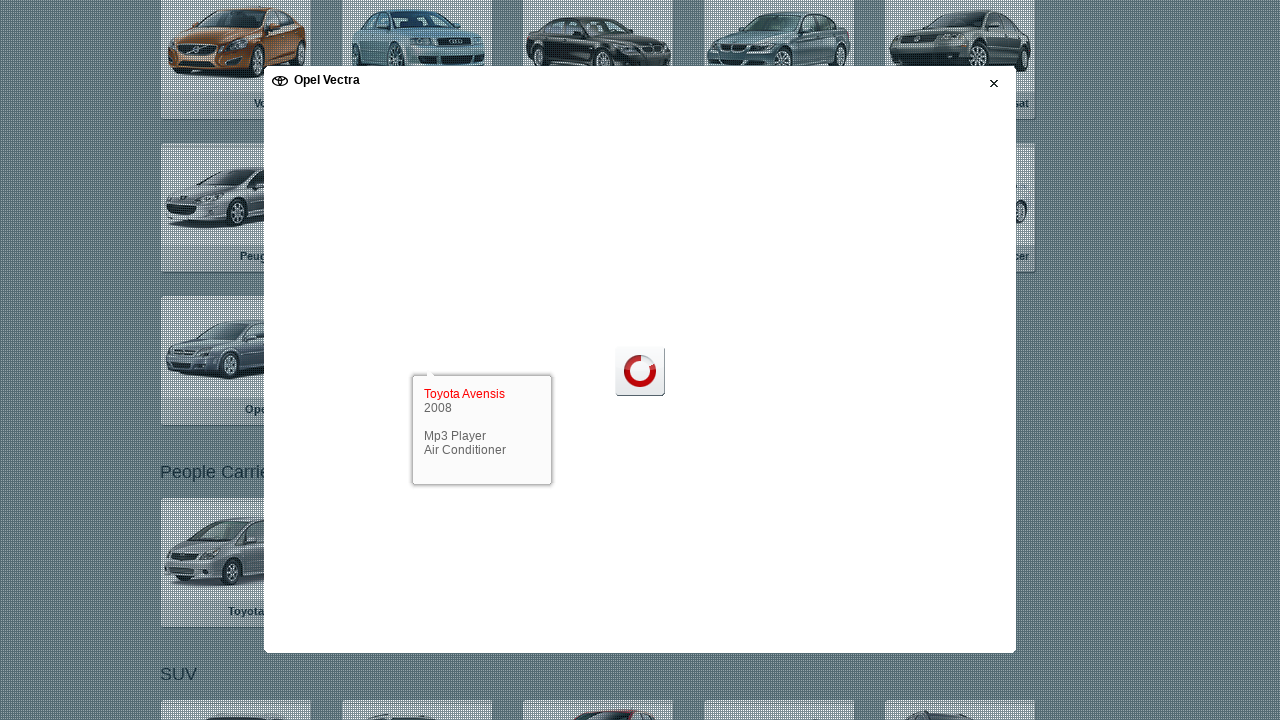

Extracted DVD status: No
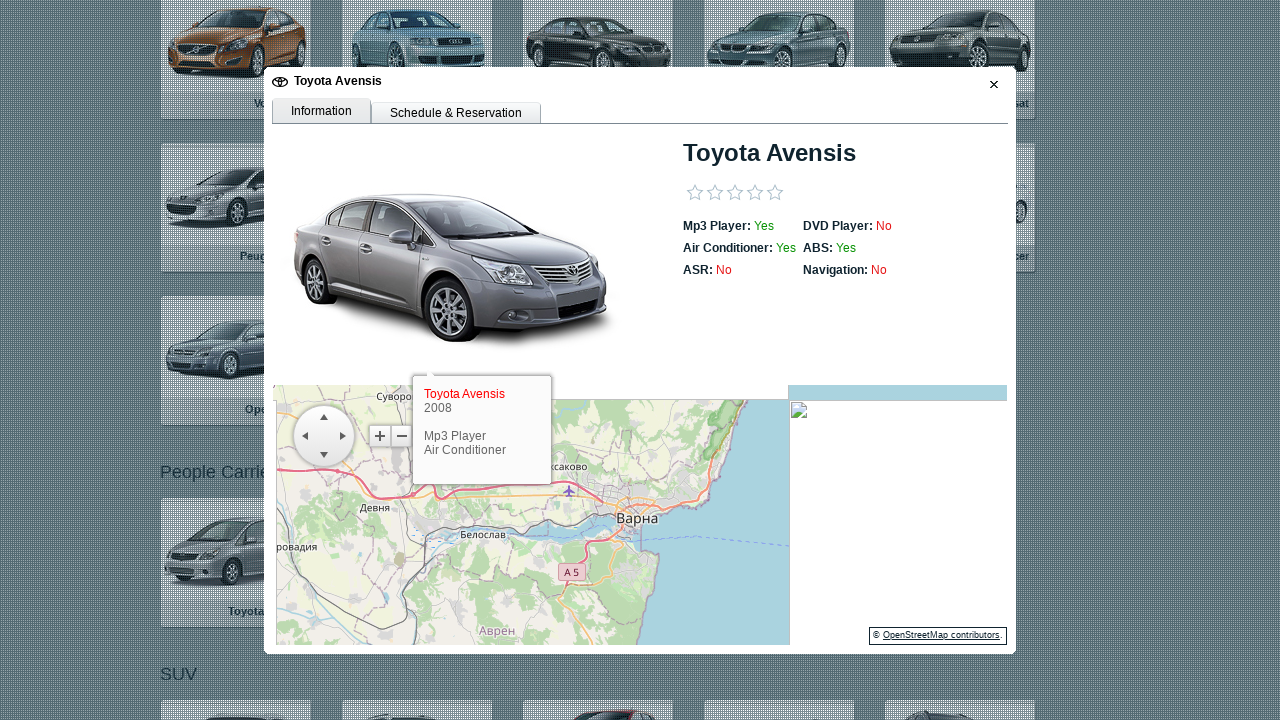

Stored vehicle information for car 24
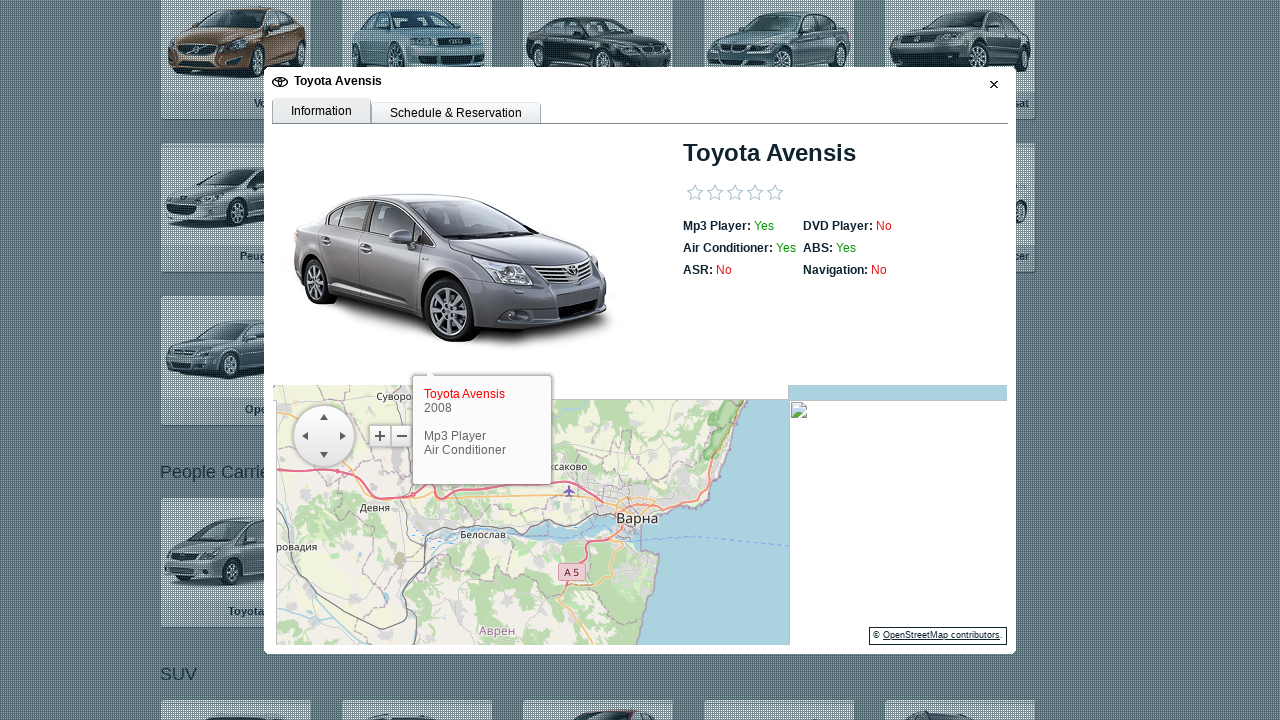

Closed vehicle detail modal for car 24 at (991, 84) on .rwCloseButton
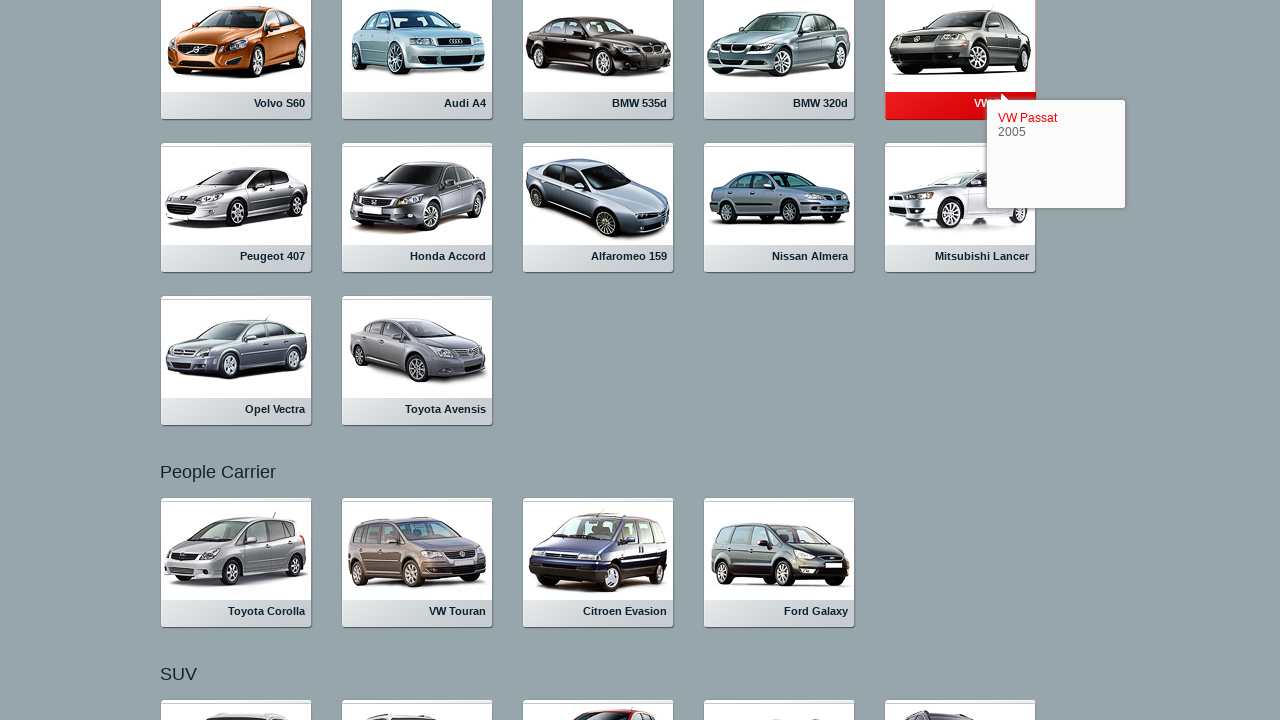

Waited for modal close animation to complete
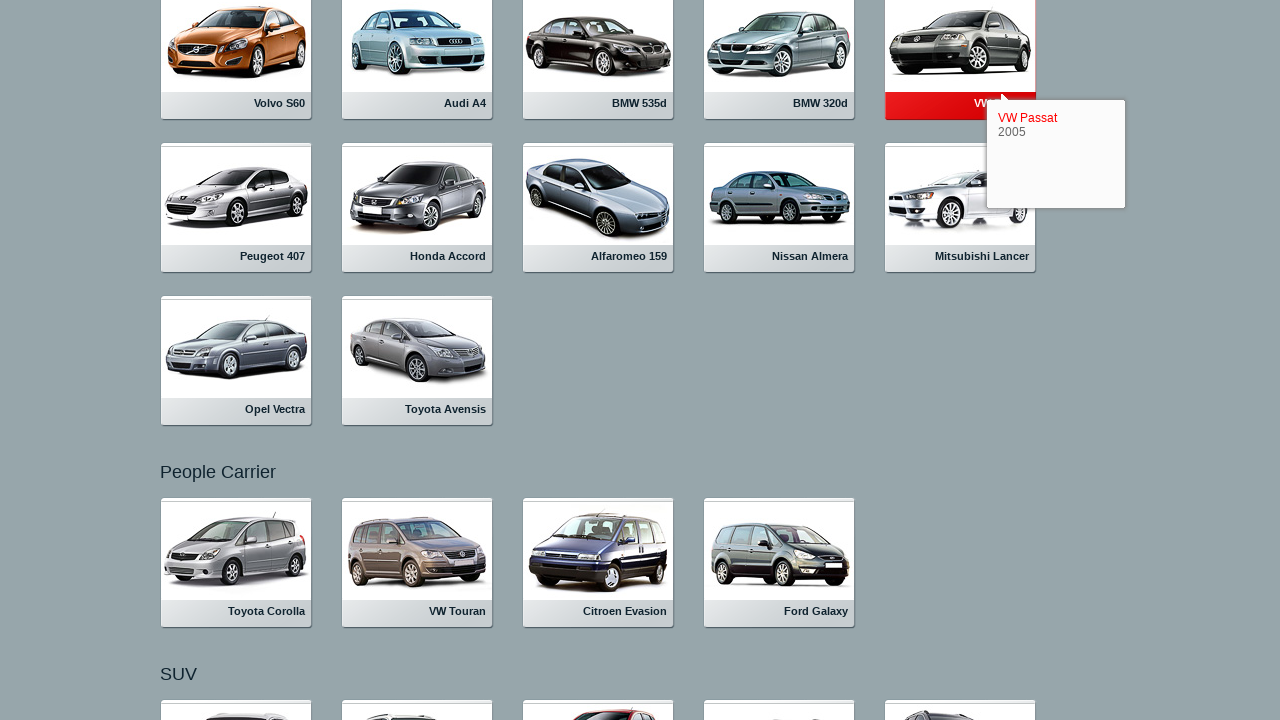

Re-queried vehicle links for iteration 25
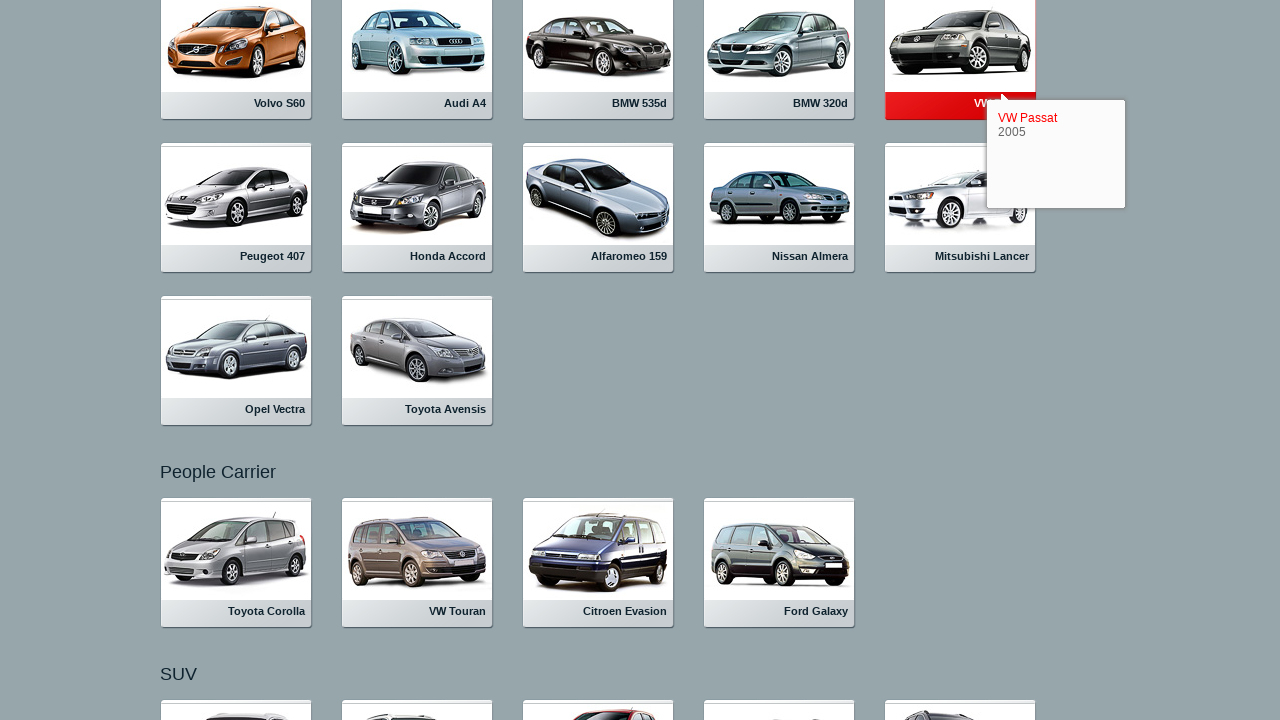

Clicked on vehicle listing 25 at (236, 563) on .rlvI a >> nth=24
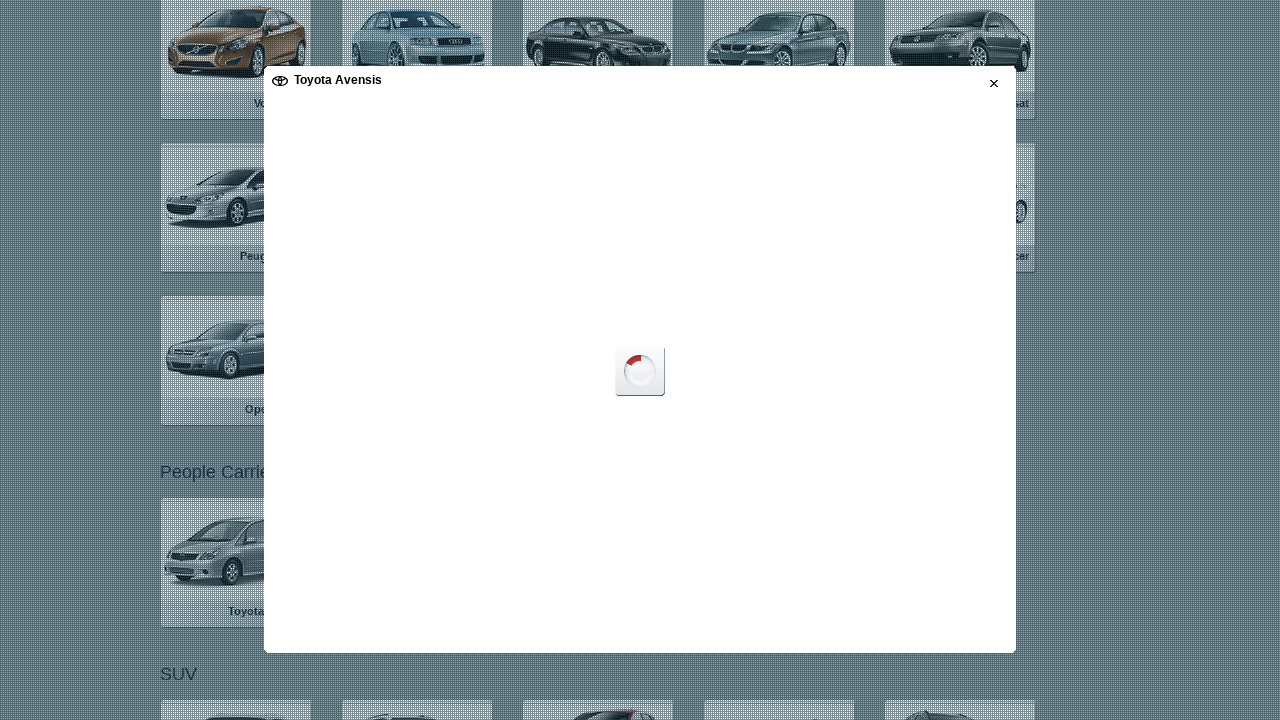

Vehicle detail modal loaded
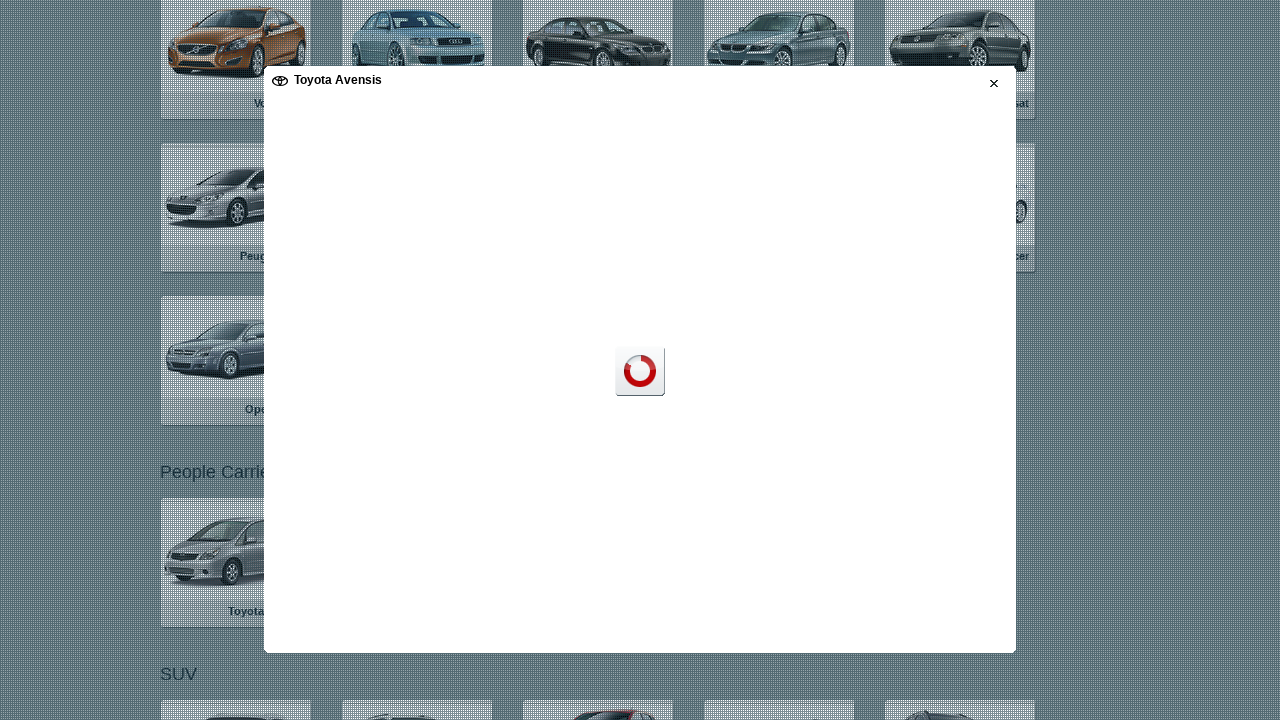

Switched to vehicle detail iframe
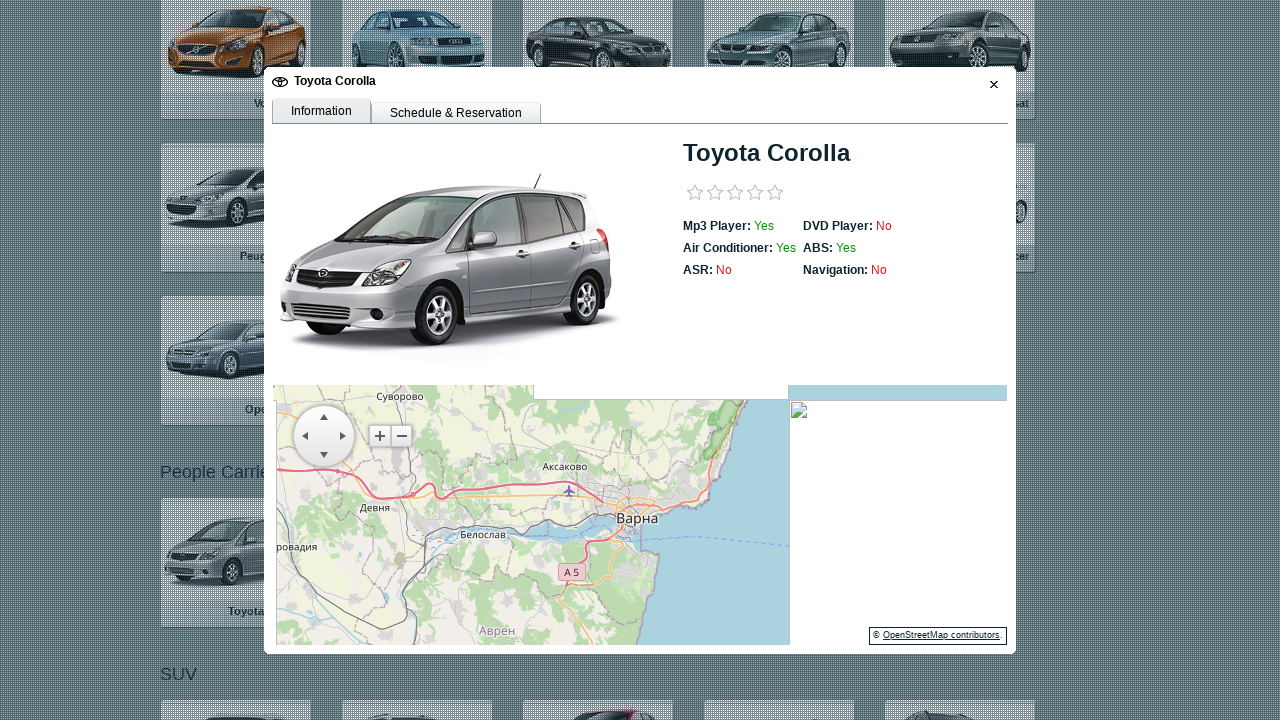

Extracted vehicle make/model: 
                                        Toyota Corolla
                                    
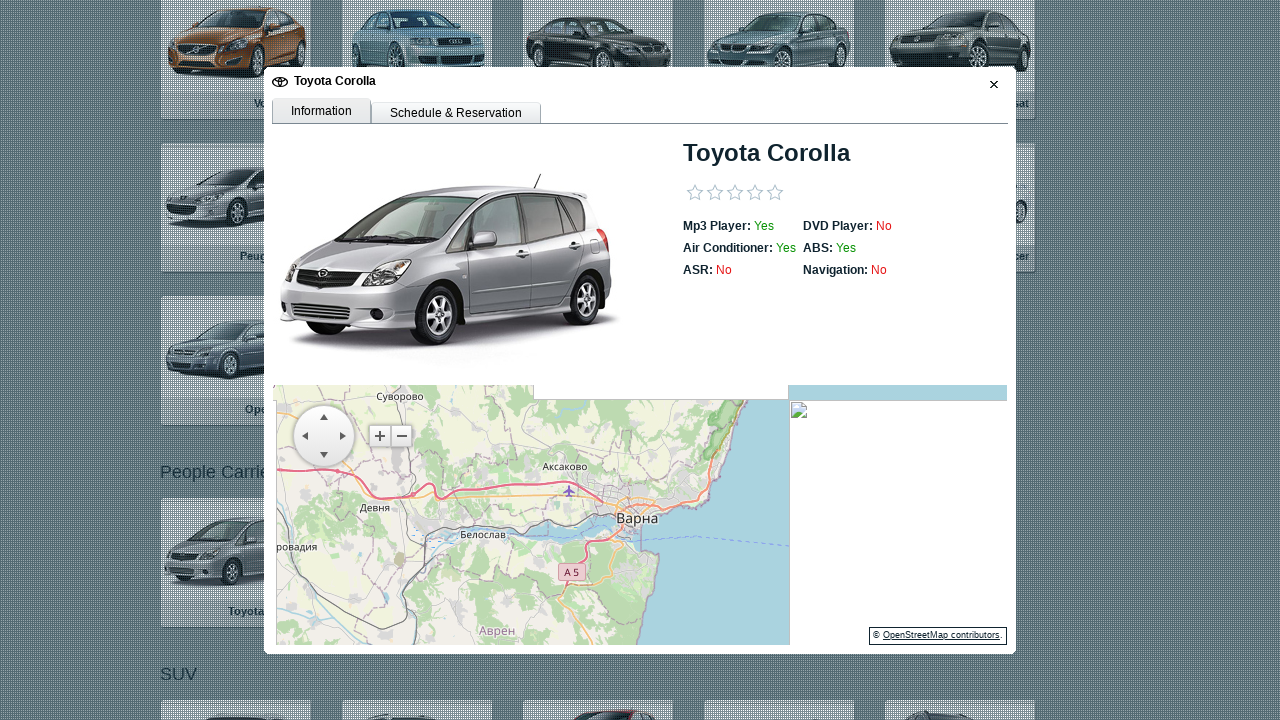

Extracted DVD status: No
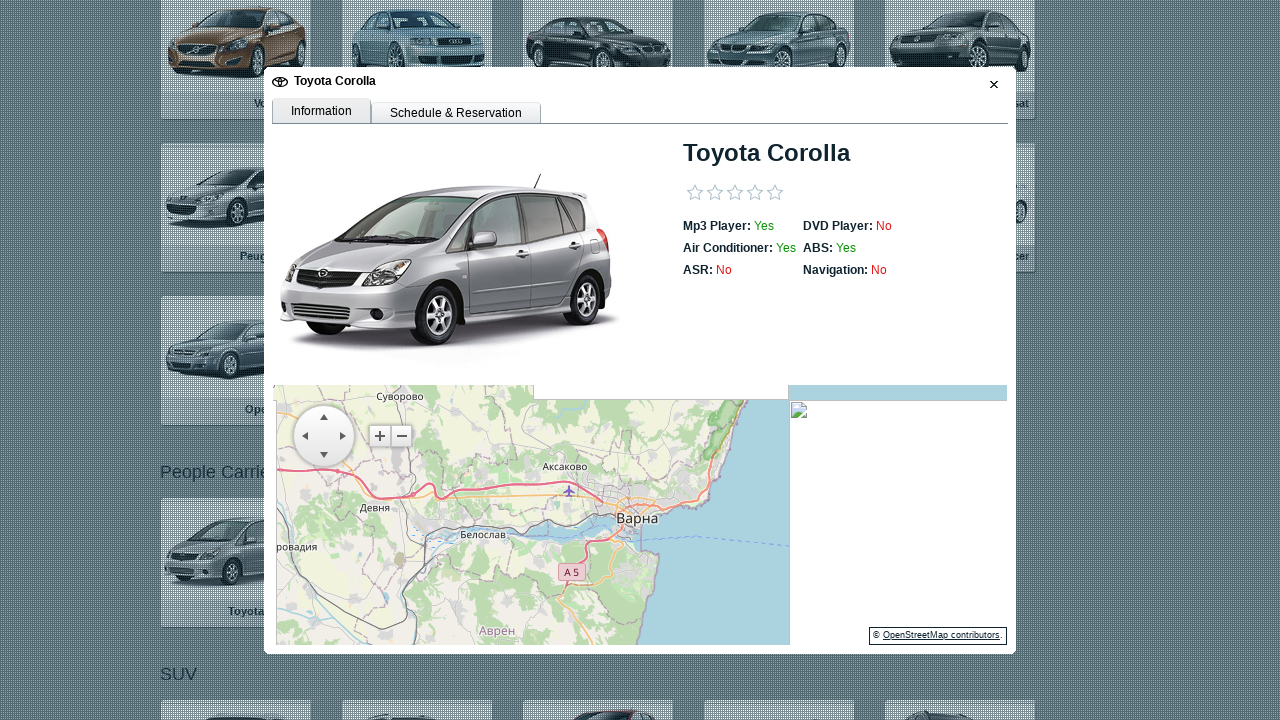

Stored vehicle information for car 25
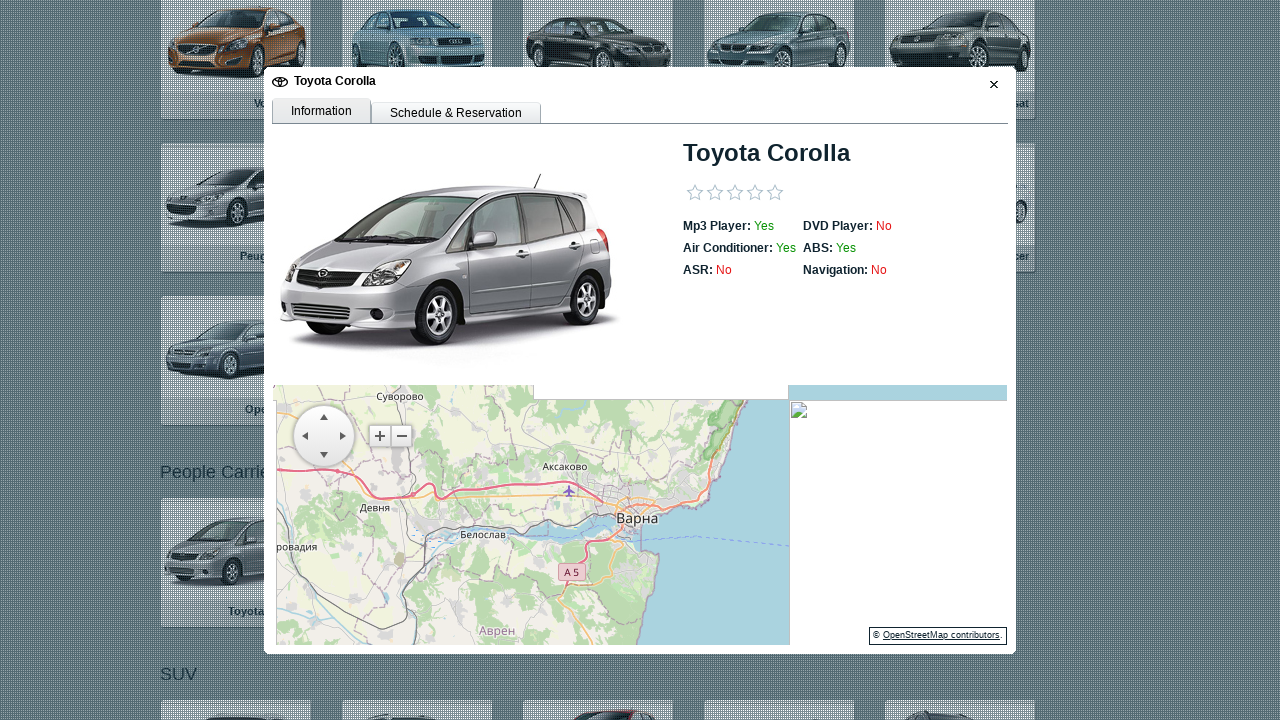

Closed vehicle detail modal for car 25 at (991, 84) on .rwCloseButton
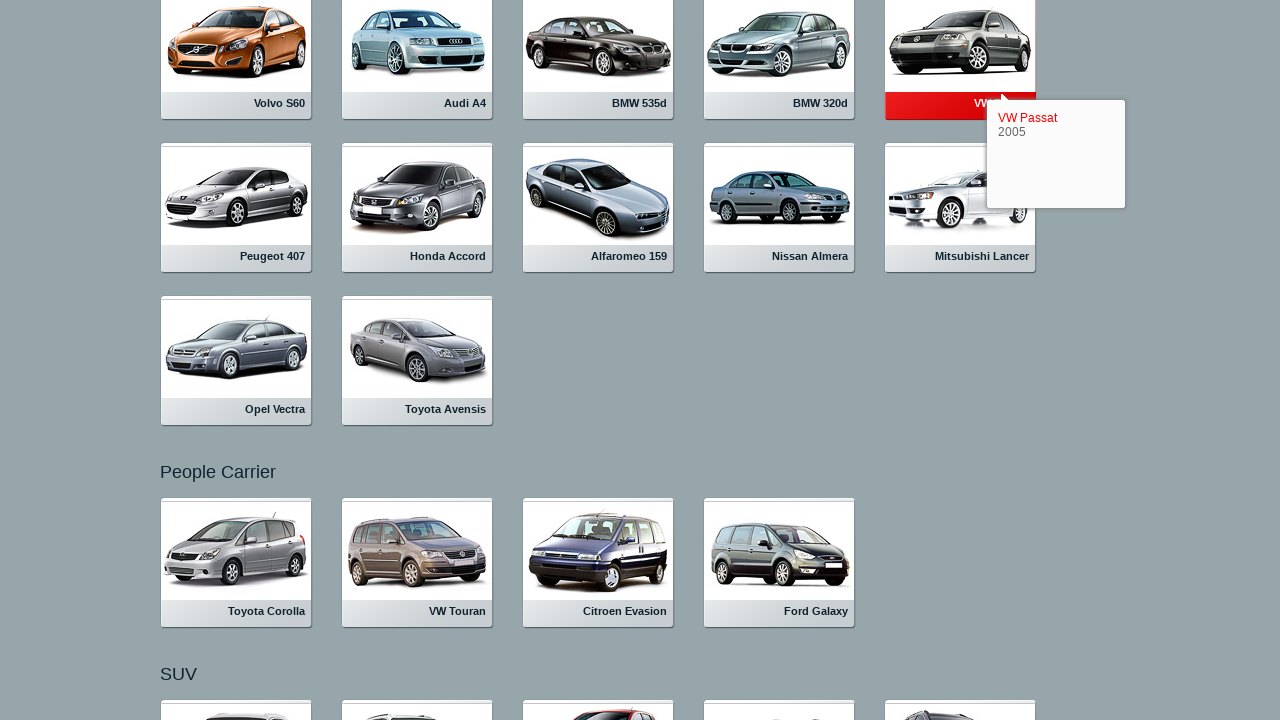

Waited for modal close animation to complete
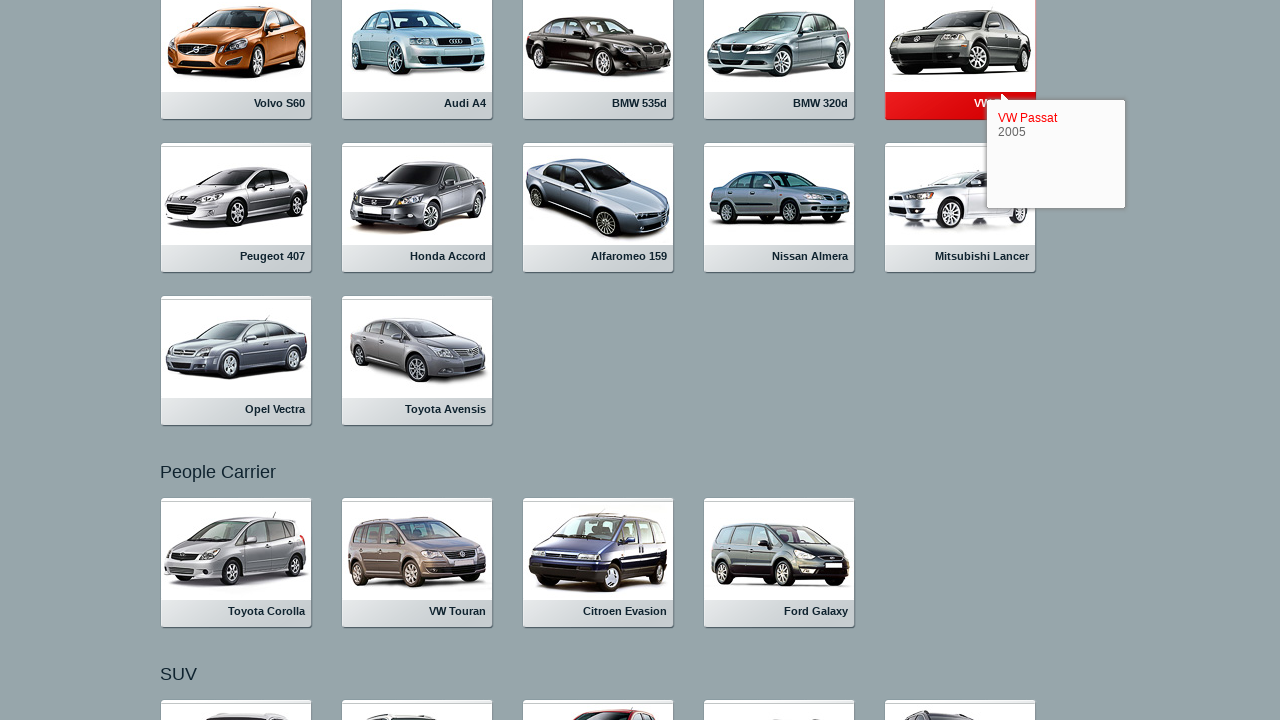

Re-queried vehicle links for iteration 26
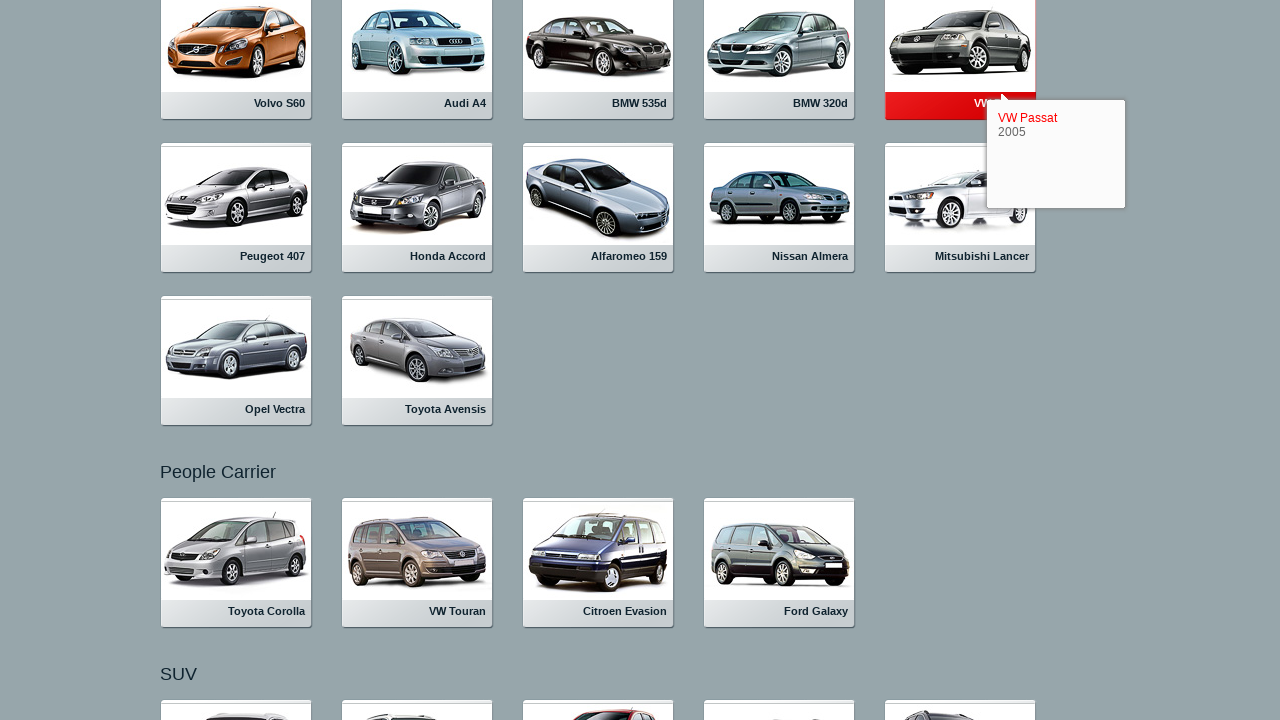

Clicked on vehicle listing 26 at (418, 563) on .rlvI a >> nth=25
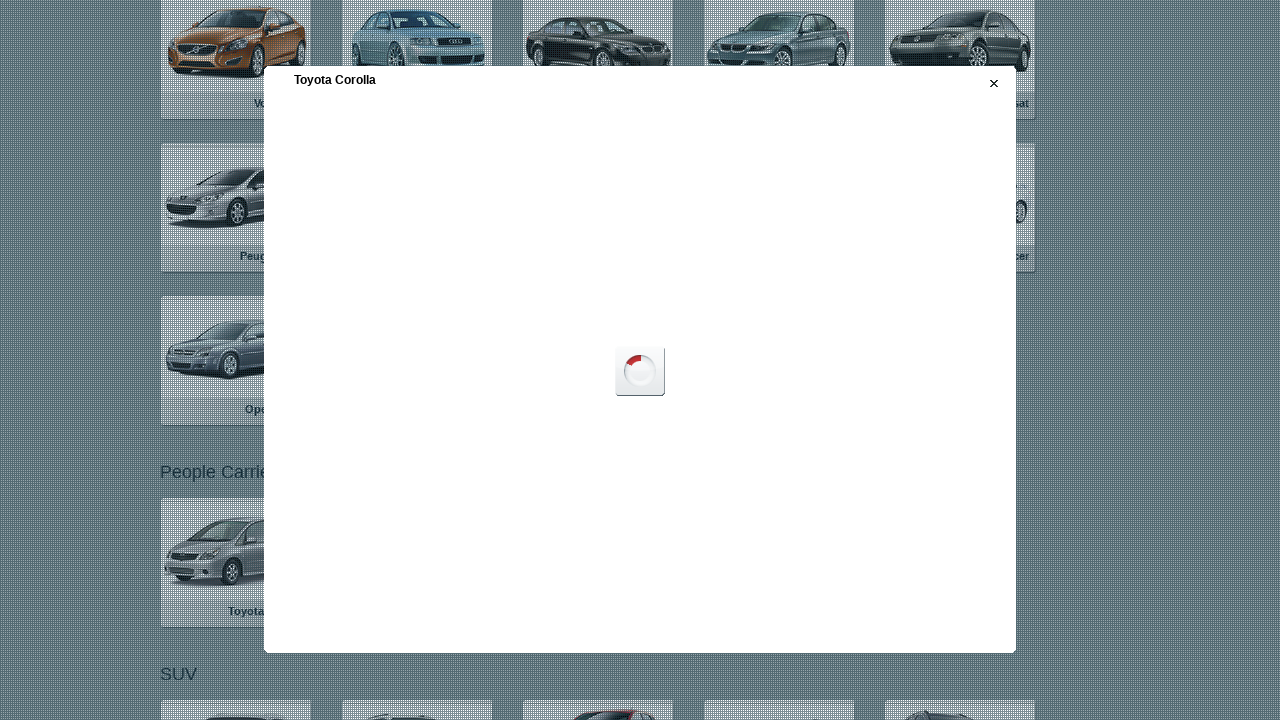

Vehicle detail modal loaded
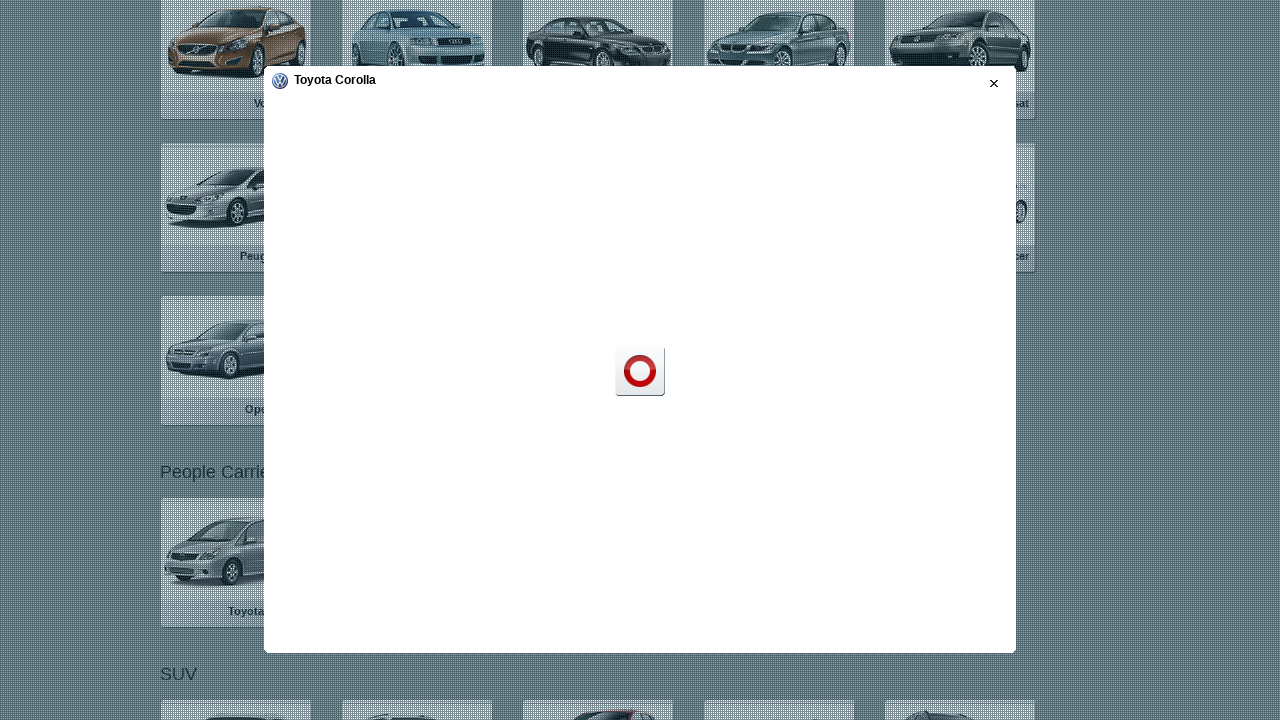

Switched to vehicle detail iframe
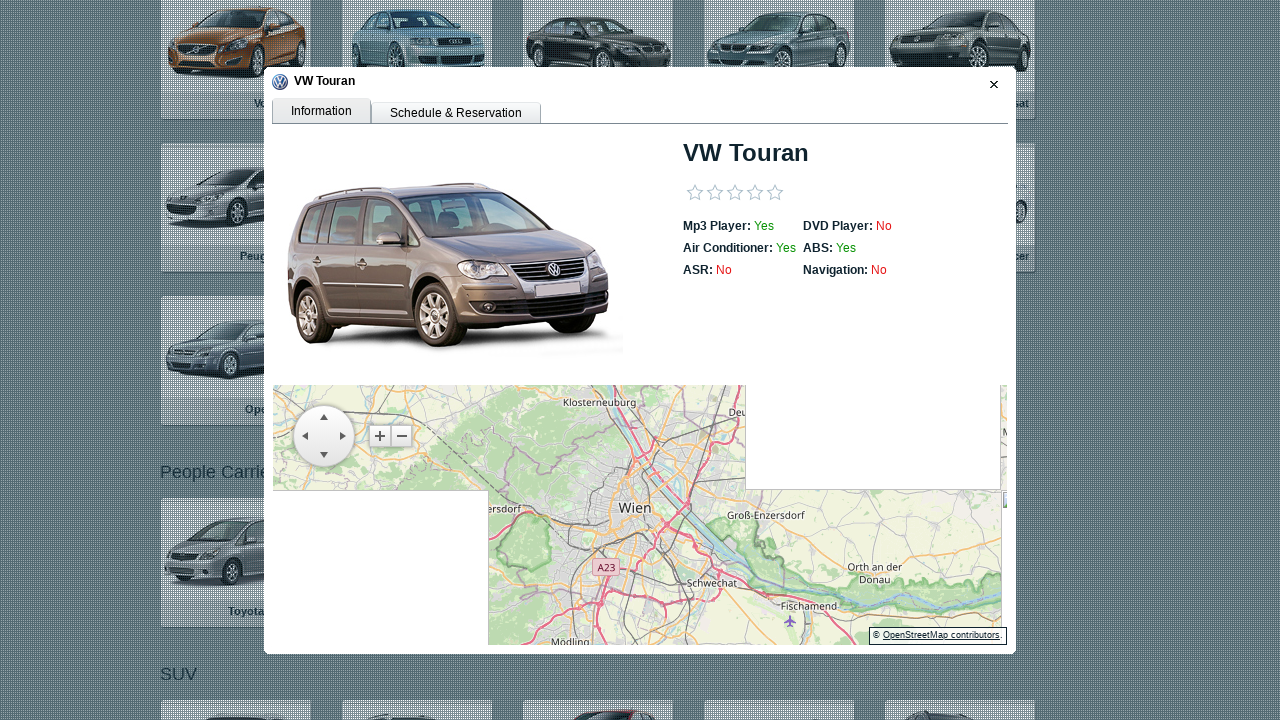

Extracted vehicle make/model: 
                                        VW Touran
                                    
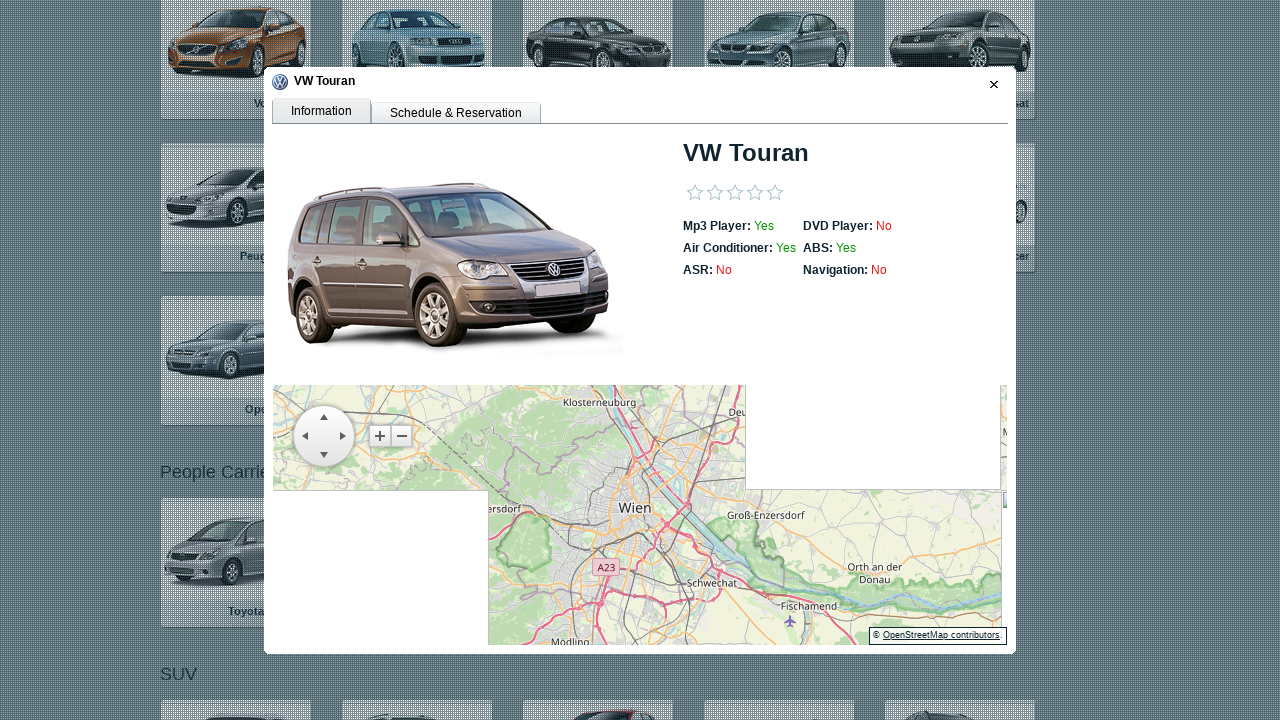

Extracted DVD status: No
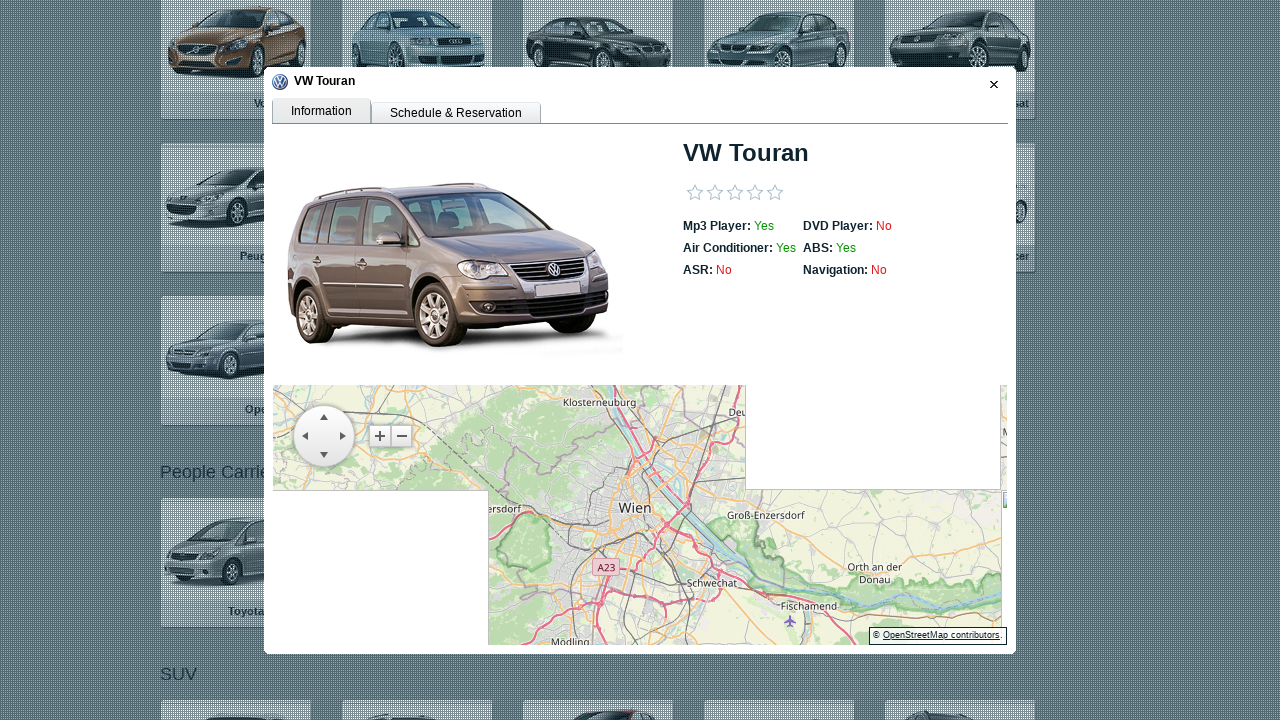

Stored vehicle information for car 26
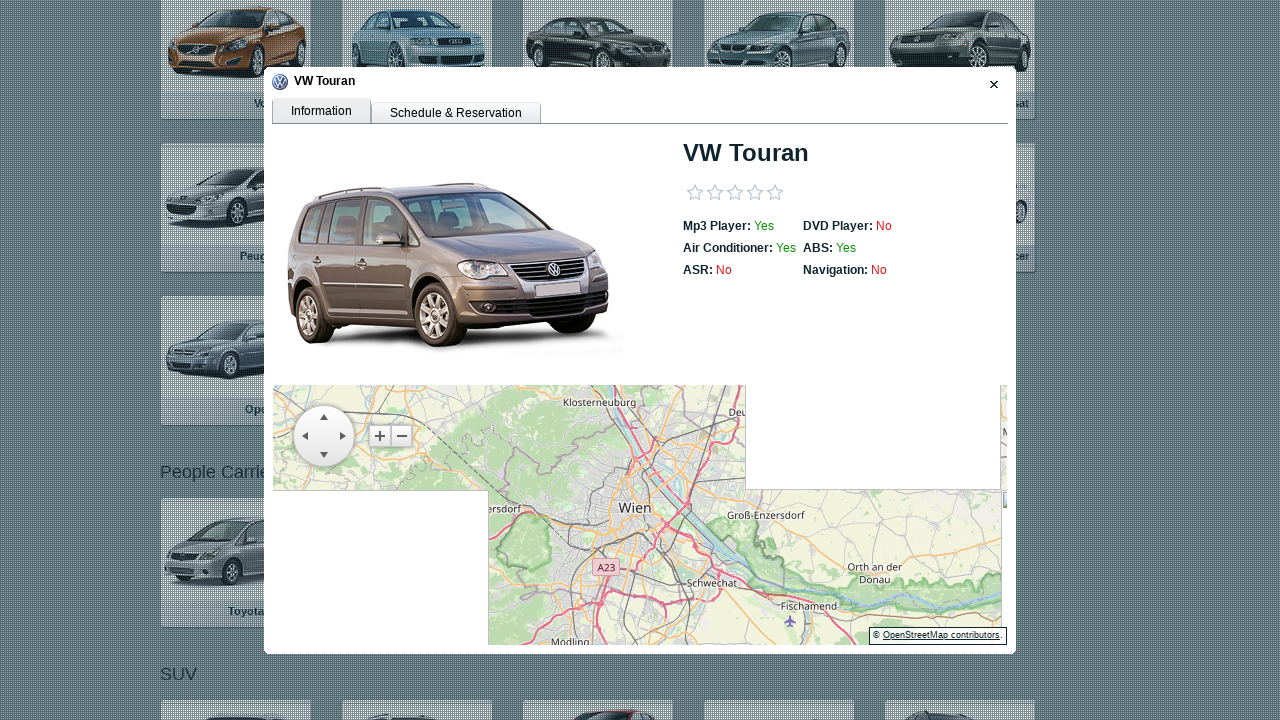

Closed vehicle detail modal for car 26 at (991, 84) on .rwCloseButton
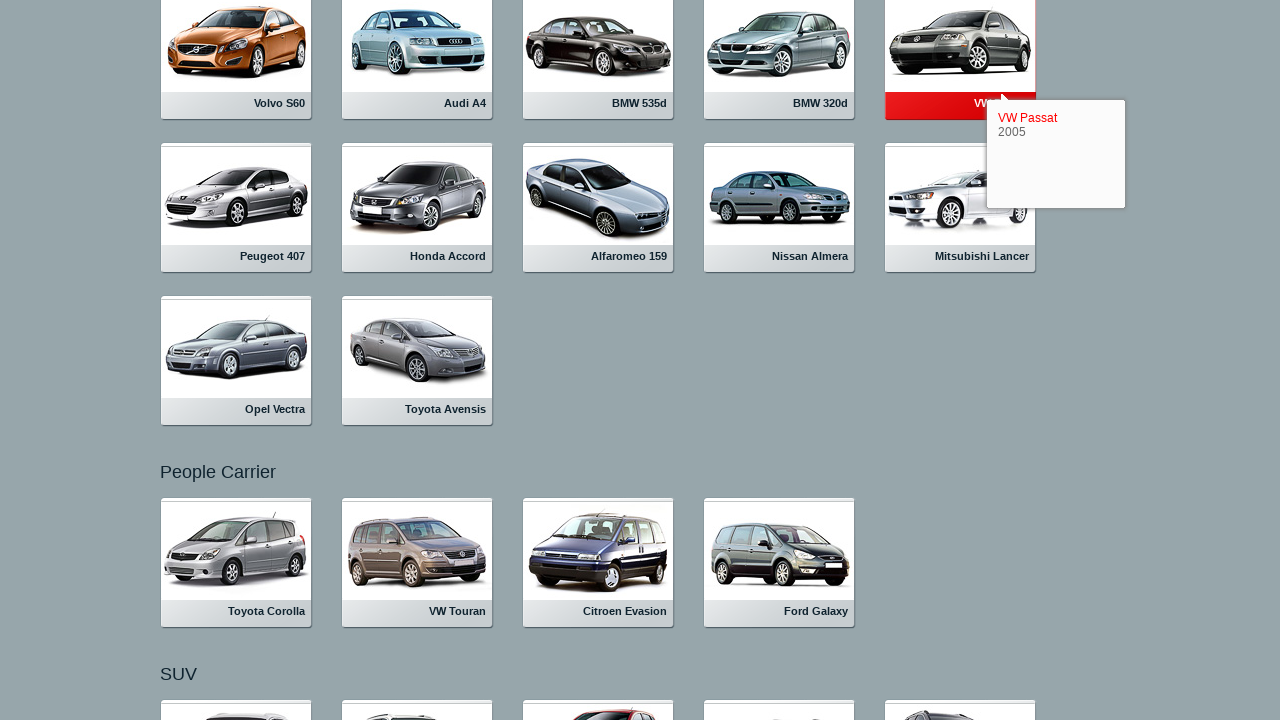

Waited for modal close animation to complete
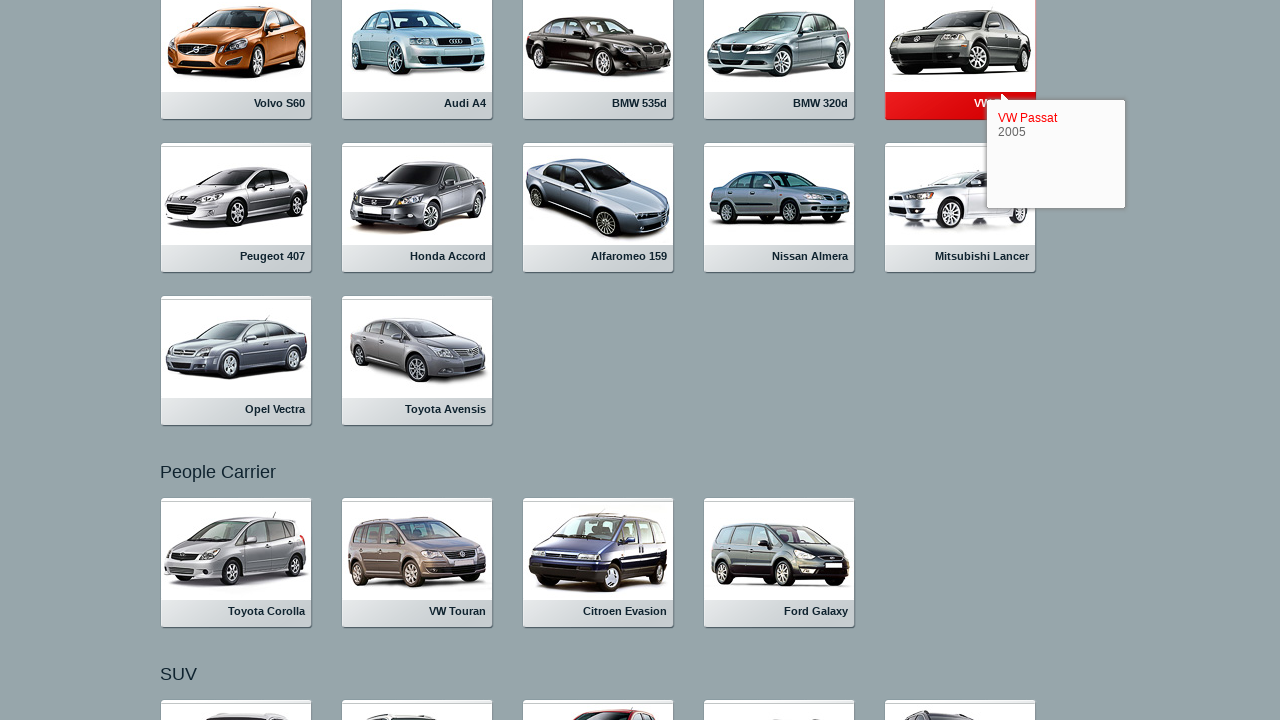

Re-queried vehicle links for iteration 27
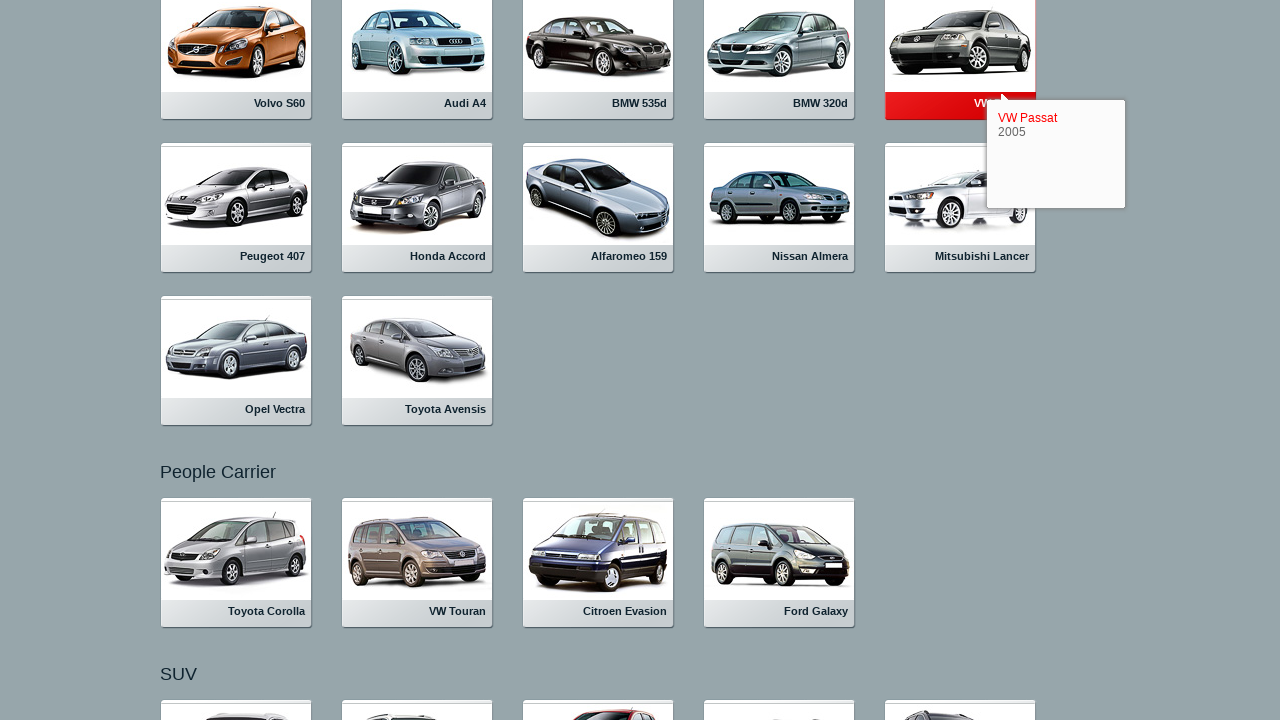

Clicked on vehicle listing 27 at (598, 563) on .rlvI a >> nth=26
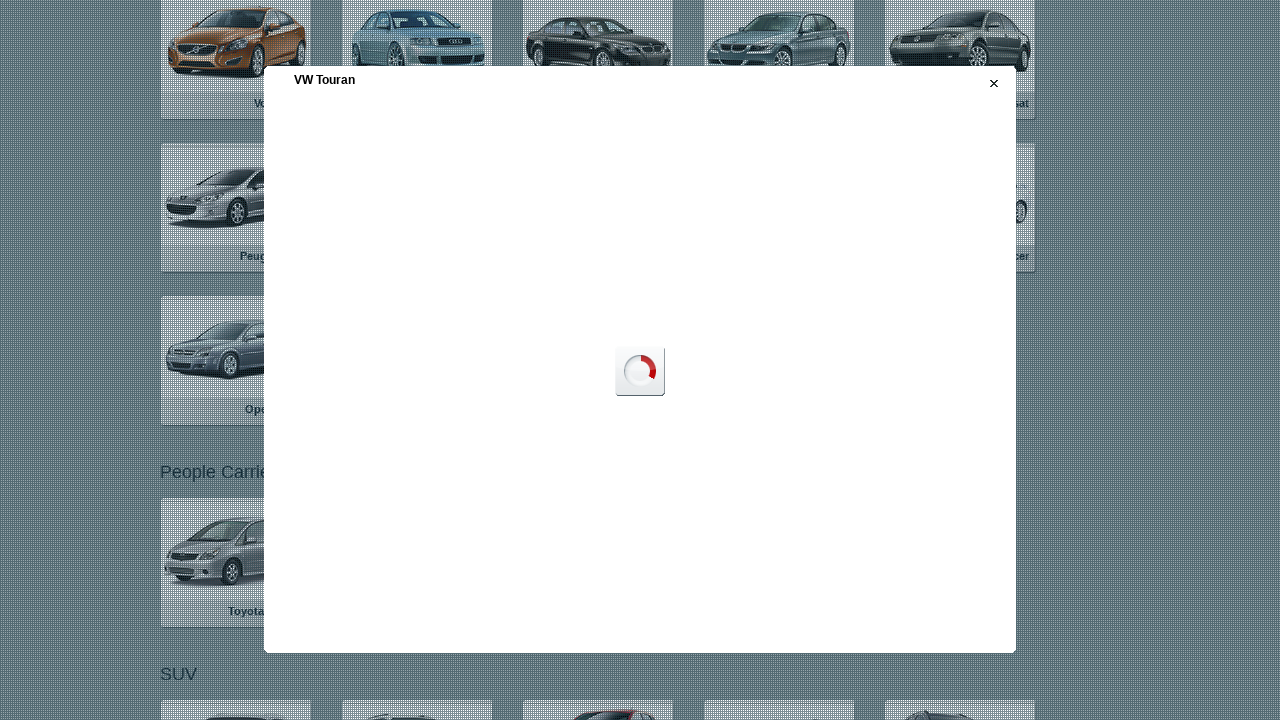

Vehicle detail modal loaded
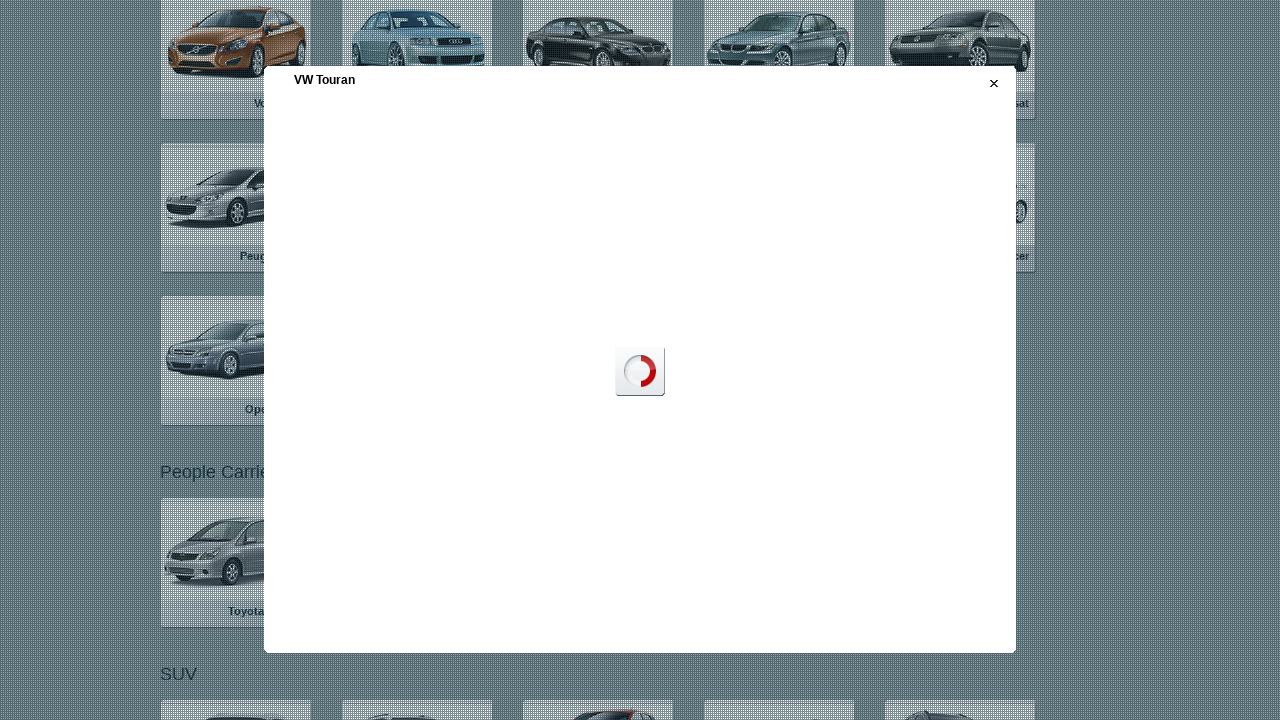

Switched to vehicle detail iframe
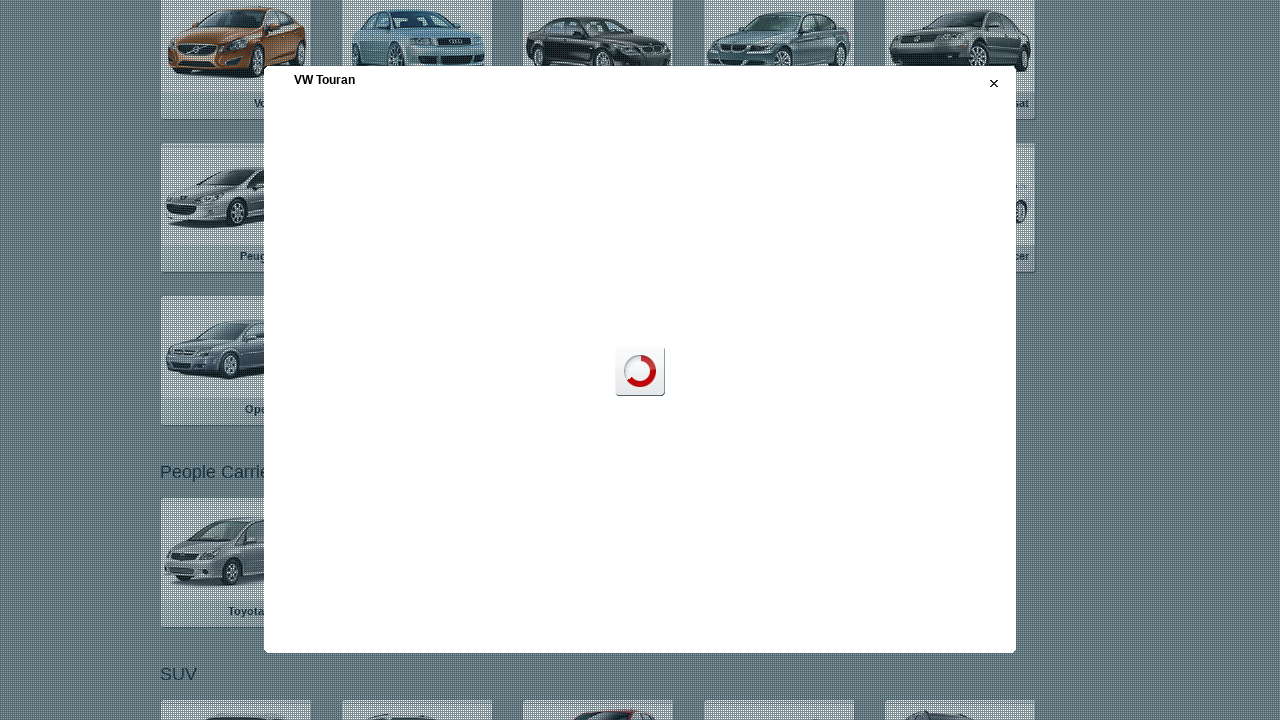

Extracted vehicle make/model: 
                                        VW Touran
                                    
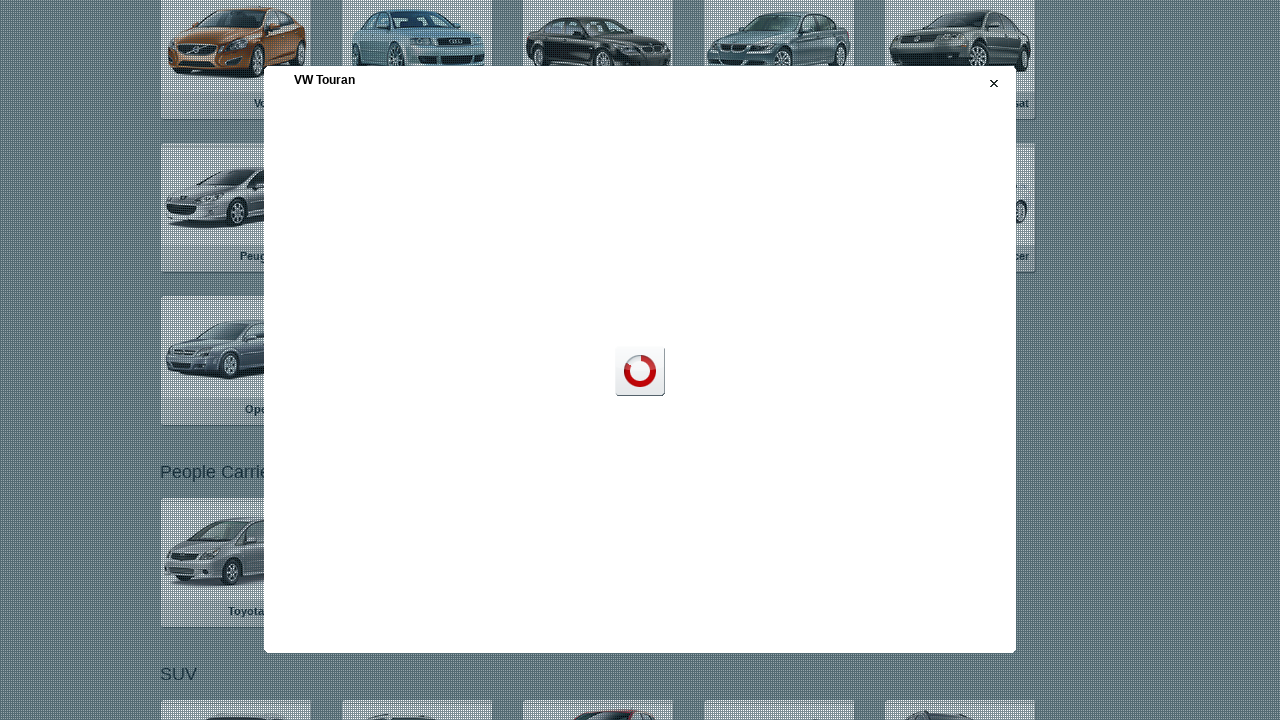

Extracted DVD status: No
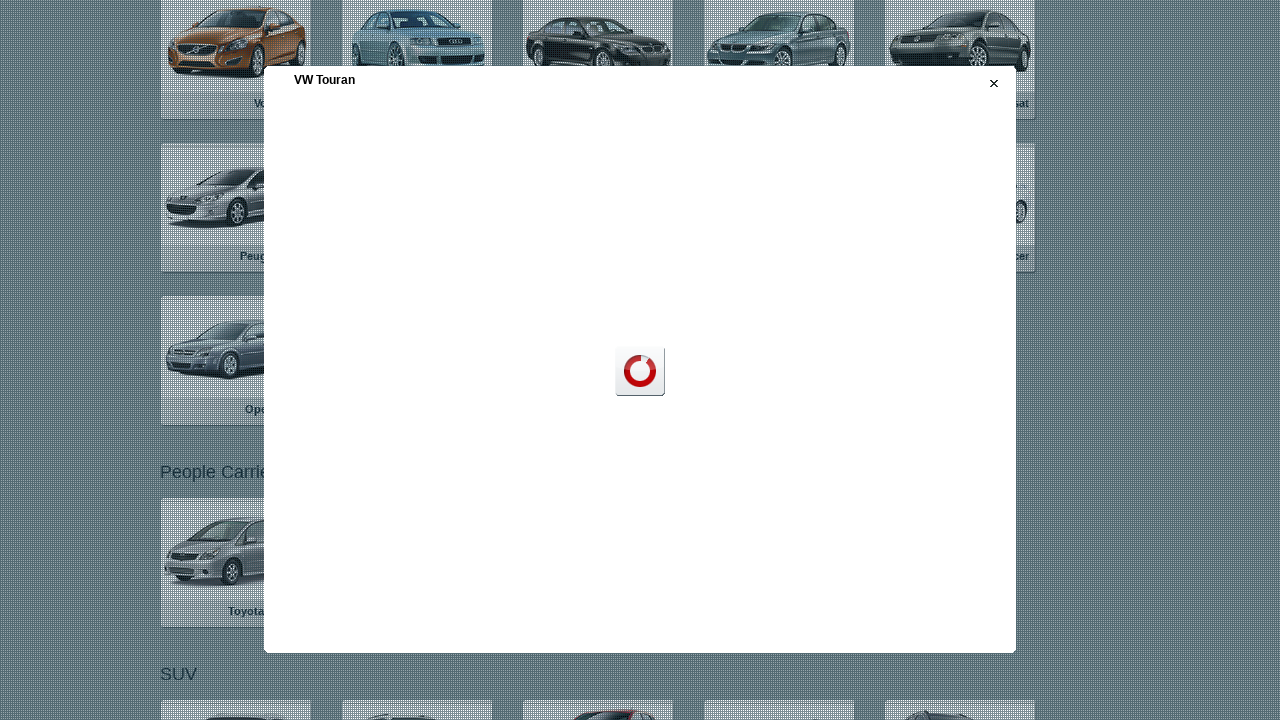

Stored vehicle information for car 27
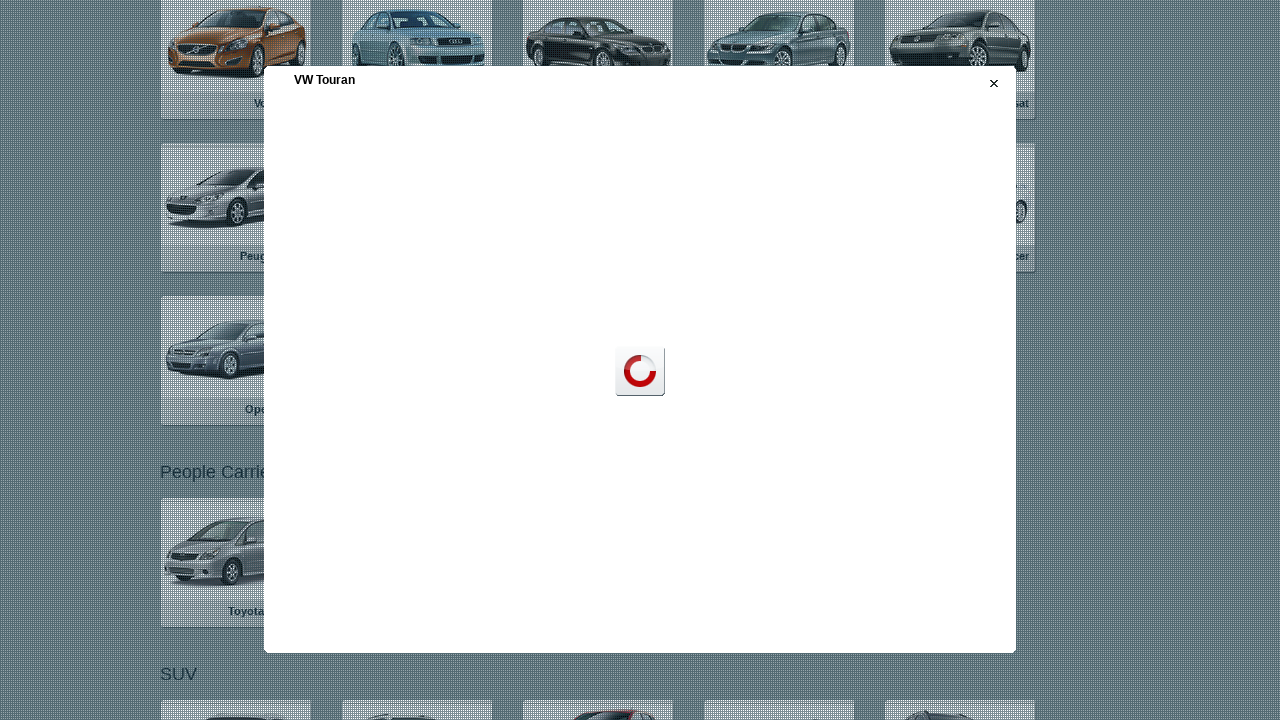

Closed vehicle detail modal for car 27 at (991, 84) on .rwCloseButton
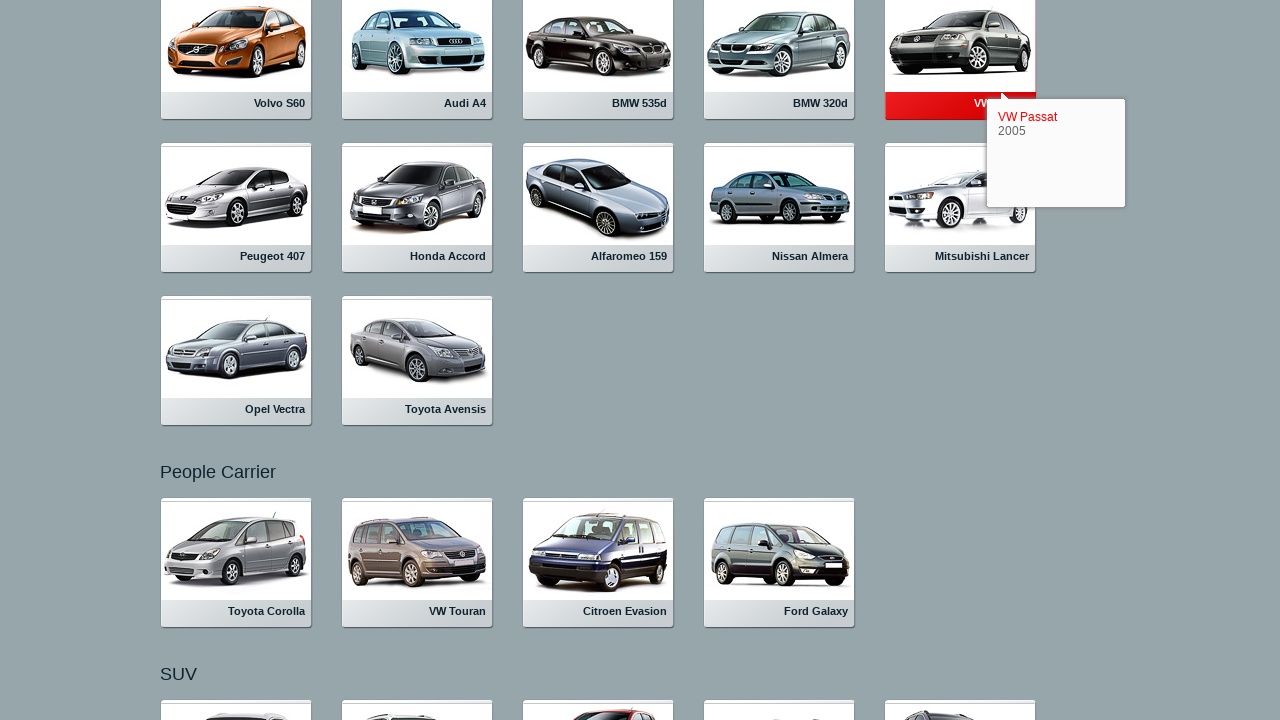

Waited for modal close animation to complete
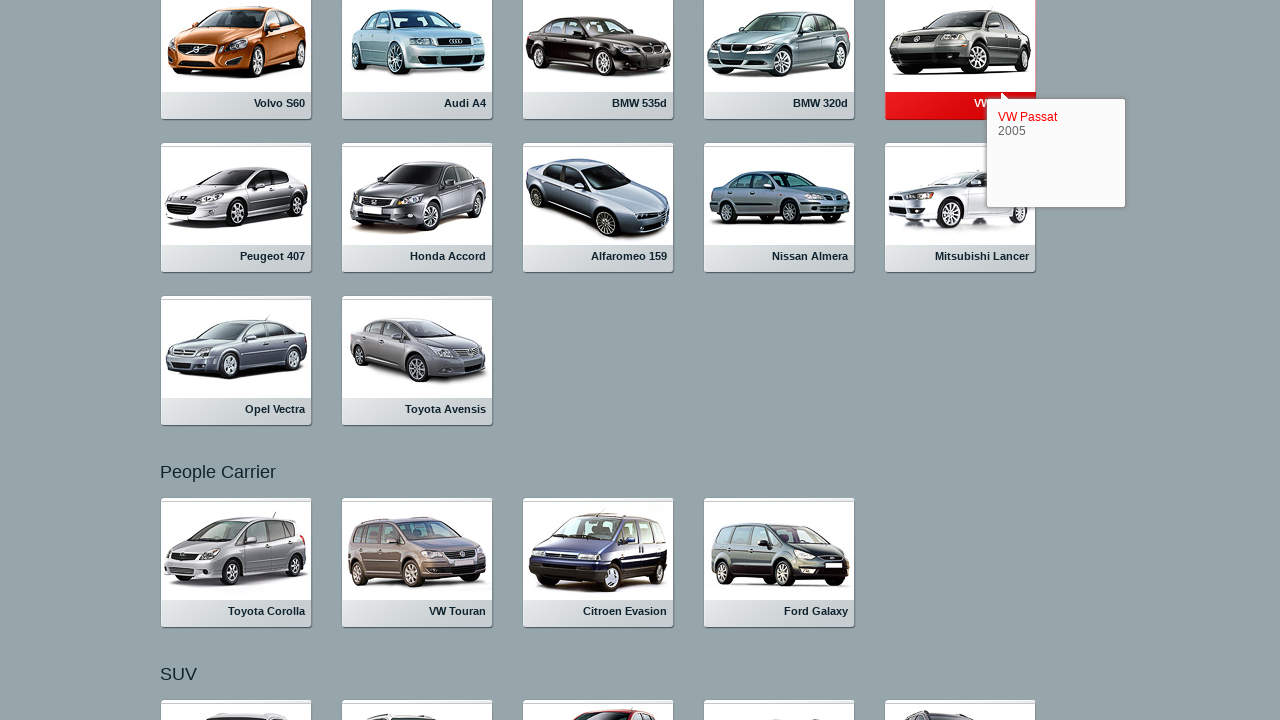

Re-queried vehicle links for iteration 28
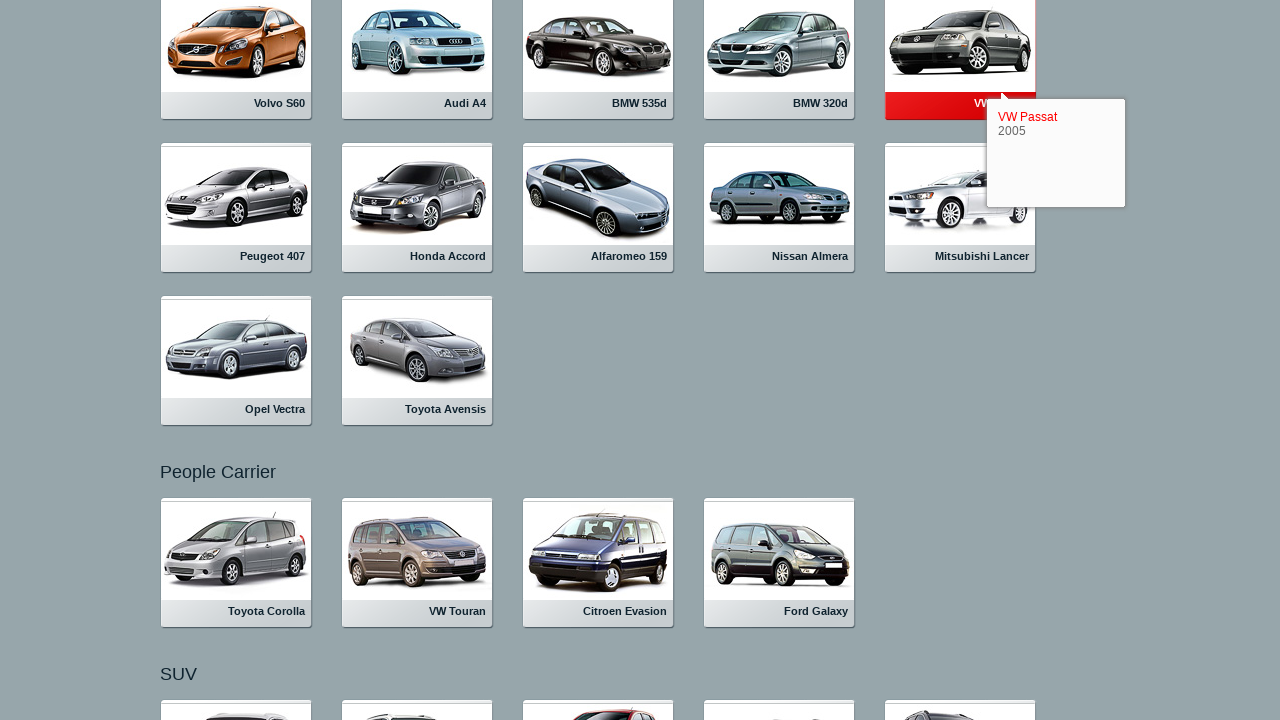

Clicked on vehicle listing 28 at (780, 563) on .rlvI a >> nth=27
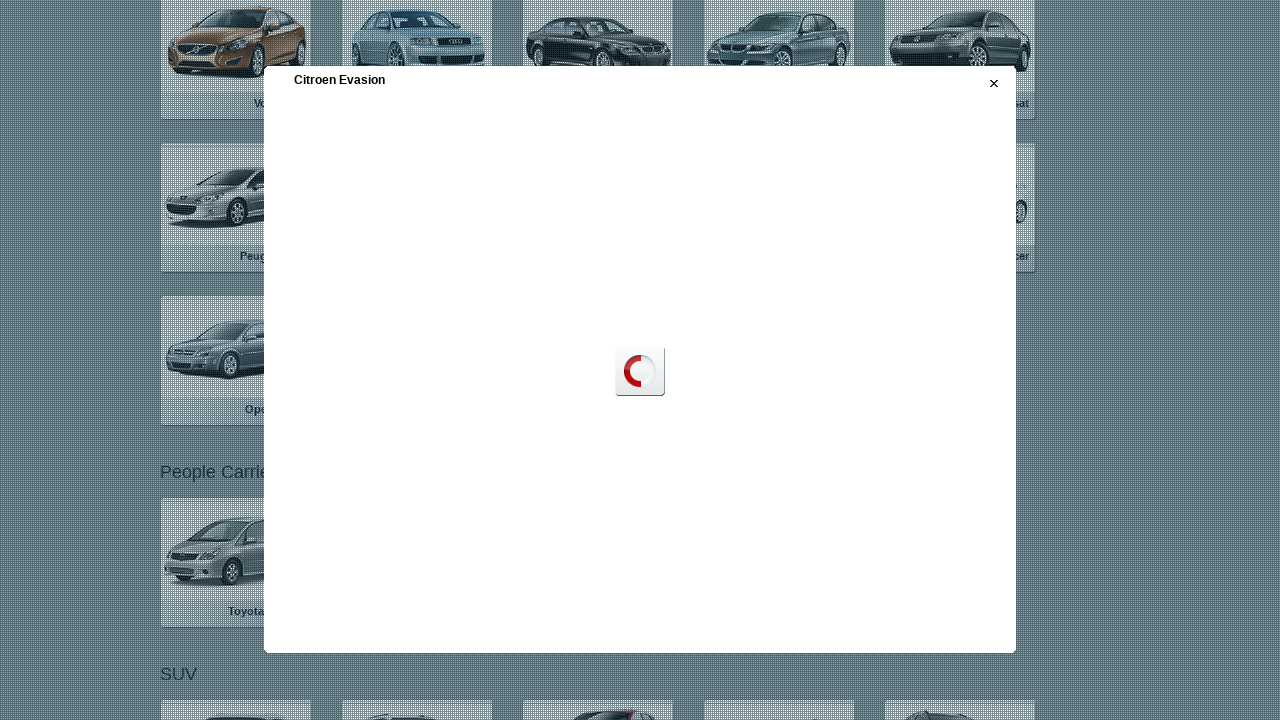

Vehicle detail modal loaded
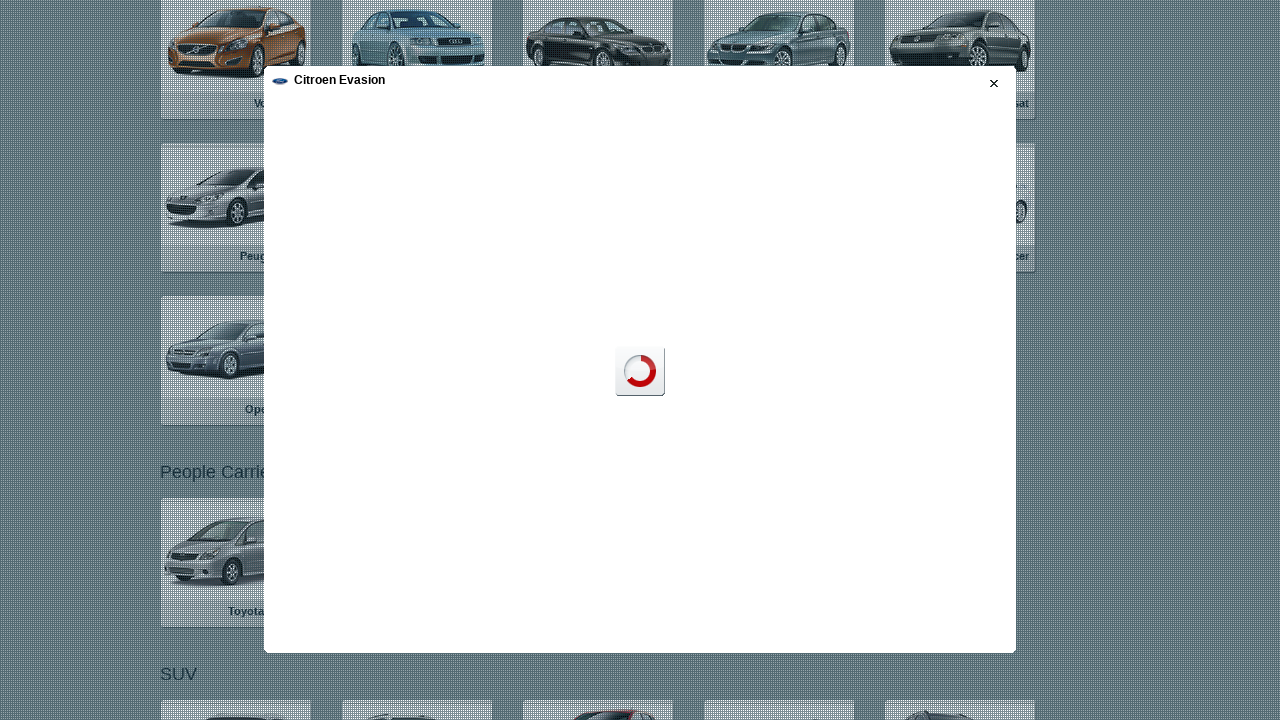

Switched to vehicle detail iframe
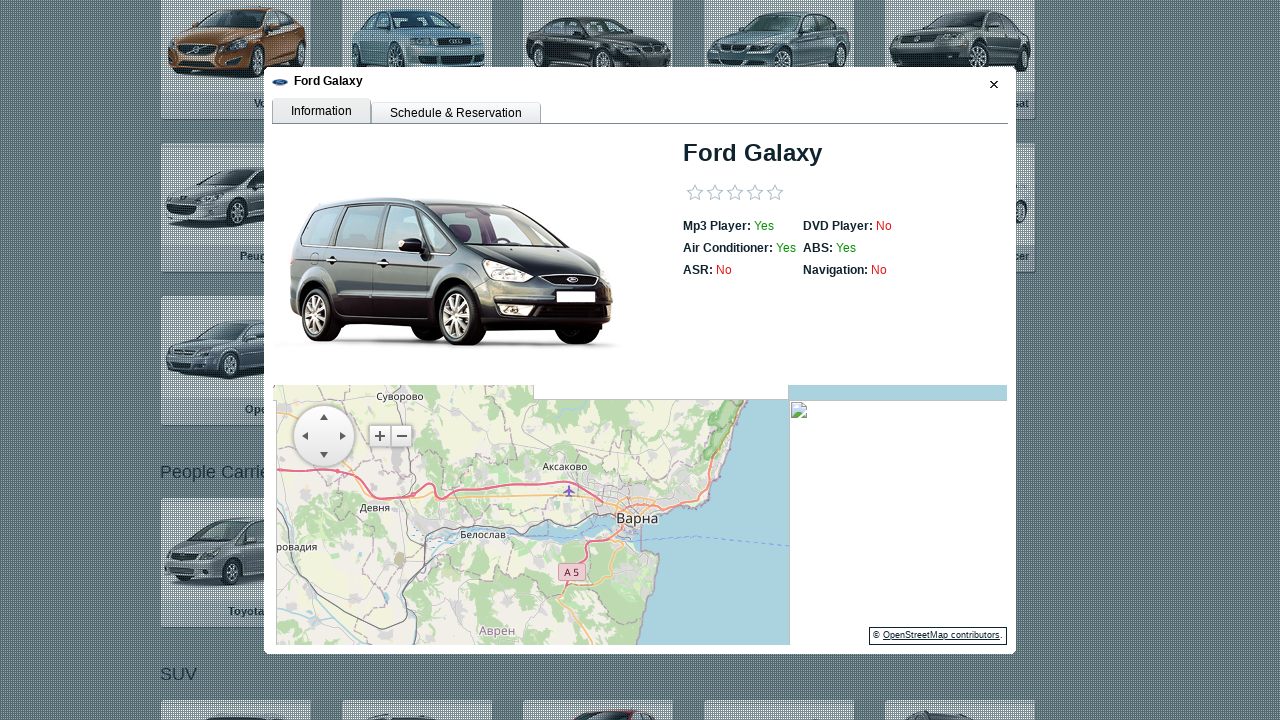

Extracted vehicle make/model: 
                                        Ford Galaxy
                                    
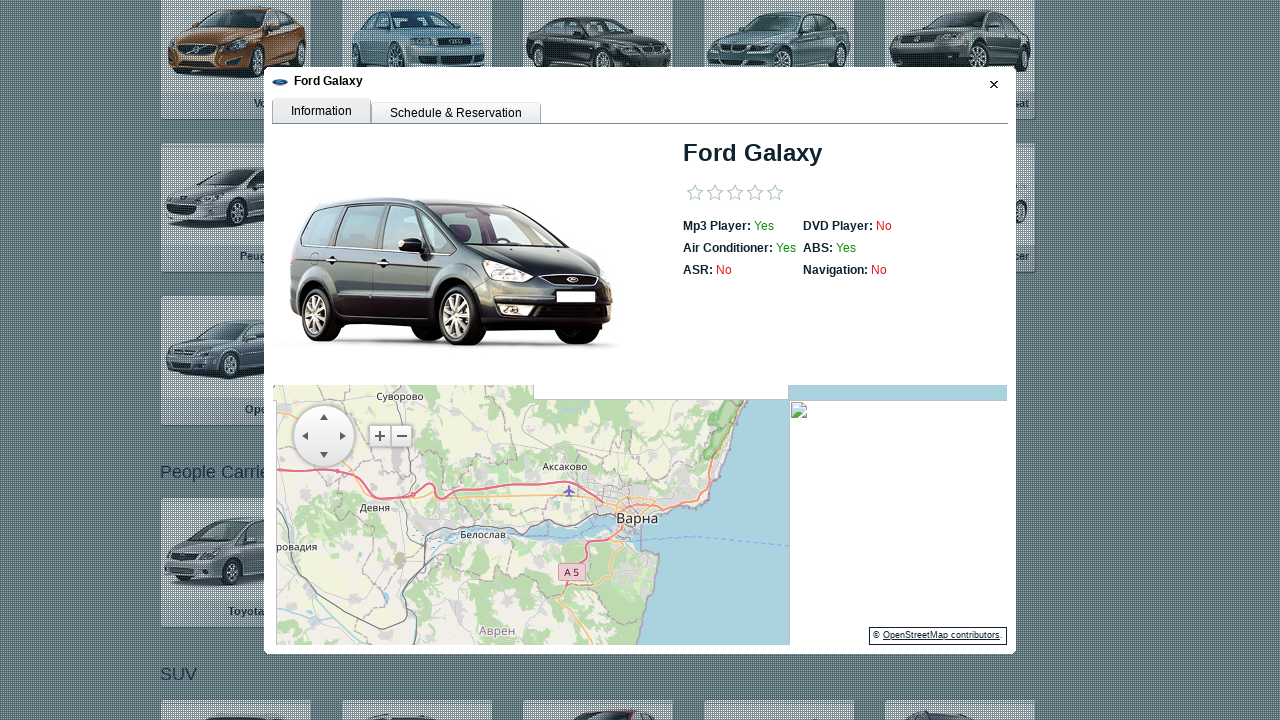

Extracted DVD status: No
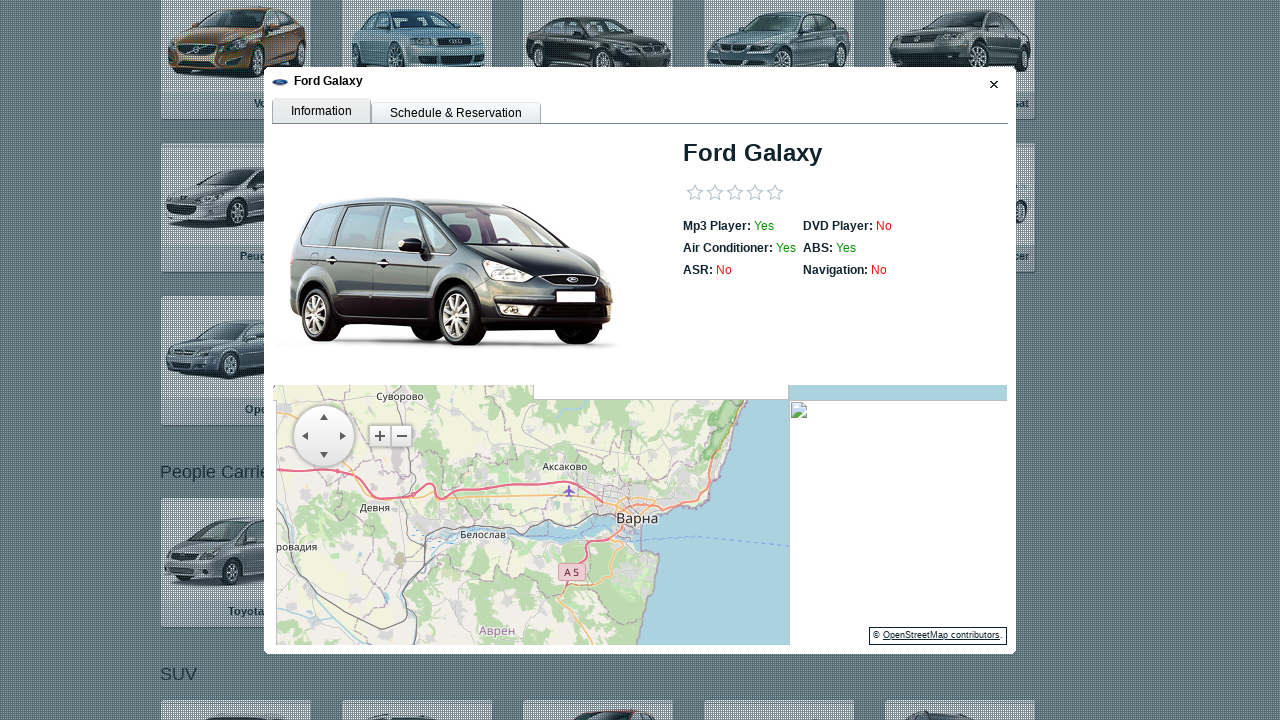

Stored vehicle information for car 28
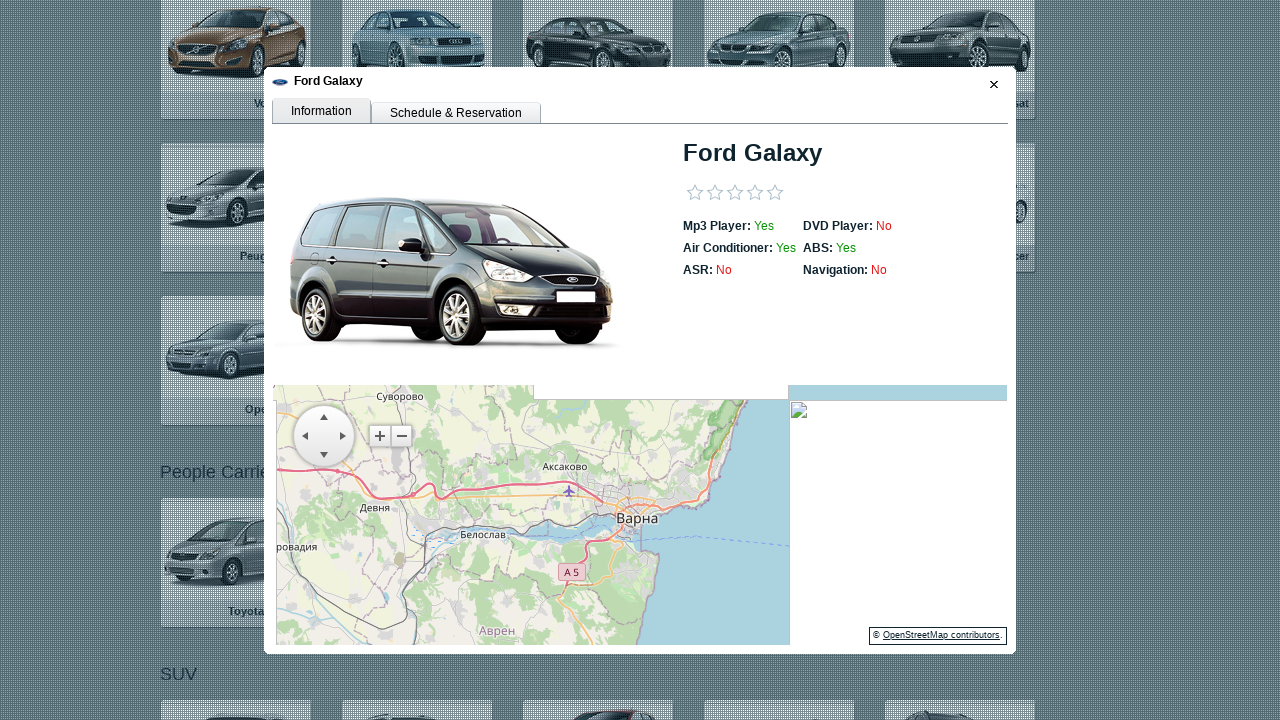

Closed vehicle detail modal for car 28 at (991, 84) on .rwCloseButton
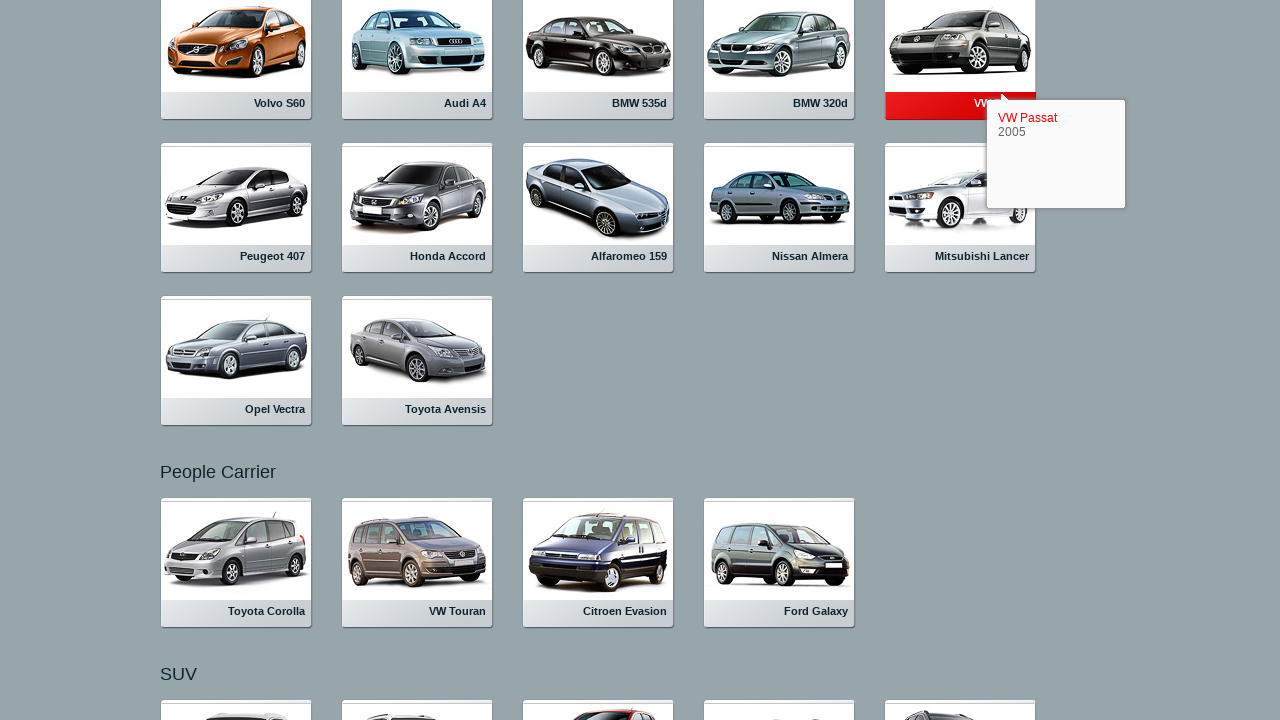

Waited for modal close animation to complete
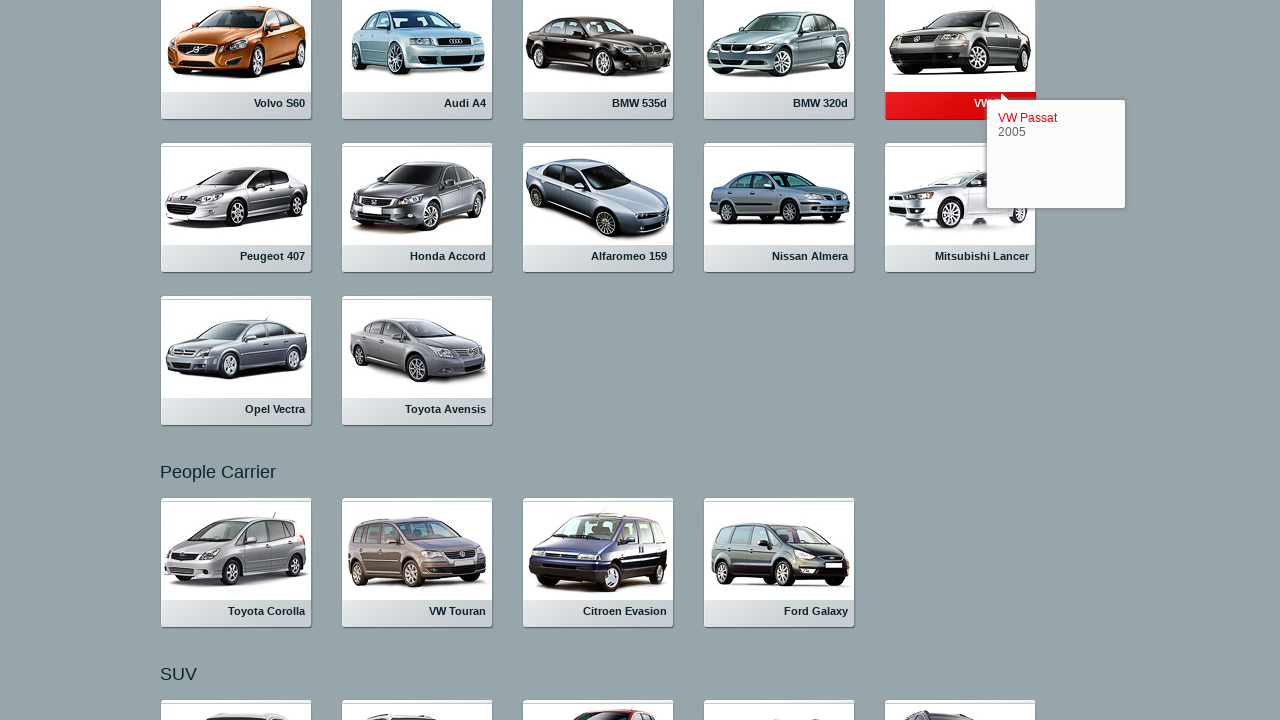

Re-queried vehicle links for iteration 29
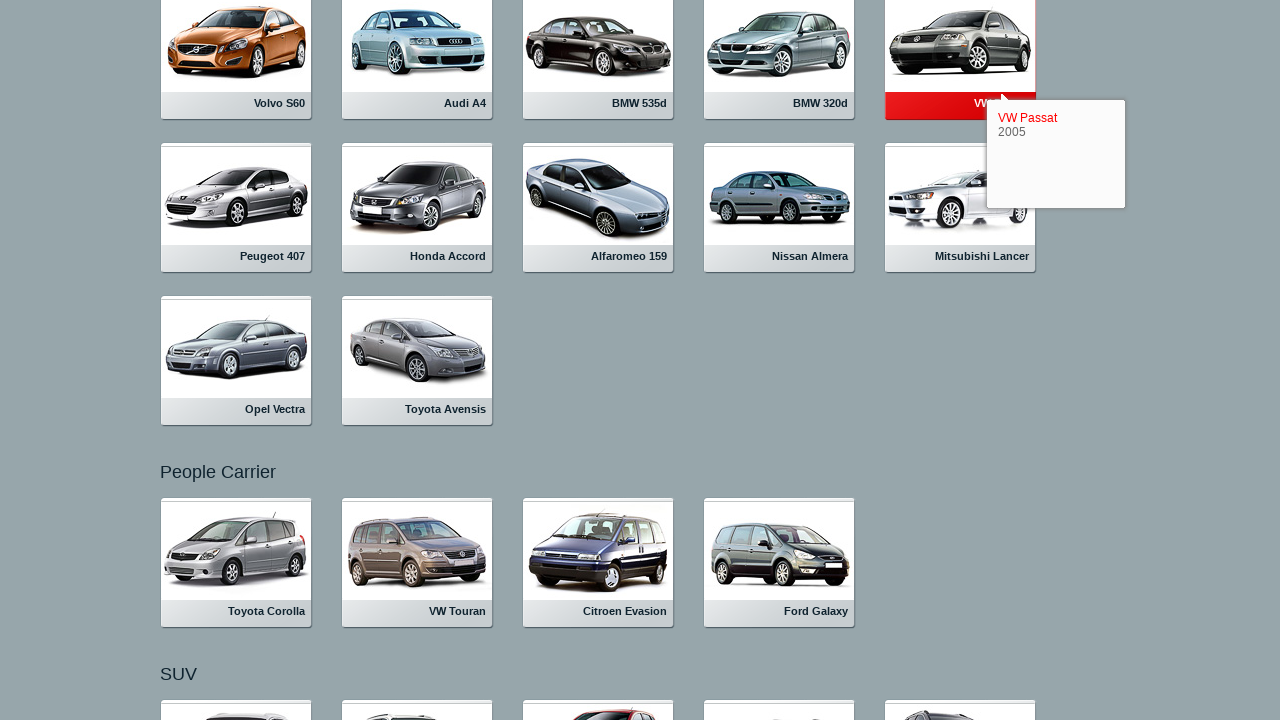

Clicked on vehicle listing 29 at (236, 654) on .rlvI a >> nth=28
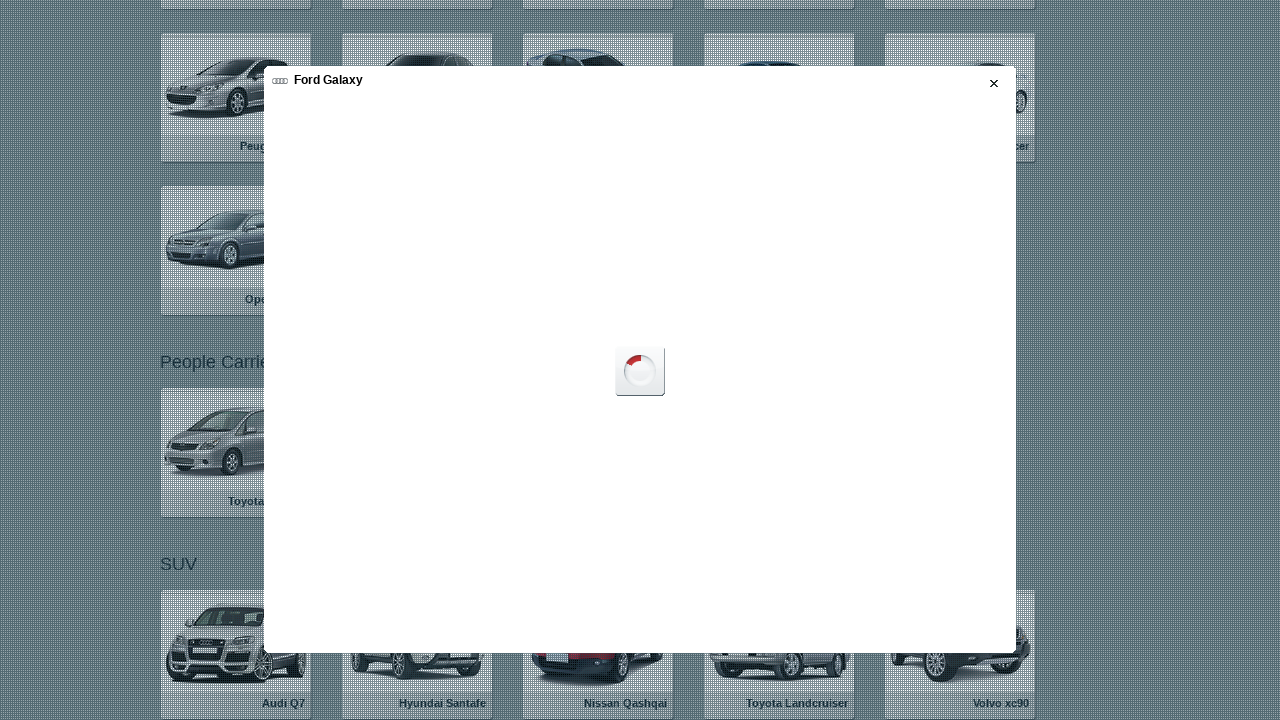

Vehicle detail modal loaded
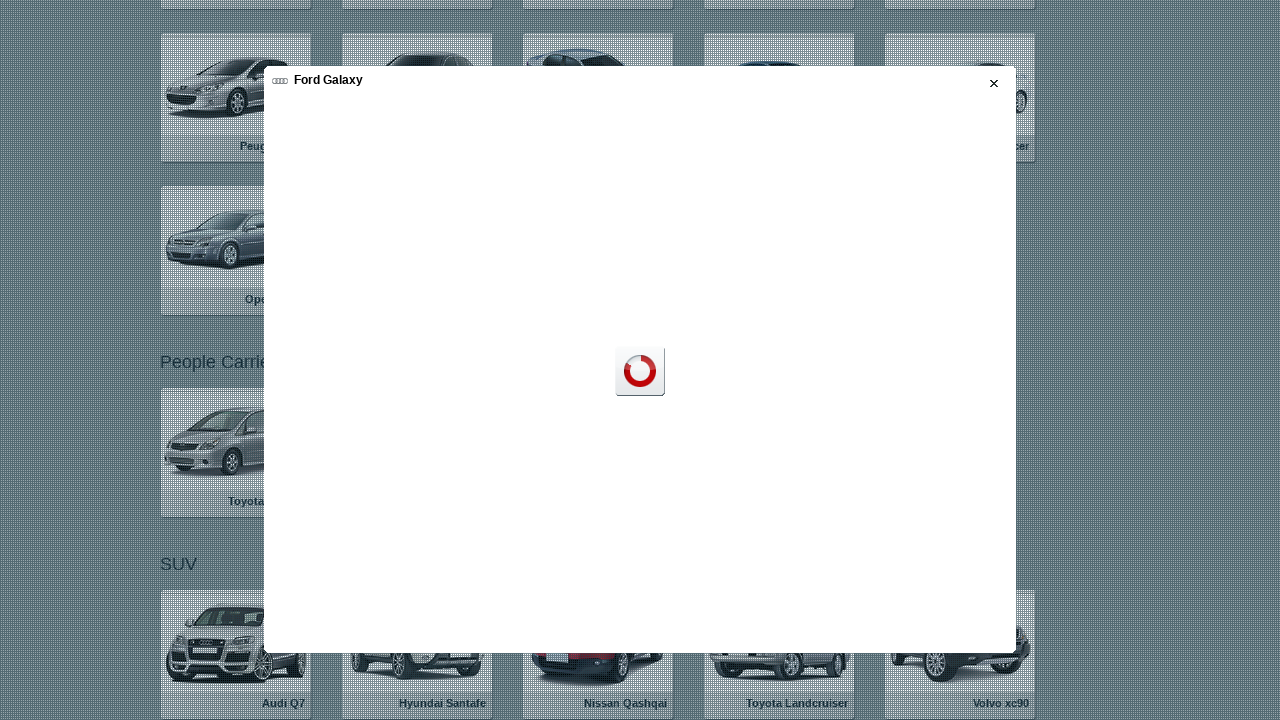

Switched to vehicle detail iframe
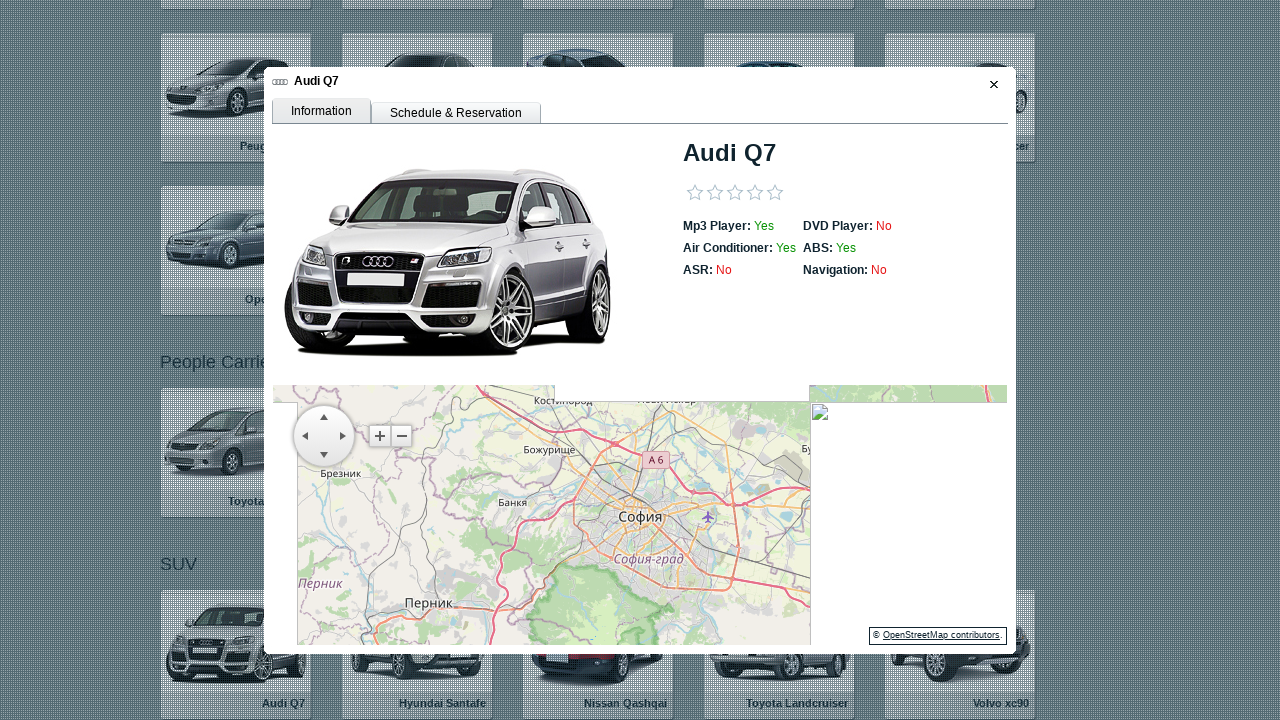

Extracted vehicle make/model: 
                                        Audi Q7
                                    
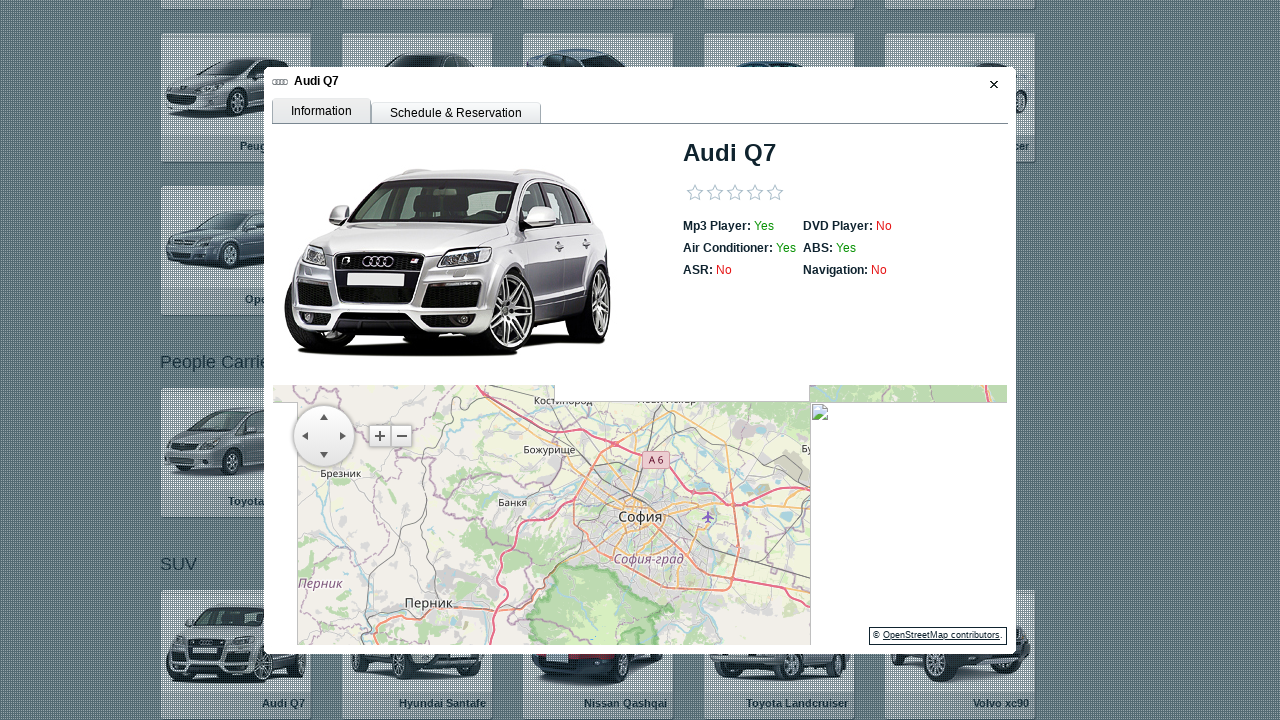

Extracted DVD status: No
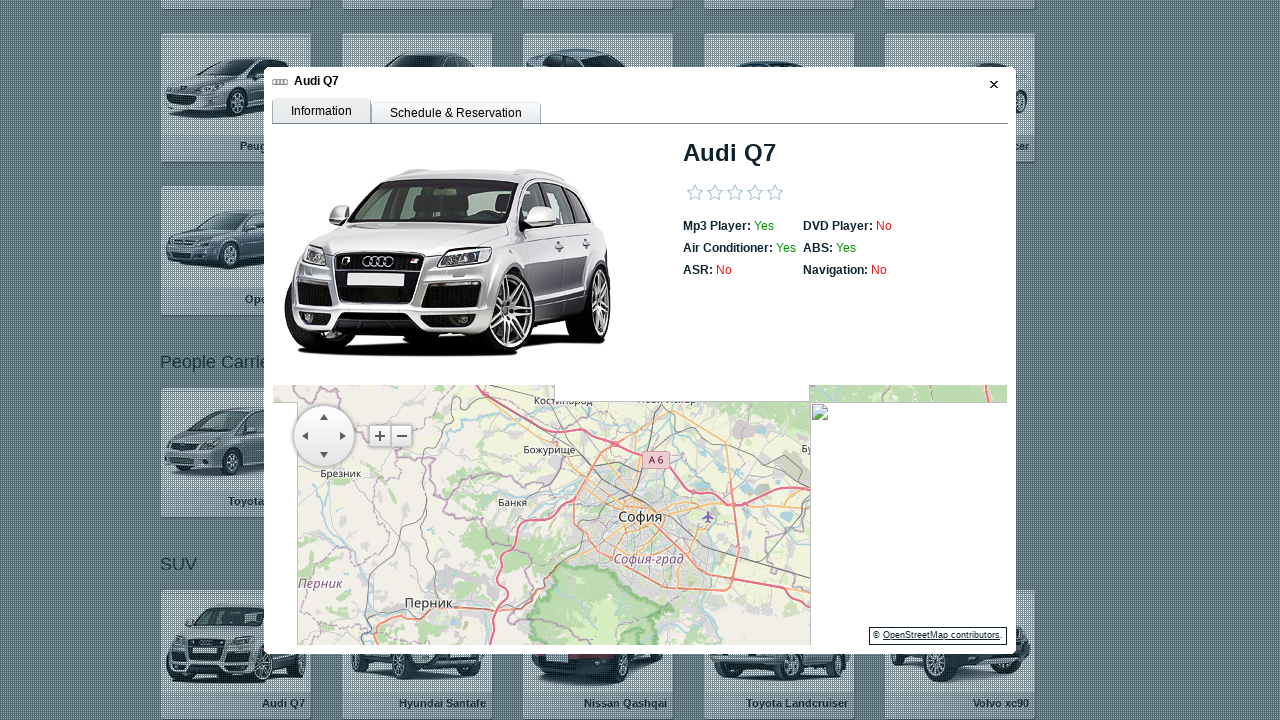

Stored vehicle information for car 29
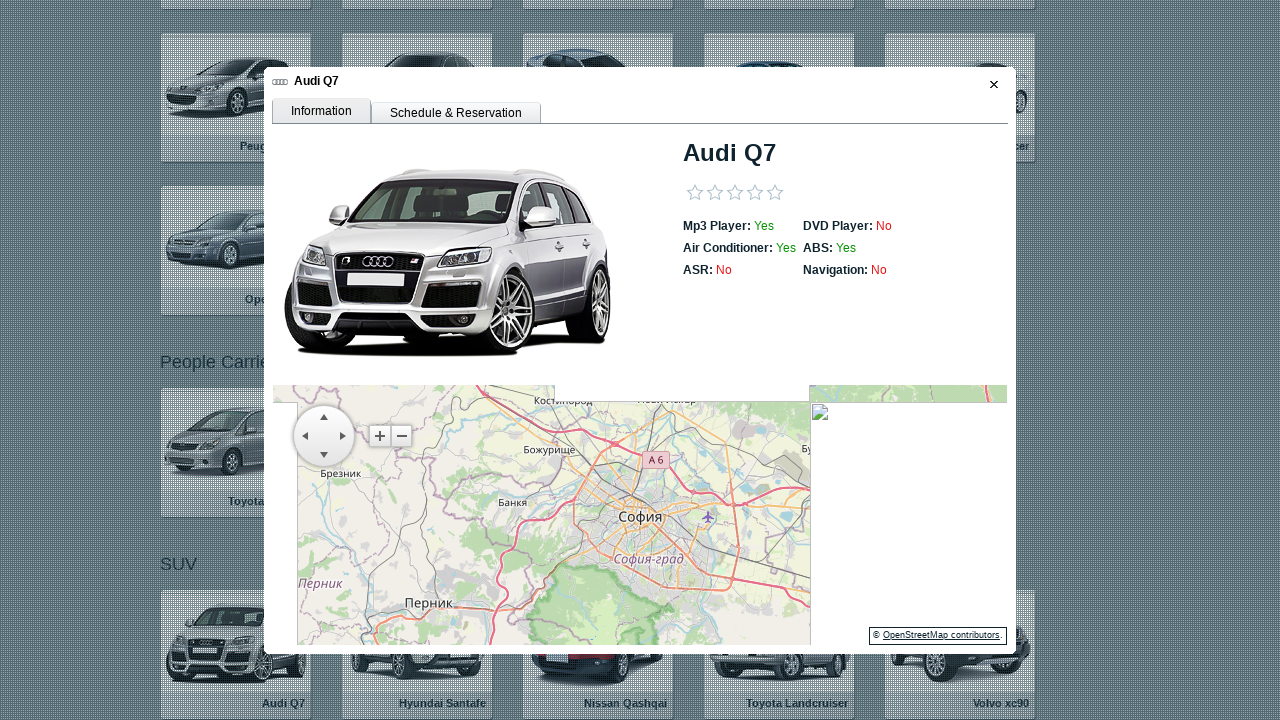

Closed vehicle detail modal for car 29 at (991, 84) on .rwCloseButton
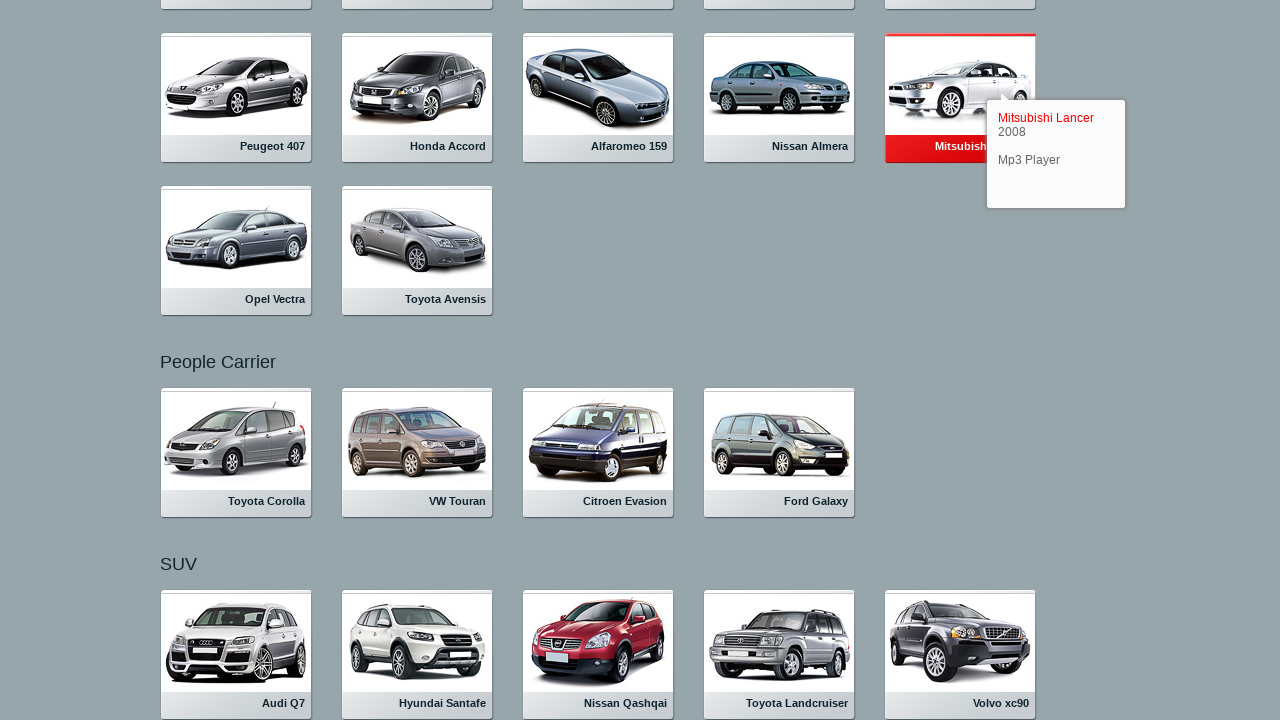

Waited for modal close animation to complete
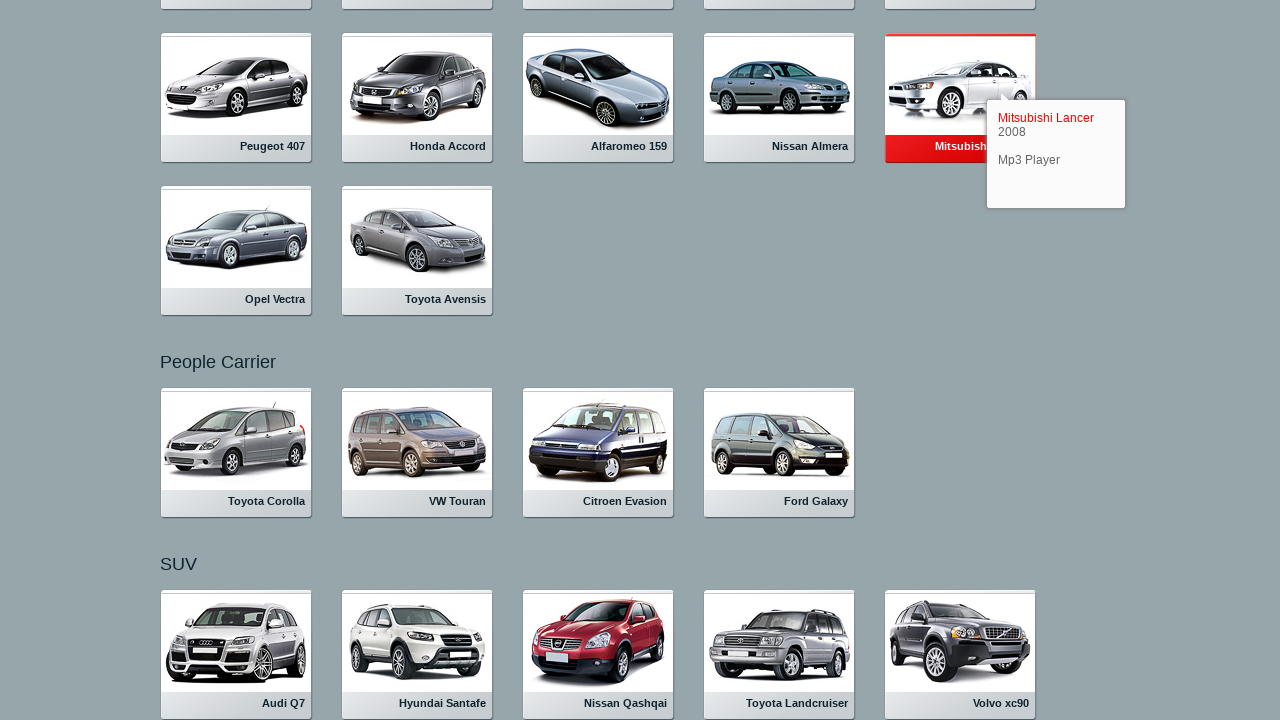

Re-queried vehicle links for iteration 30
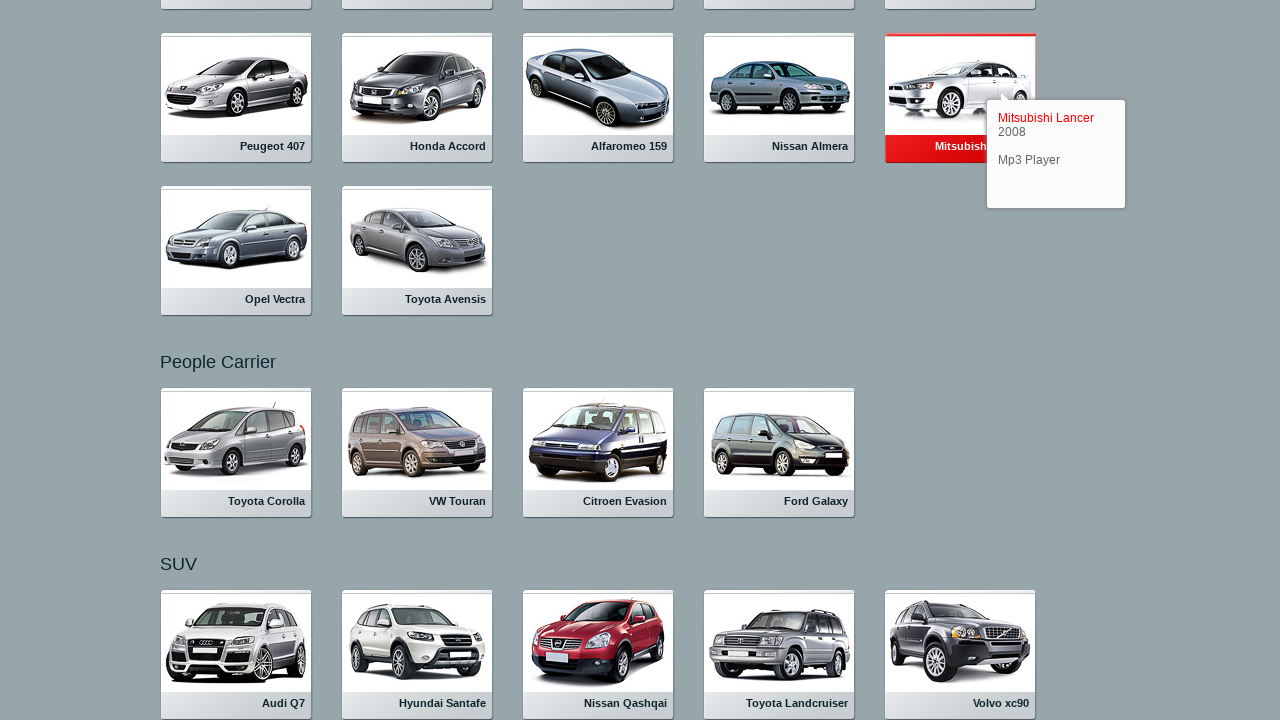

Clicked on vehicle listing 30 at (418, 654) on .rlvI a >> nth=29
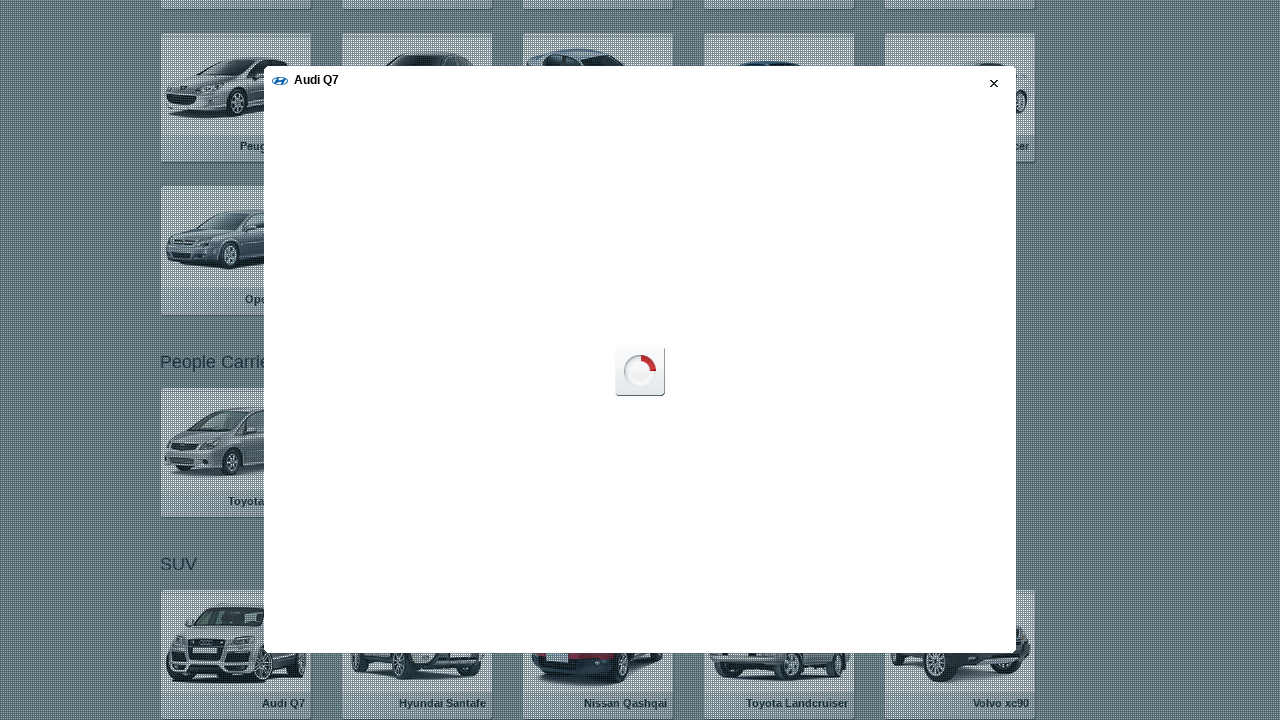

Vehicle detail modal loaded
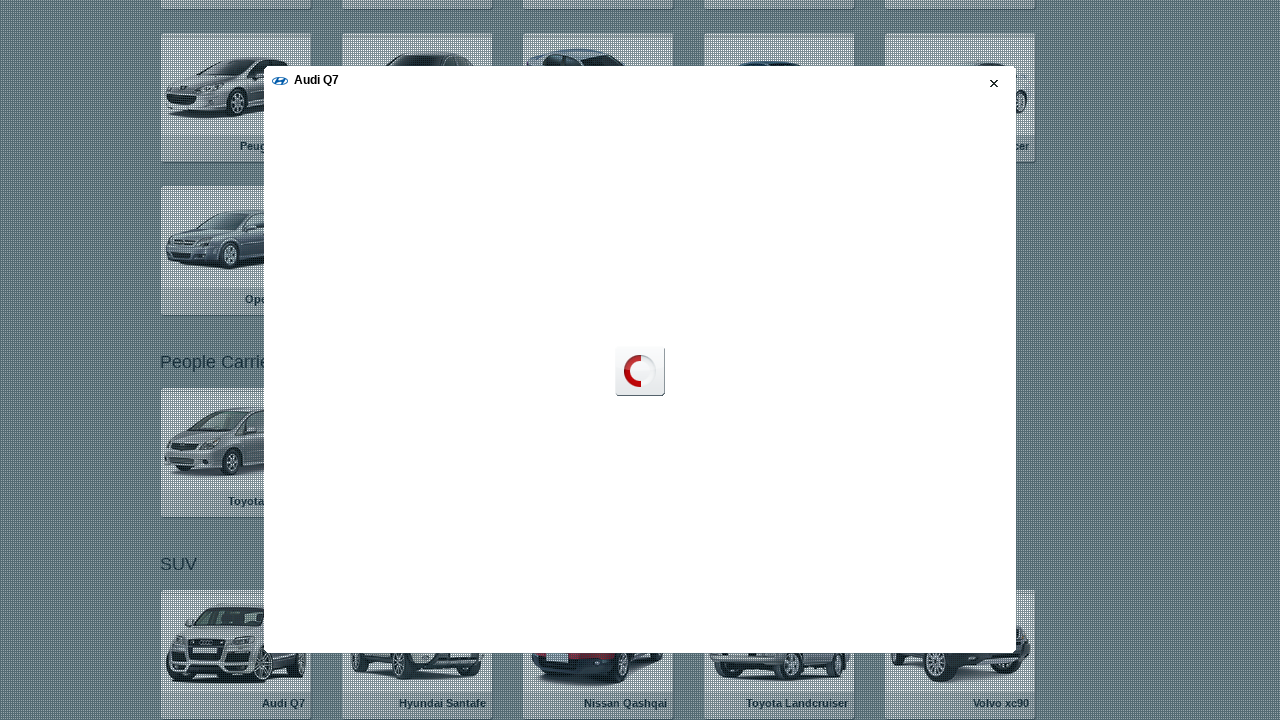

Switched to vehicle detail iframe
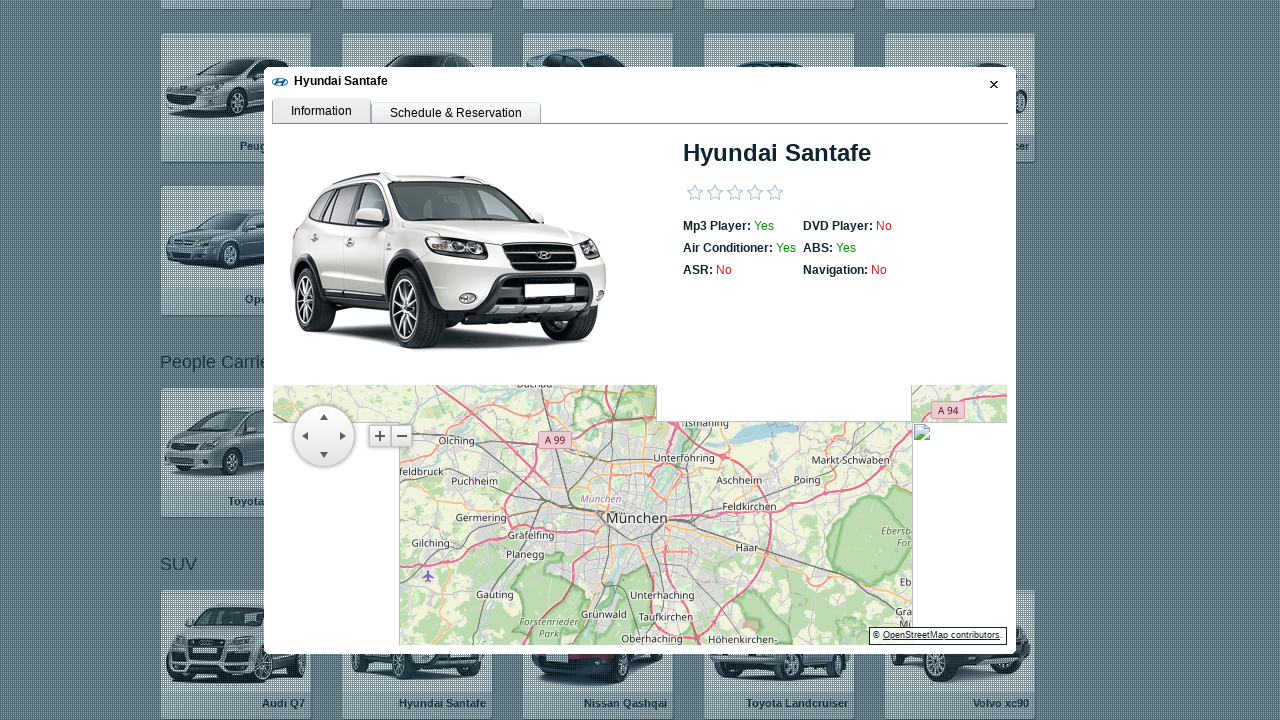

Extracted vehicle make/model: 
                                        Hyundai Santafe
                                    
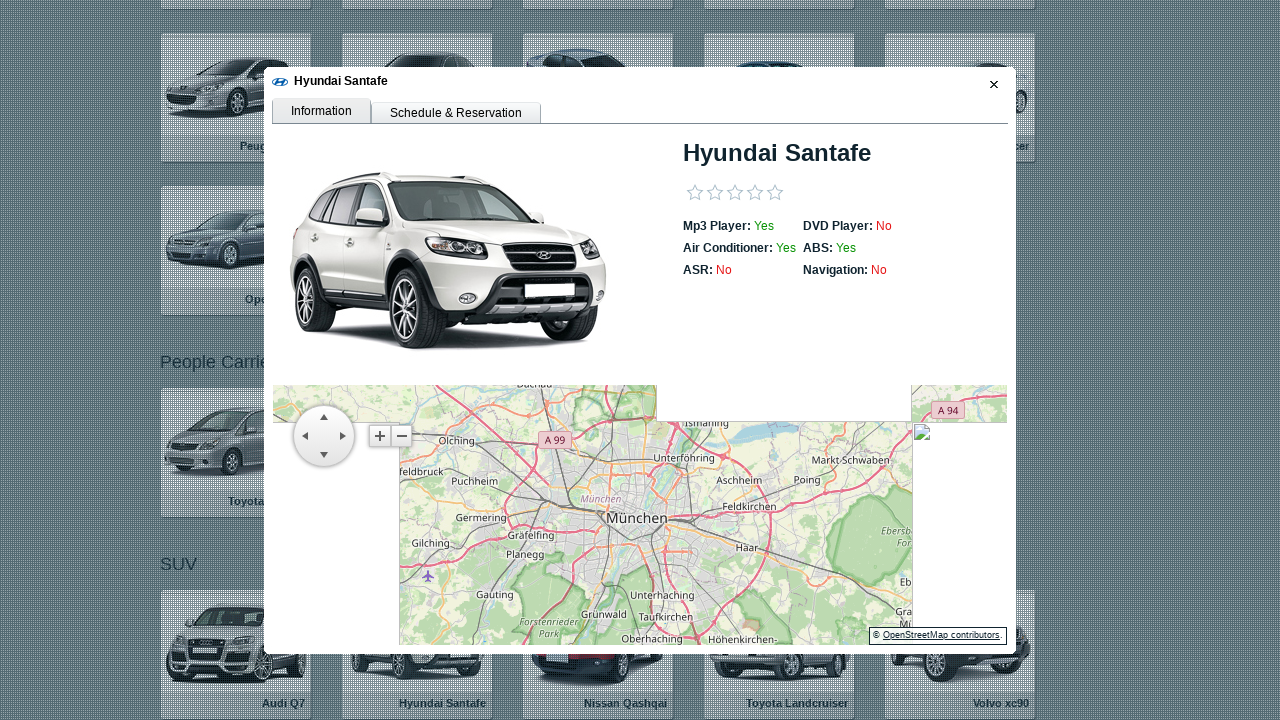

Extracted DVD status: No
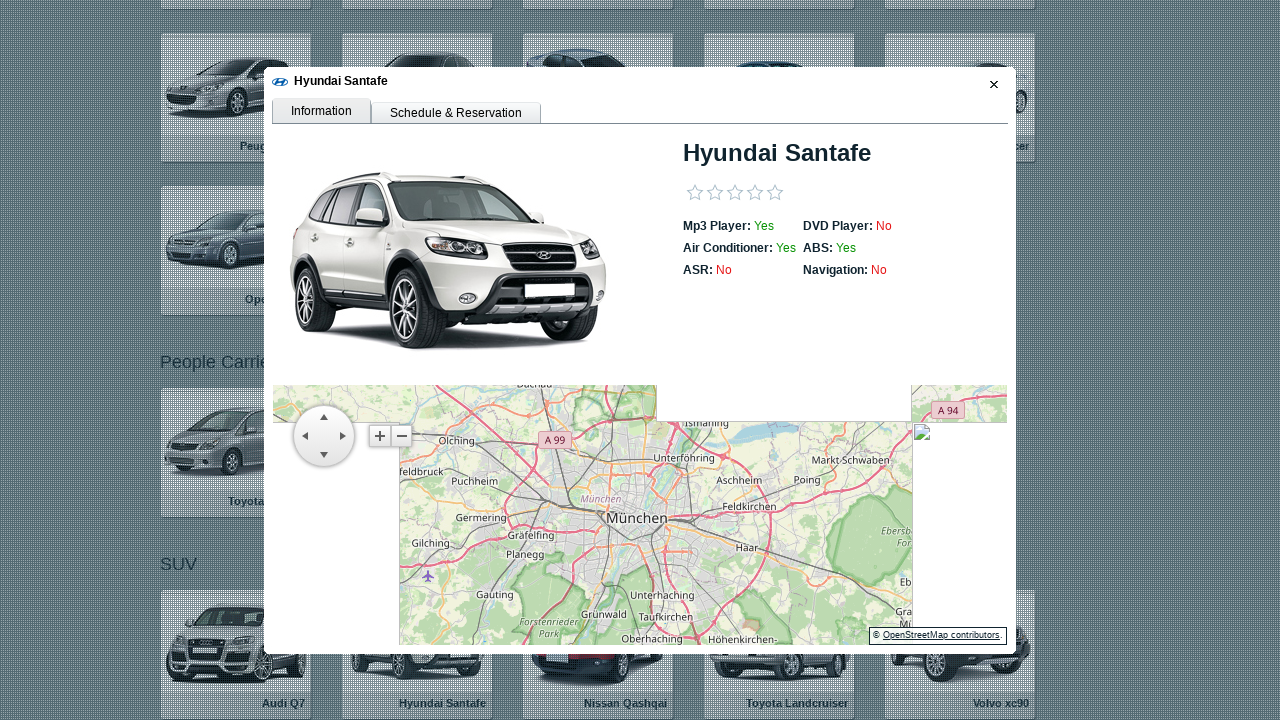

Stored vehicle information for car 30
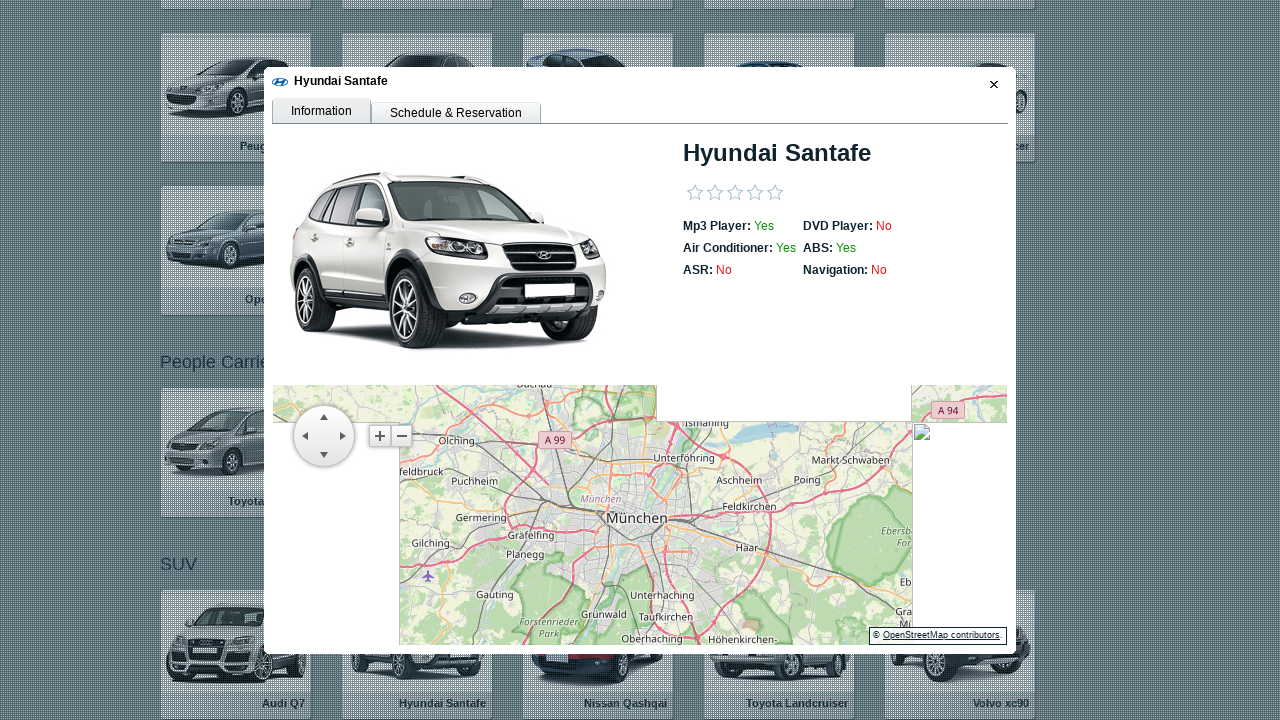

Closed vehicle detail modal for car 30 at (991, 84) on .rwCloseButton
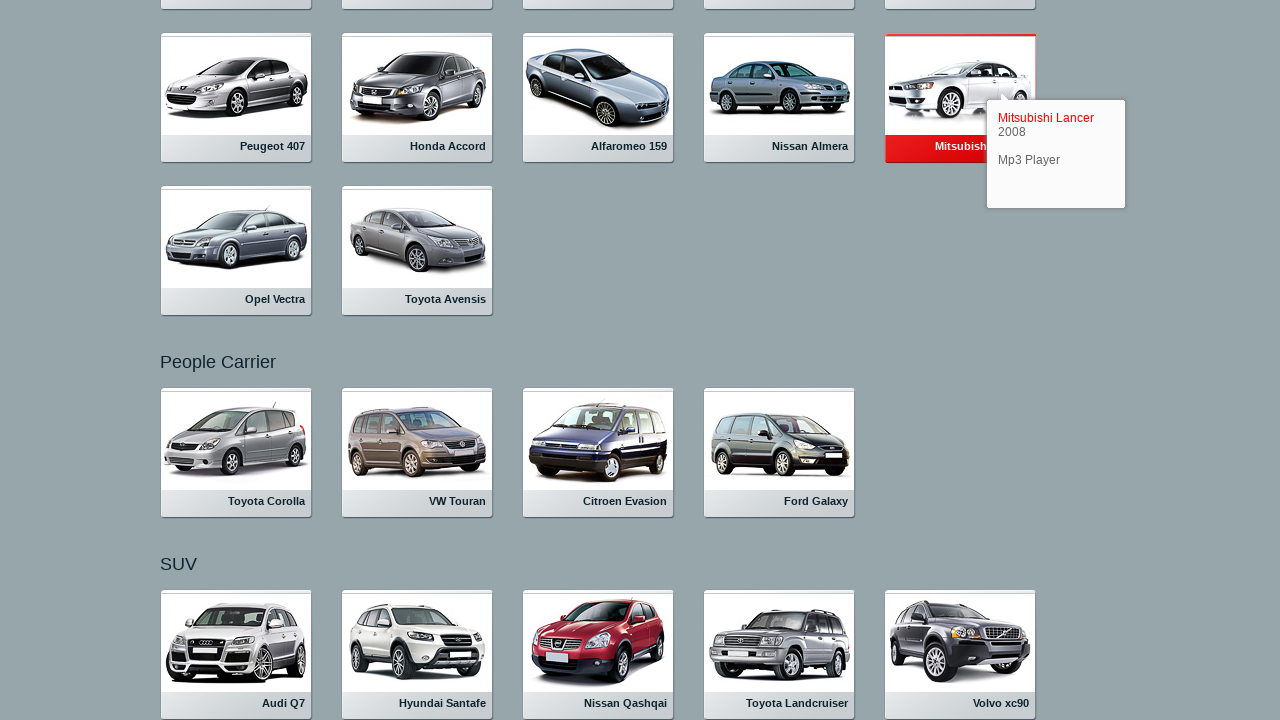

Waited for modal close animation to complete
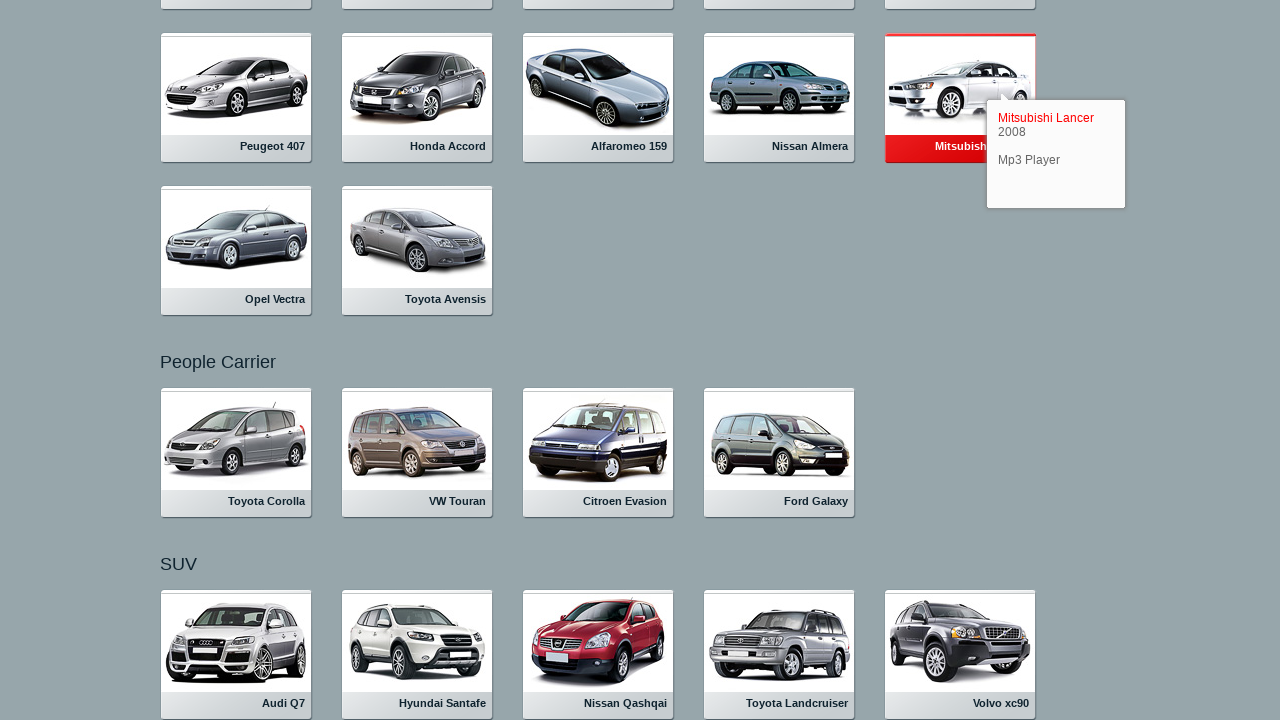

Re-queried vehicle links for iteration 31
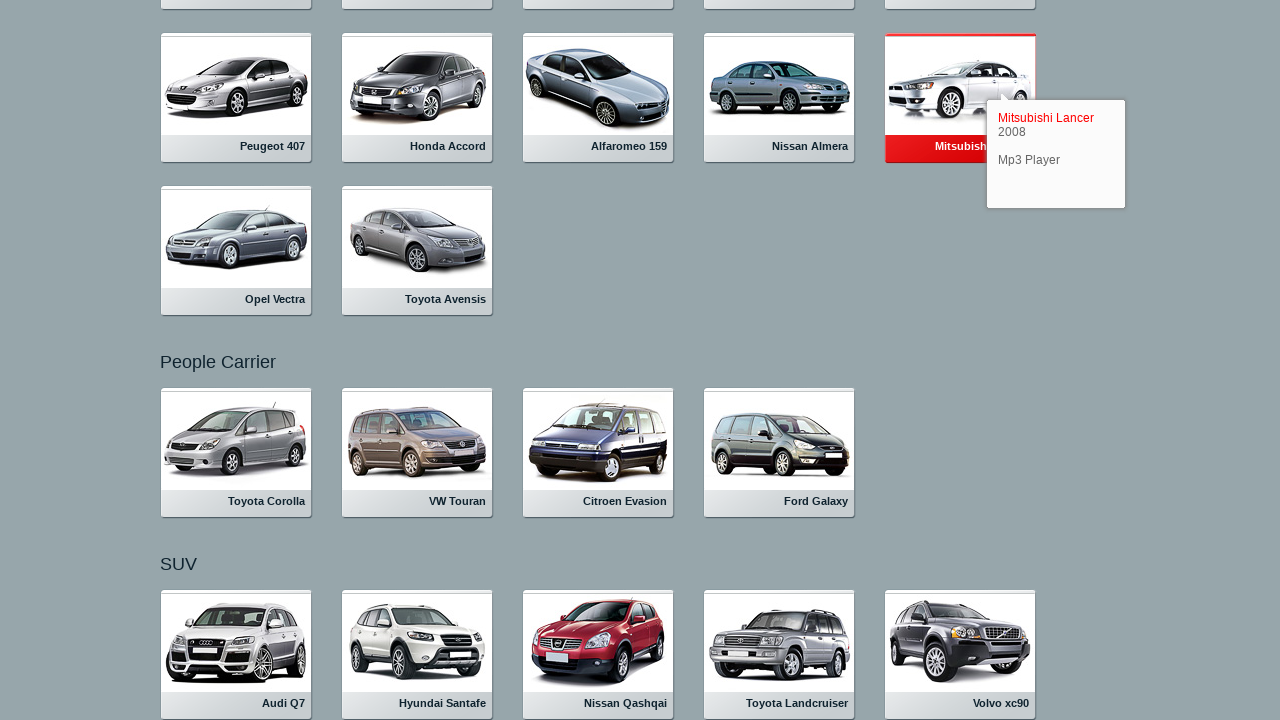

Clicked on vehicle listing 31 at (598, 654) on .rlvI a >> nth=30
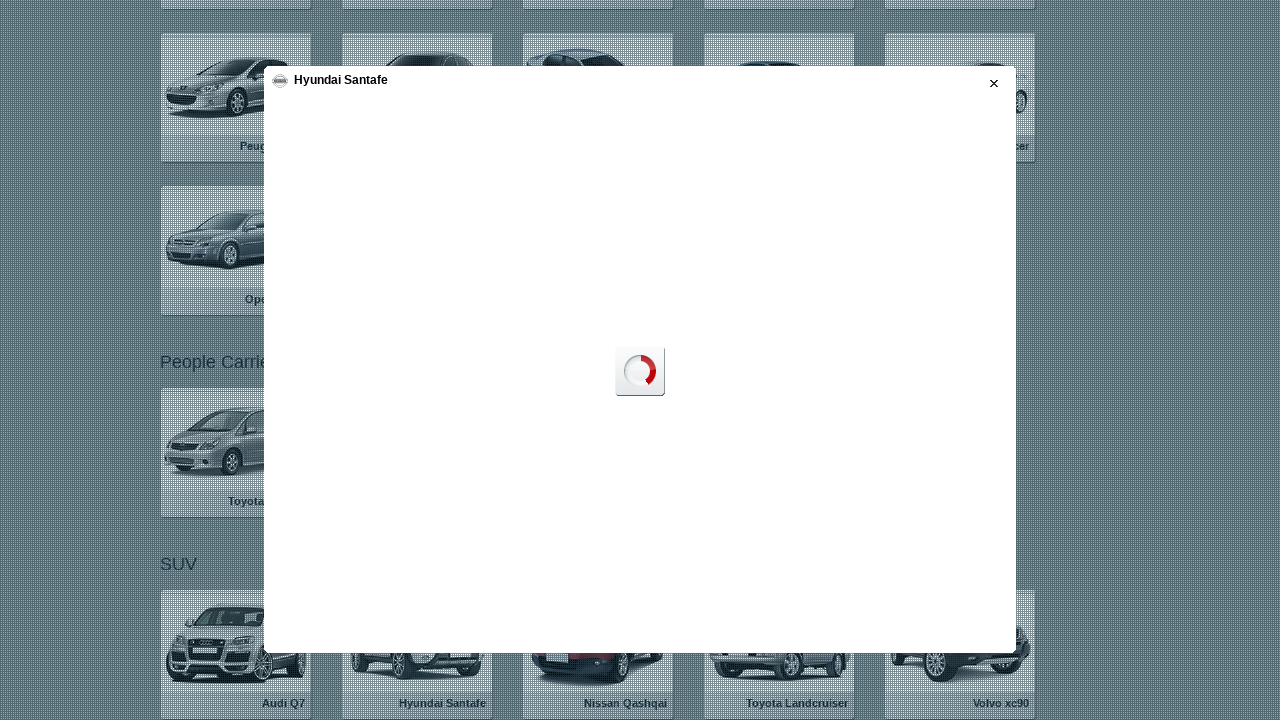

Vehicle detail modal loaded
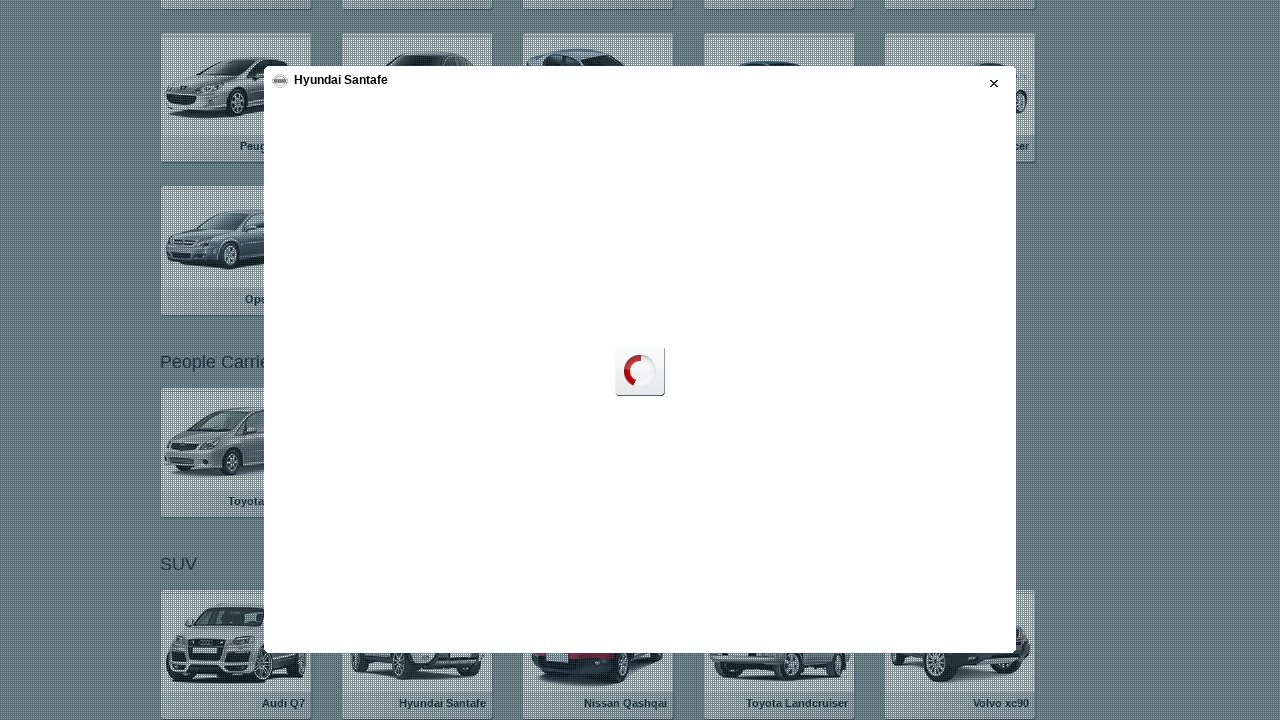

Switched to vehicle detail iframe
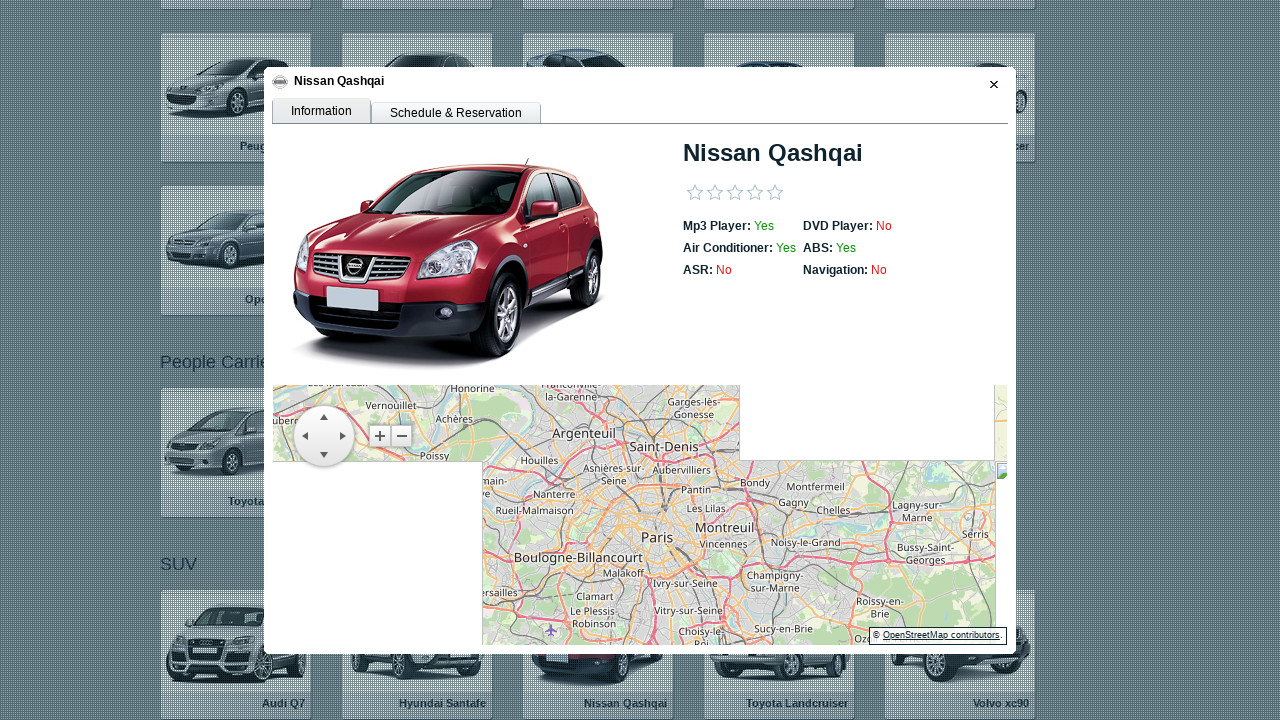

Extracted vehicle make/model: 
                                        Nissan Qashqai
                                    
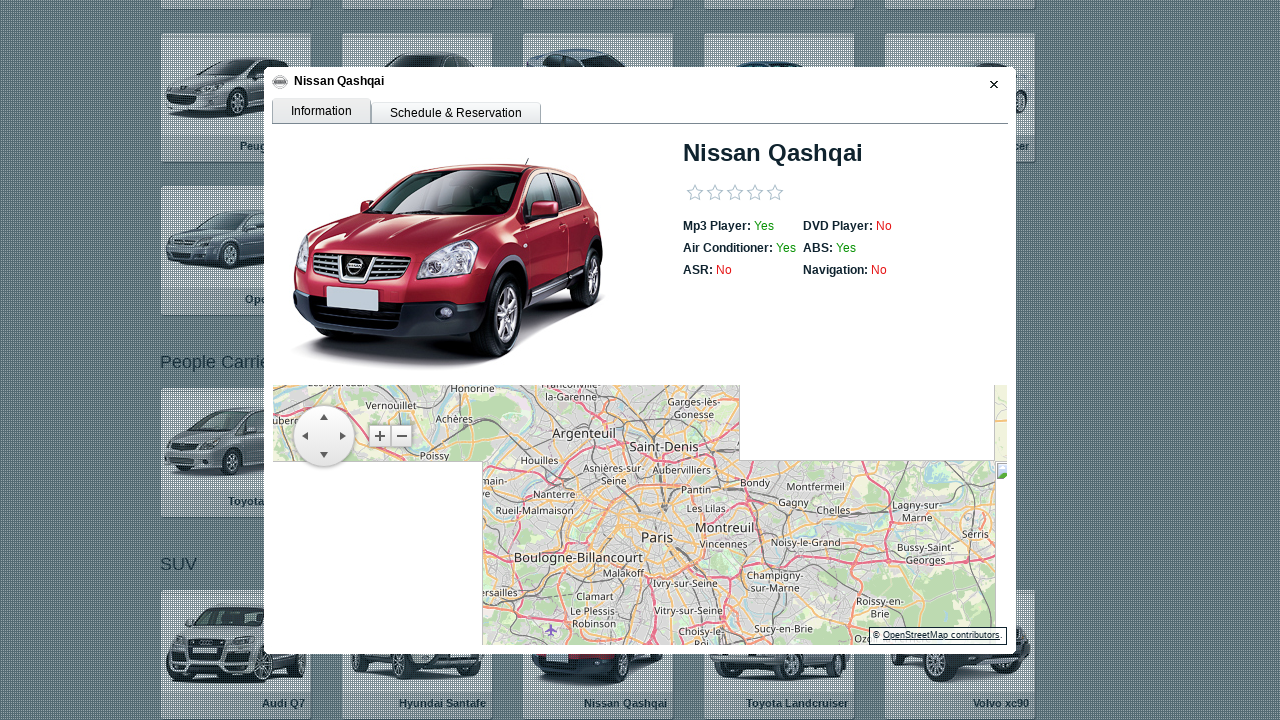

Extracted DVD status: No
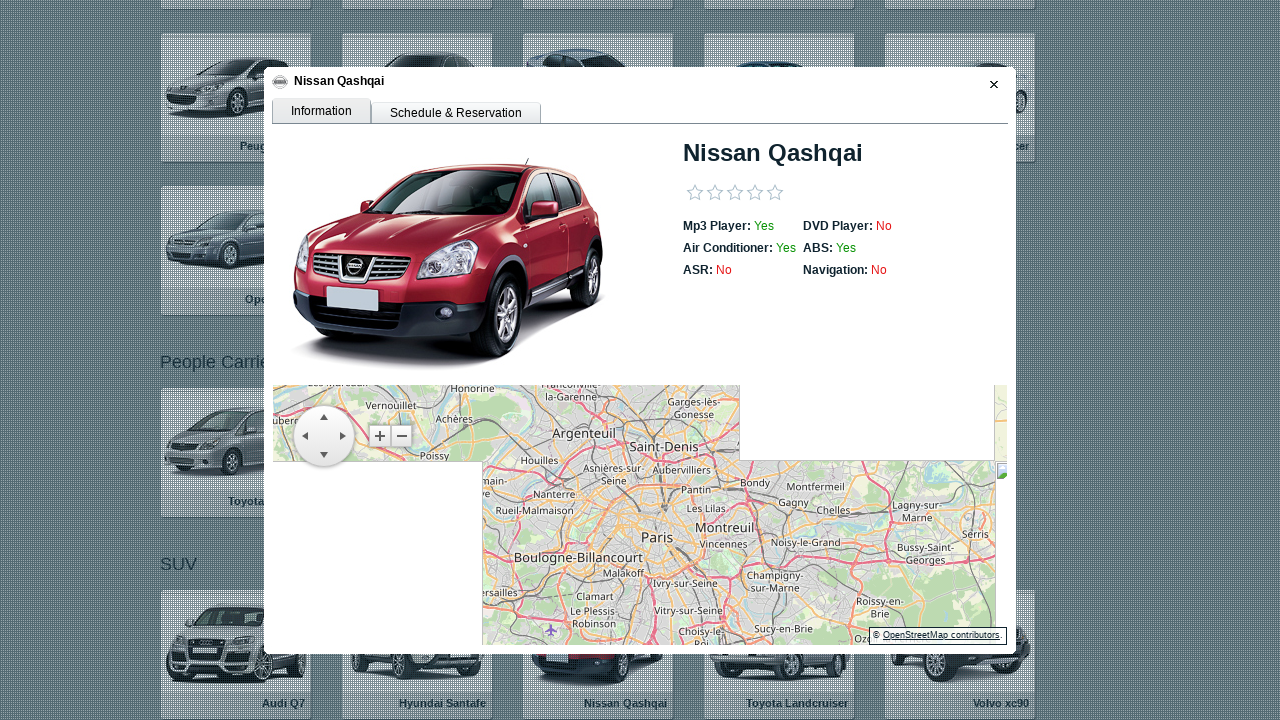

Stored vehicle information for car 31
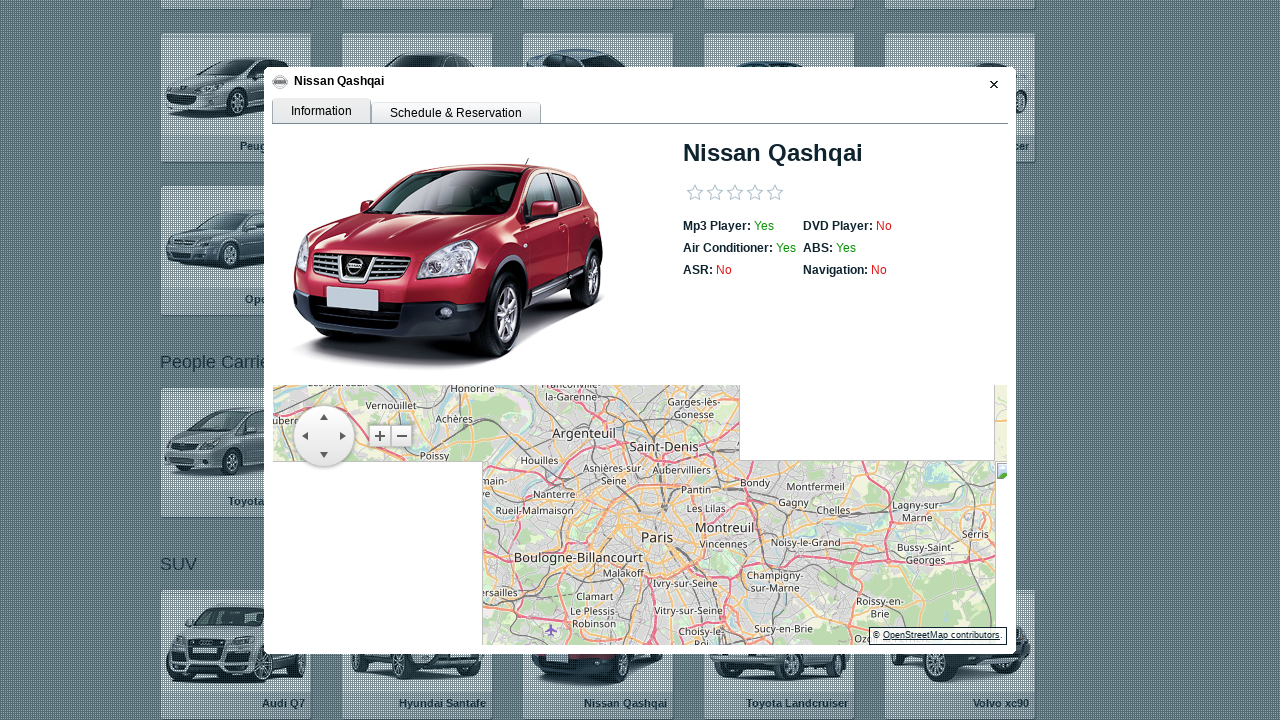

Closed vehicle detail modal for car 31 at (991, 84) on .rwCloseButton
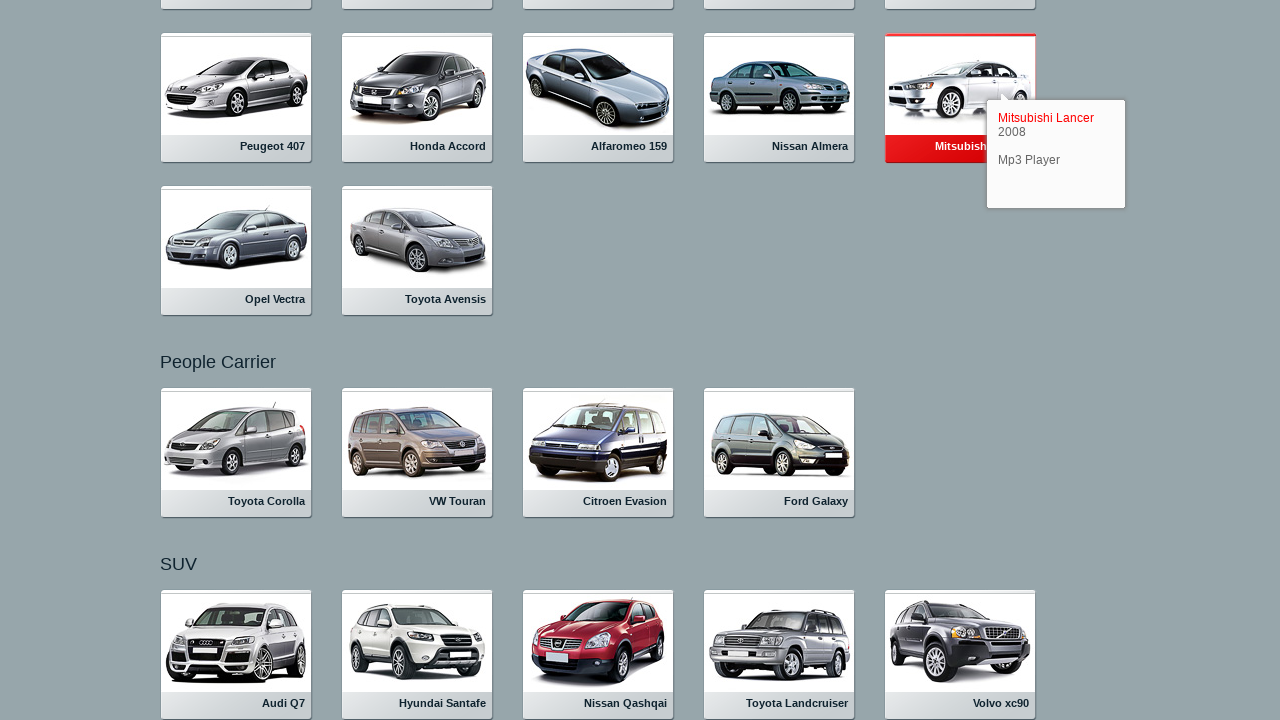

Waited for modal close animation to complete
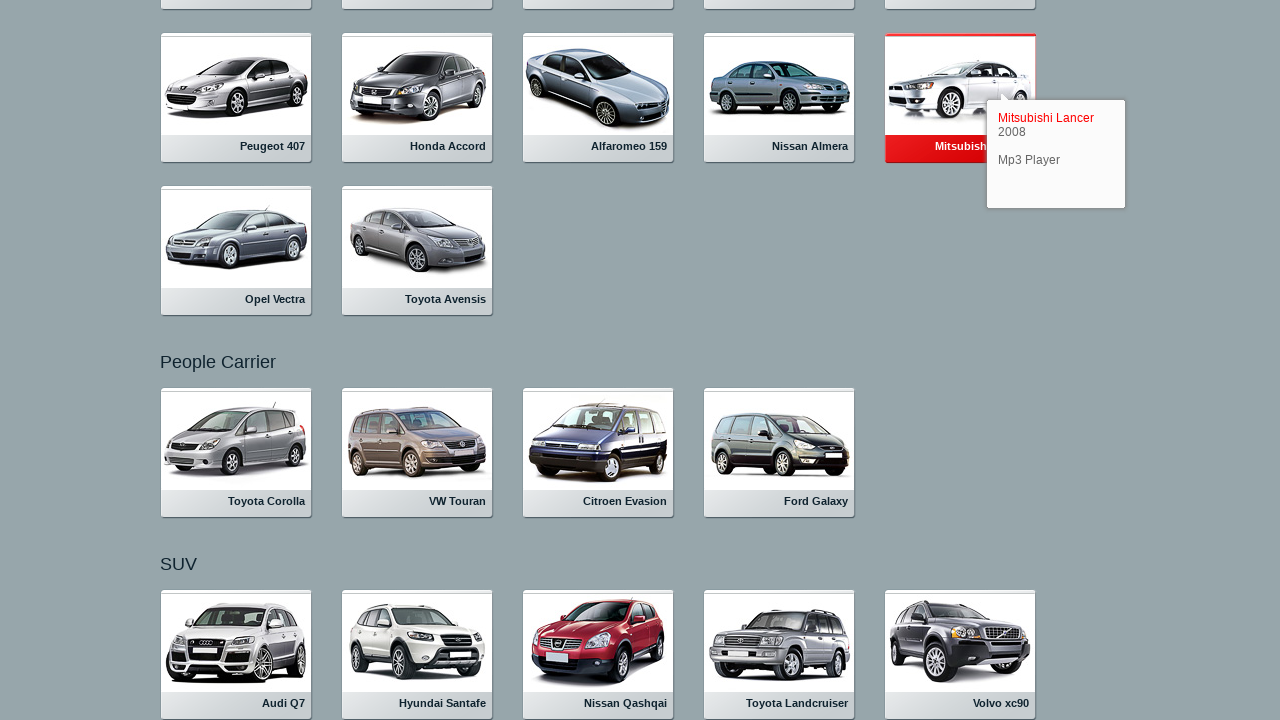

Re-queried vehicle links for iteration 32
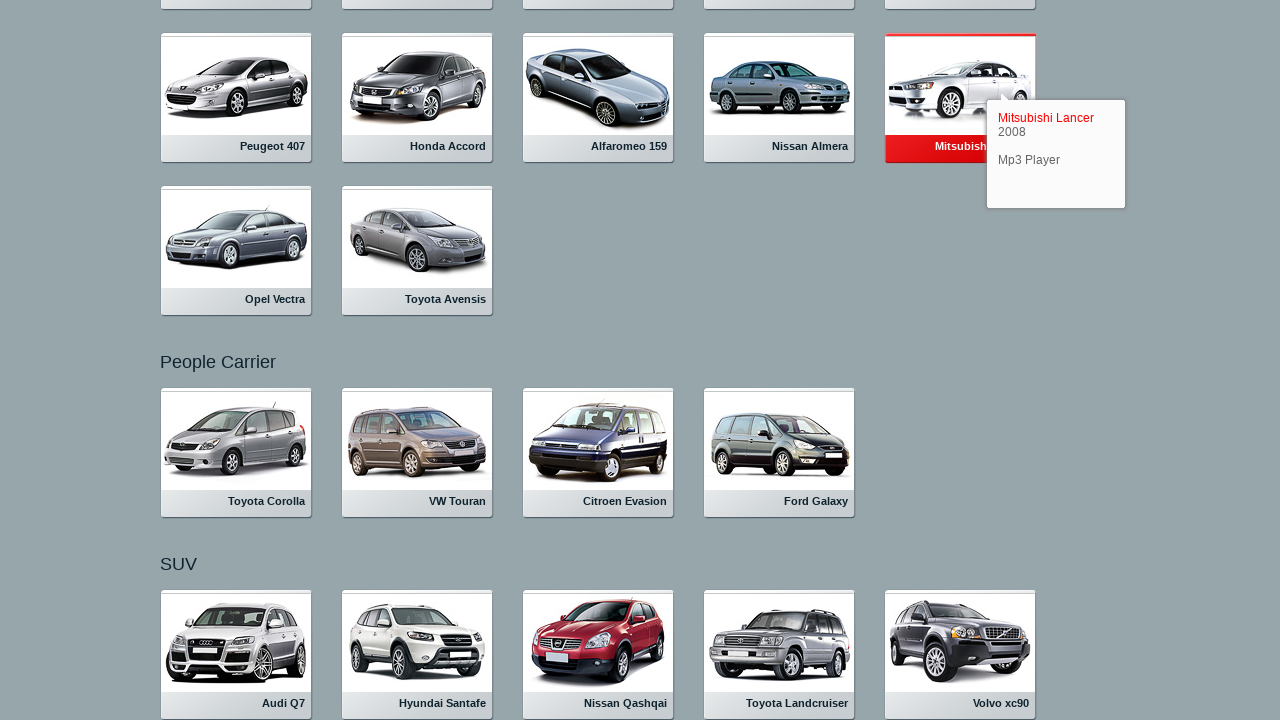

Clicked on vehicle listing 32 at (780, 654) on .rlvI a >> nth=31
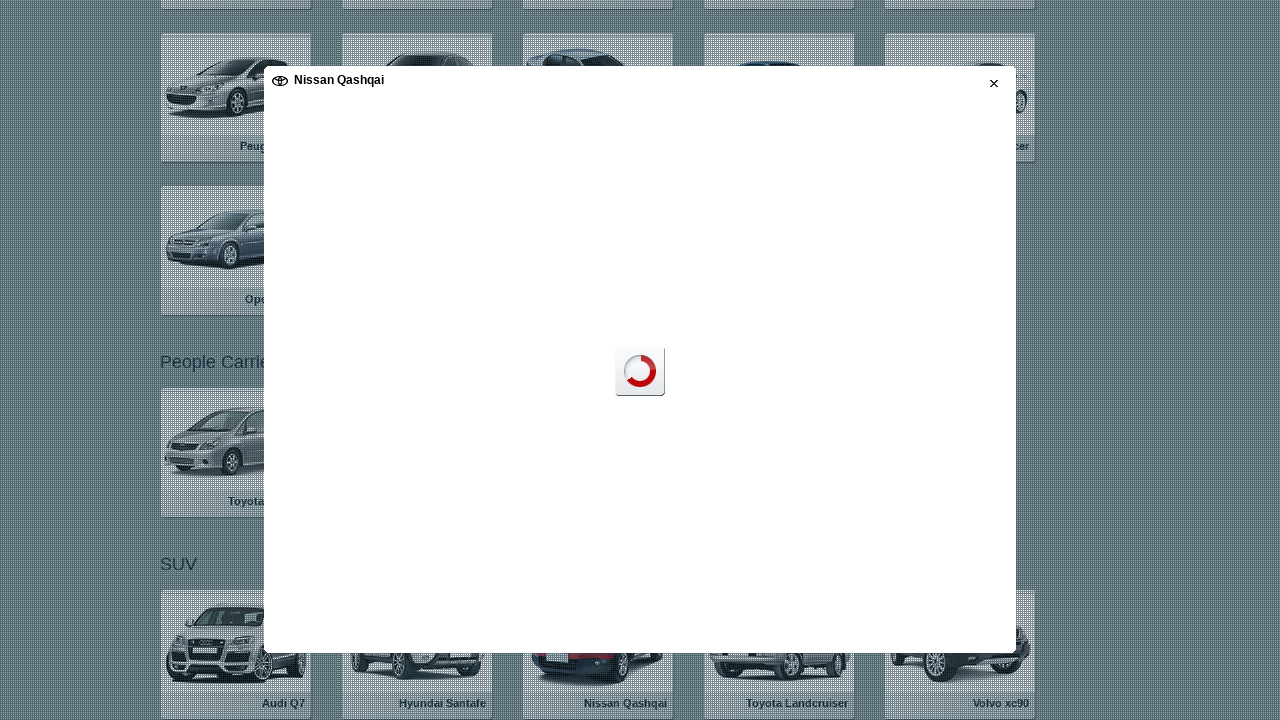

Vehicle detail modal loaded
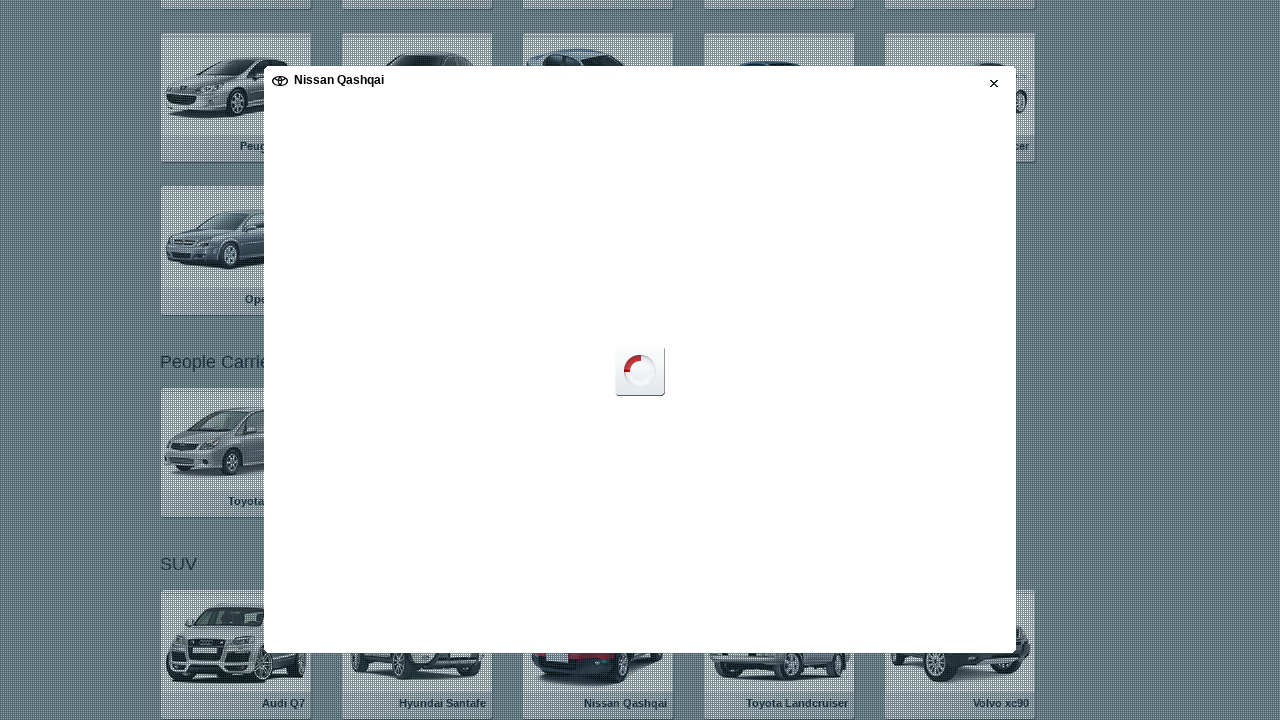

Switched to vehicle detail iframe
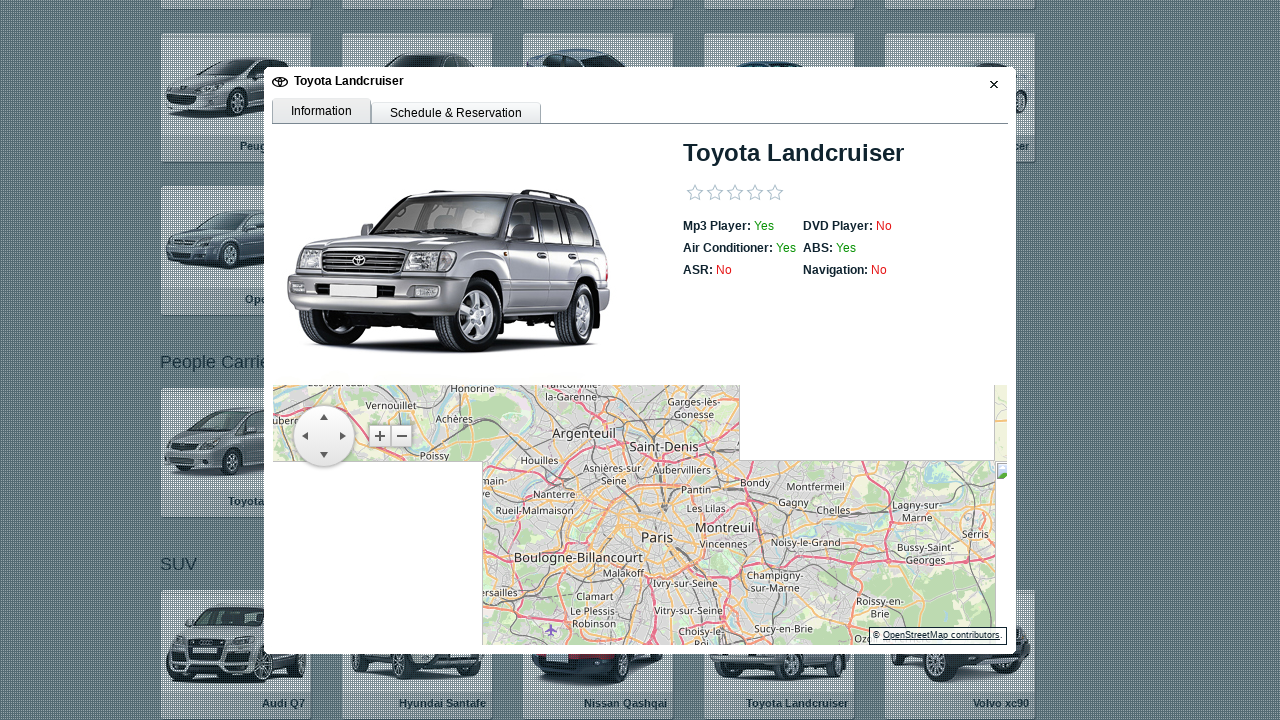

Extracted vehicle make/model: 
                                        Toyota Landcruiser
                                    
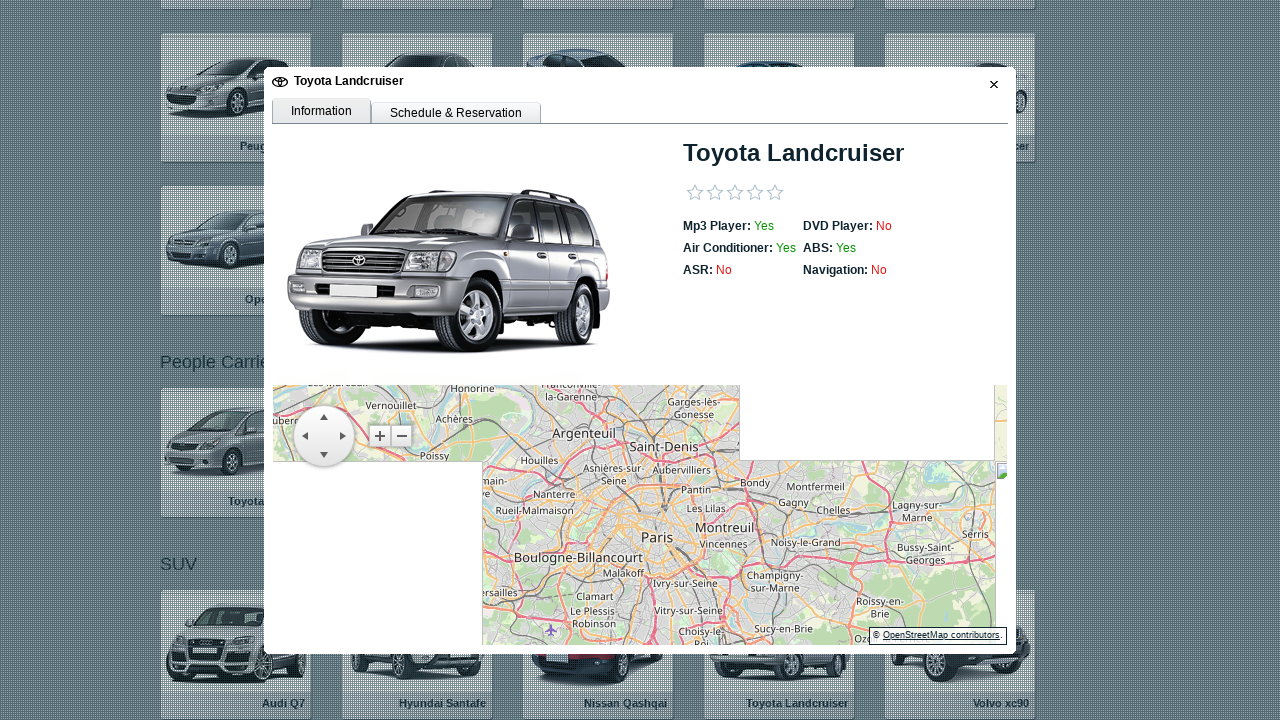

Extracted DVD status: No
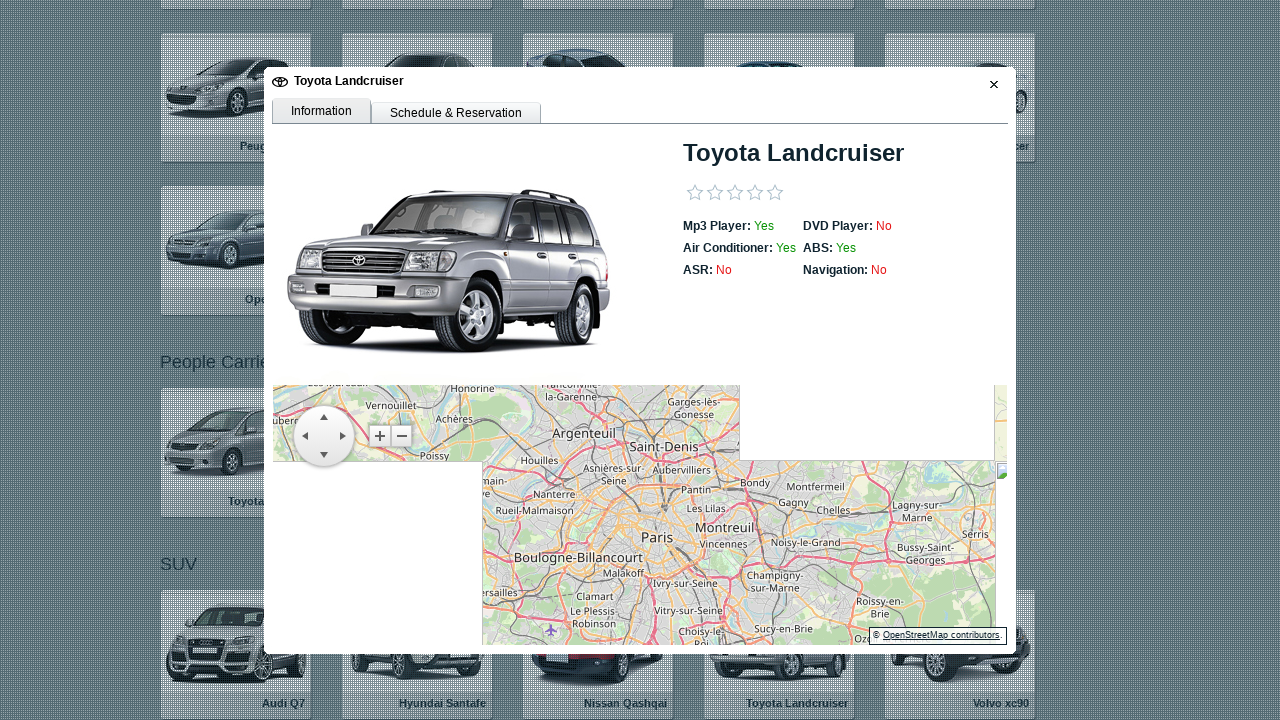

Stored vehicle information for car 32
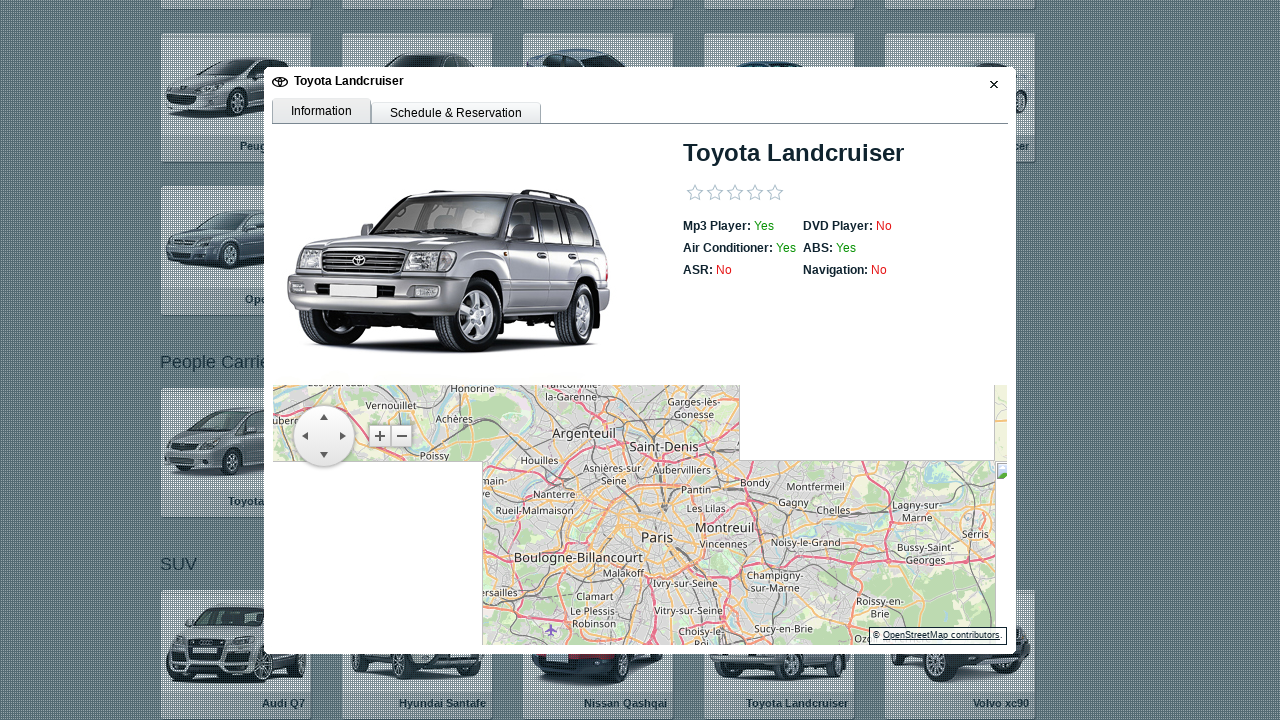

Closed vehicle detail modal for car 32 at (991, 84) on .rwCloseButton
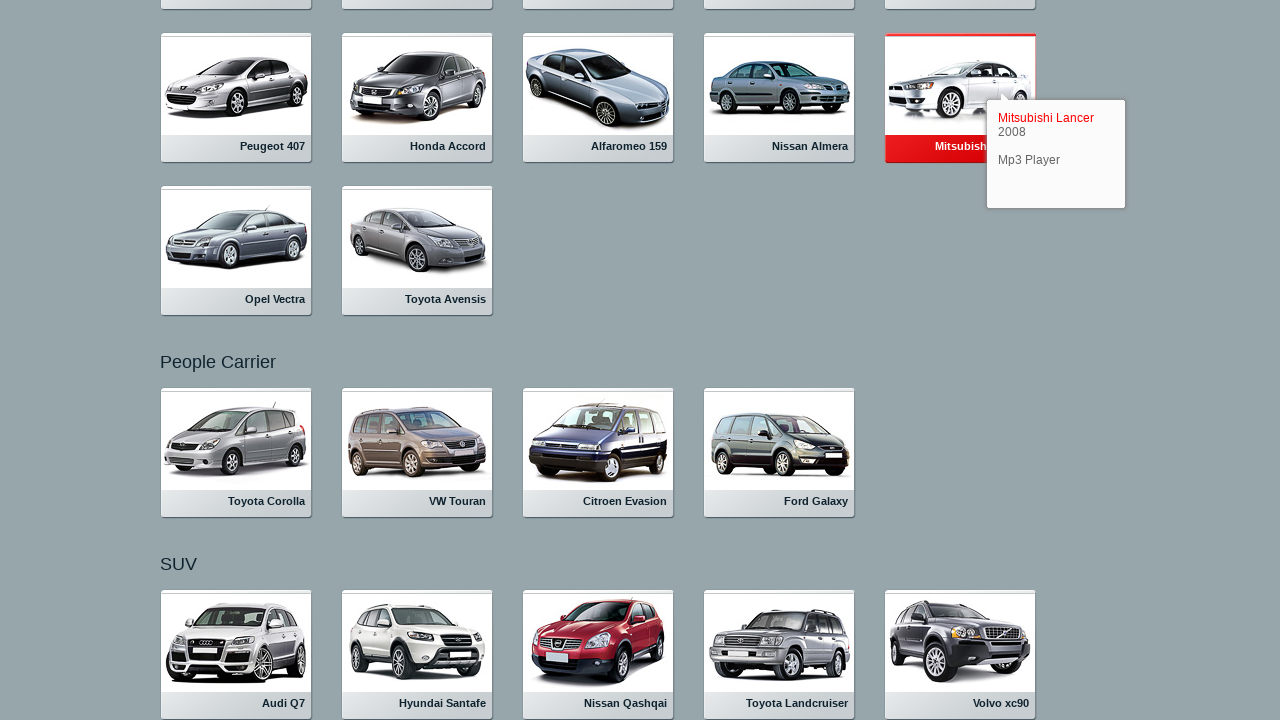

Waited for modal close animation to complete
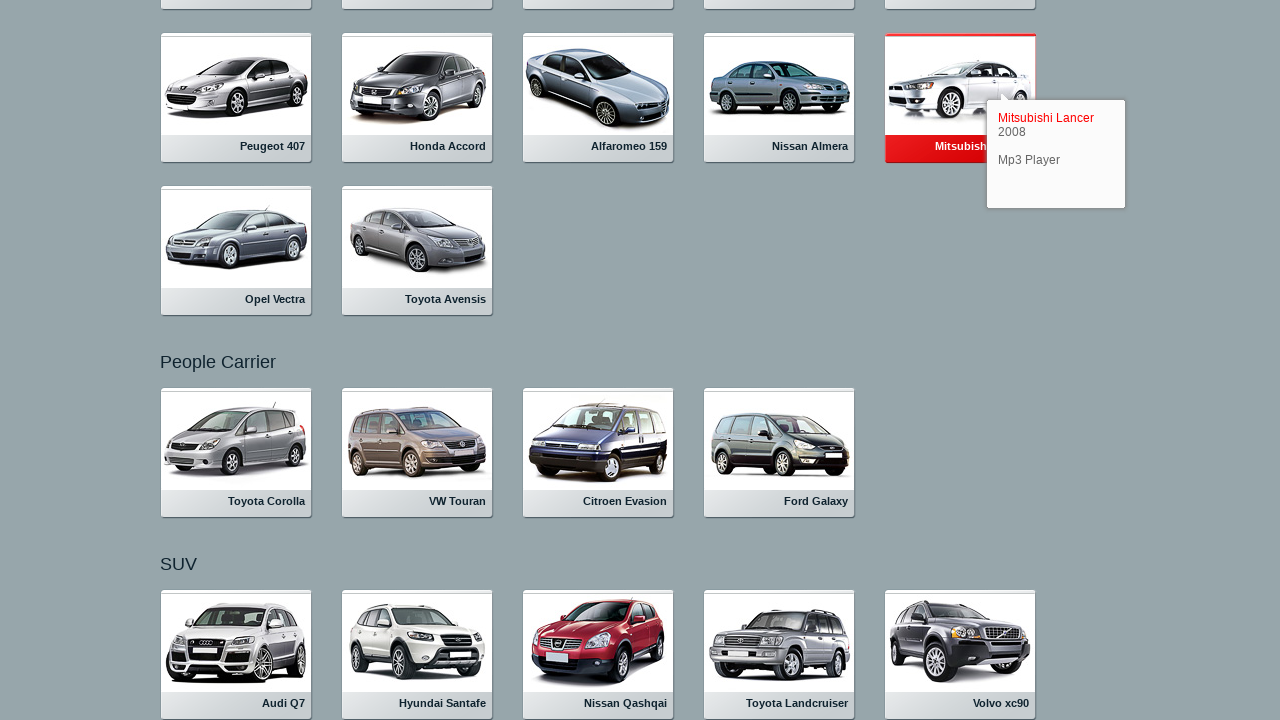

Re-queried vehicle links for iteration 33
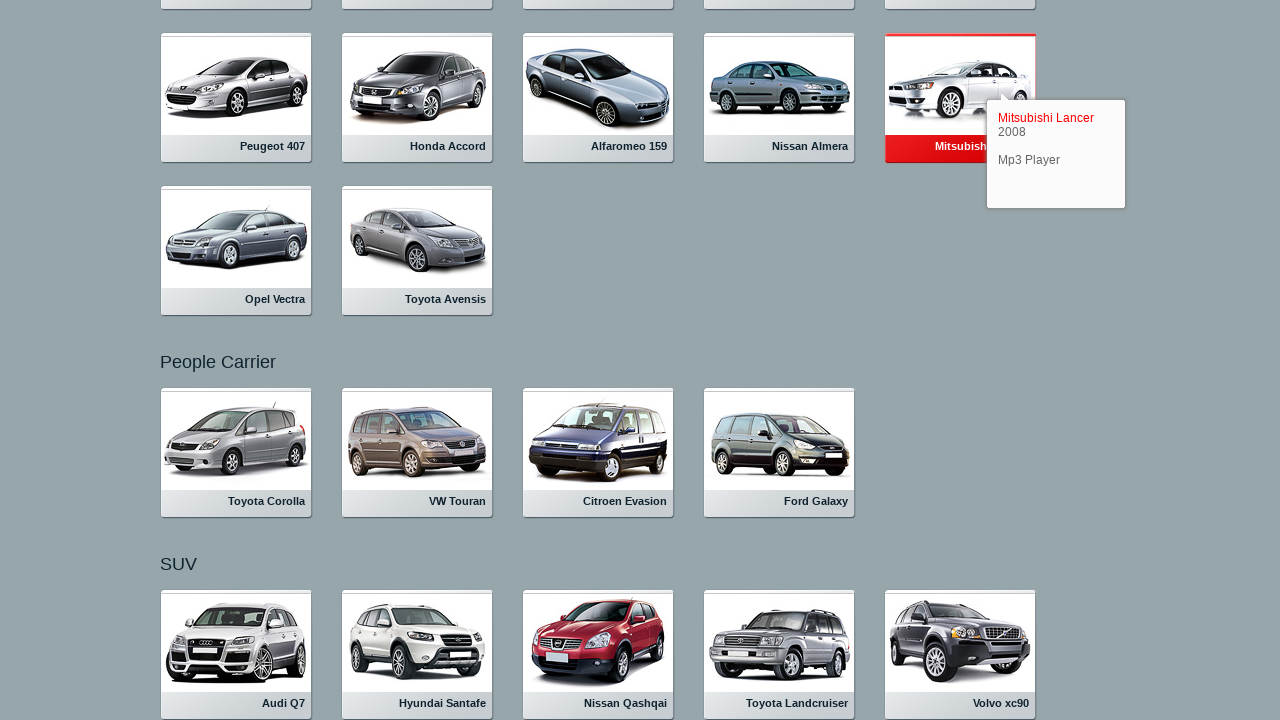

Clicked on vehicle listing 33 at (960, 654) on .rlvI a >> nth=32
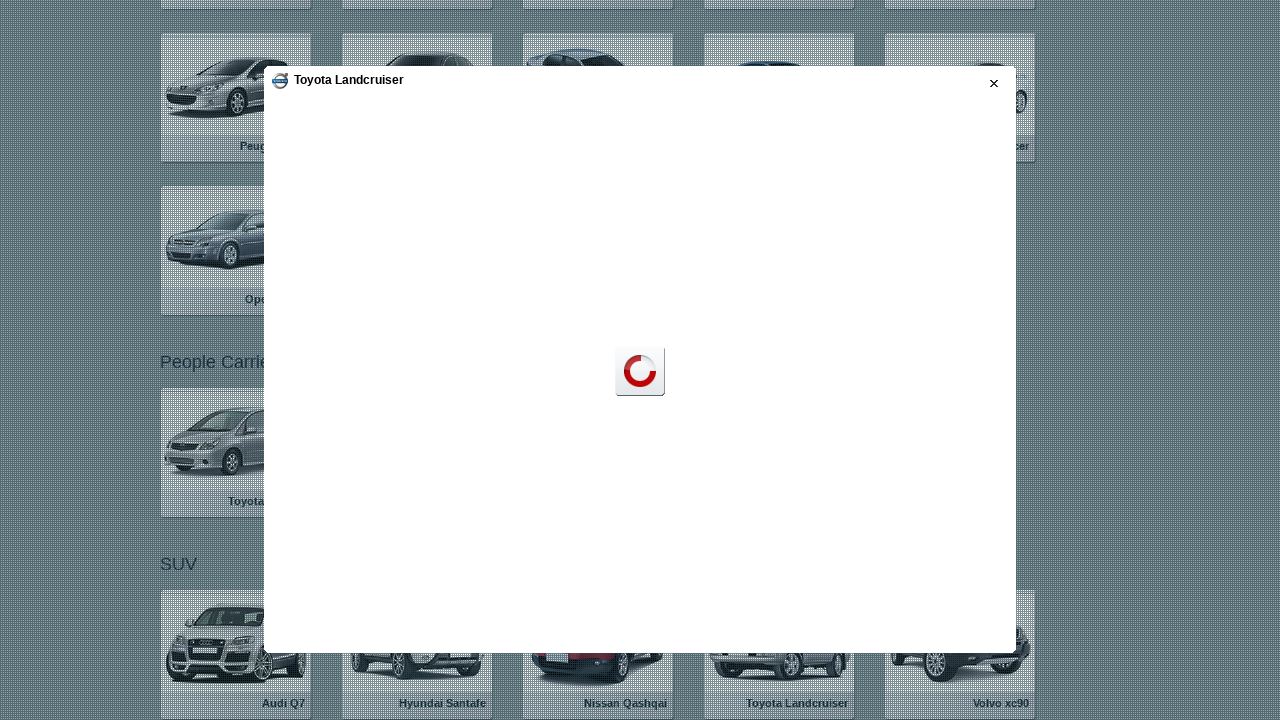

Vehicle detail modal loaded
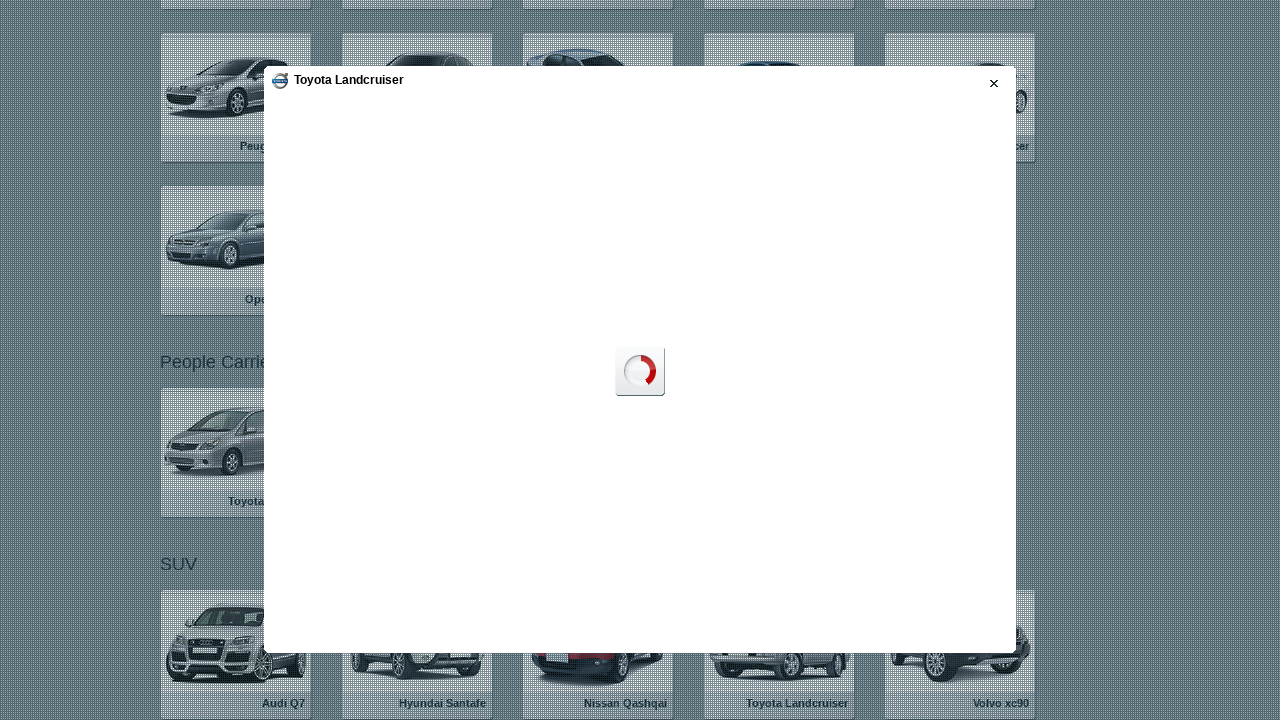

Switched to vehicle detail iframe
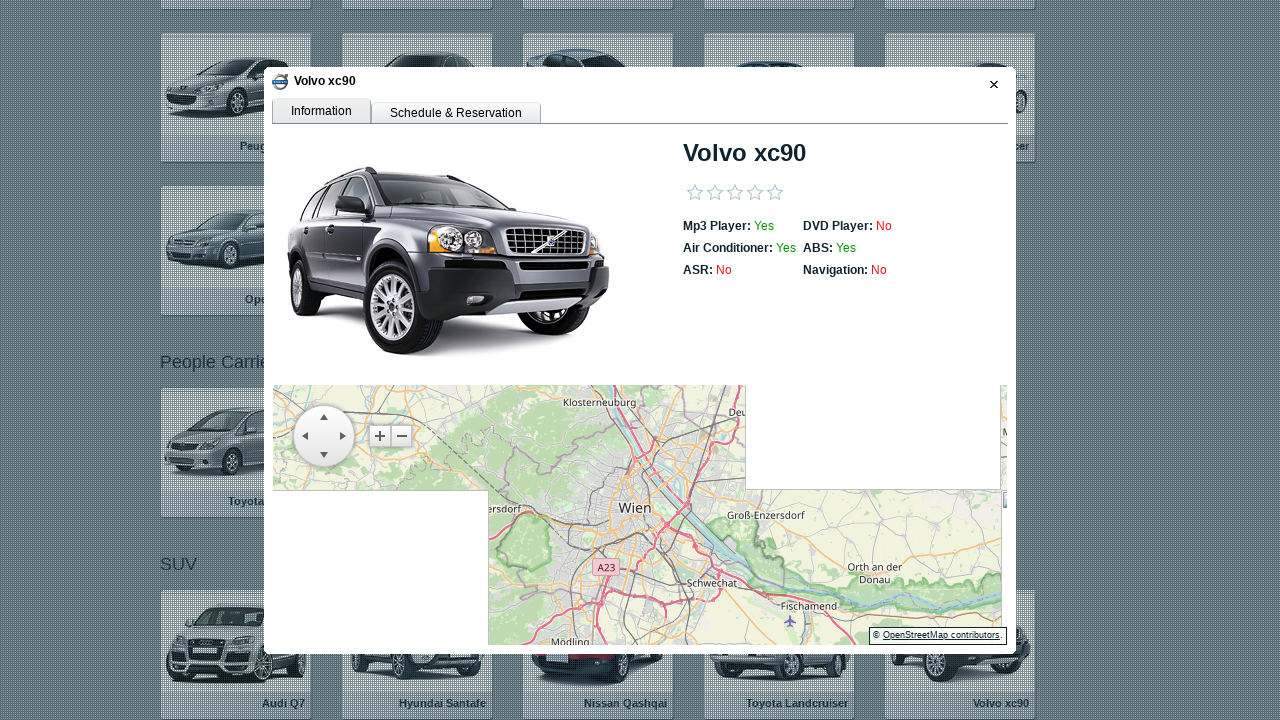

Extracted vehicle make/model: 
                                        Volvo xc90
                                    
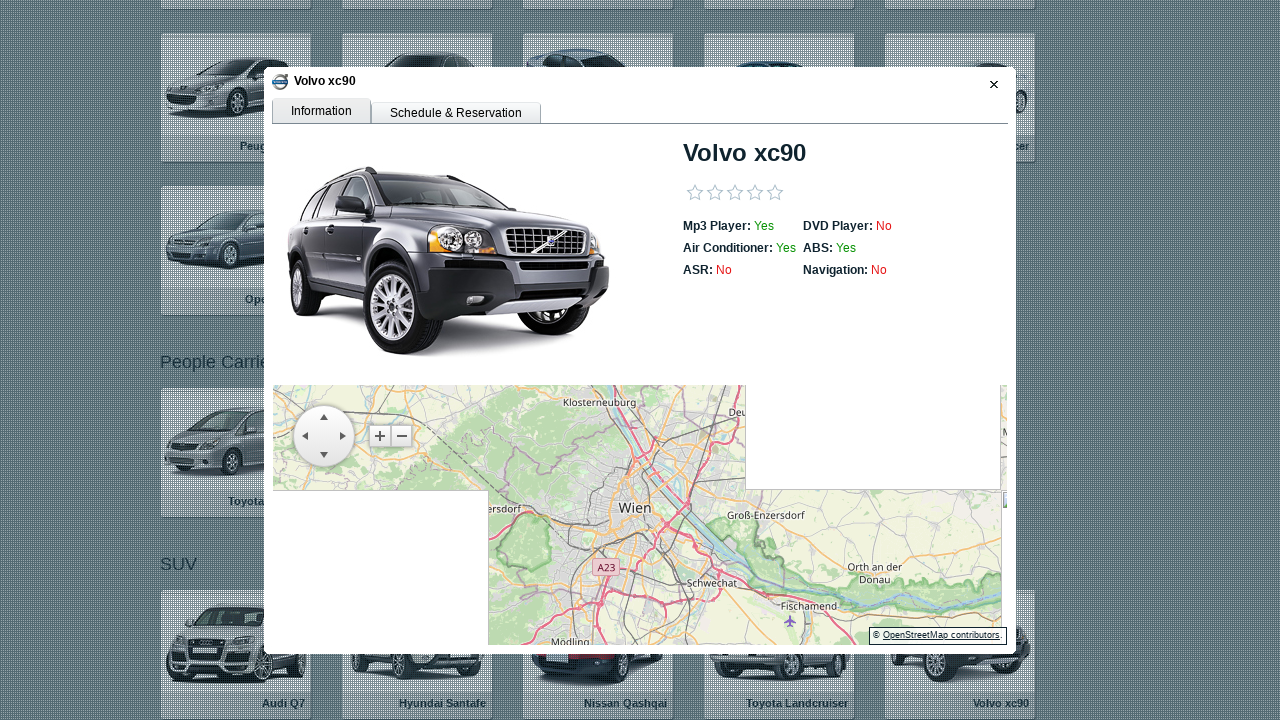

Extracted DVD status: No
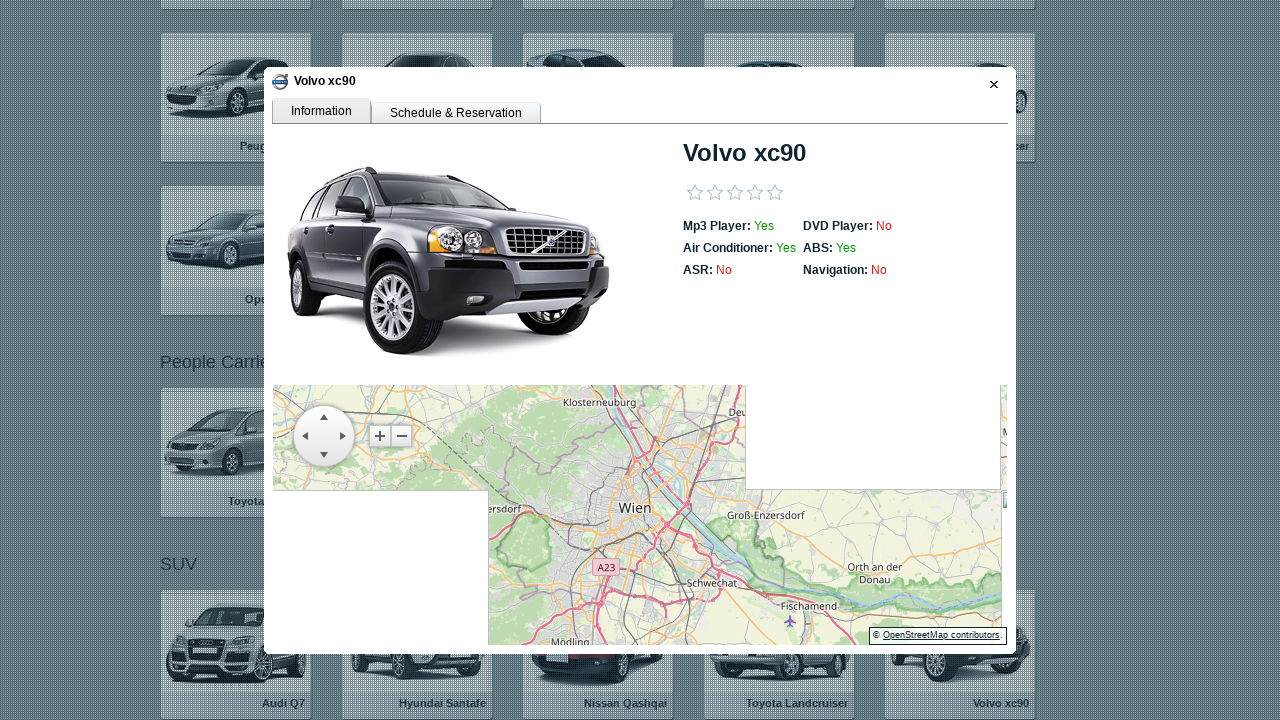

Stored vehicle information for car 33
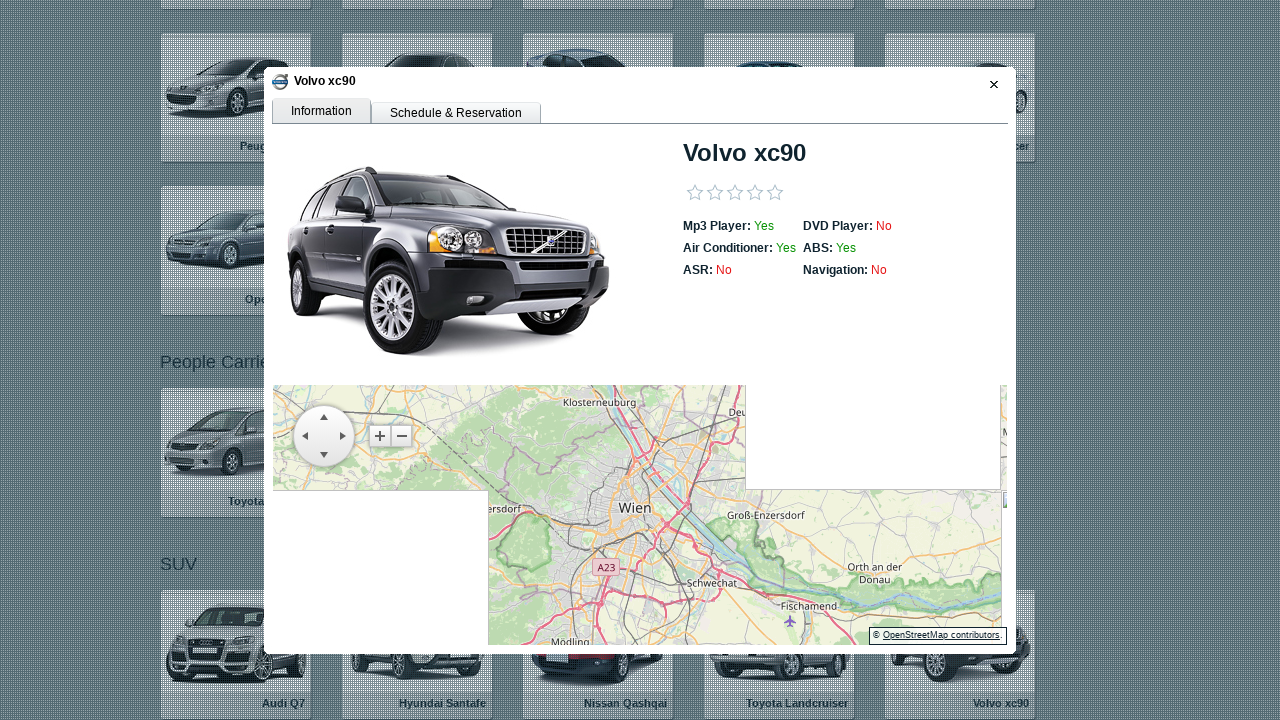

Closed vehicle detail modal for car 33 at (991, 84) on .rwCloseButton
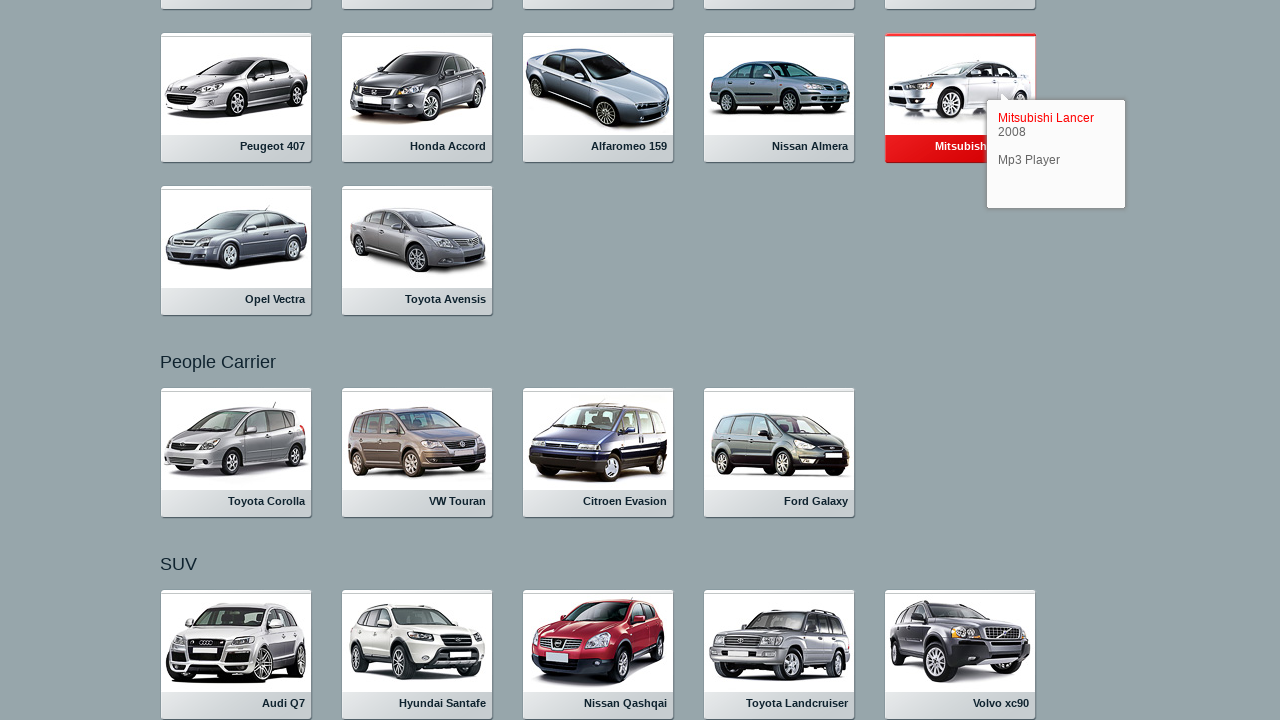

Waited for modal close animation to complete
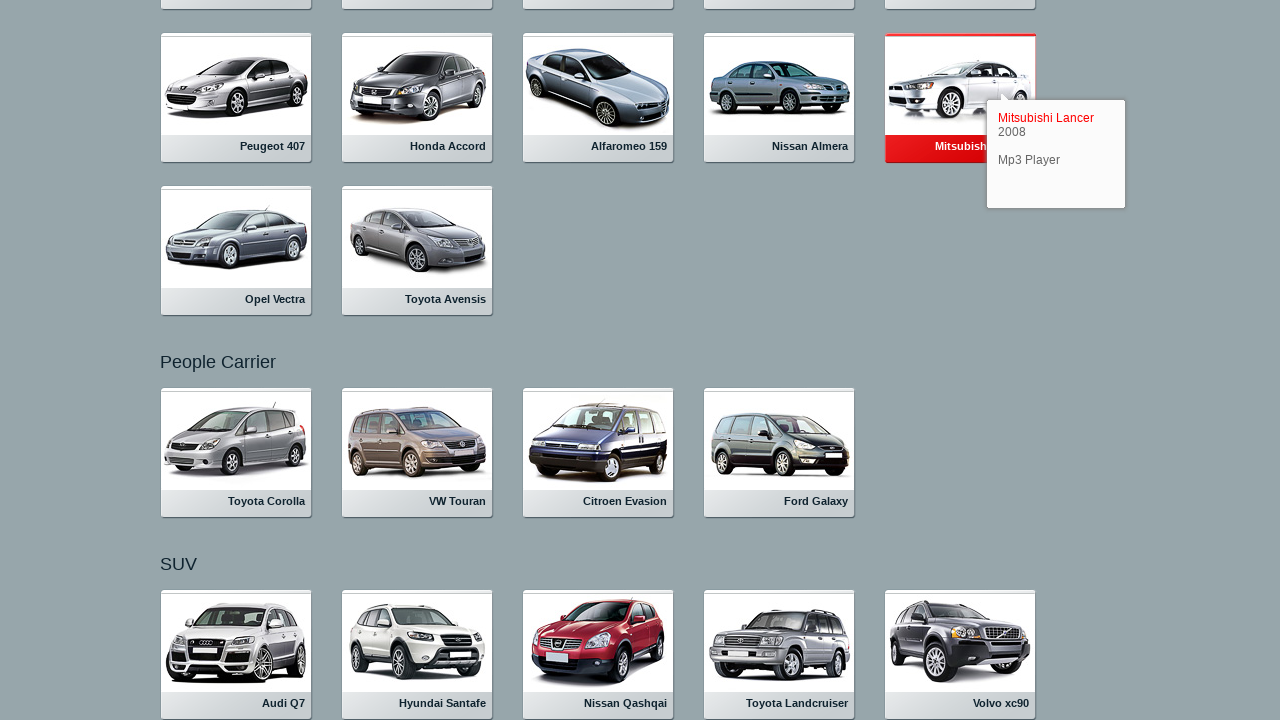

Re-queried vehicle links for iteration 34
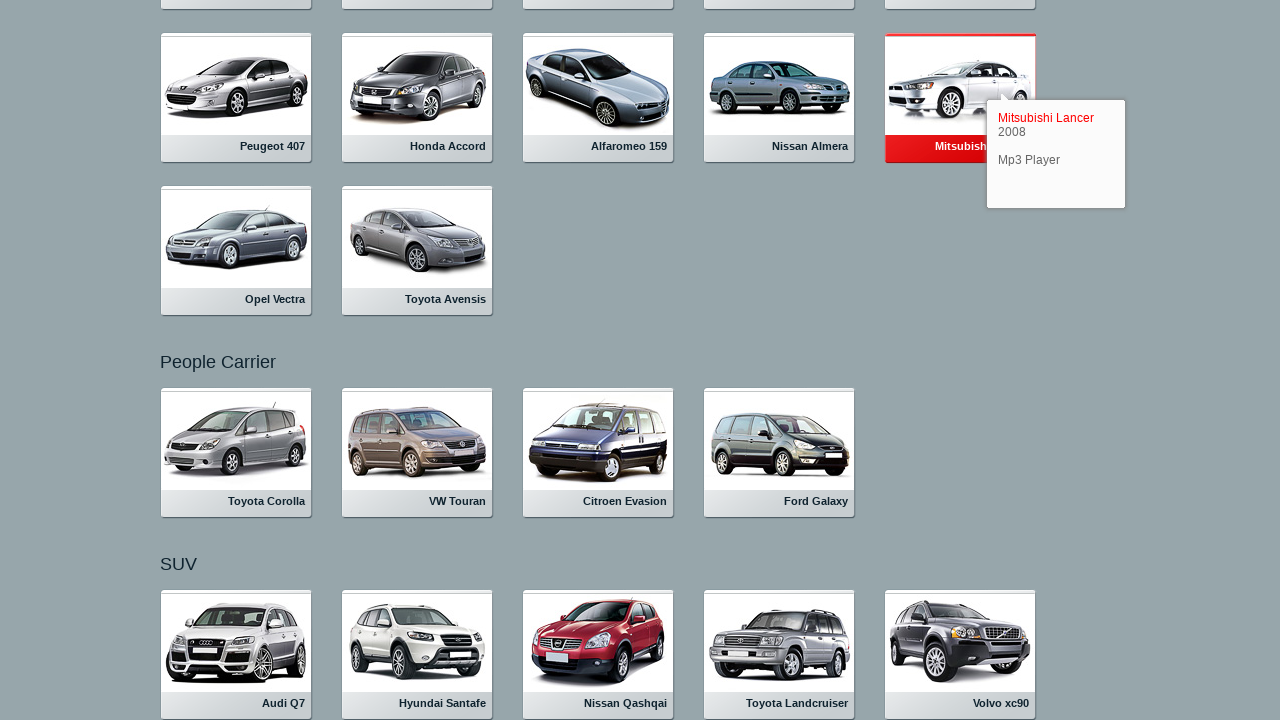

Clicked on vehicle listing 34 at (236, 361) on .rlvI a >> nth=33
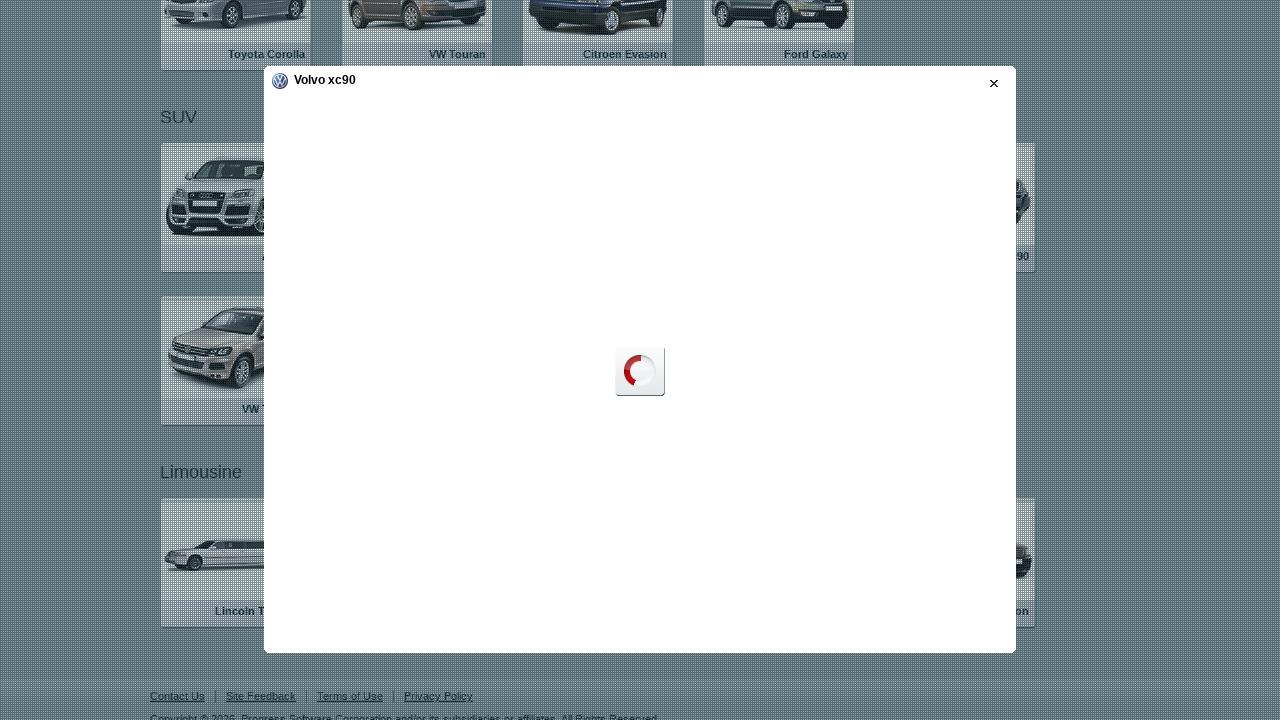

Vehicle detail modal loaded
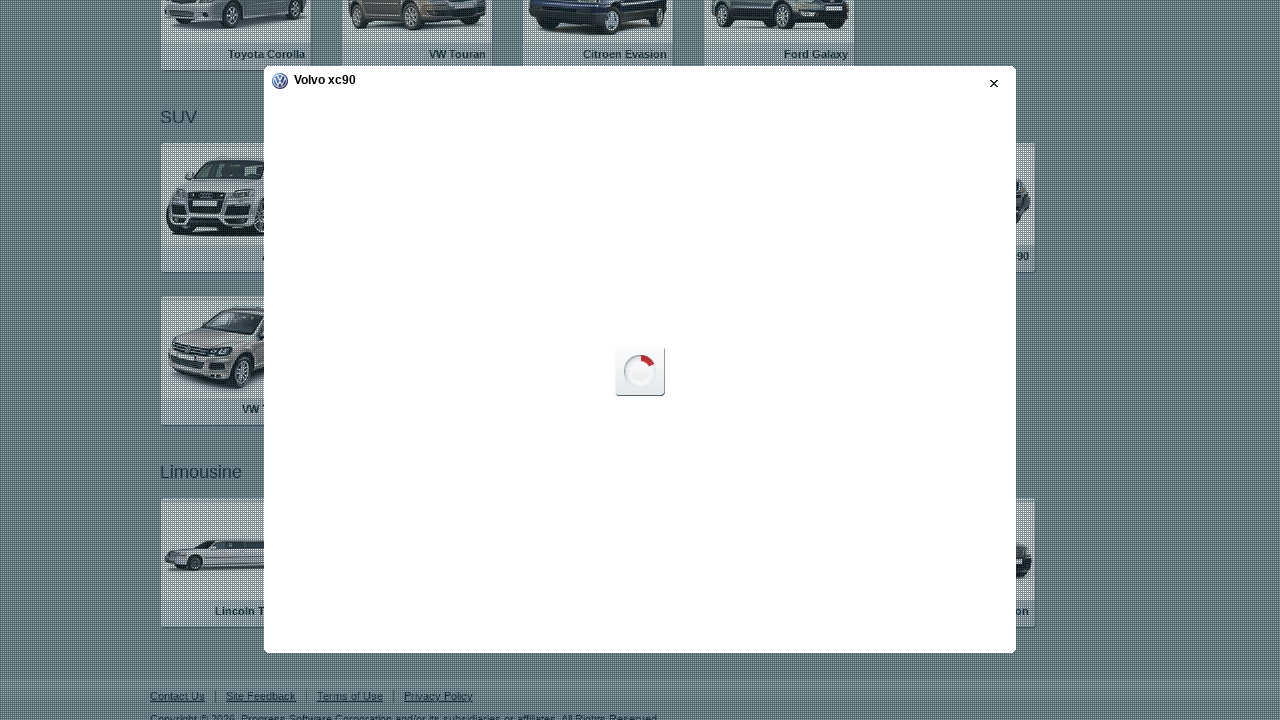

Switched to vehicle detail iframe
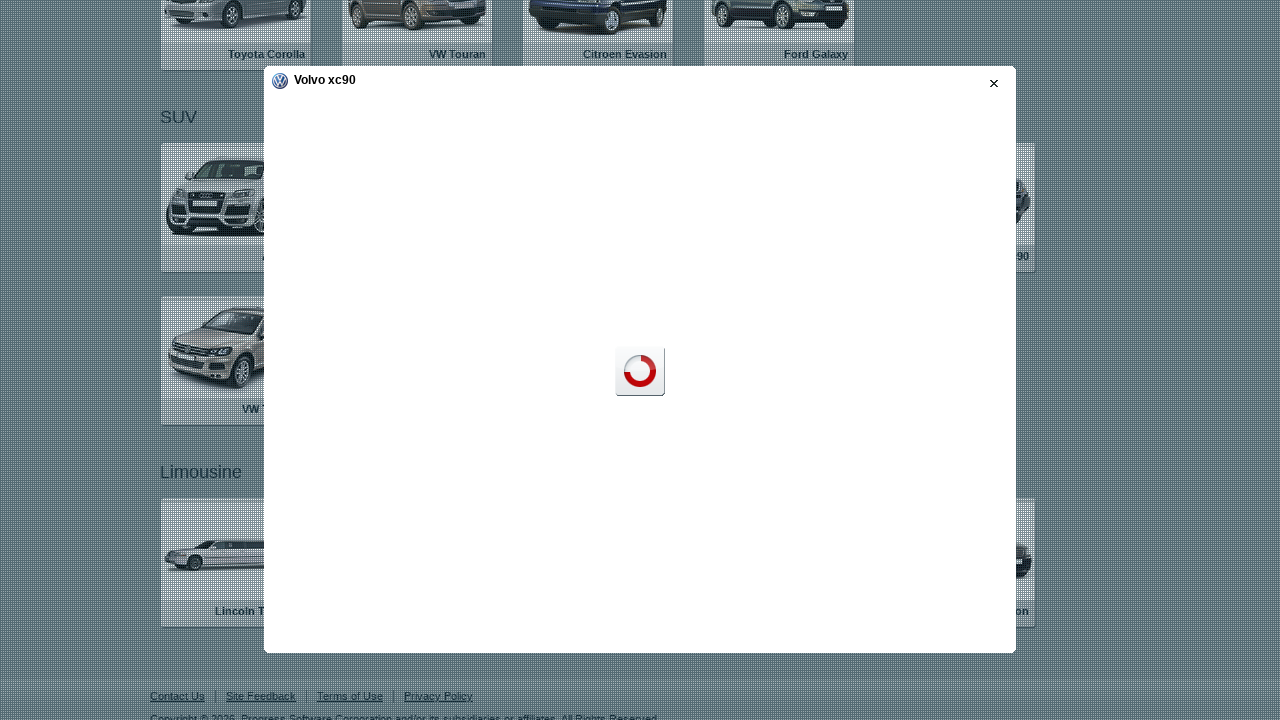

Extracted vehicle make/model: 
                                        VW Touareg
                                    
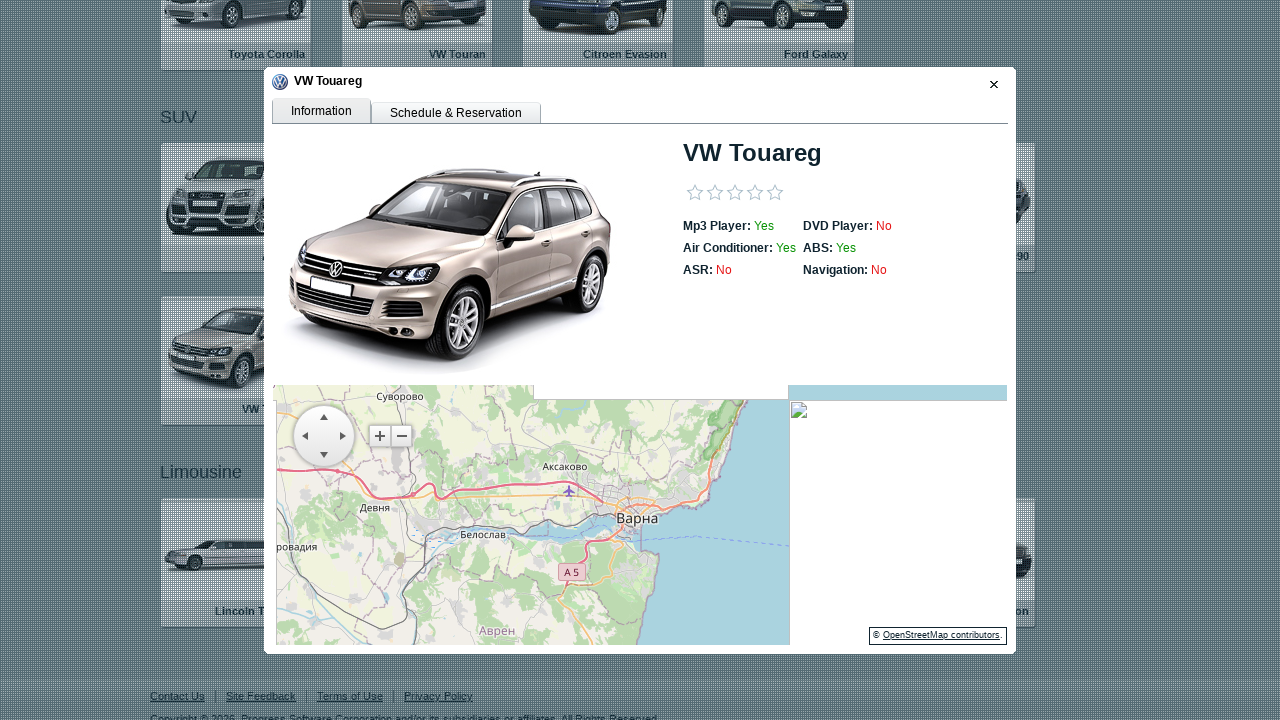

Extracted DVD status: No
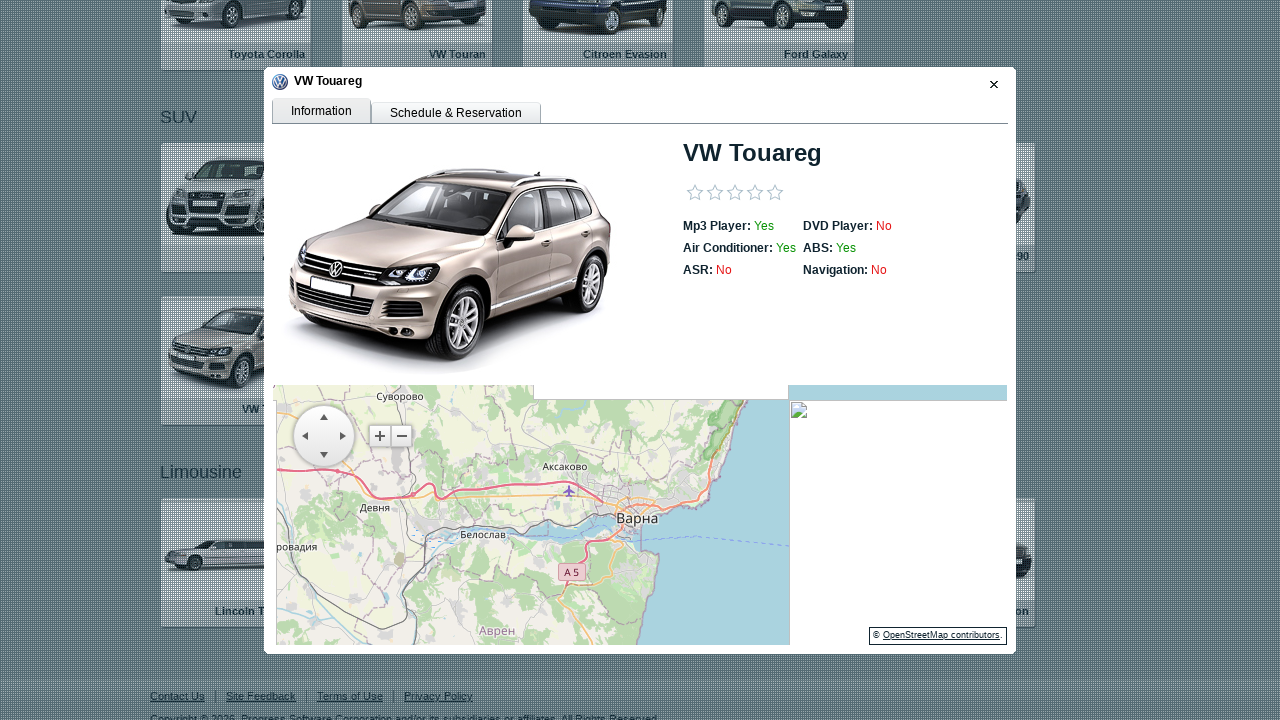

Stored vehicle information for car 34
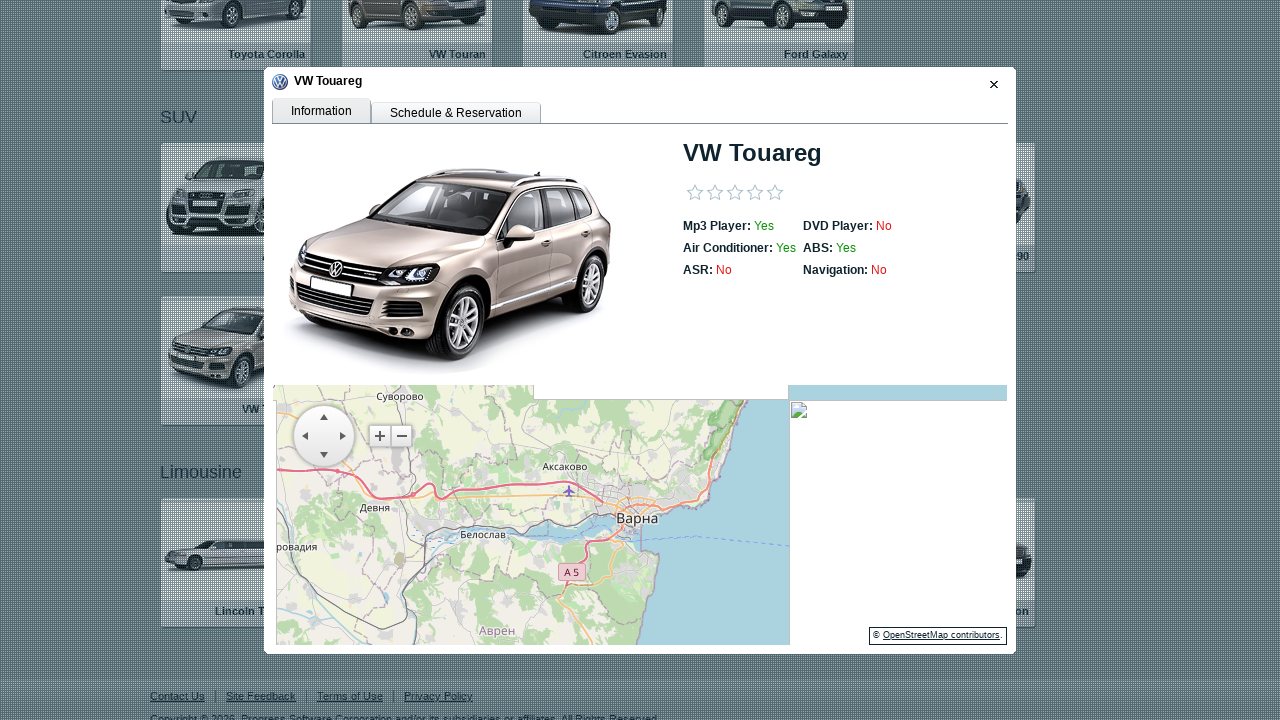

Closed vehicle detail modal for car 34 at (991, 84) on .rwCloseButton
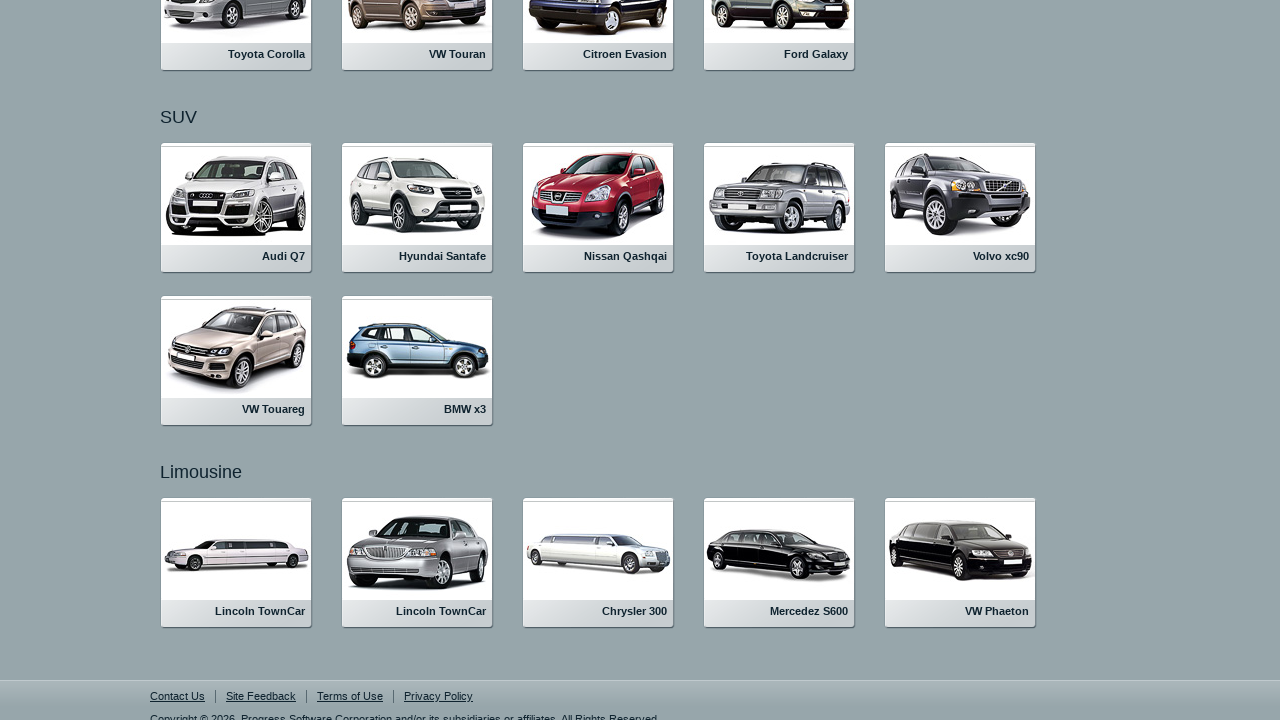

Waited for modal close animation to complete
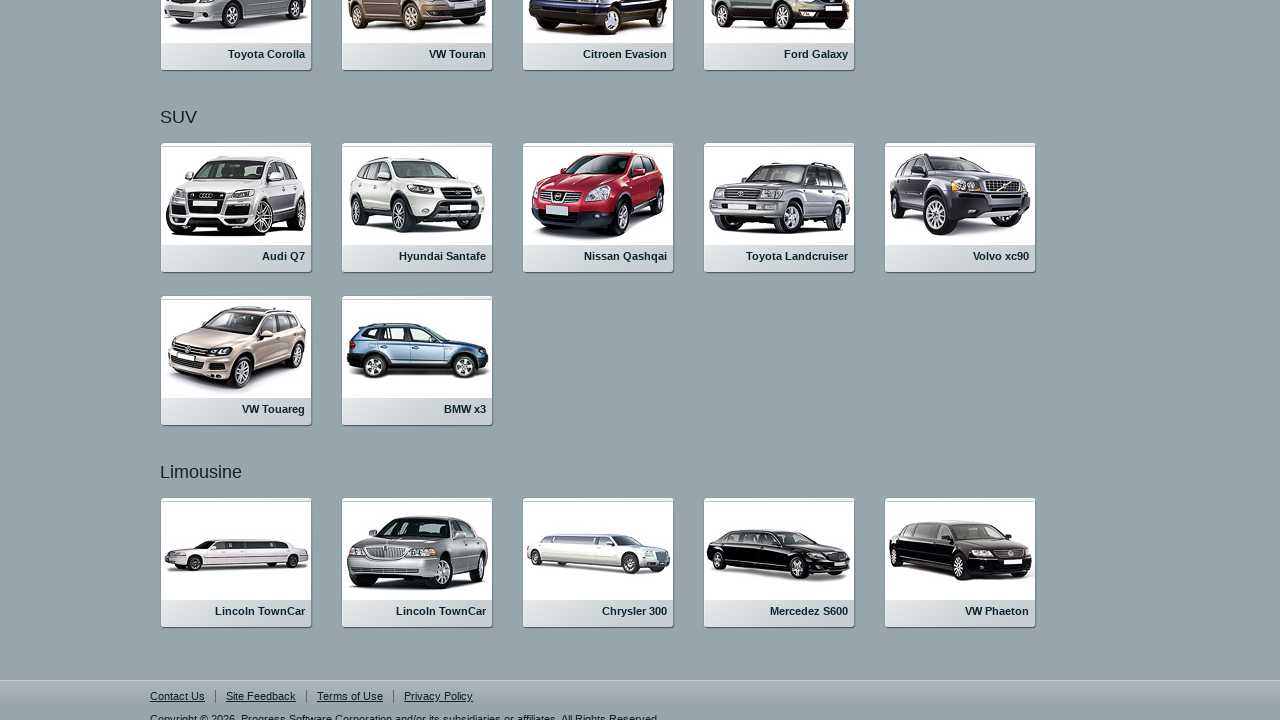

Re-queried vehicle links for iteration 35
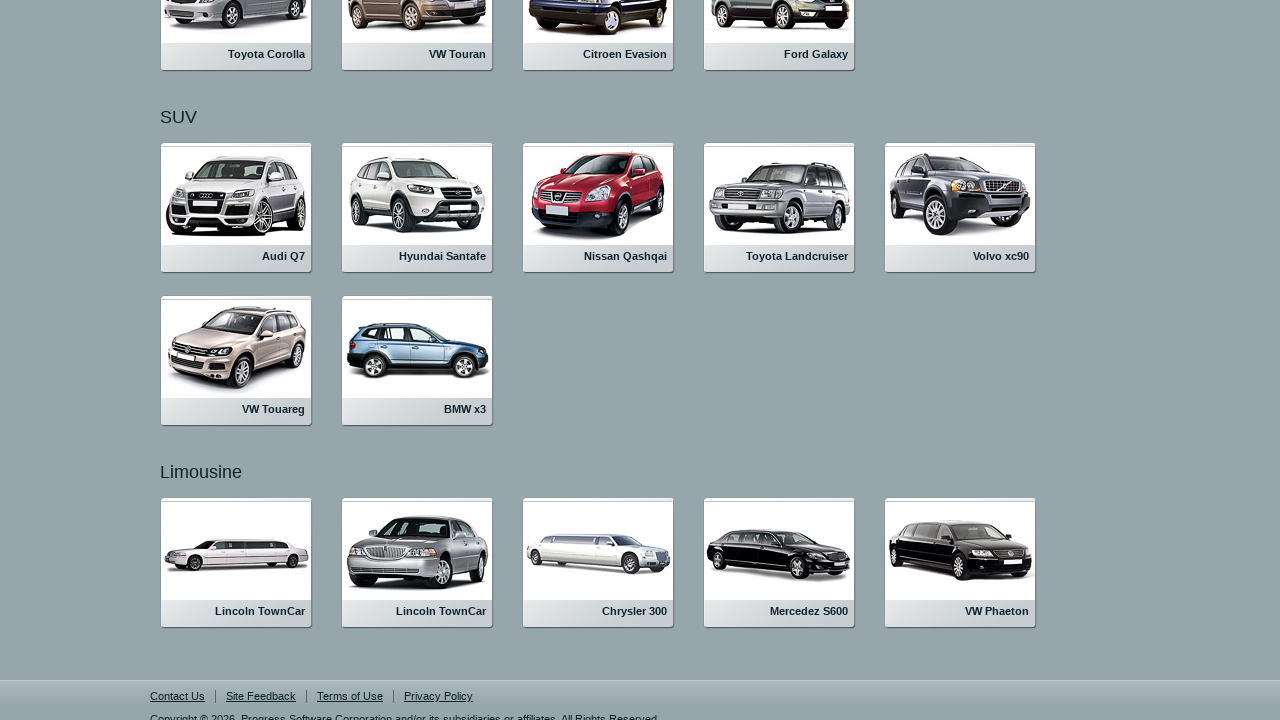

Clicked on vehicle listing 35 at (418, 361) on .rlvI a >> nth=34
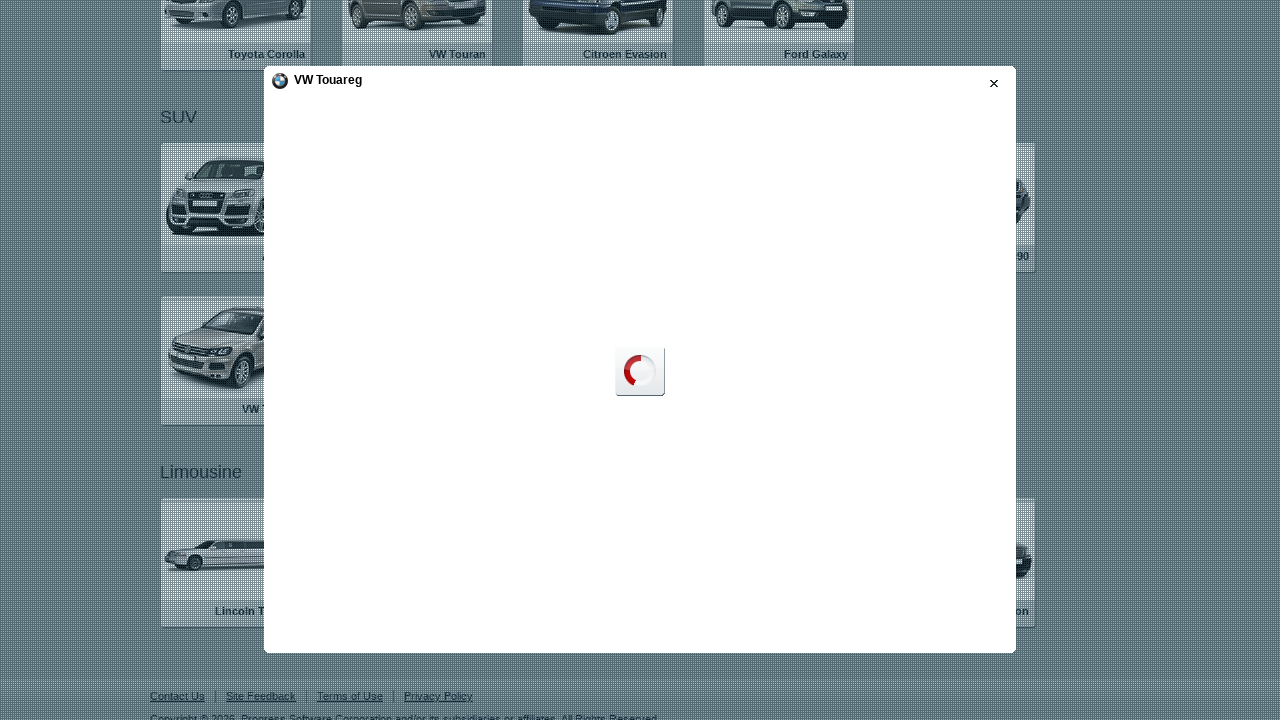

Vehicle detail modal loaded
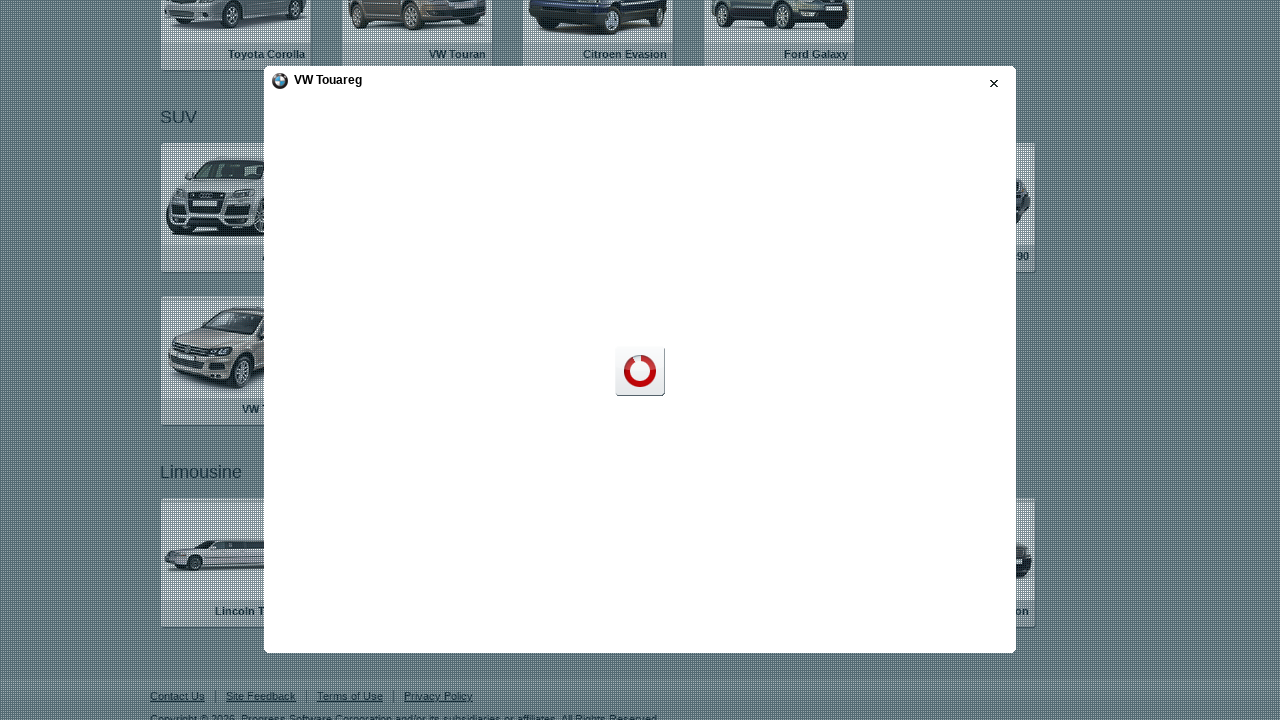

Switched to vehicle detail iframe
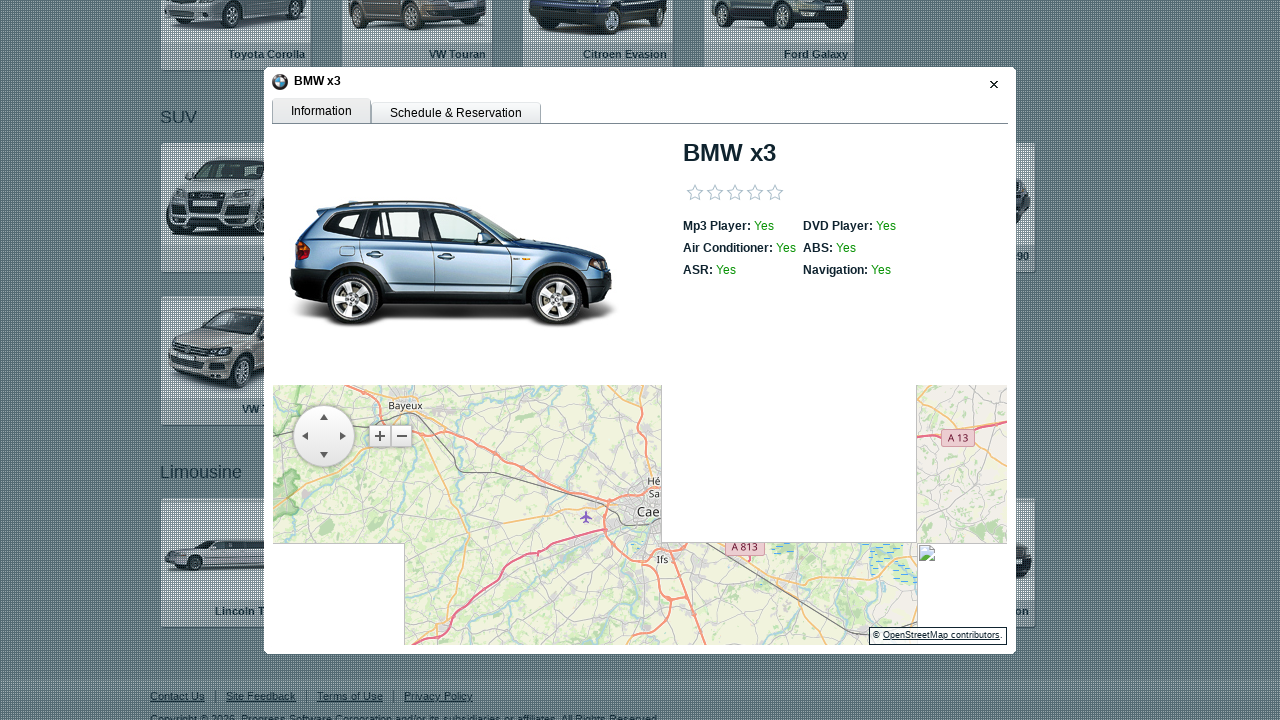

Extracted vehicle make/model: 
                                        BMW x3
                                    
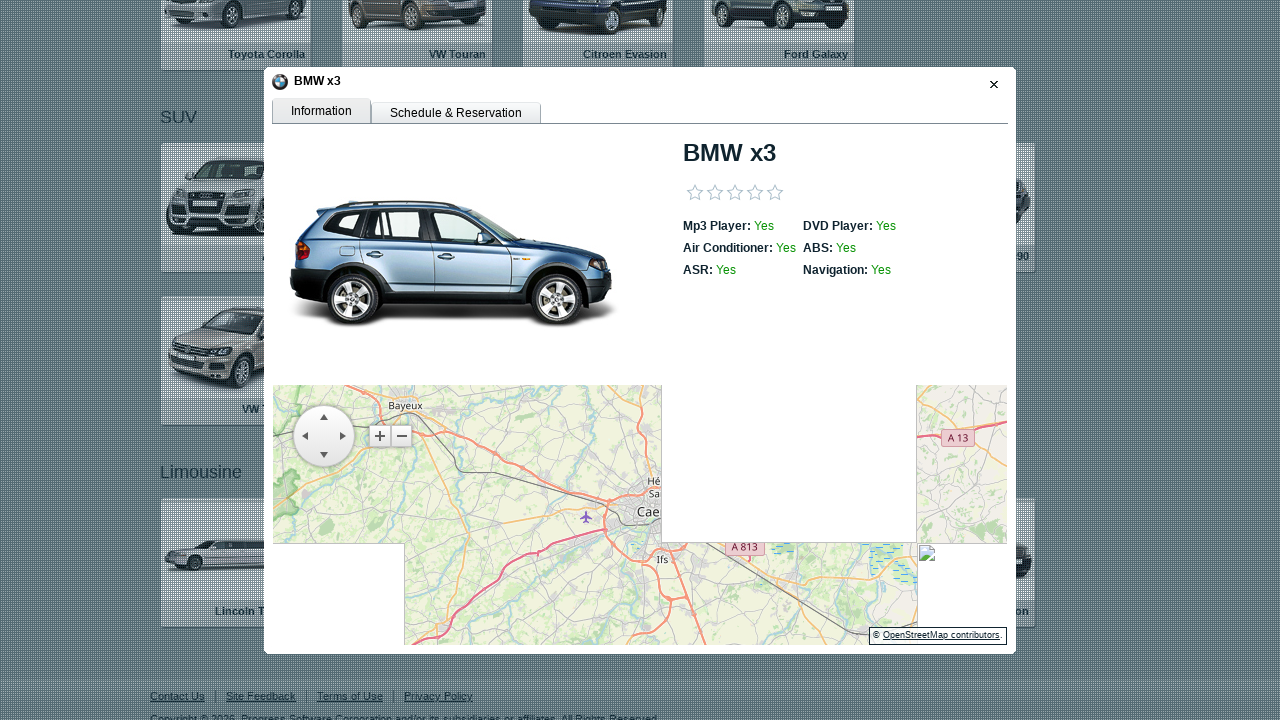

Extracted DVD status: Yes
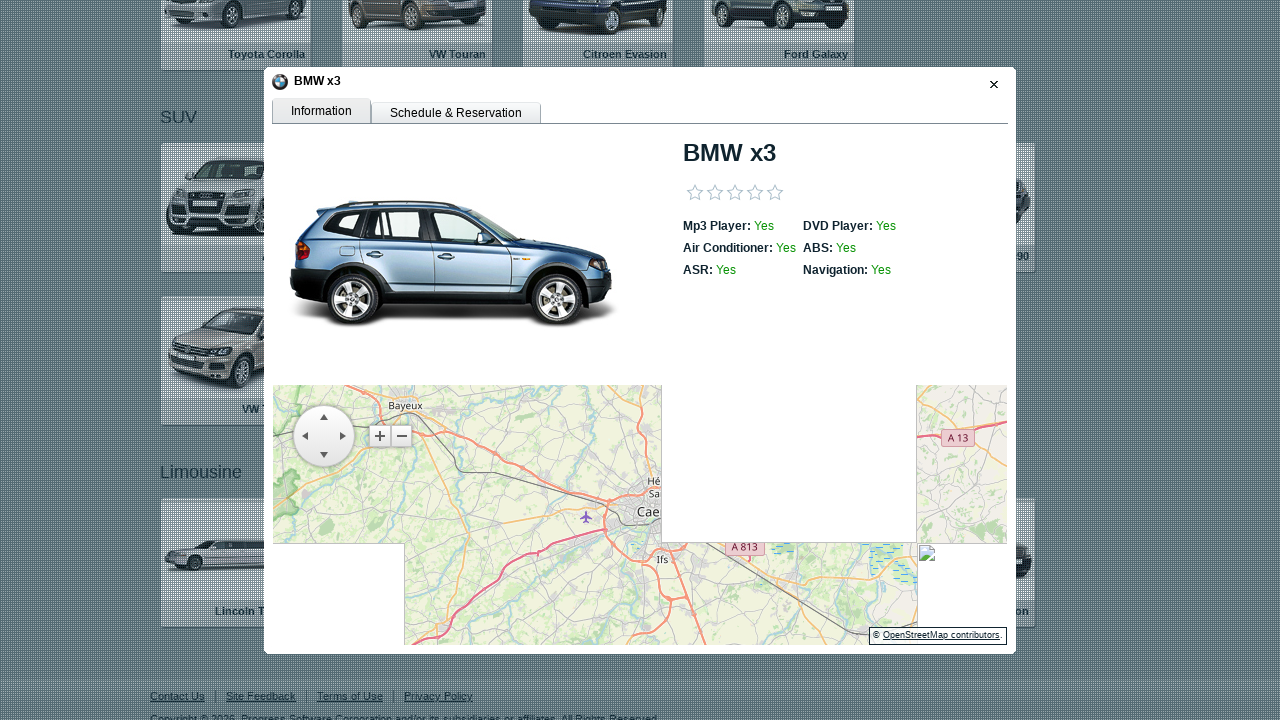

Stored vehicle information for car 35
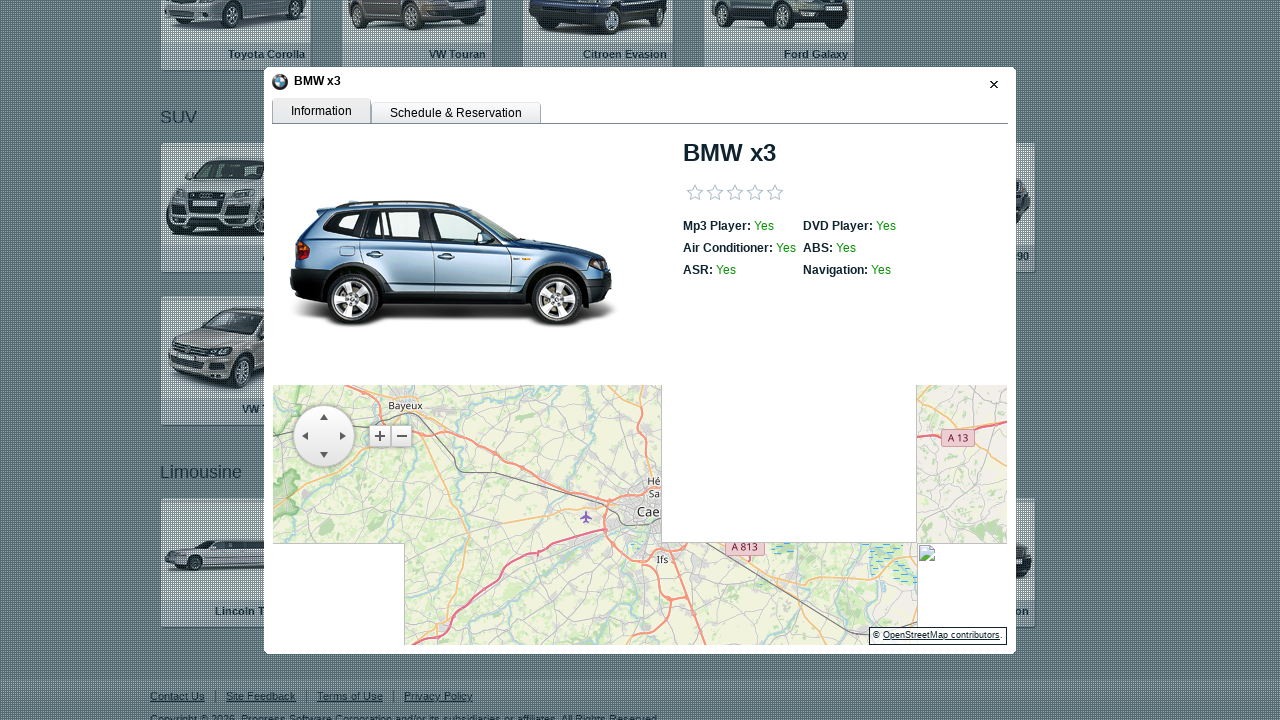

Vehicle 35 has DVD player - DVD count now 6
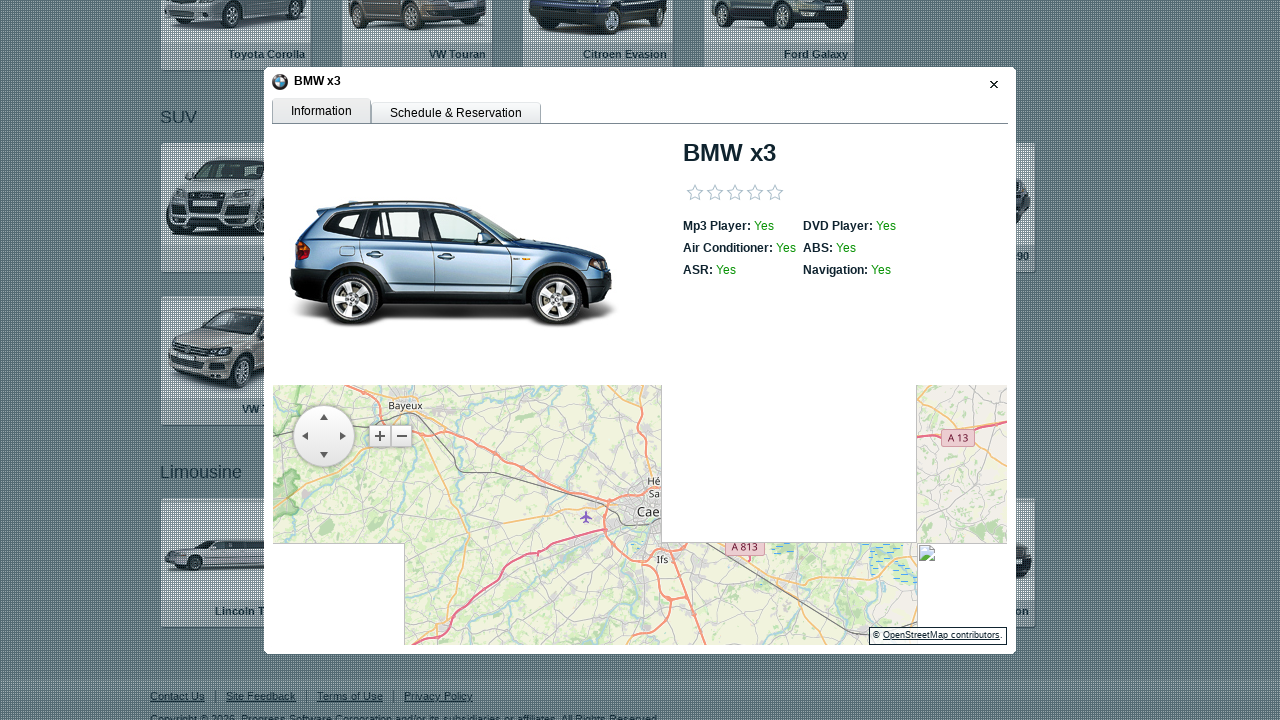

Closed vehicle detail modal for car 35 at (991, 84) on .rwCloseButton
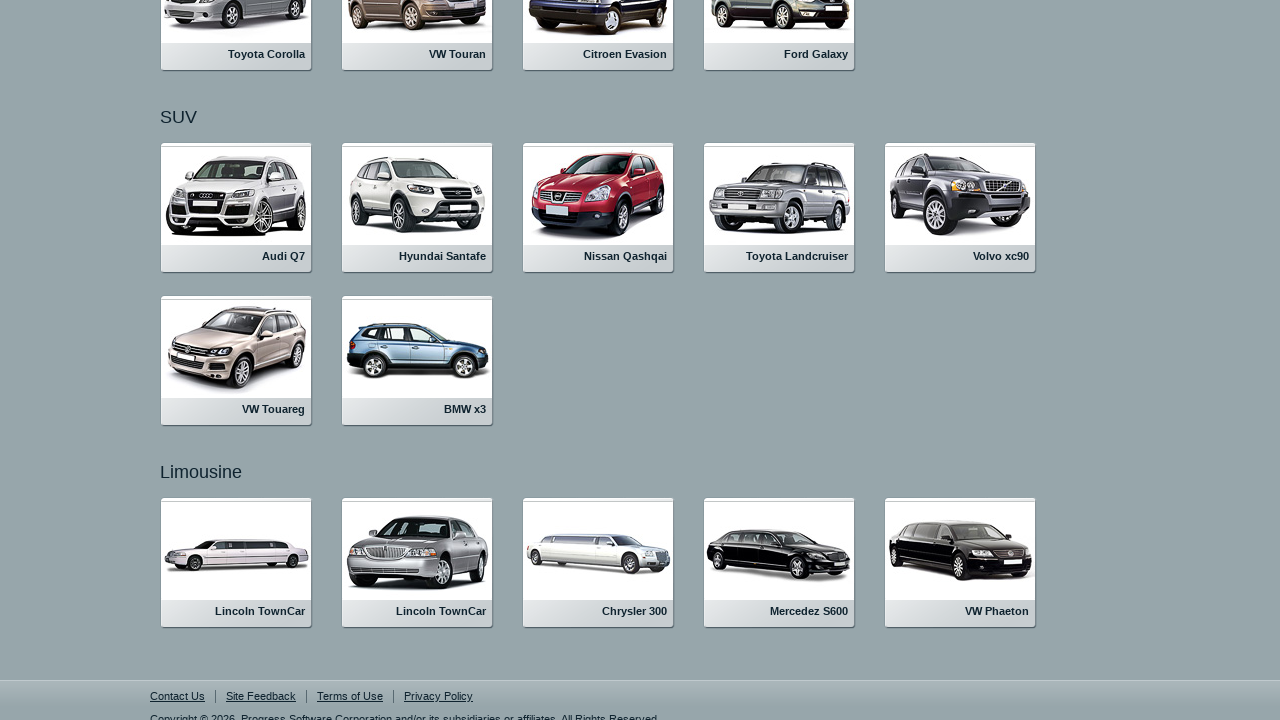

Waited for modal close animation to complete
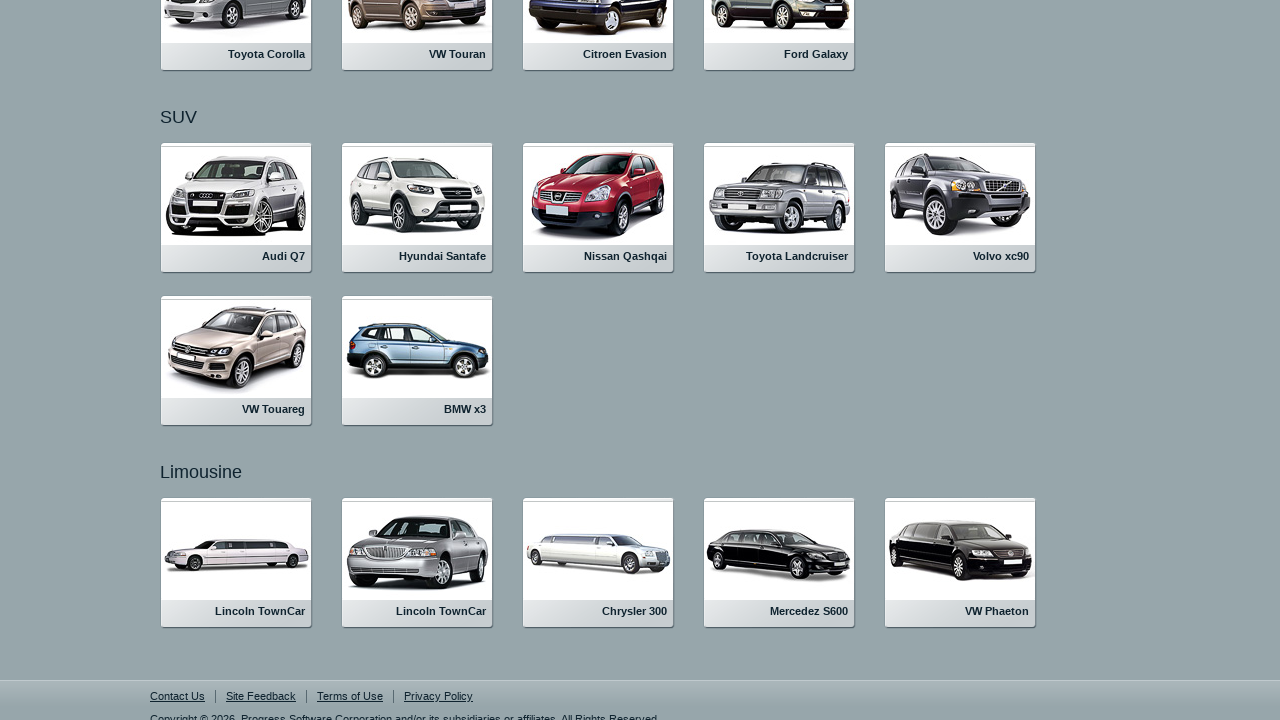

Re-queried vehicle links for iteration 36
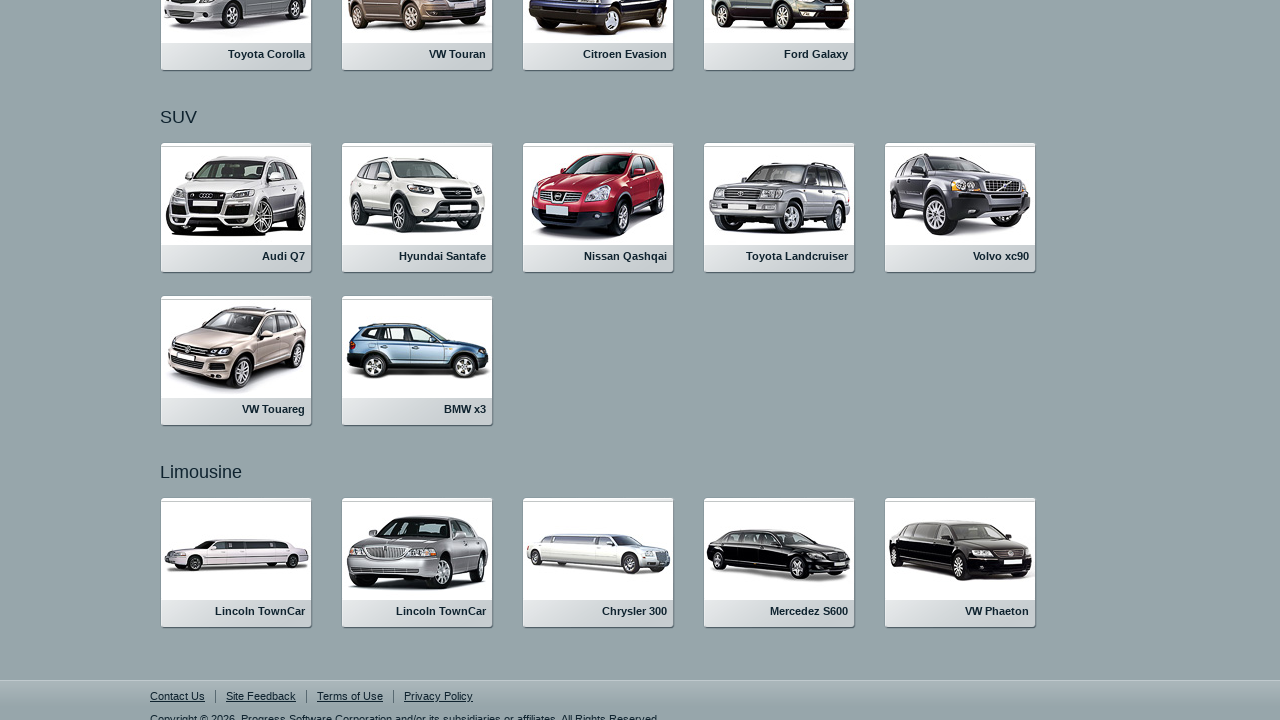

Clicked on vehicle listing 36 at (236, 563) on .rlvI a >> nth=35
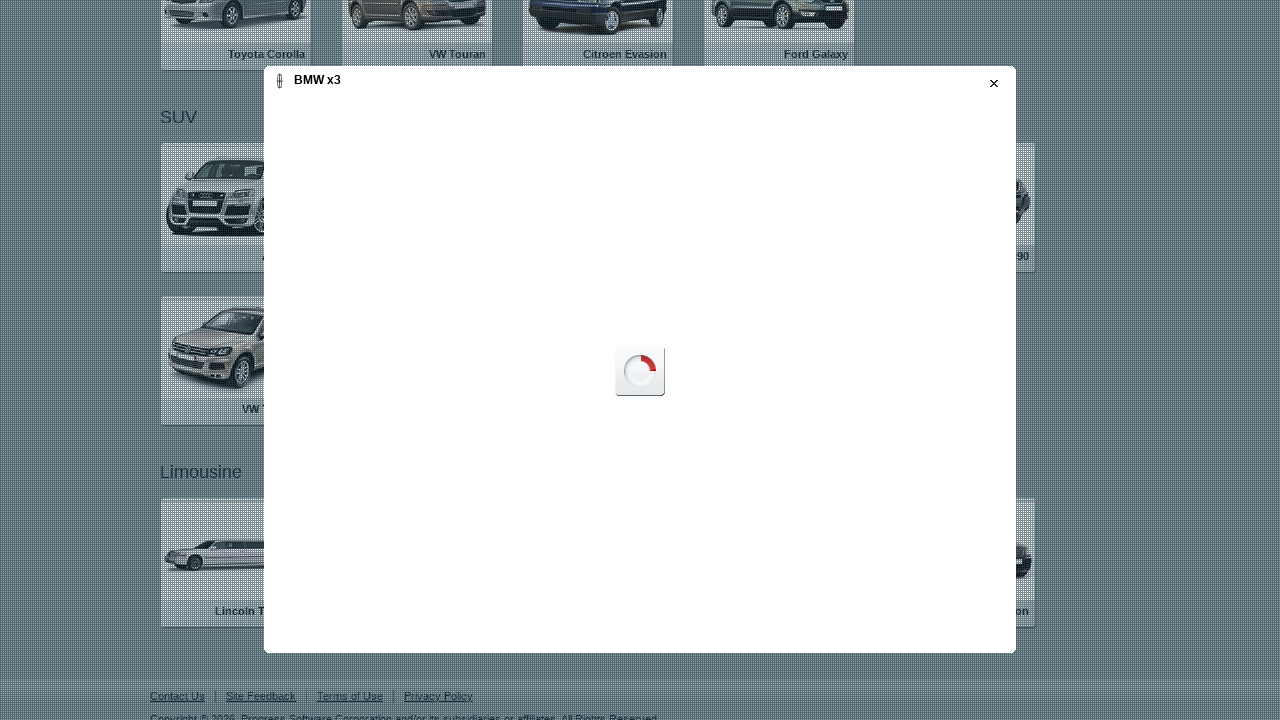

Vehicle detail modal loaded
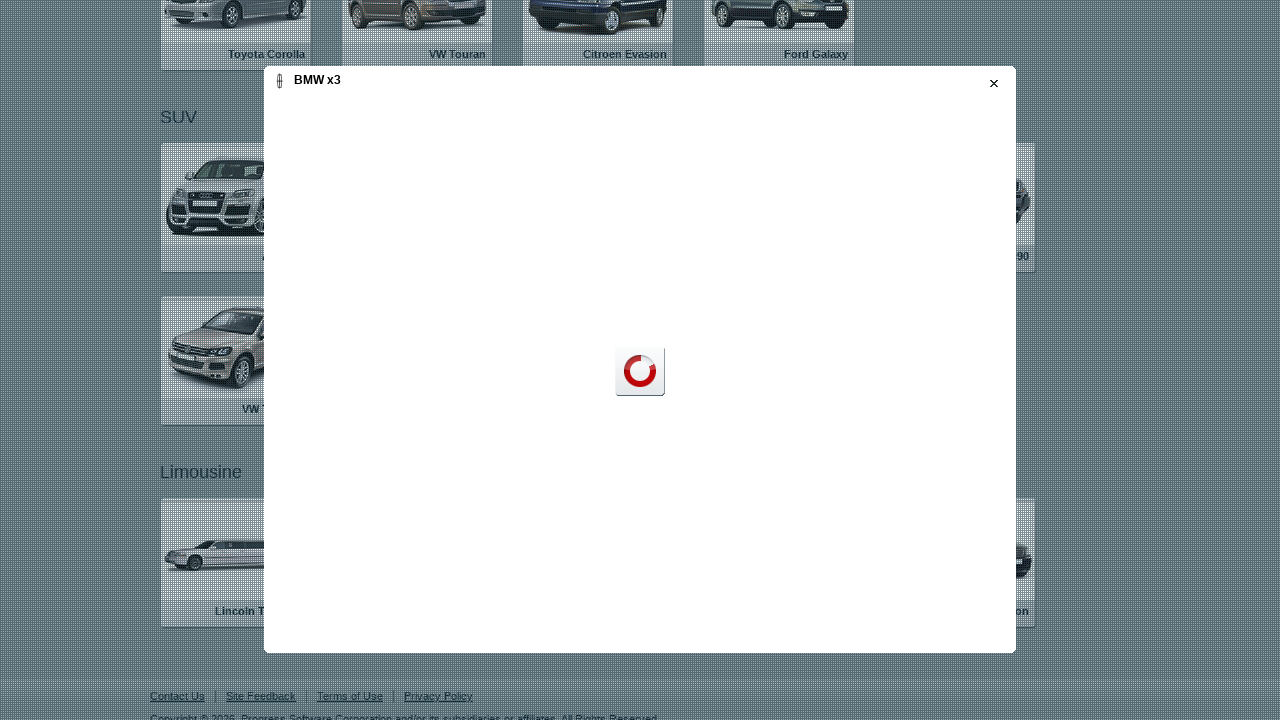

Switched to vehicle detail iframe
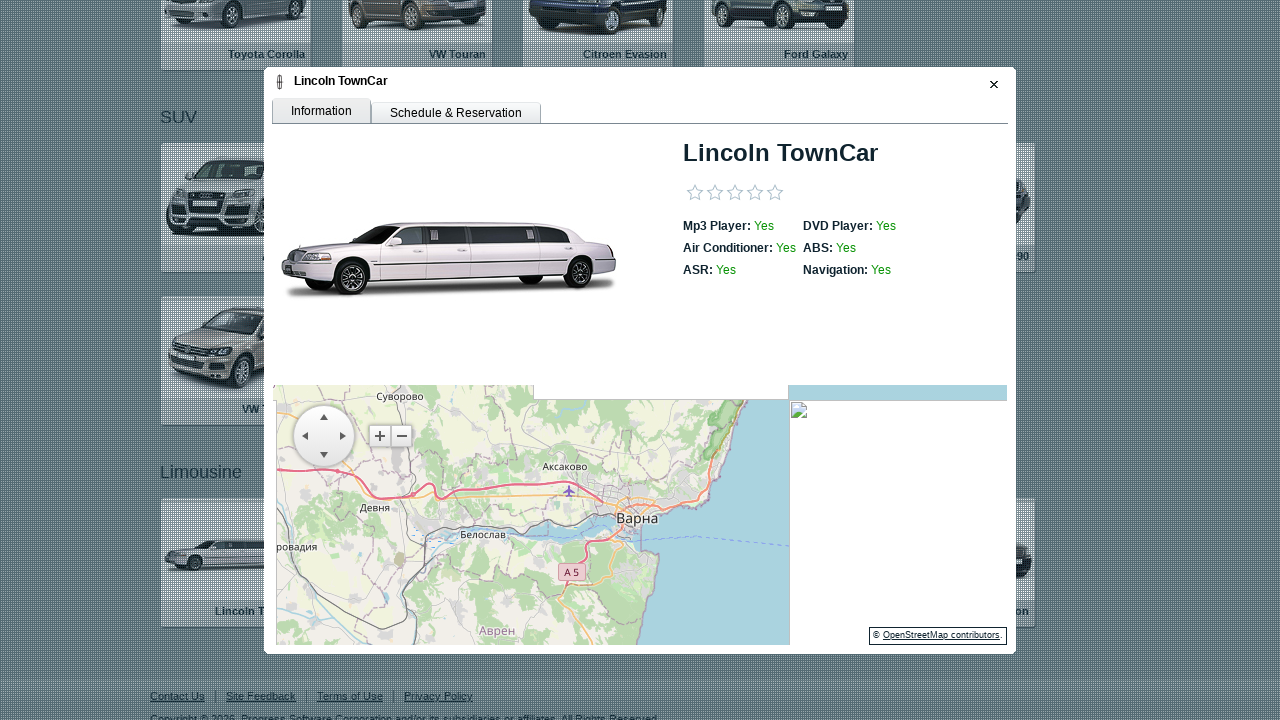

Extracted vehicle make/model: 
                                        Lincoln TownCar
                                    
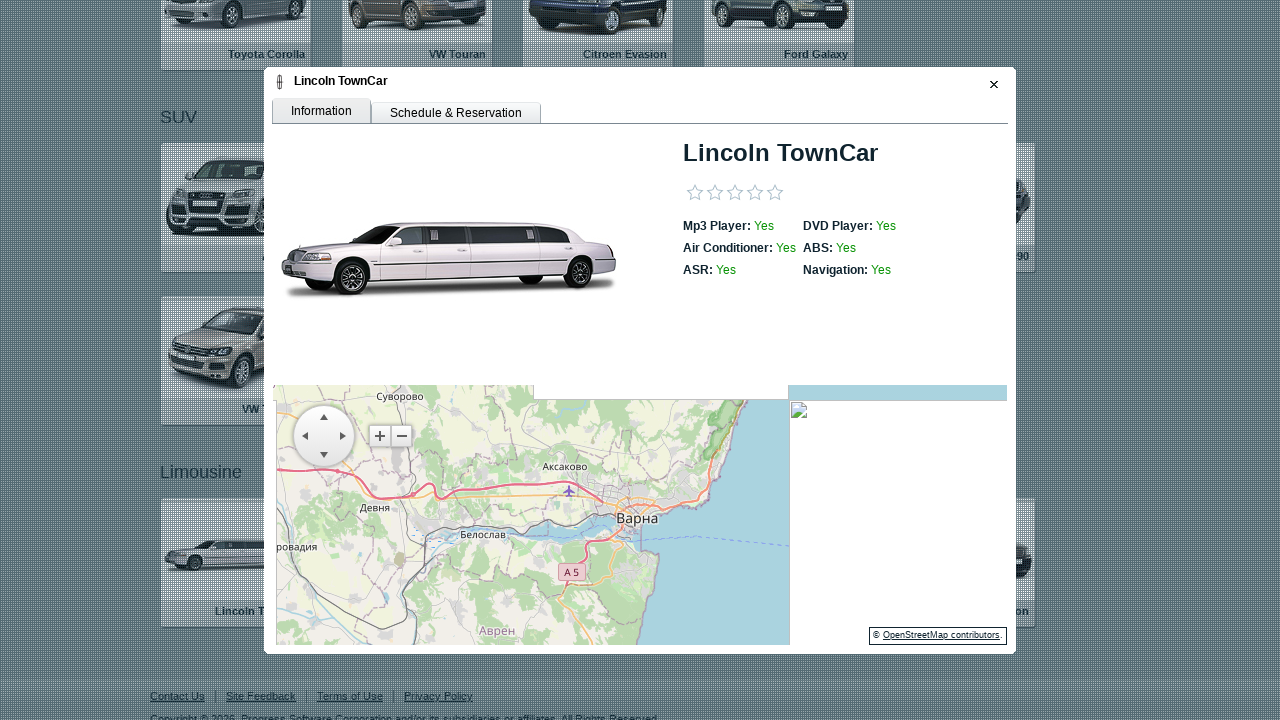

Extracted DVD status: Yes
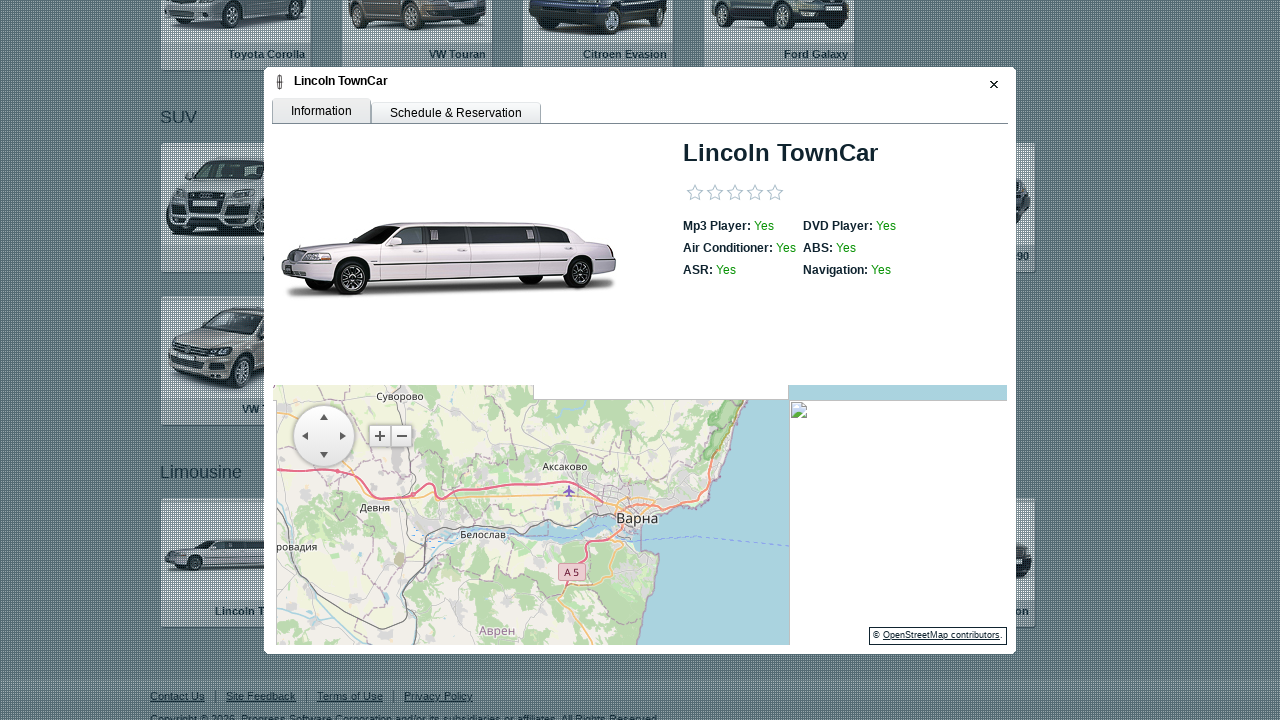

Stored vehicle information for car 36
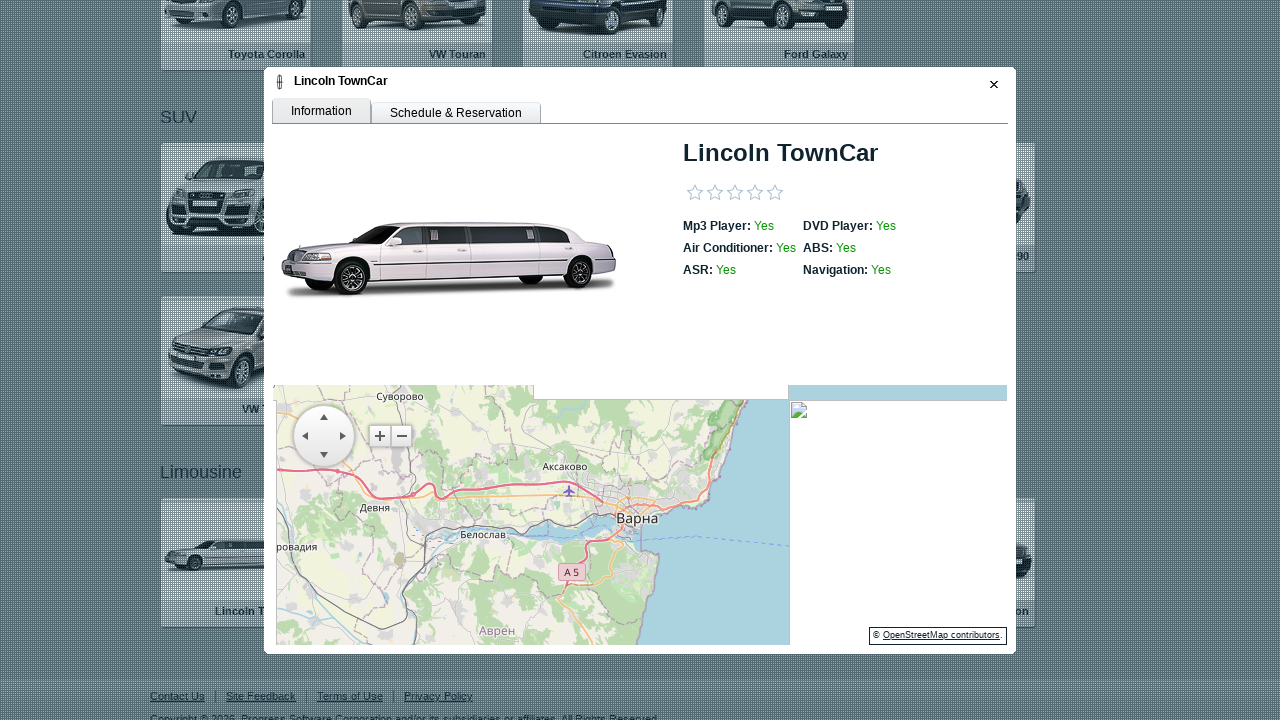

Vehicle 36 has DVD player - DVD count now 7
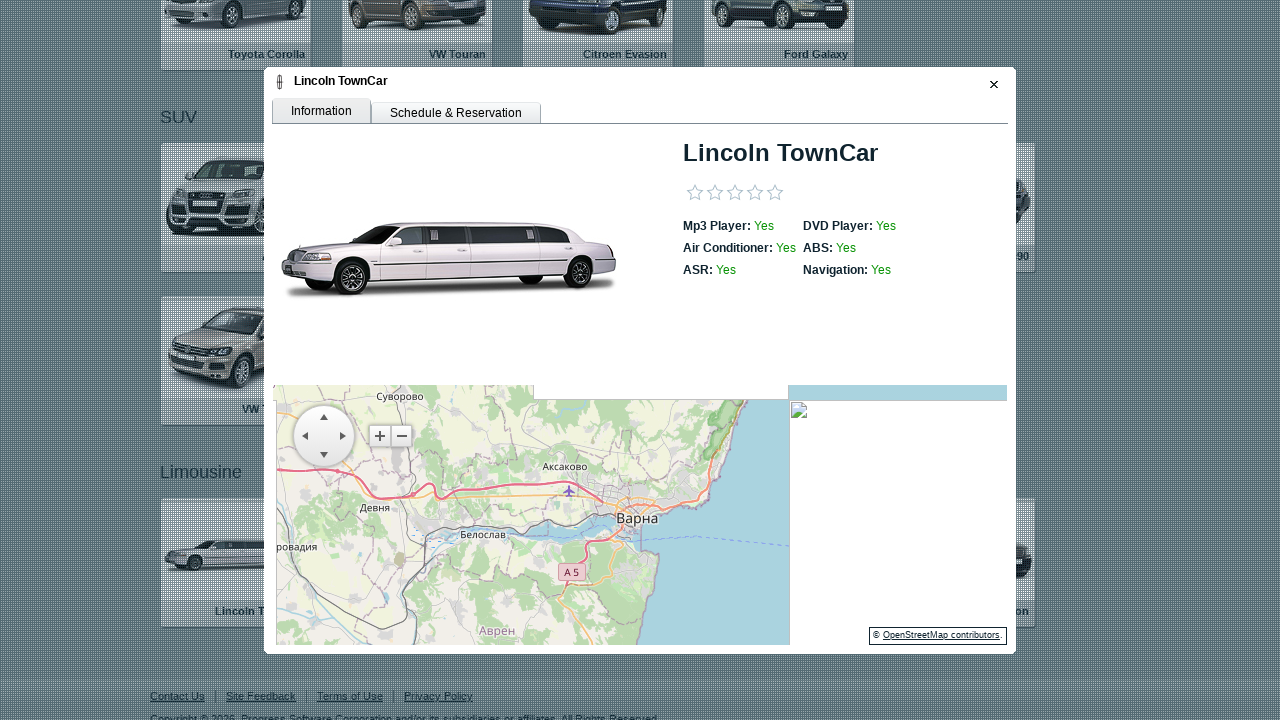

Closed vehicle detail modal for car 36 at (991, 84) on .rwCloseButton
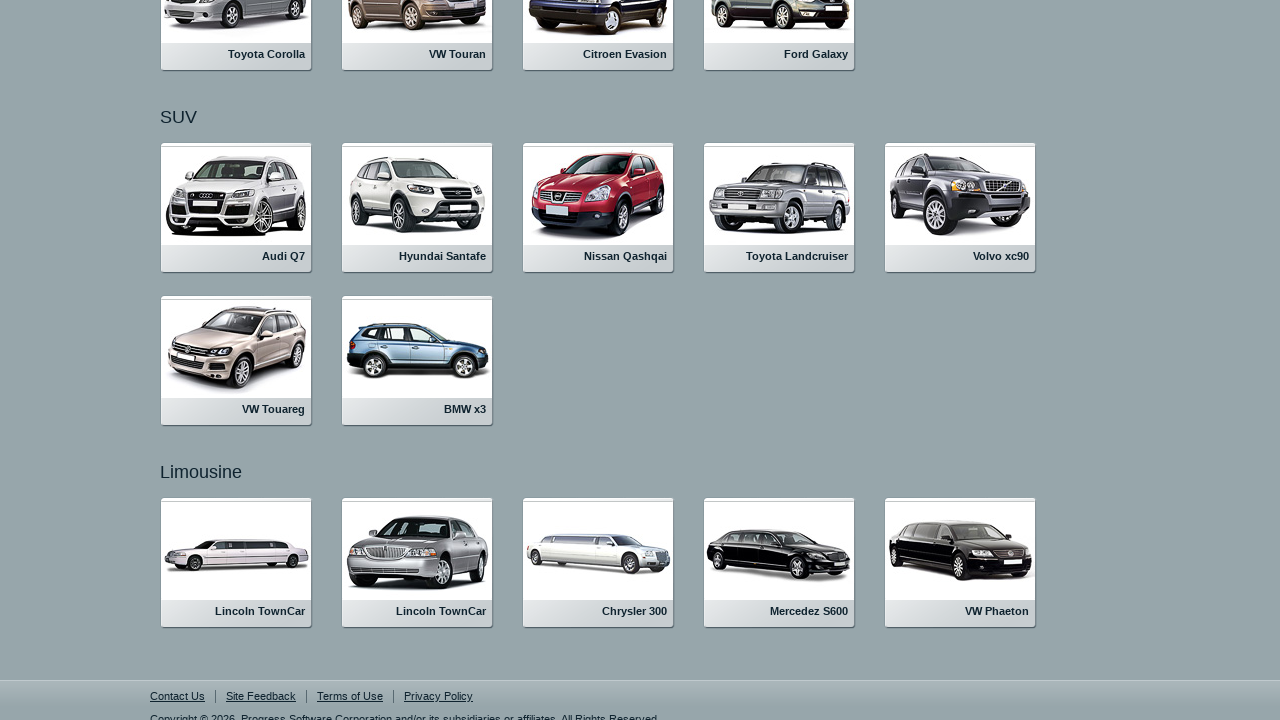

Waited for modal close animation to complete
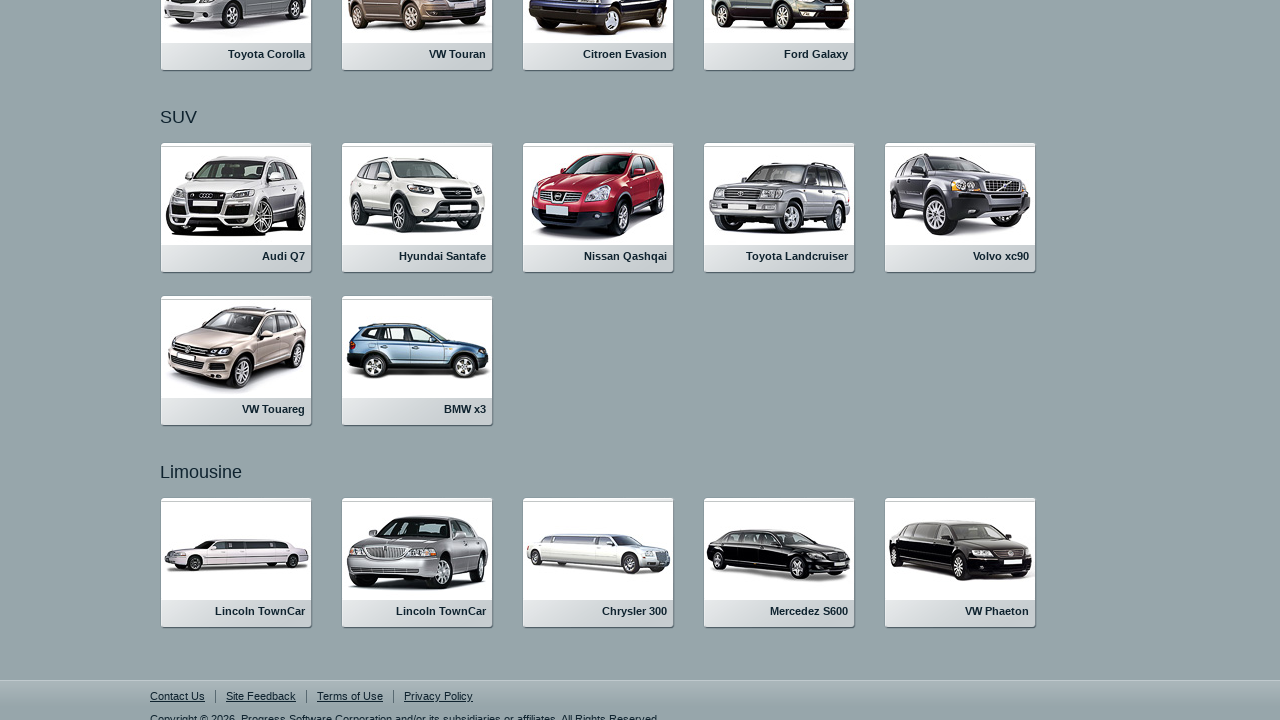

Re-queried vehicle links for iteration 37
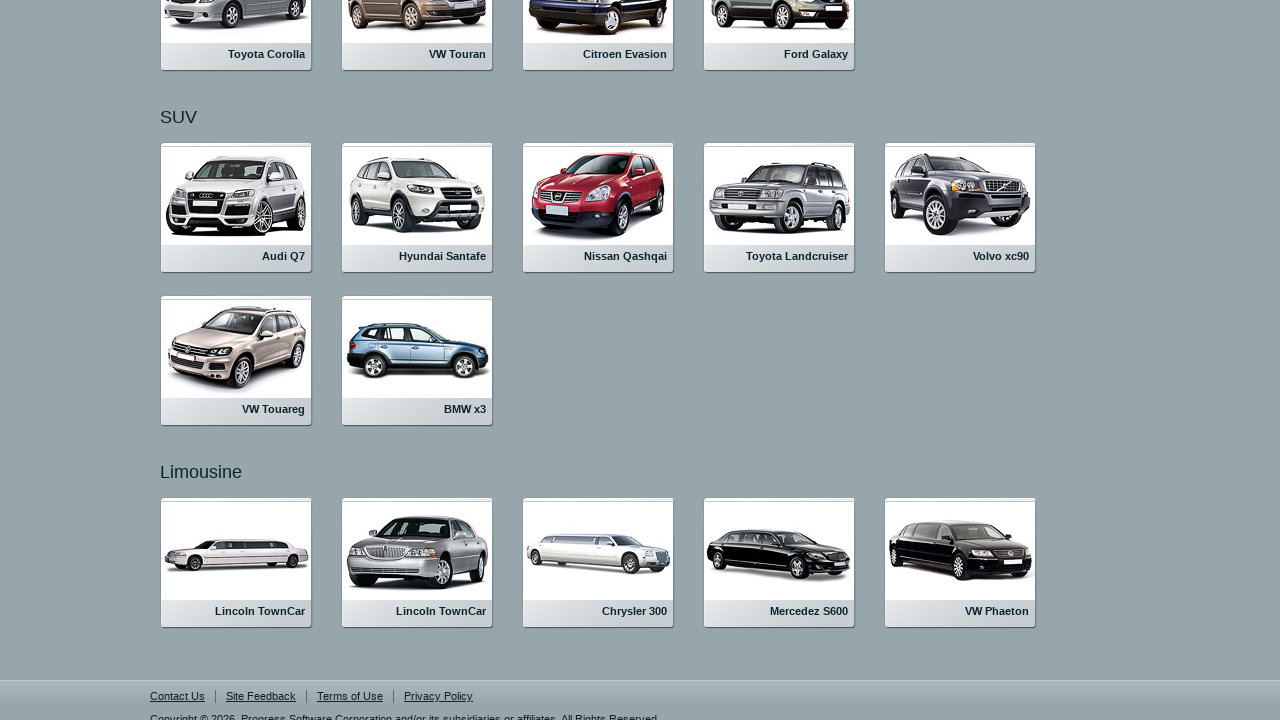

Clicked on vehicle listing 37 at (418, 563) on .rlvI a >> nth=36
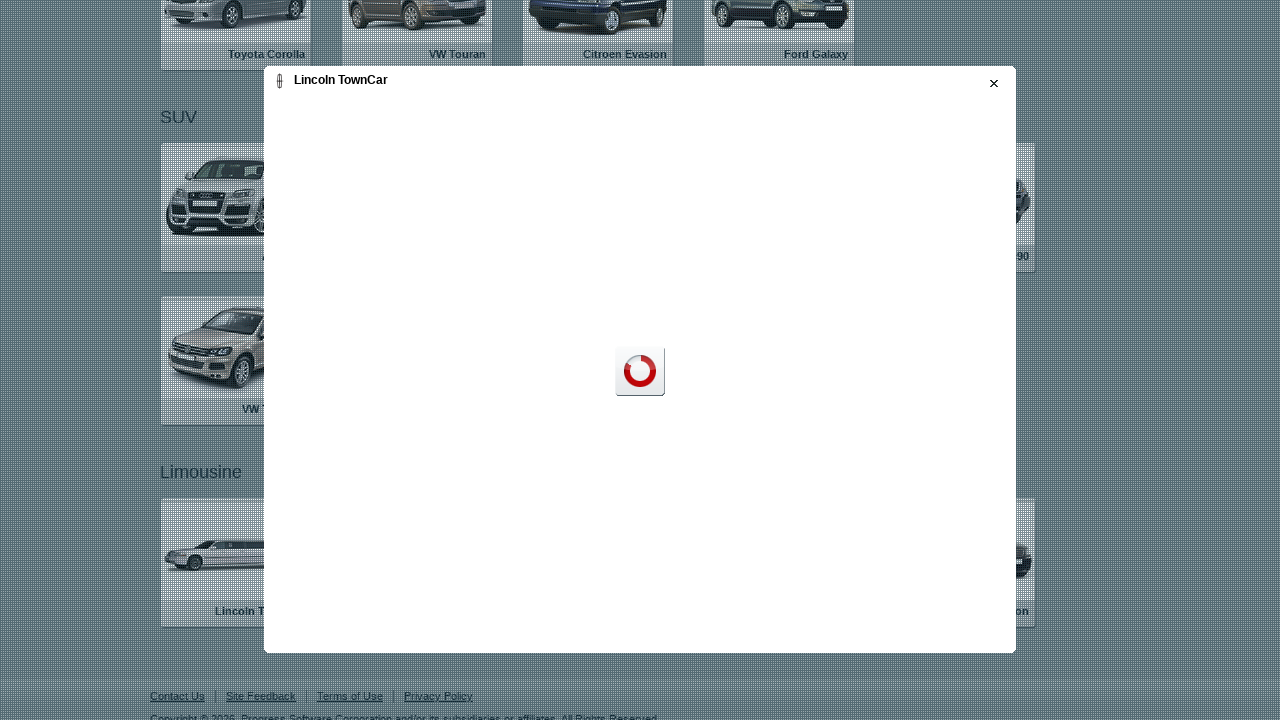

Vehicle detail modal loaded
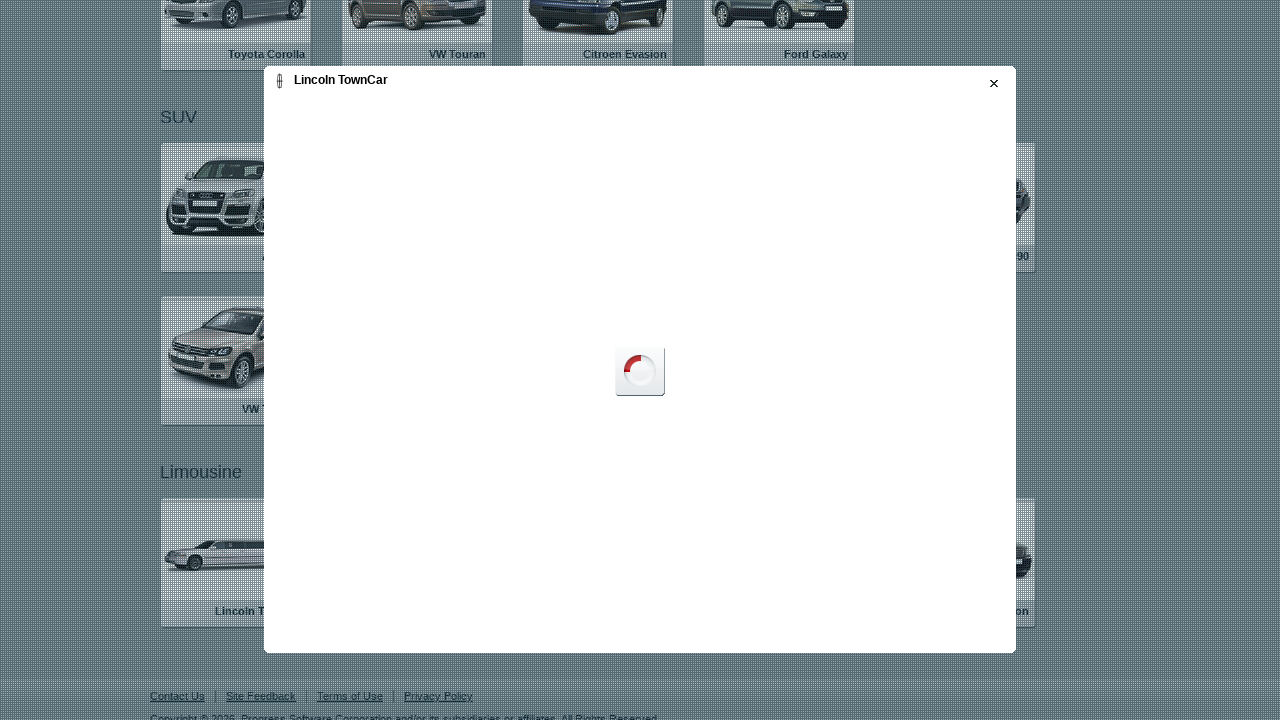

Switched to vehicle detail iframe
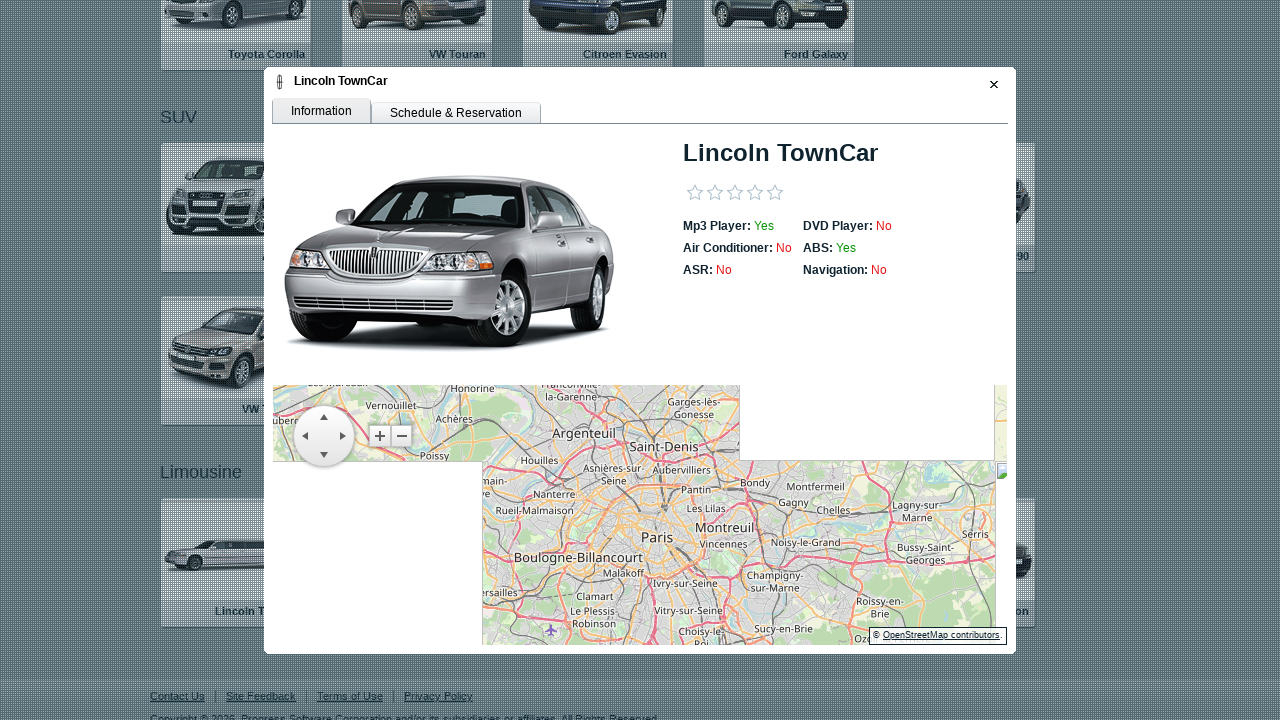

Extracted vehicle make/model: 
                                        Lincoln TownCar
                                    
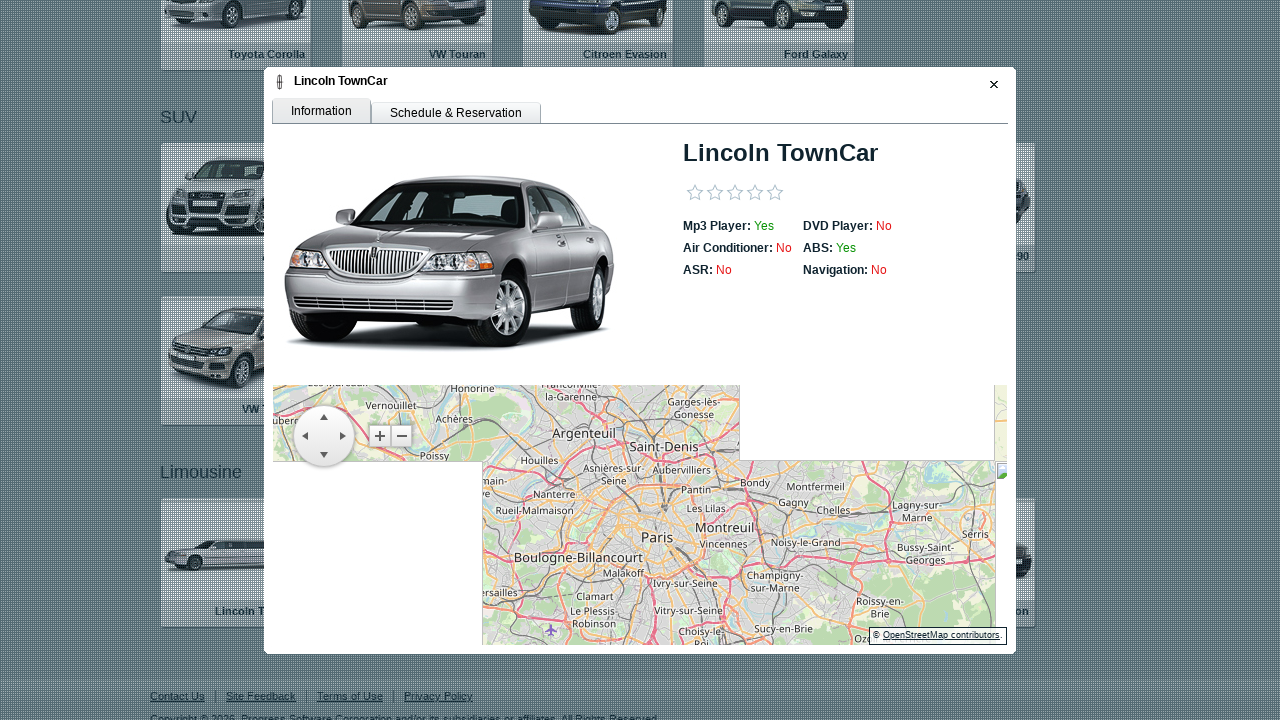

Extracted DVD status: No
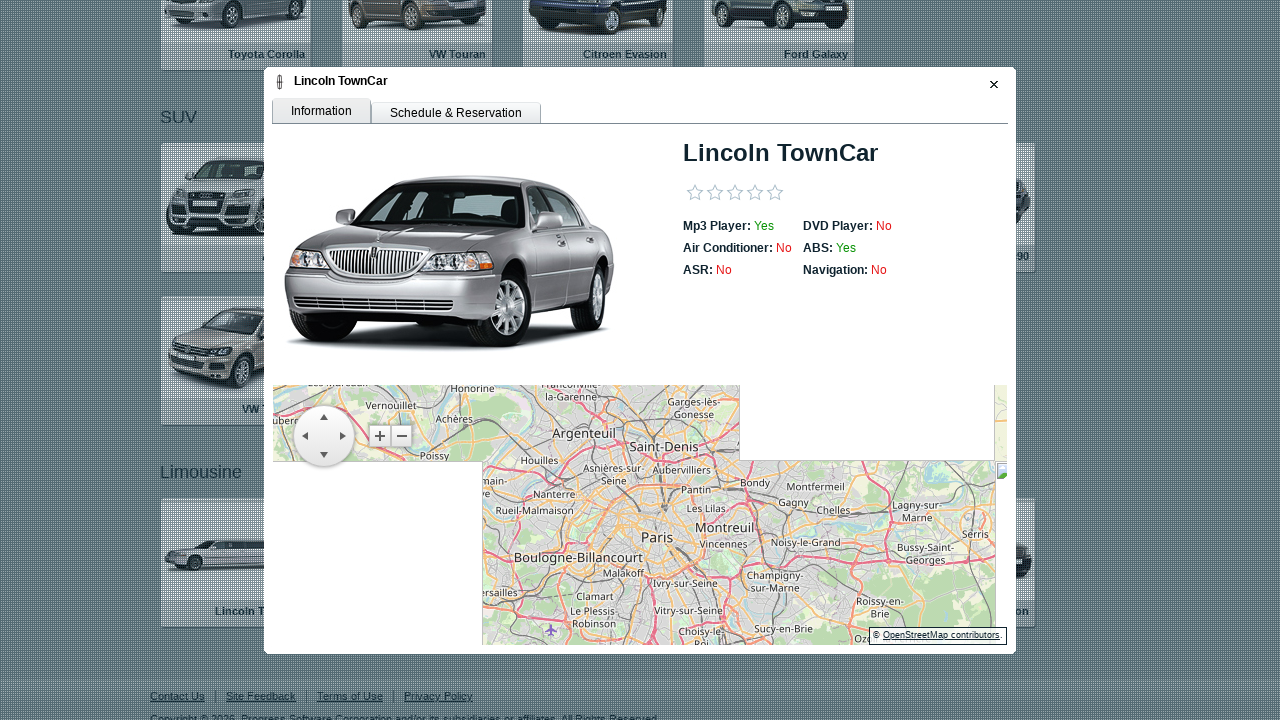

Stored vehicle information for car 37
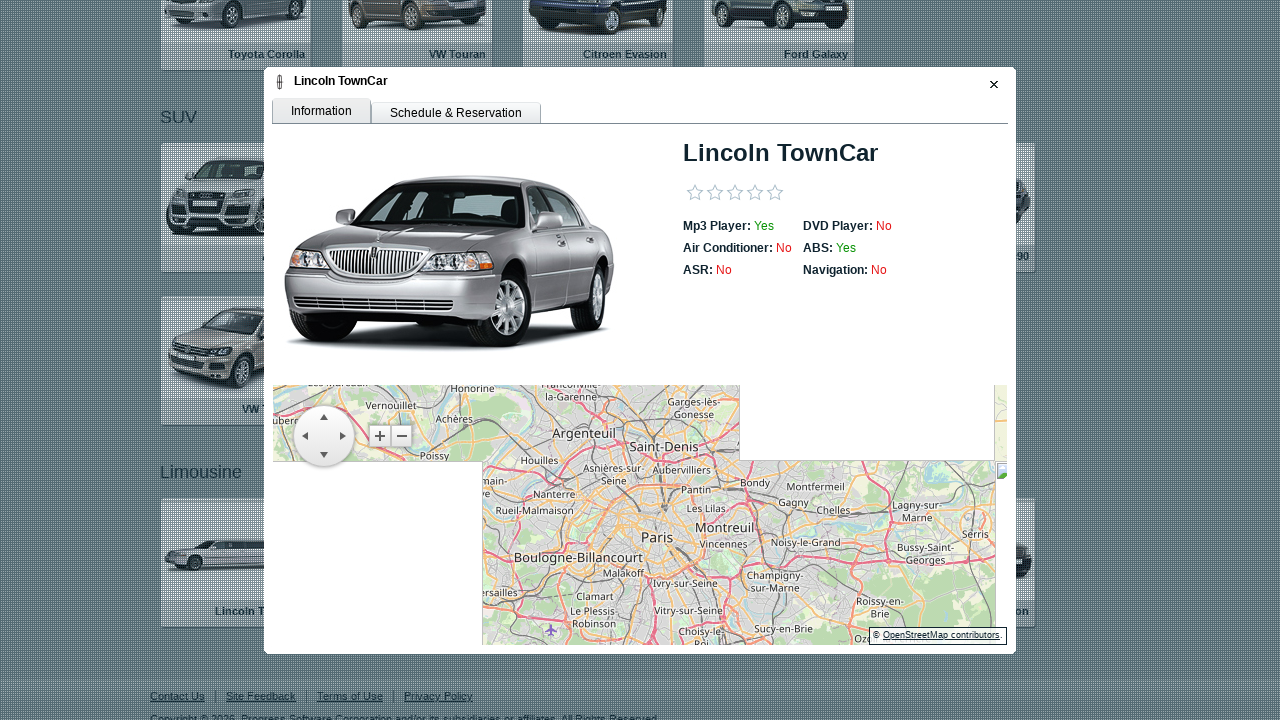

Closed vehicle detail modal for car 37 at (991, 84) on .rwCloseButton
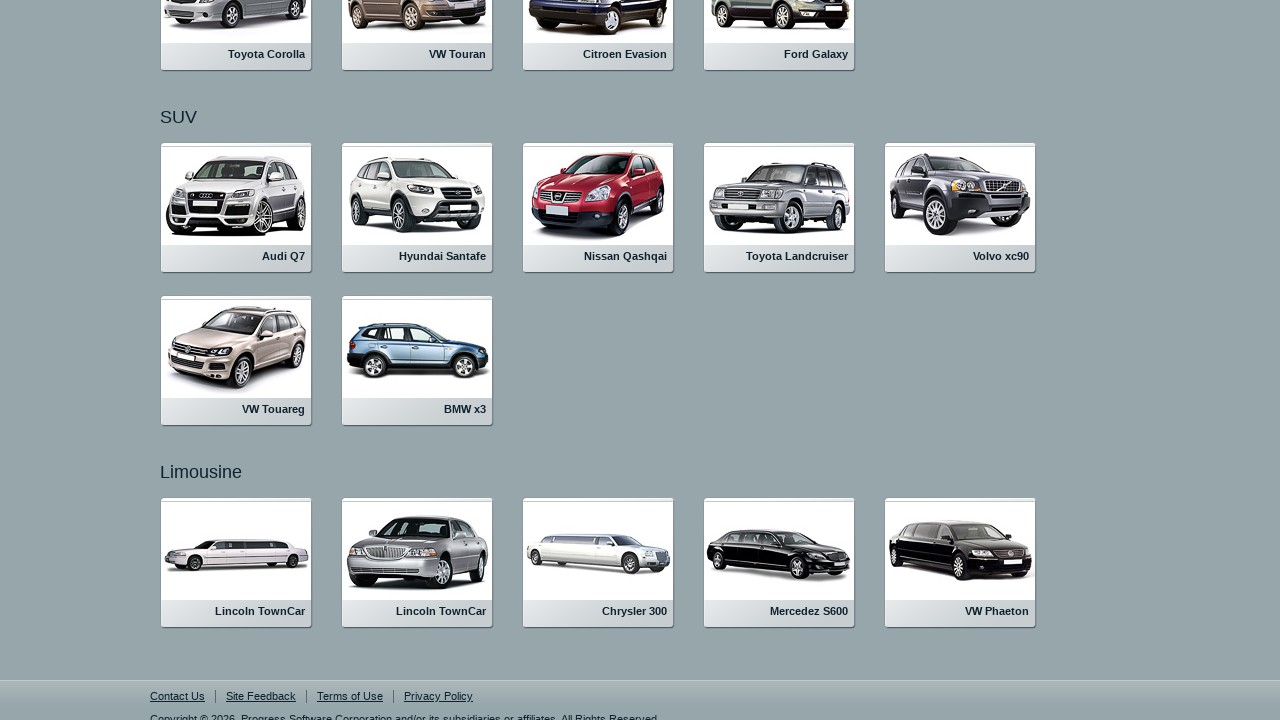

Waited for modal close animation to complete
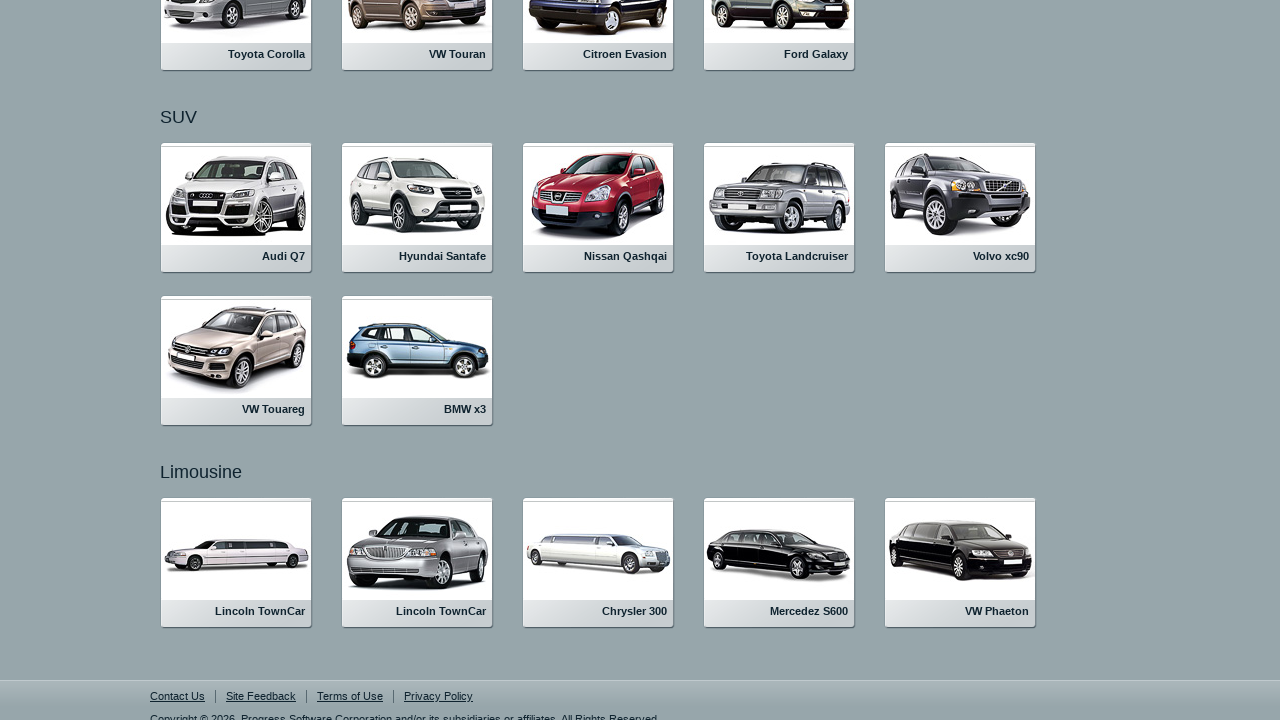

Re-queried vehicle links for iteration 38
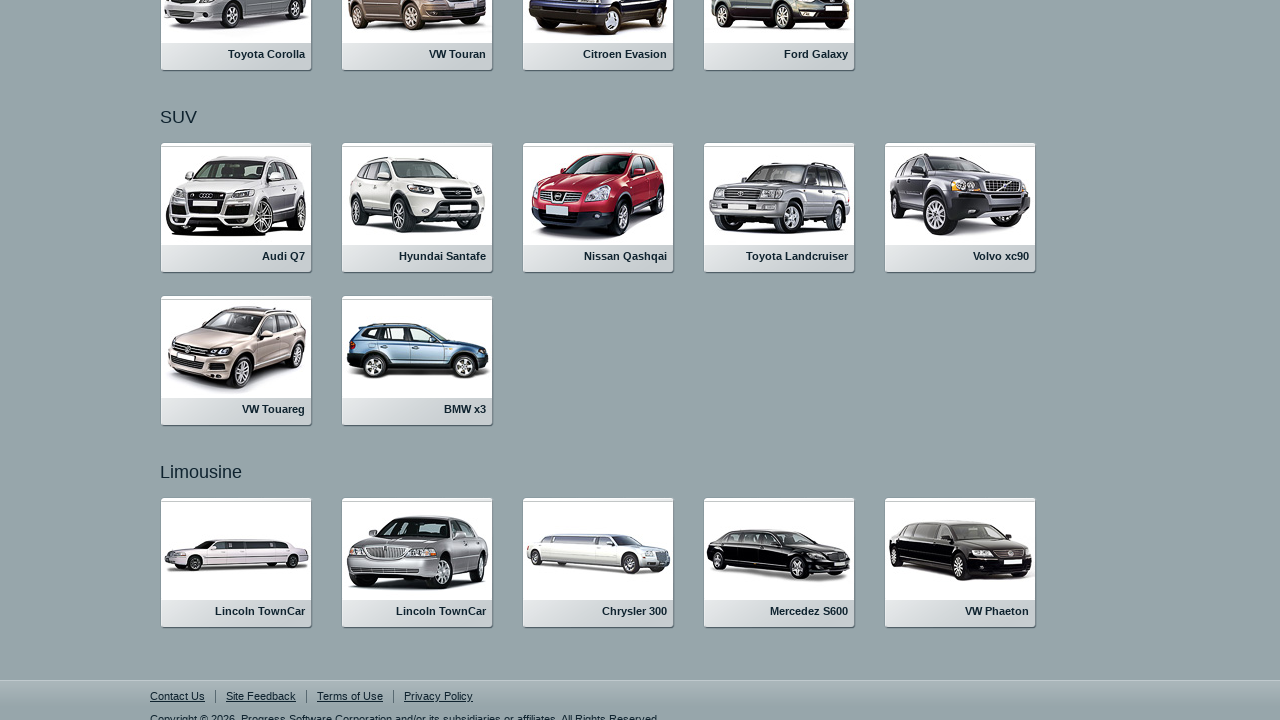

Clicked on vehicle listing 38 at (598, 563) on .rlvI a >> nth=37
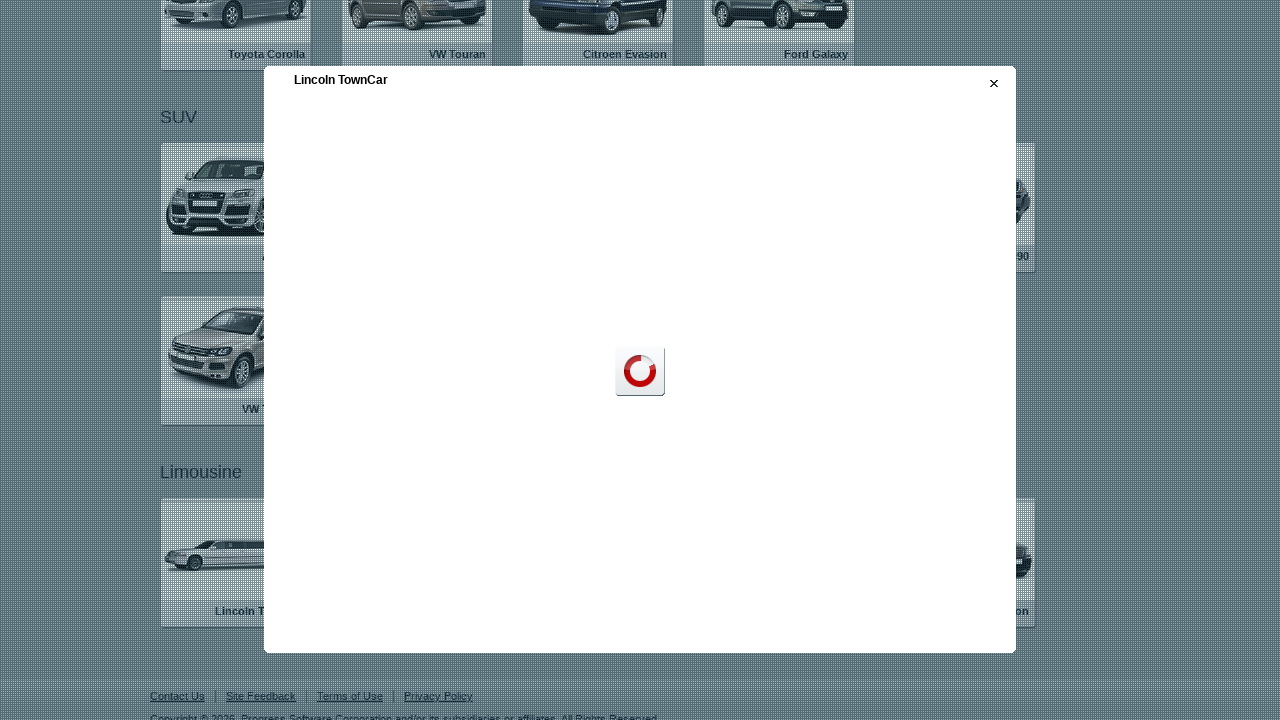

Vehicle detail modal loaded
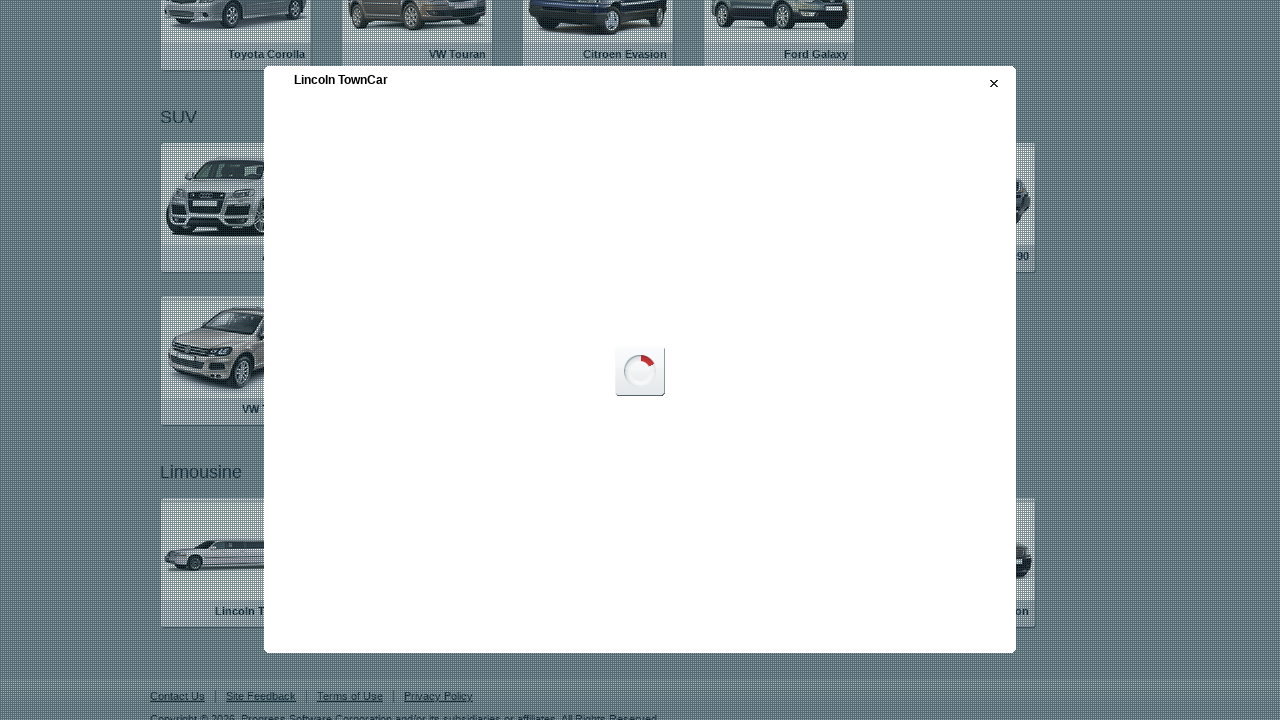

Switched to vehicle detail iframe
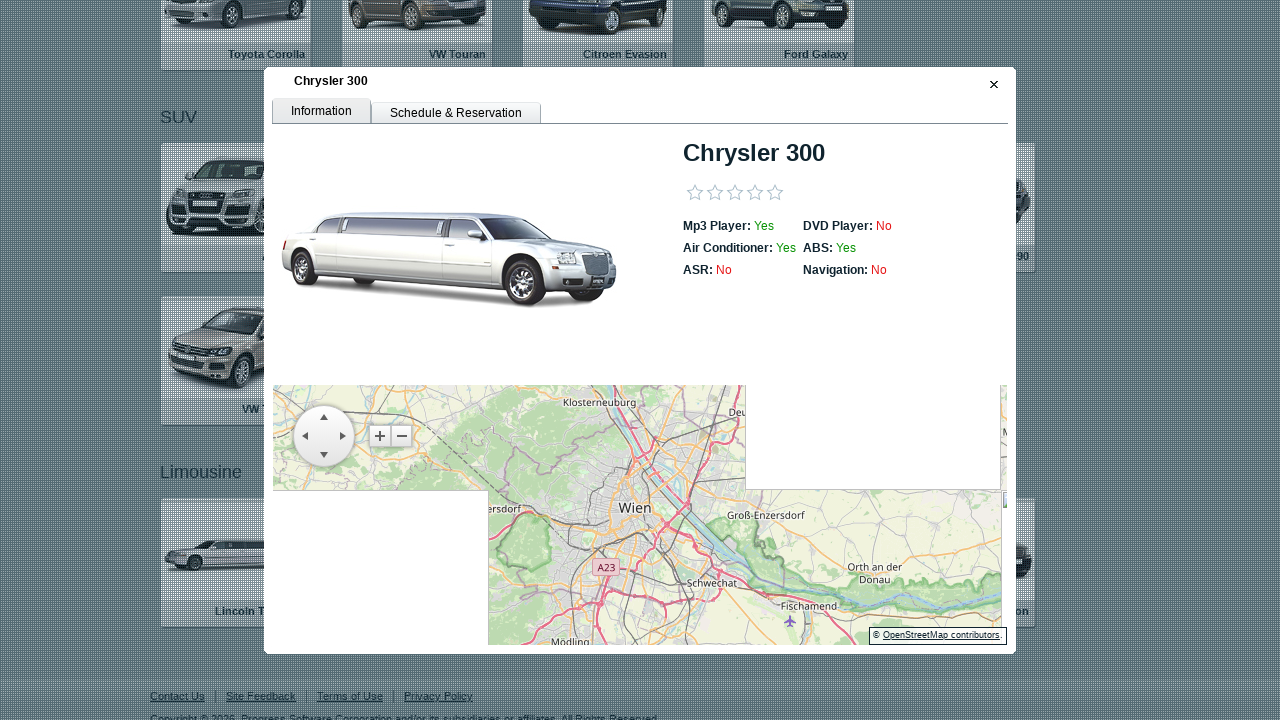

Extracted vehicle make/model: 
                                        Chrysler 300
                                    
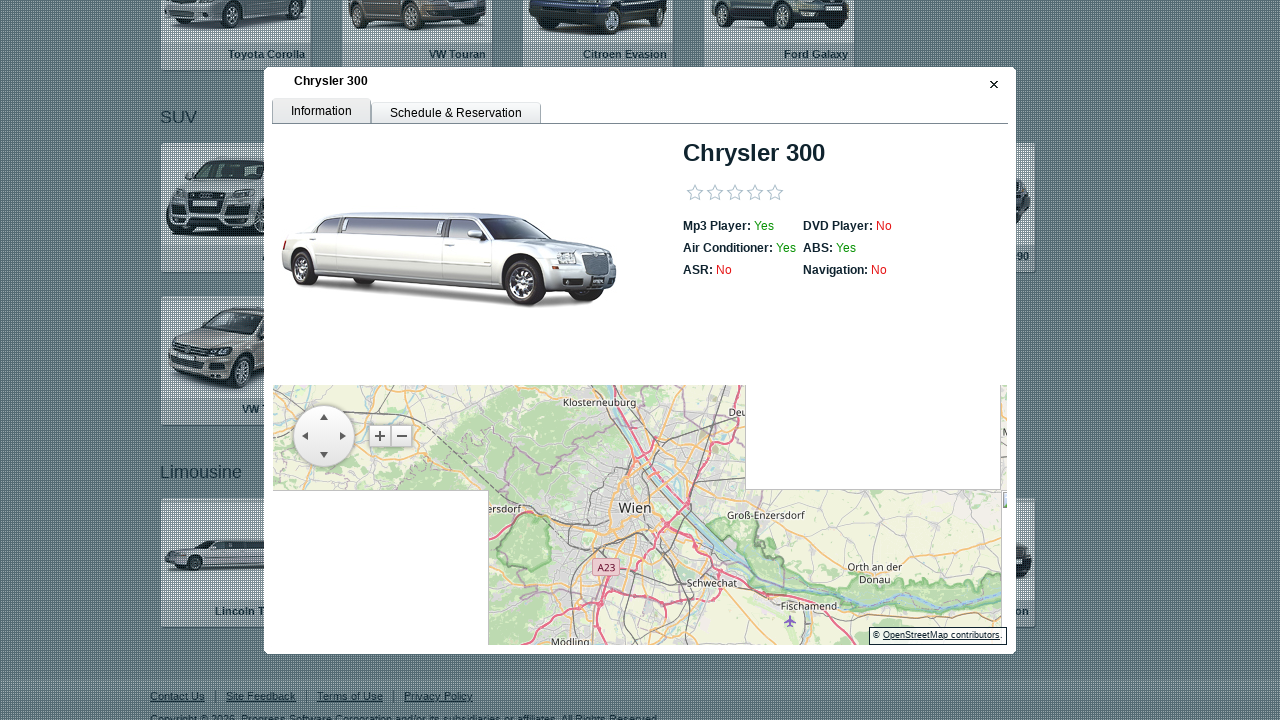

Extracted DVD status: No
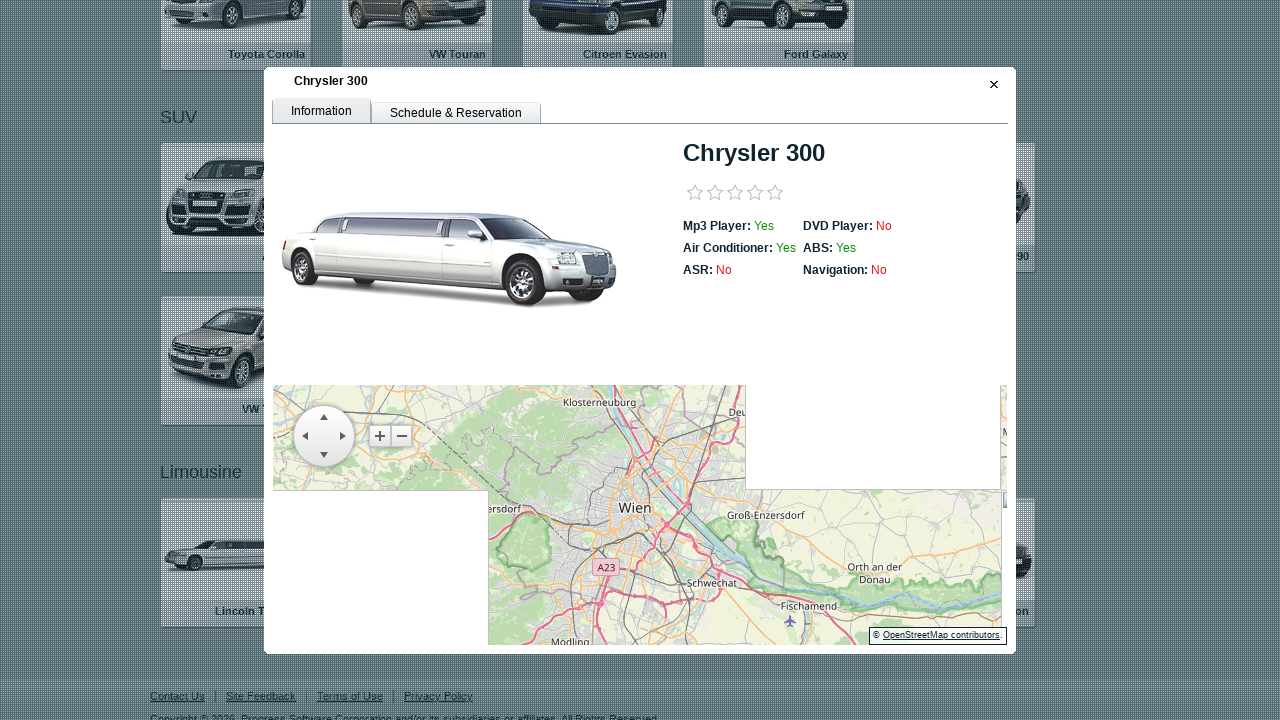

Stored vehicle information for car 38
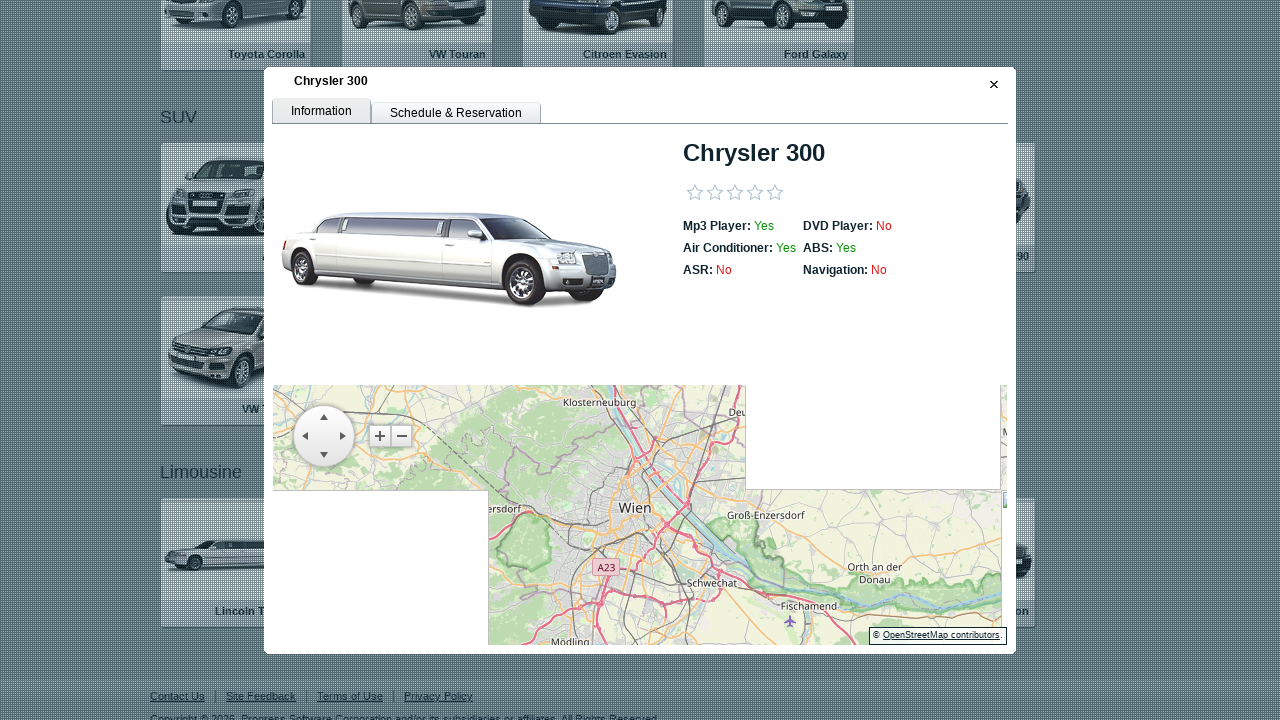

Closed vehicle detail modal for car 38 at (991, 84) on .rwCloseButton
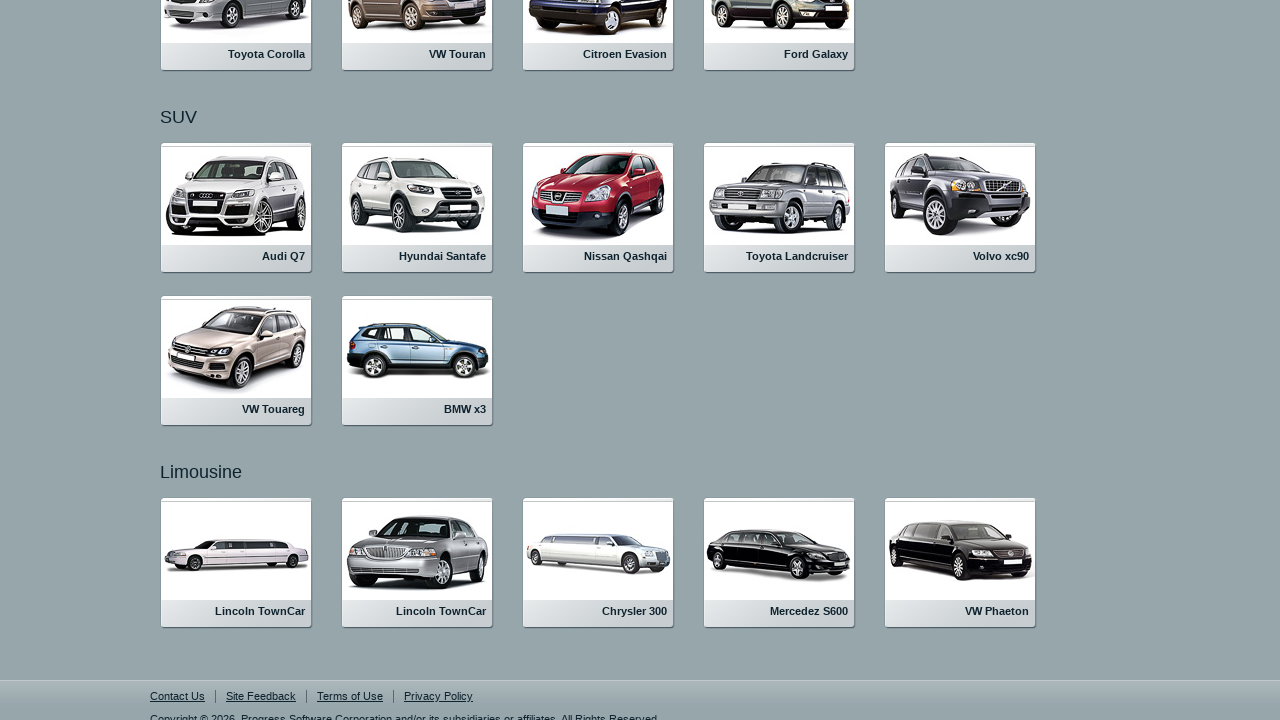

Waited for modal close animation to complete
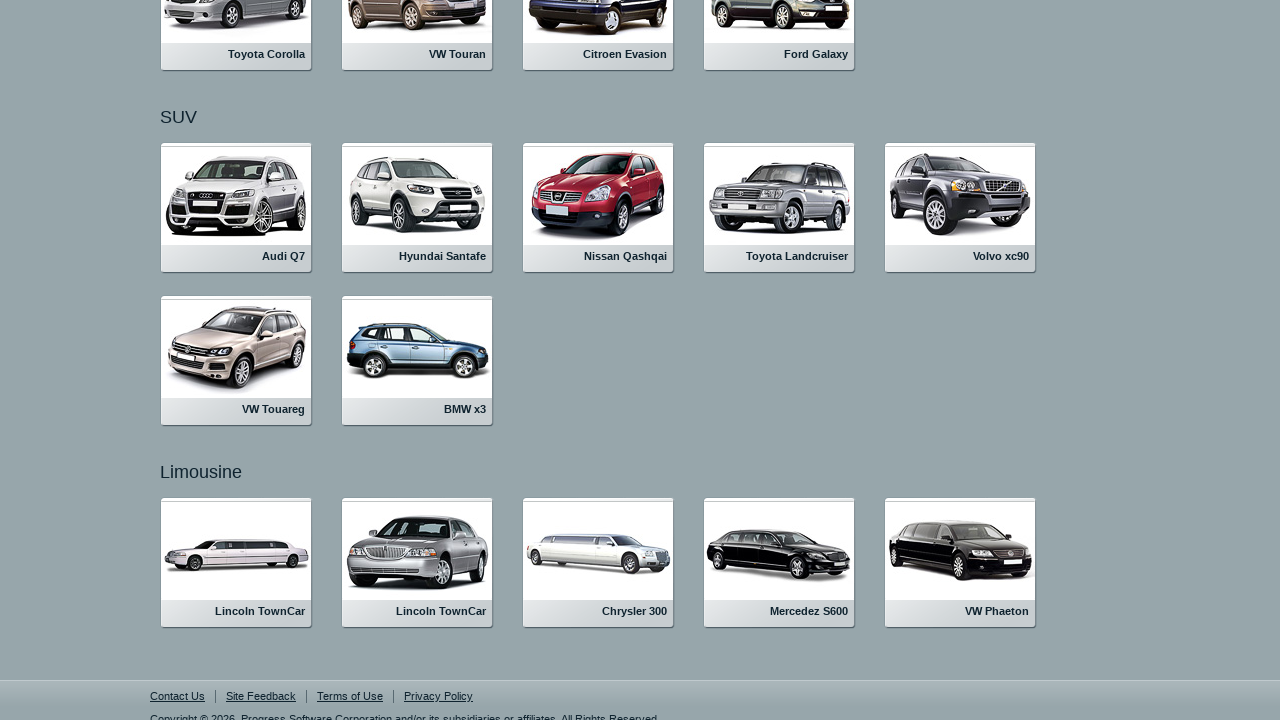

Re-queried vehicle links for iteration 39
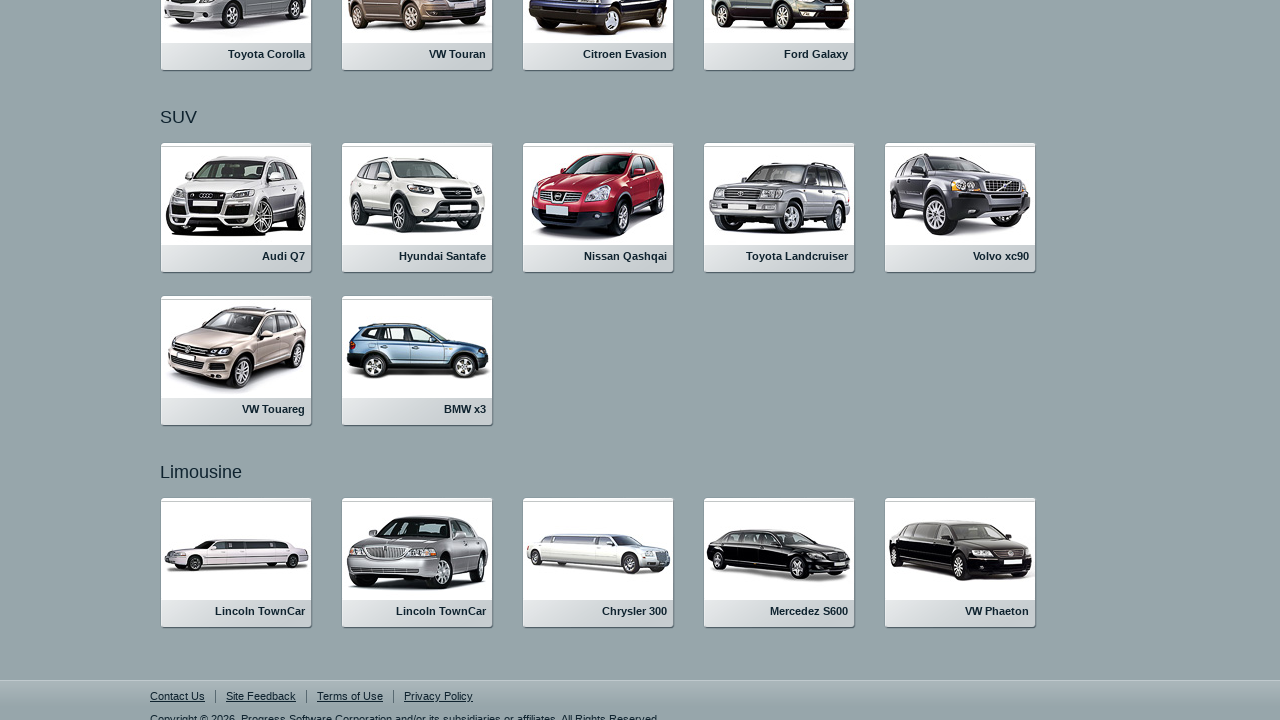

Clicked on vehicle listing 39 at (780, 563) on .rlvI a >> nth=38
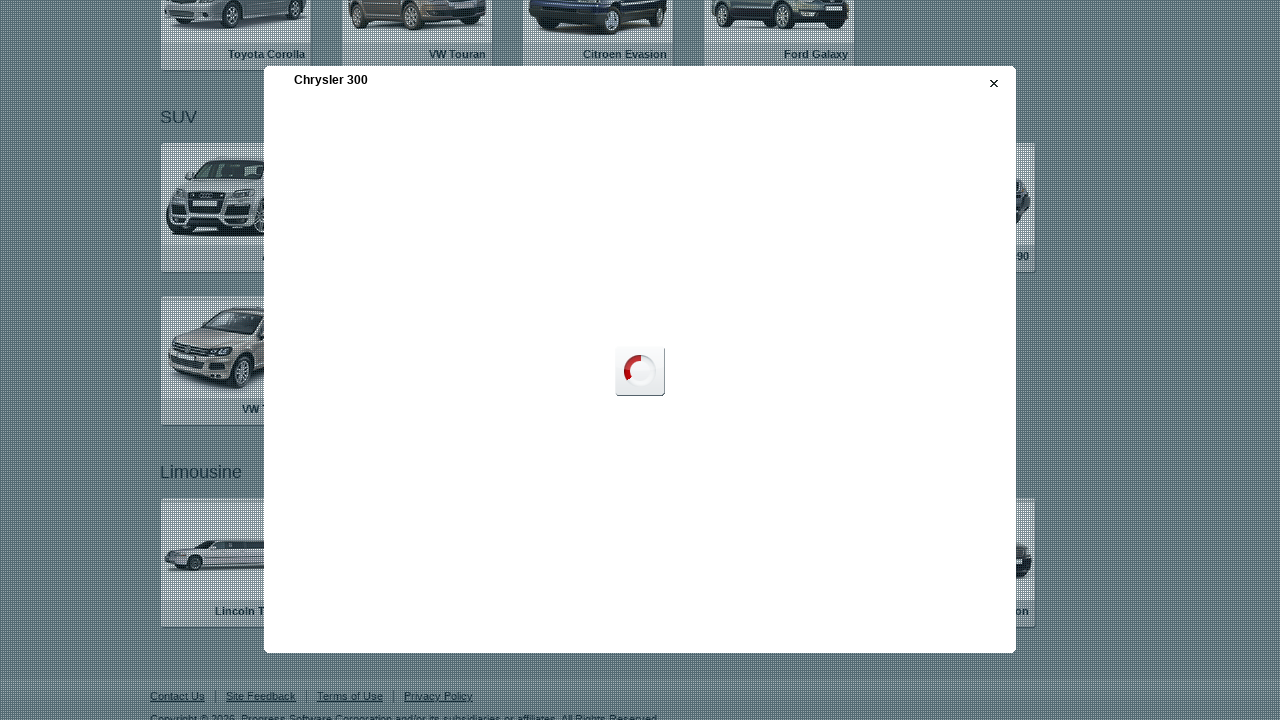

Vehicle detail modal loaded
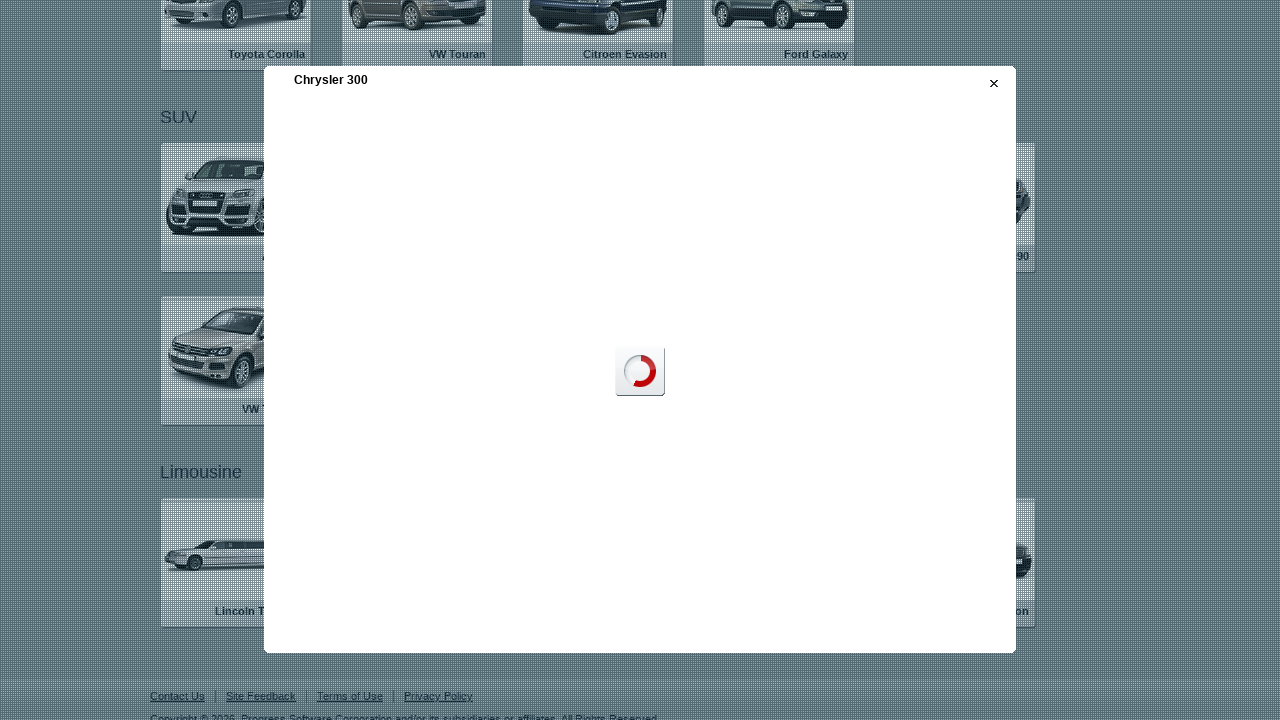

Switched to vehicle detail iframe
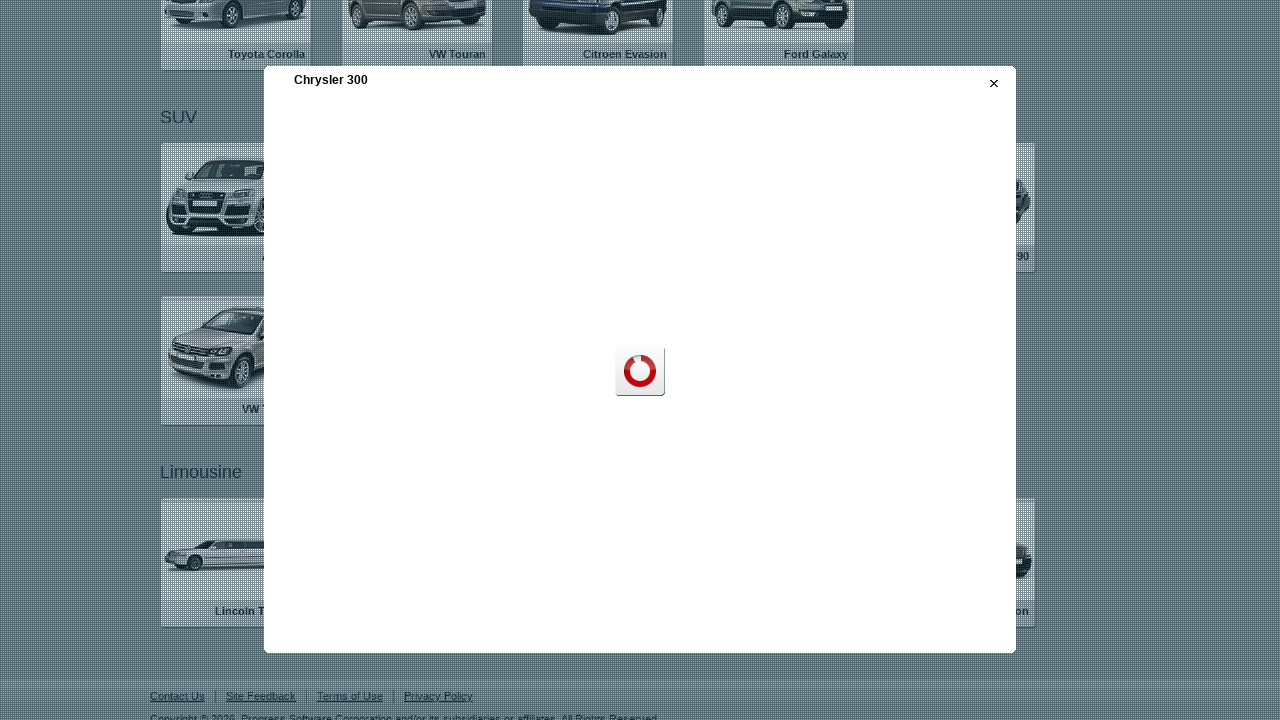

Extracted vehicle make/model: 
                                        Mercedez S600
                                    
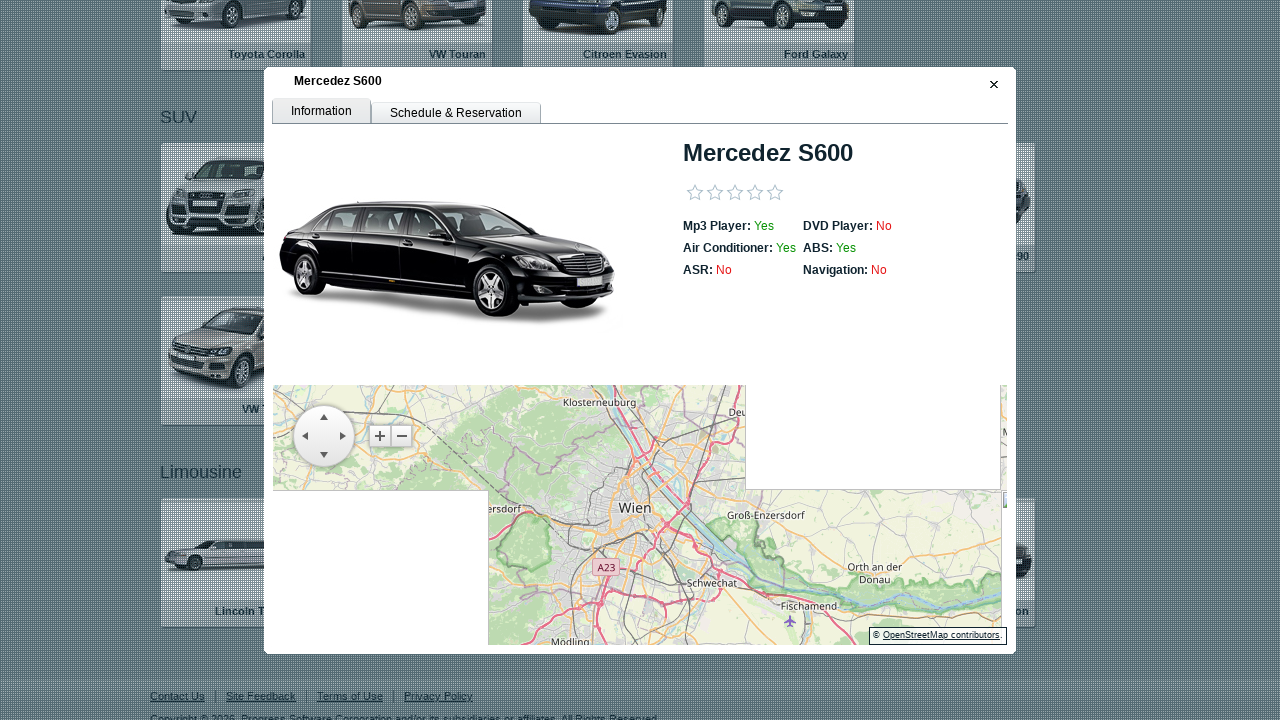

Extracted DVD status: No
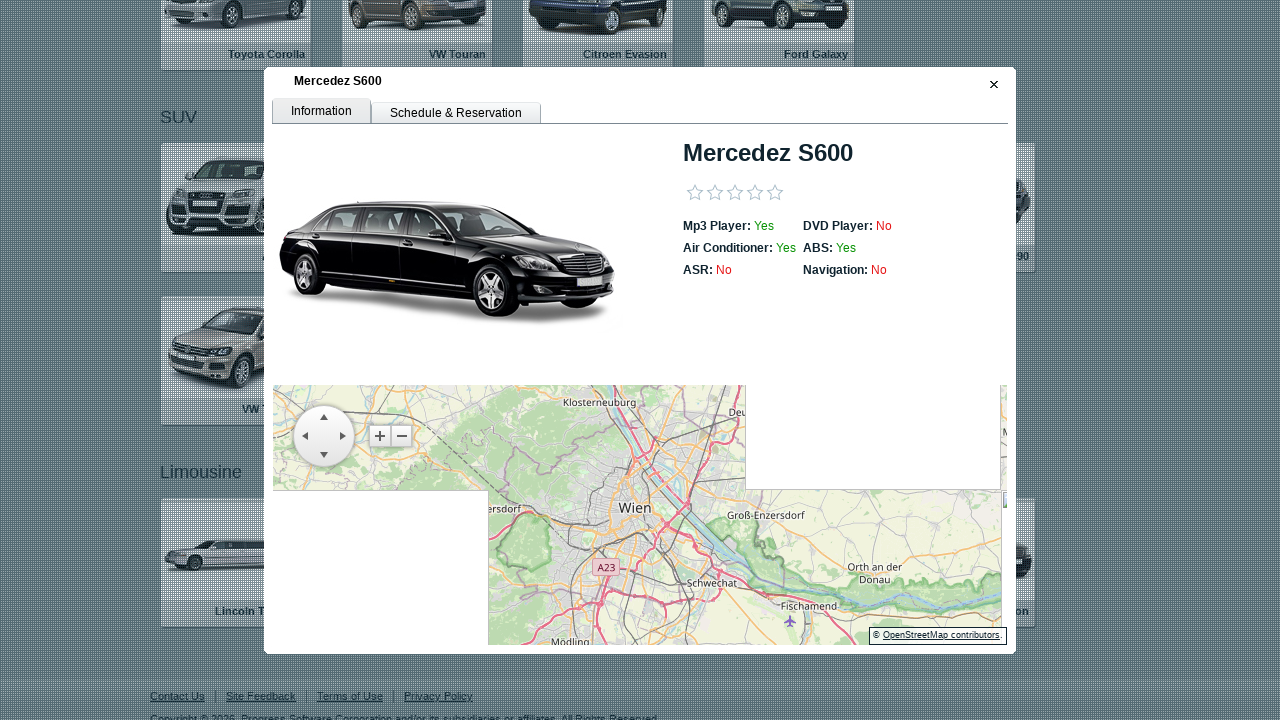

Stored vehicle information for car 39
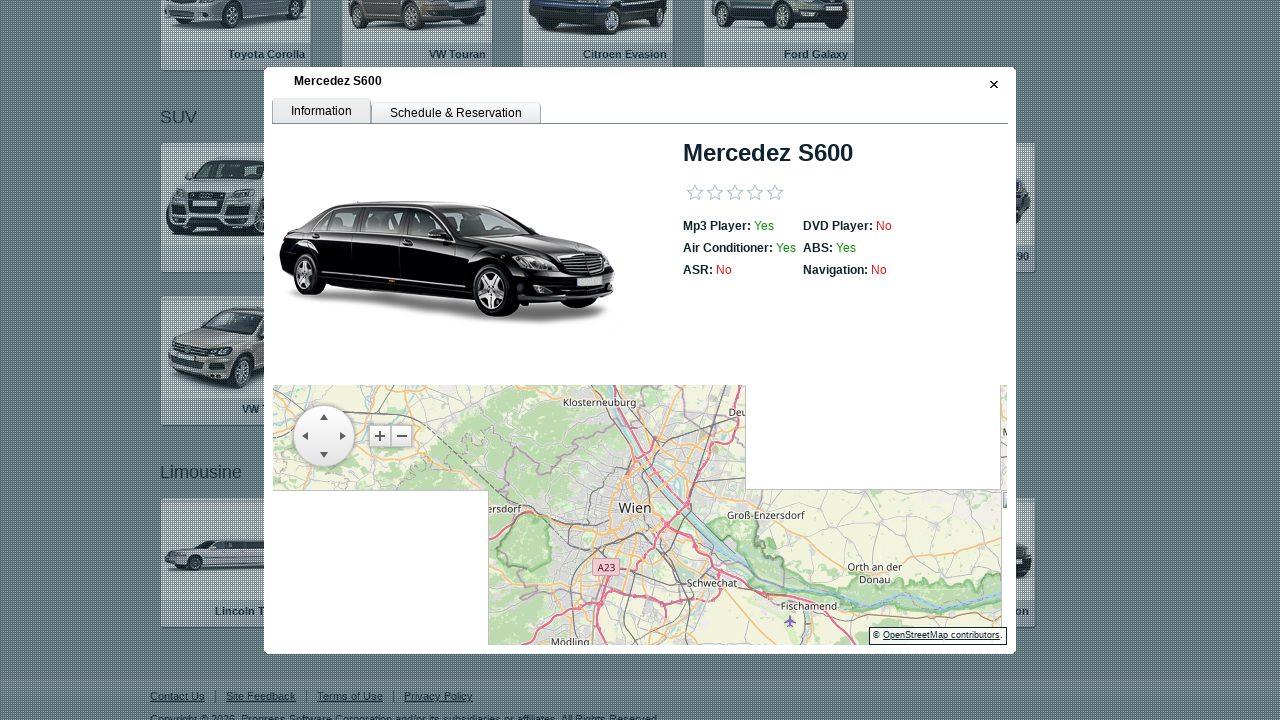

Closed vehicle detail modal for car 39 at (991, 84) on .rwCloseButton
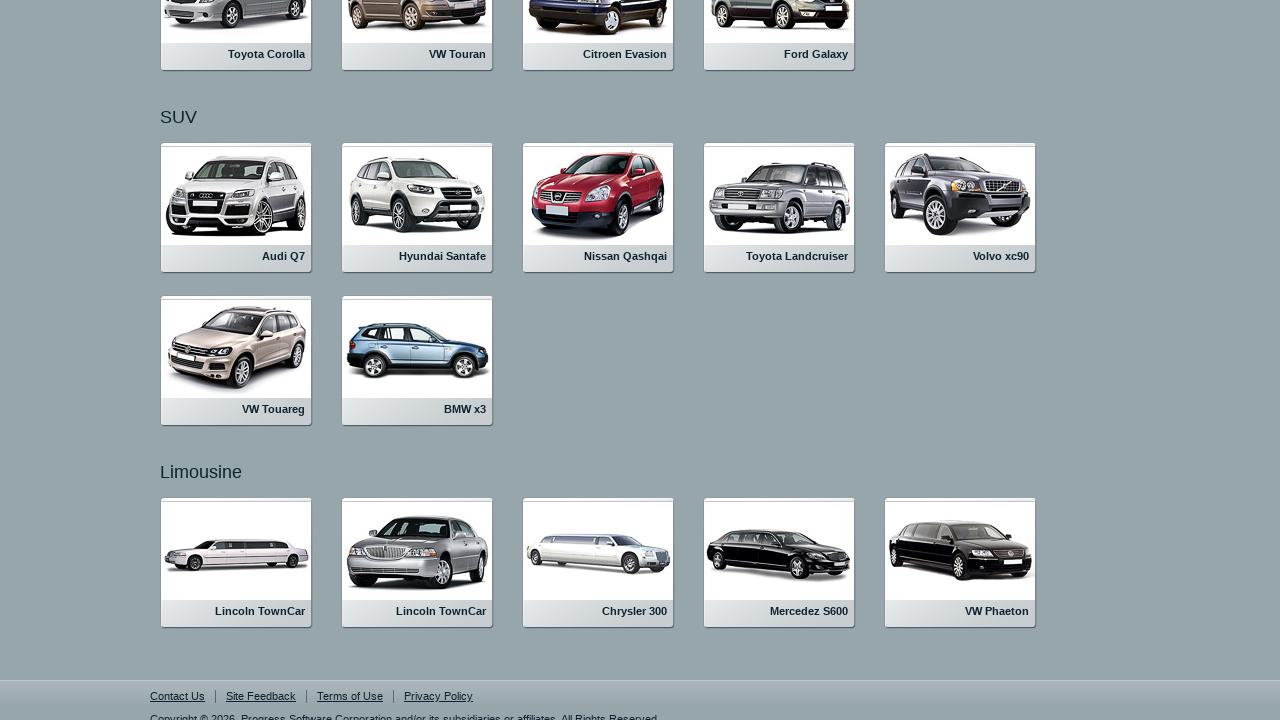

Waited for modal close animation to complete
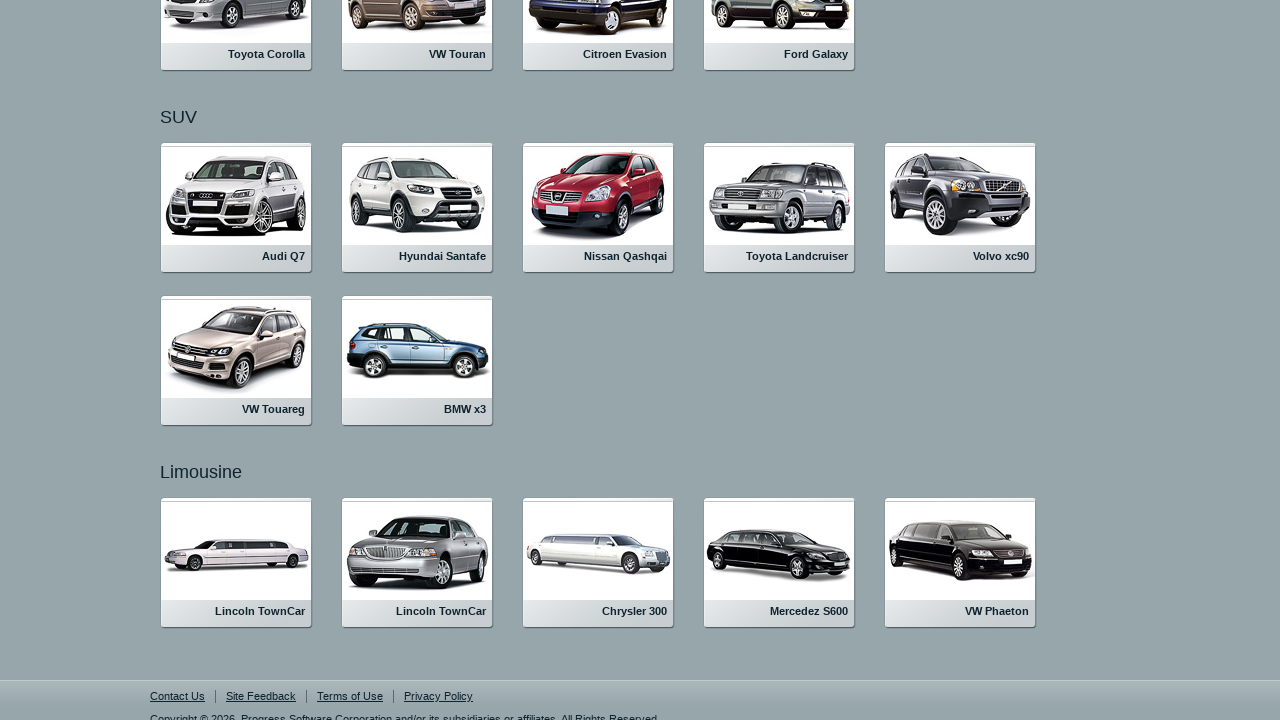

Re-queried vehicle links for iteration 40
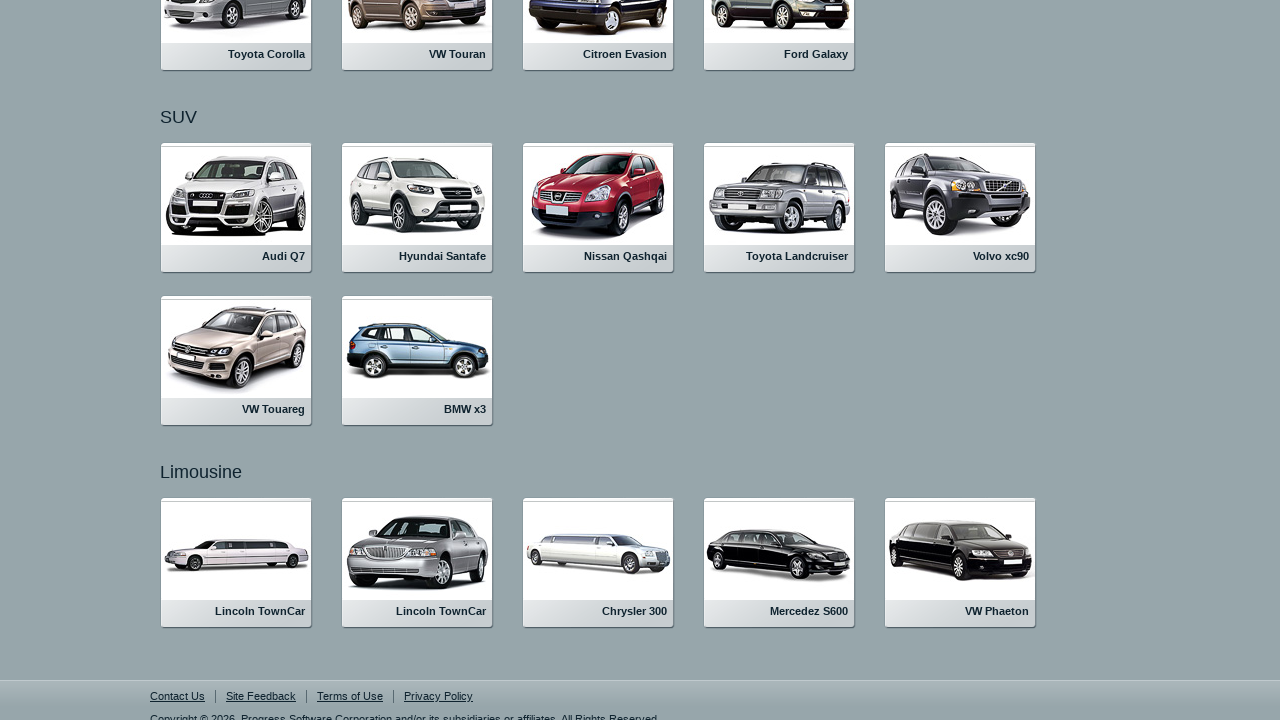

Clicked on vehicle listing 40 at (960, 563) on .rlvI a >> nth=39
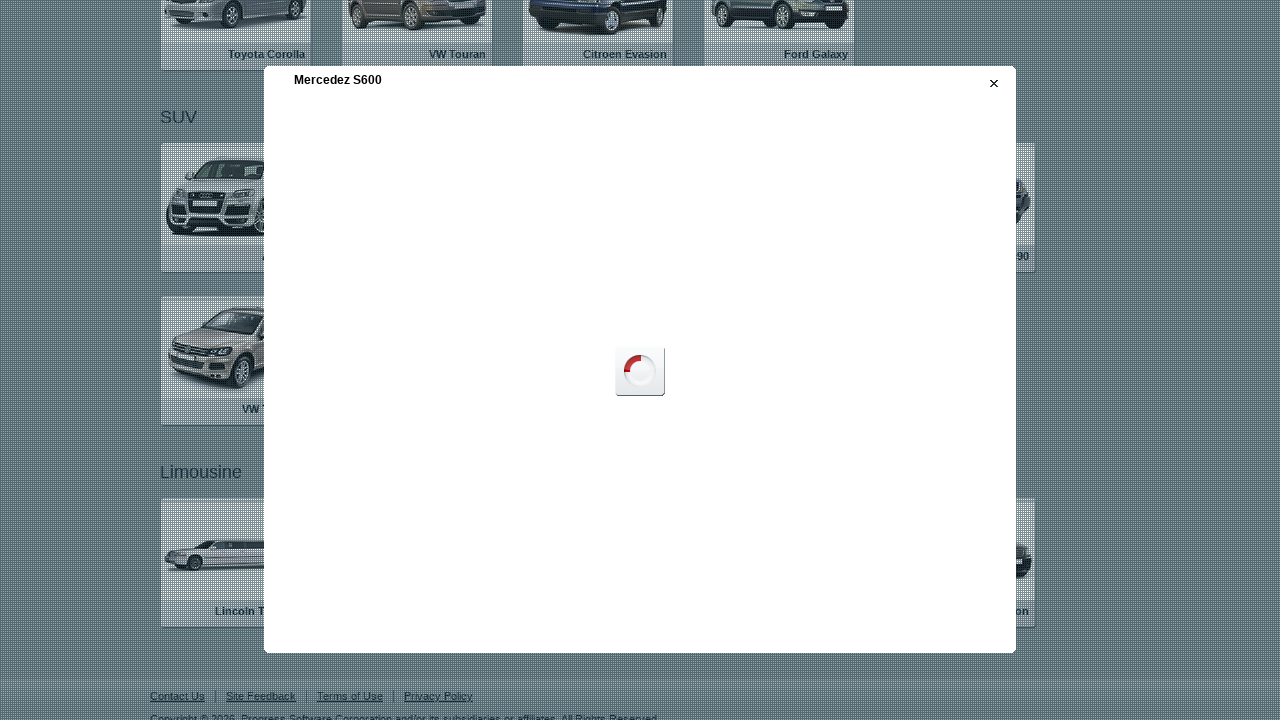

Vehicle detail modal loaded
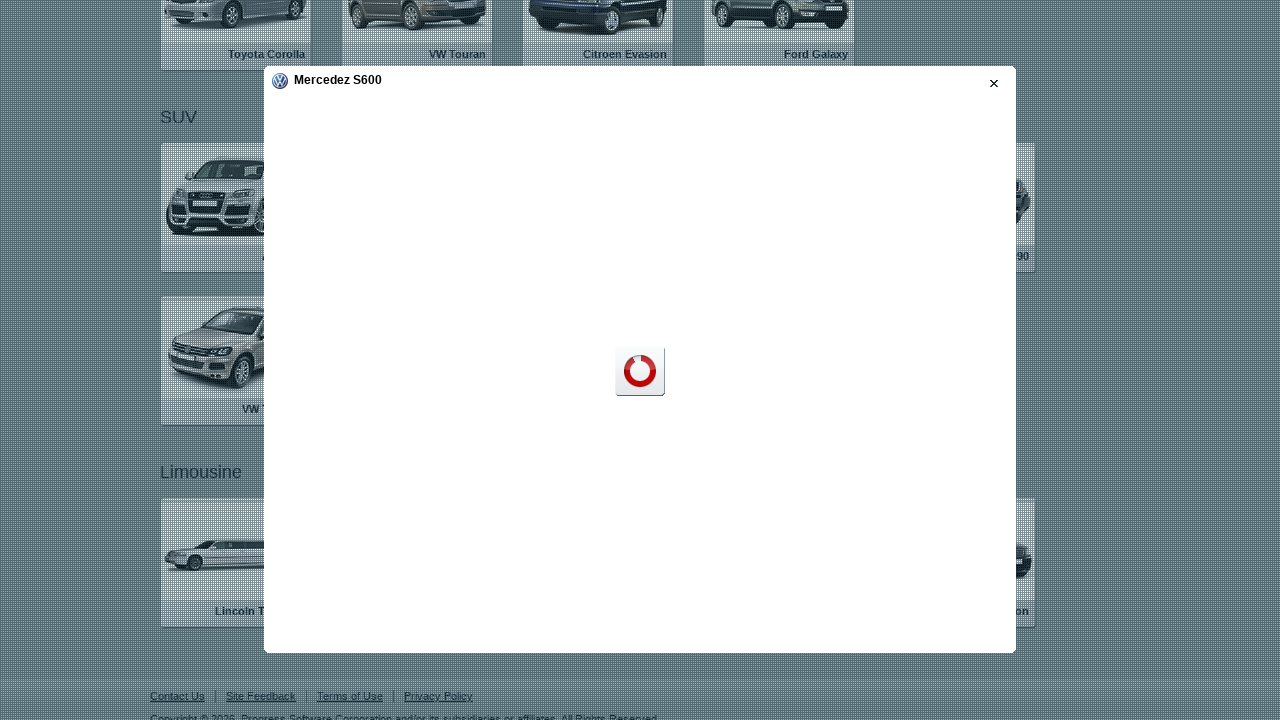

Switched to vehicle detail iframe
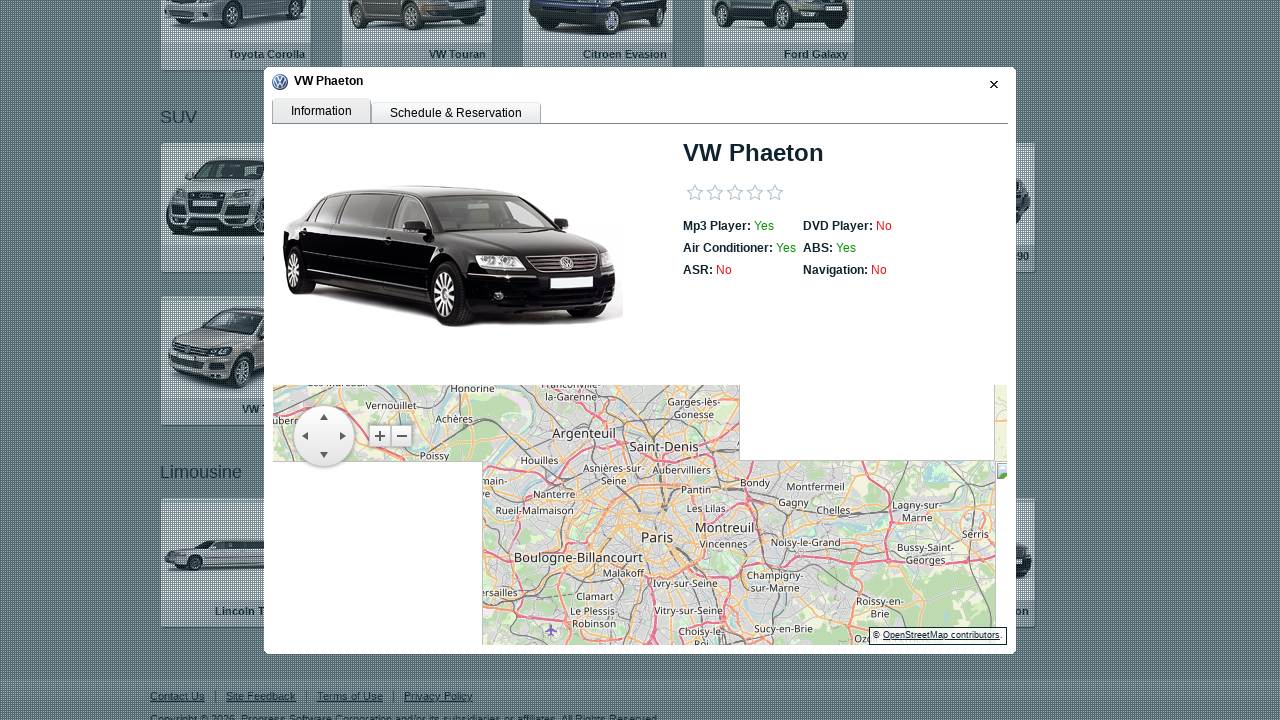

Extracted vehicle make/model: 
                                        VW Phaeton
                                    
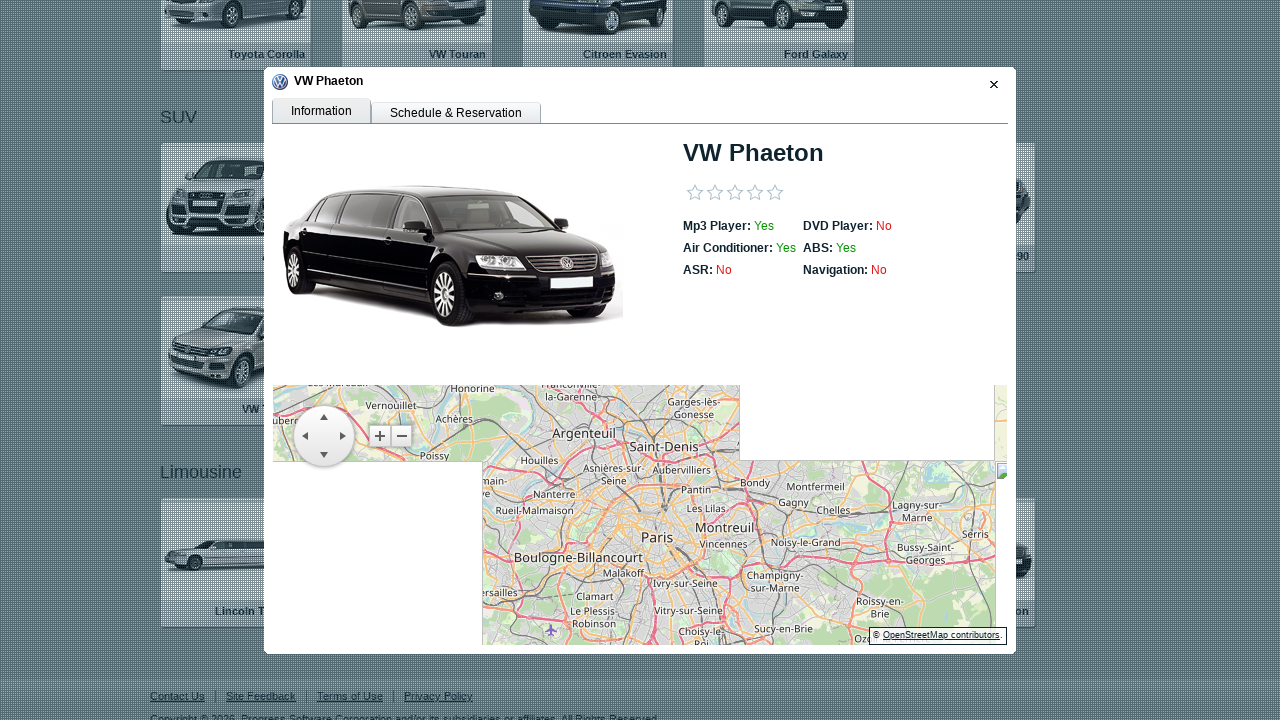

Extracted DVD status: No
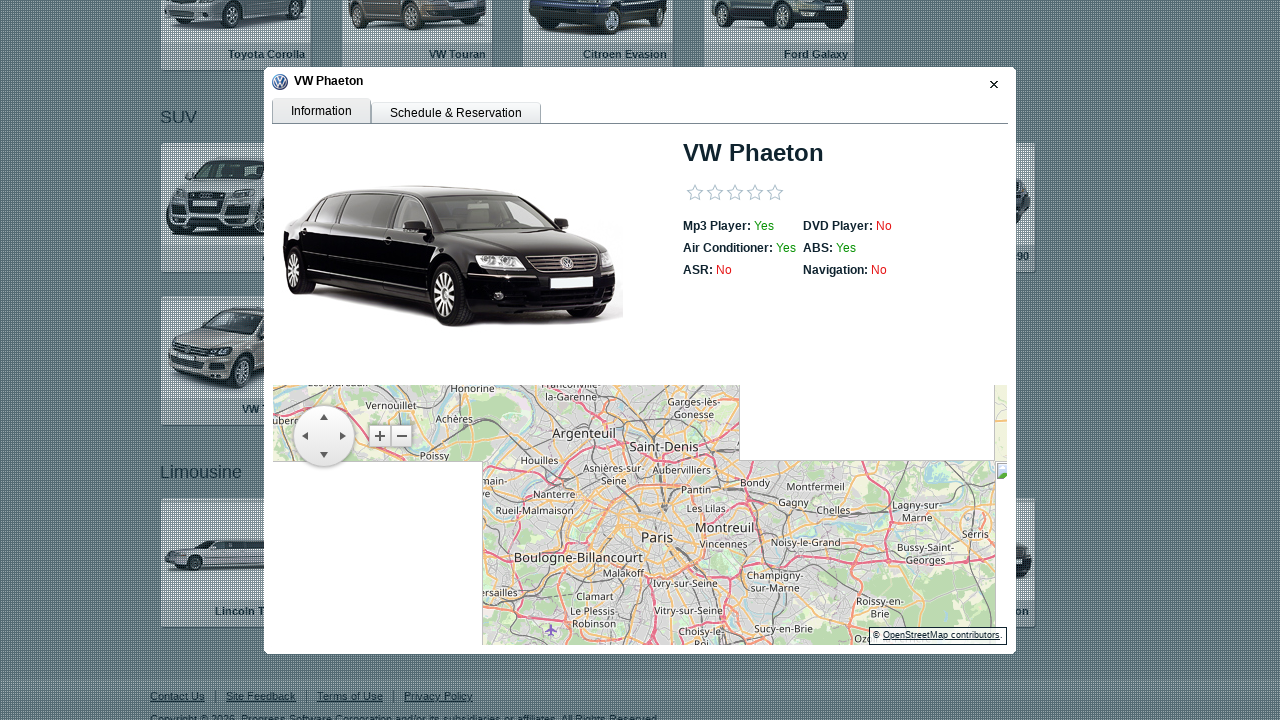

Stored vehicle information for car 40
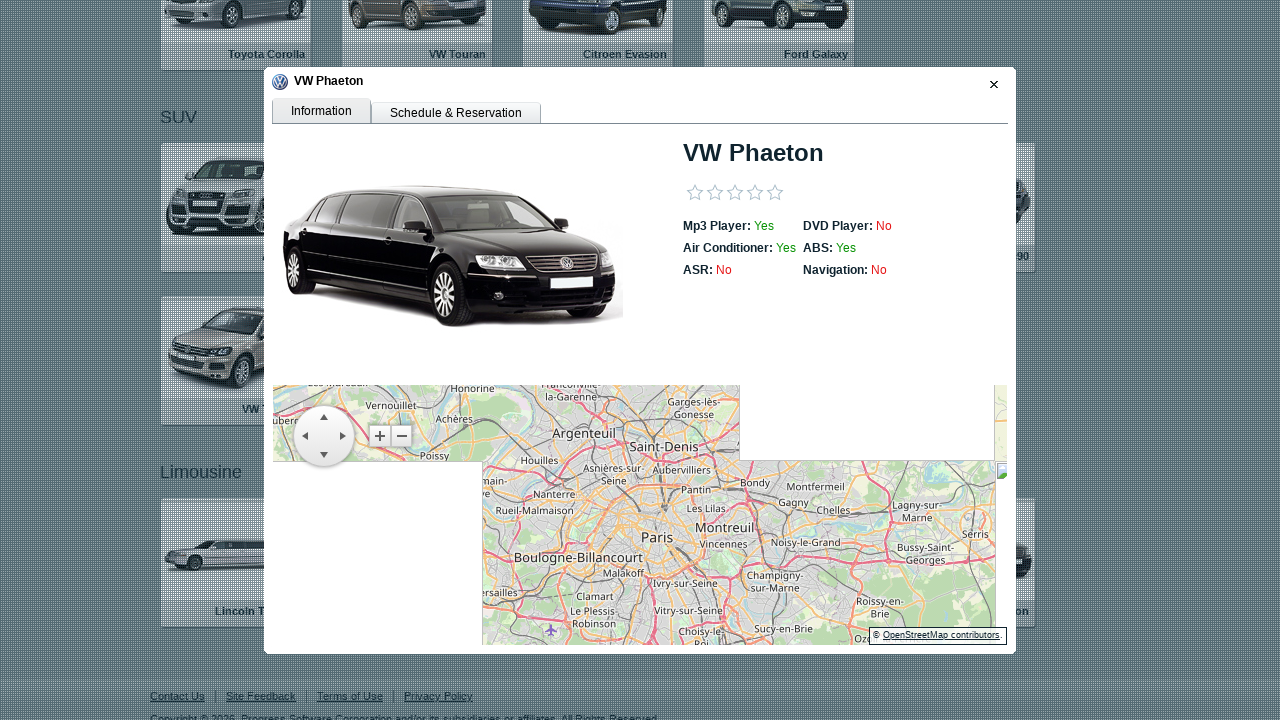

Closed vehicle detail modal for car 40 at (991, 84) on .rwCloseButton
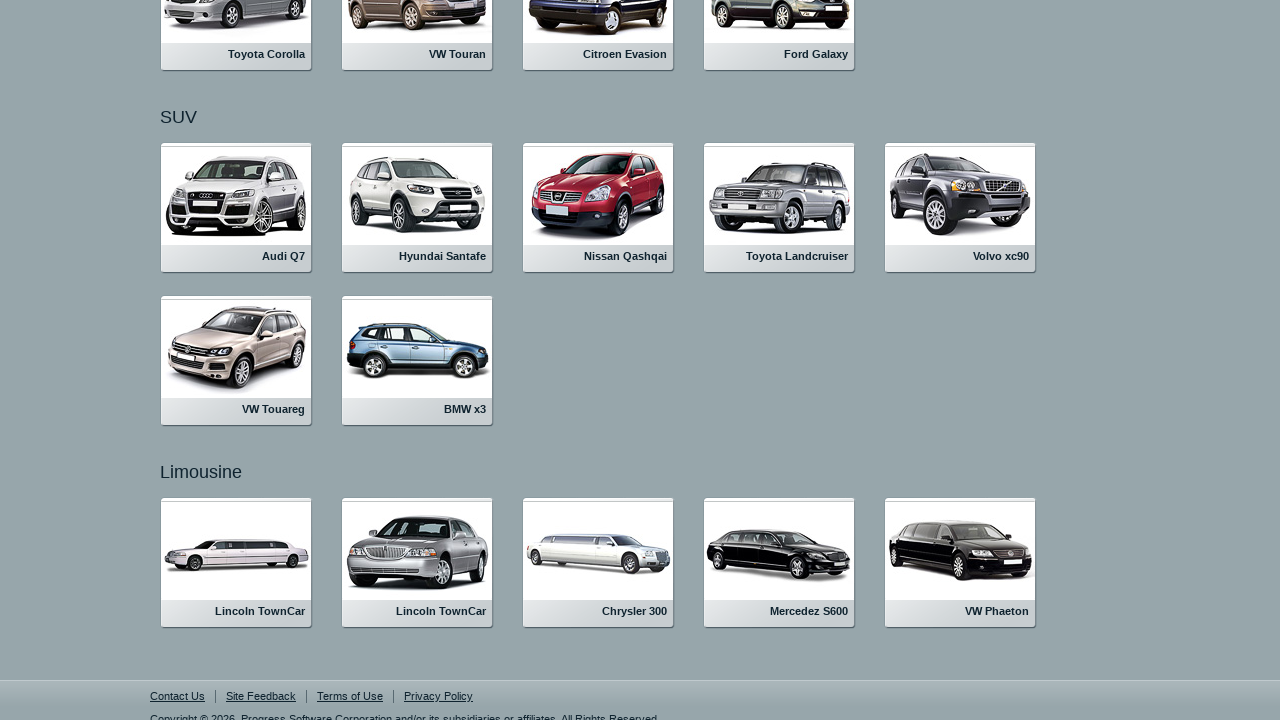

Waited for modal close animation to complete
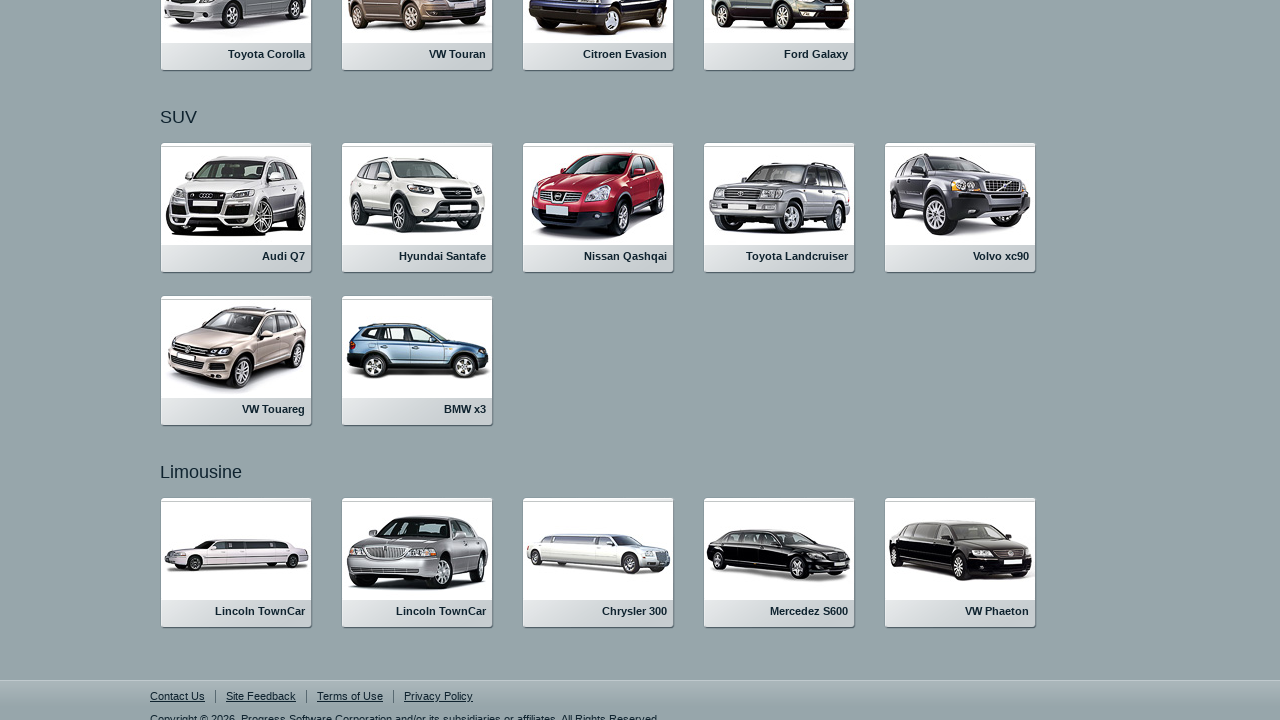

Test completed - Total cars with DVD: 7
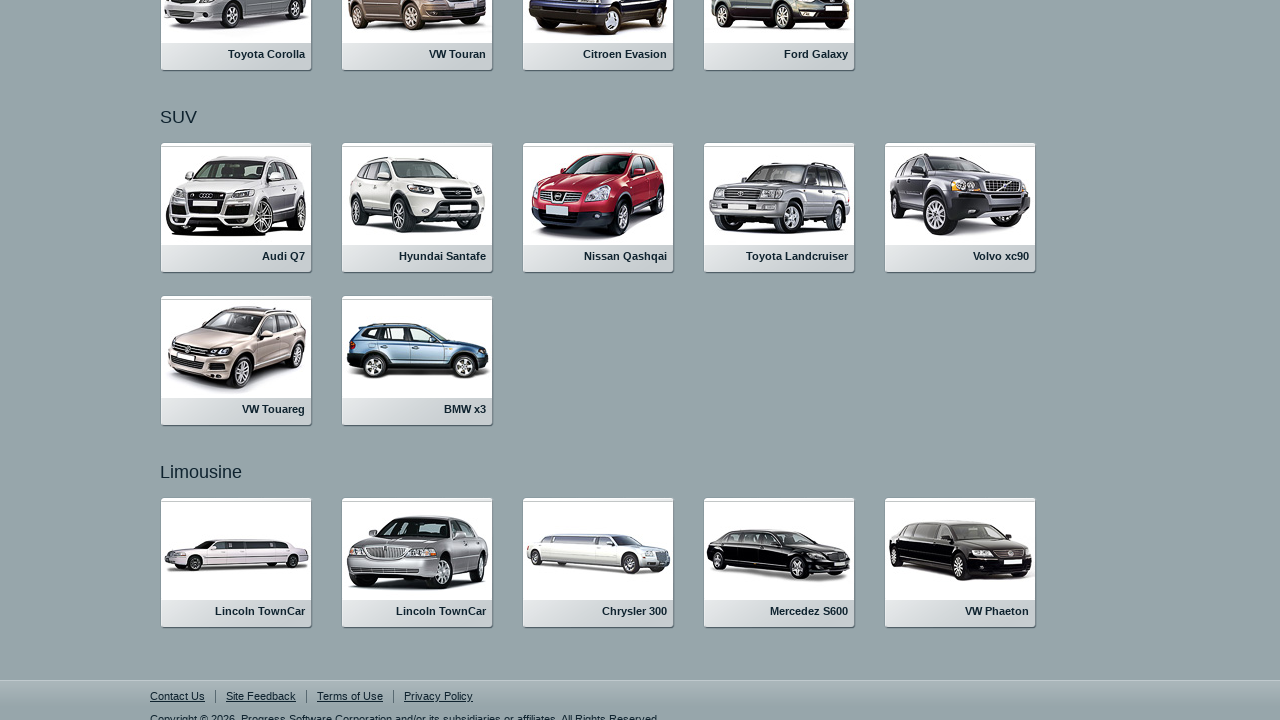

Test results - Total cars checked: 40
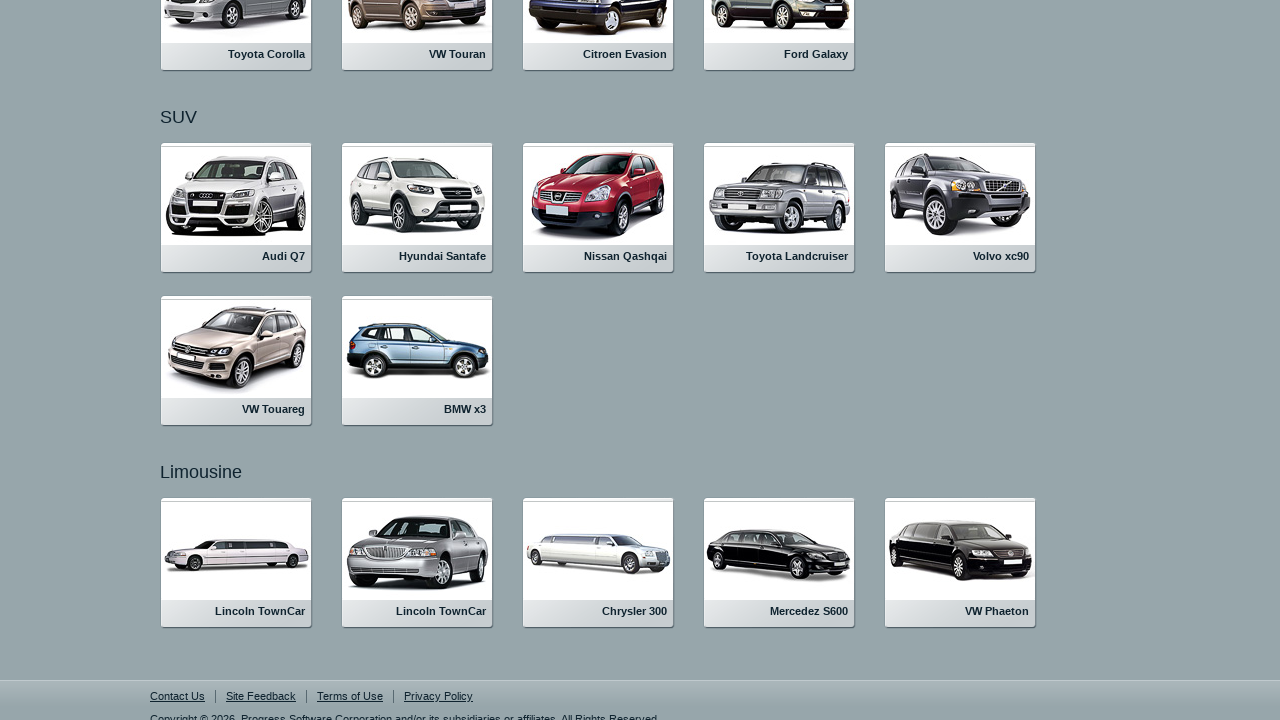

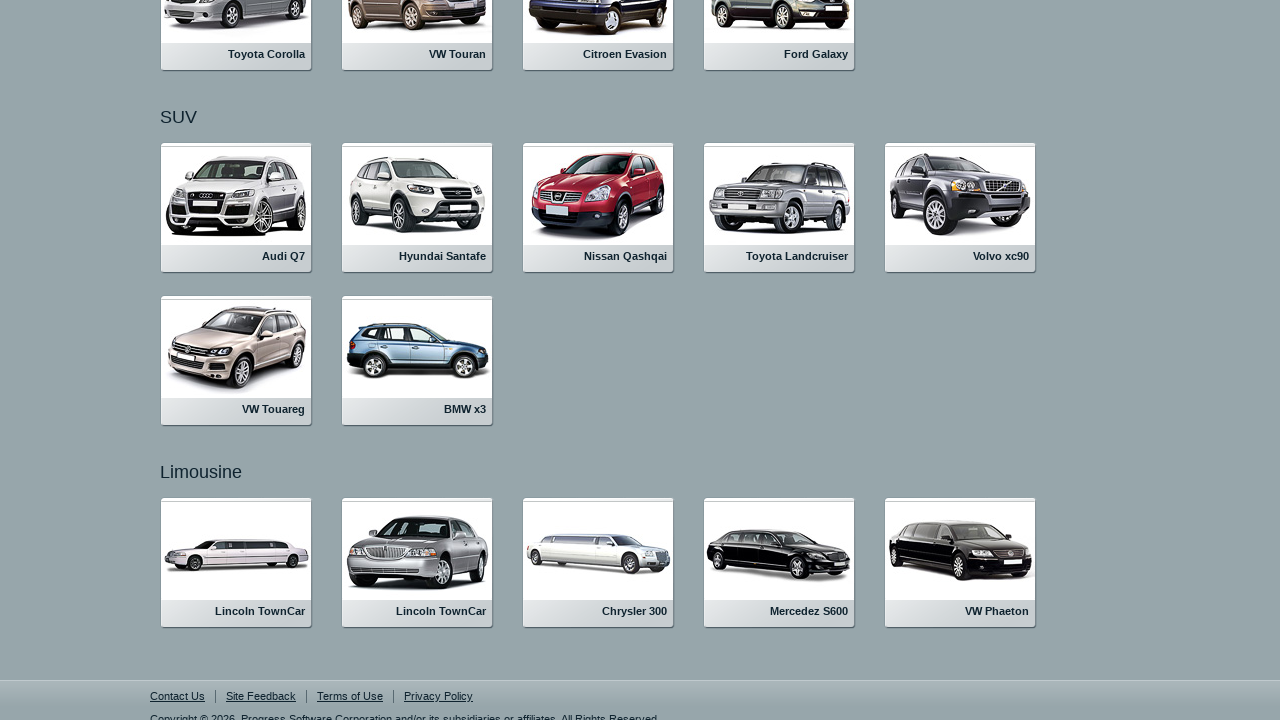